Tests a color clicking game by repeatedly clicking the main button for 60 seconds to play the game

Starting URL: http://zzzscore.com/color/

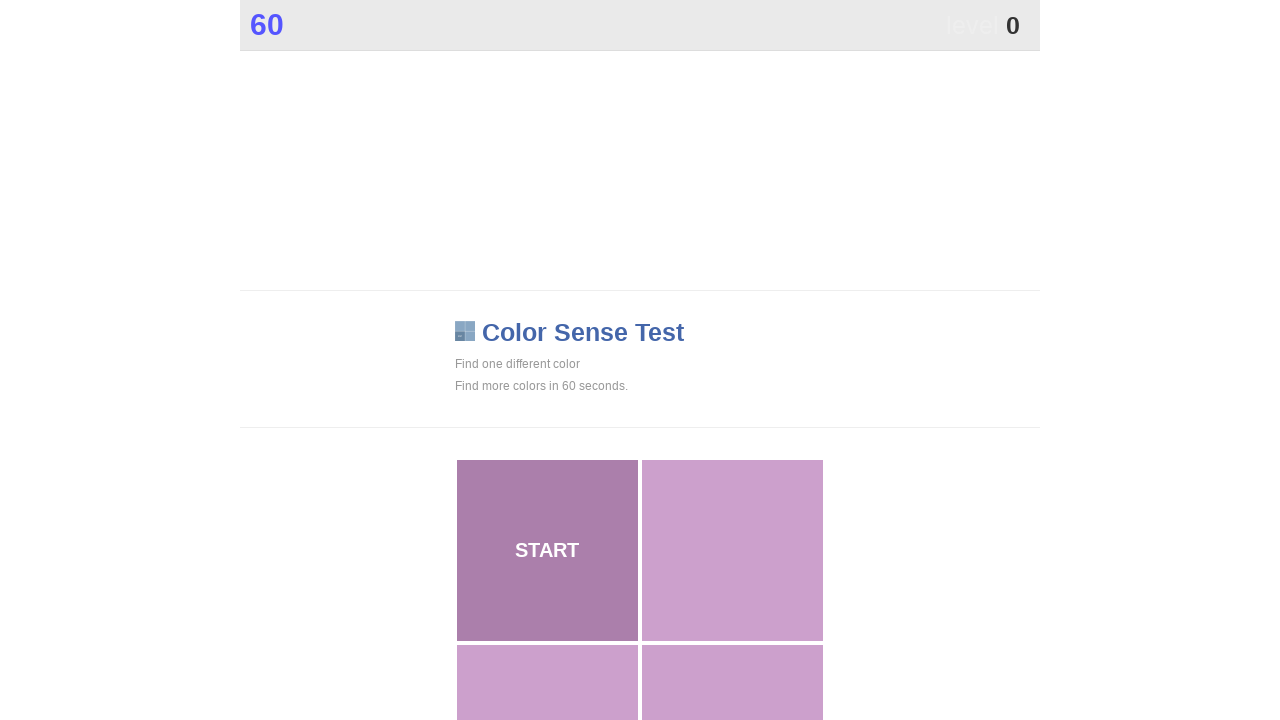

Clicked main button during 60-second game play at (547, 550) on .main
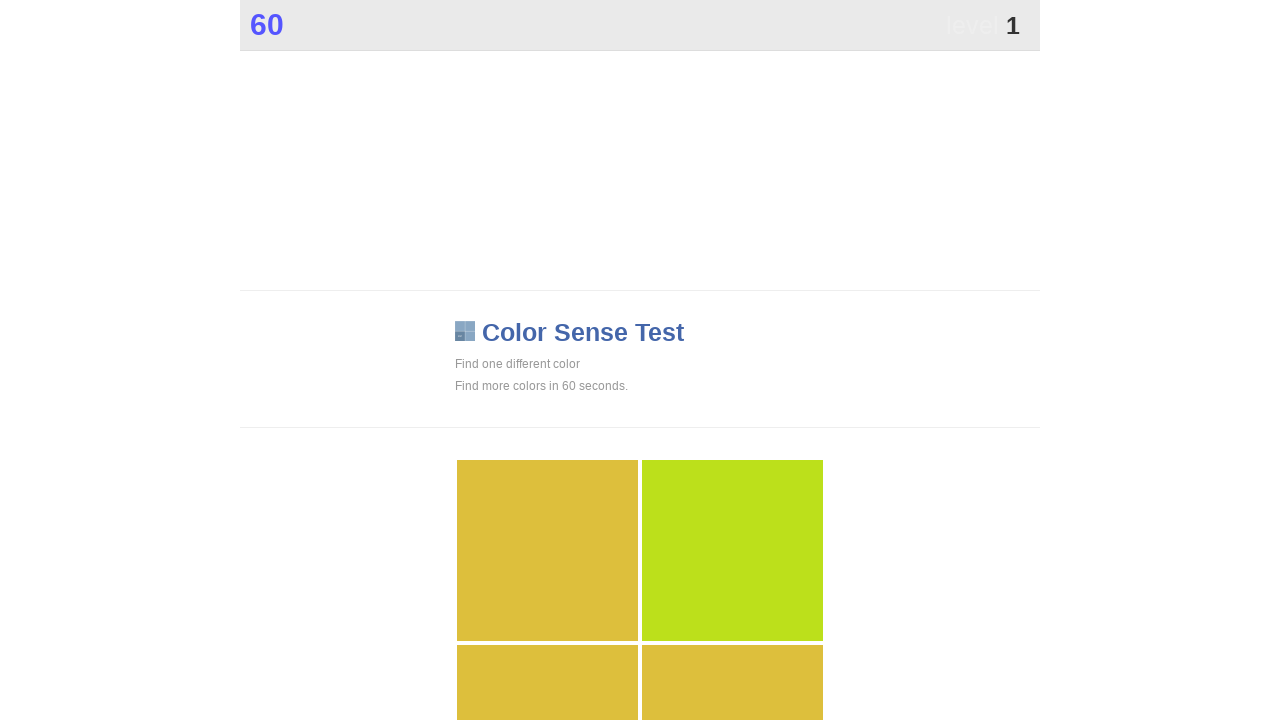

Clicked main button during 60-second game play at (732, 550) on .main
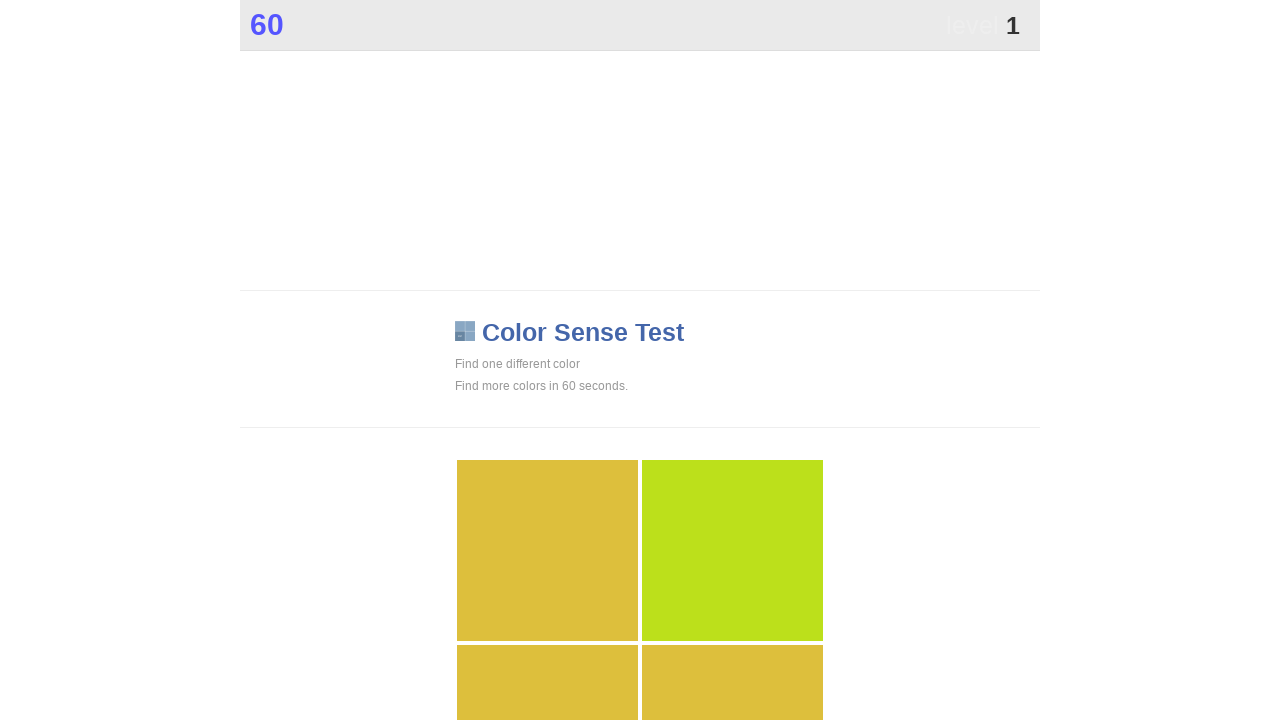

Clicked main button during 60-second game play at (732, 550) on .main
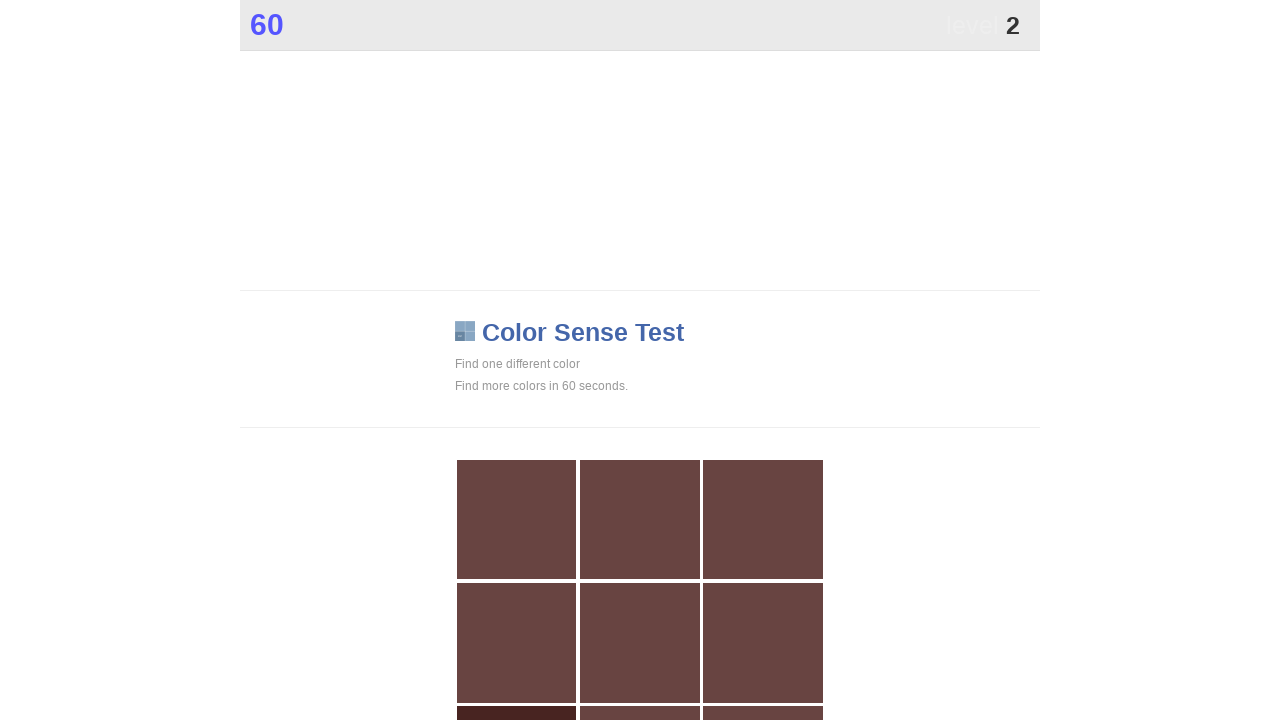

Clicked main button during 60-second game play at (517, 661) on .main
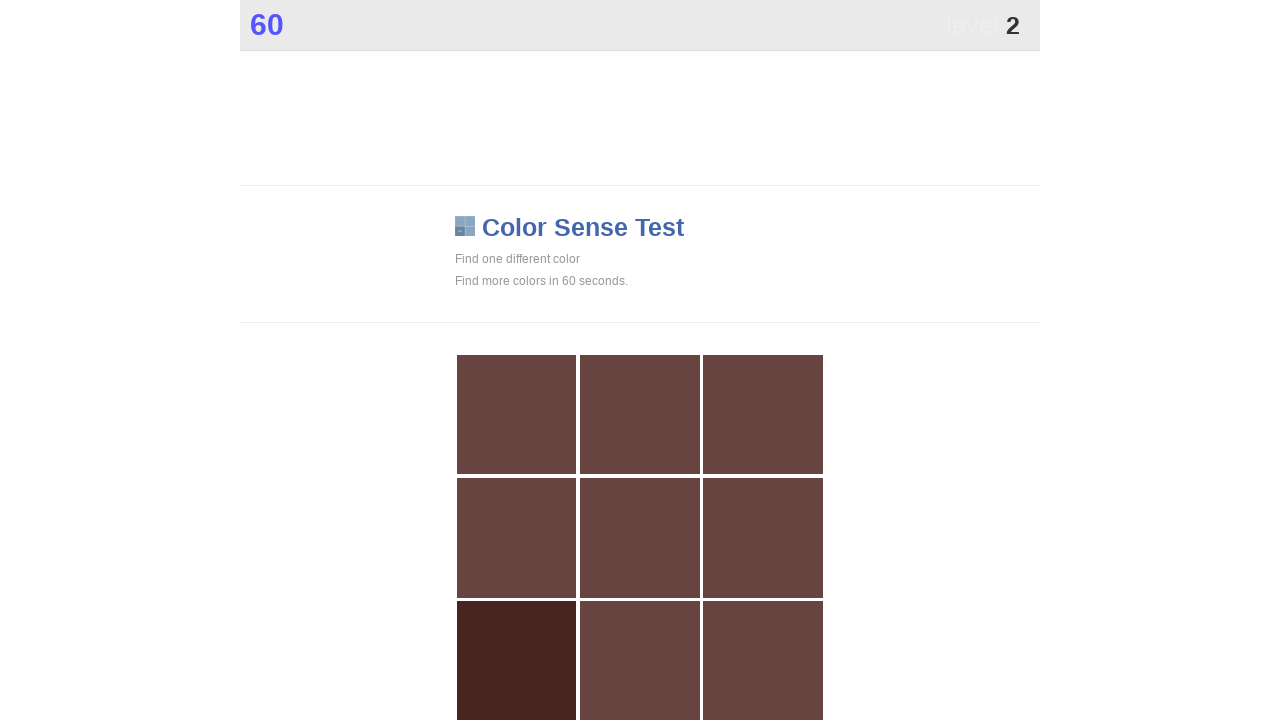

Clicked main button during 60-second game play at (517, 661) on .main
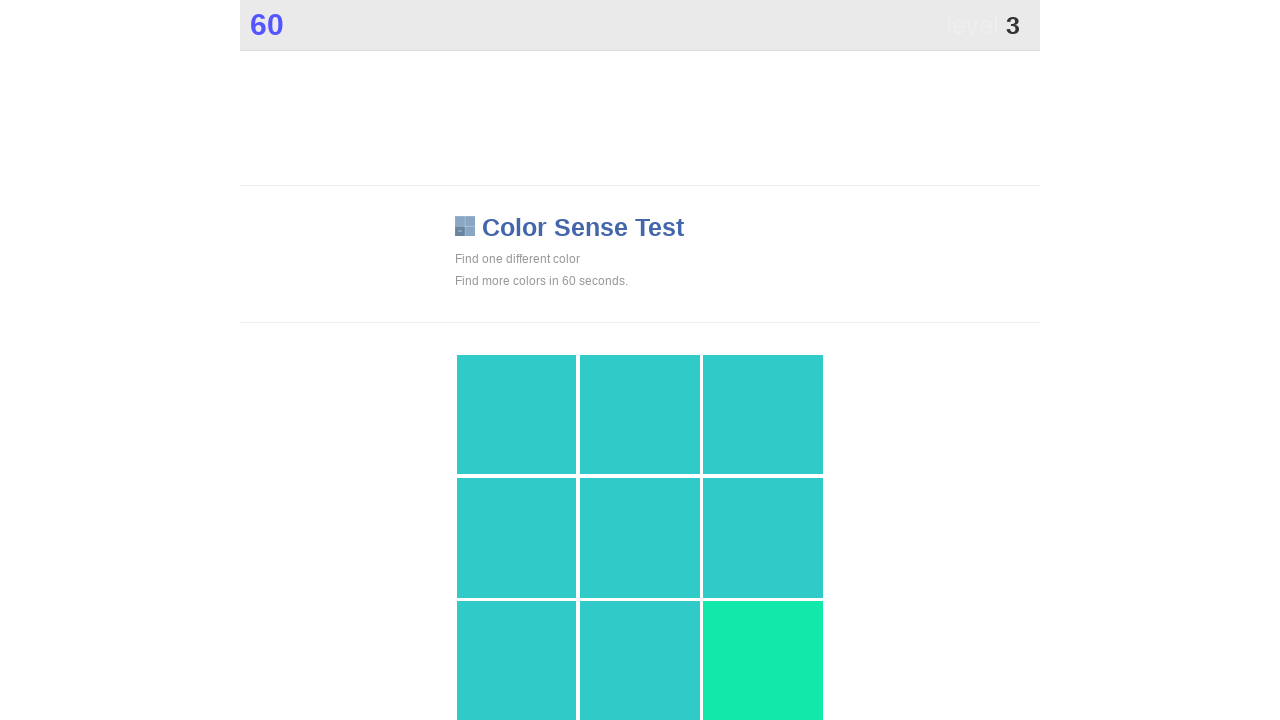

Clicked main button during 60-second game play at (763, 661) on .main
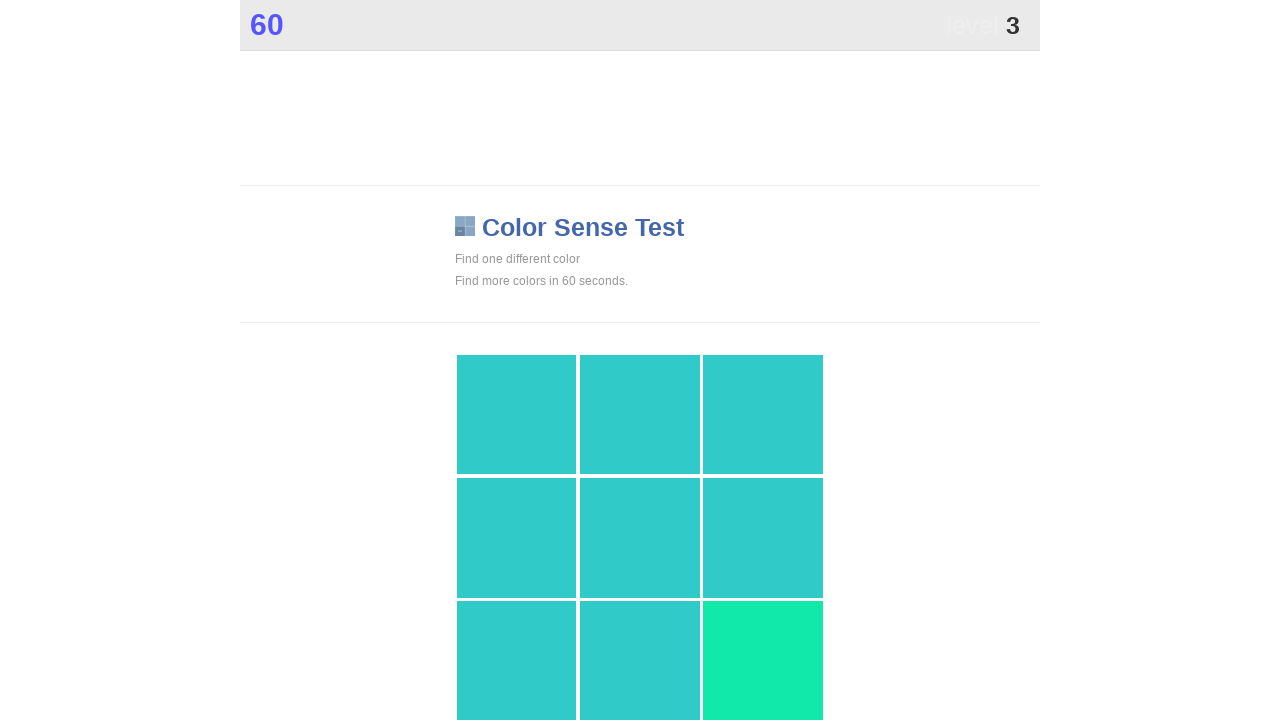

Clicked main button during 60-second game play at (763, 661) on .main
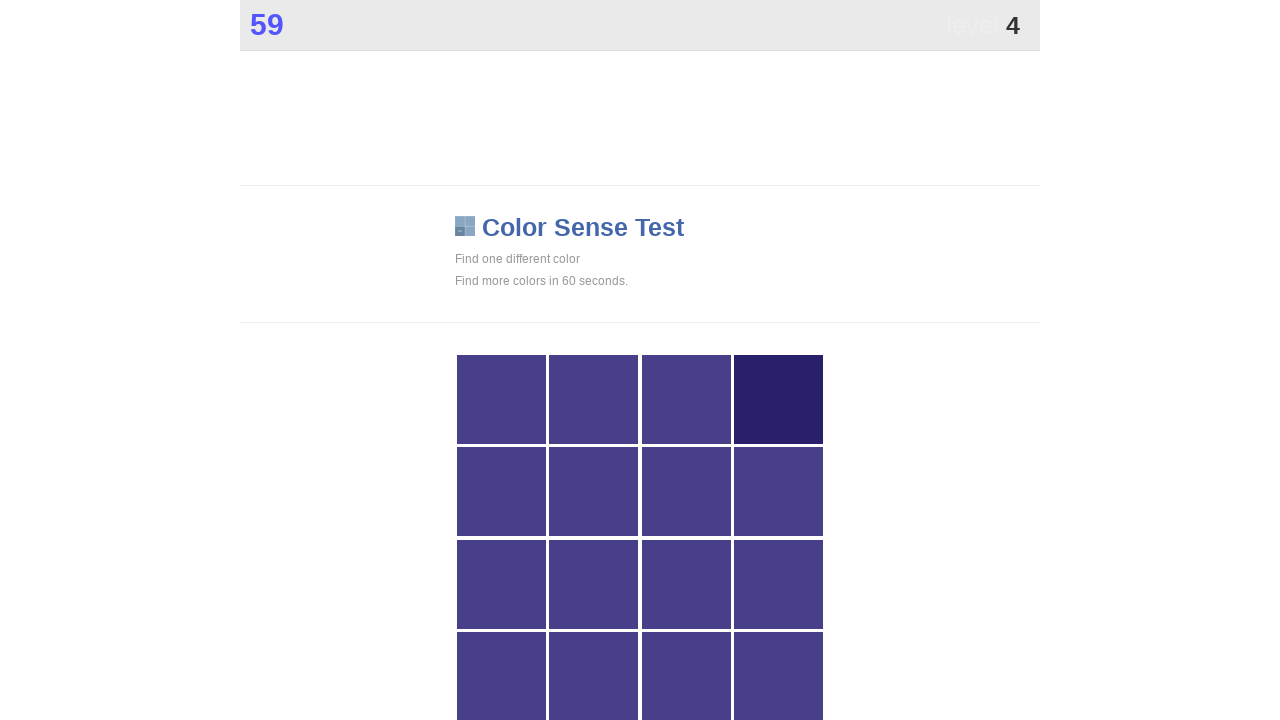

Clicked main button during 60-second game play at (779, 399) on .main
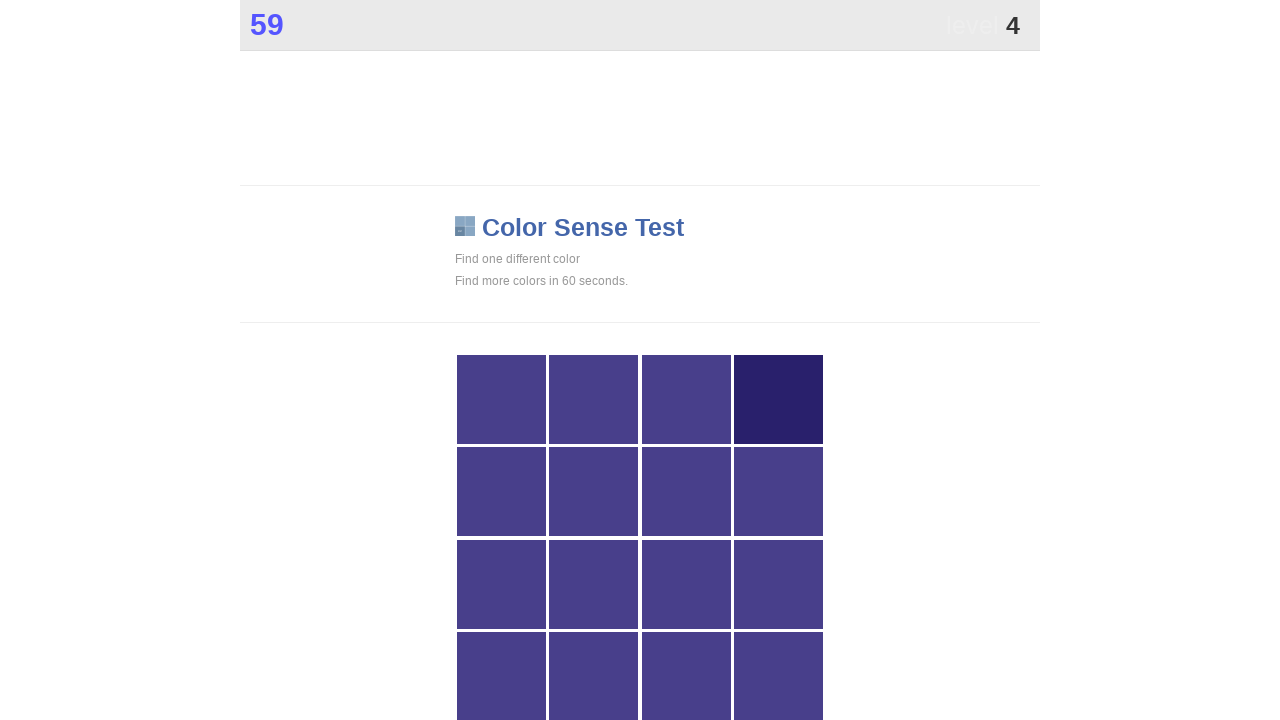

Clicked main button during 60-second game play at (779, 399) on .main
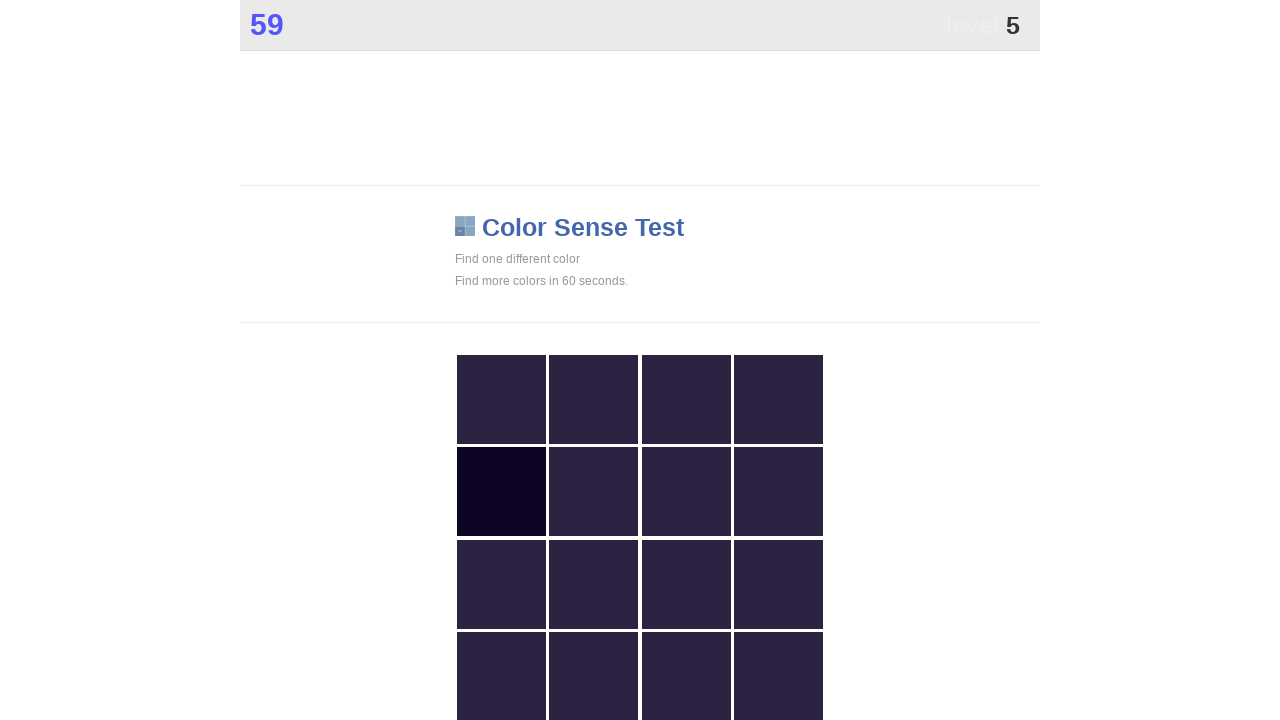

Clicked main button during 60-second game play at (501, 492) on .main
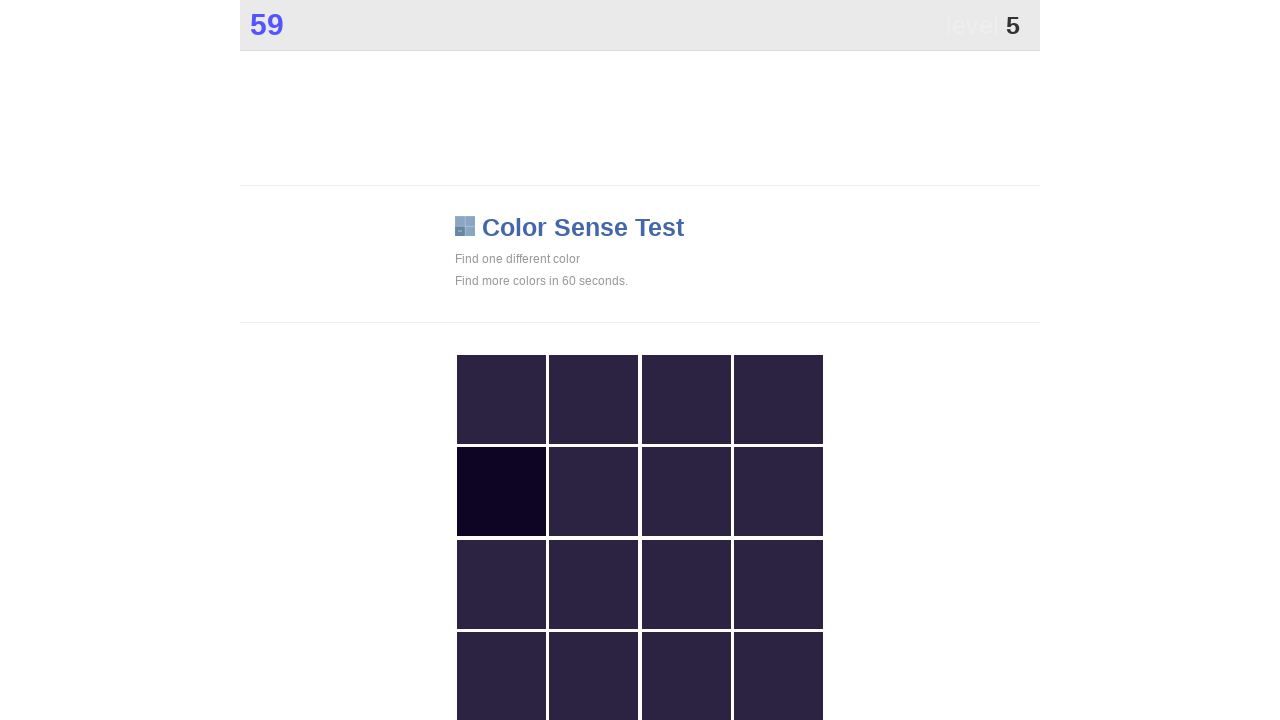

Clicked main button during 60-second game play at (501, 492) on .main
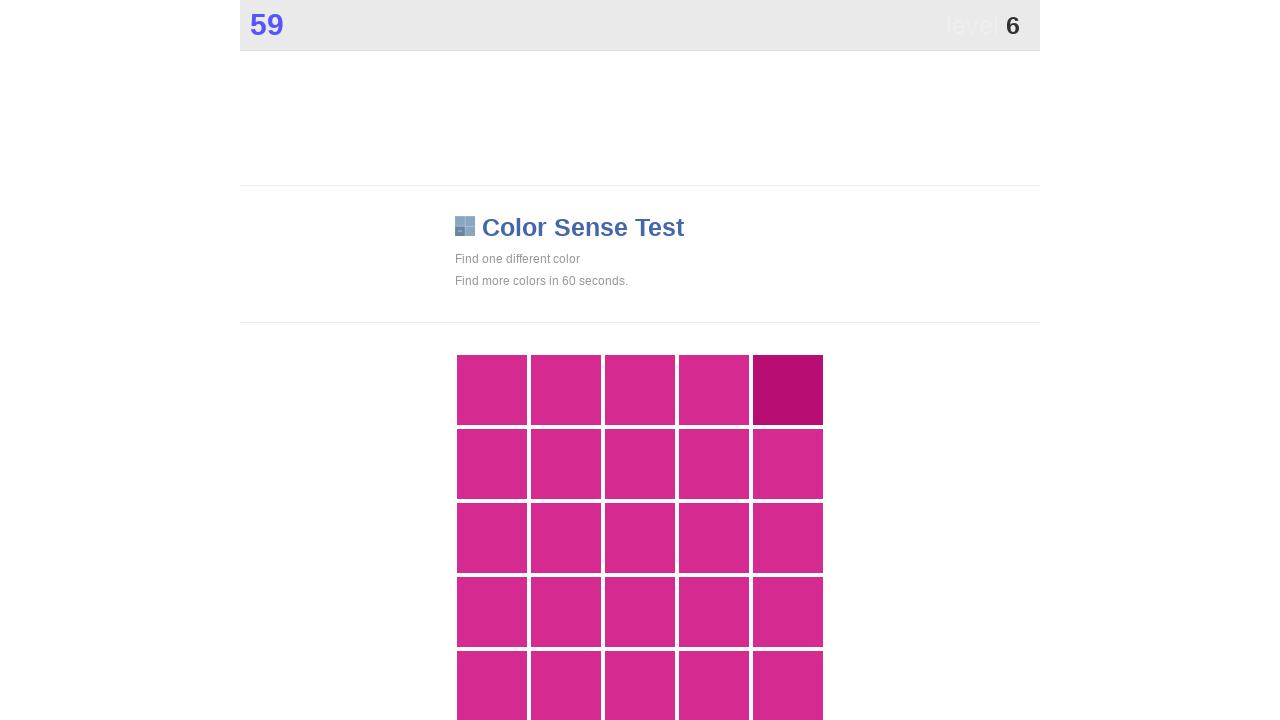

Clicked main button during 60-second game play at (788, 390) on .main
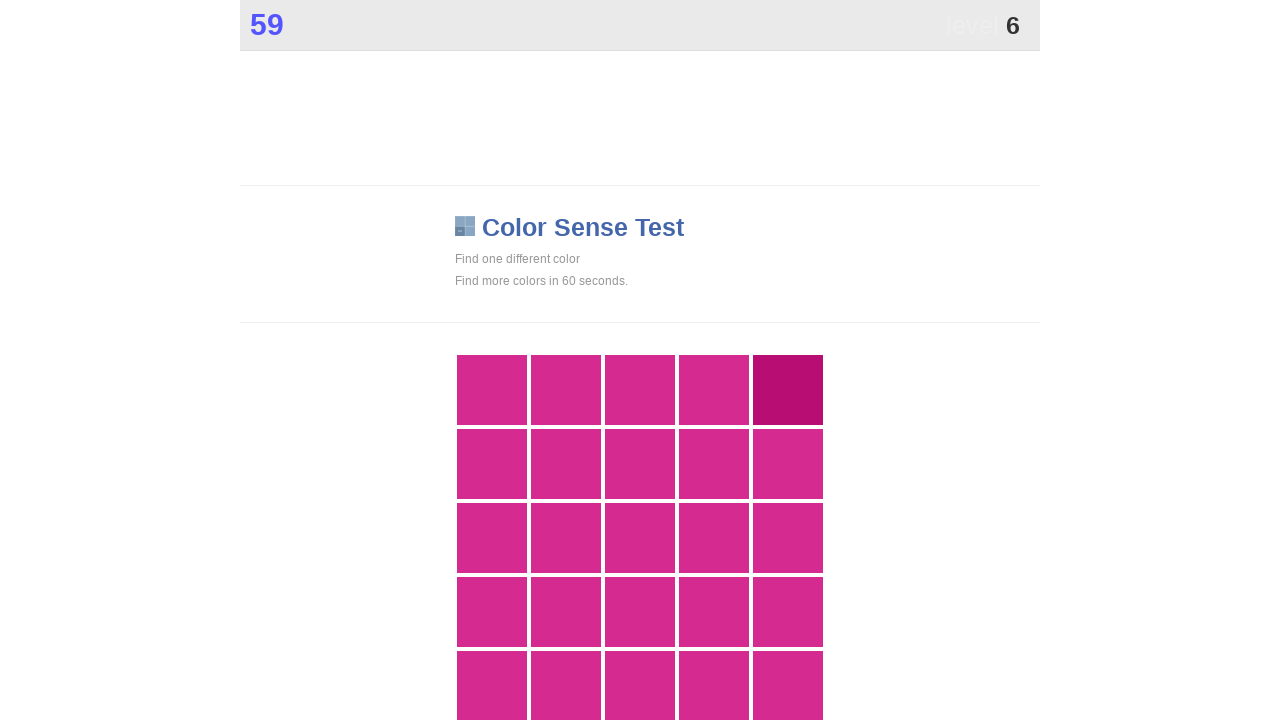

Clicked main button during 60-second game play at (788, 390) on .main
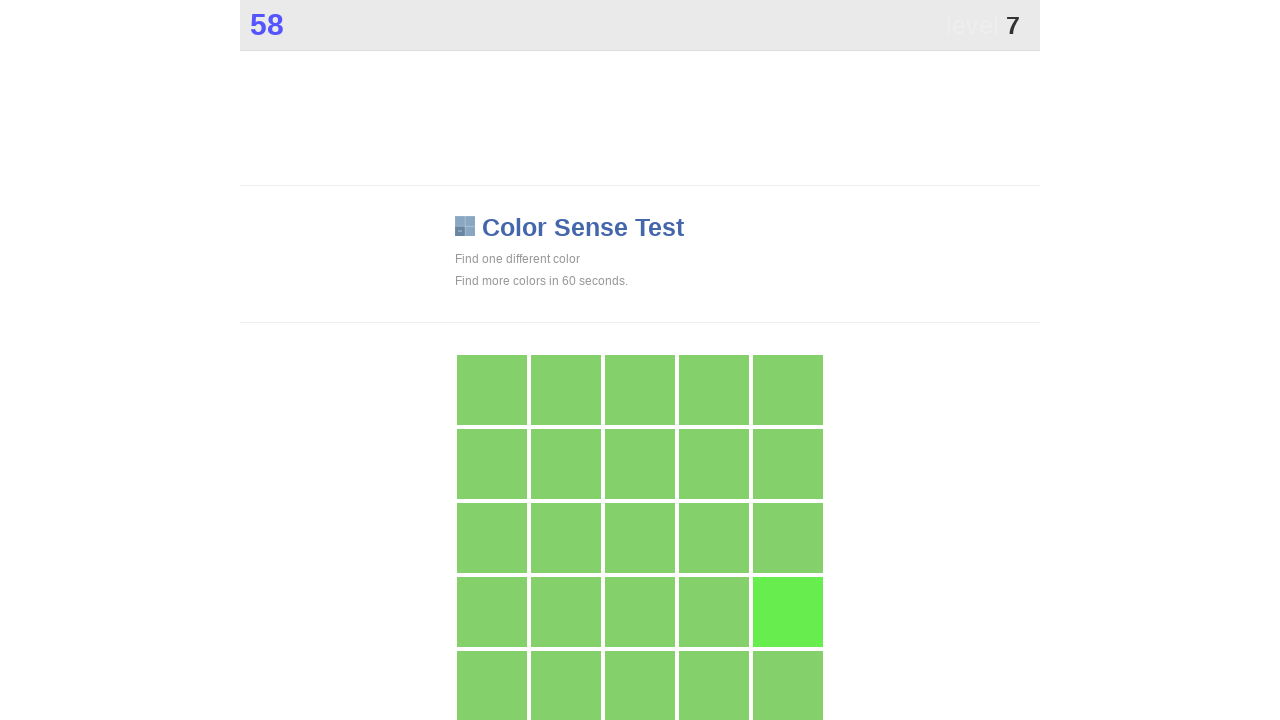

Clicked main button during 60-second game play at (788, 612) on .main
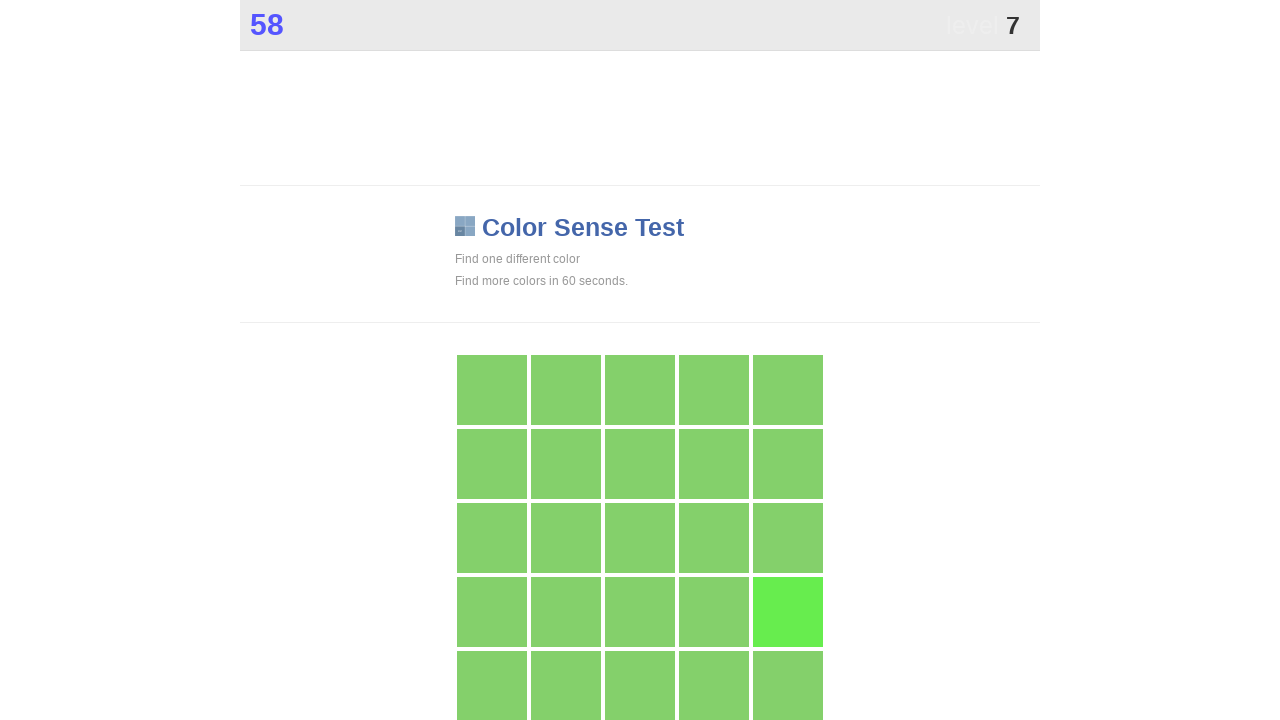

Clicked main button during 60-second game play at (788, 612) on .main
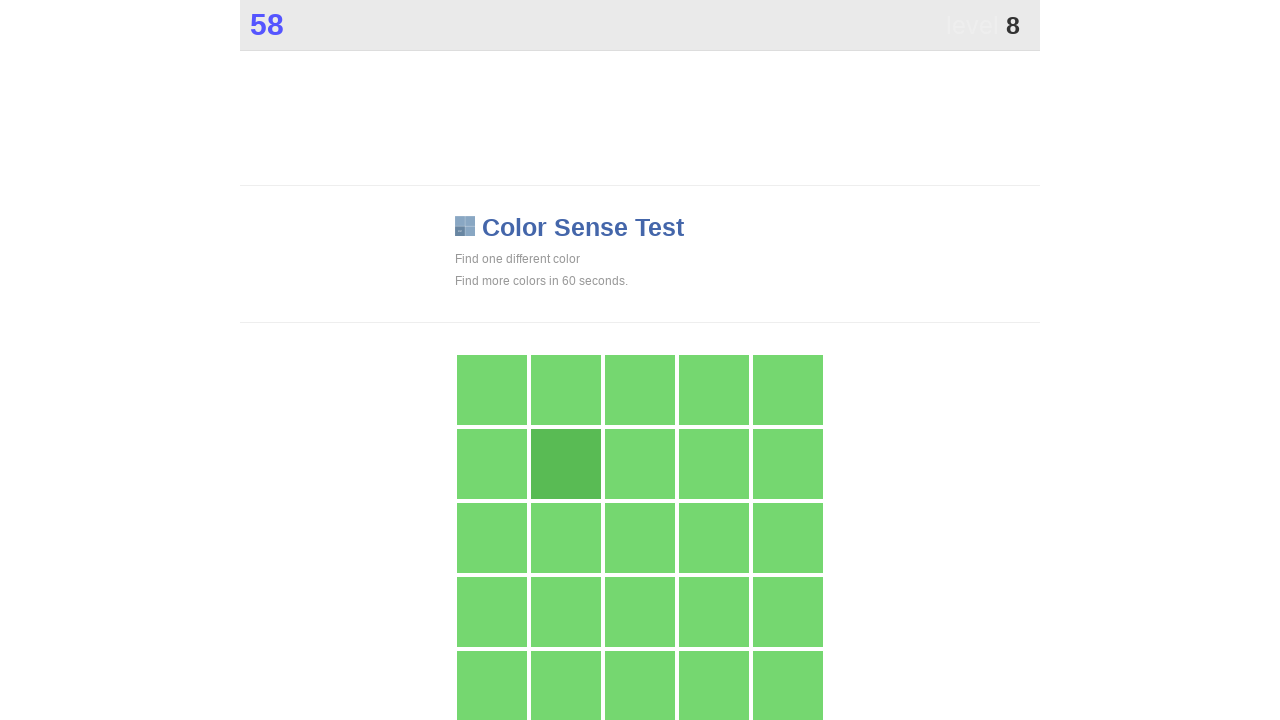

Clicked main button during 60-second game play at (566, 464) on .main
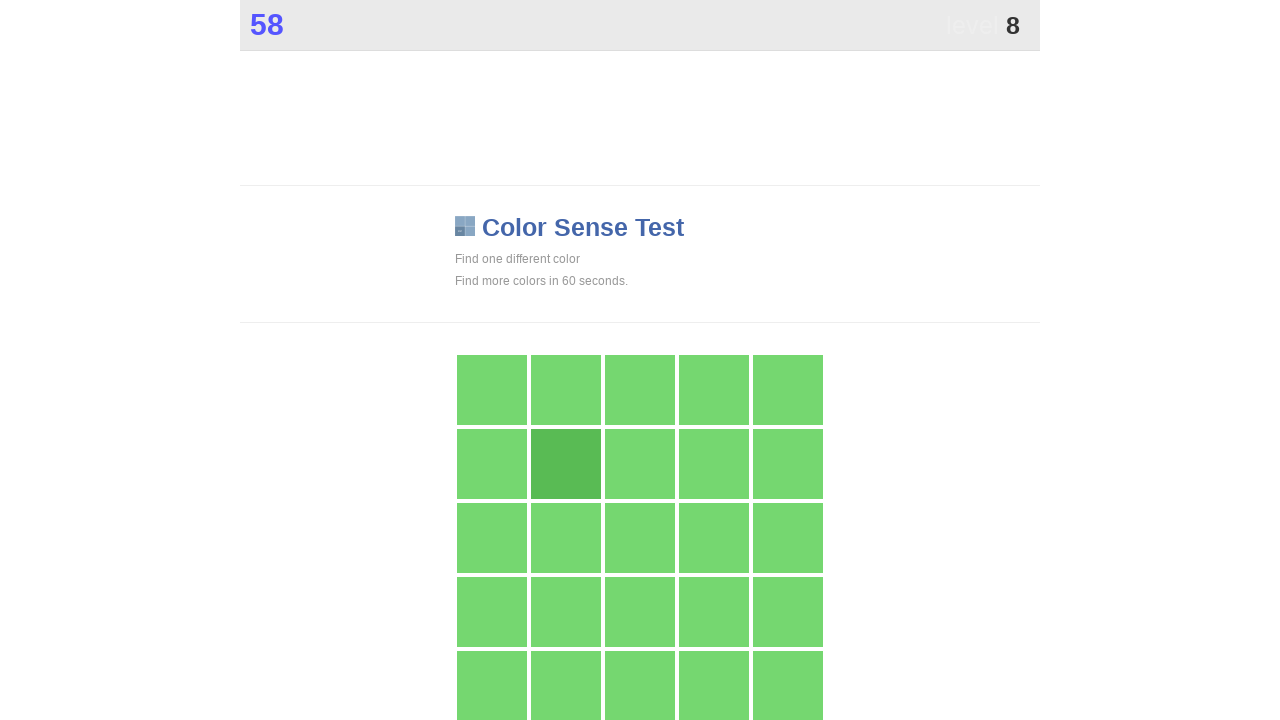

Clicked main button during 60-second game play at (566, 464) on .main
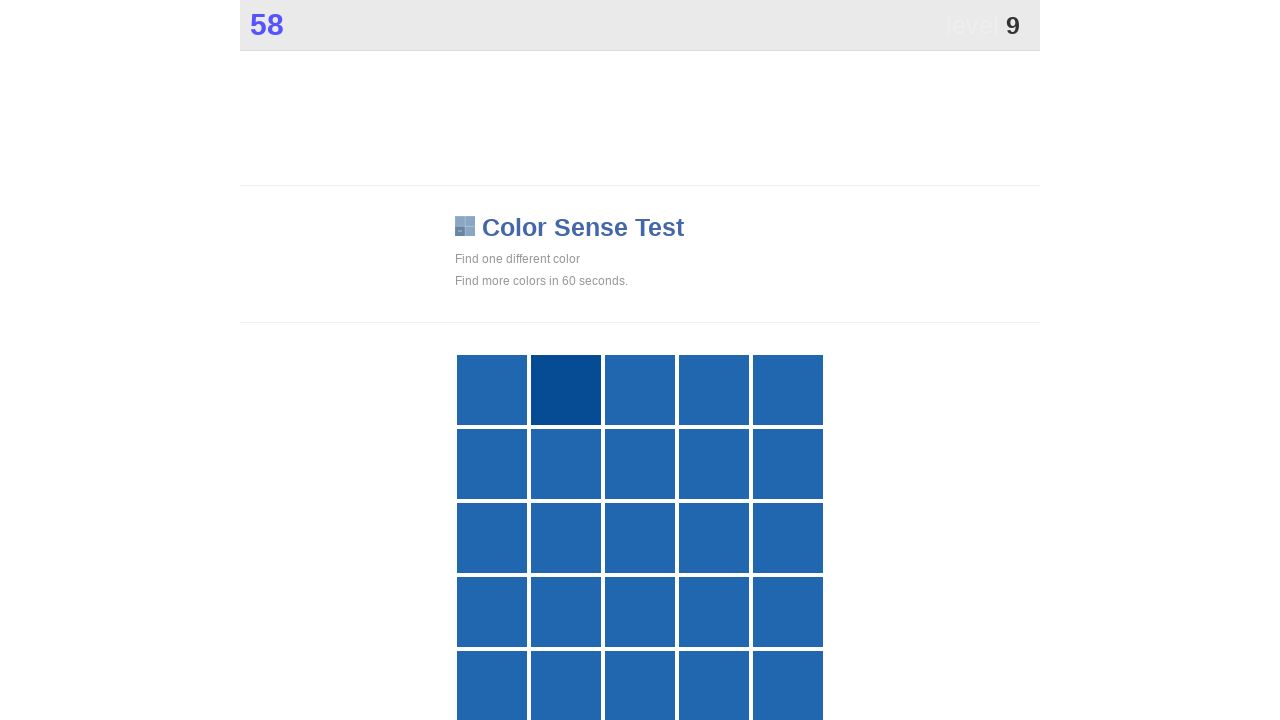

Clicked main button during 60-second game play at (566, 390) on .main
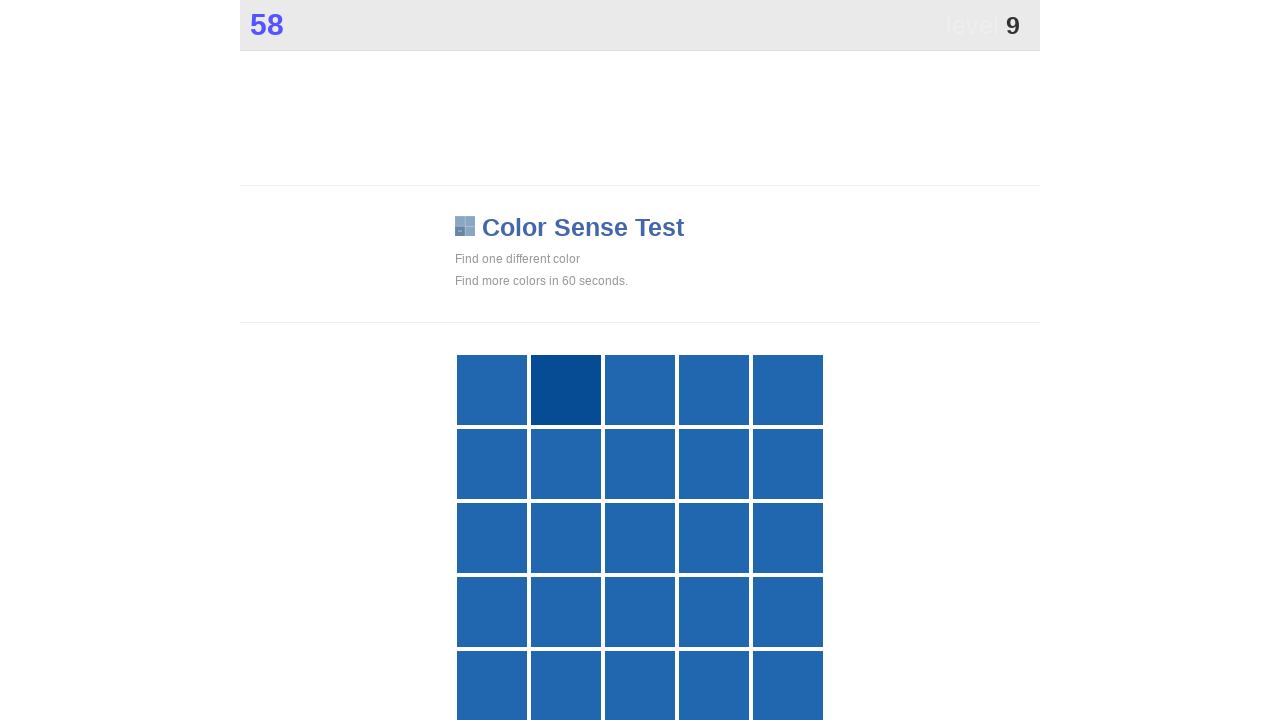

Clicked main button during 60-second game play at (566, 390) on .main
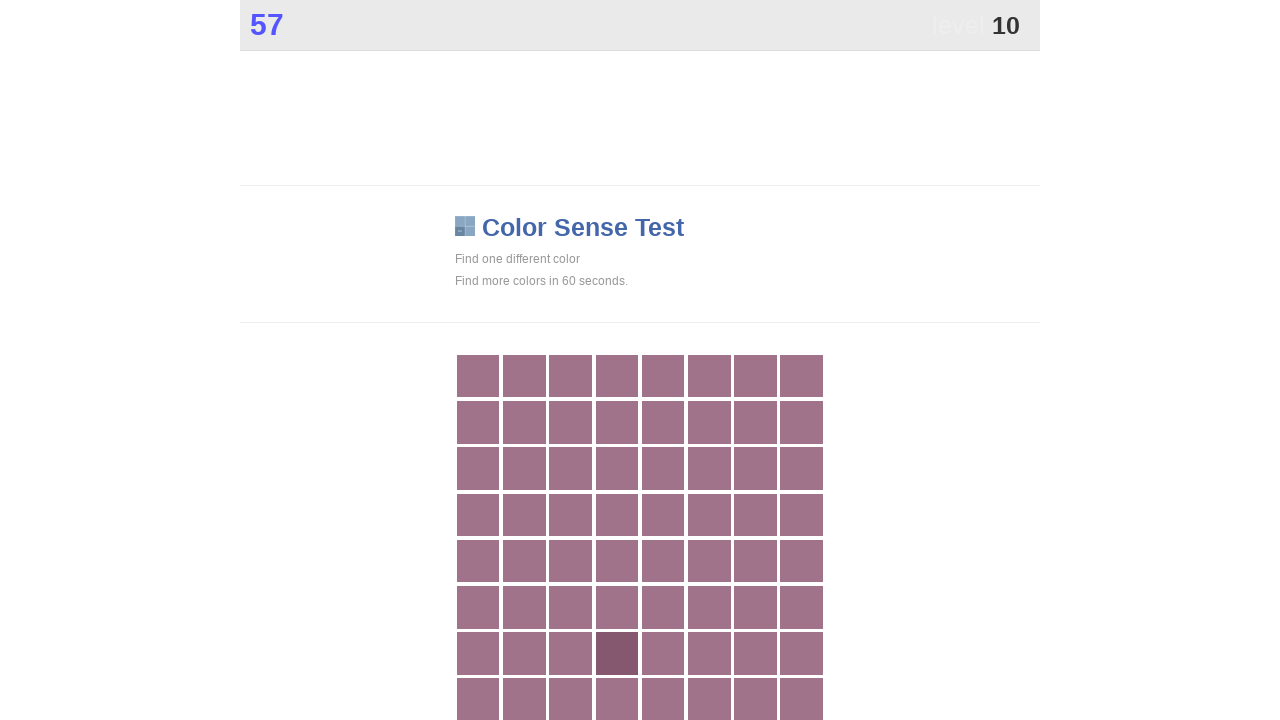

Clicked main button during 60-second game play at (617, 654) on .main
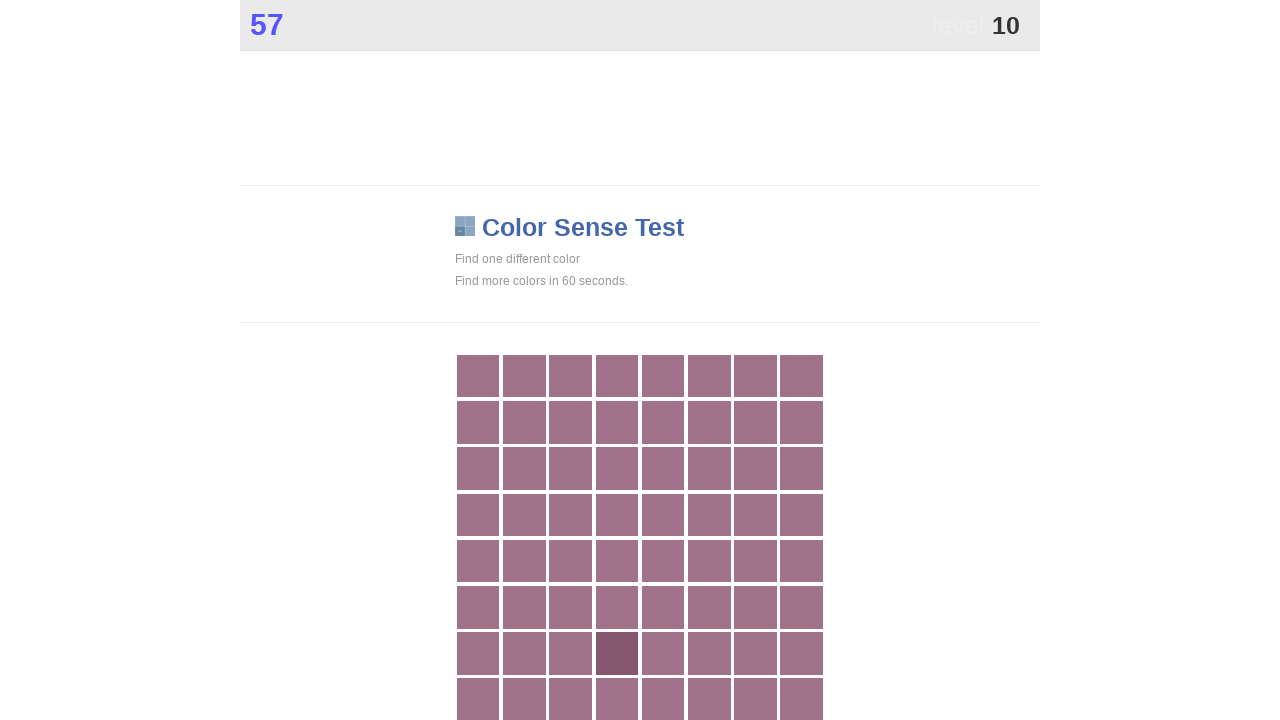

Clicked main button during 60-second game play at (617, 654) on .main
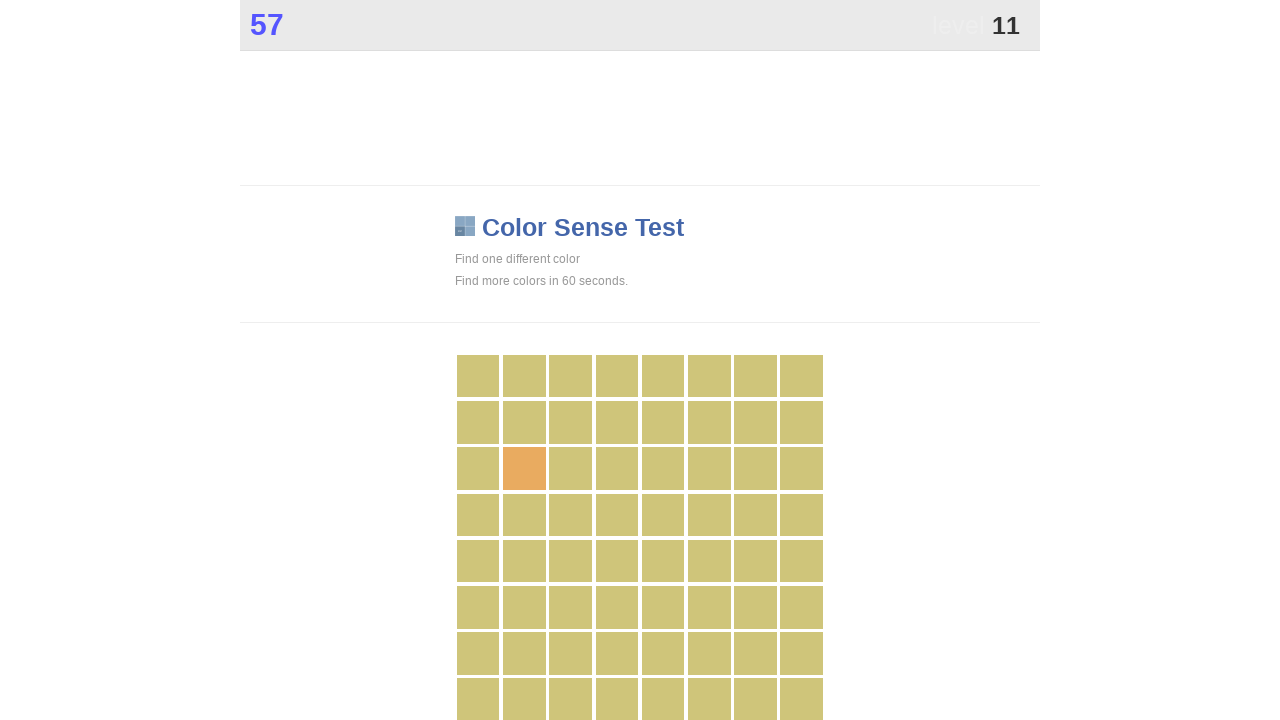

Clicked main button during 60-second game play at (524, 469) on .main
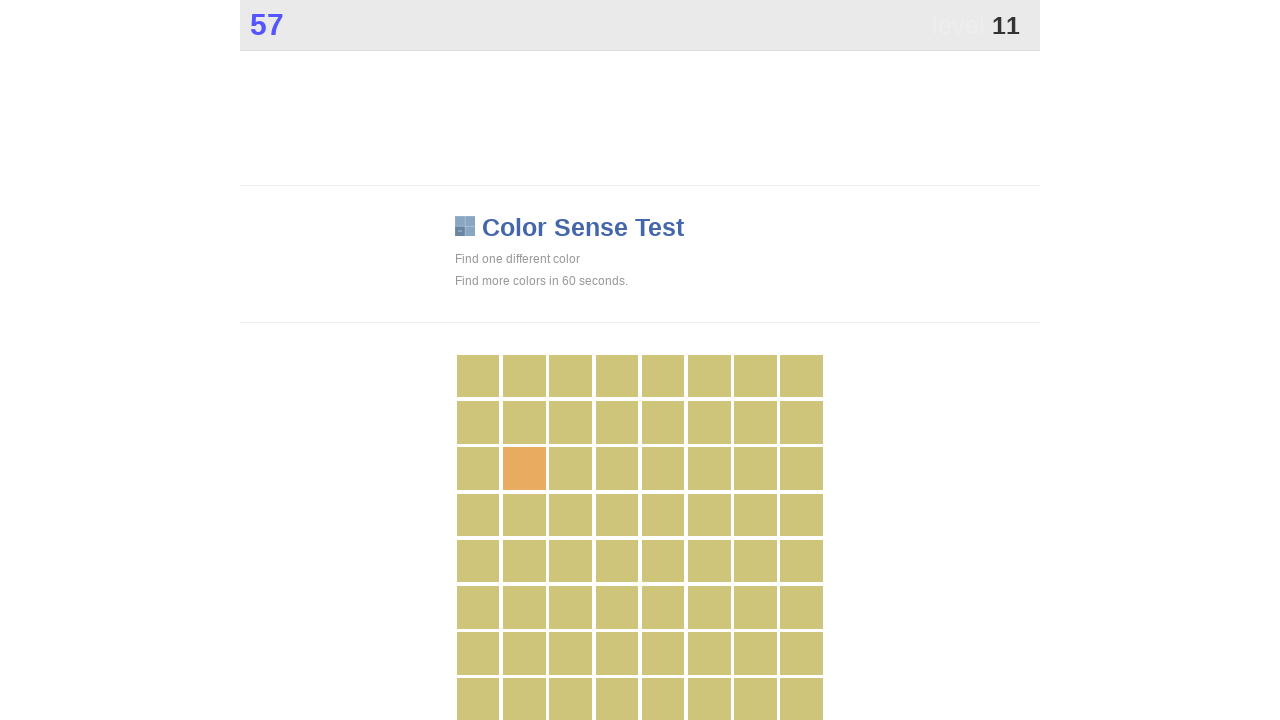

Clicked main button during 60-second game play at (524, 469) on .main
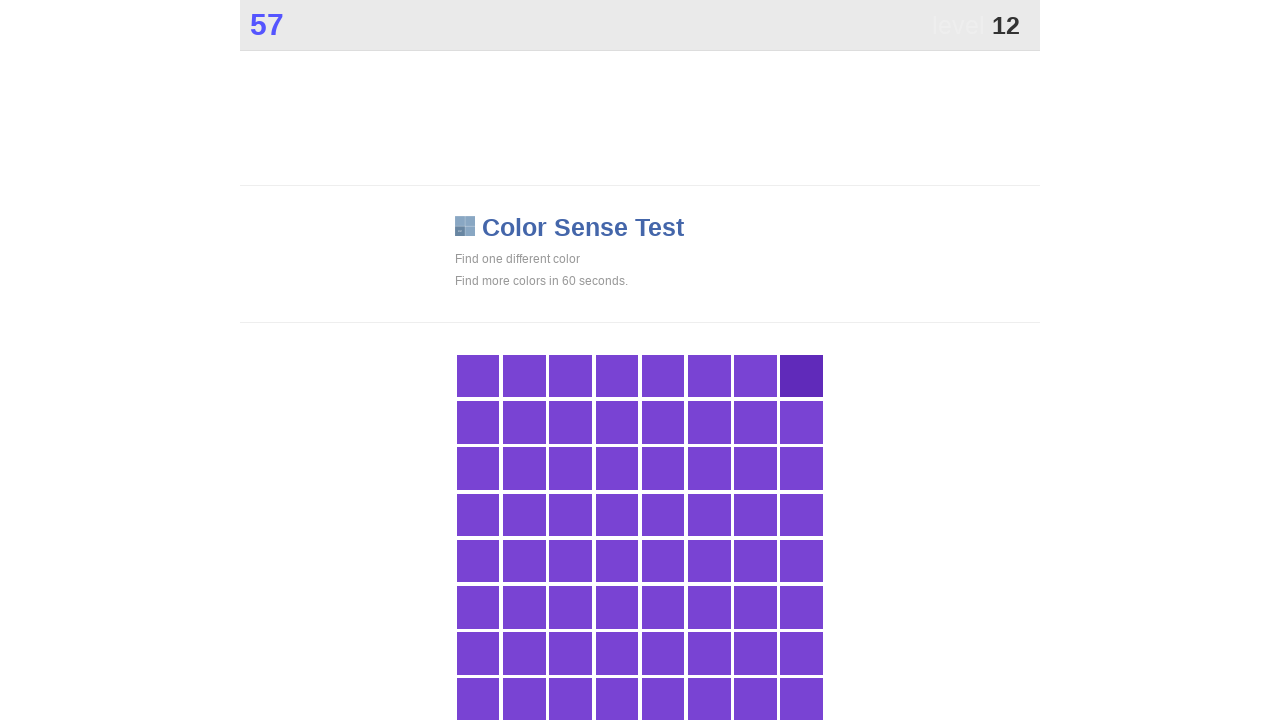

Clicked main button during 60-second game play at (802, 376) on .main
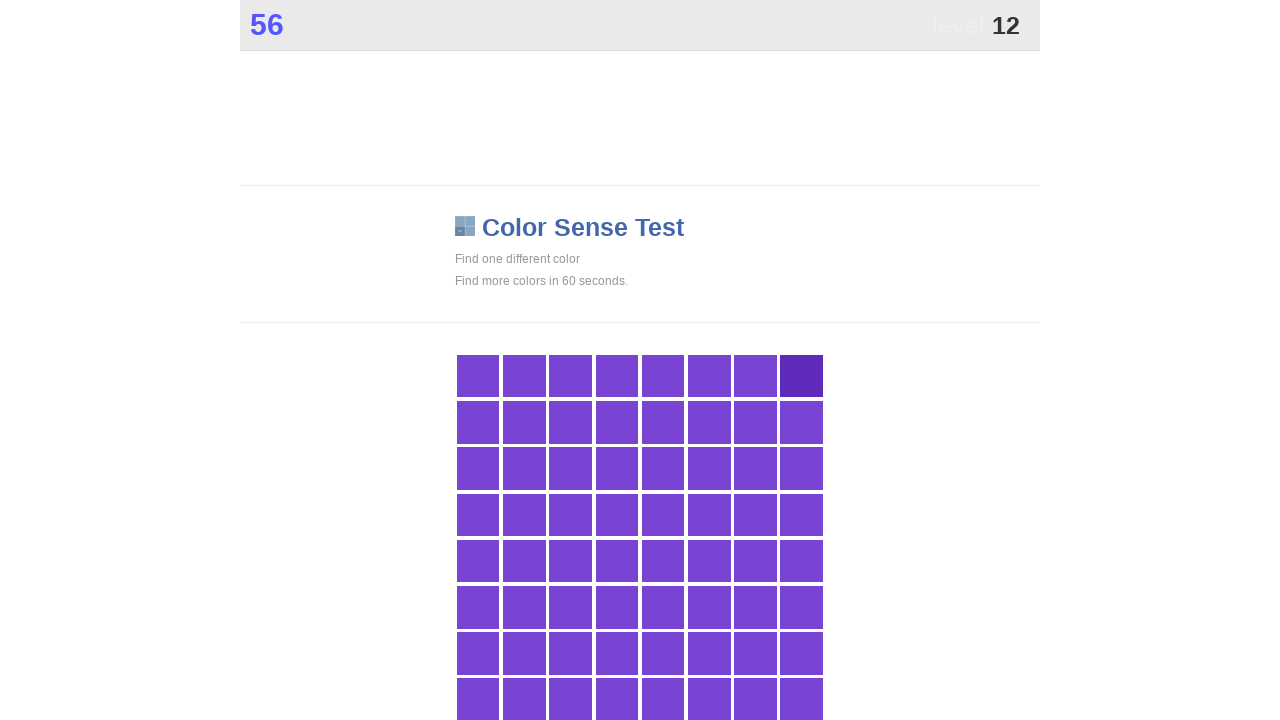

Clicked main button during 60-second game play at (802, 376) on .main
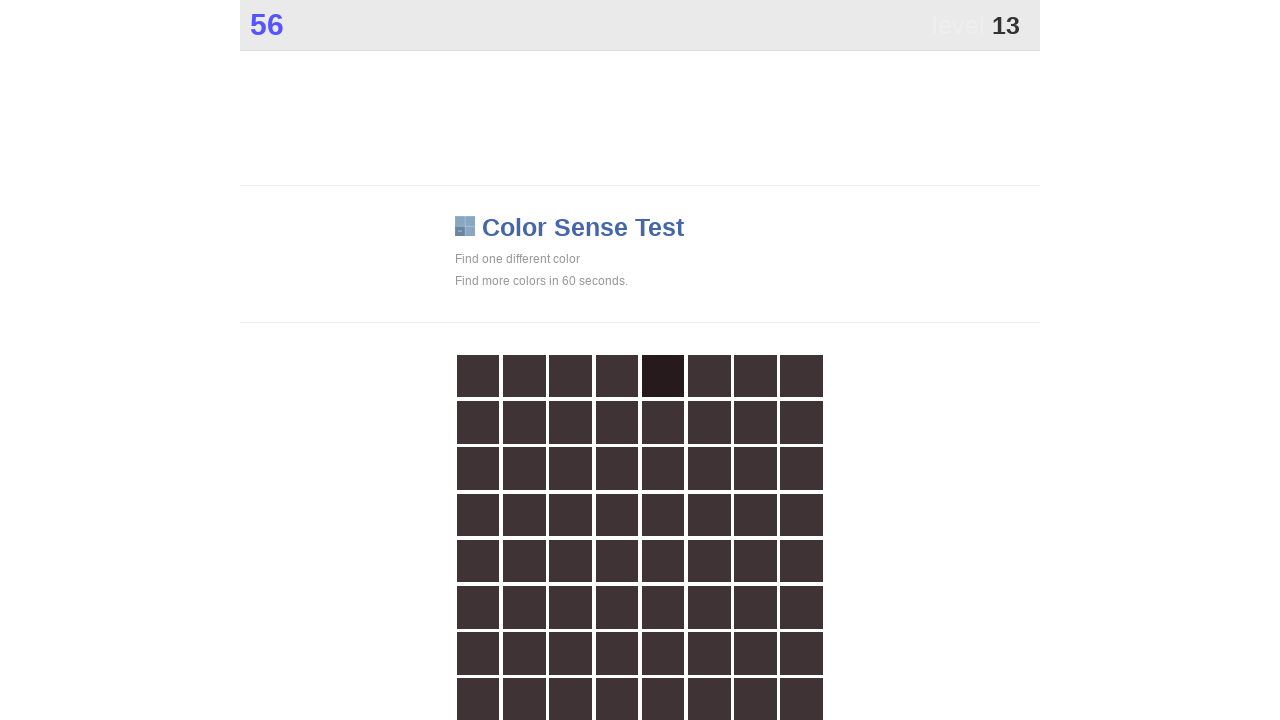

Clicked main button during 60-second game play at (663, 376) on .main
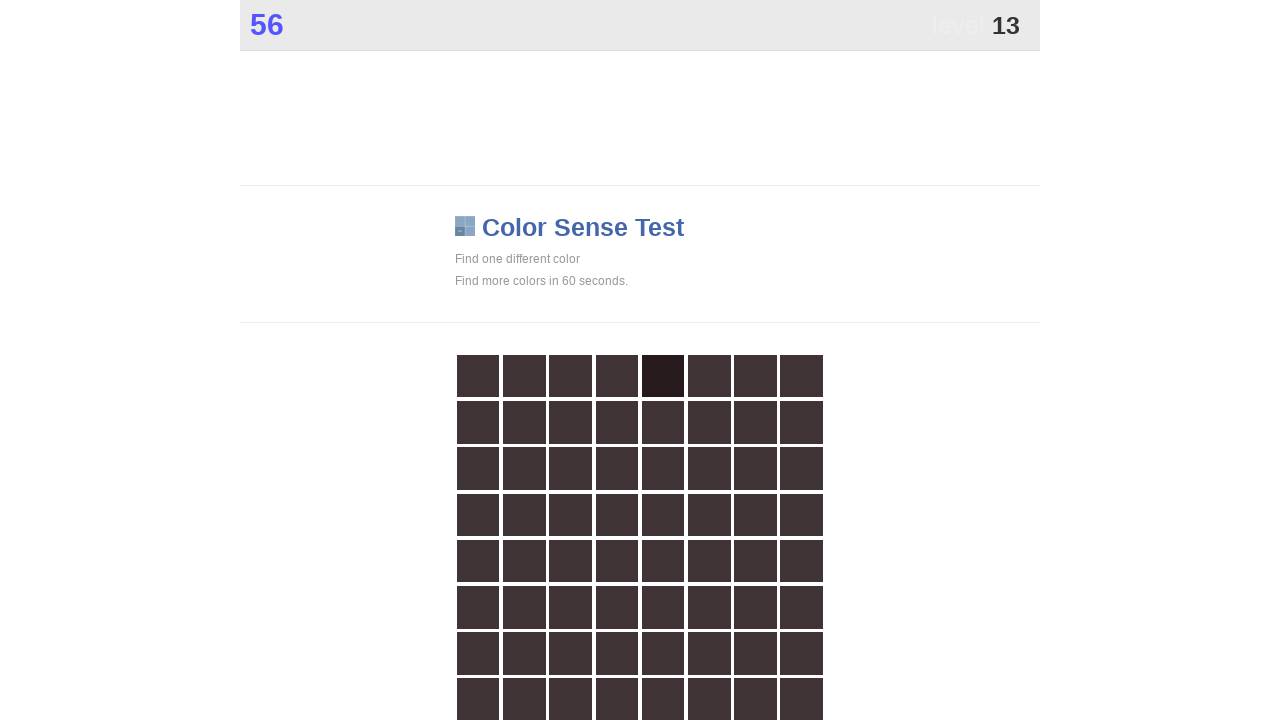

Clicked main button during 60-second game play at (663, 376) on .main
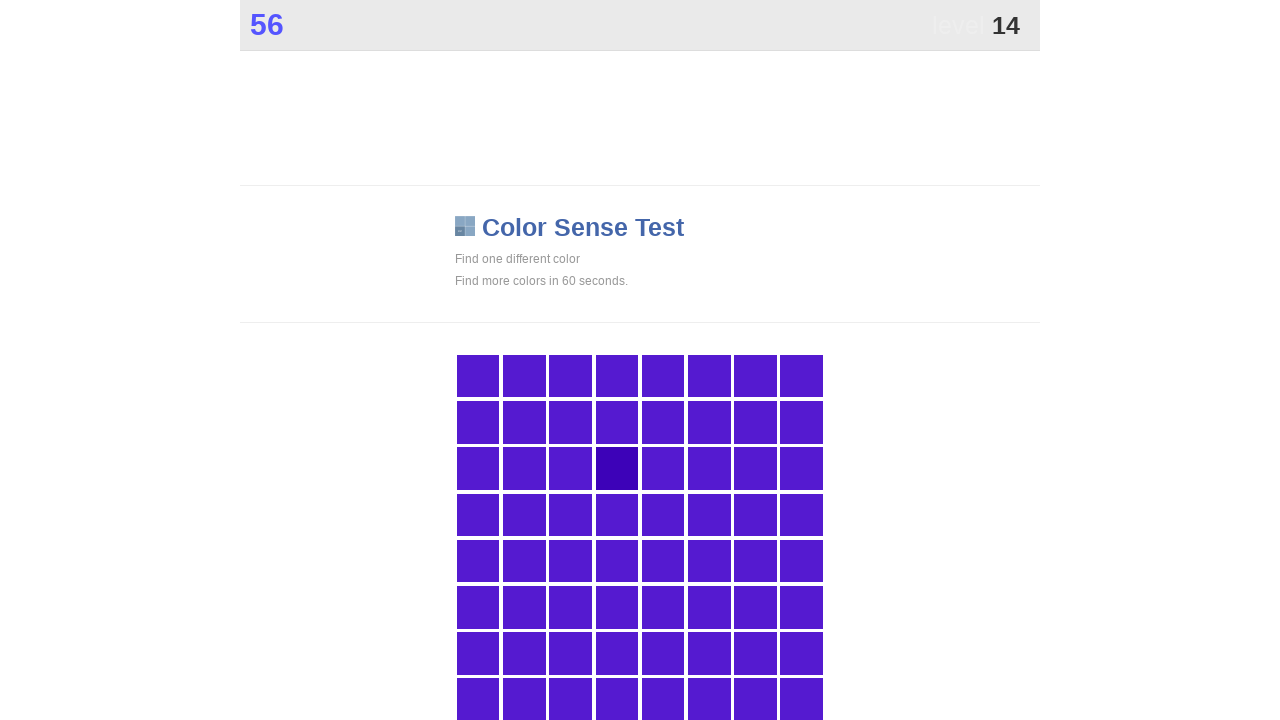

Clicked main button during 60-second game play at (617, 469) on .main
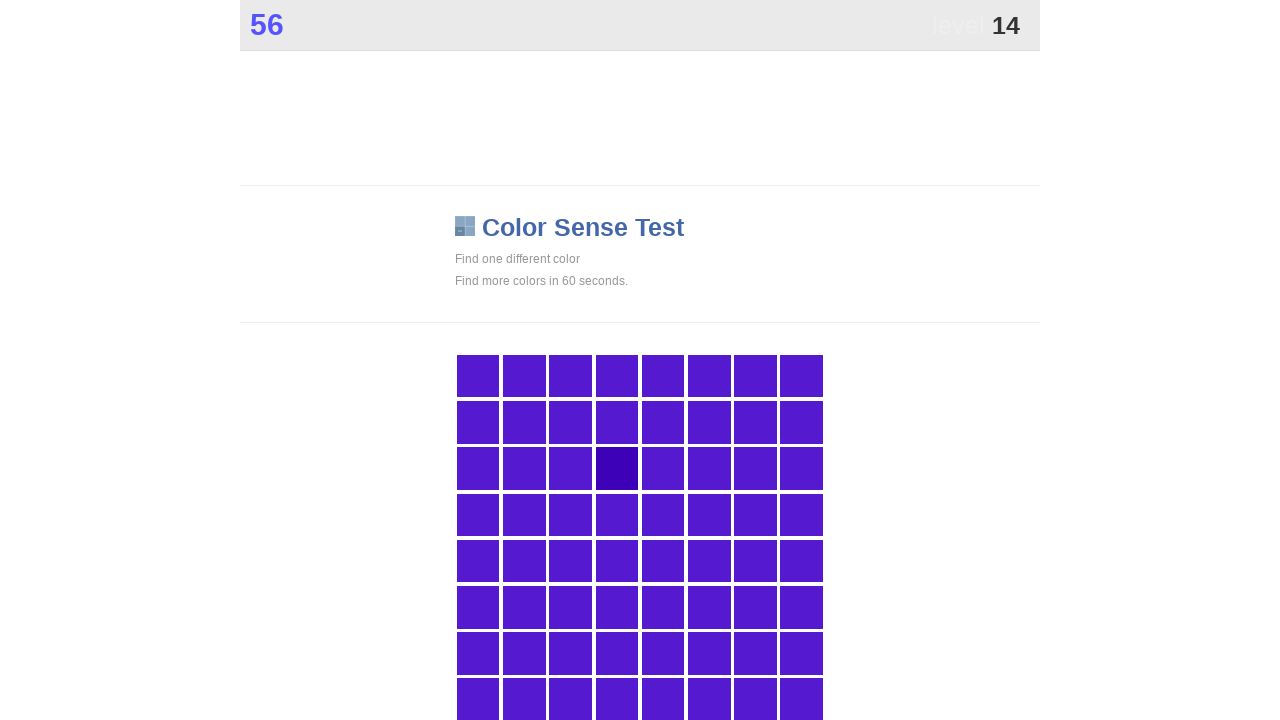

Clicked main button during 60-second game play at (617, 469) on .main
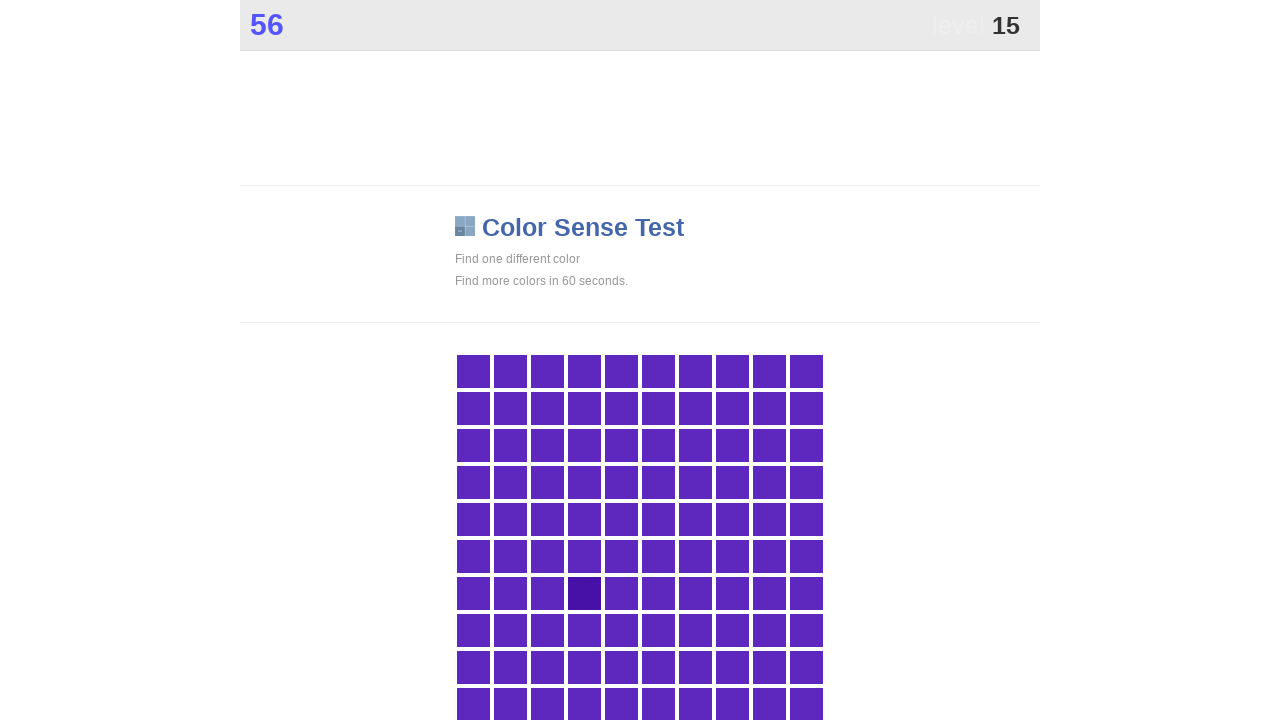

Clicked main button during 60-second game play at (584, 593) on .main
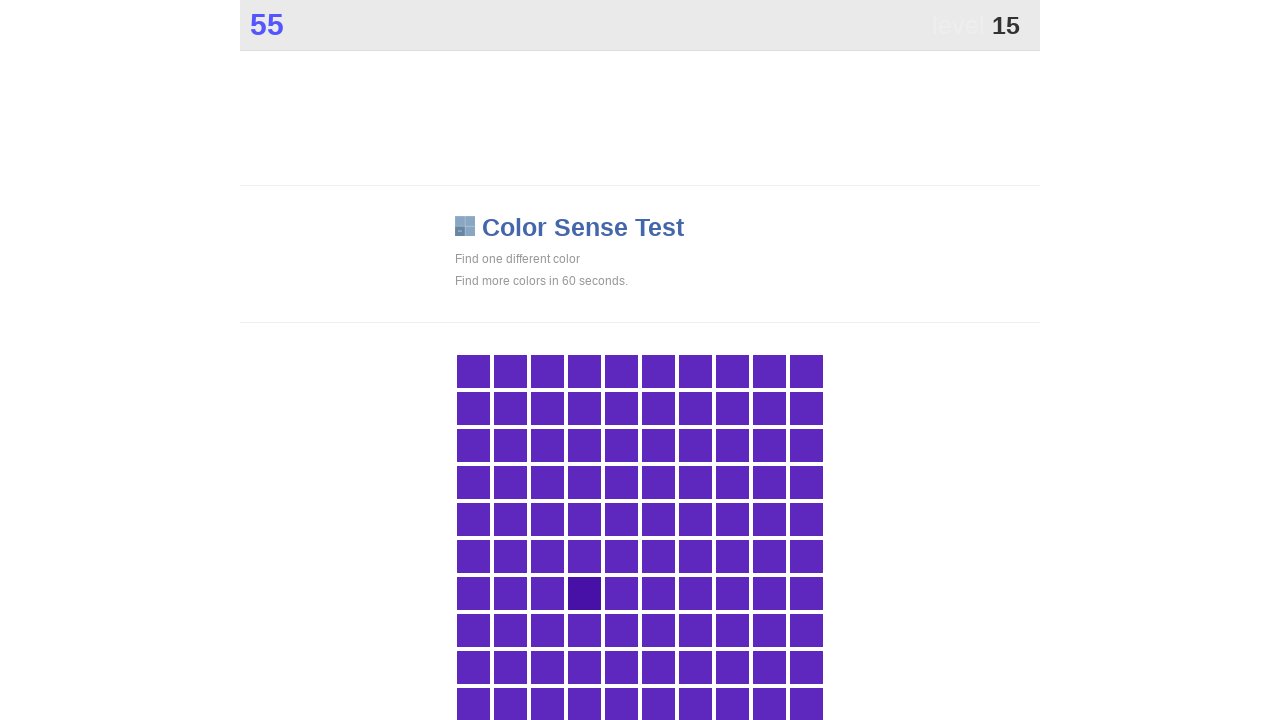

Clicked main button during 60-second game play at (584, 593) on .main
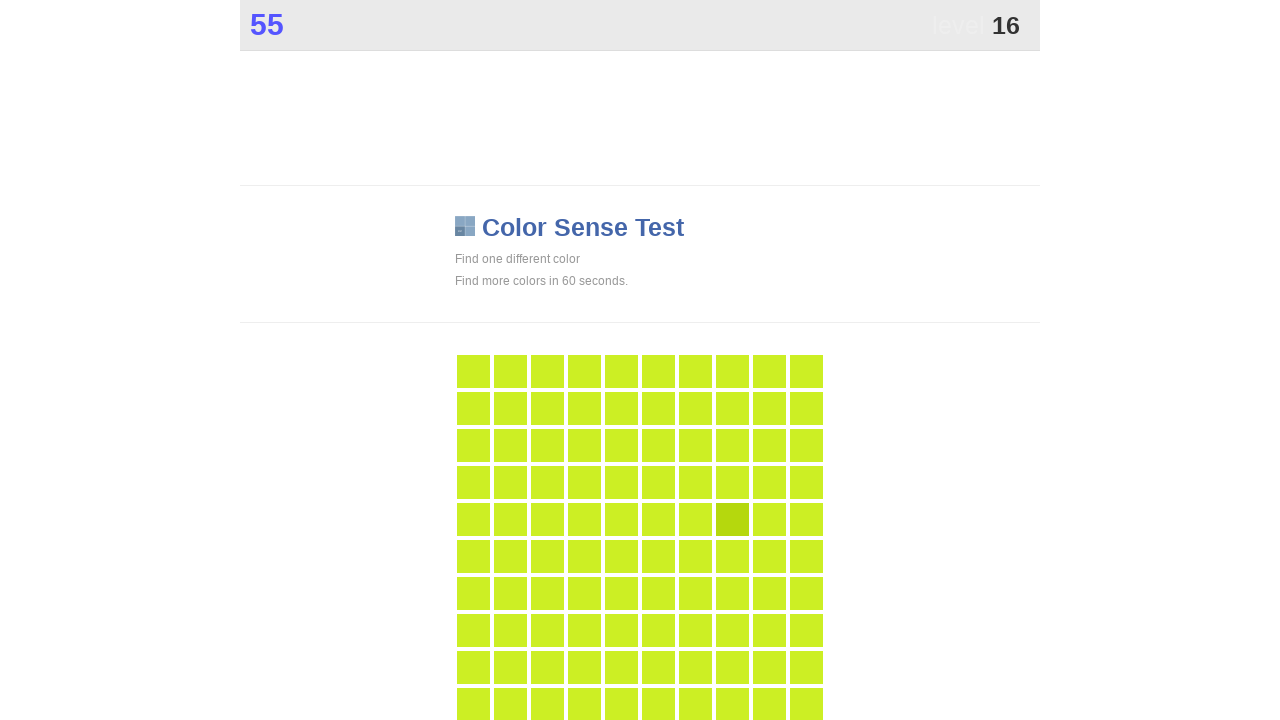

Clicked main button during 60-second game play at (732, 519) on .main
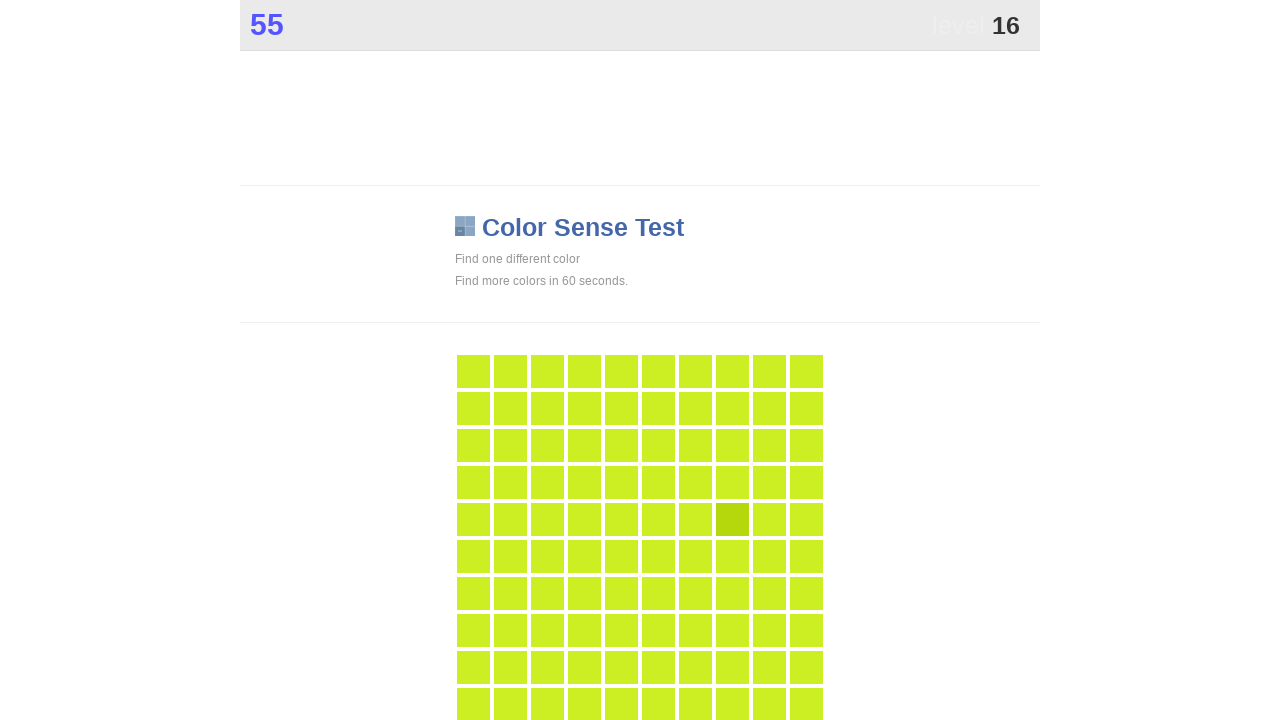

Clicked main button during 60-second game play at (732, 519) on .main
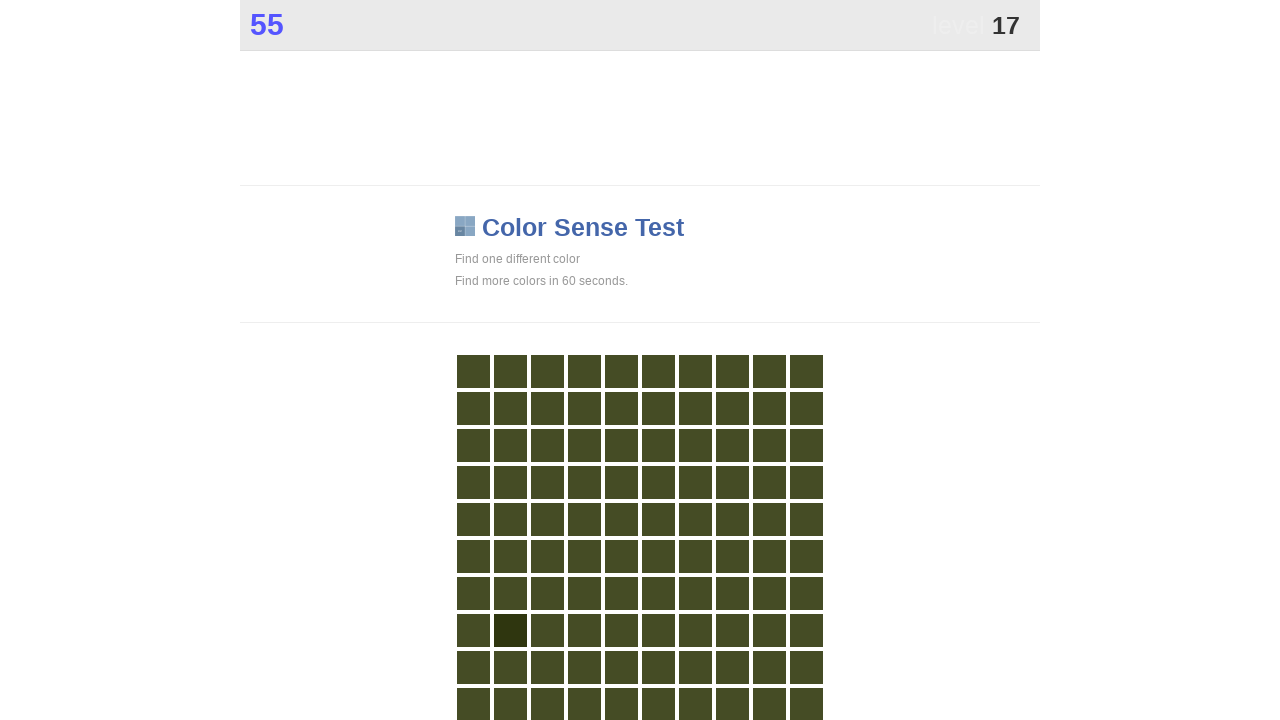

Clicked main button during 60-second game play at (510, 630) on .main
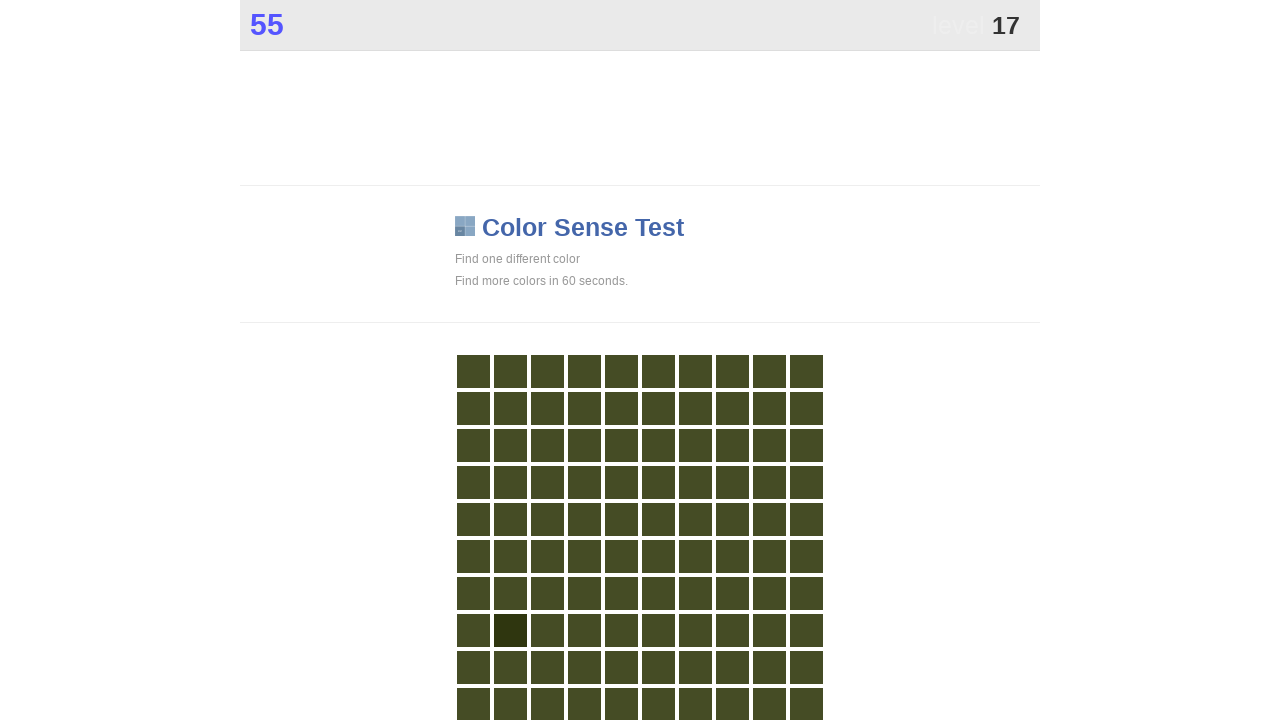

Clicked main button during 60-second game play at (510, 630) on .main
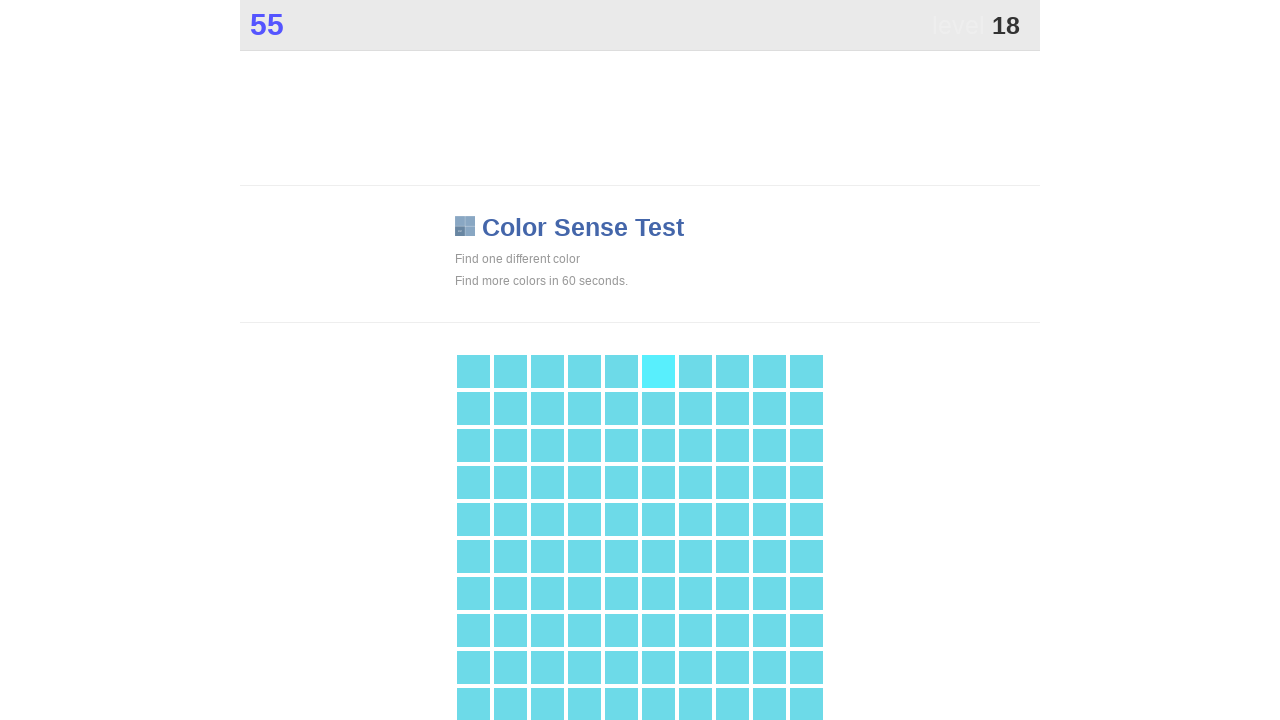

Clicked main button during 60-second game play at (658, 371) on .main
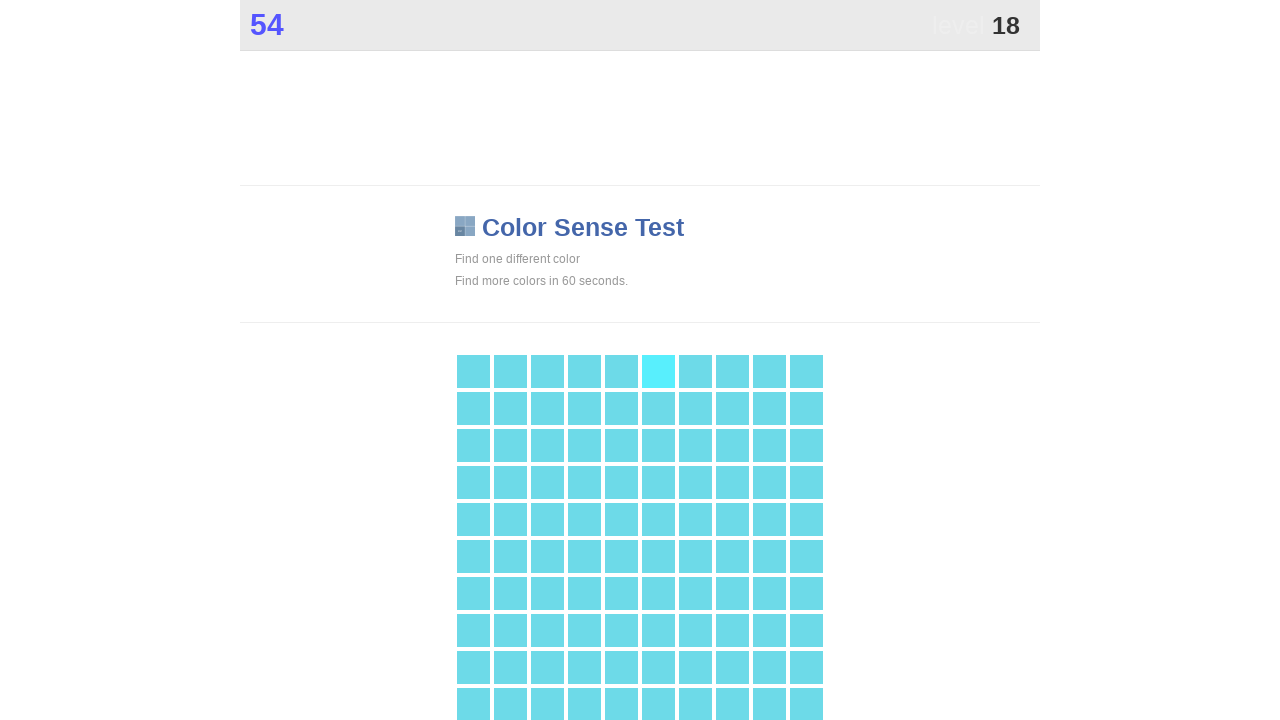

Clicked main button during 60-second game play at (658, 371) on .main
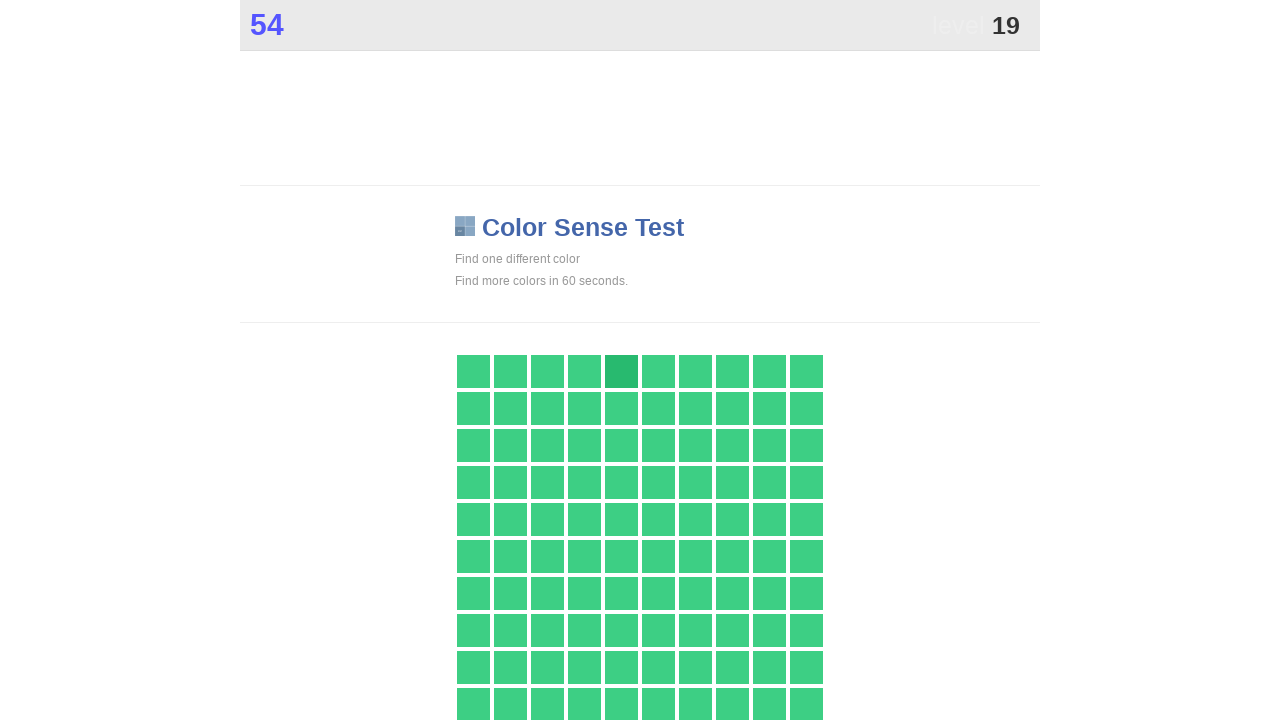

Clicked main button during 60-second game play at (621, 371) on .main
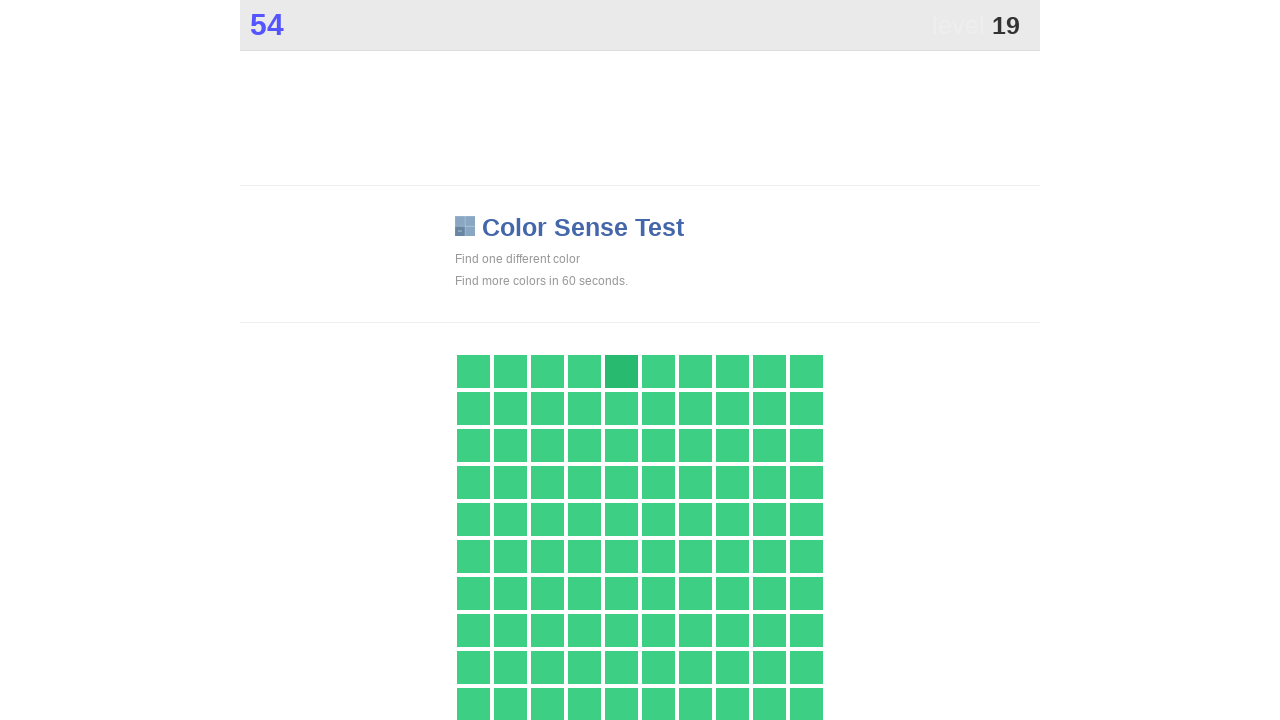

Clicked main button during 60-second game play at (621, 371) on .main
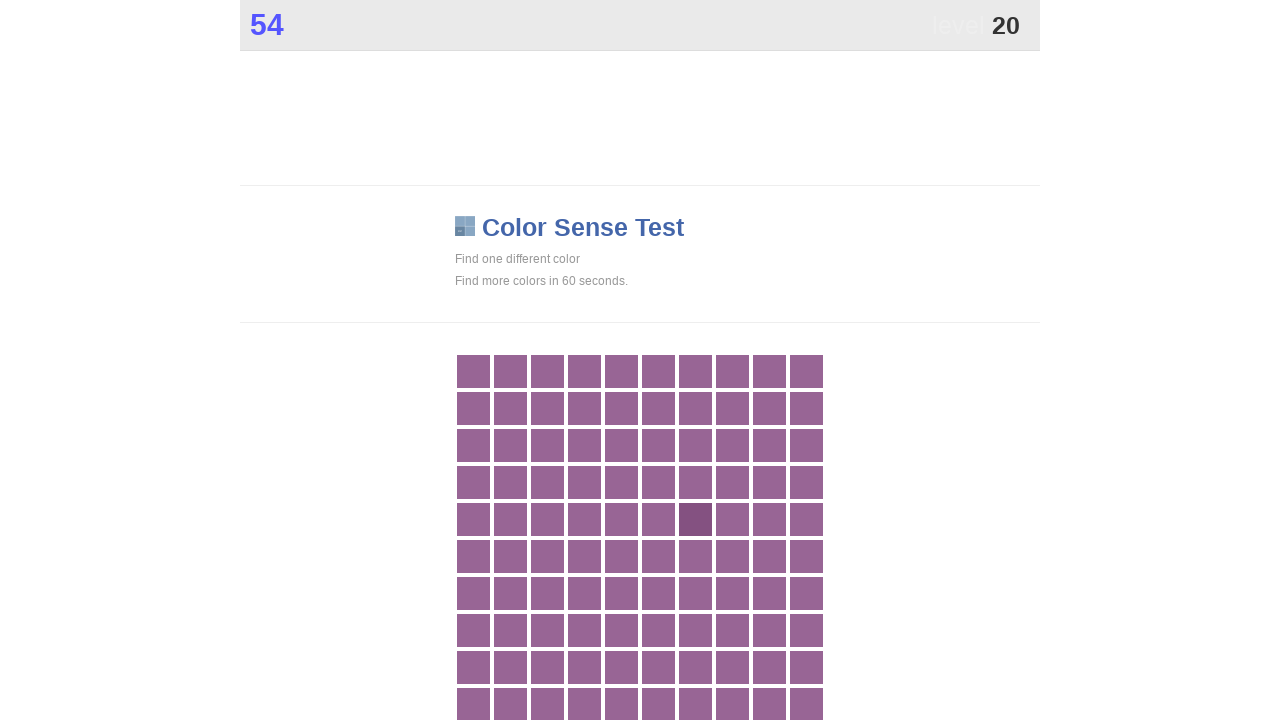

Clicked main button during 60-second game play at (695, 519) on .main
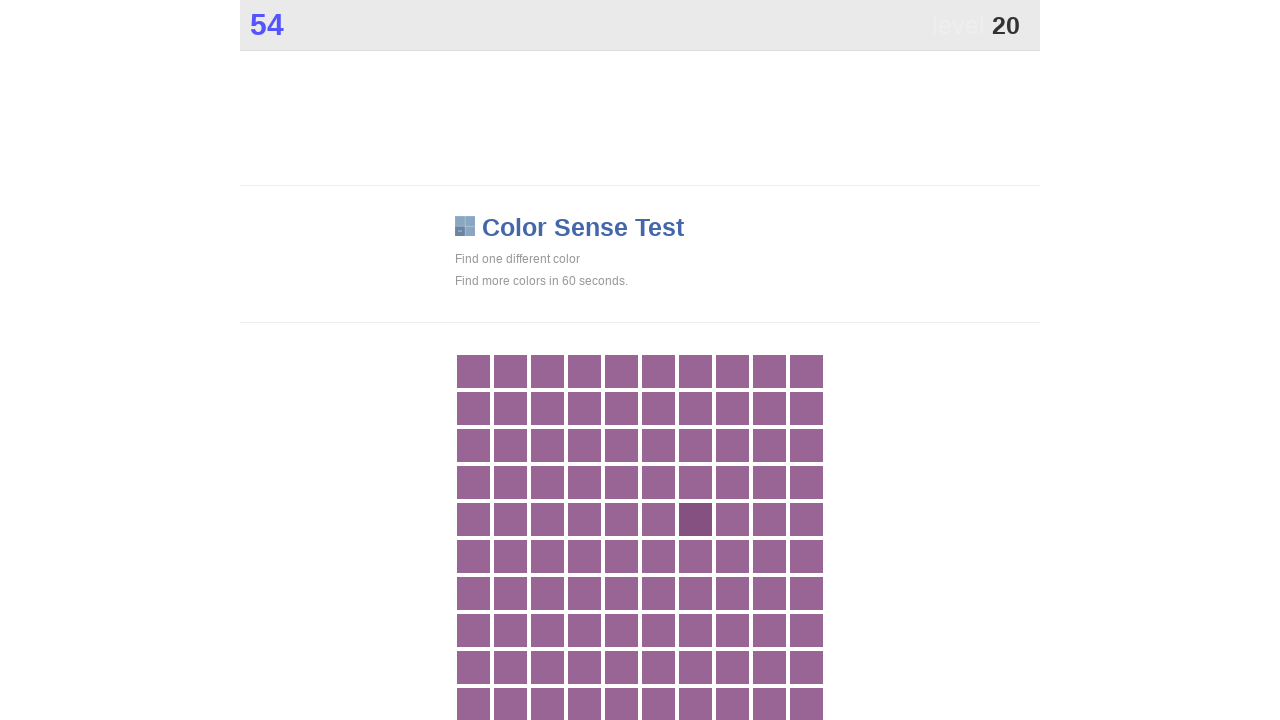

Clicked main button during 60-second game play at (695, 519) on .main
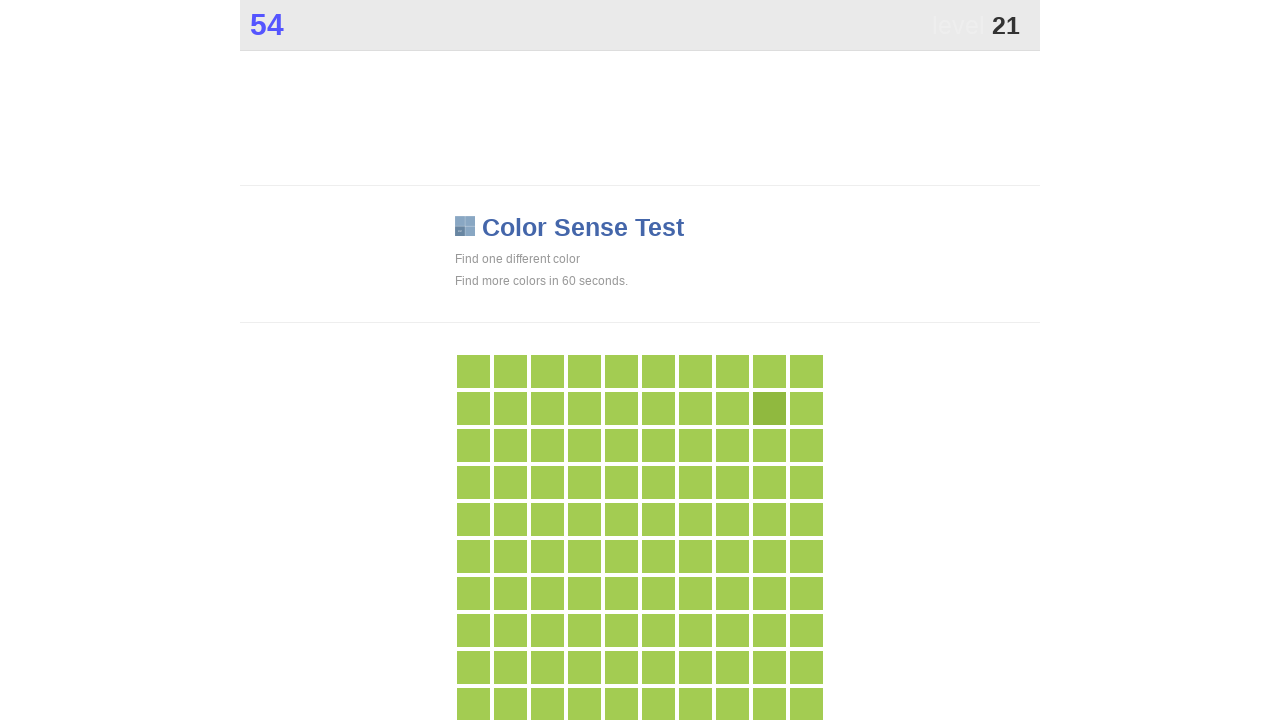

Clicked main button during 60-second game play at (769, 408) on .main
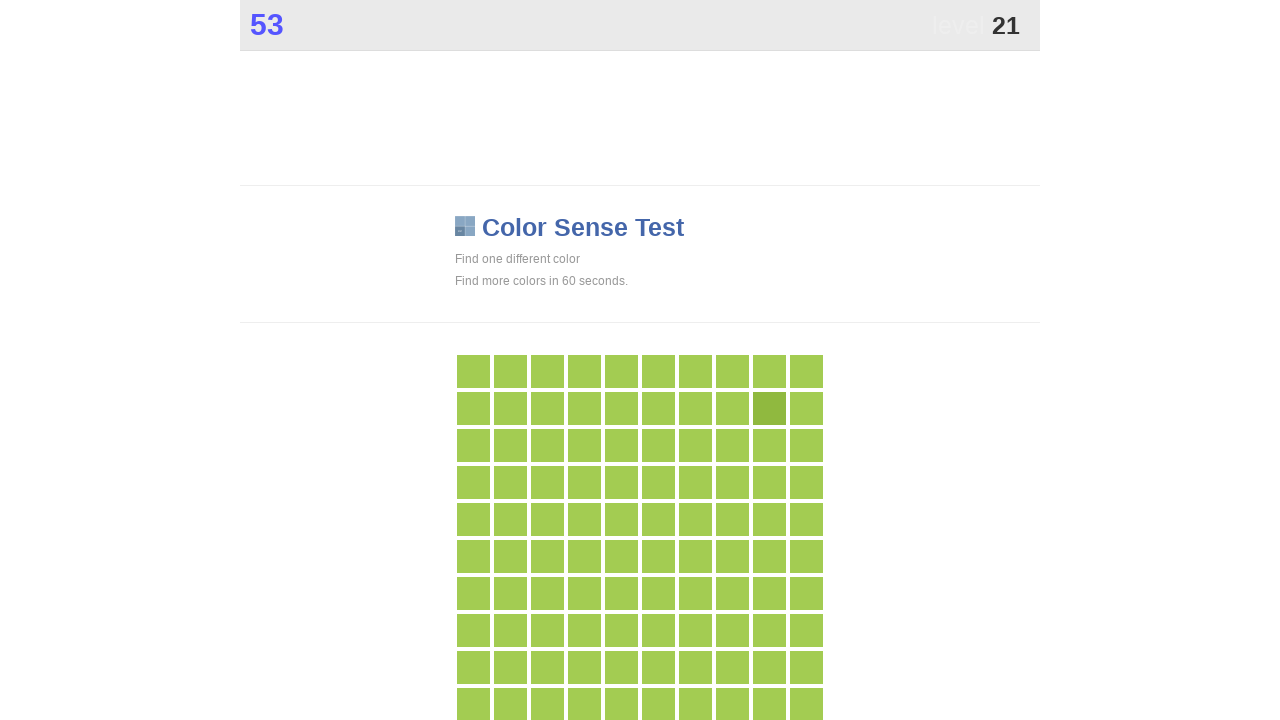

Clicked main button during 60-second game play at (769, 408) on .main
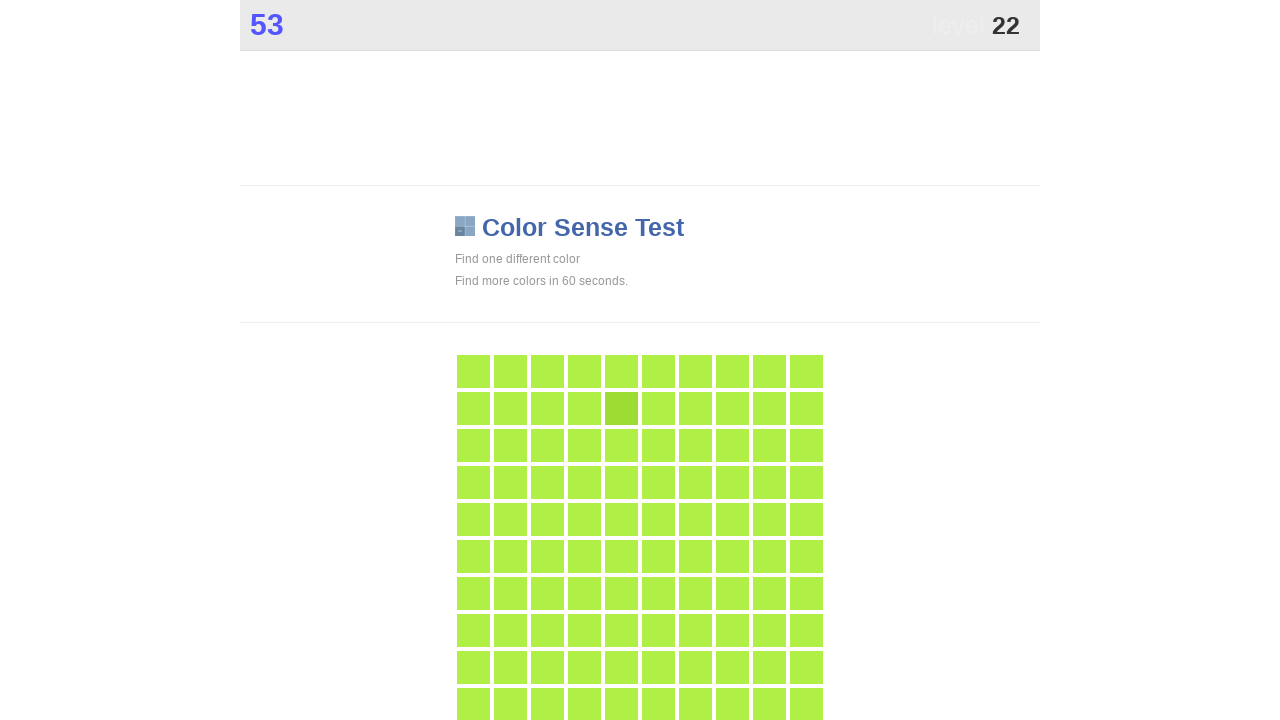

Clicked main button during 60-second game play at (621, 408) on .main
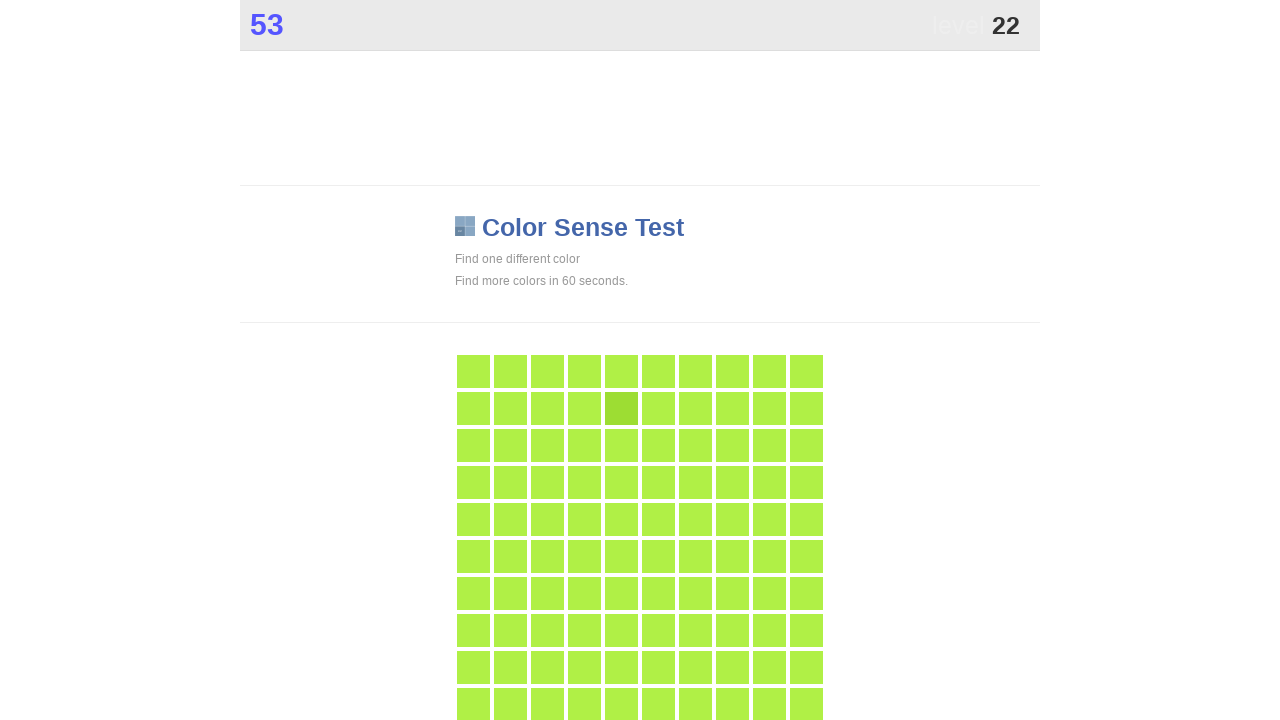

Clicked main button during 60-second game play at (621, 408) on .main
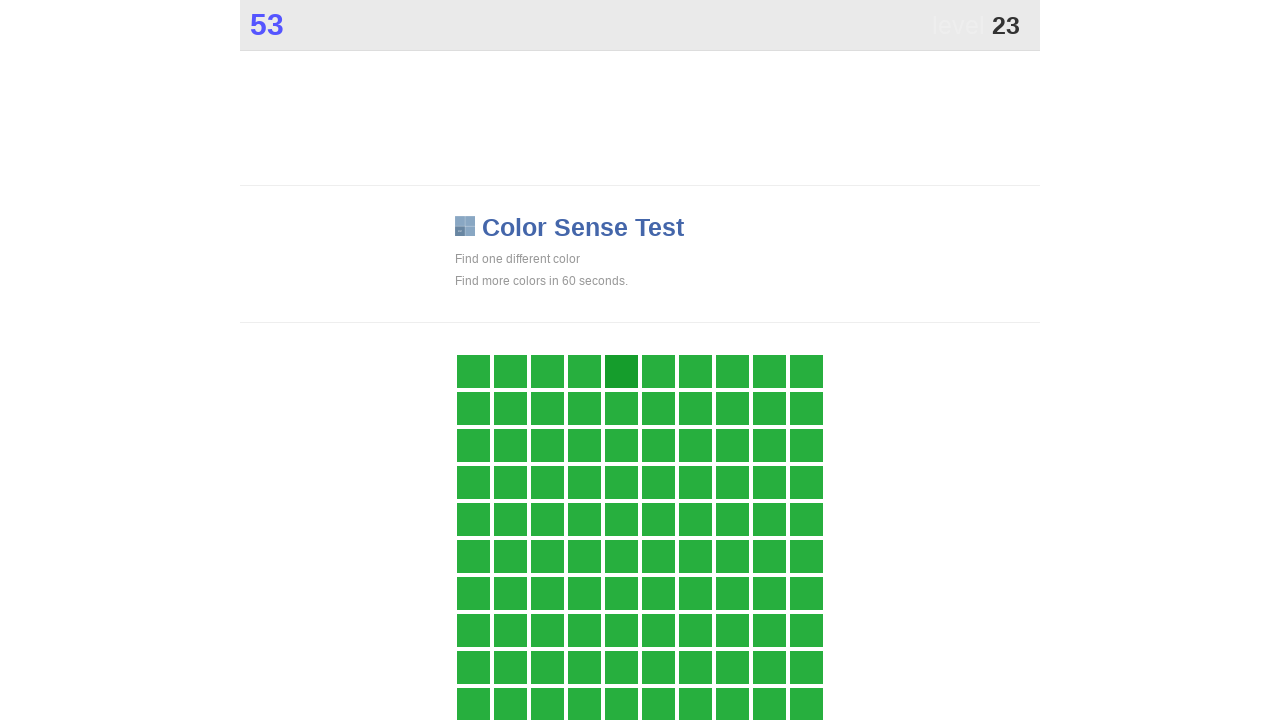

Clicked main button during 60-second game play at (621, 371) on .main
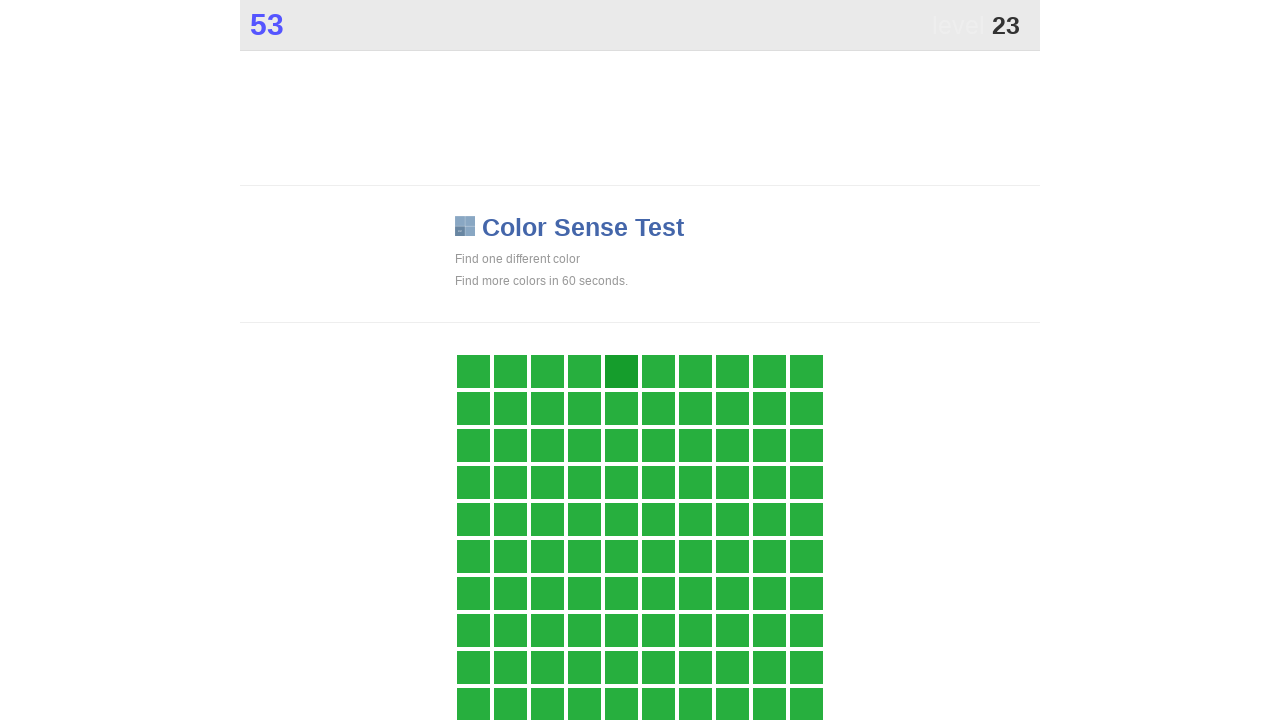

Clicked main button during 60-second game play at (621, 371) on .main
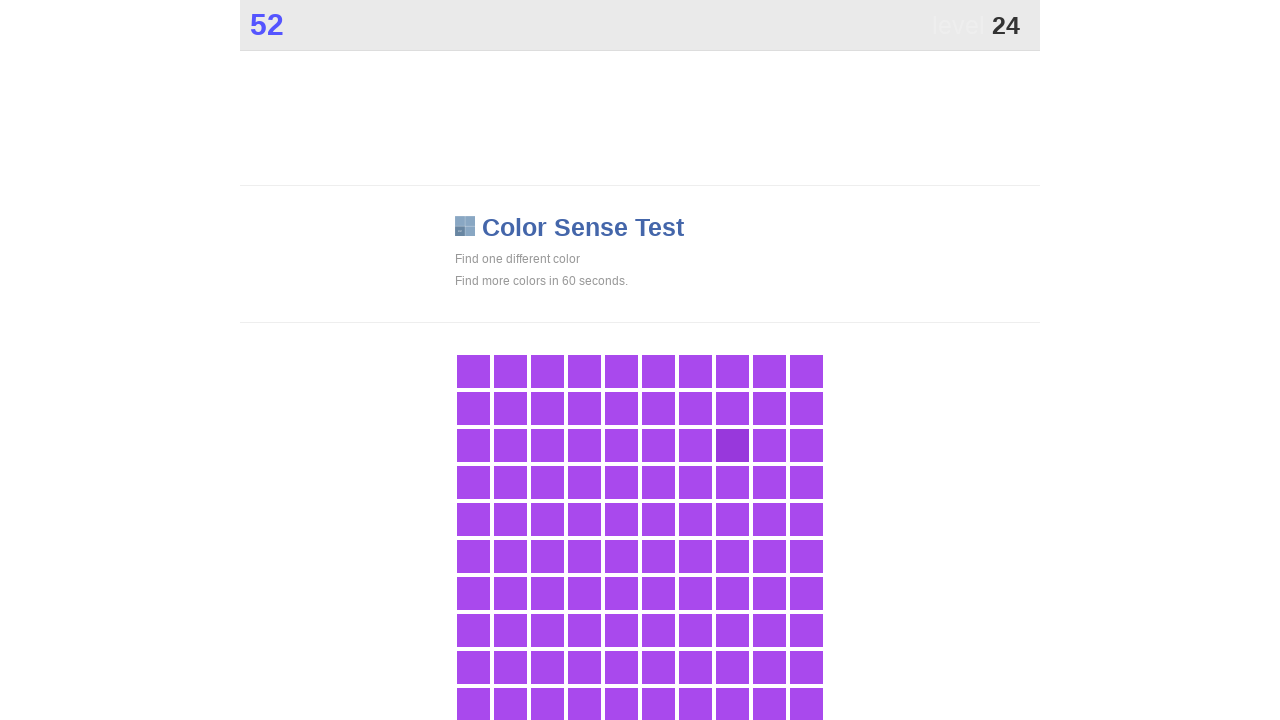

Clicked main button during 60-second game play at (732, 445) on .main
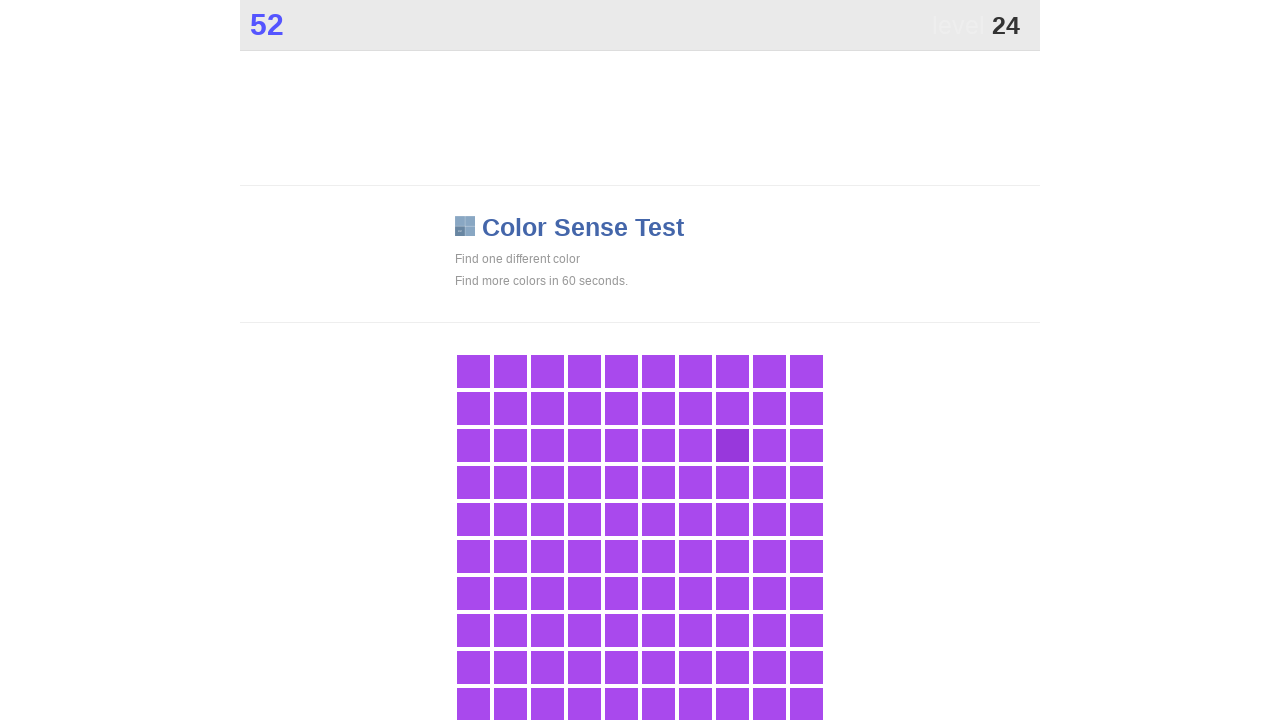

Clicked main button during 60-second game play at (732, 445) on .main
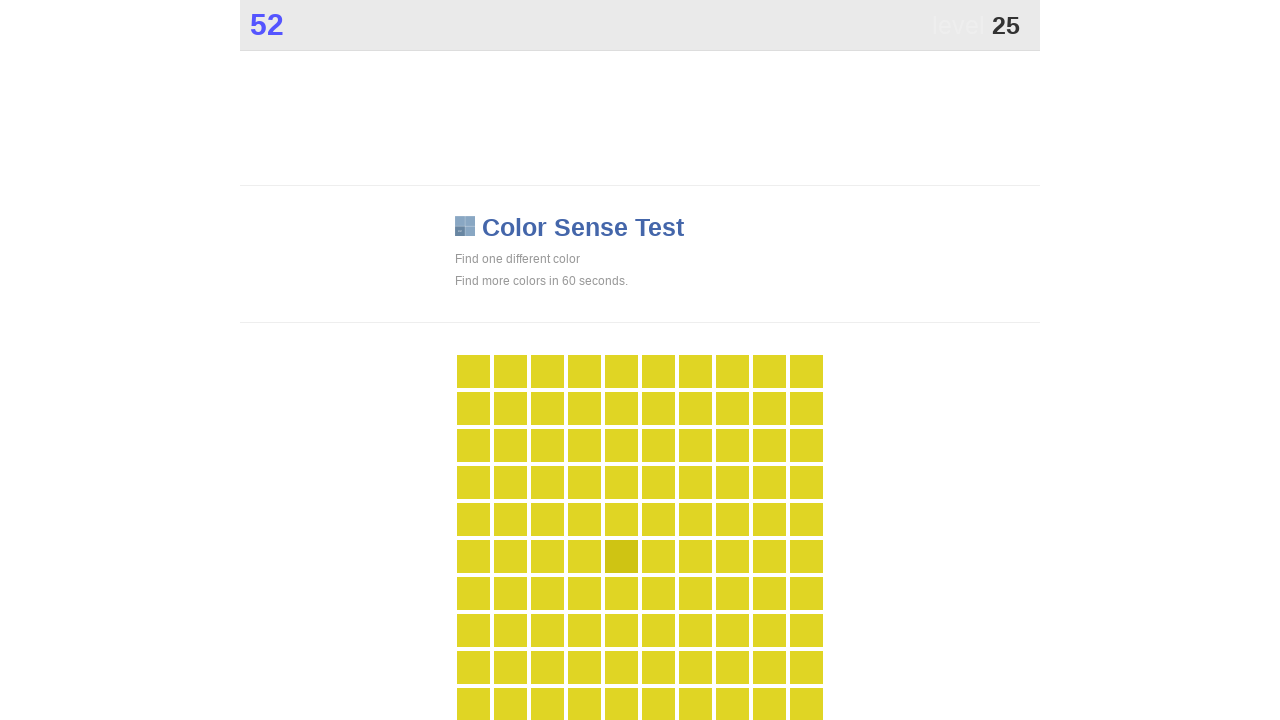

Clicked main button during 60-second game play at (621, 556) on .main
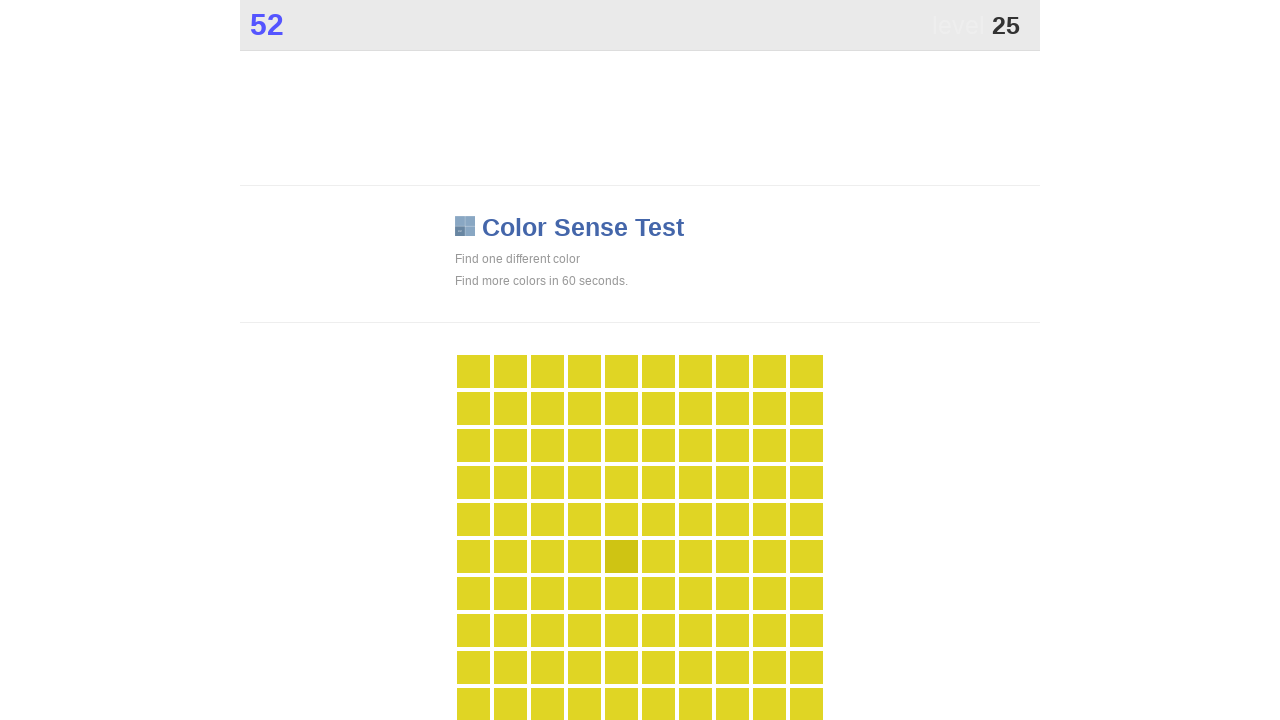

Clicked main button during 60-second game play at (621, 556) on .main
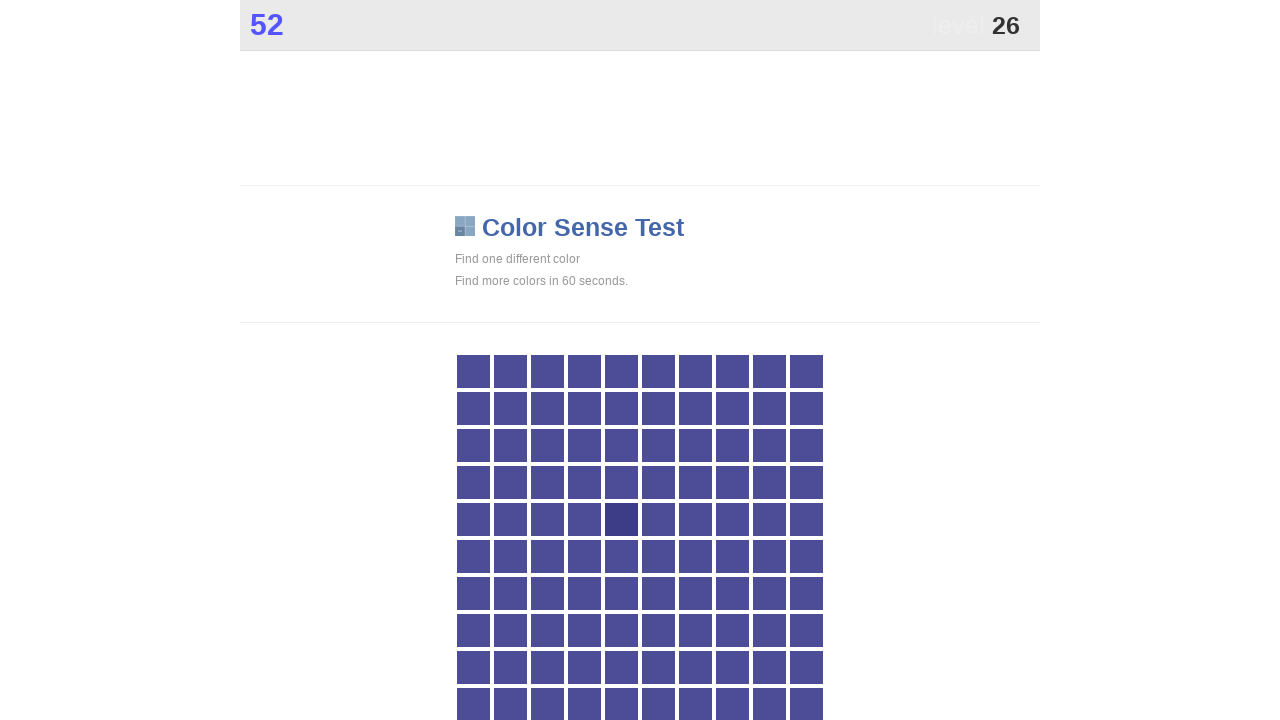

Clicked main button during 60-second game play at (621, 519) on .main
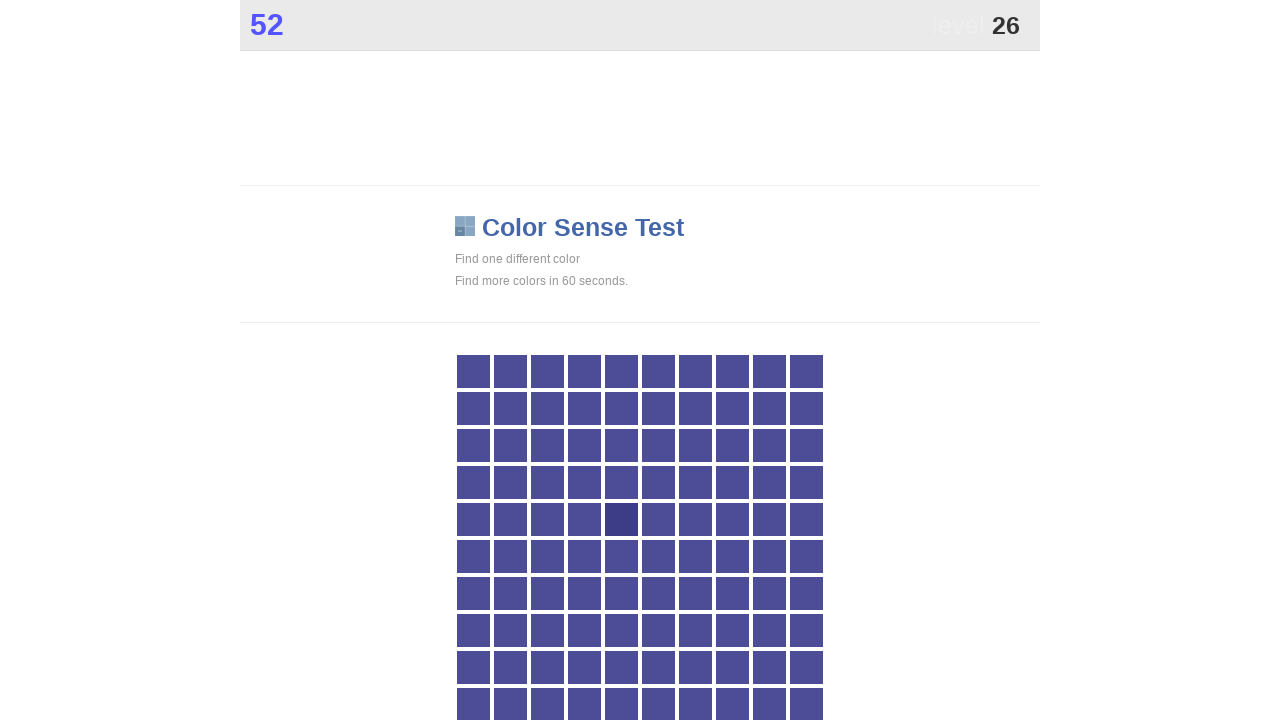

Clicked main button during 60-second game play at (621, 519) on .main
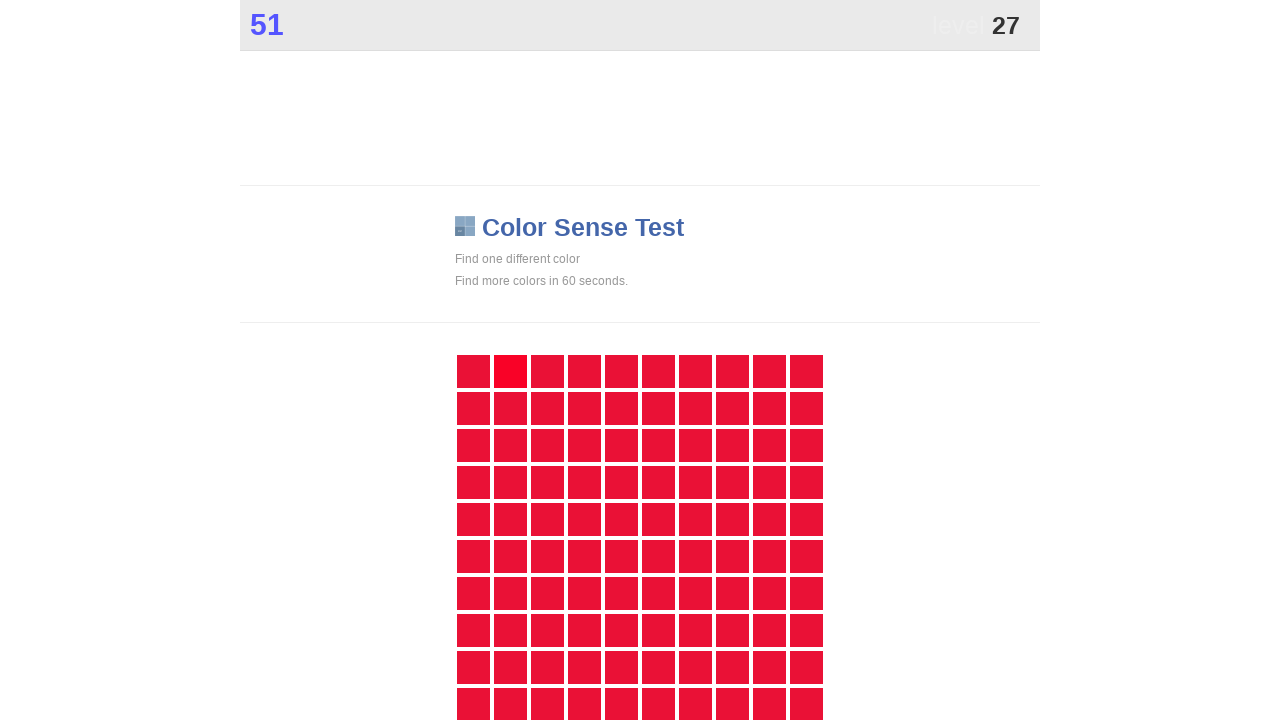

Clicked main button during 60-second game play at (510, 371) on .main
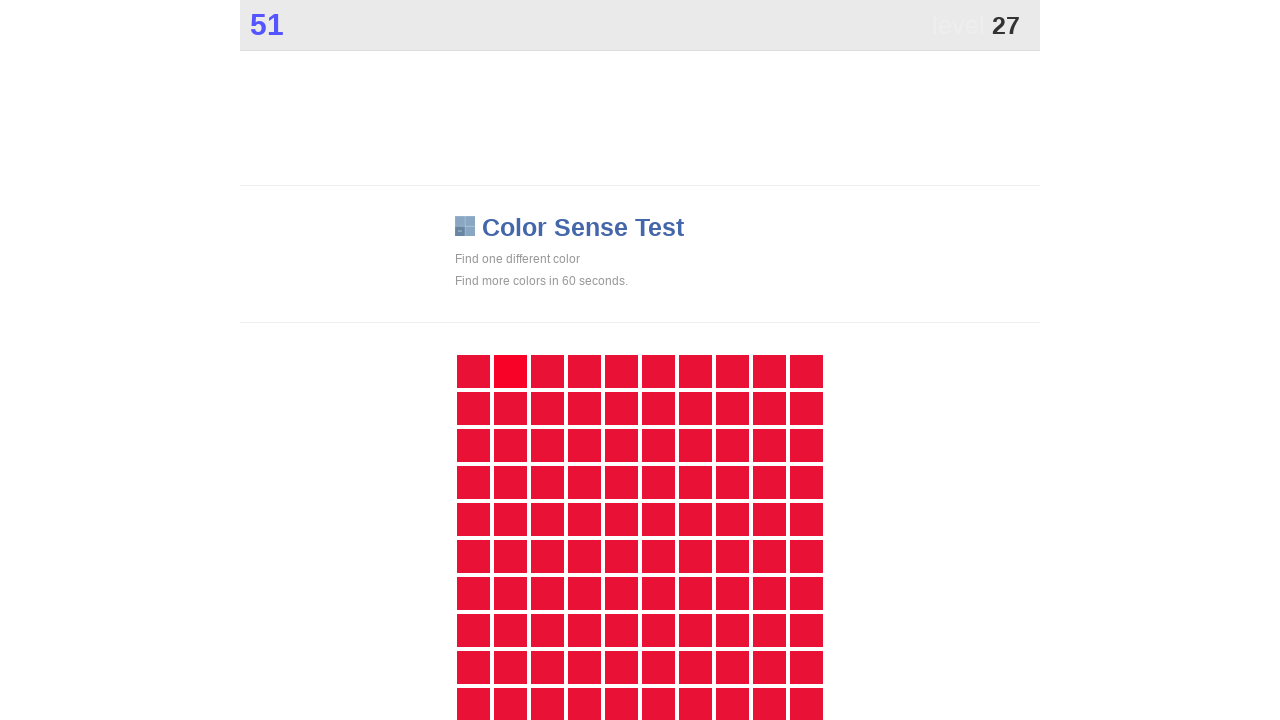

Clicked main button during 60-second game play at (510, 371) on .main
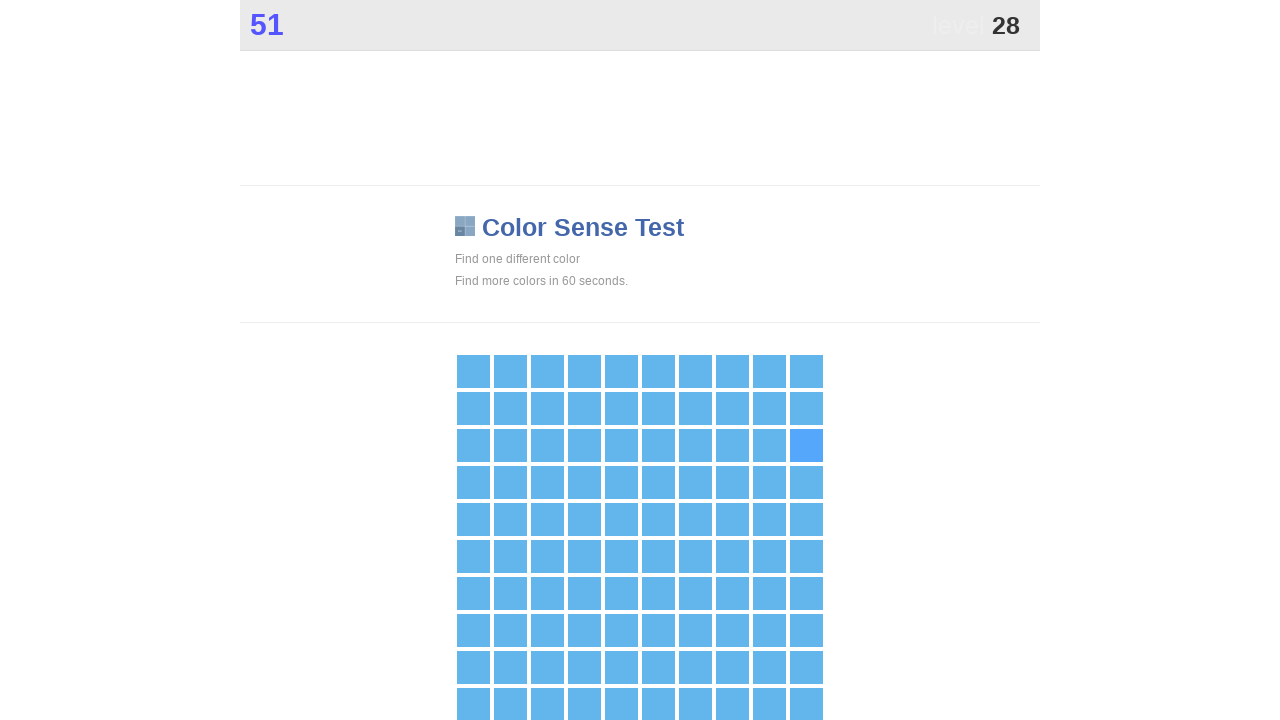

Clicked main button during 60-second game play at (806, 445) on .main
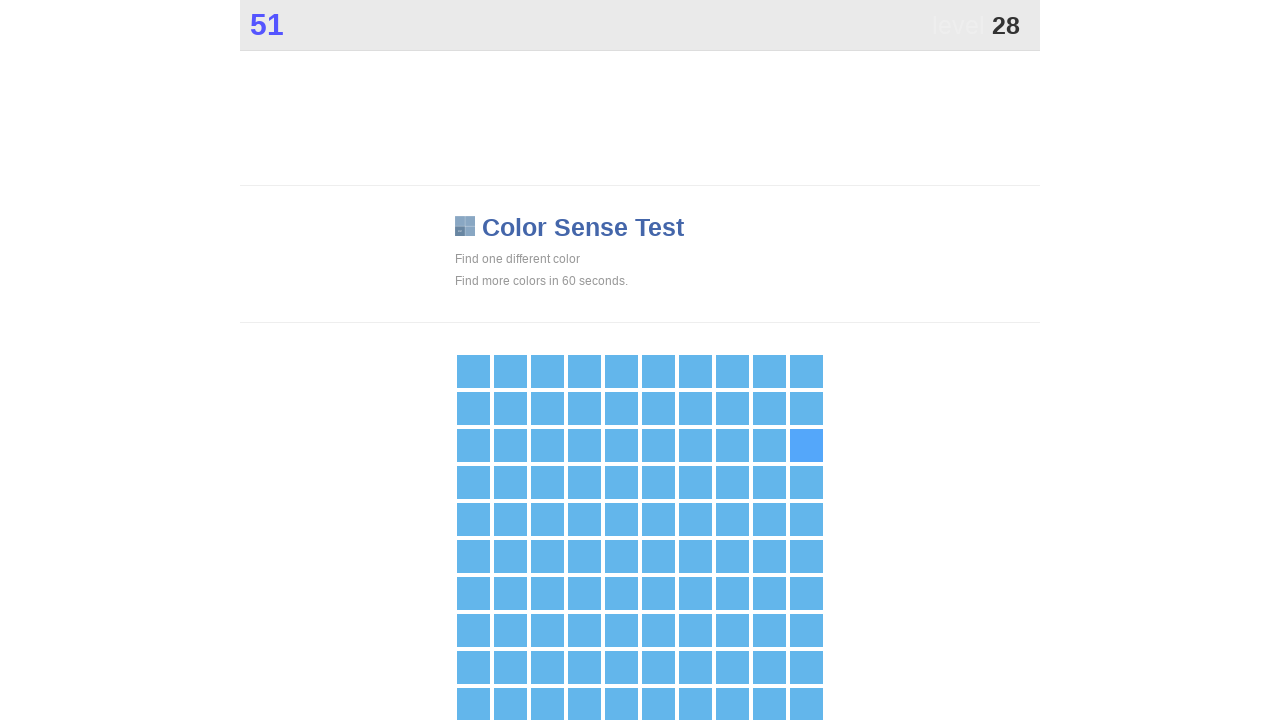

Clicked main button during 60-second game play at (806, 445) on .main
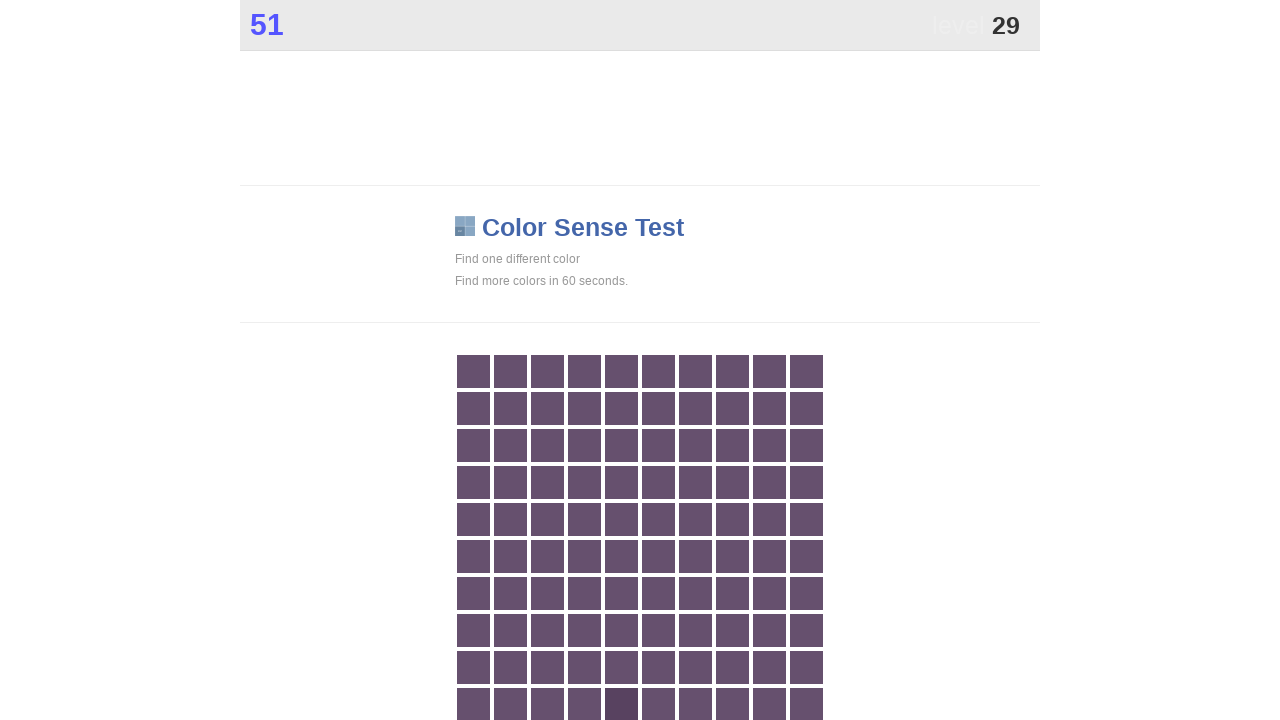

Clicked main button during 60-second game play at (621, 703) on .main
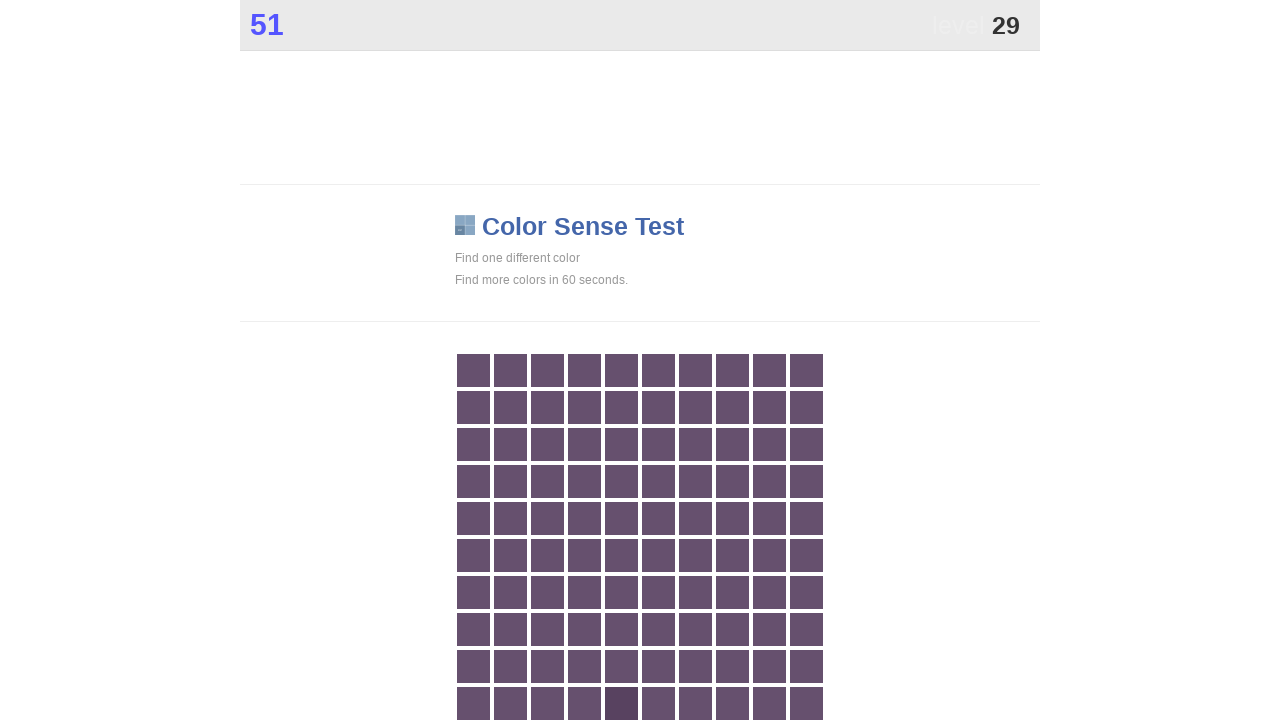

Clicked main button during 60-second game play at (621, 703) on .main
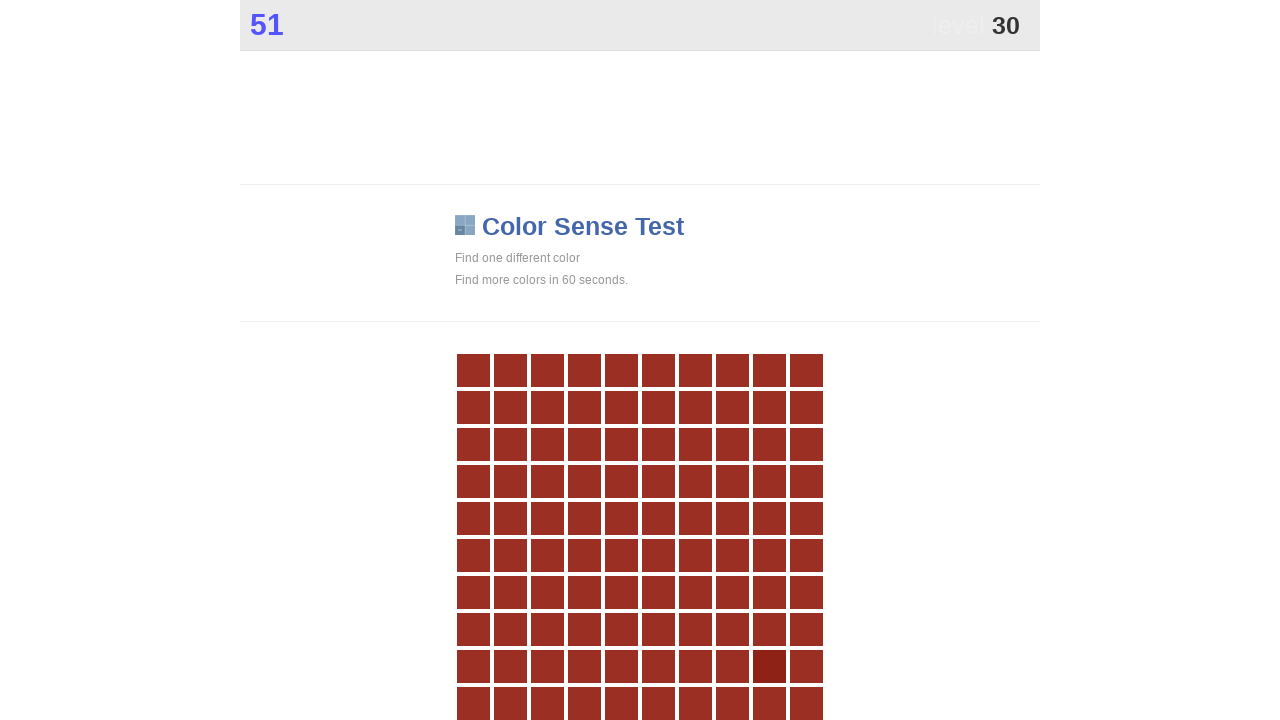

Clicked main button during 60-second game play at (769, 666) on .main
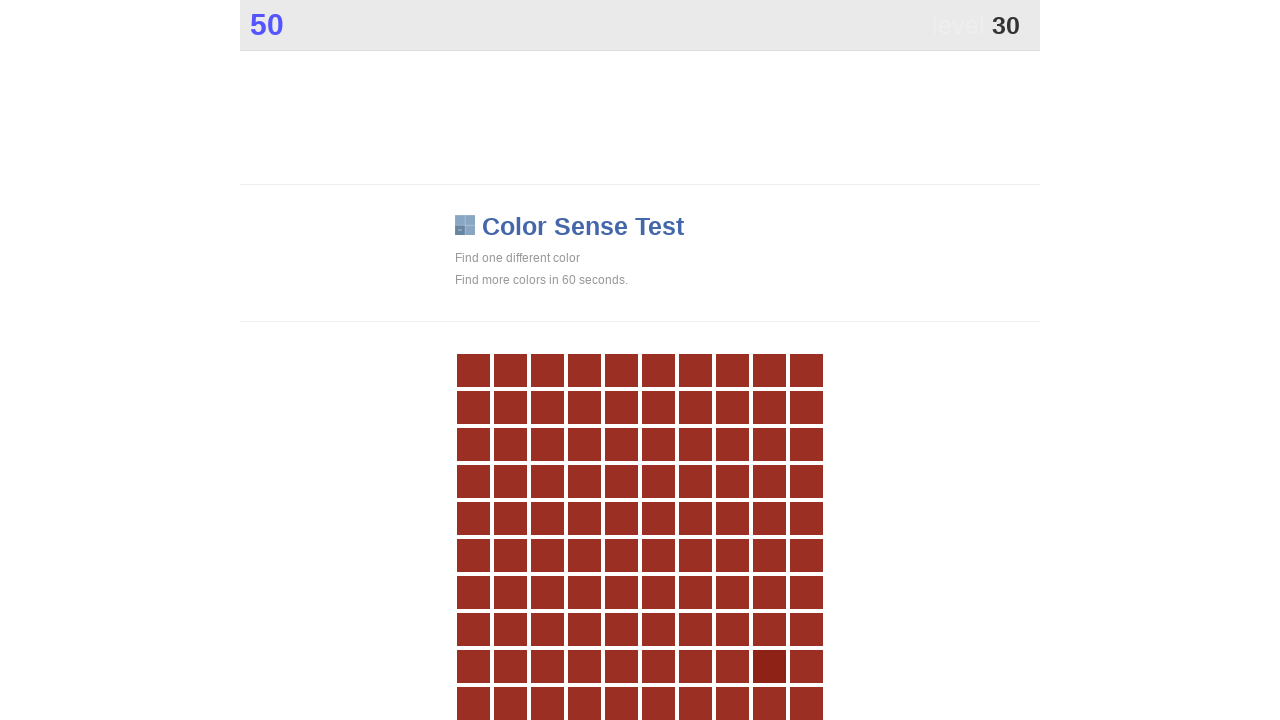

Clicked main button during 60-second game play at (769, 666) on .main
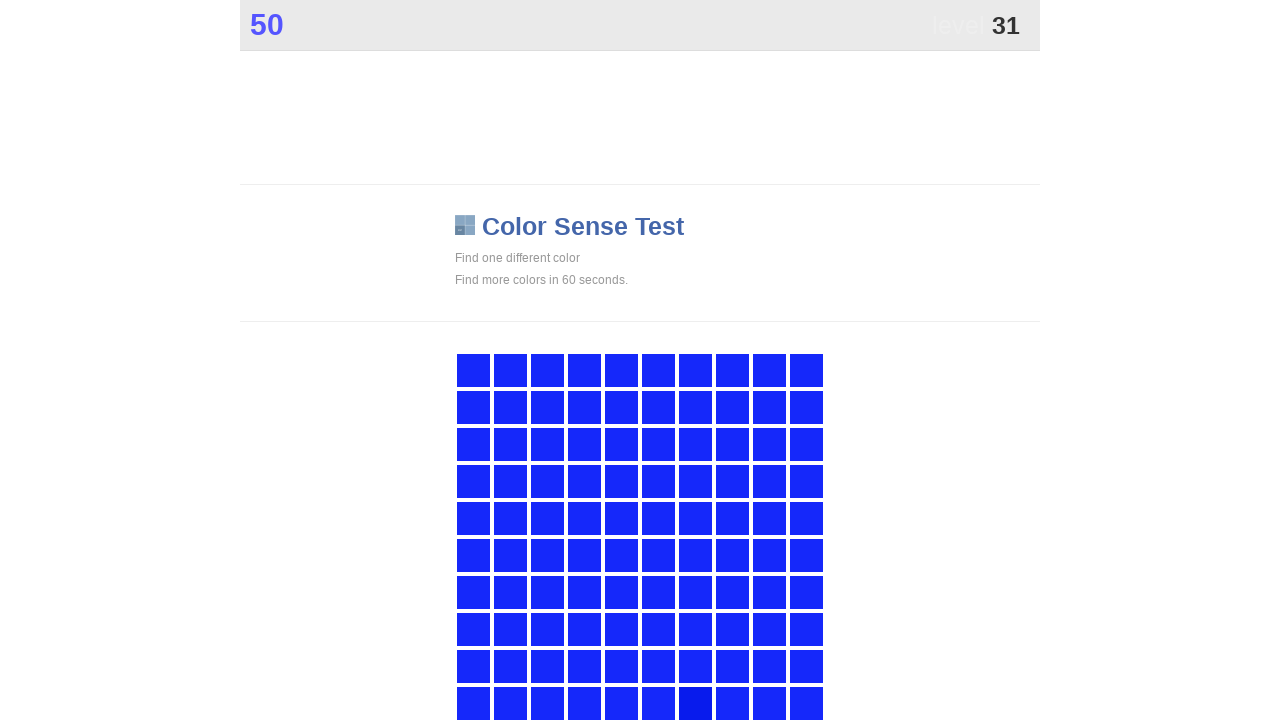

Clicked main button during 60-second game play at (695, 703) on .main
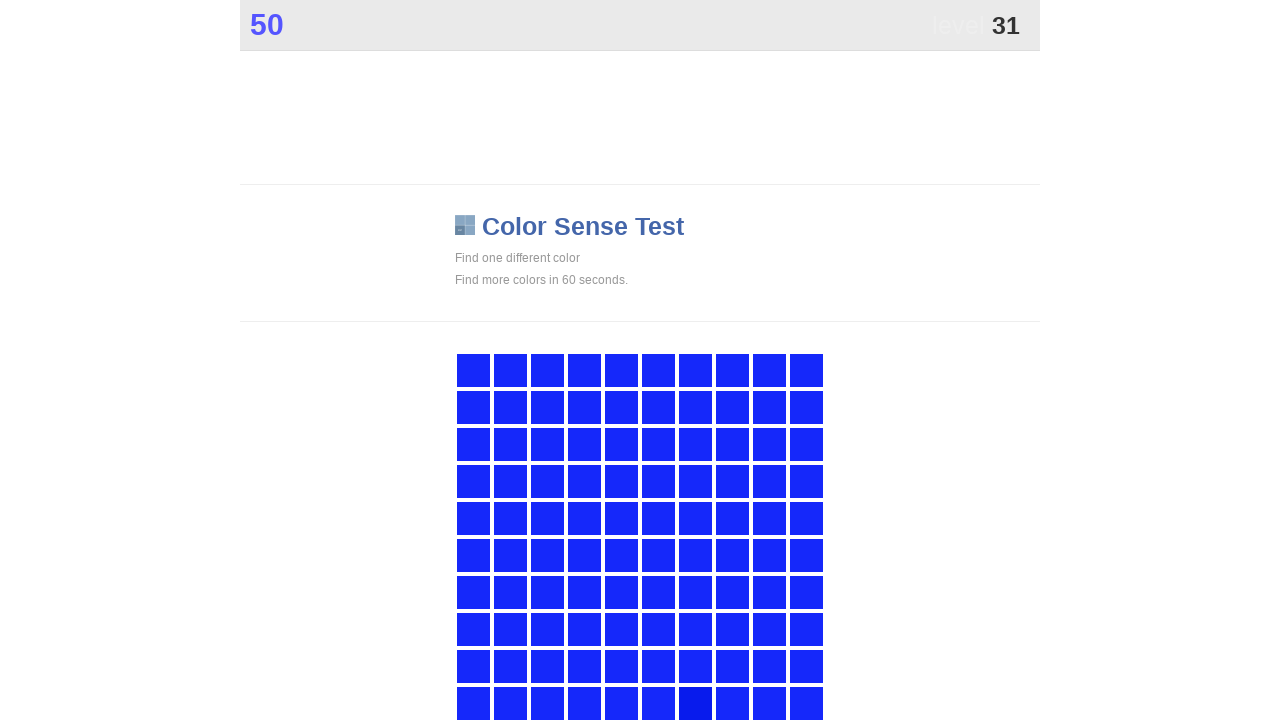

Clicked main button during 60-second game play at (695, 703) on .main
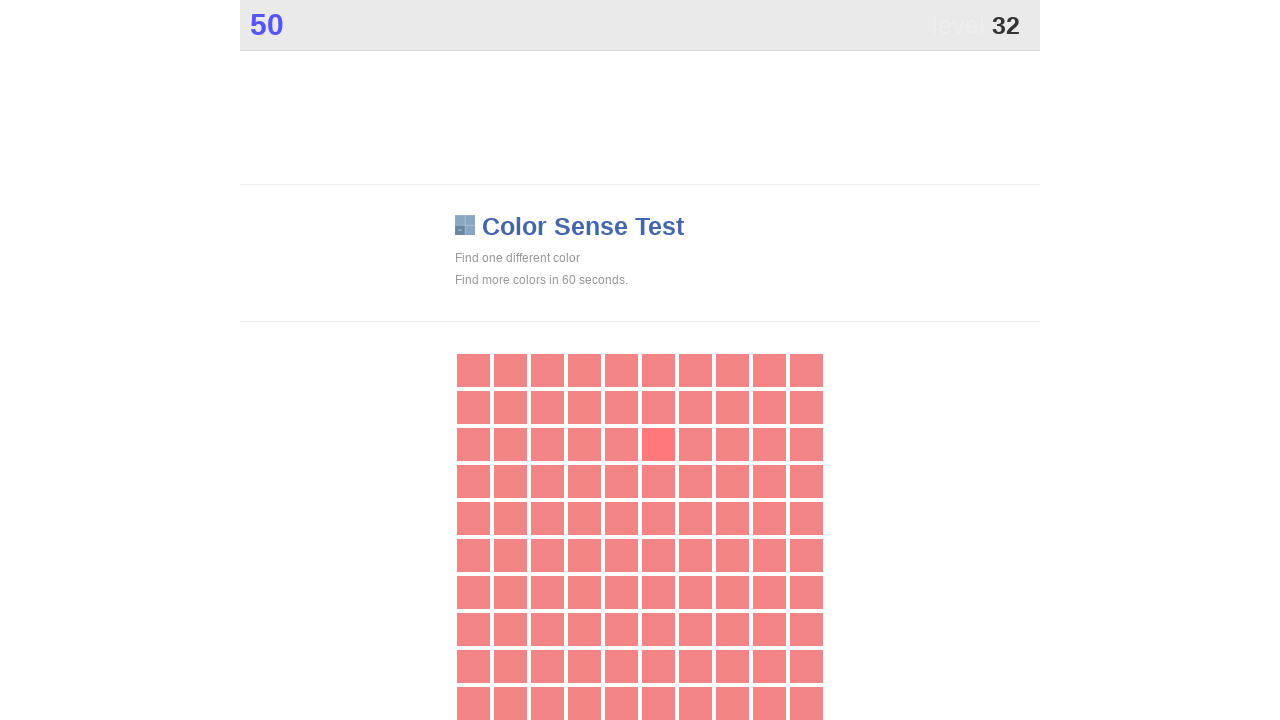

Clicked main button during 60-second game play at (658, 444) on .main
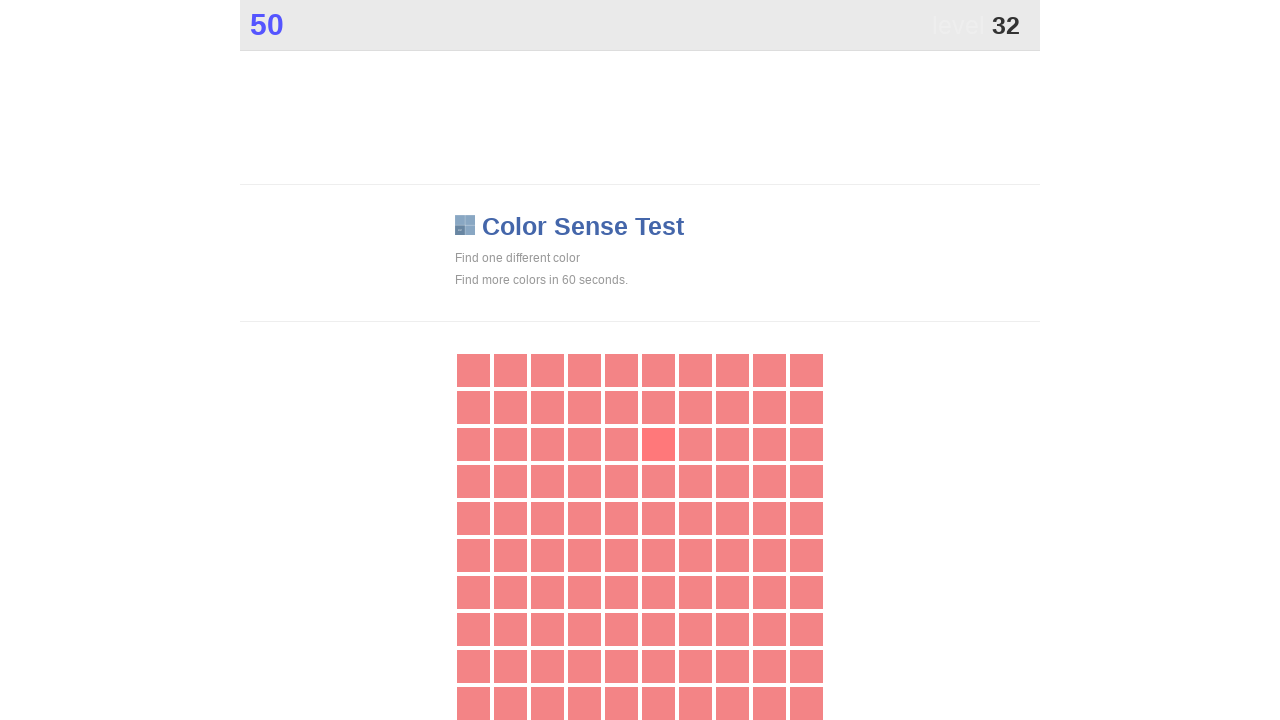

Clicked main button during 60-second game play at (658, 444) on .main
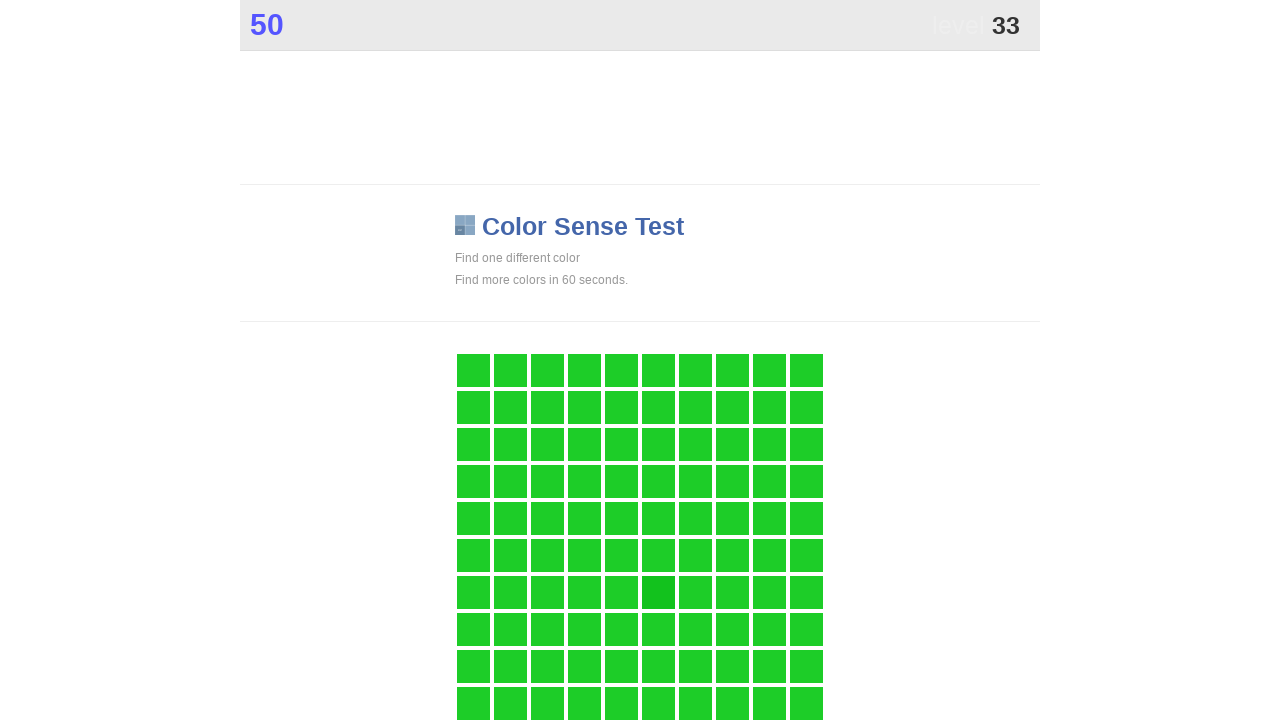

Clicked main button during 60-second game play at (658, 592) on .main
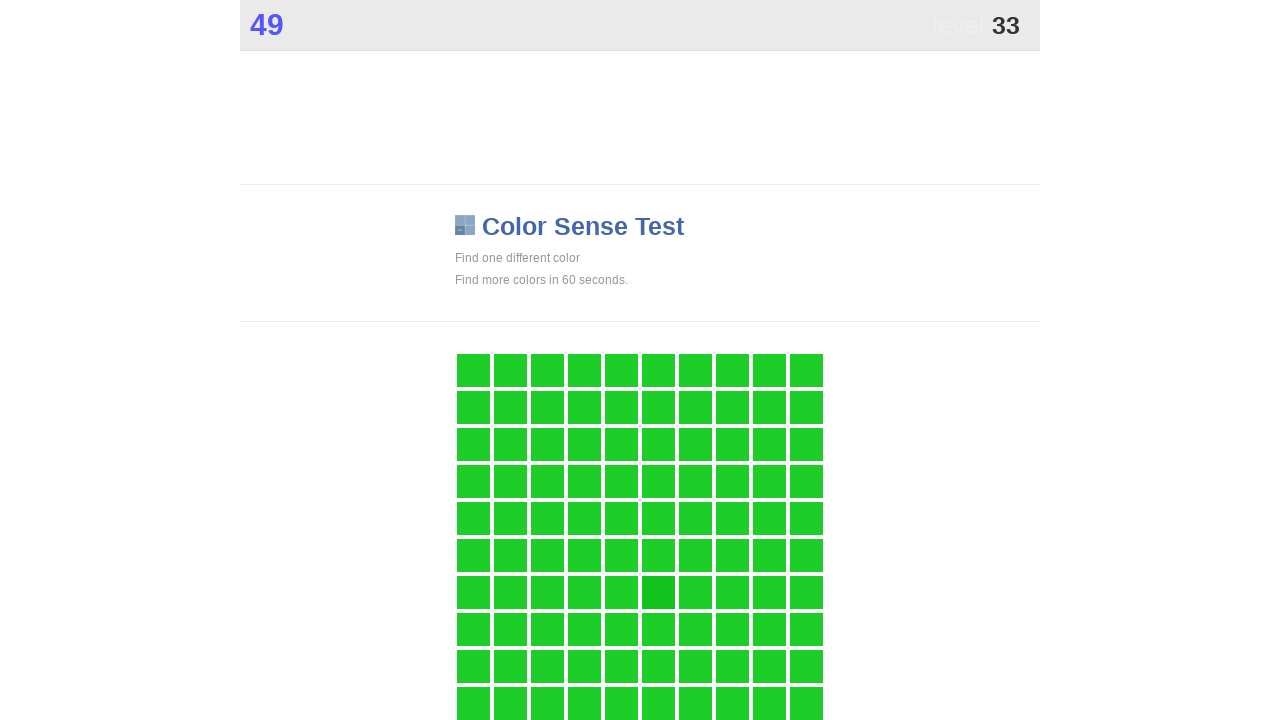

Clicked main button during 60-second game play at (658, 592) on .main
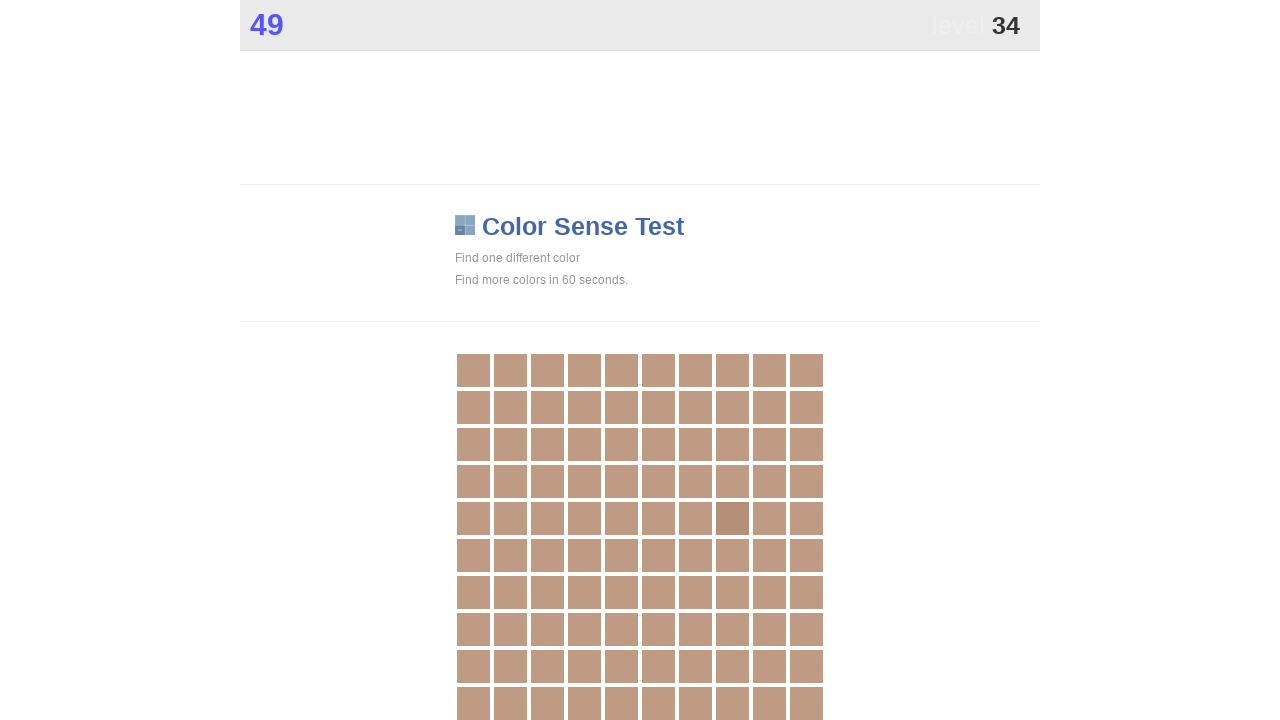

Clicked main button during 60-second game play at (732, 518) on .main
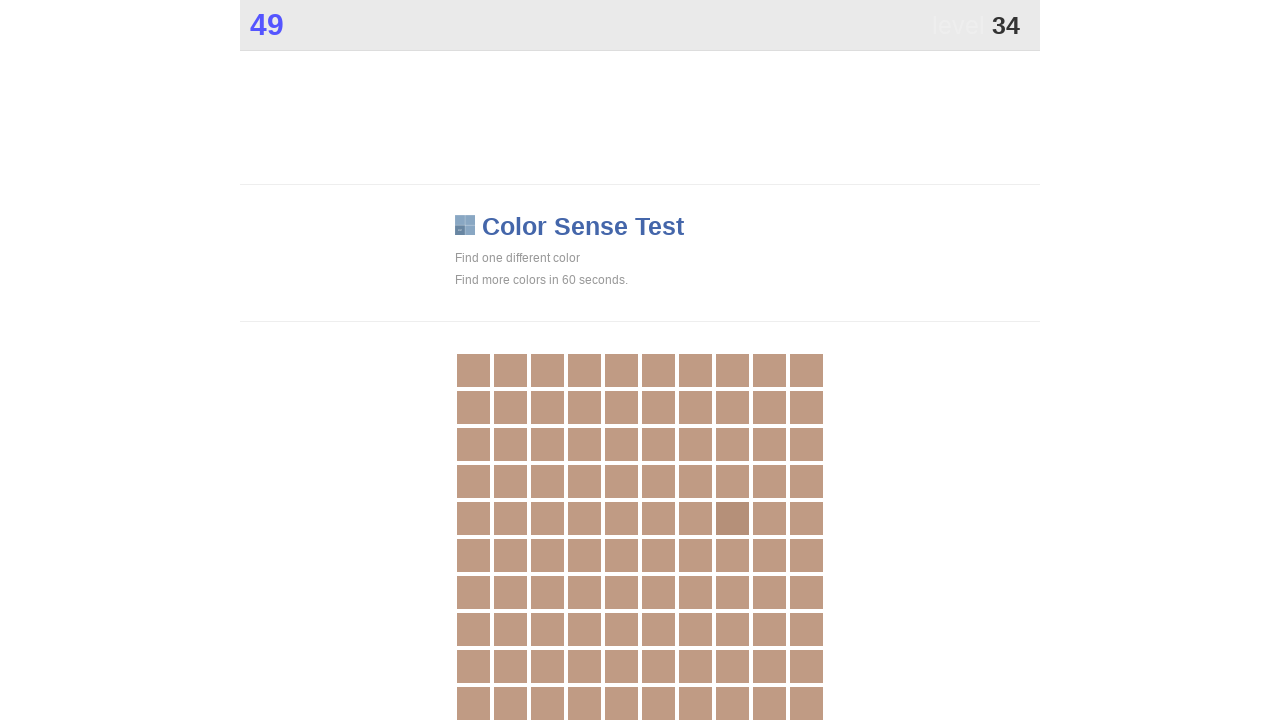

Clicked main button during 60-second game play at (732, 518) on .main
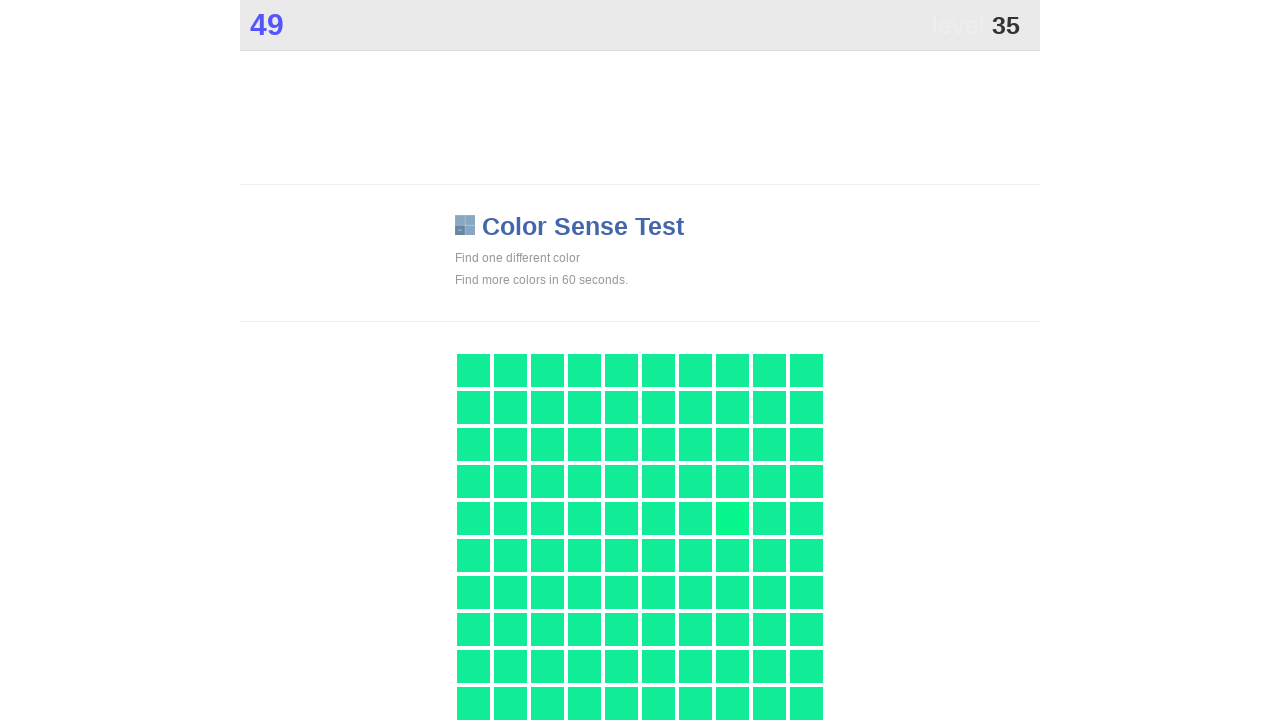

Clicked main button during 60-second game play at (732, 518) on .main
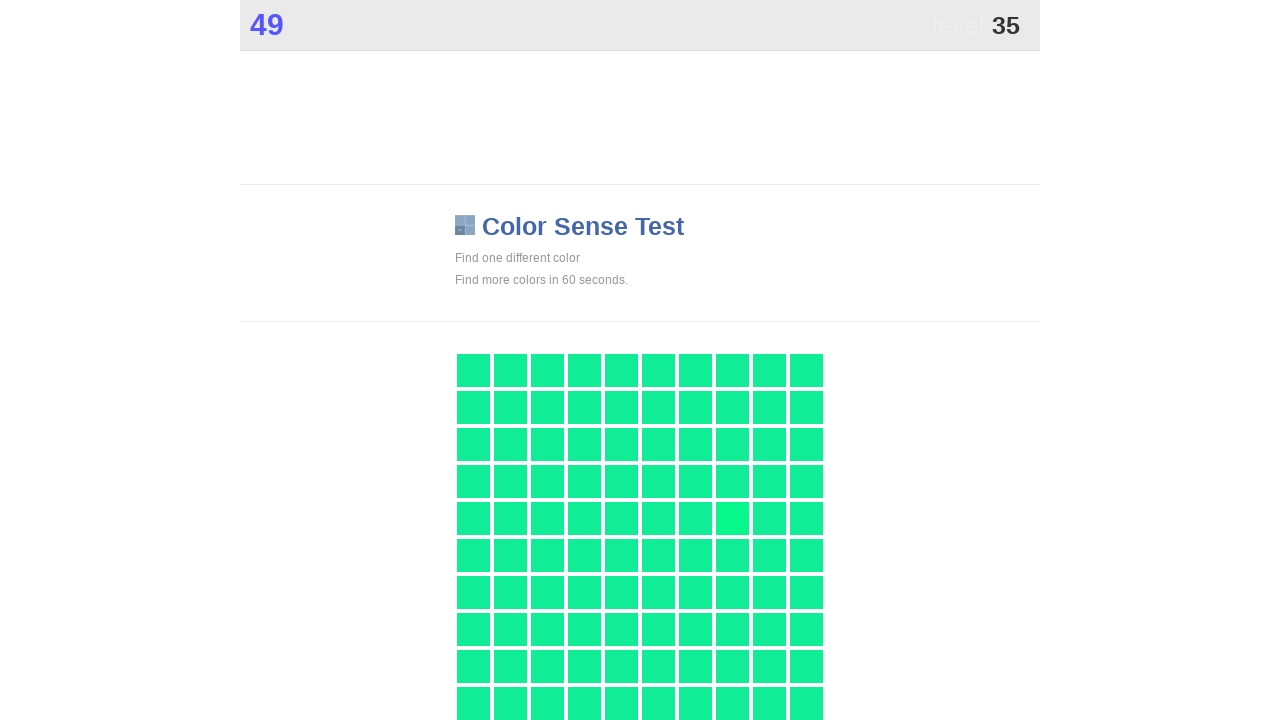

Clicked main button during 60-second game play at (732, 518) on .main
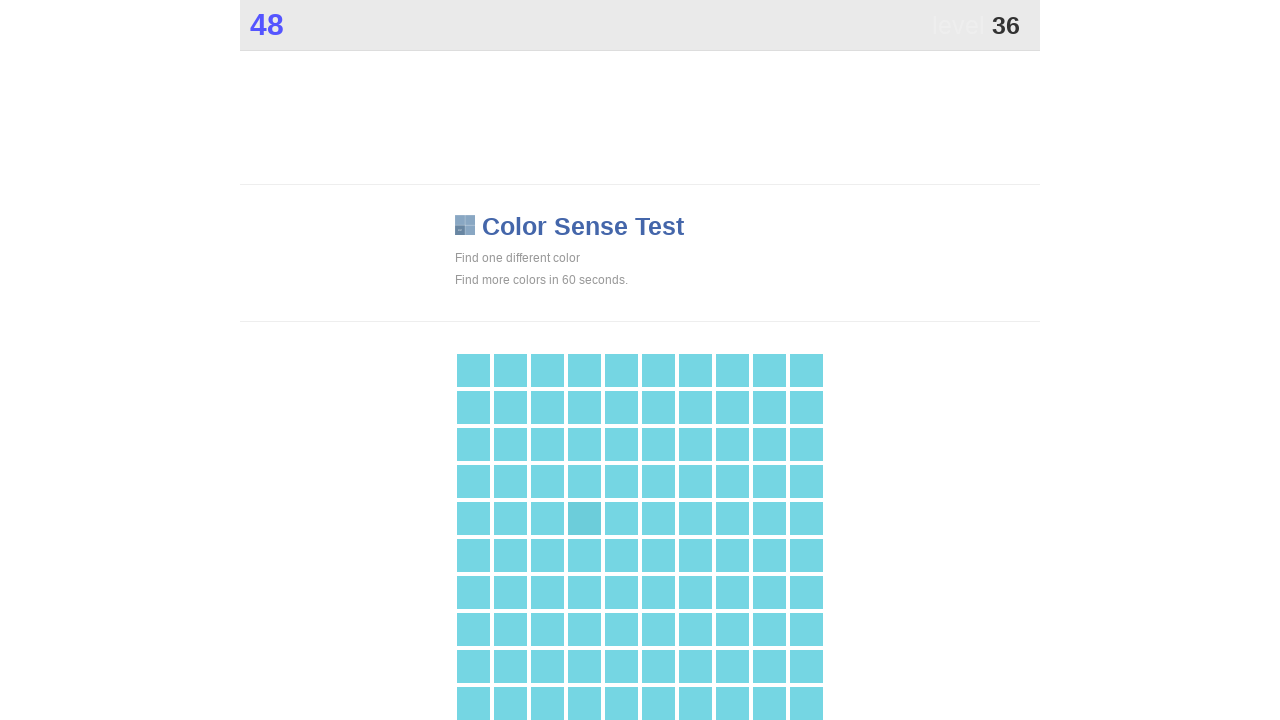

Clicked main button during 60-second game play at (584, 518) on .main
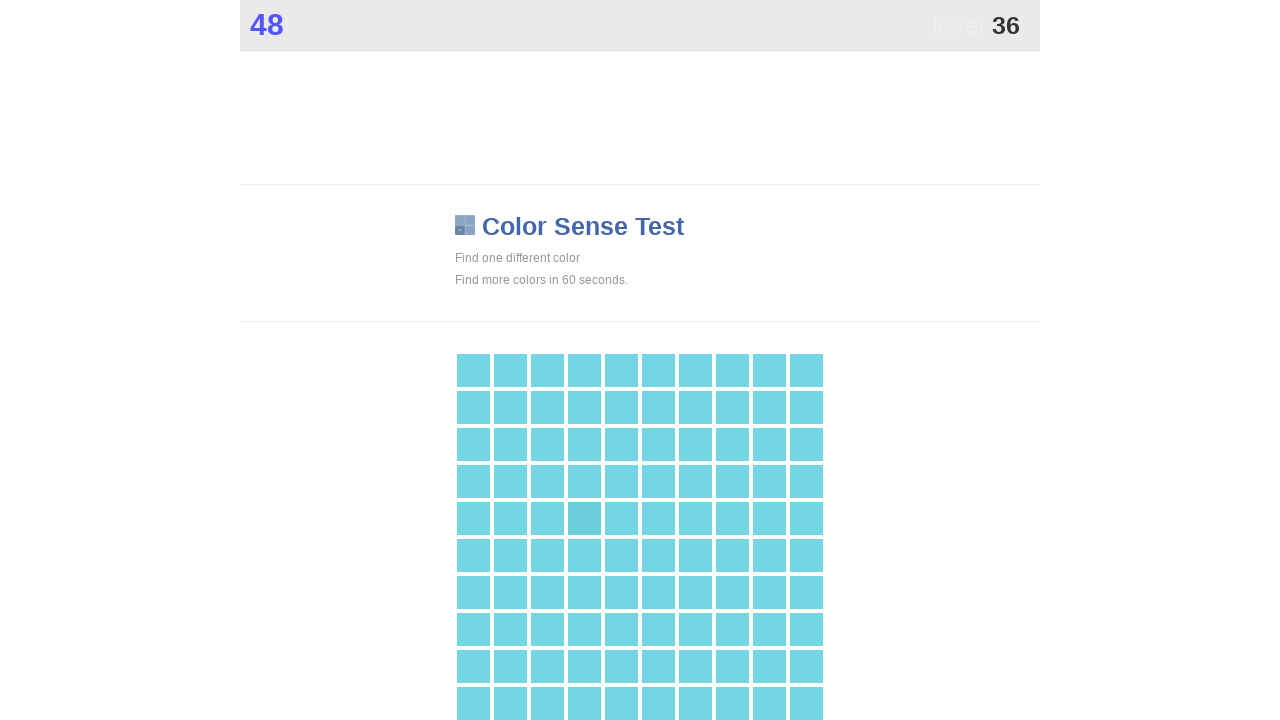

Clicked main button during 60-second game play at (584, 518) on .main
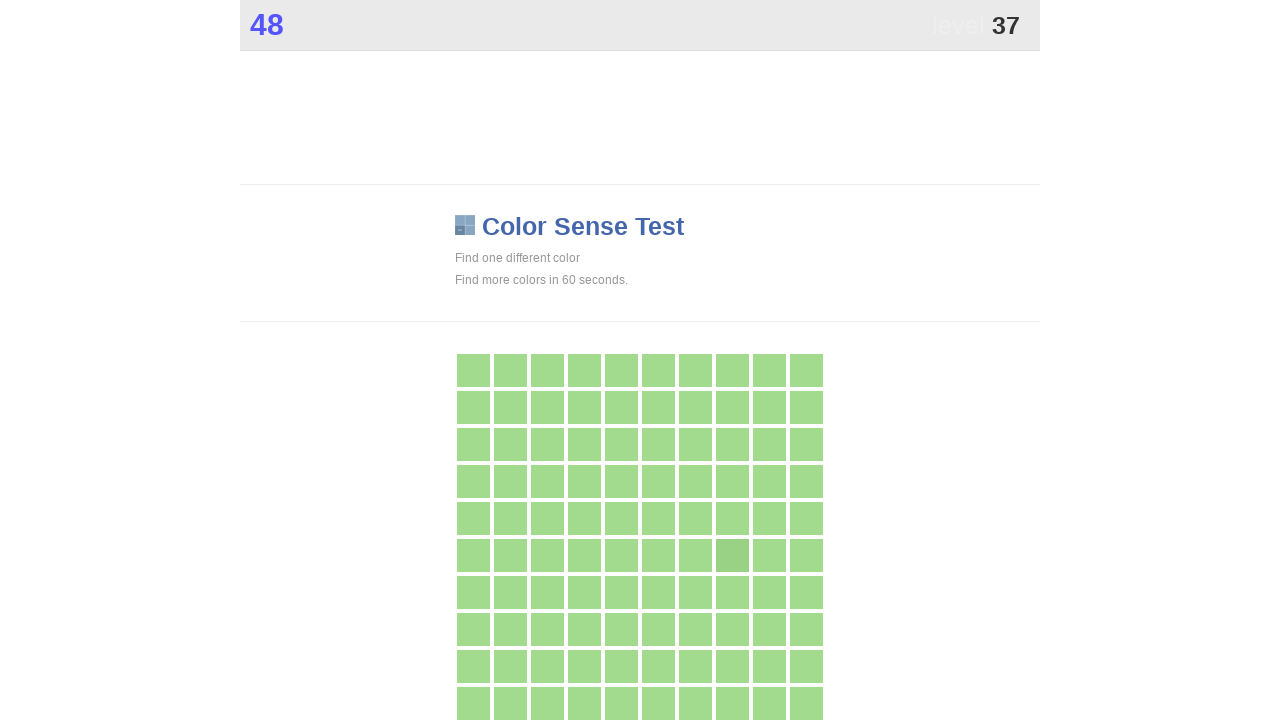

Clicked main button during 60-second game play at (732, 555) on .main
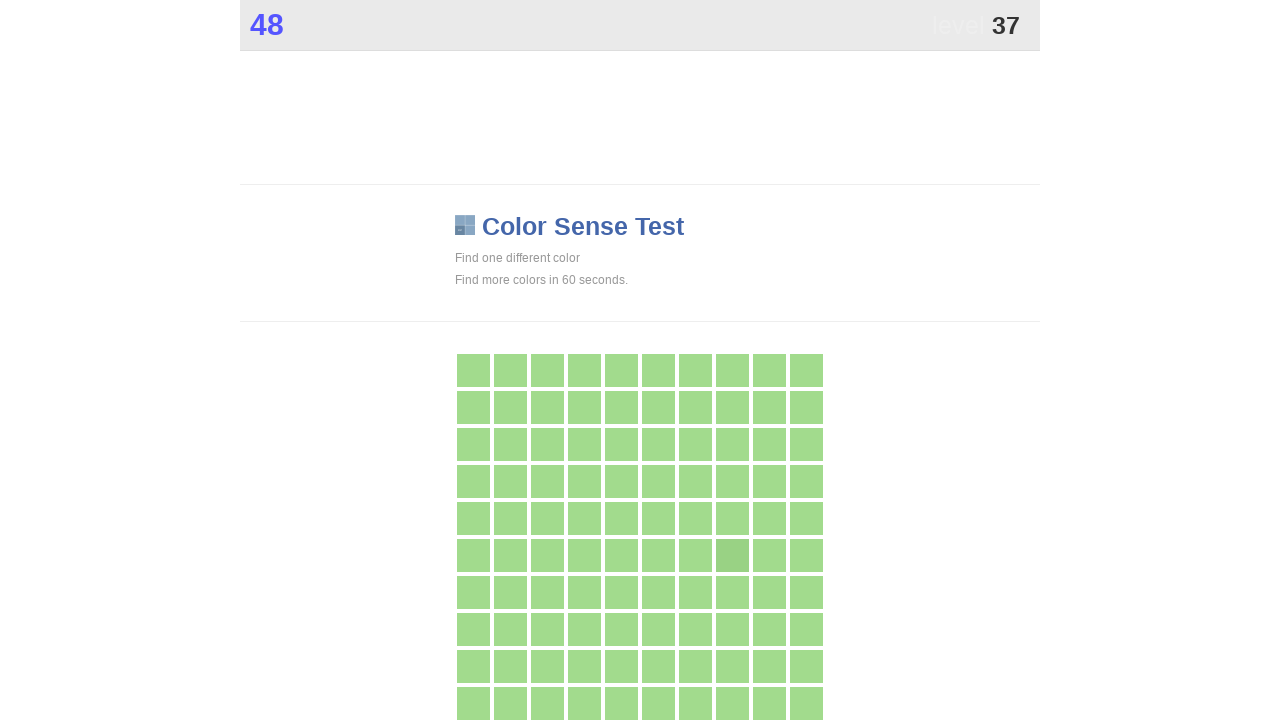

Clicked main button during 60-second game play at (732, 555) on .main
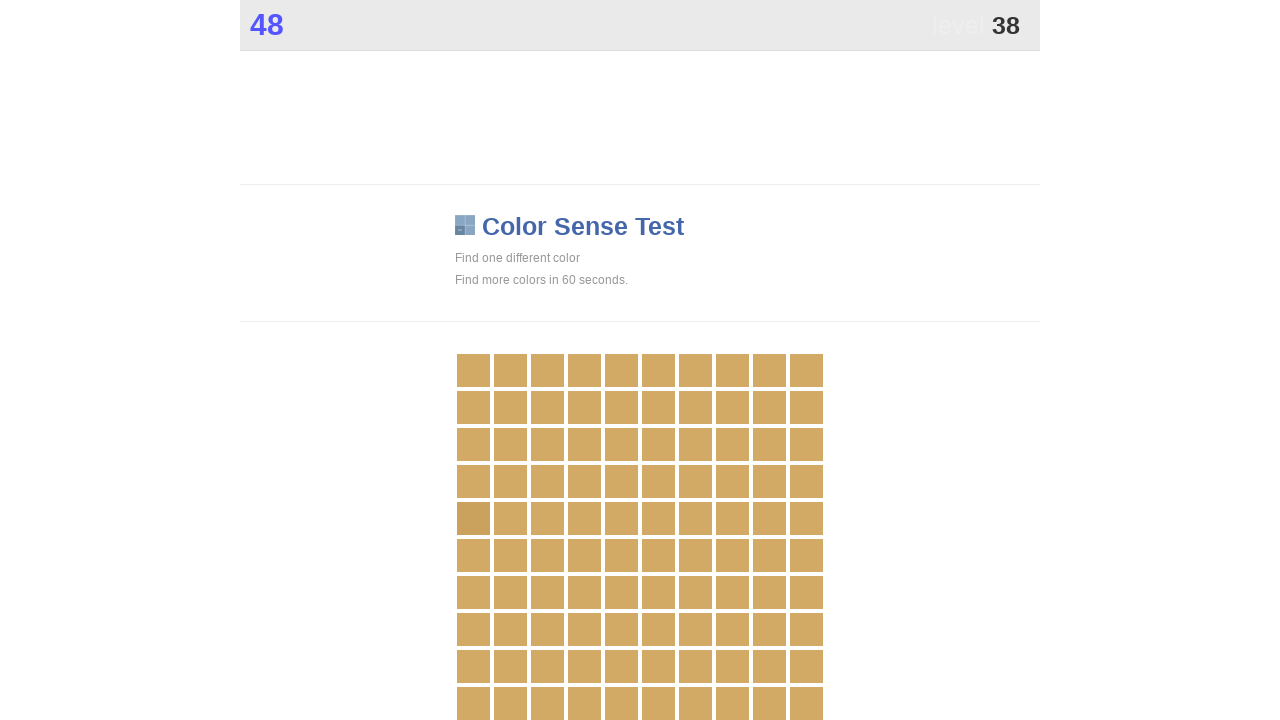

Clicked main button during 60-second game play at (473, 518) on .main
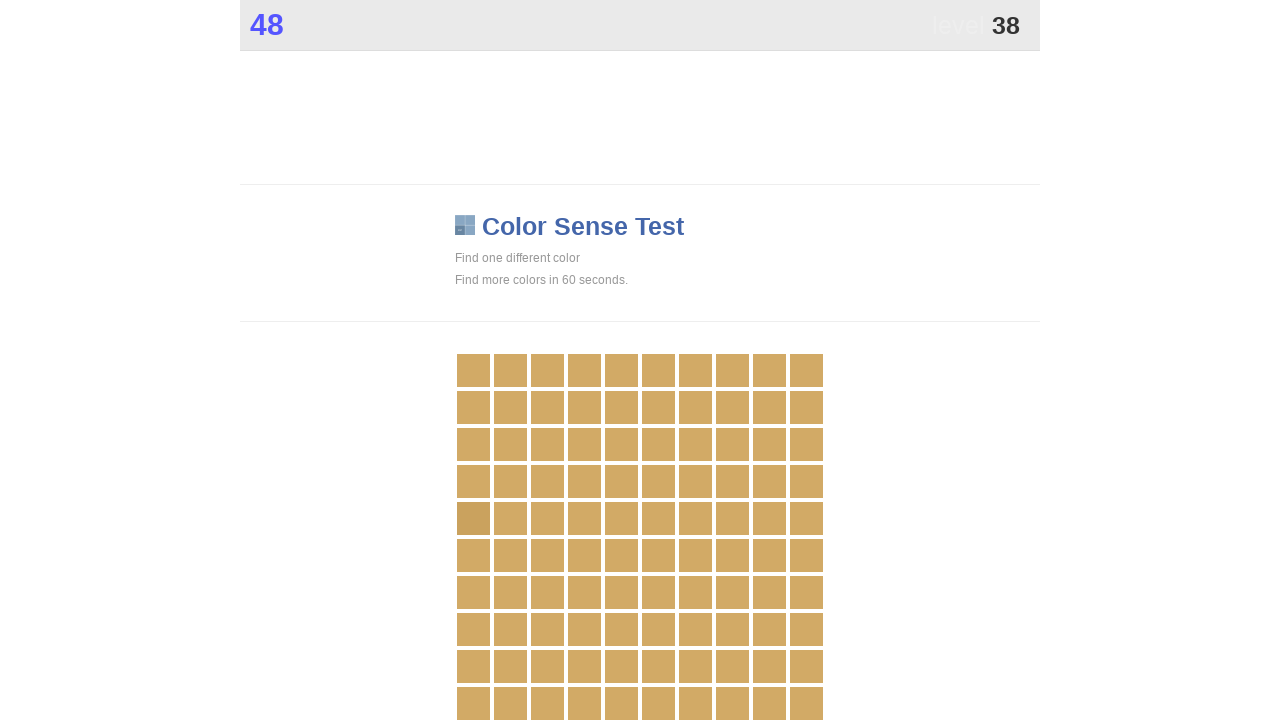

Clicked main button during 60-second game play at (473, 518) on .main
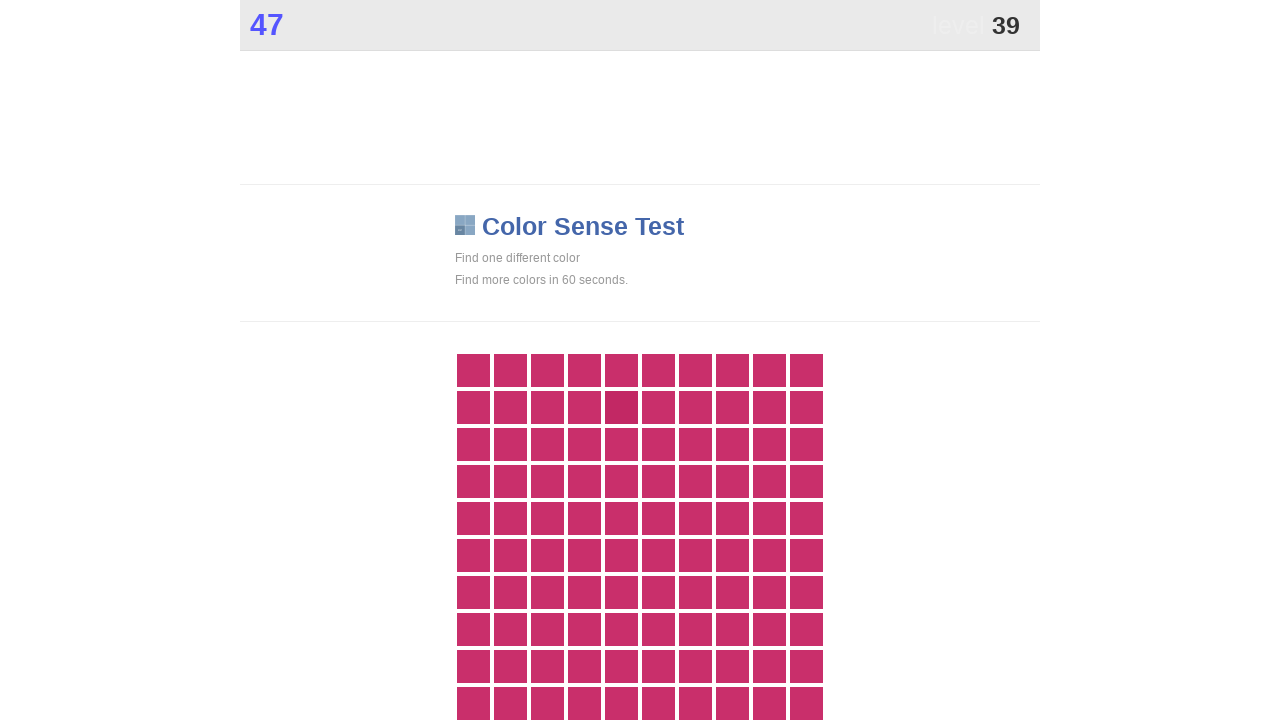

Clicked main button during 60-second game play at (621, 407) on .main
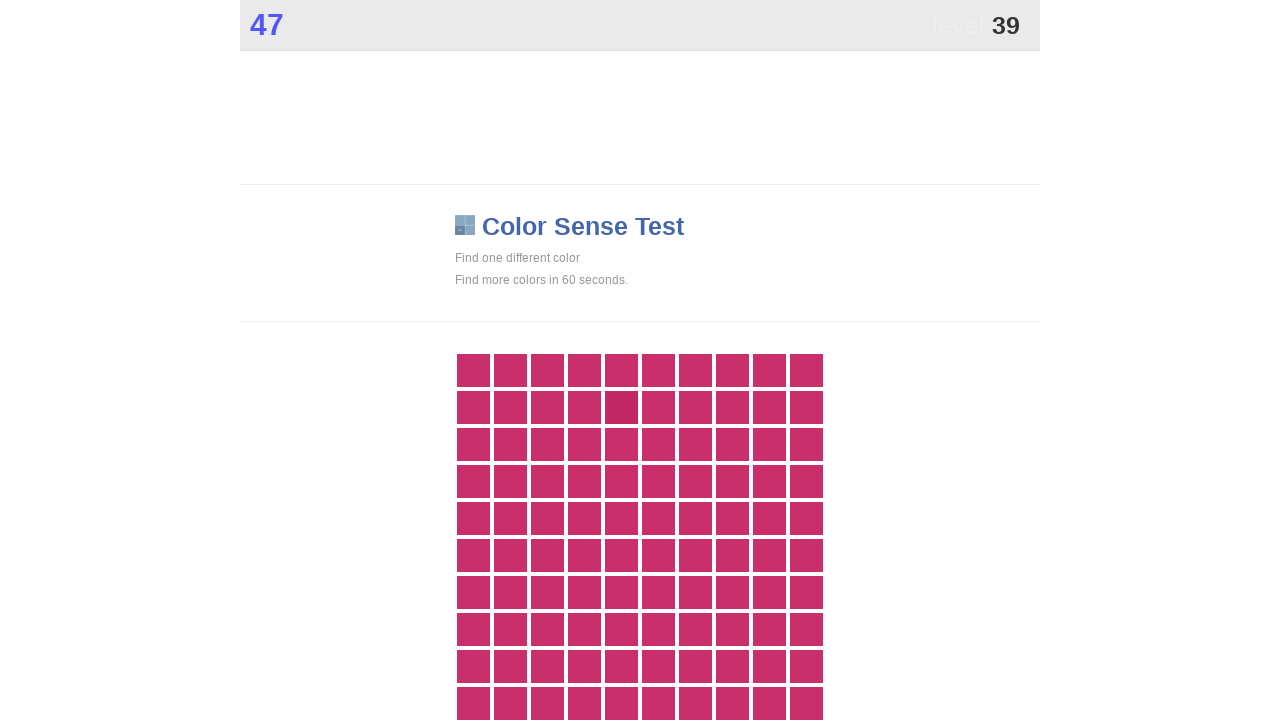

Clicked main button during 60-second game play at (621, 407) on .main
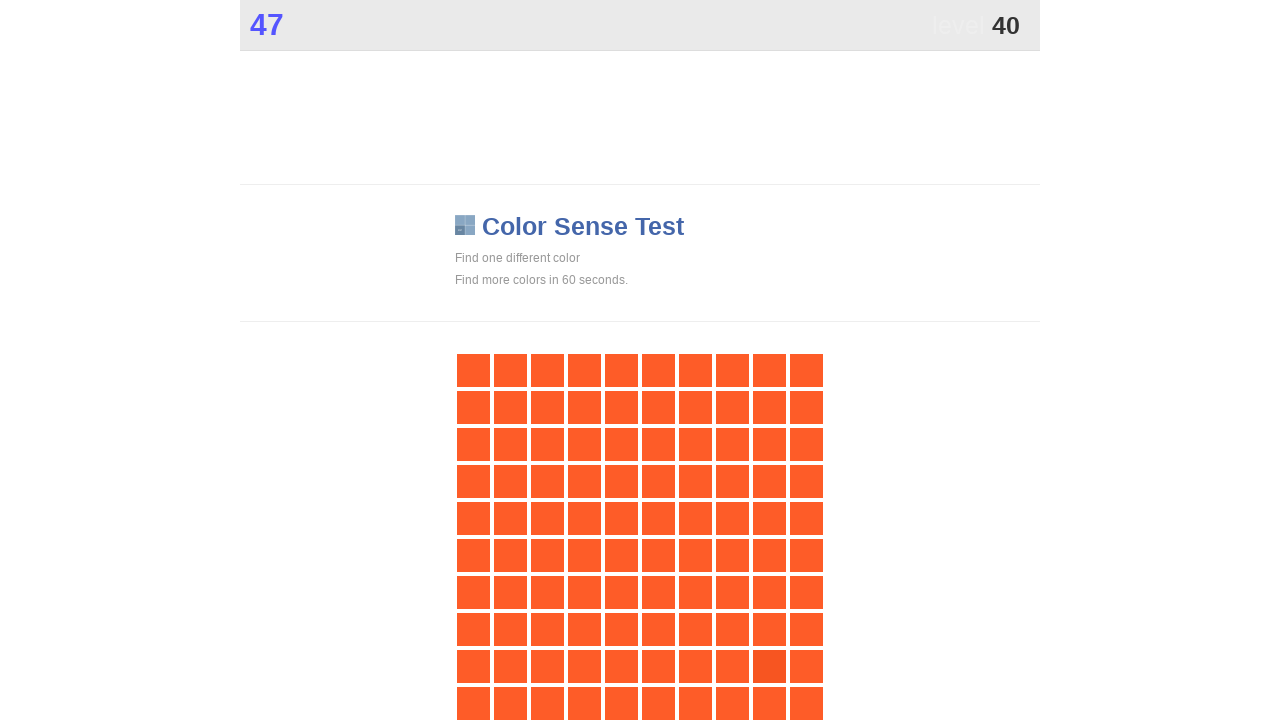

Clicked main button during 60-second game play at (769, 666) on .main
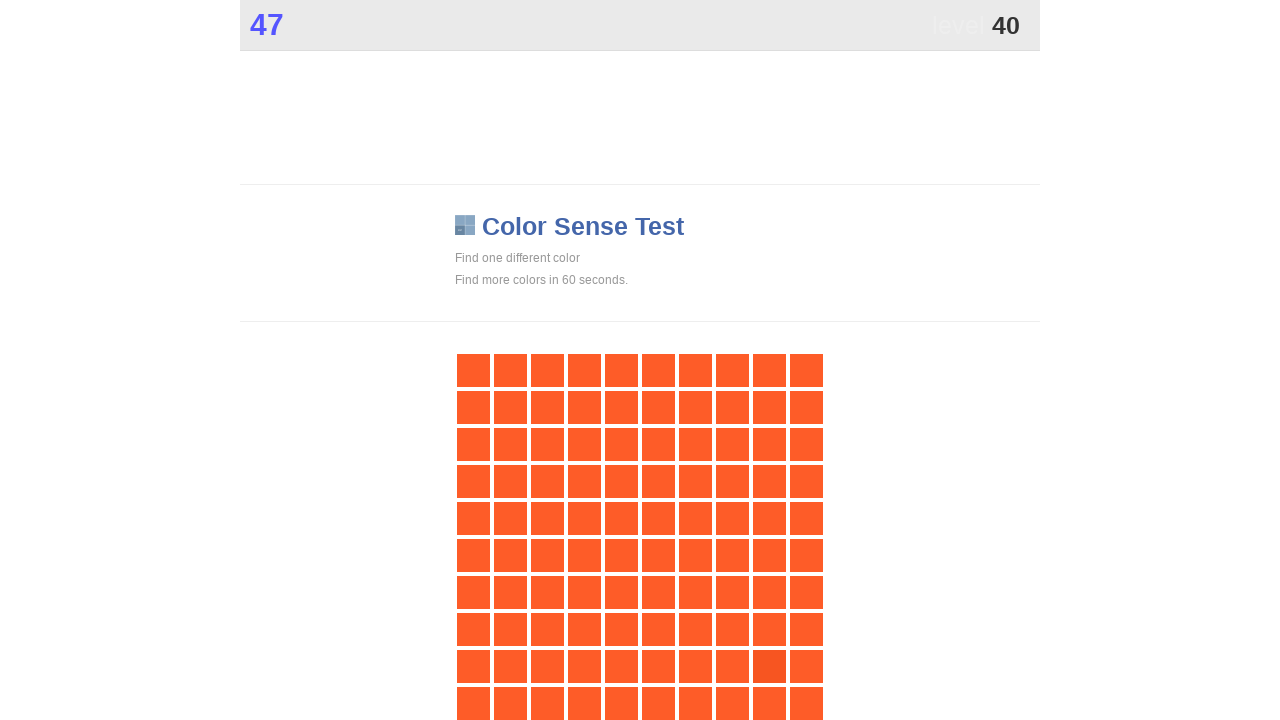

Clicked main button during 60-second game play at (769, 666) on .main
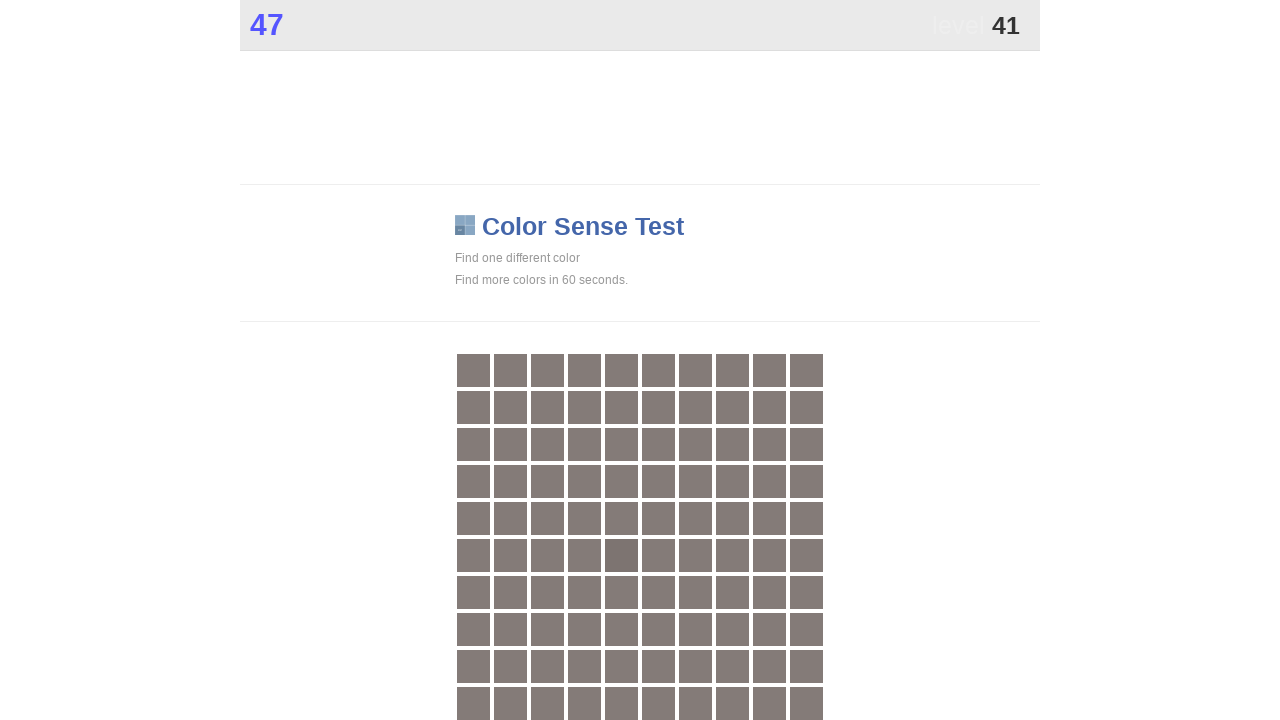

Clicked main button during 60-second game play at (621, 555) on .main
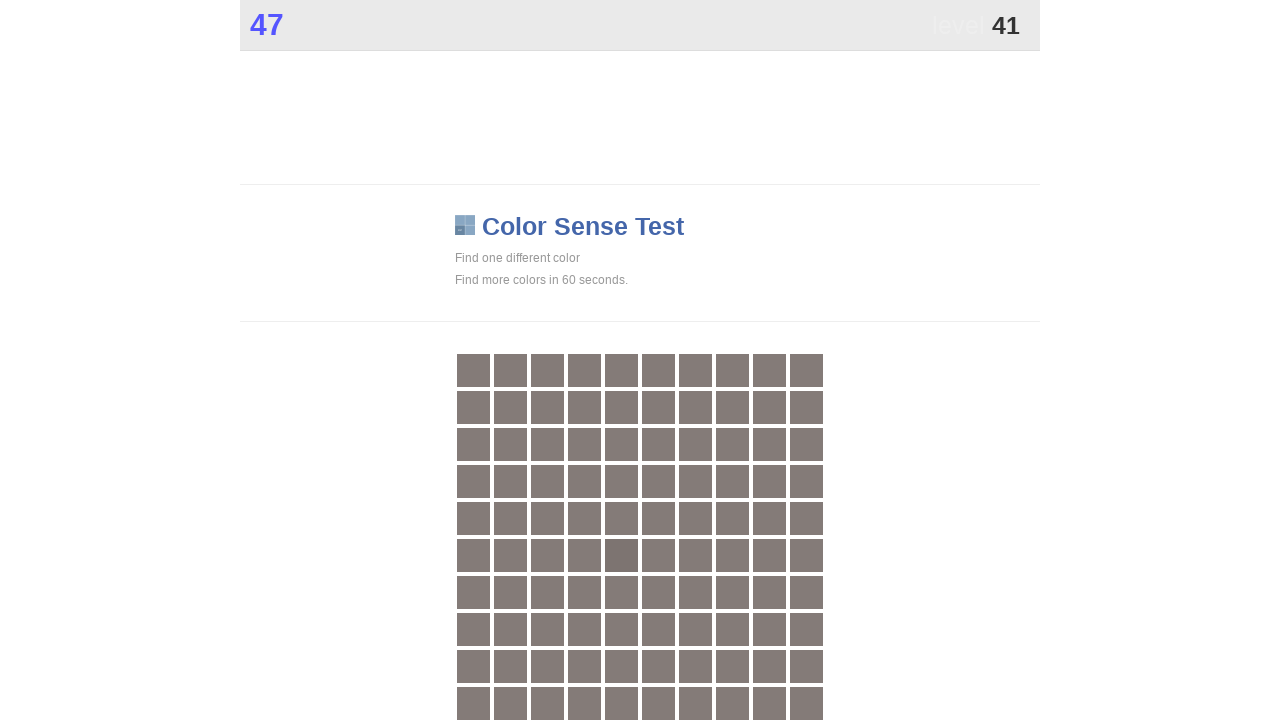

Clicked main button during 60-second game play at (621, 555) on .main
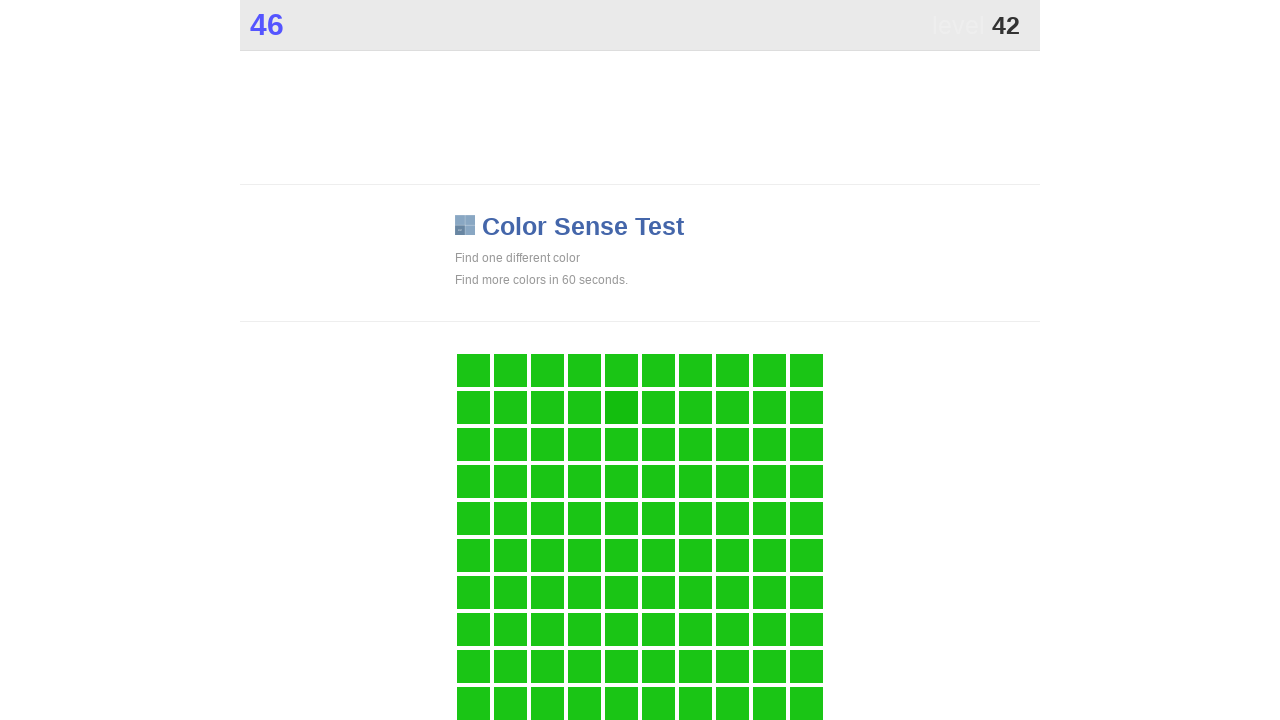

Clicked main button during 60-second game play at (621, 407) on .main
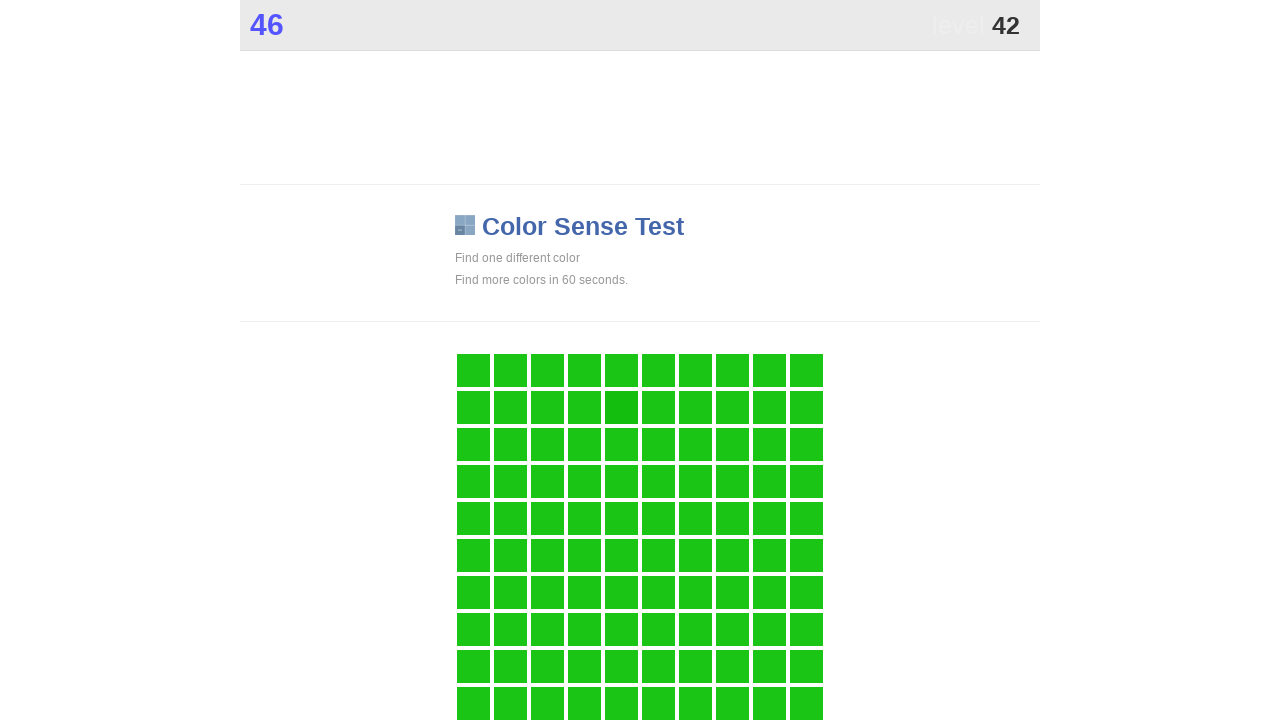

Clicked main button during 60-second game play at (621, 407) on .main
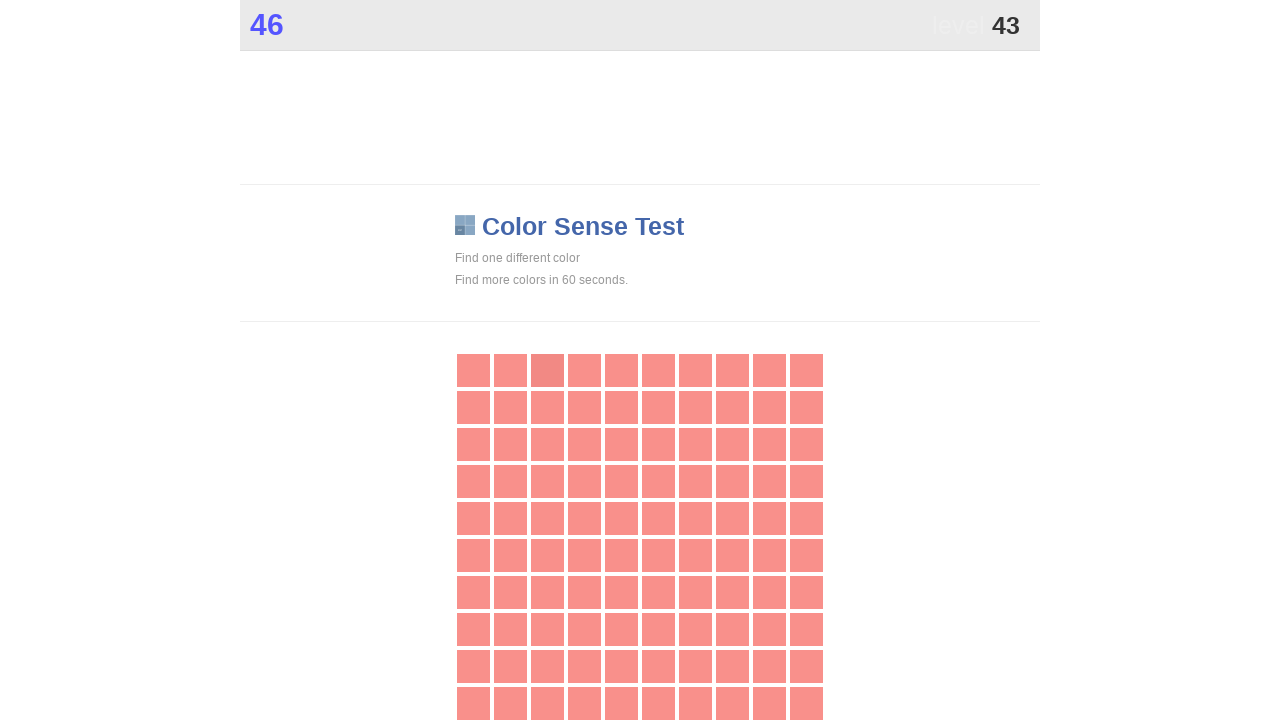

Clicked main button during 60-second game play at (547, 370) on .main
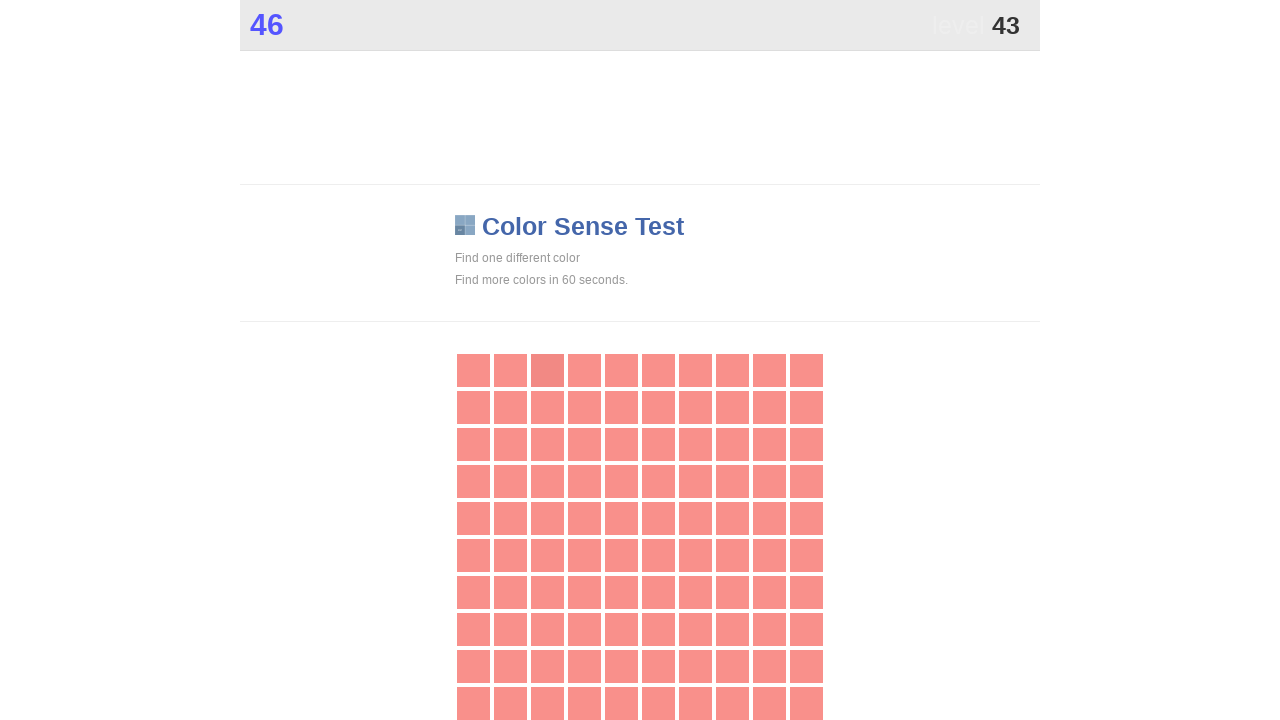

Clicked main button during 60-second game play at (547, 370) on .main
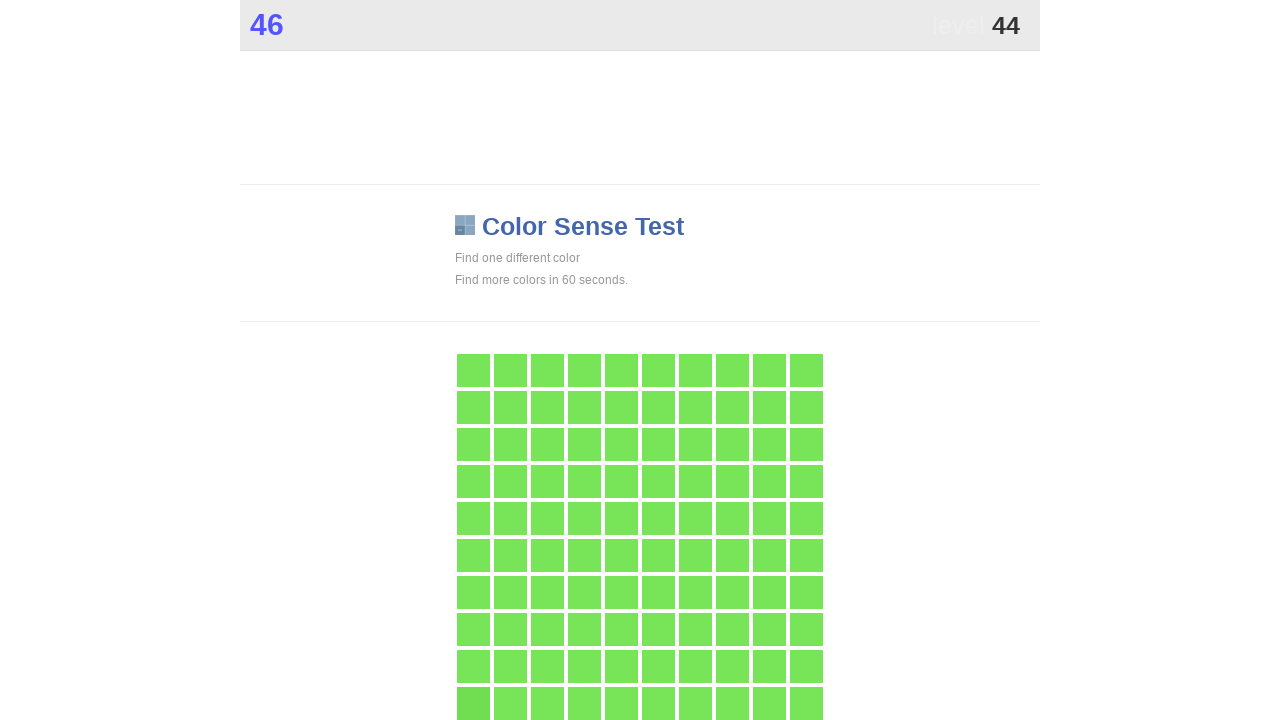

Clicked main button during 60-second game play at (473, 703) on .main
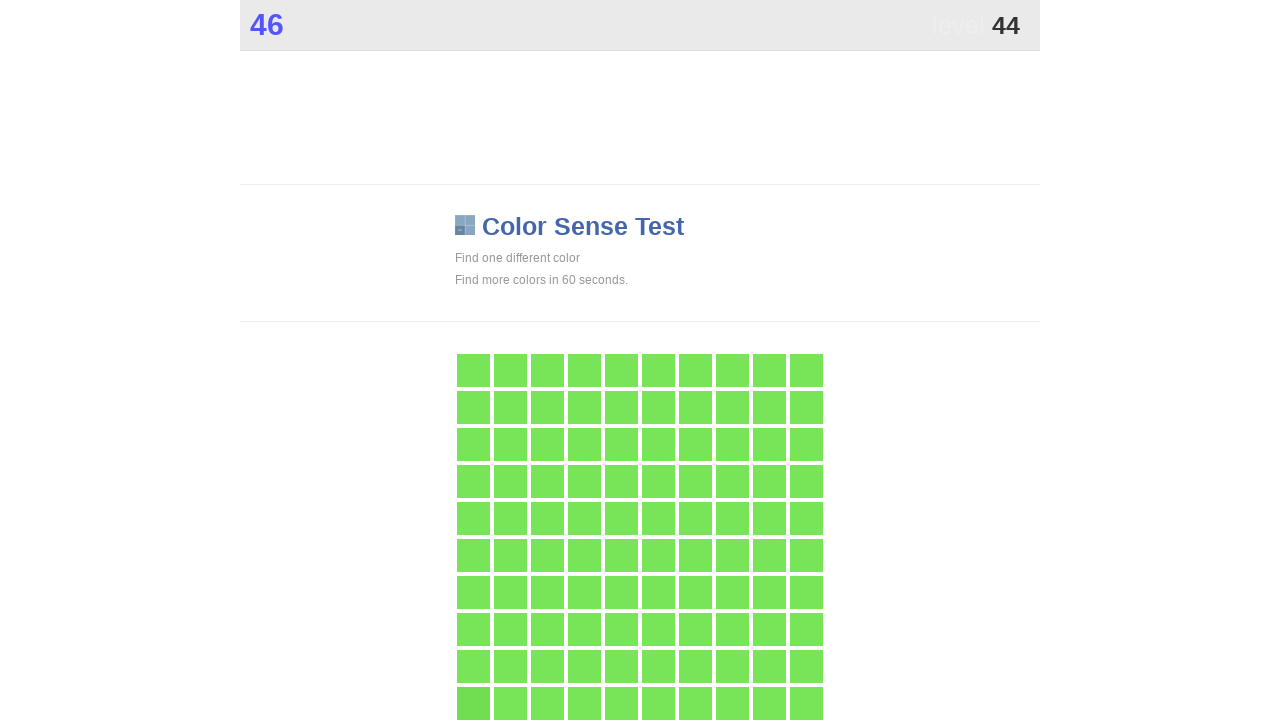

Clicked main button during 60-second game play at (473, 703) on .main
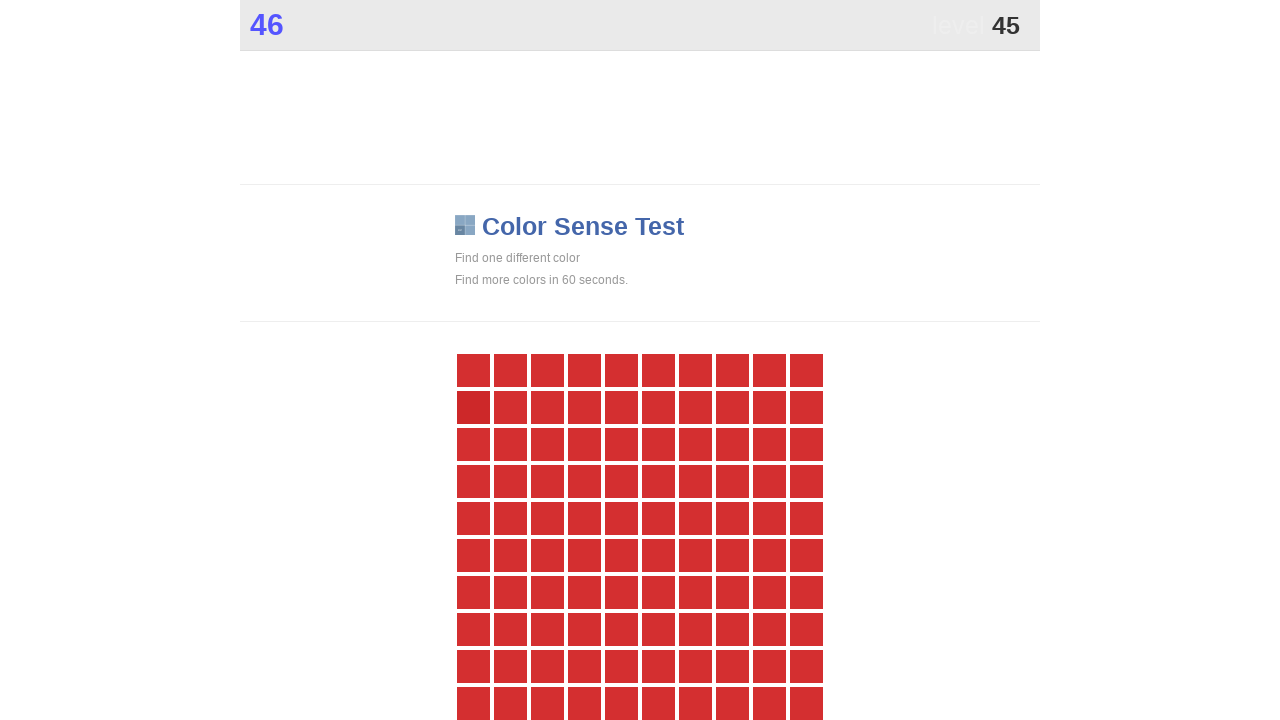

Clicked main button during 60-second game play at (473, 407) on .main
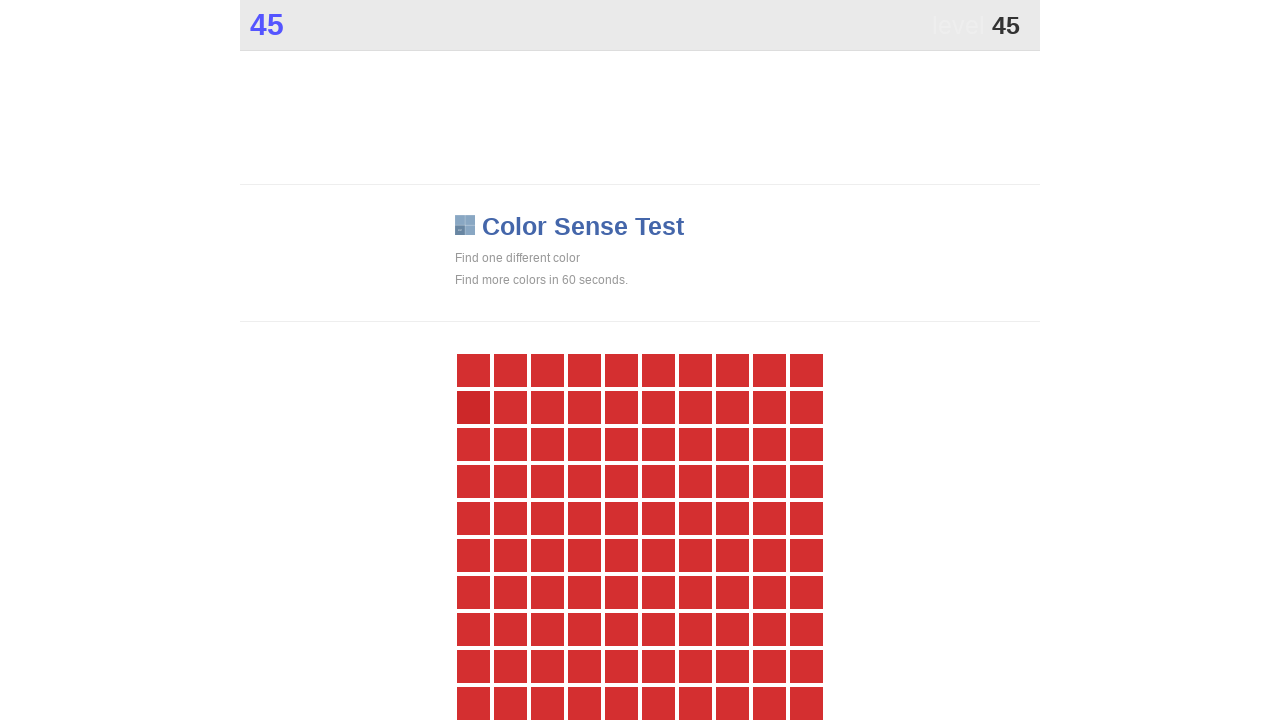

Clicked main button during 60-second game play at (473, 407) on .main
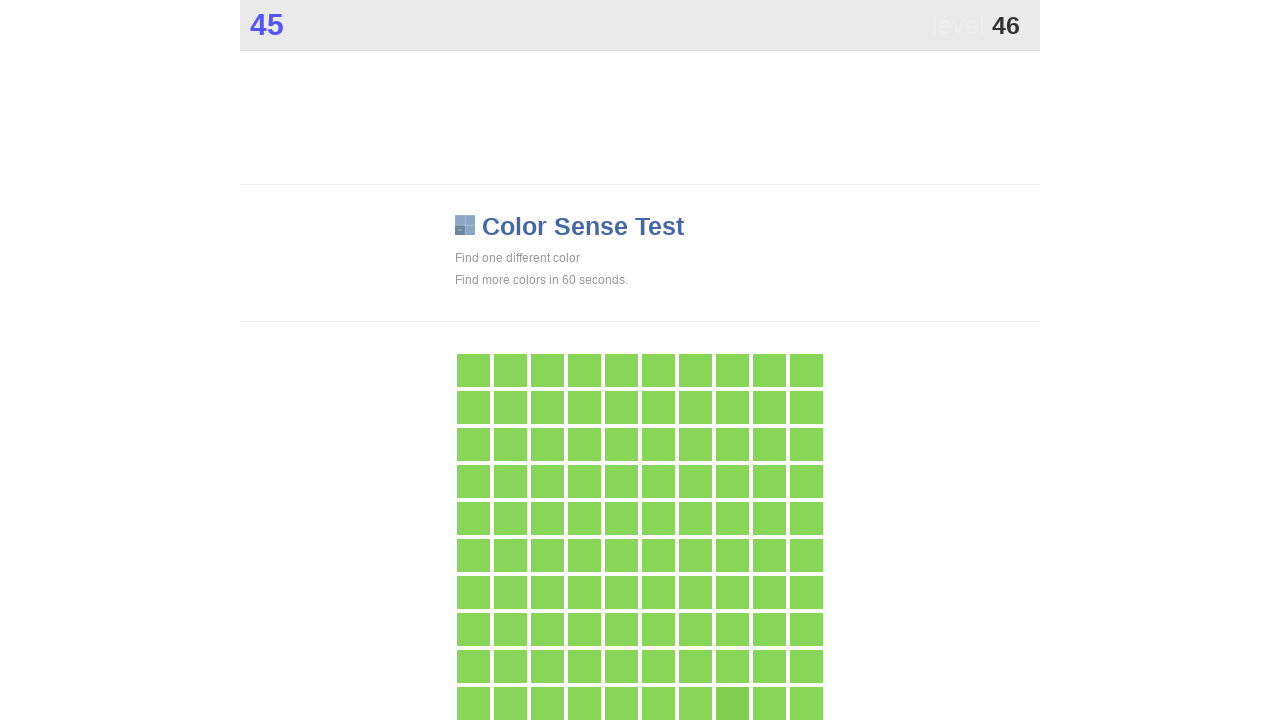

Clicked main button during 60-second game play at (732, 703) on .main
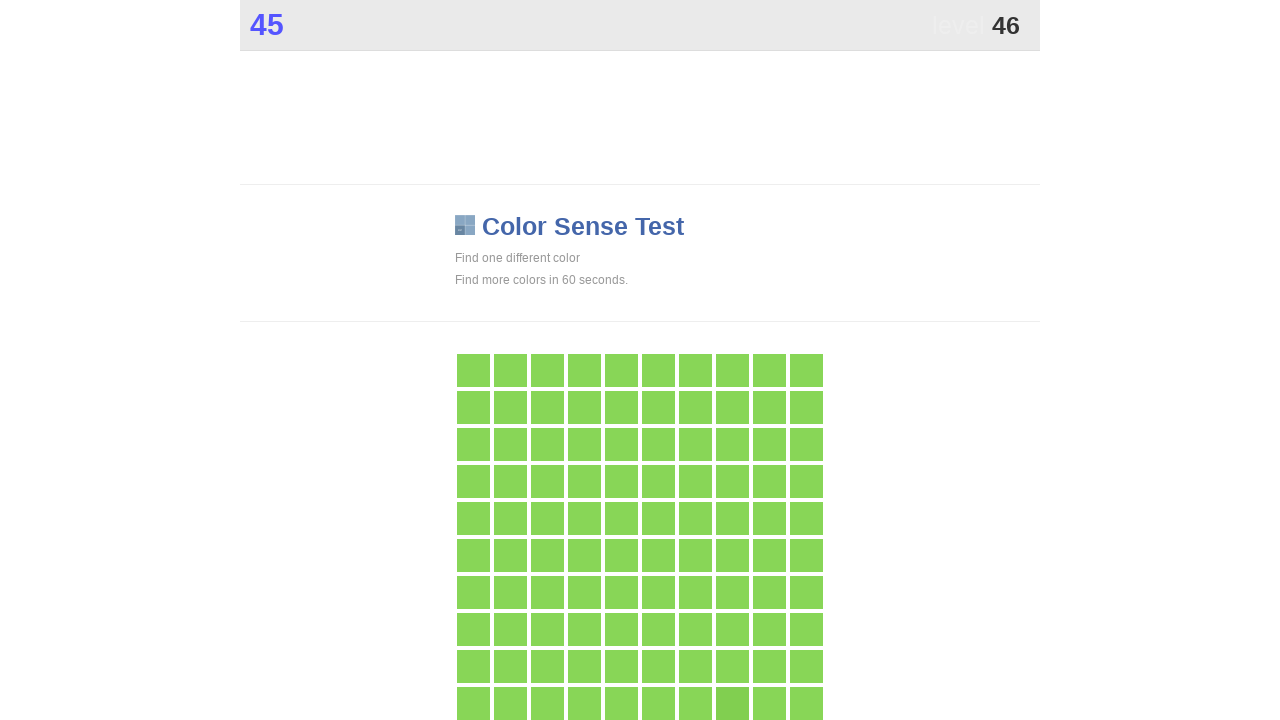

Clicked main button during 60-second game play at (732, 703) on .main
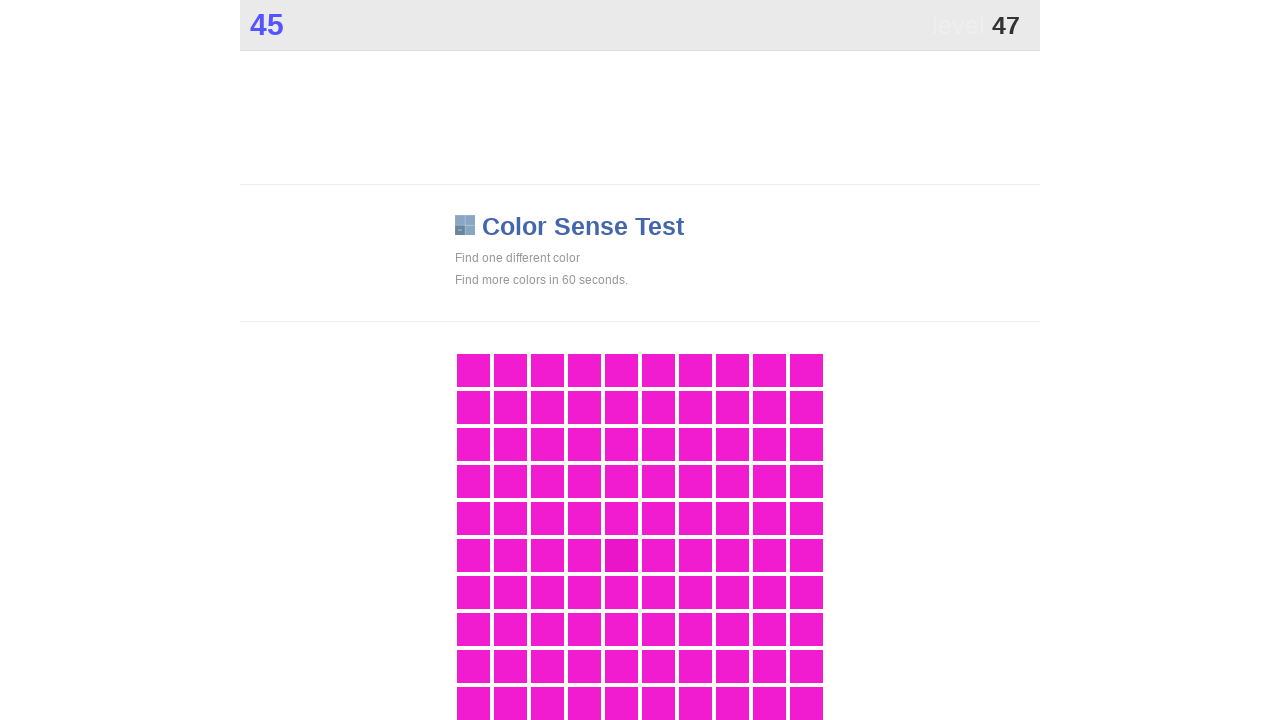

Clicked main button during 60-second game play at (621, 555) on .main
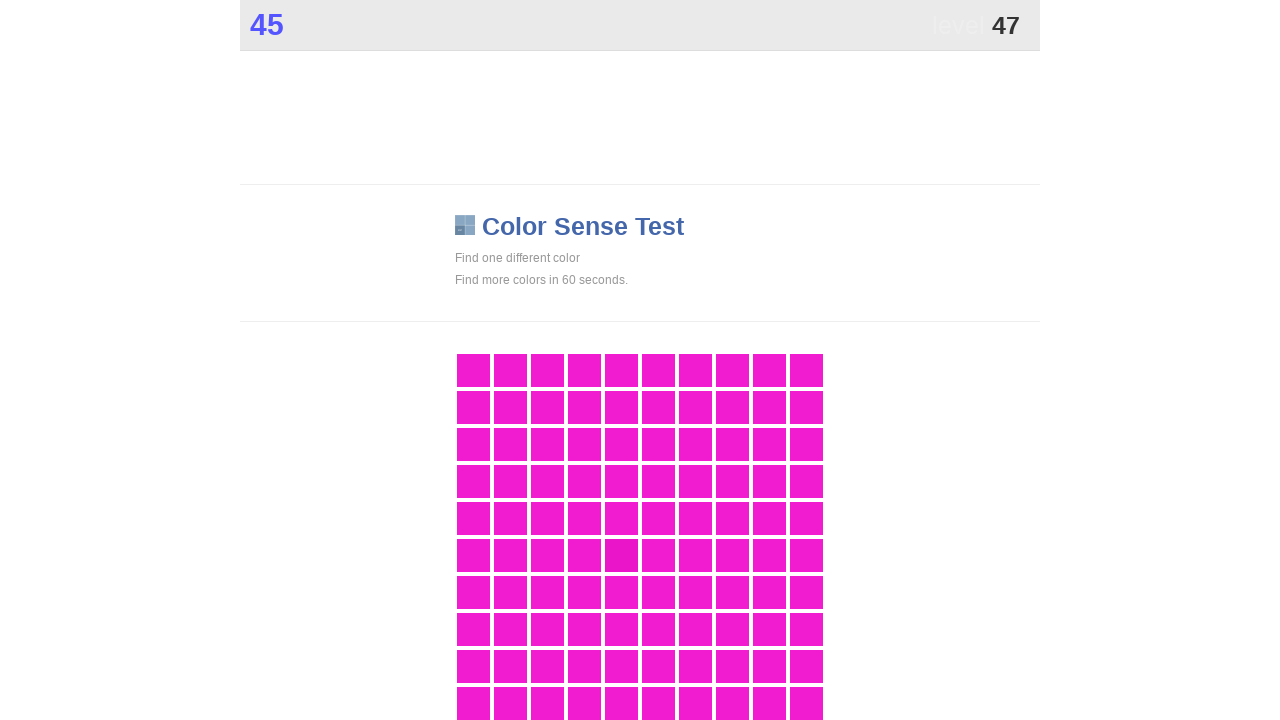

Clicked main button during 60-second game play at (621, 555) on .main
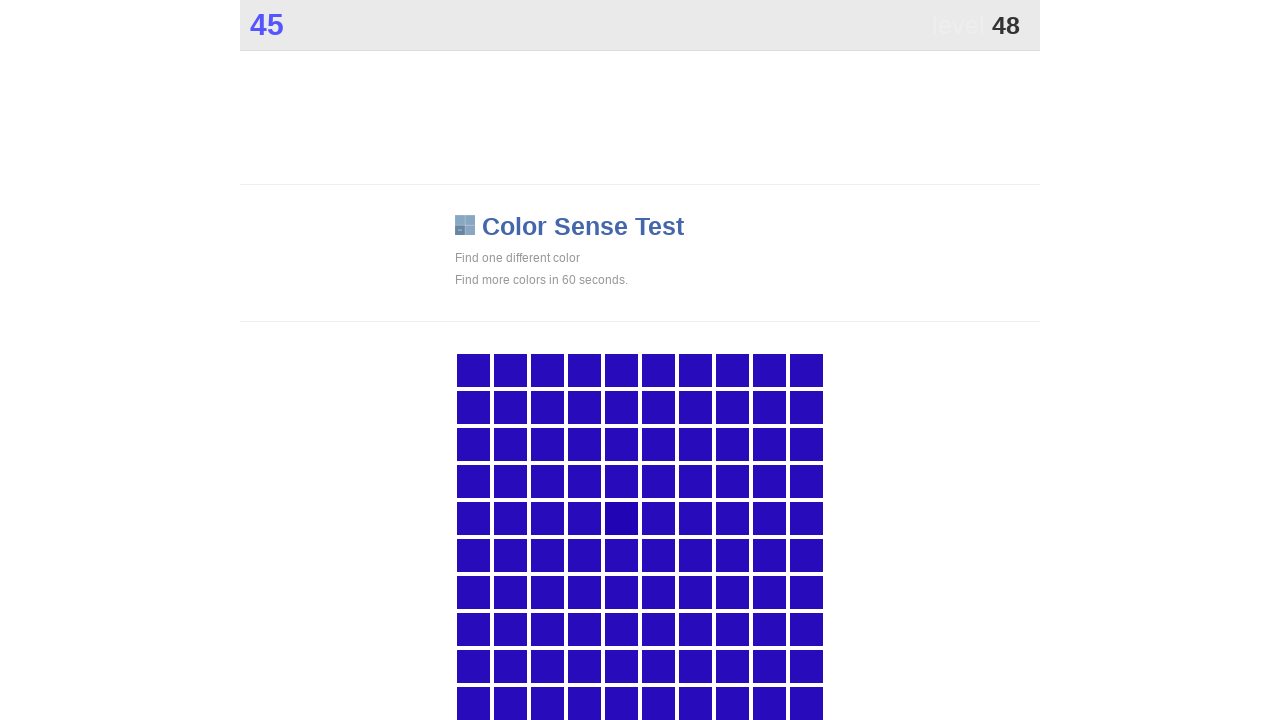

Clicked main button during 60-second game play at (621, 518) on .main
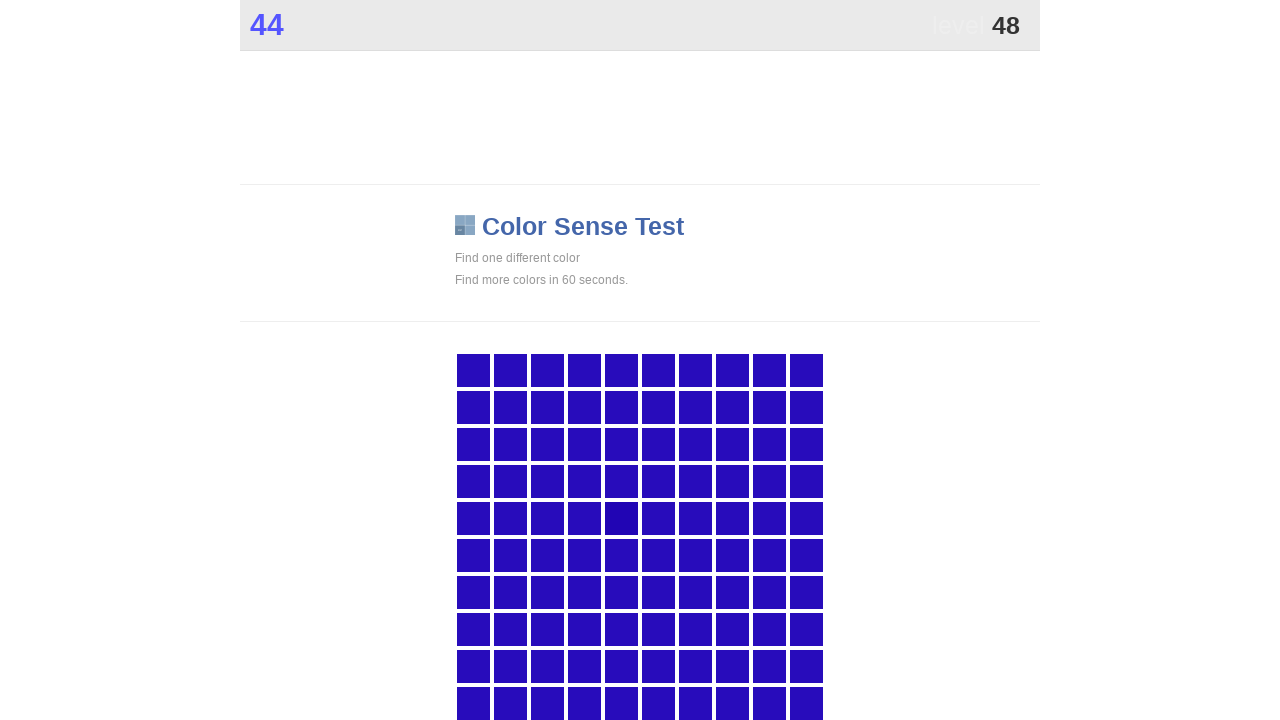

Clicked main button during 60-second game play at (621, 518) on .main
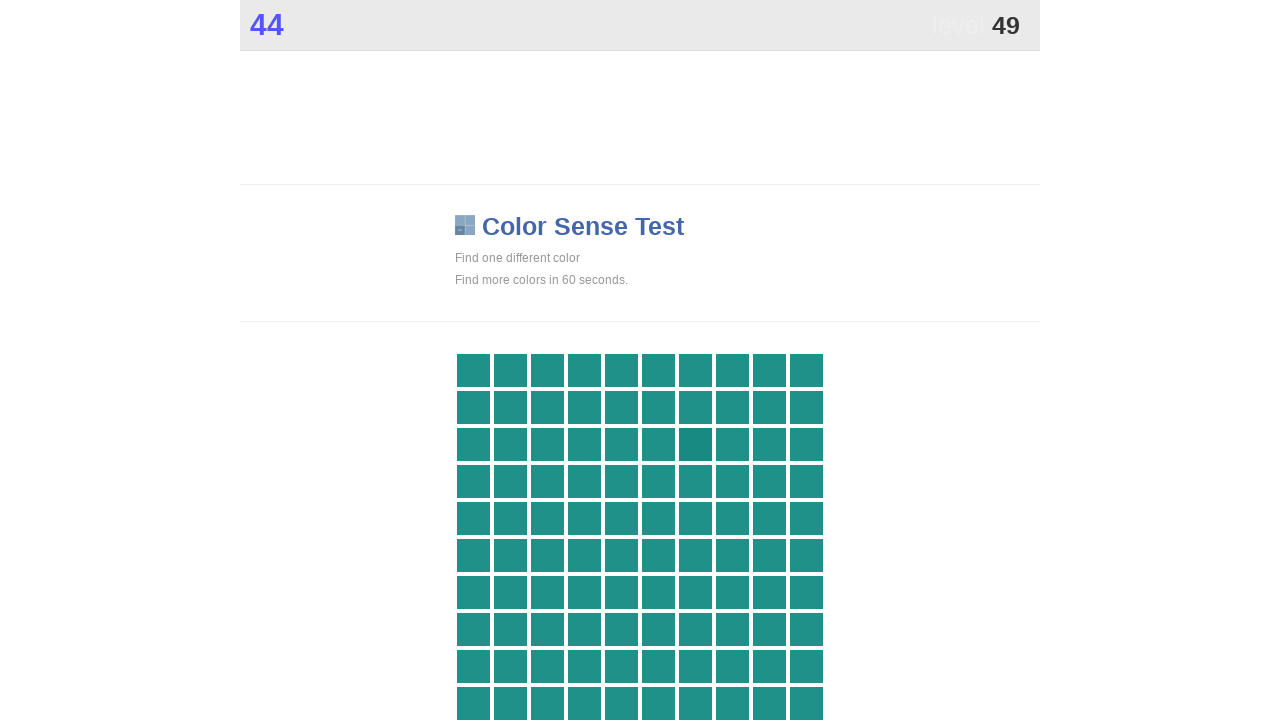

Clicked main button during 60-second game play at (695, 444) on .main
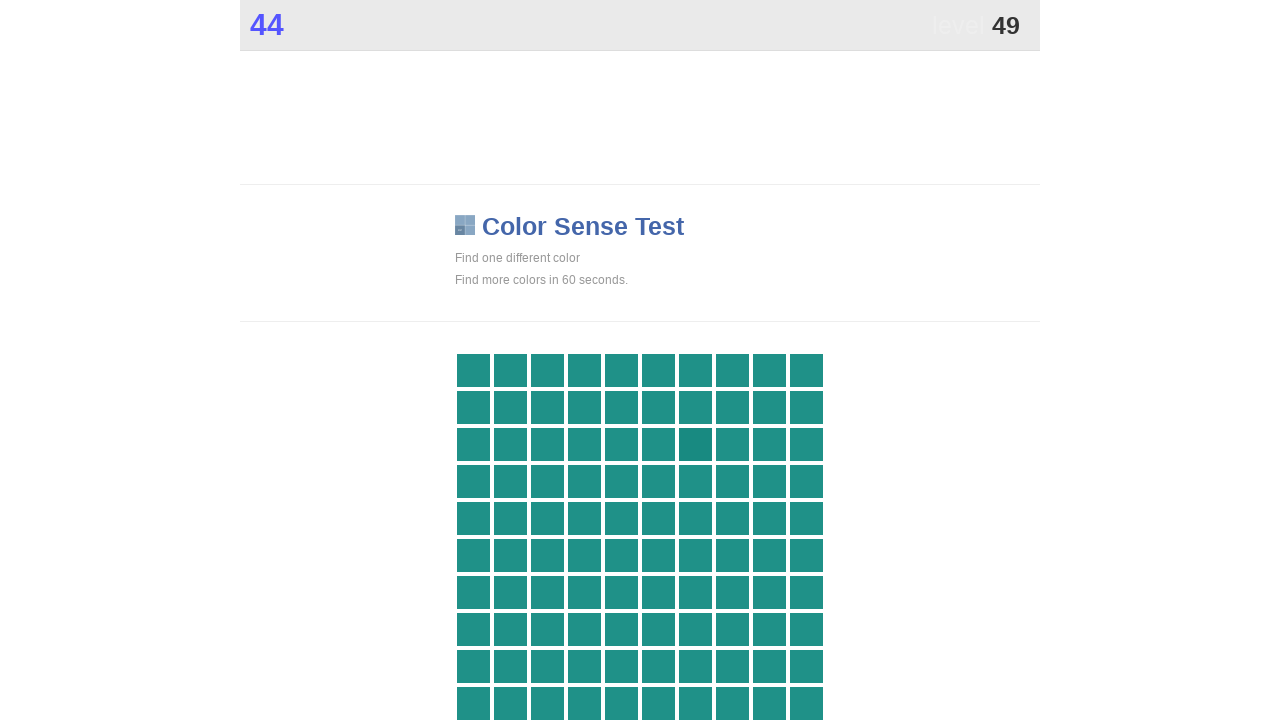

Clicked main button during 60-second game play at (695, 444) on .main
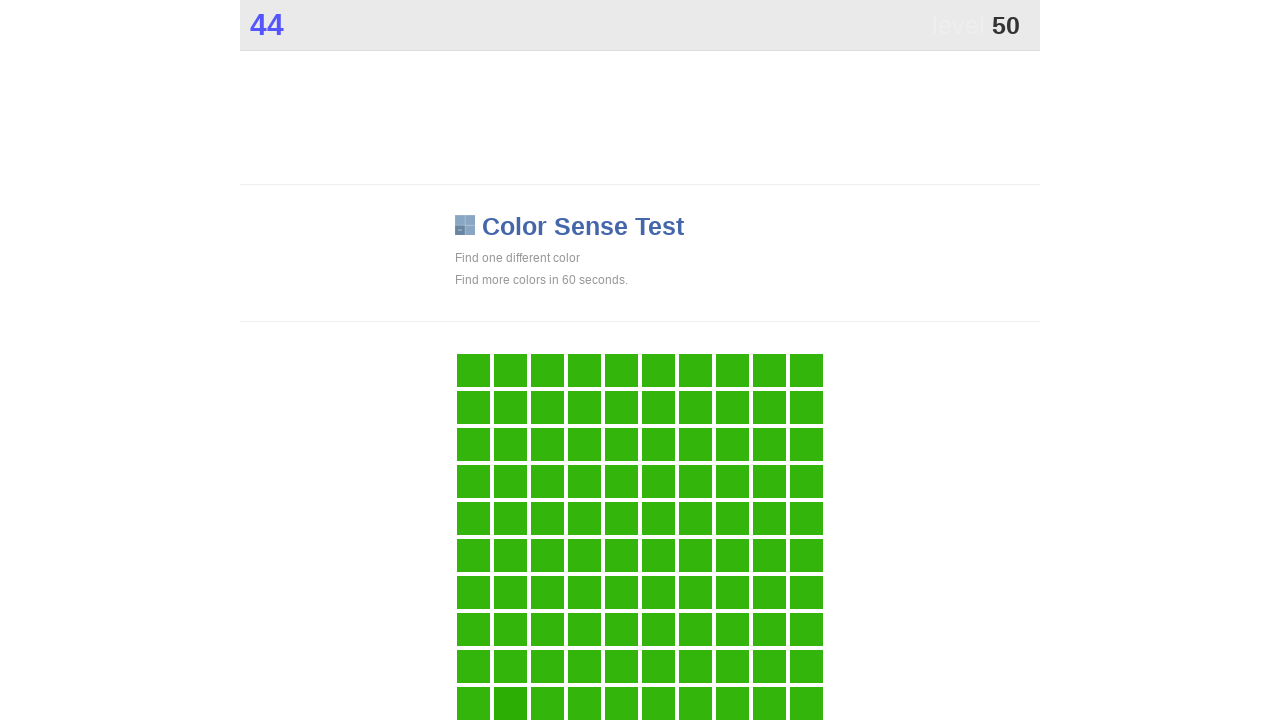

Clicked main button during 60-second game play at (510, 703) on .main
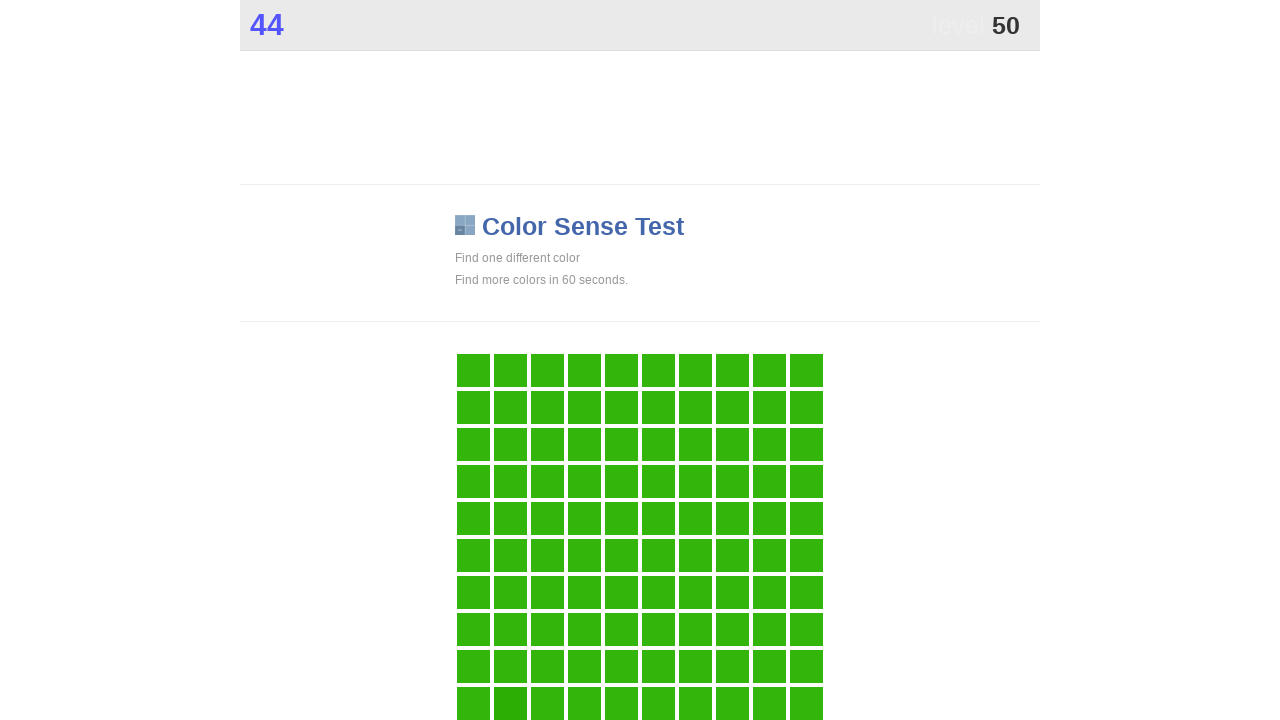

Clicked main button during 60-second game play at (510, 703) on .main
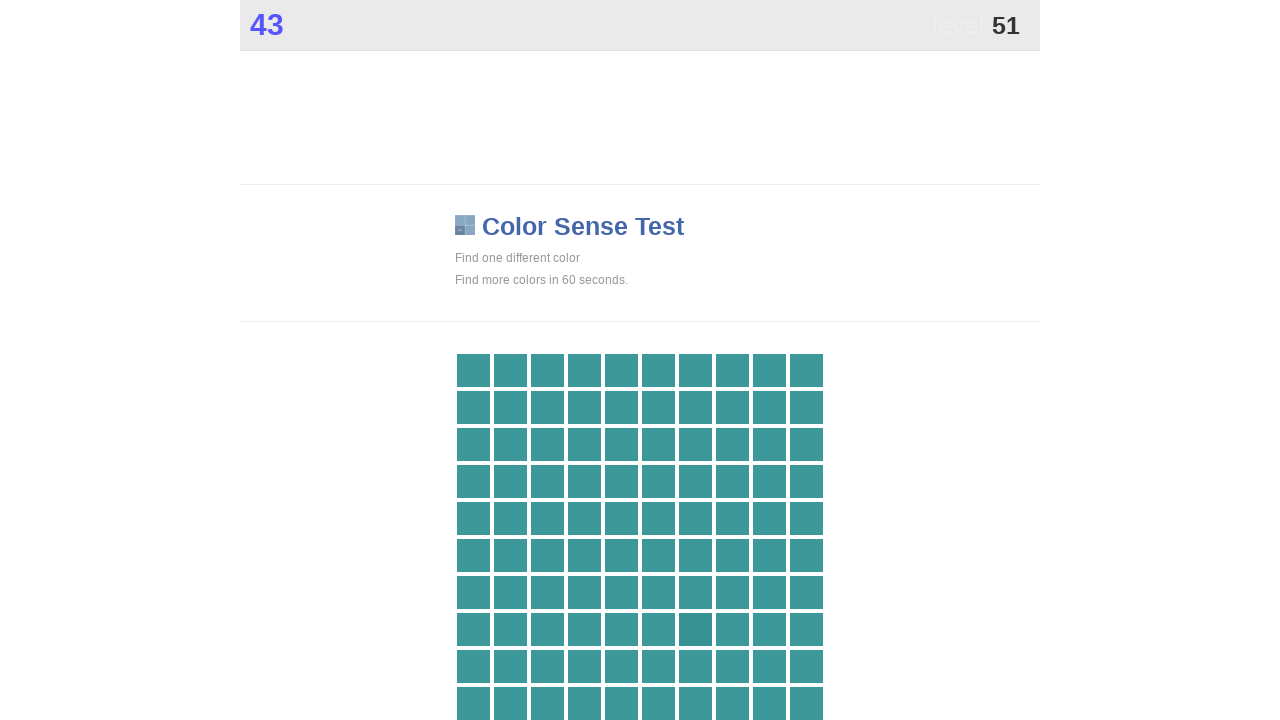

Clicked main button during 60-second game play at (695, 629) on .main
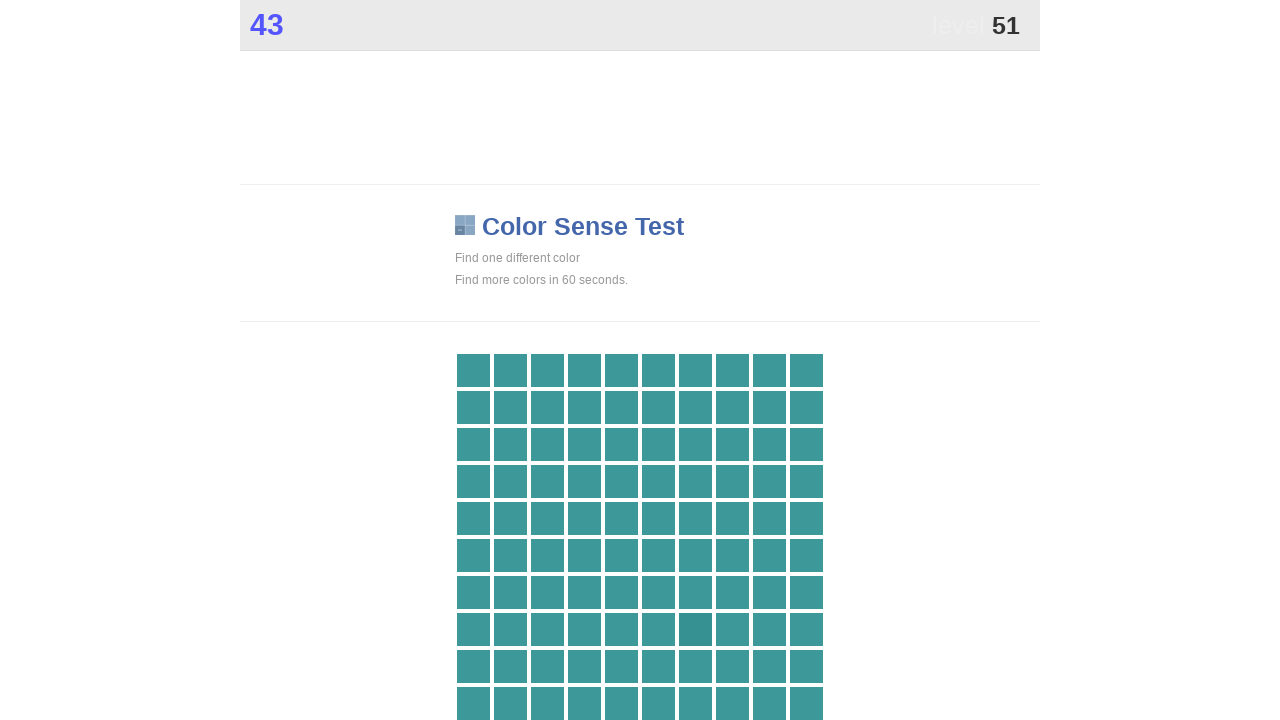

Clicked main button during 60-second game play at (695, 629) on .main
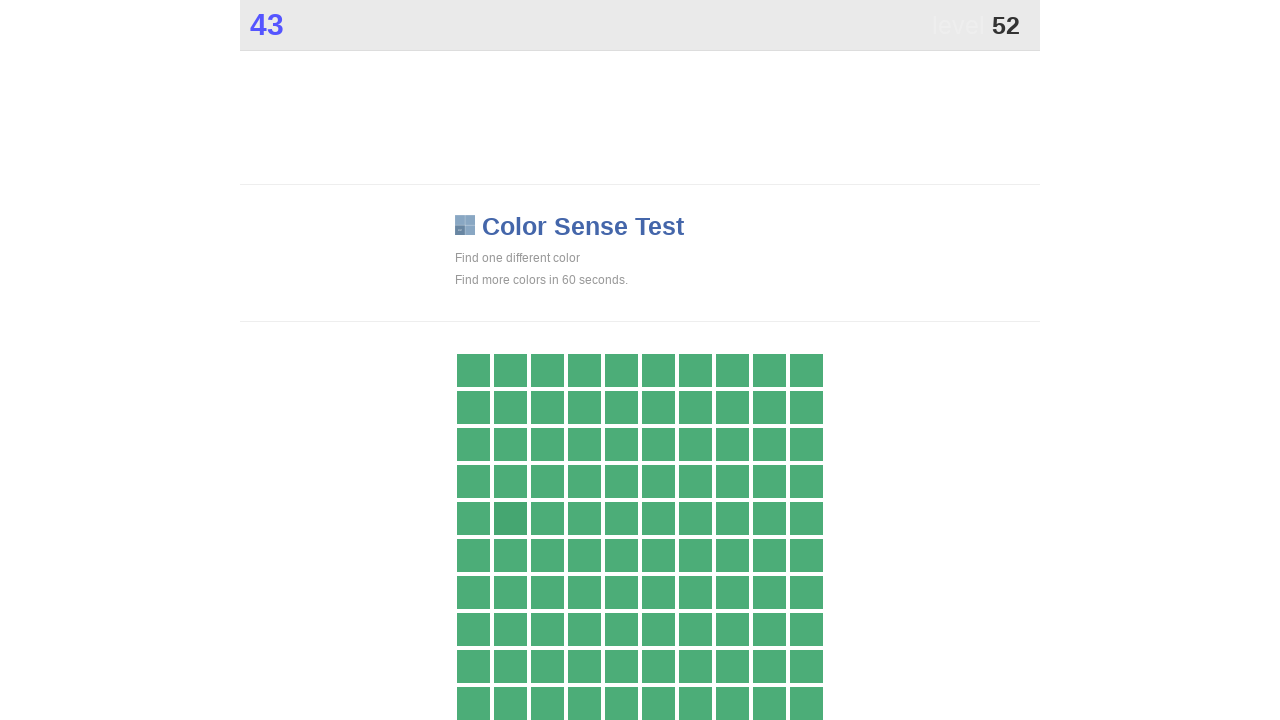

Clicked main button during 60-second game play at (510, 518) on .main
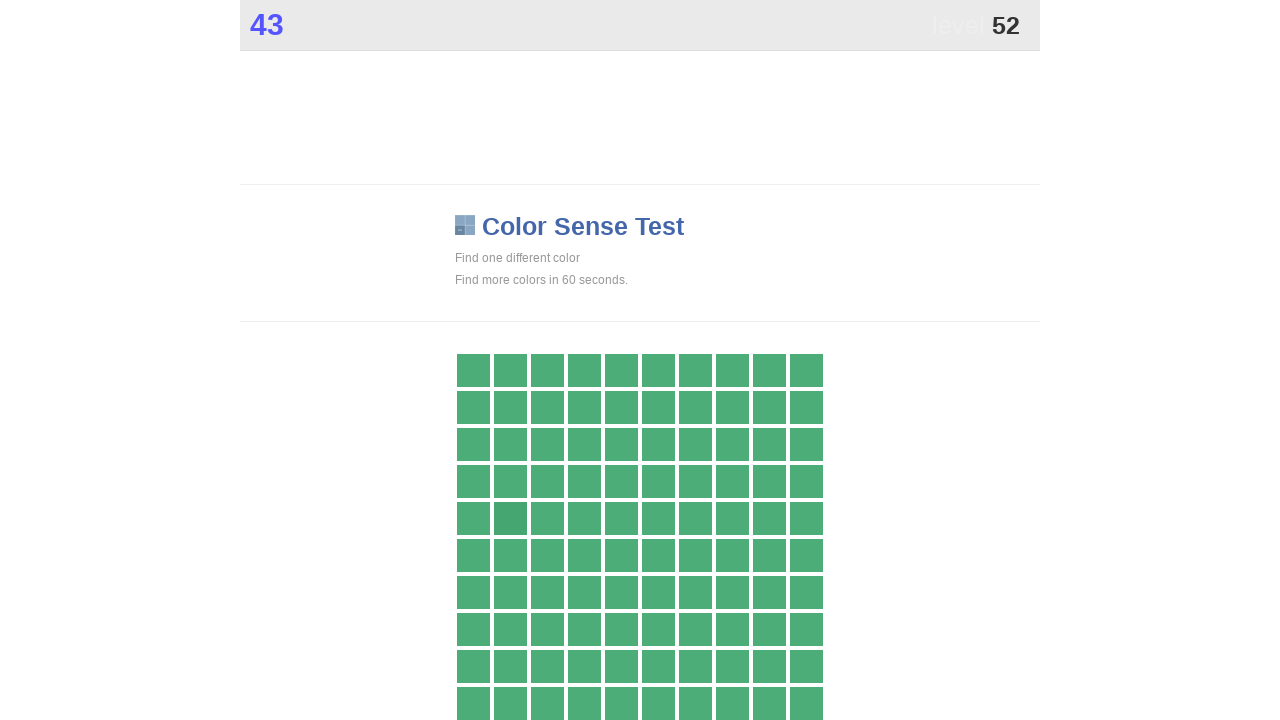

Clicked main button during 60-second game play at (510, 518) on .main
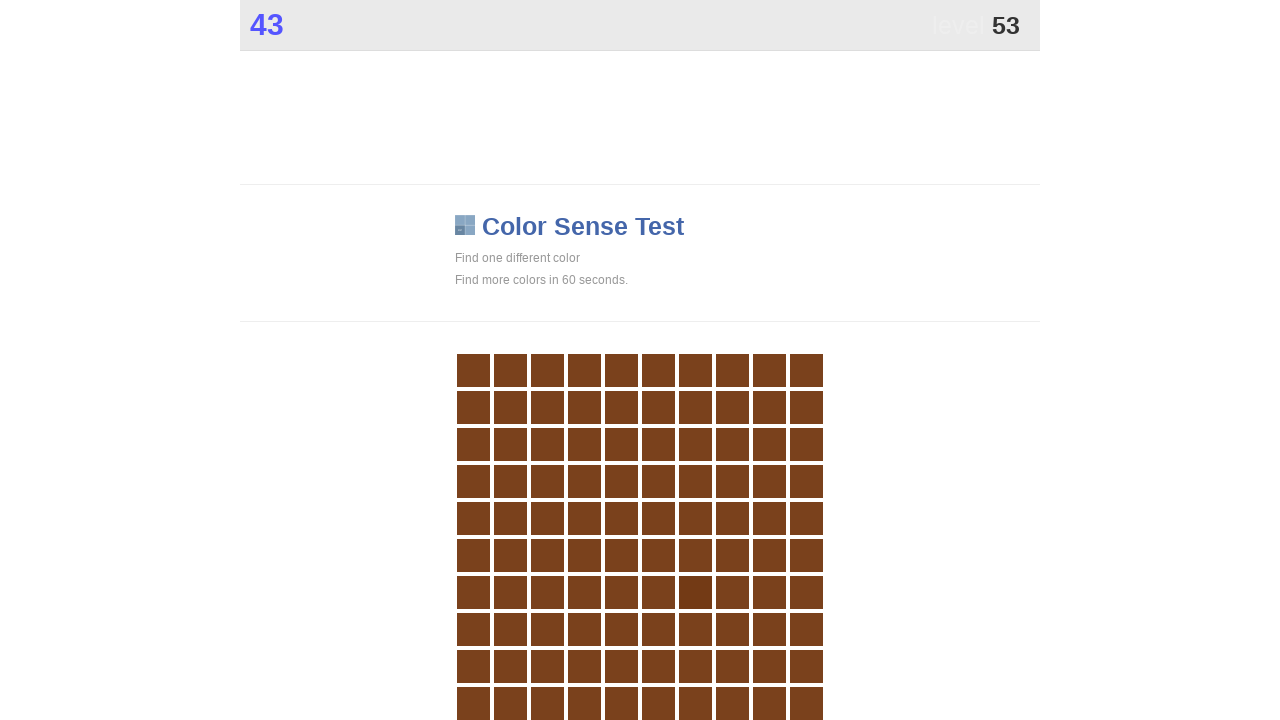

Clicked main button during 60-second game play at (695, 592) on .main
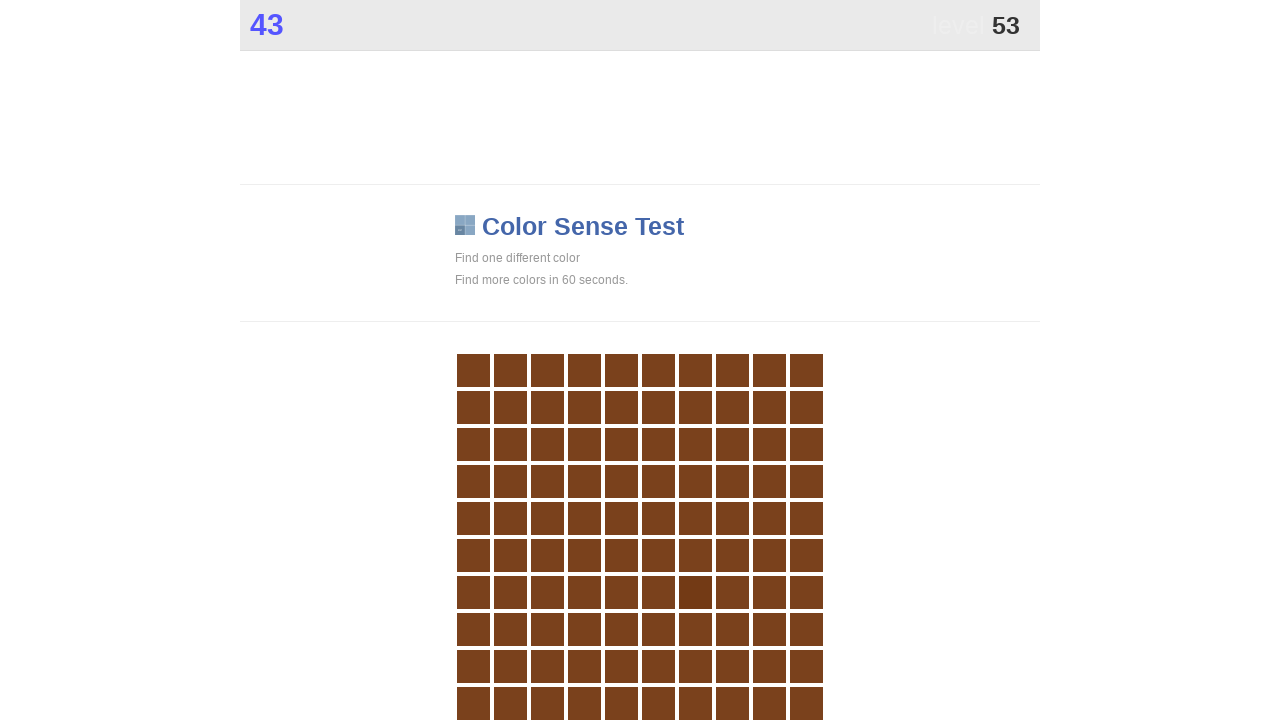

Clicked main button during 60-second game play at (695, 592) on .main
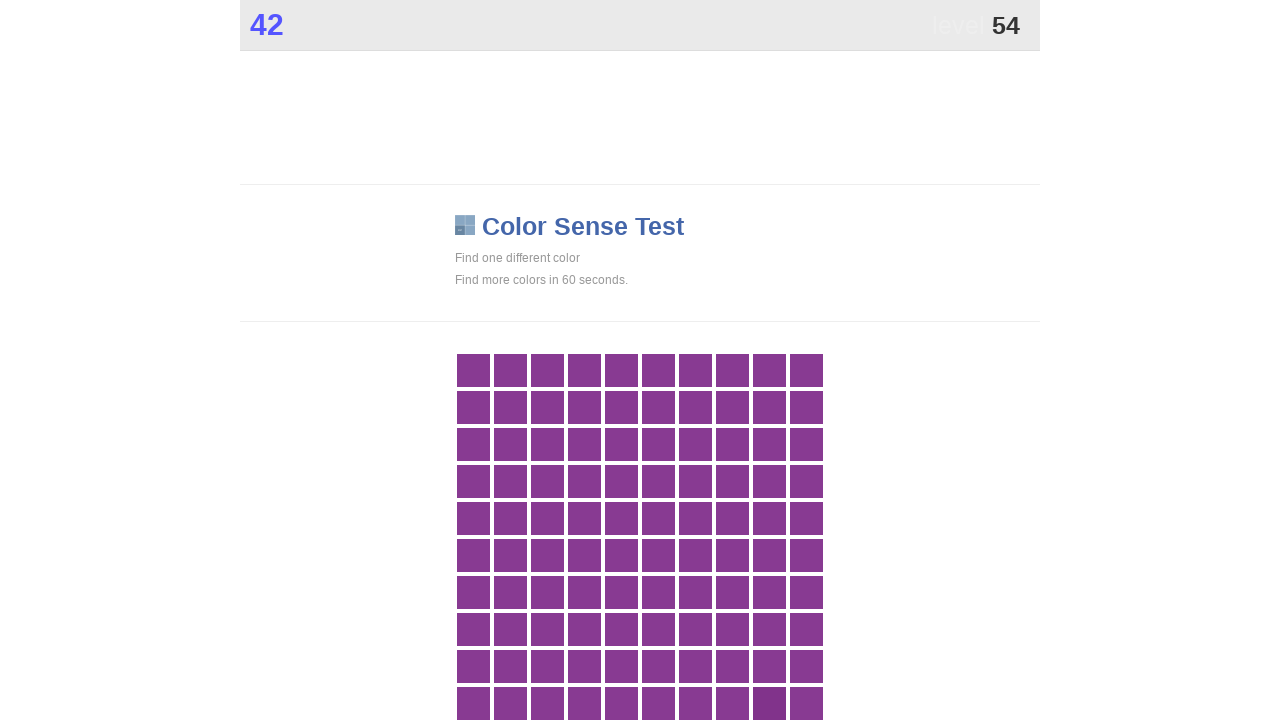

Clicked main button during 60-second game play at (769, 703) on .main
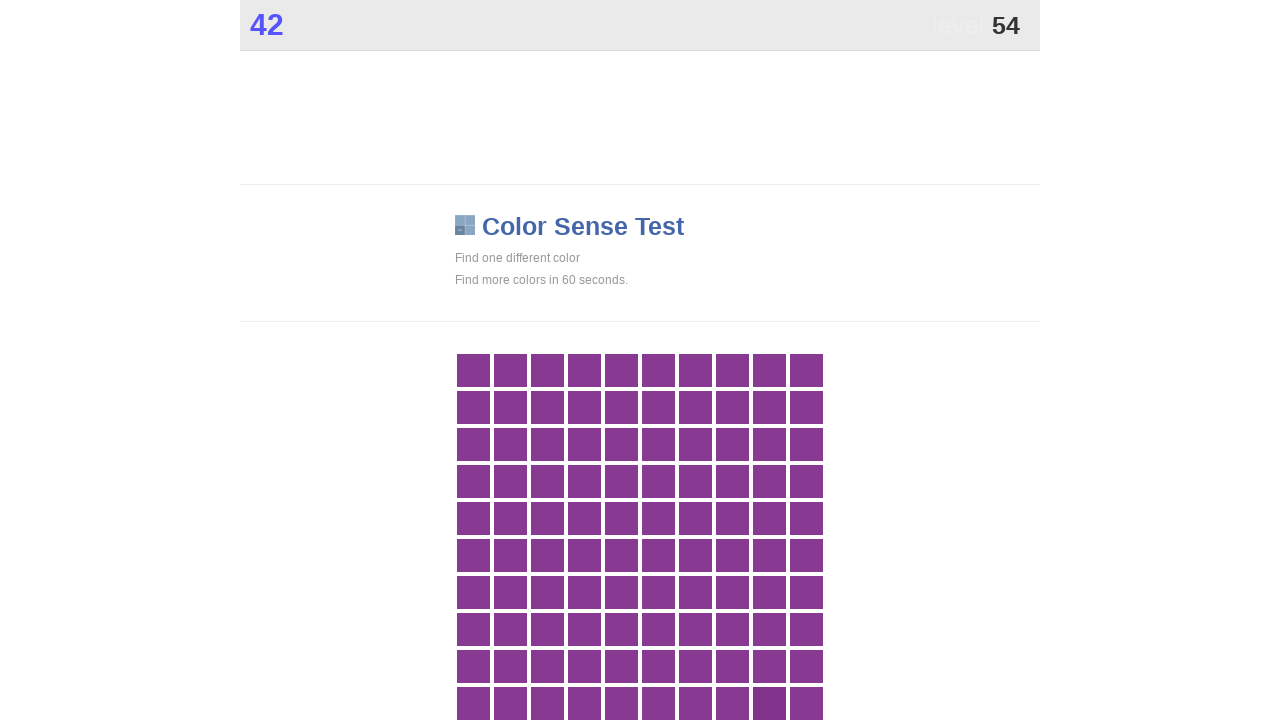

Clicked main button during 60-second game play at (769, 703) on .main
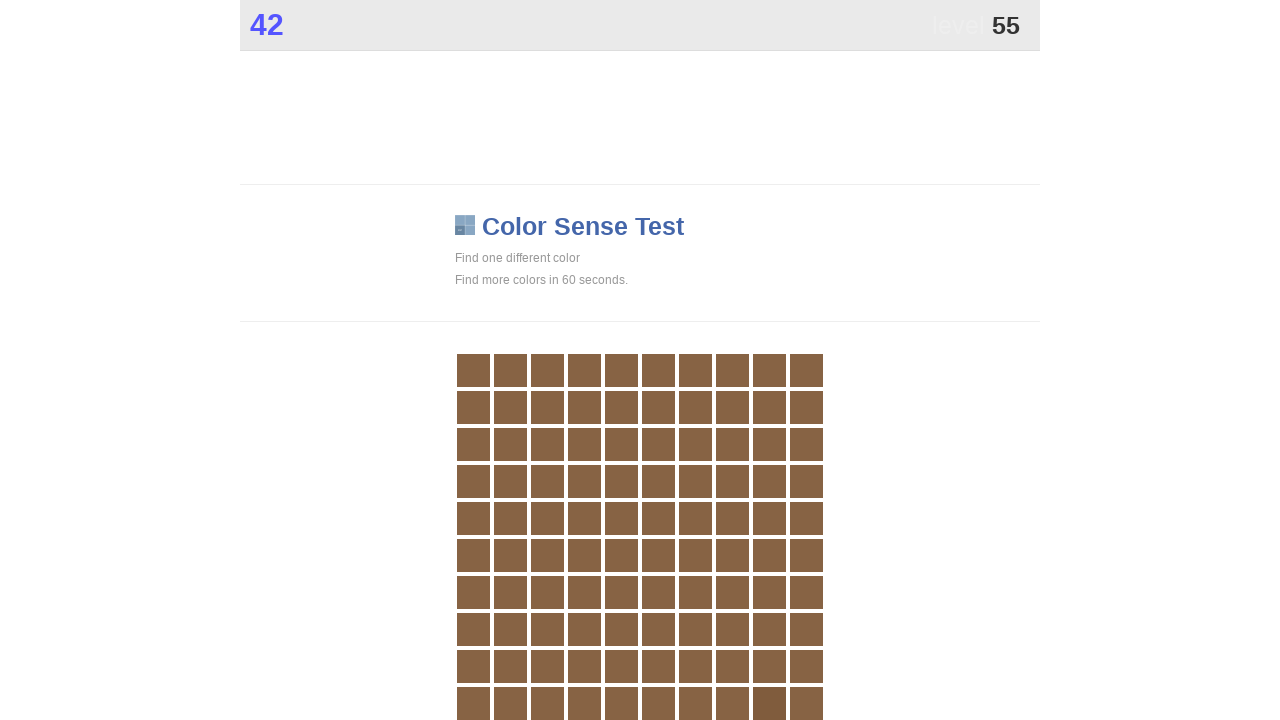

Clicked main button during 60-second game play at (769, 703) on .main
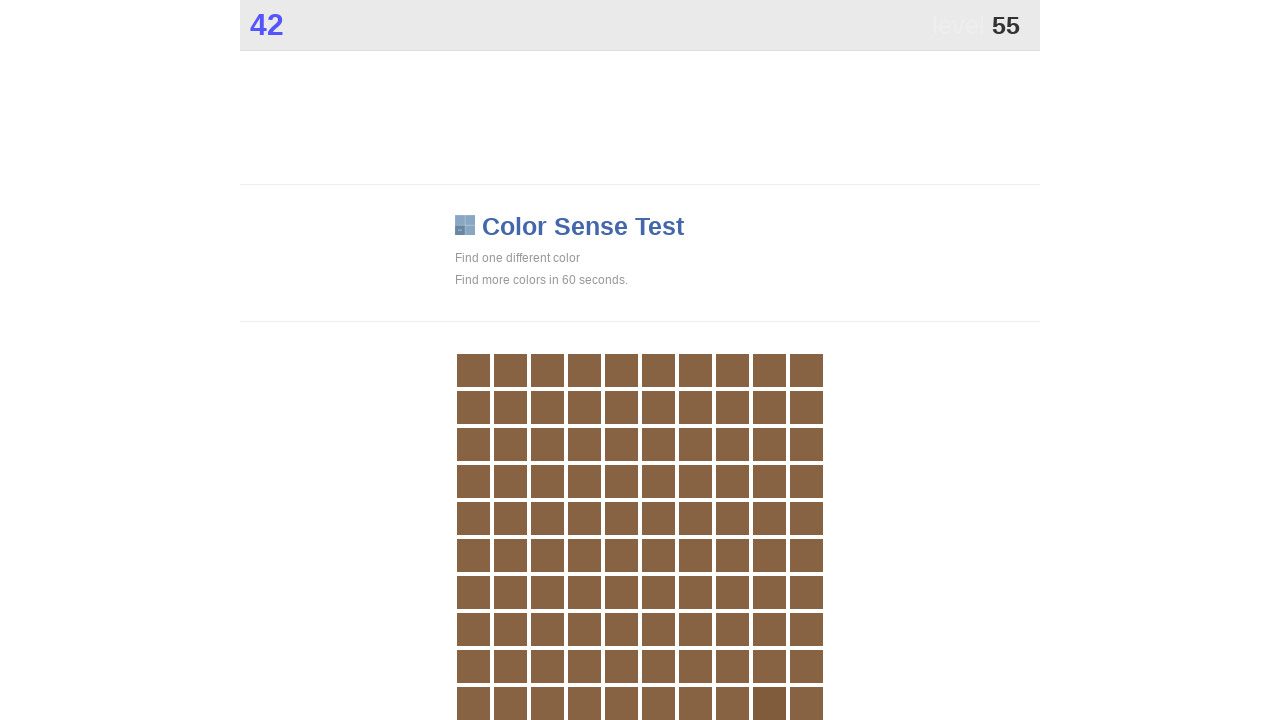

Clicked main button during 60-second game play at (769, 703) on .main
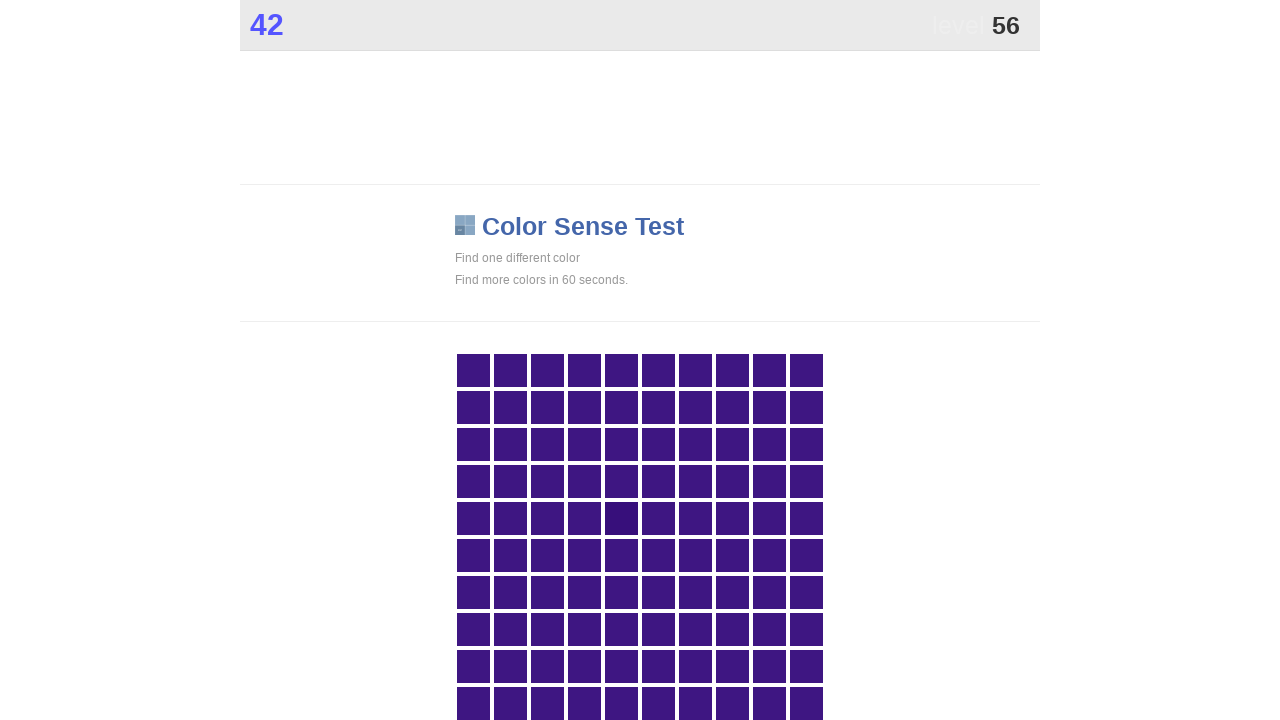

Clicked main button during 60-second game play at (621, 518) on .main
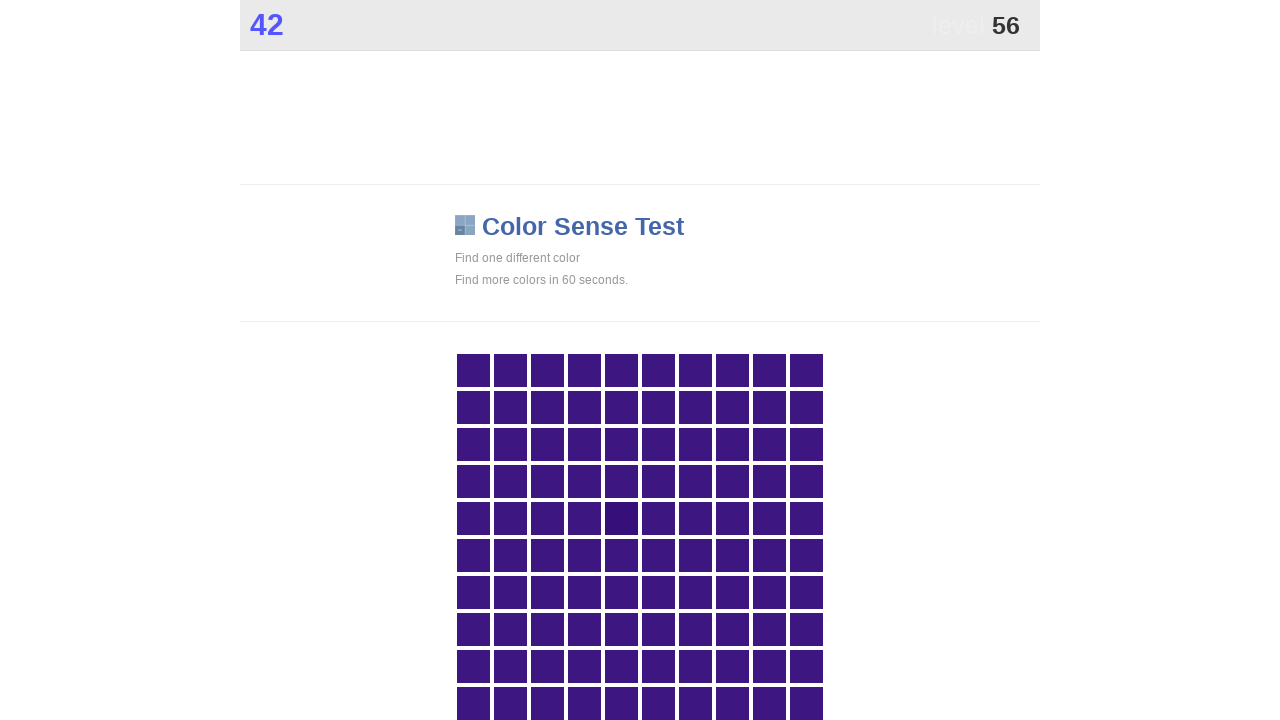

Clicked main button during 60-second game play at (621, 518) on .main
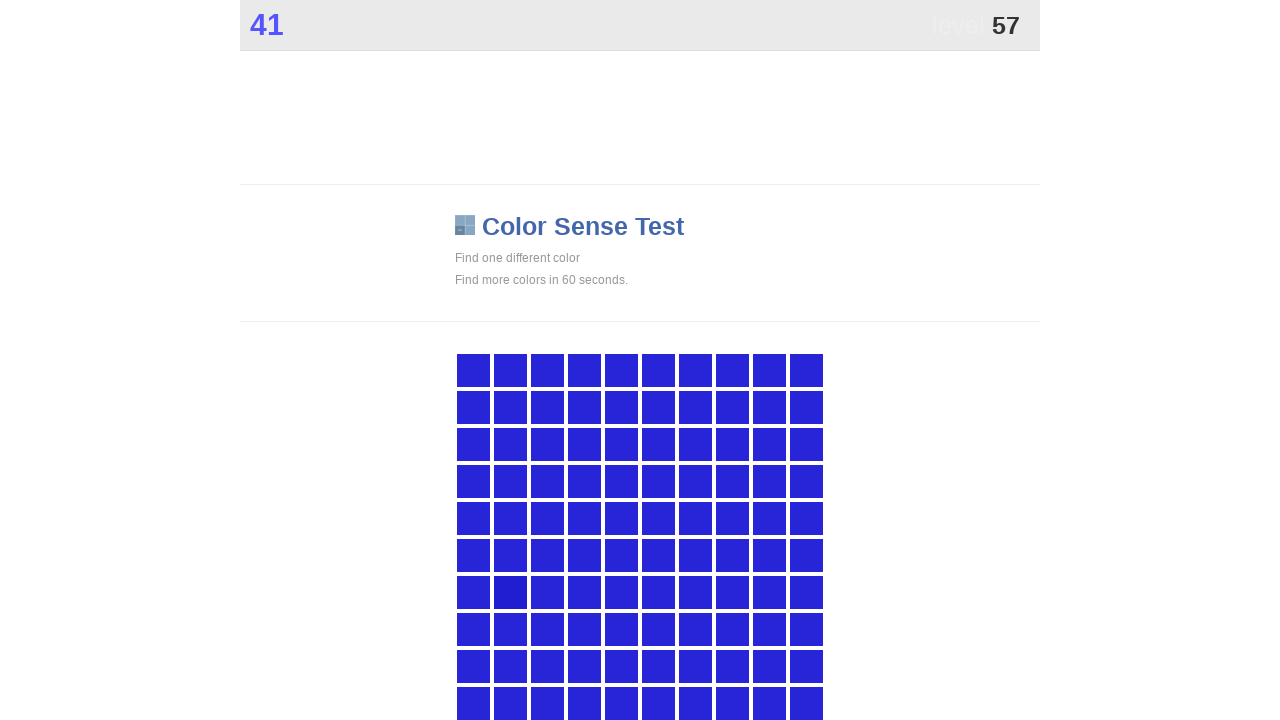

Clicked main button during 60-second game play at (510, 592) on .main
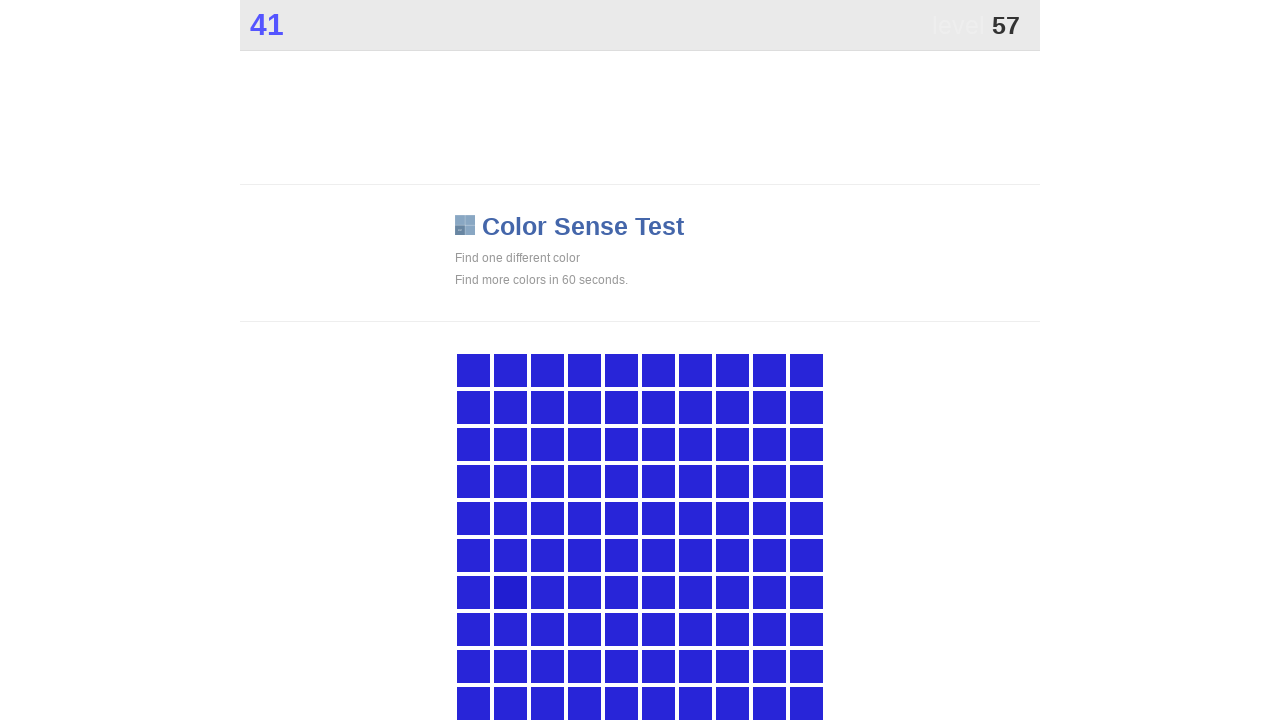

Clicked main button during 60-second game play at (510, 592) on .main
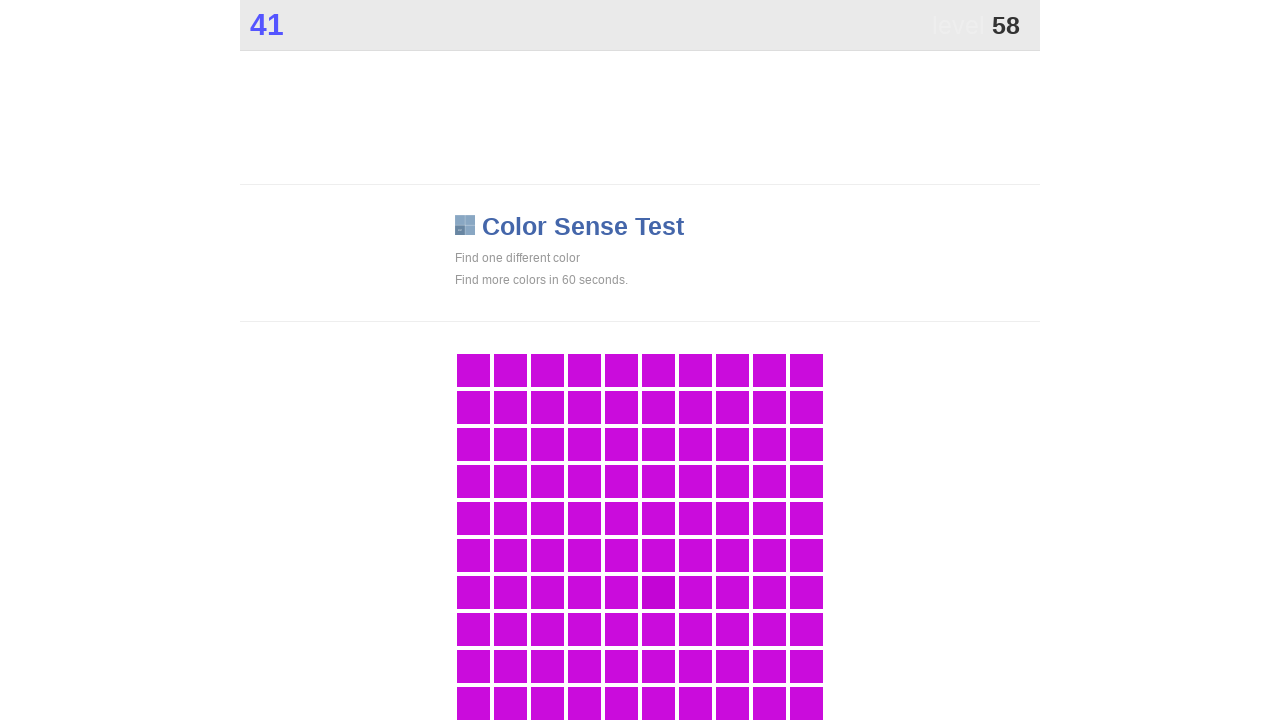

Clicked main button during 60-second game play at (658, 592) on .main
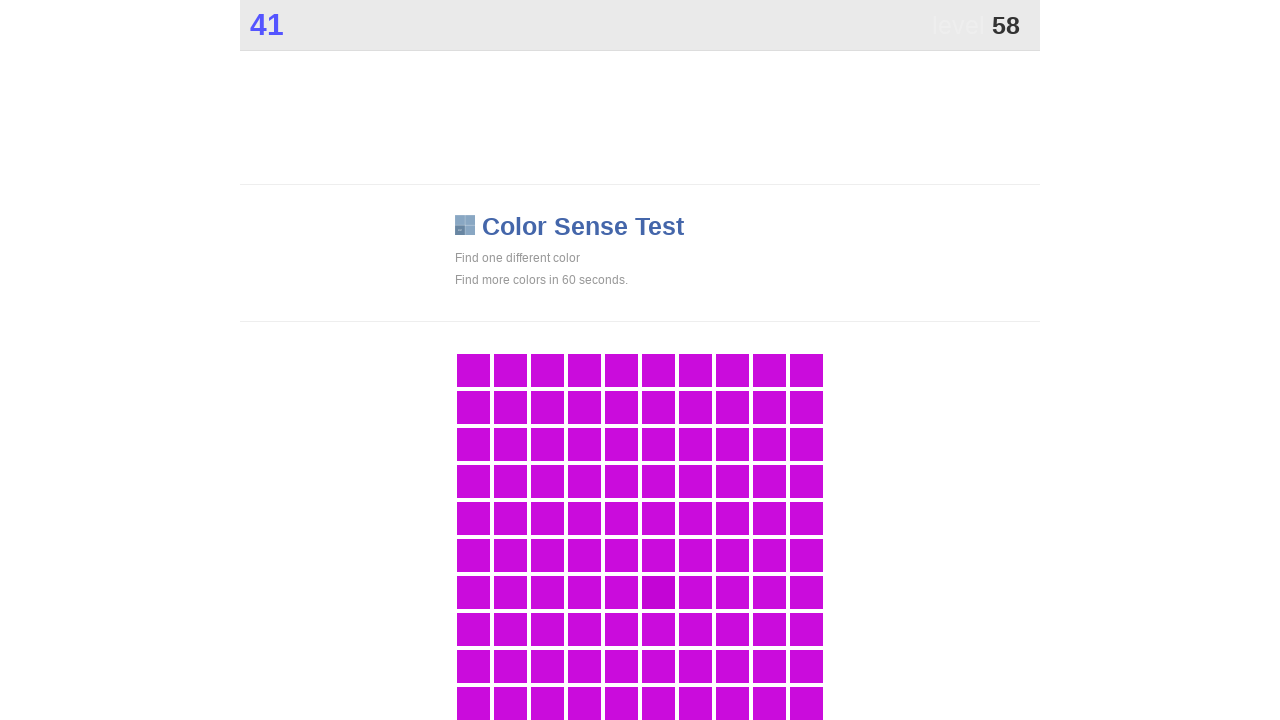

Clicked main button during 60-second game play at (658, 592) on .main
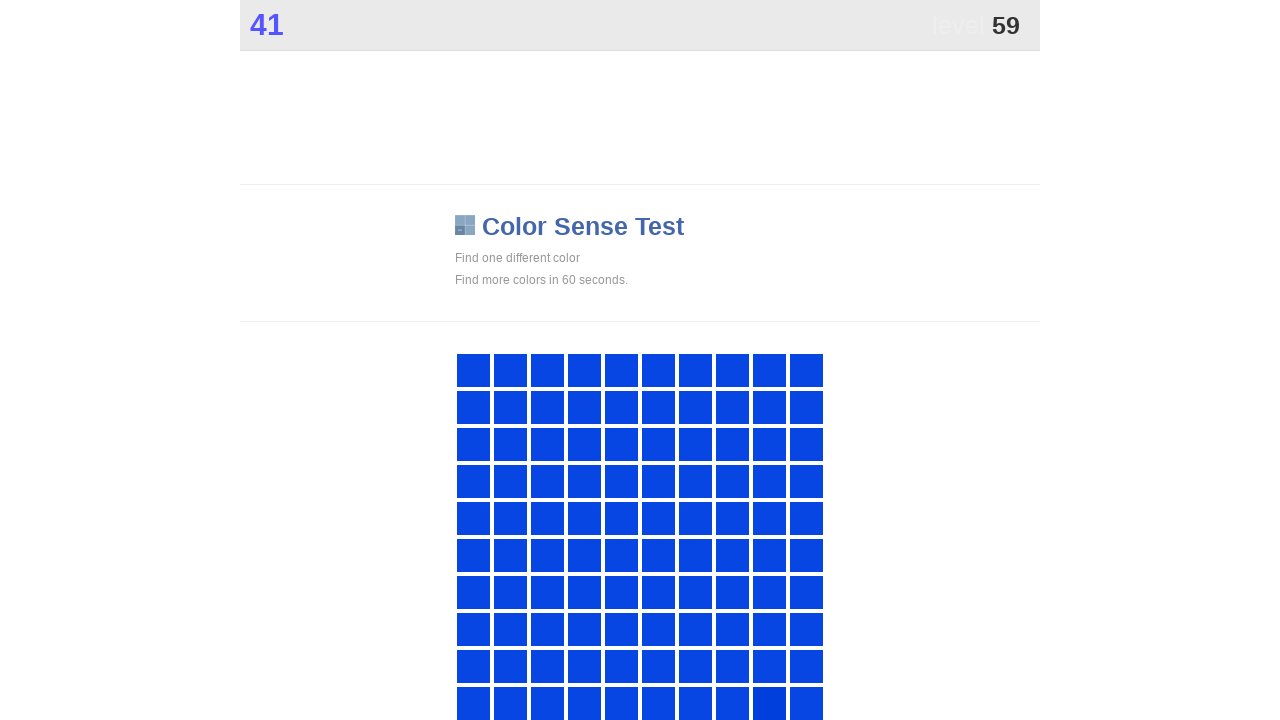

Clicked main button during 60-second game play at (769, 703) on .main
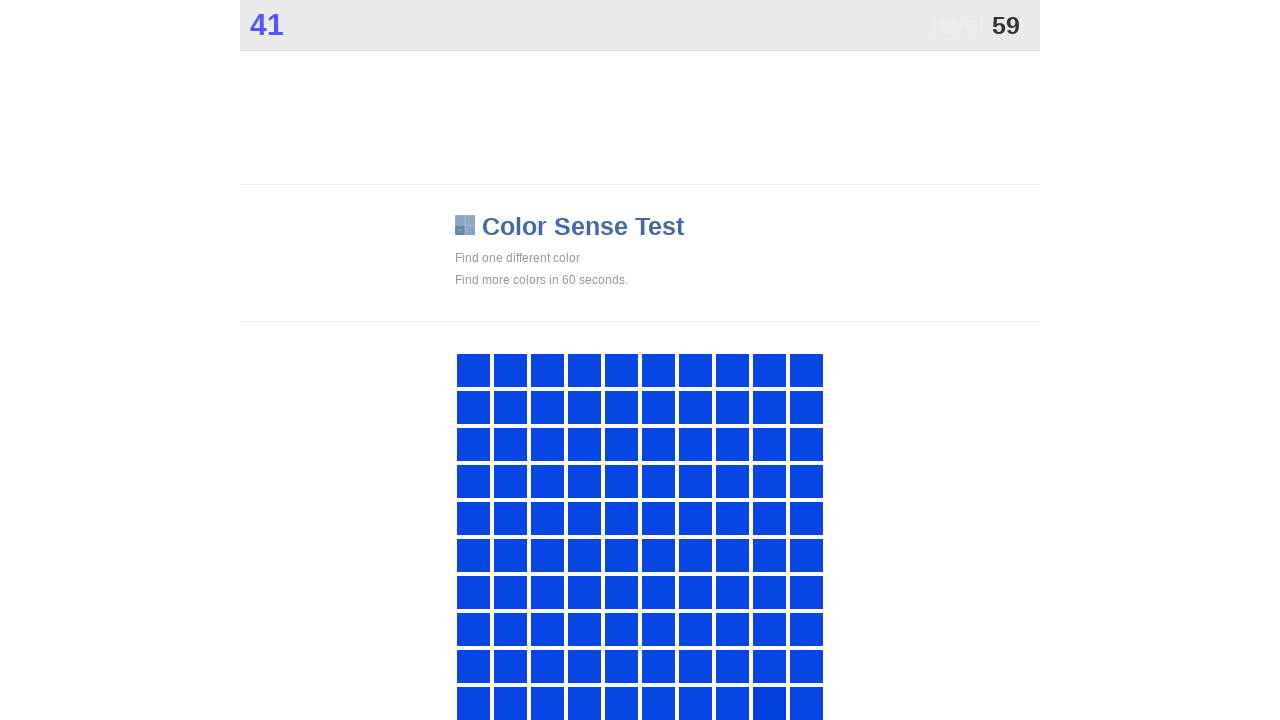

Clicked main button during 60-second game play at (769, 703) on .main
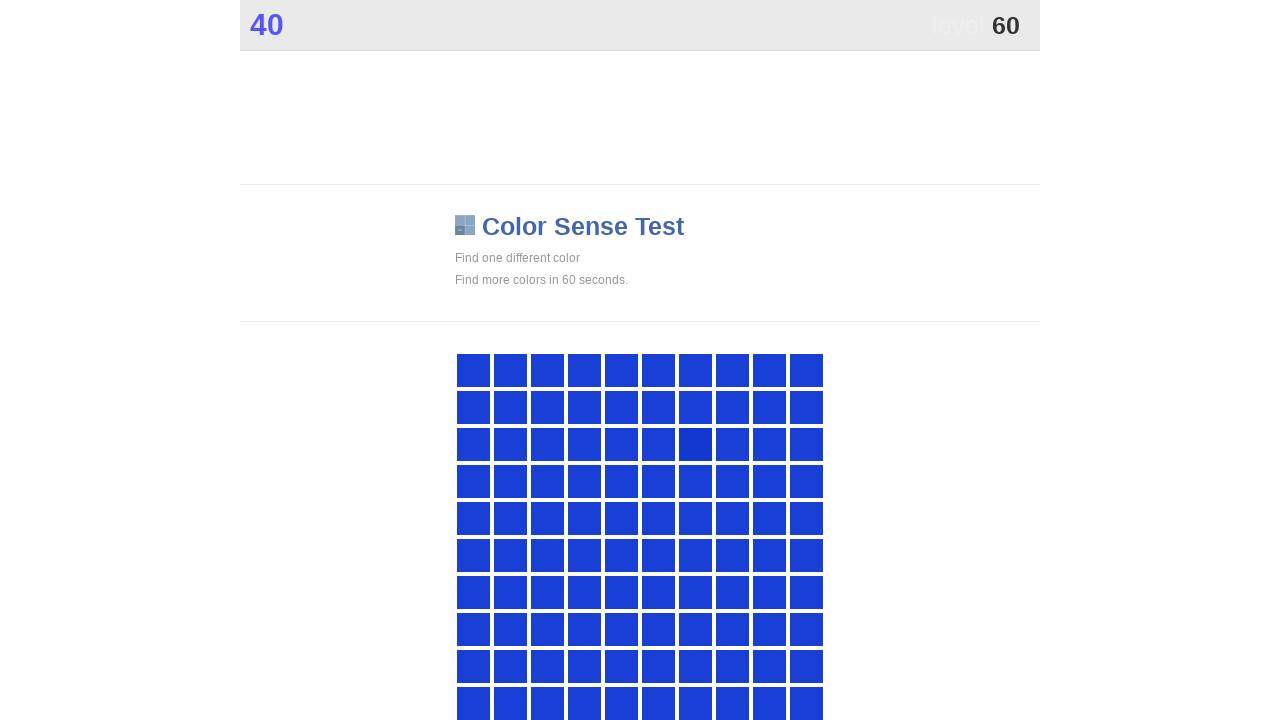

Clicked main button during 60-second game play at (695, 444) on .main
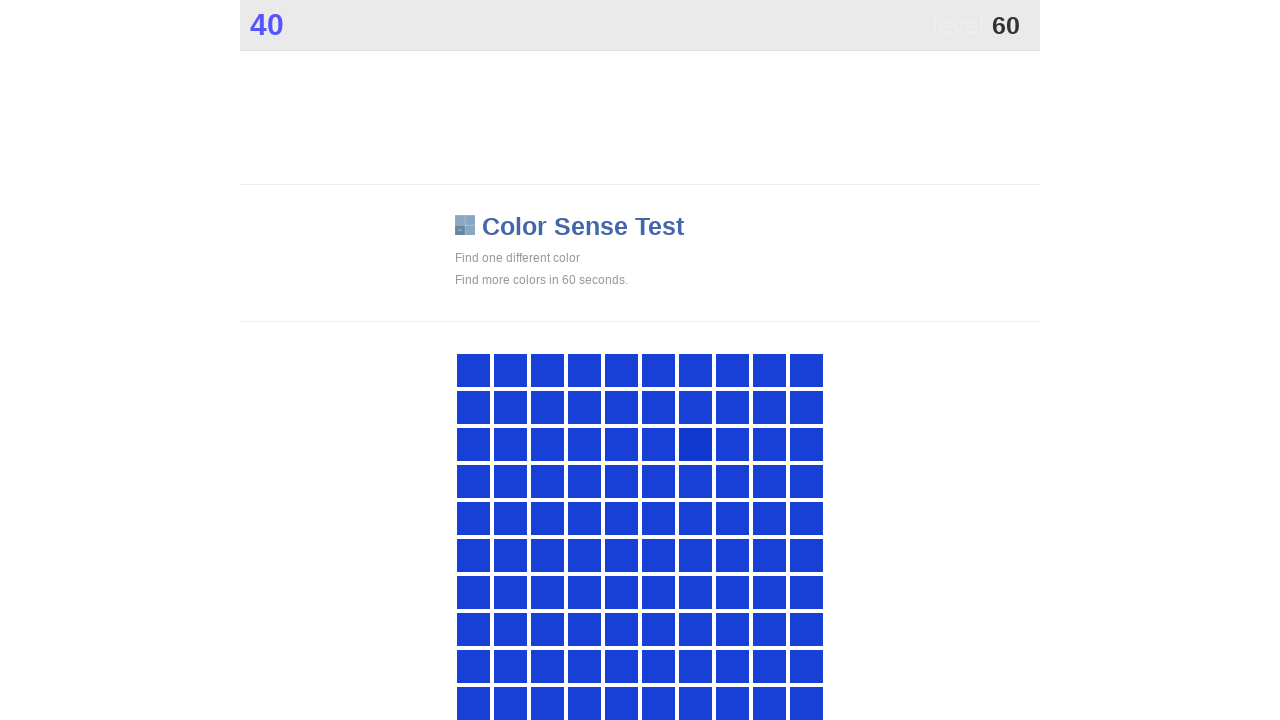

Clicked main button during 60-second game play at (695, 444) on .main
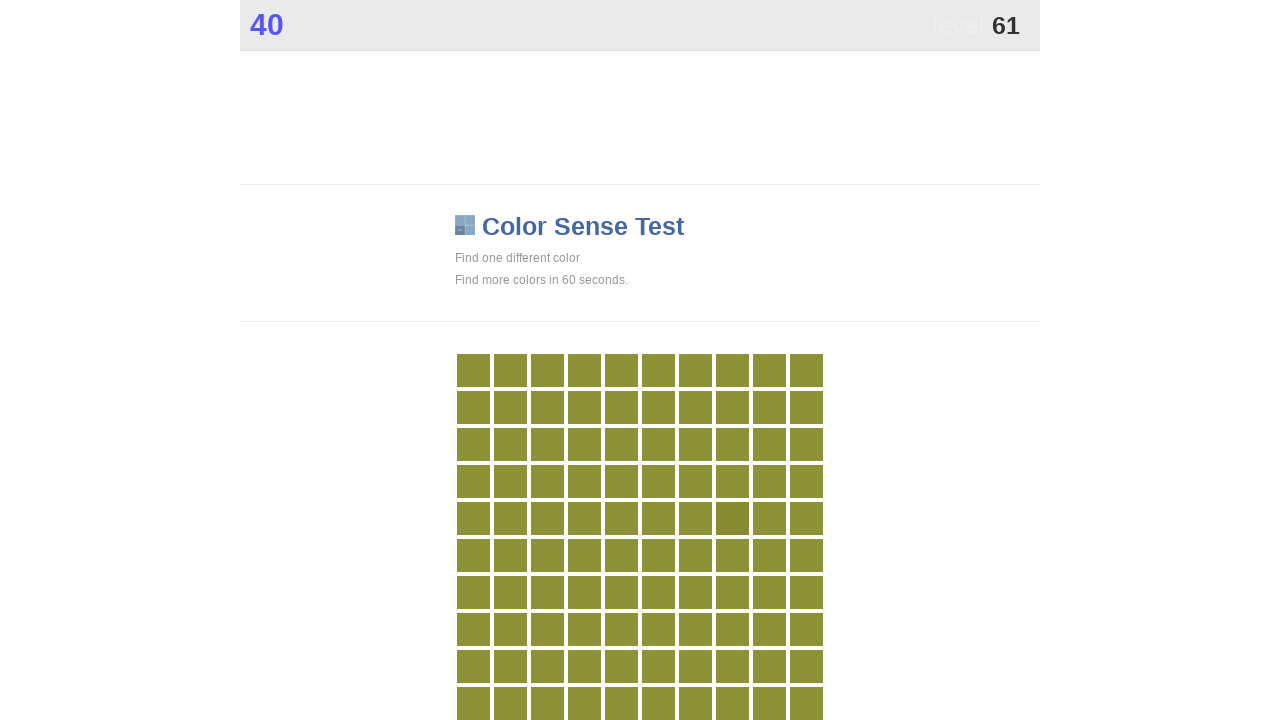

Clicked main button during 60-second game play at (732, 518) on .main
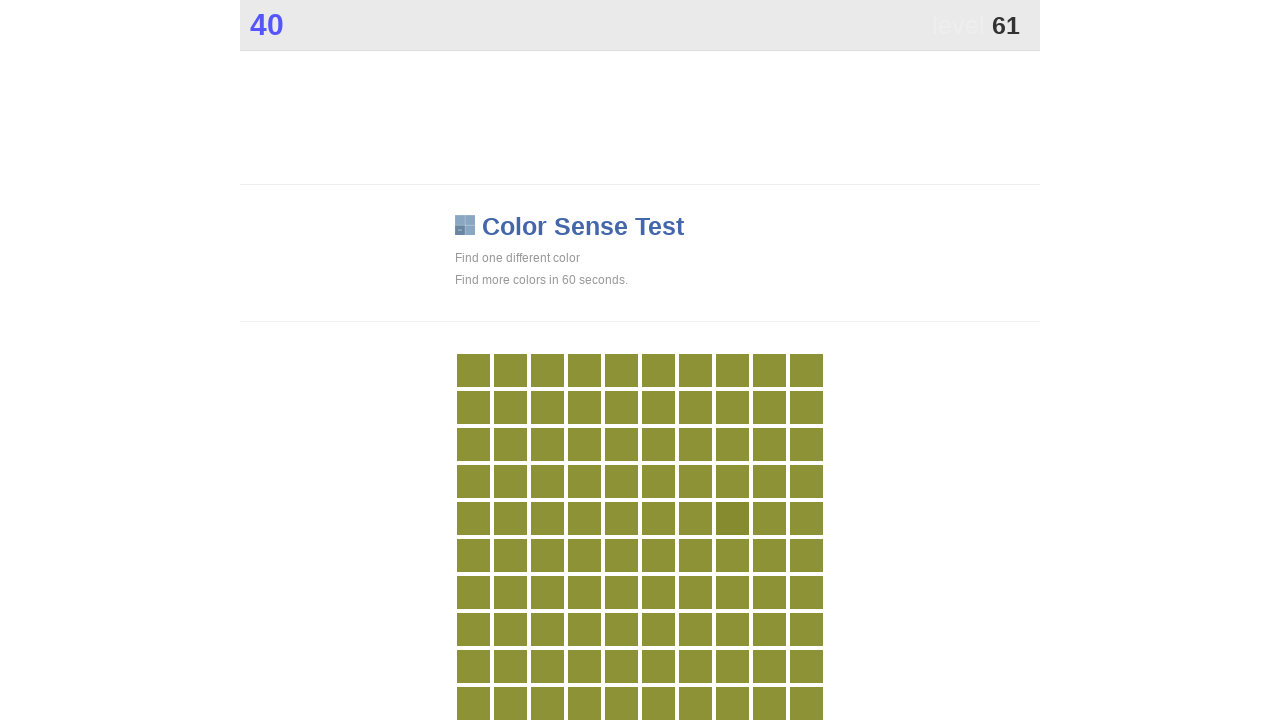

Clicked main button during 60-second game play at (732, 518) on .main
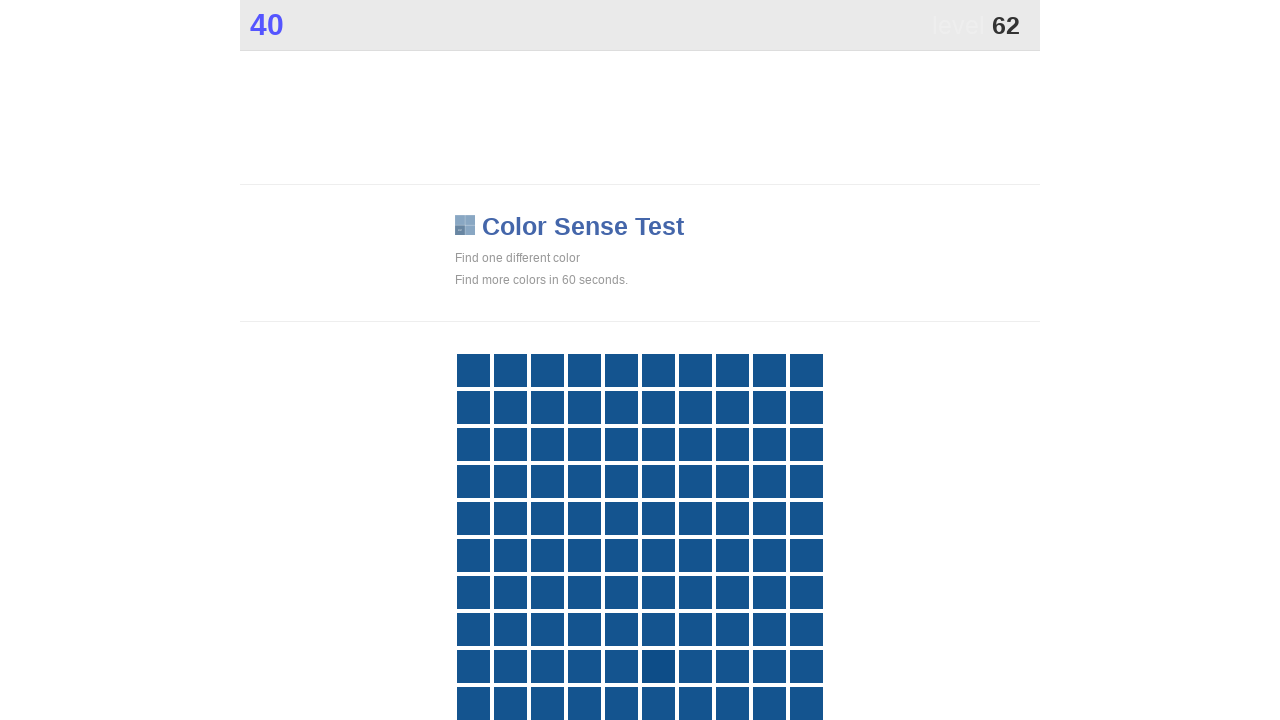

Clicked main button during 60-second game play at (658, 666) on .main
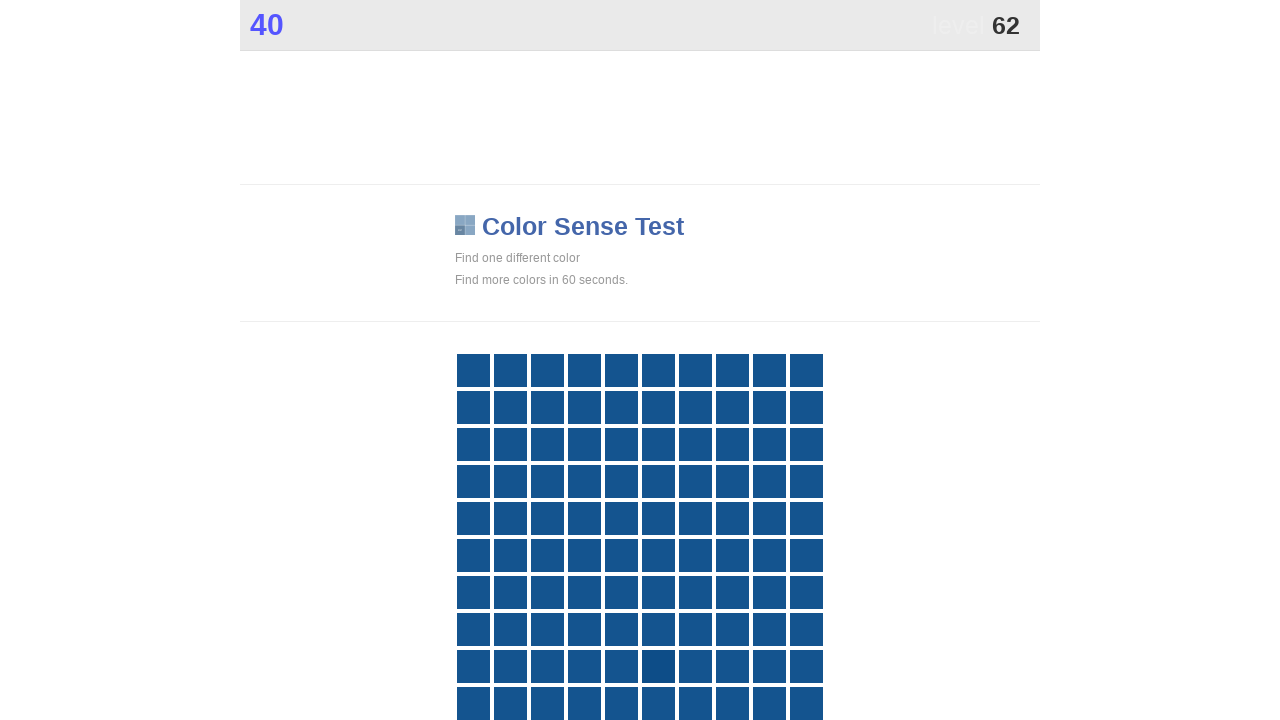

Clicked main button during 60-second game play at (658, 666) on .main
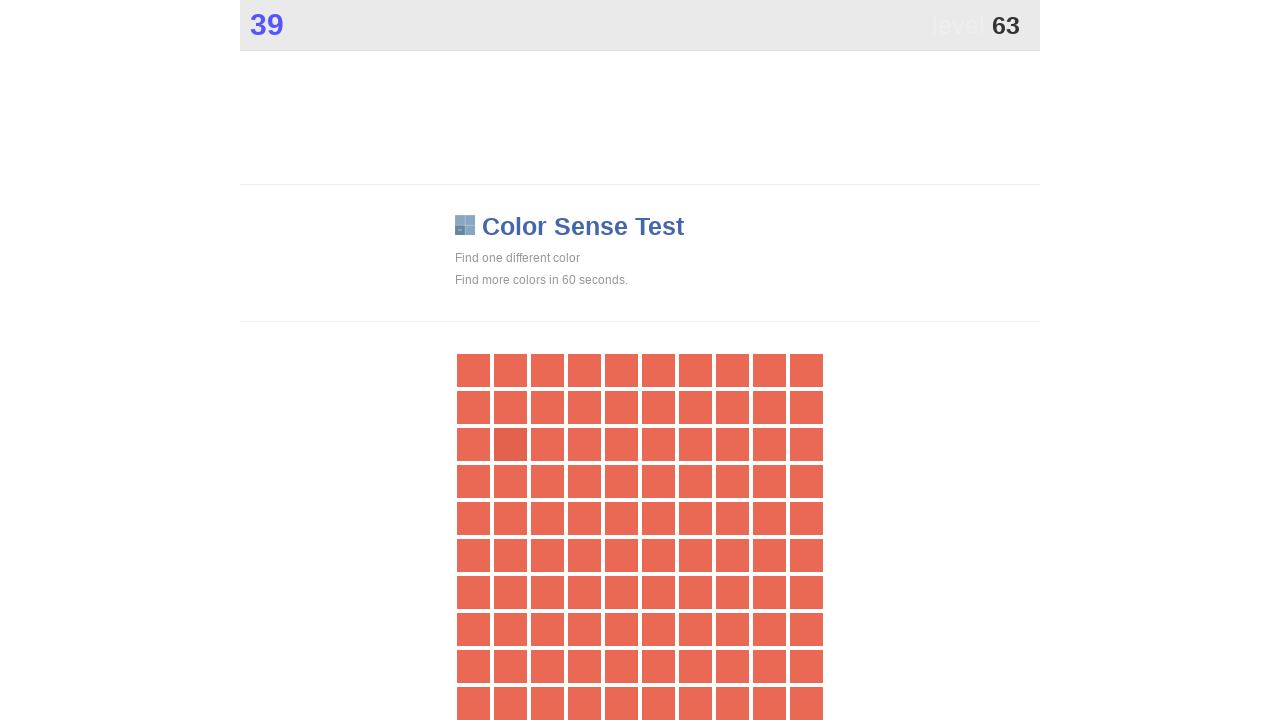

Clicked main button during 60-second game play at (510, 444) on .main
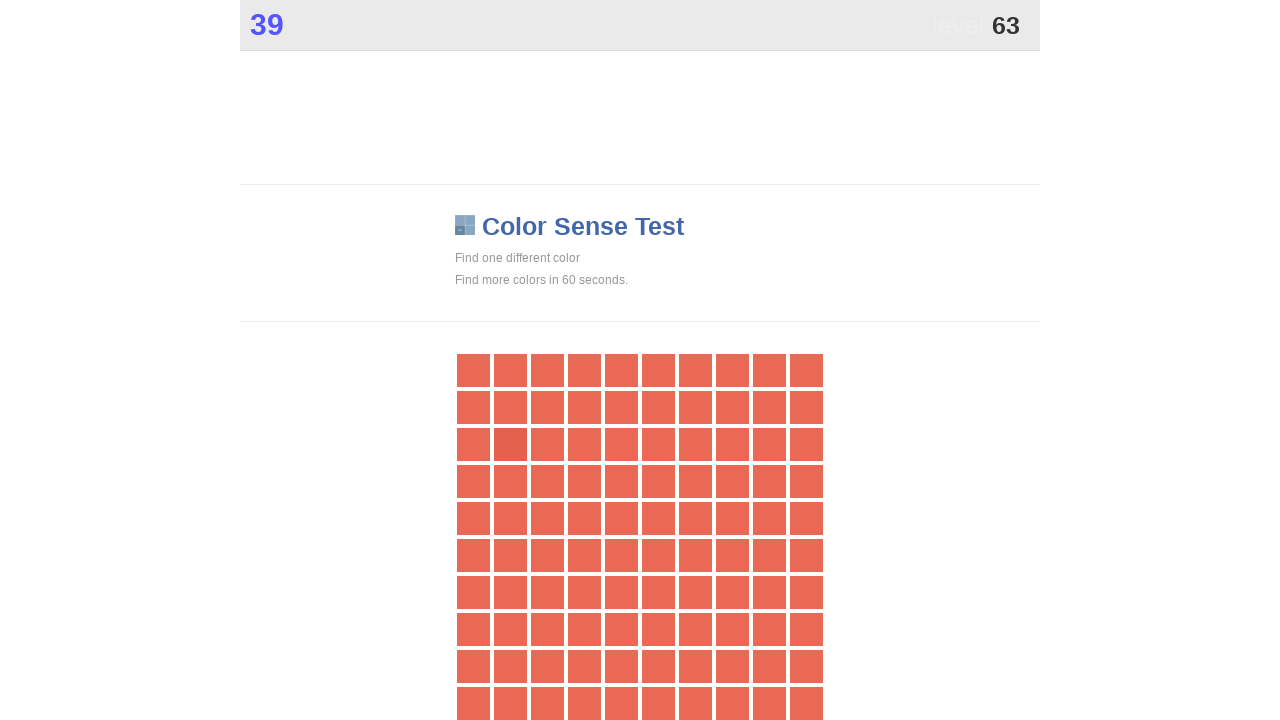

Clicked main button during 60-second game play at (510, 444) on .main
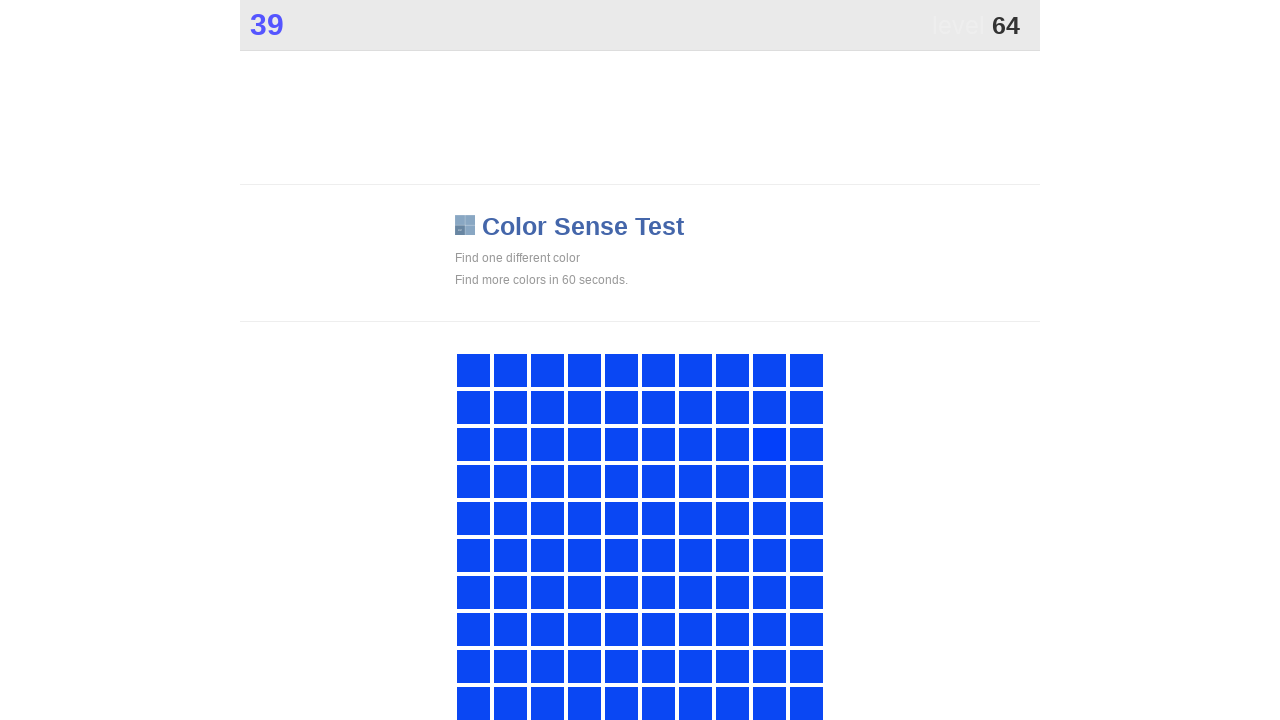

Clicked main button during 60-second game play at (769, 444) on .main
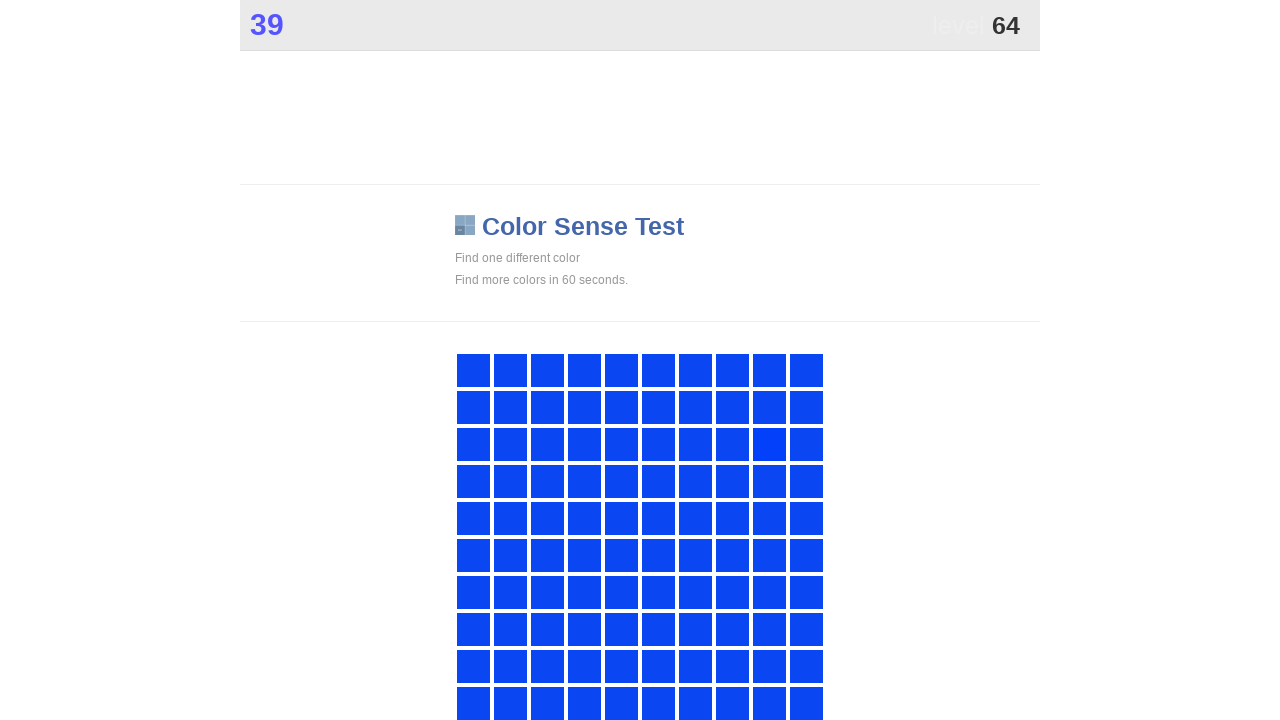

Clicked main button during 60-second game play at (769, 444) on .main
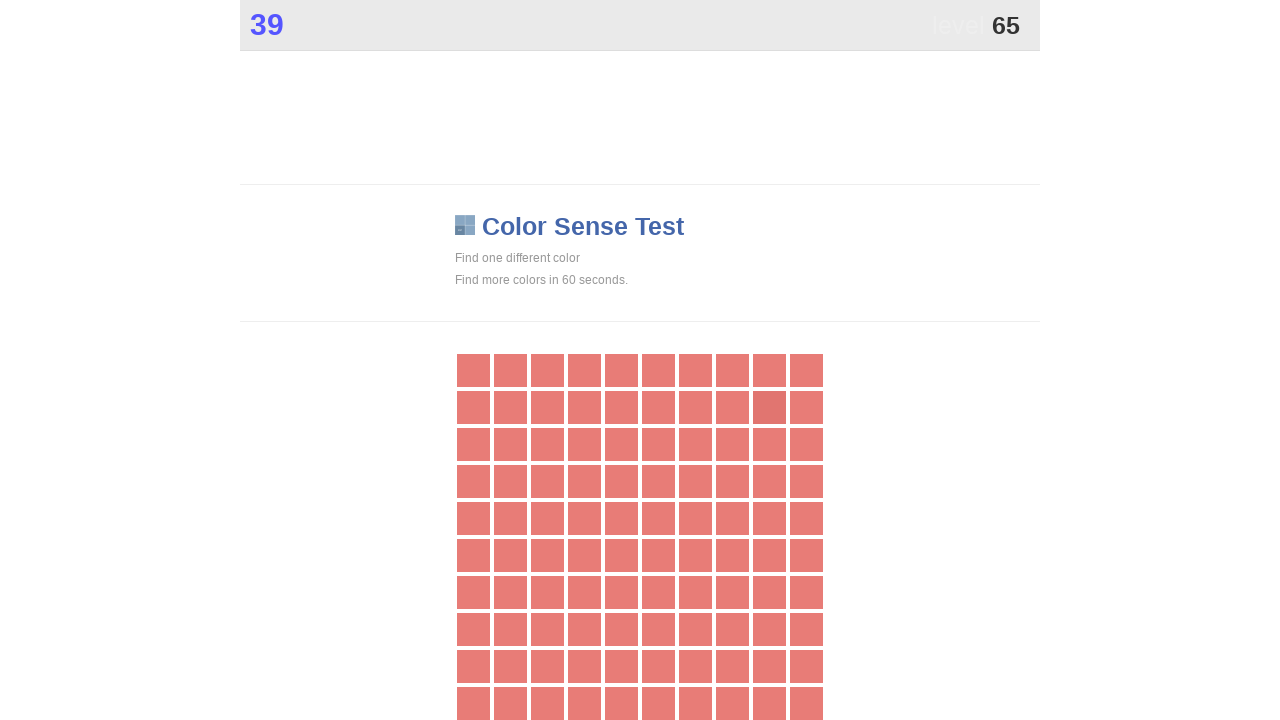

Clicked main button during 60-second game play at (769, 407) on .main
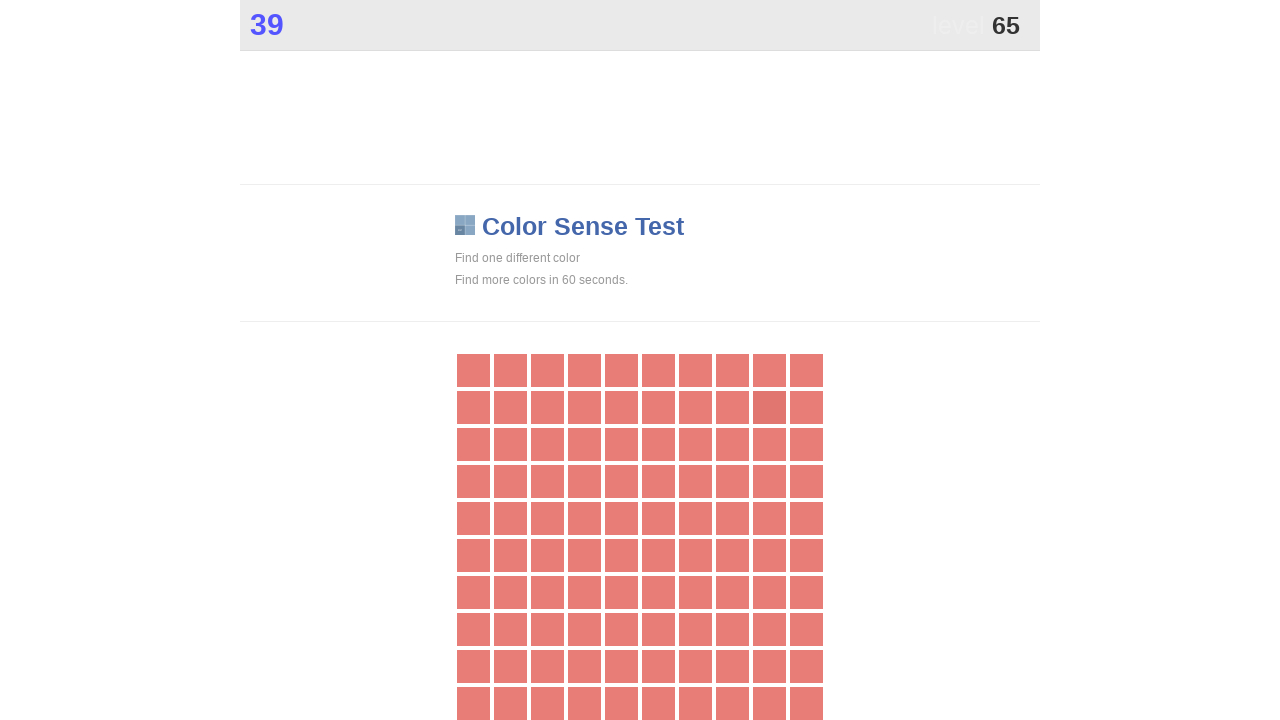

Clicked main button during 60-second game play at (769, 407) on .main
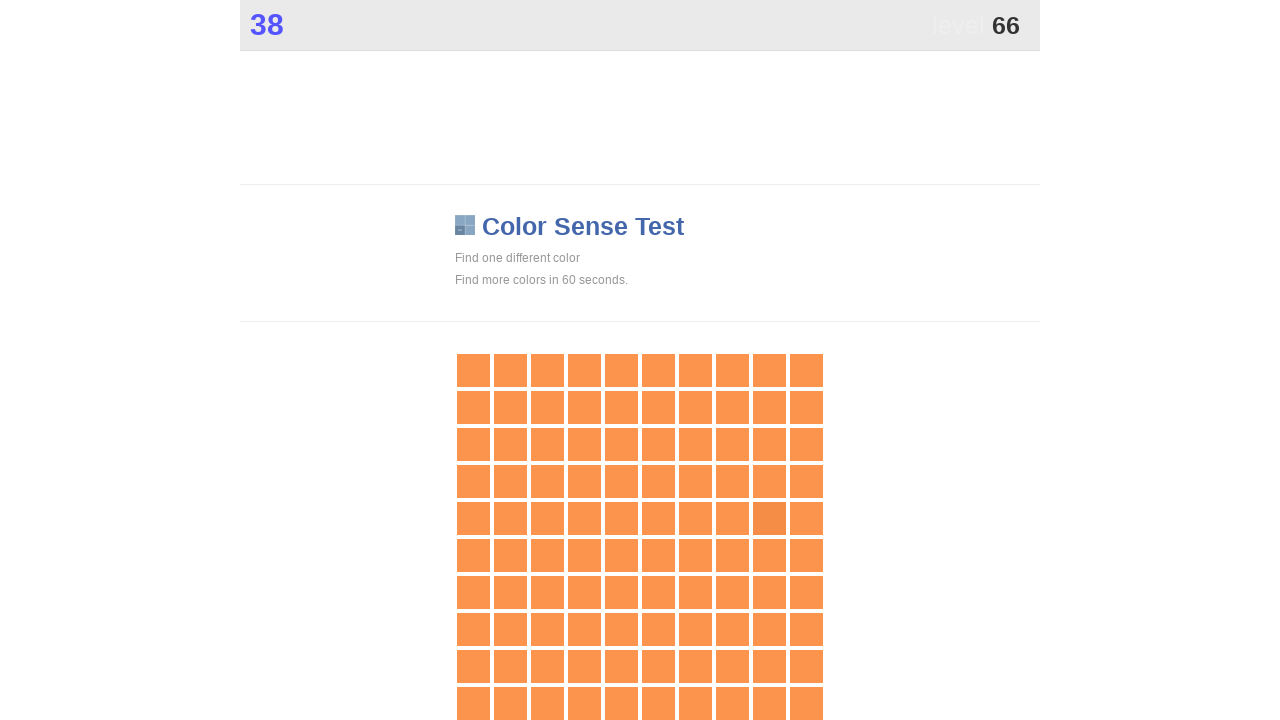

Clicked main button during 60-second game play at (769, 518) on .main
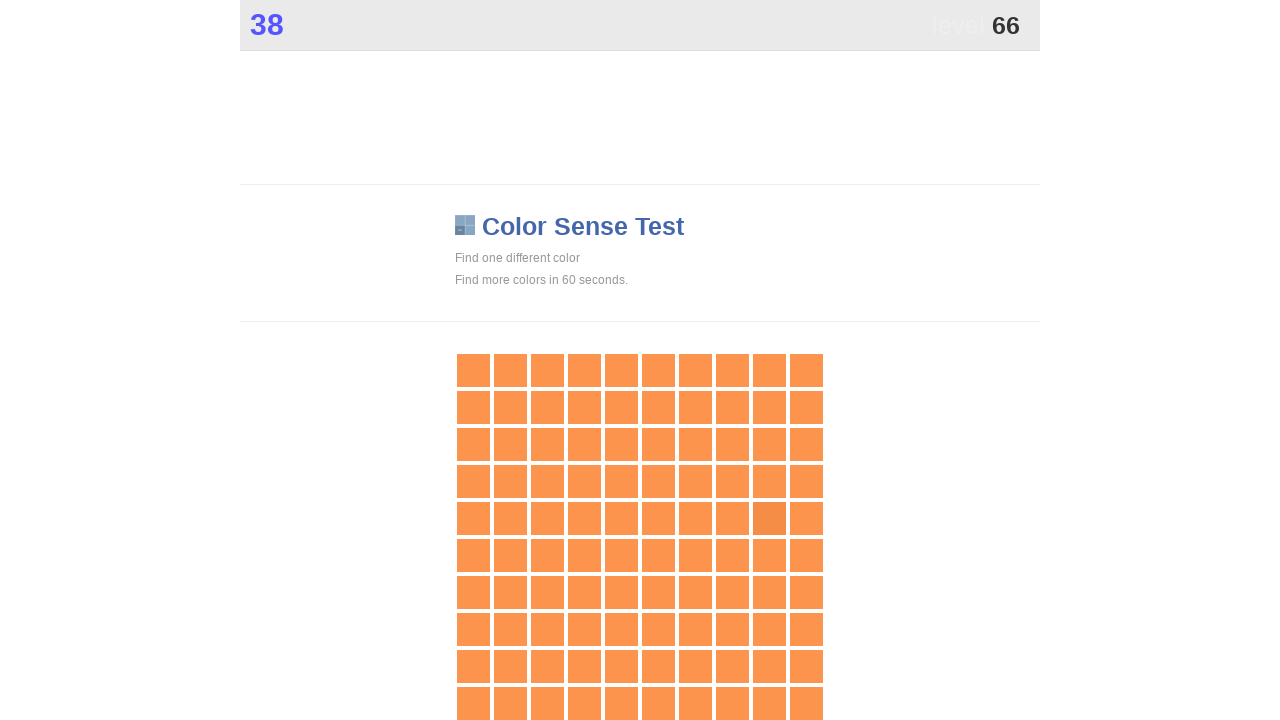

Clicked main button during 60-second game play at (769, 518) on .main
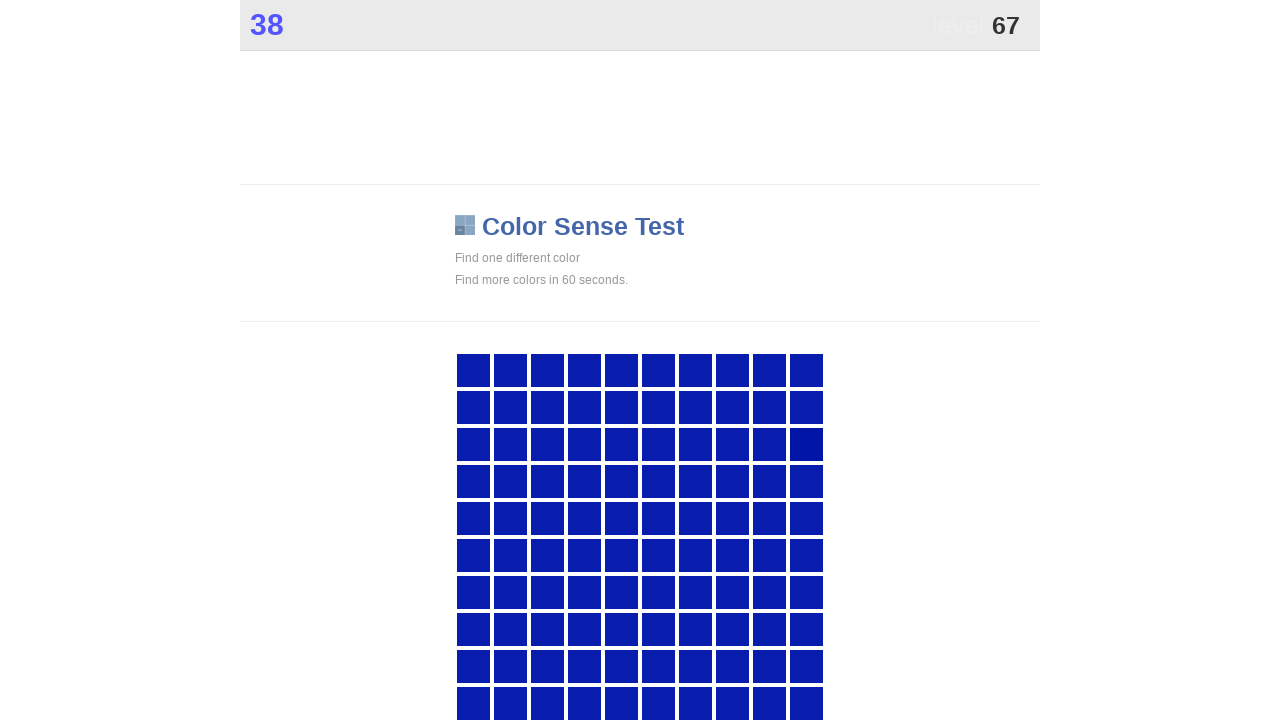

Clicked main button during 60-second game play at (806, 444) on .main
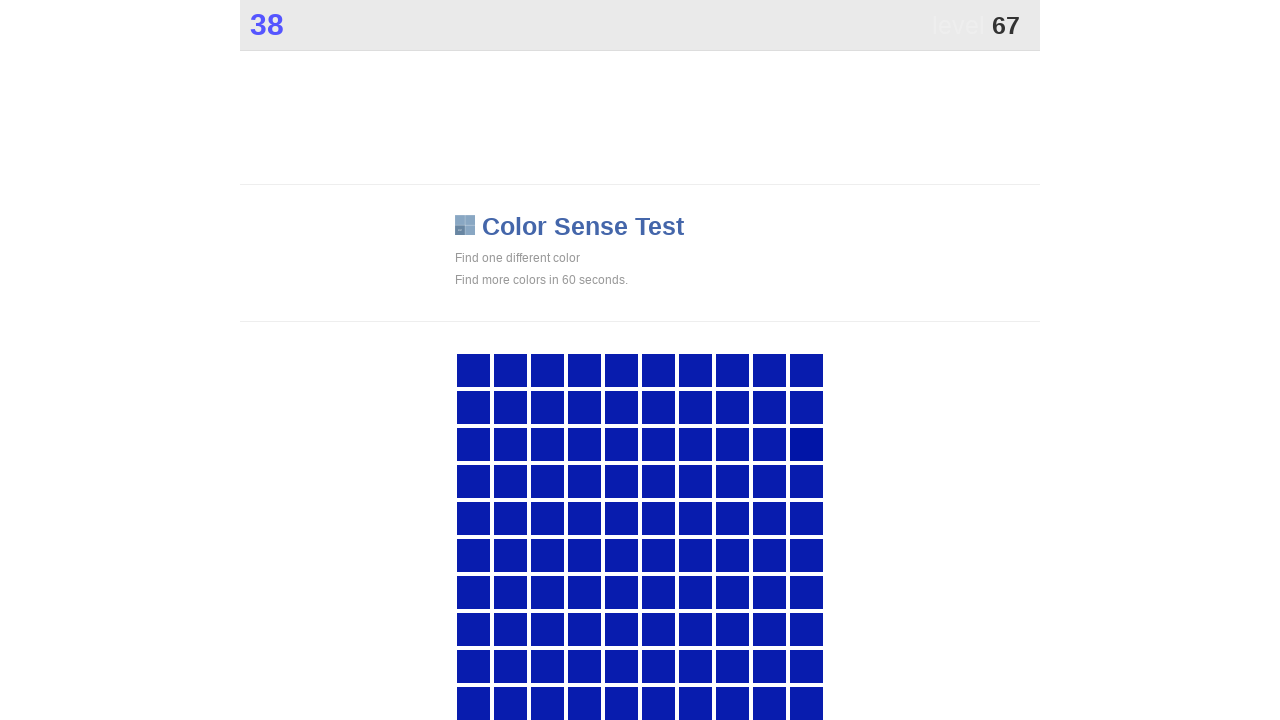

Clicked main button during 60-second game play at (806, 444) on .main
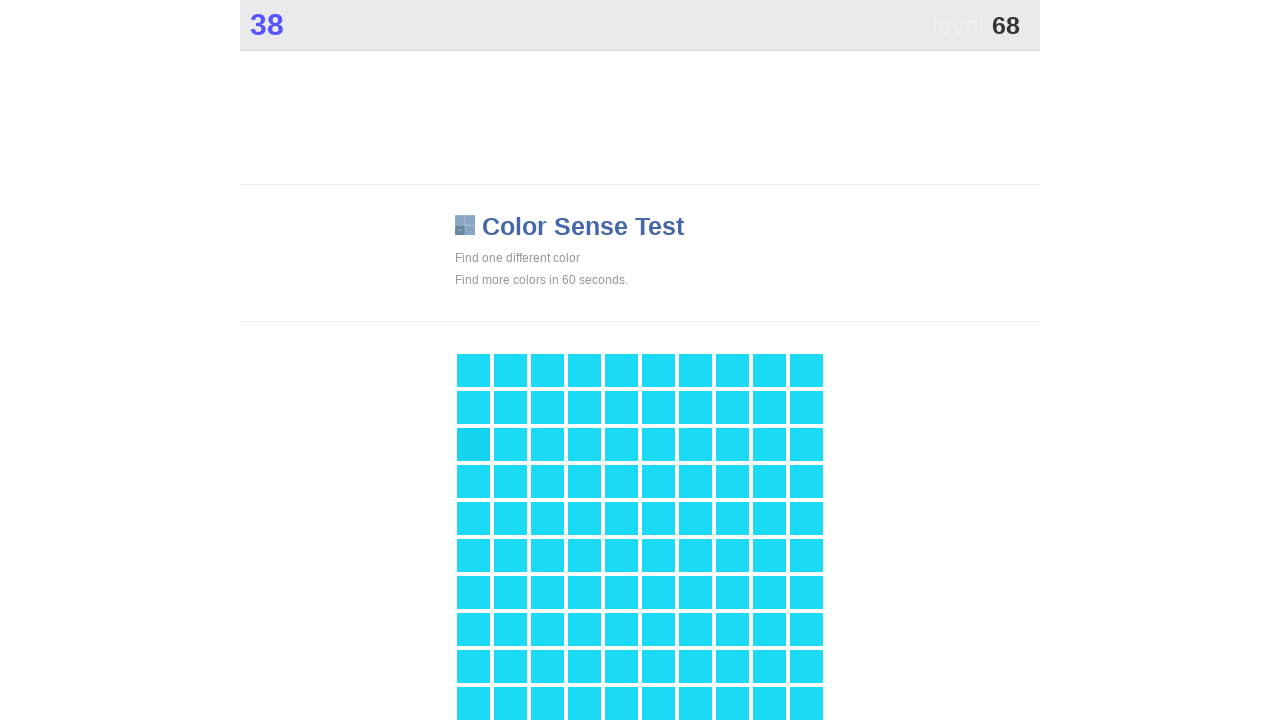

Clicked main button during 60-second game play at (473, 444) on .main
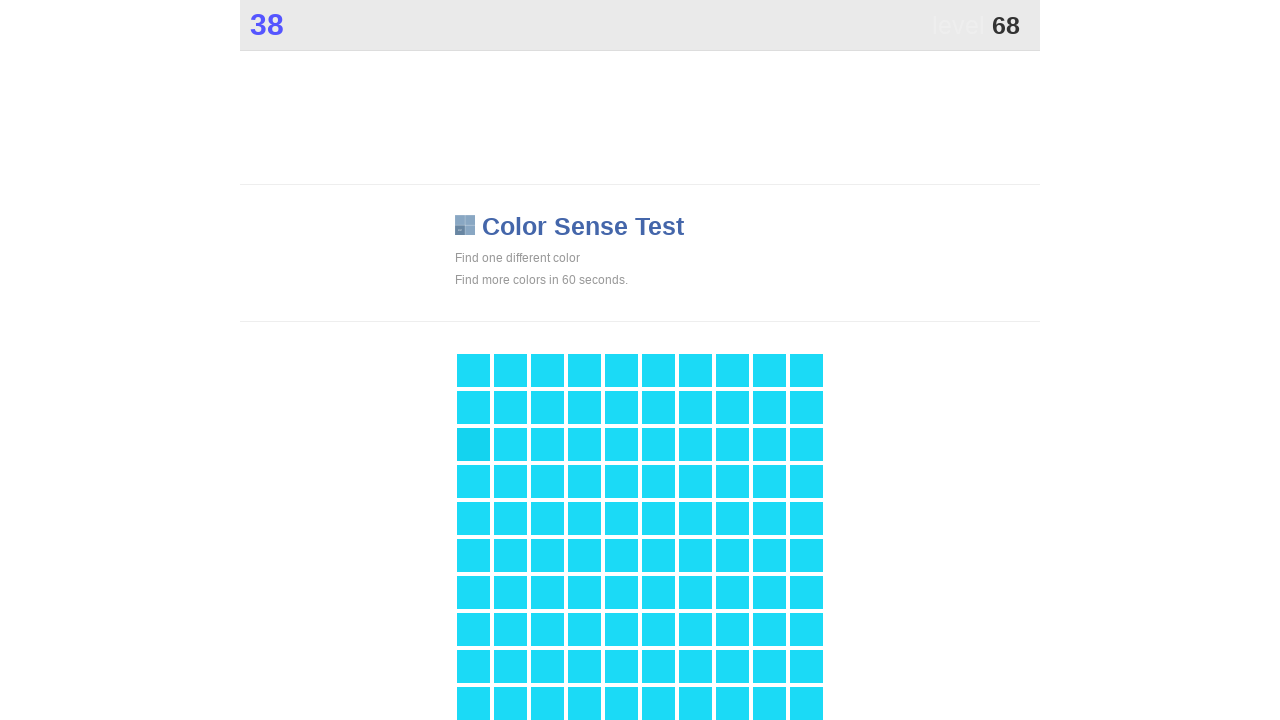

Clicked main button during 60-second game play at (473, 444) on .main
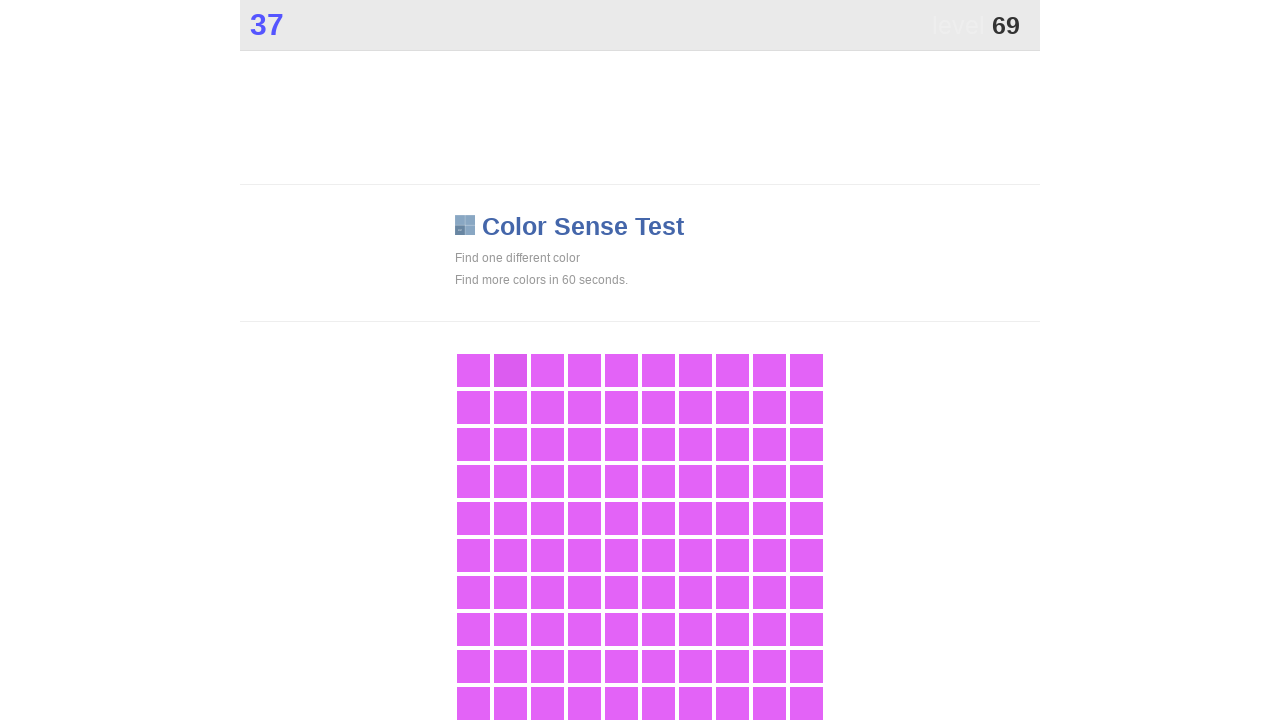

Clicked main button during 60-second game play at (510, 370) on .main
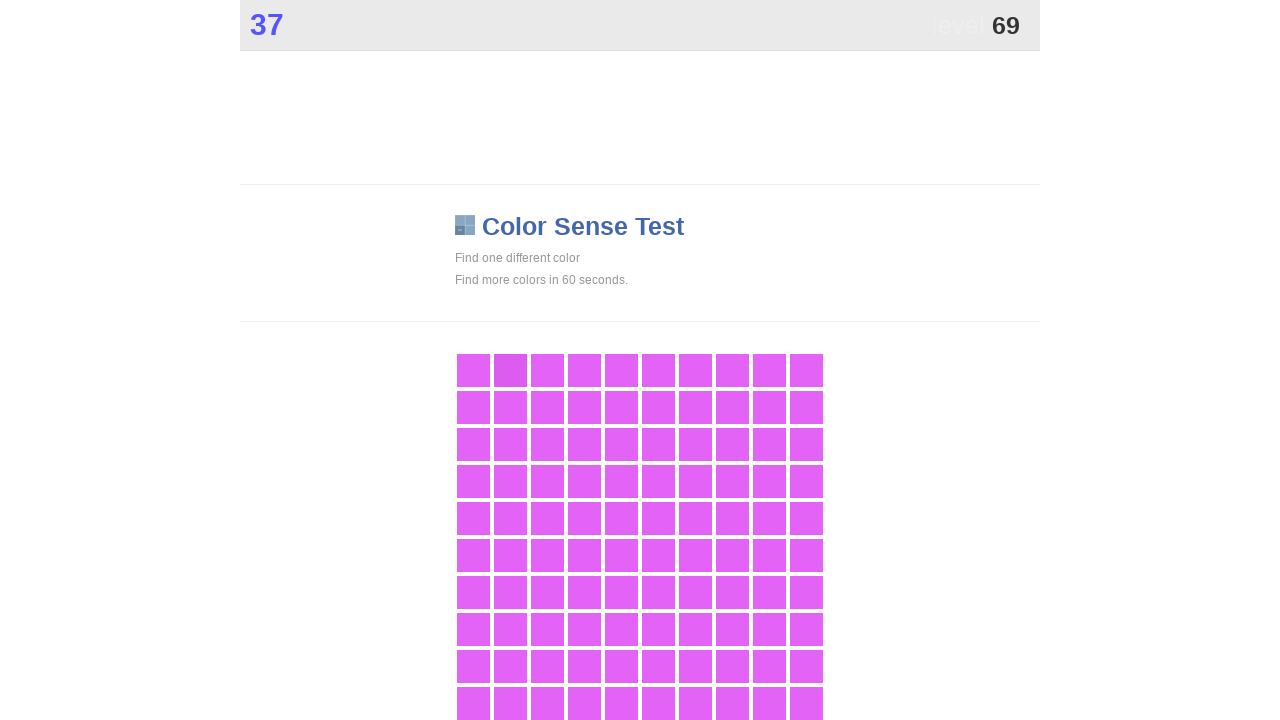

Clicked main button during 60-second game play at (510, 370) on .main
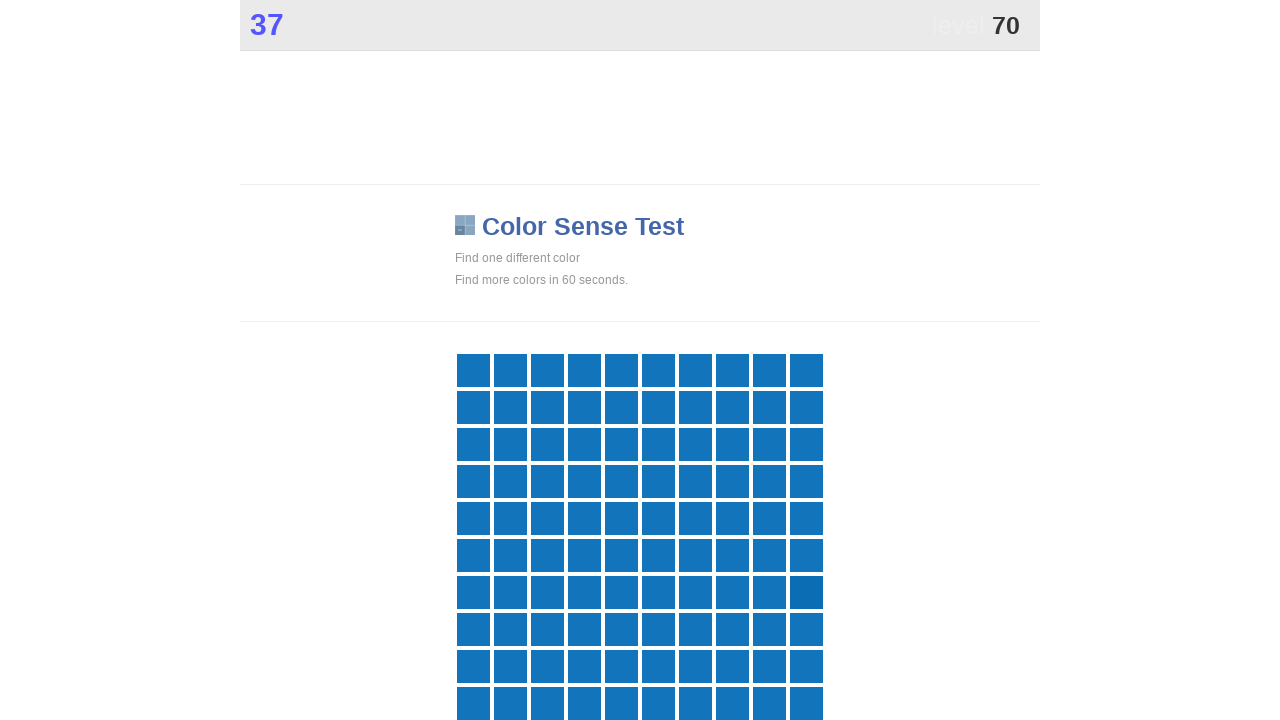

Clicked main button during 60-second game play at (806, 592) on .main
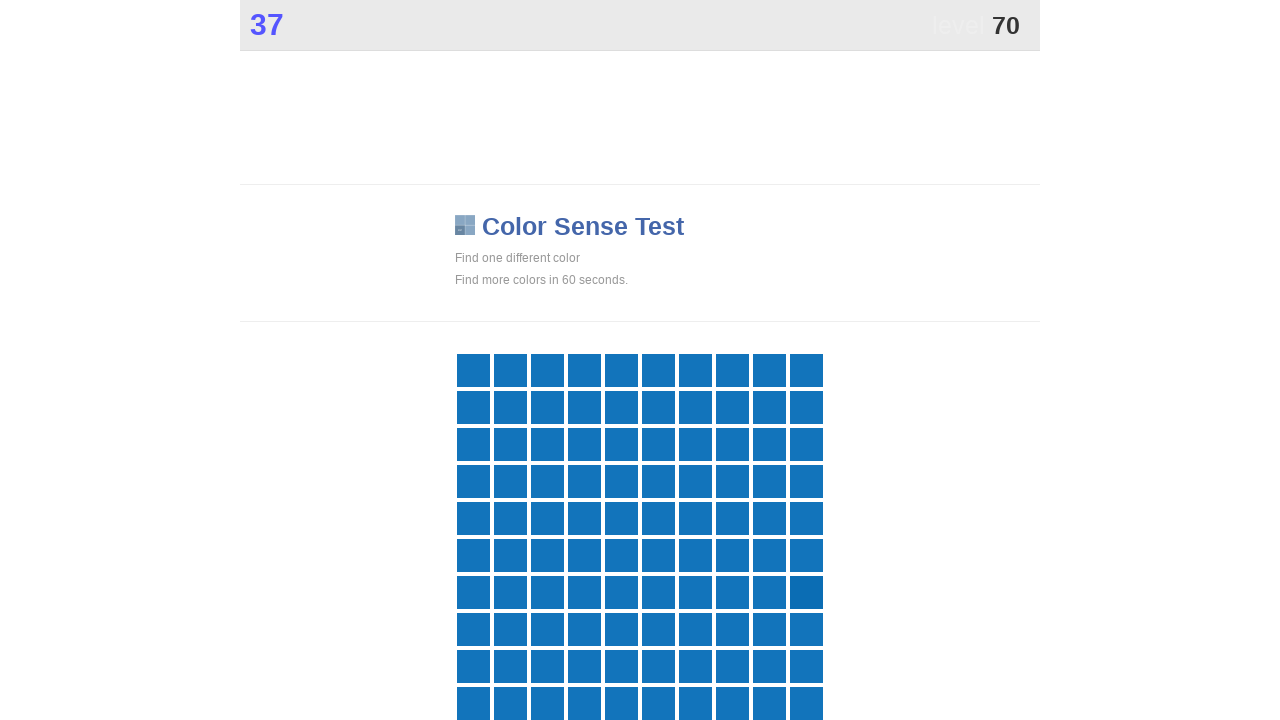

Clicked main button during 60-second game play at (806, 592) on .main
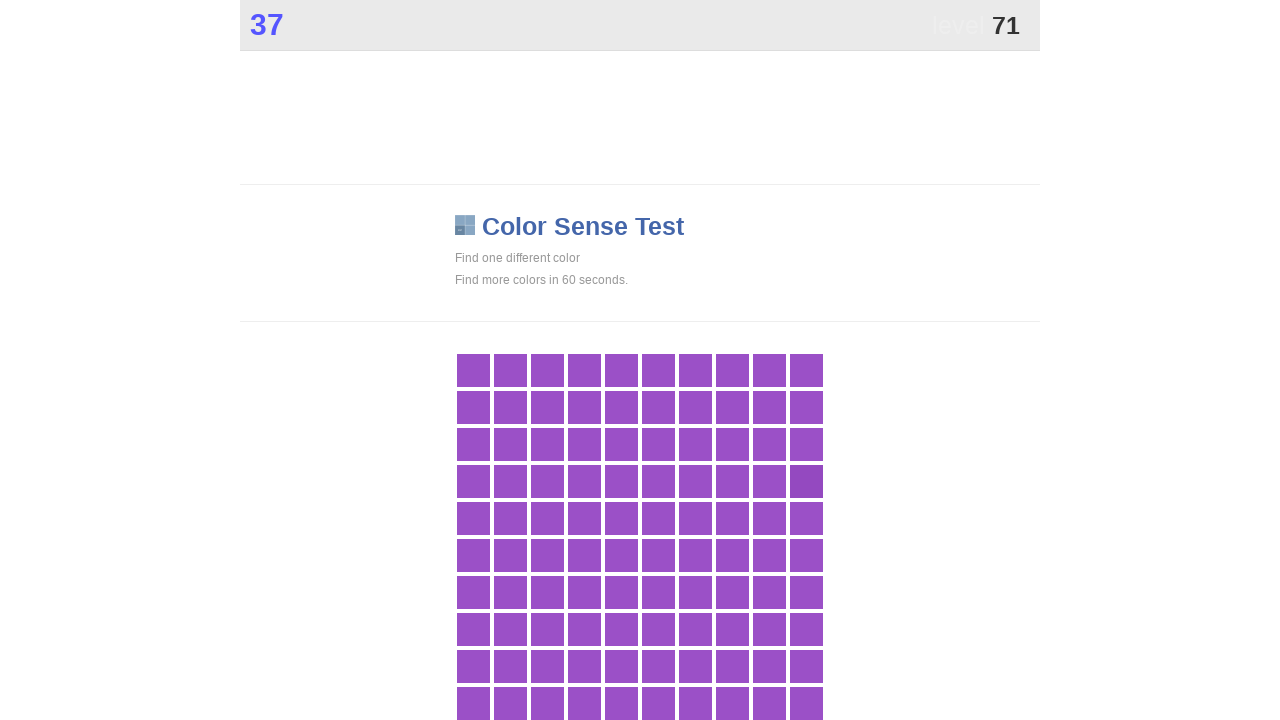

Clicked main button during 60-second game play at (806, 481) on .main
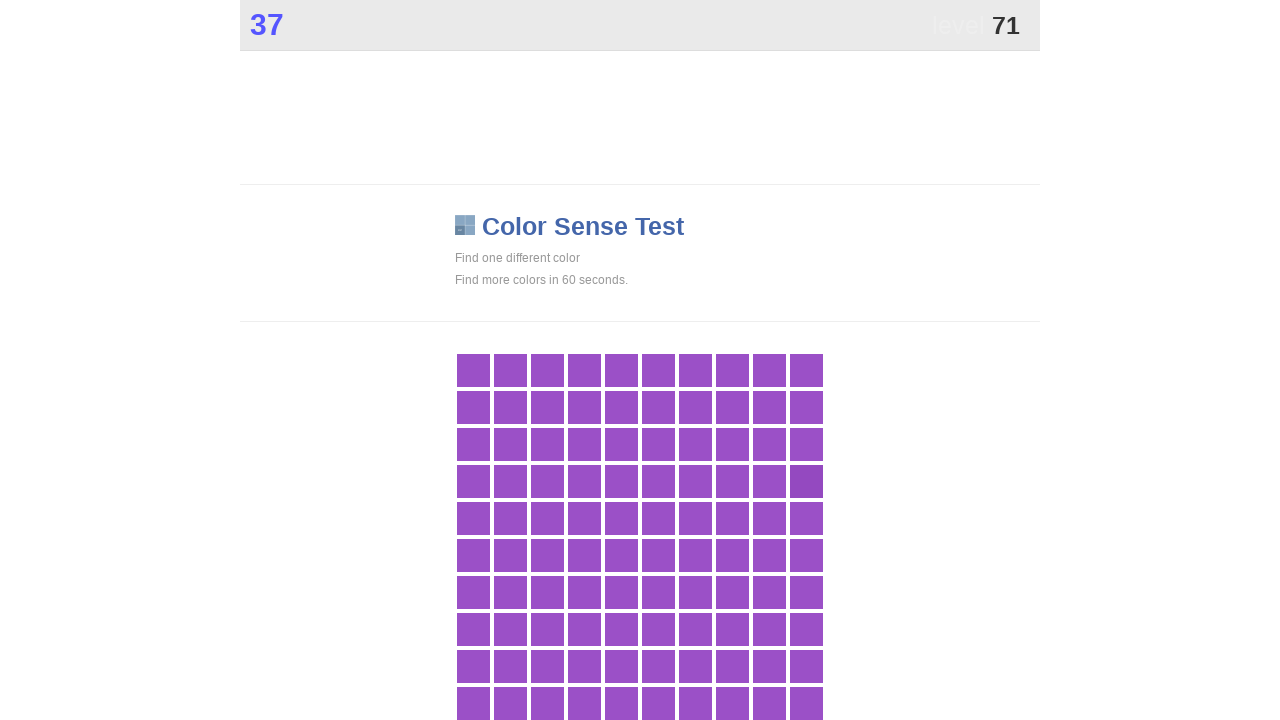

Clicked main button during 60-second game play at (806, 481) on .main
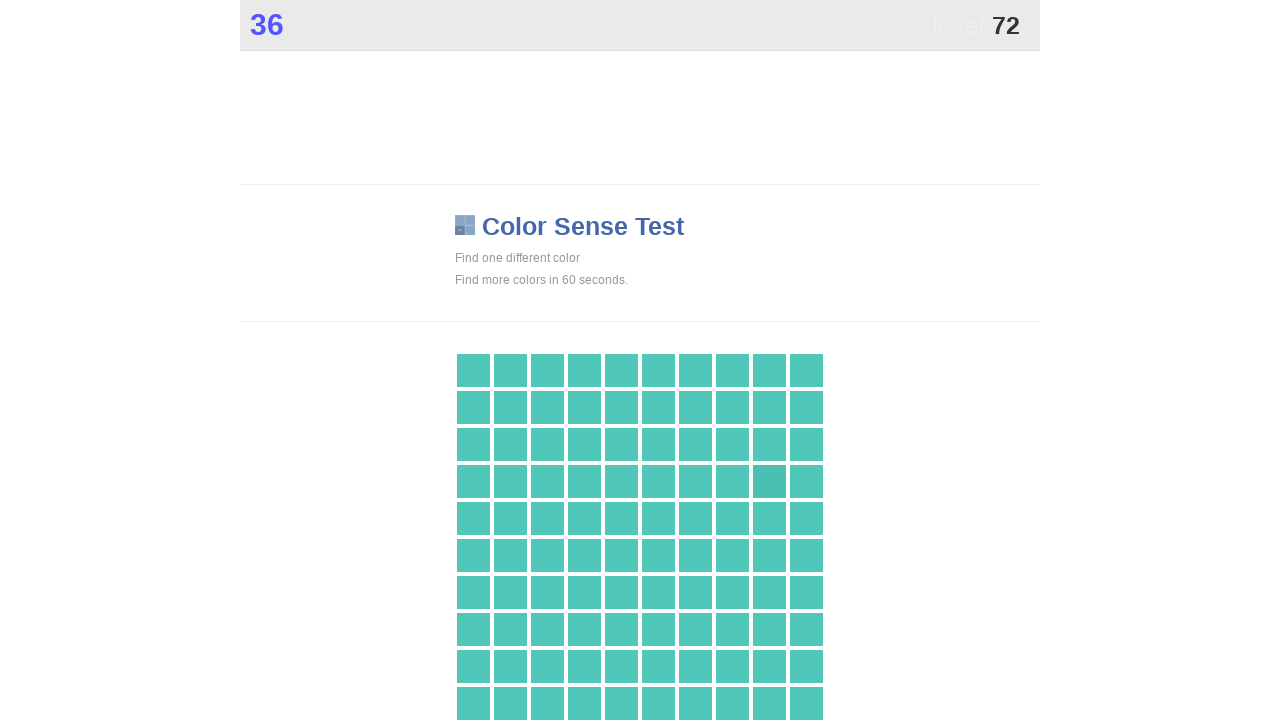

Clicked main button during 60-second game play at (769, 481) on .main
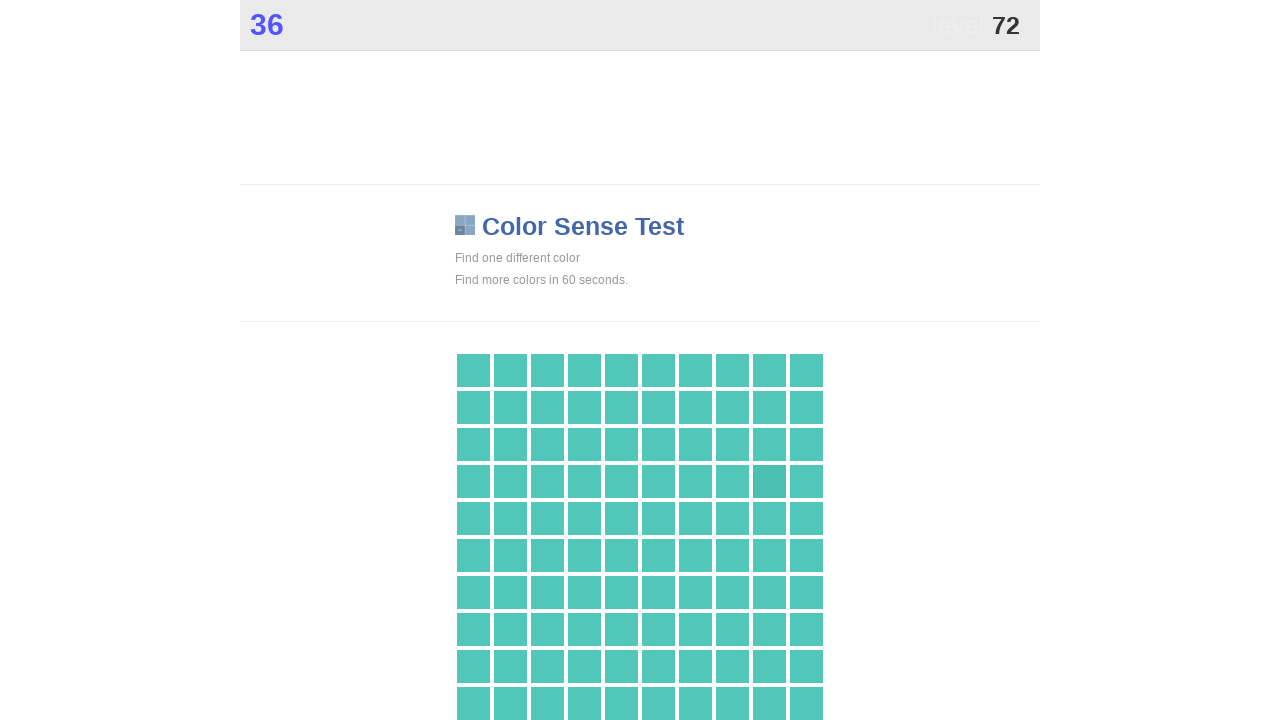

Clicked main button during 60-second game play at (769, 481) on .main
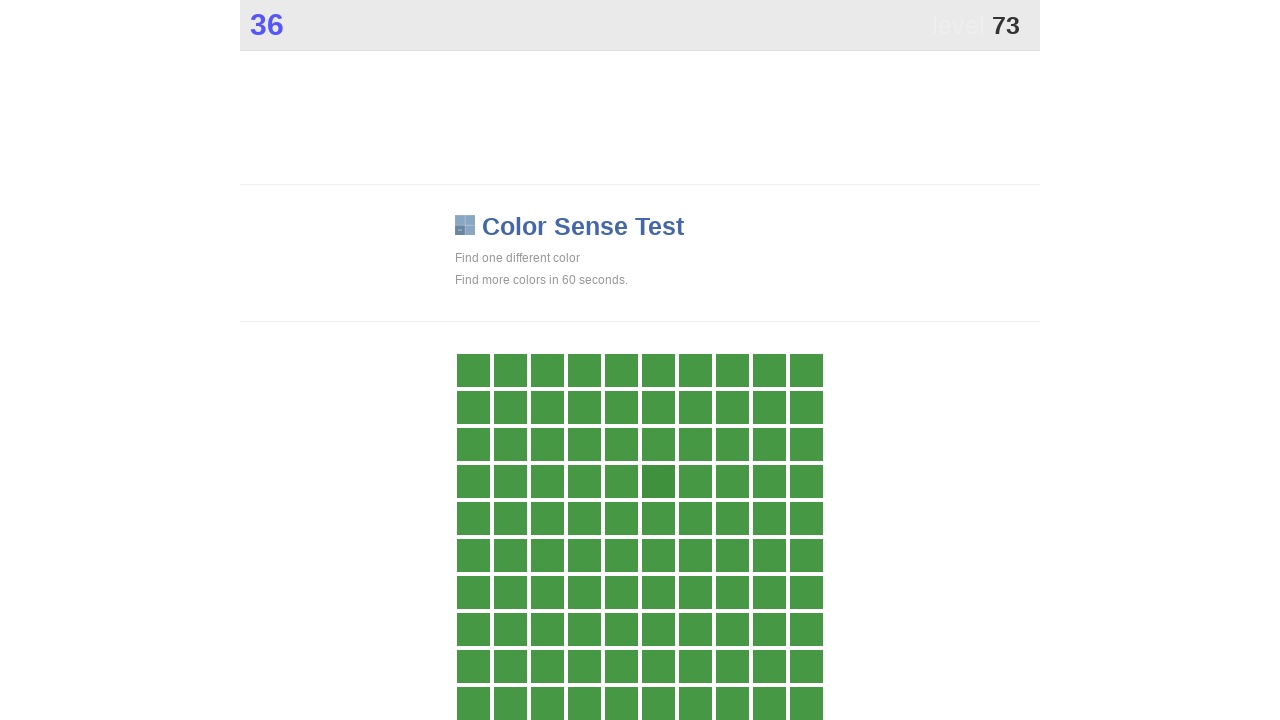

Clicked main button during 60-second game play at (658, 481) on .main
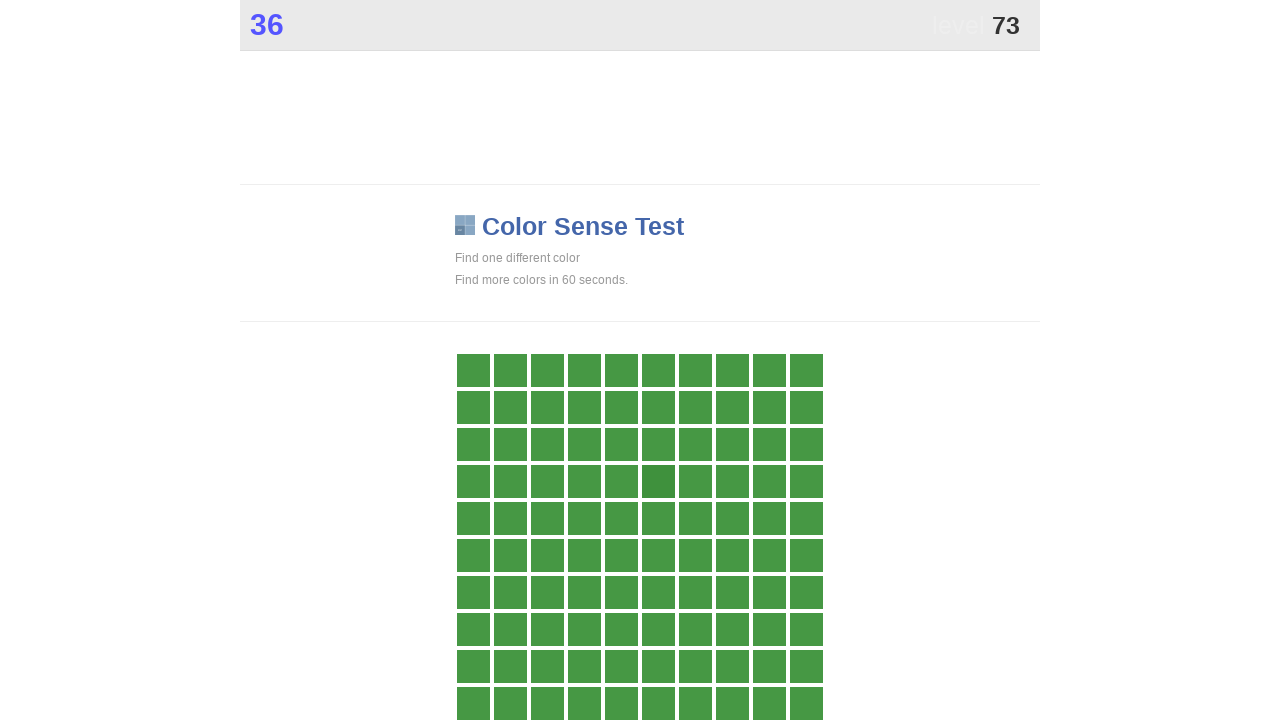

Clicked main button during 60-second game play at (658, 481) on .main
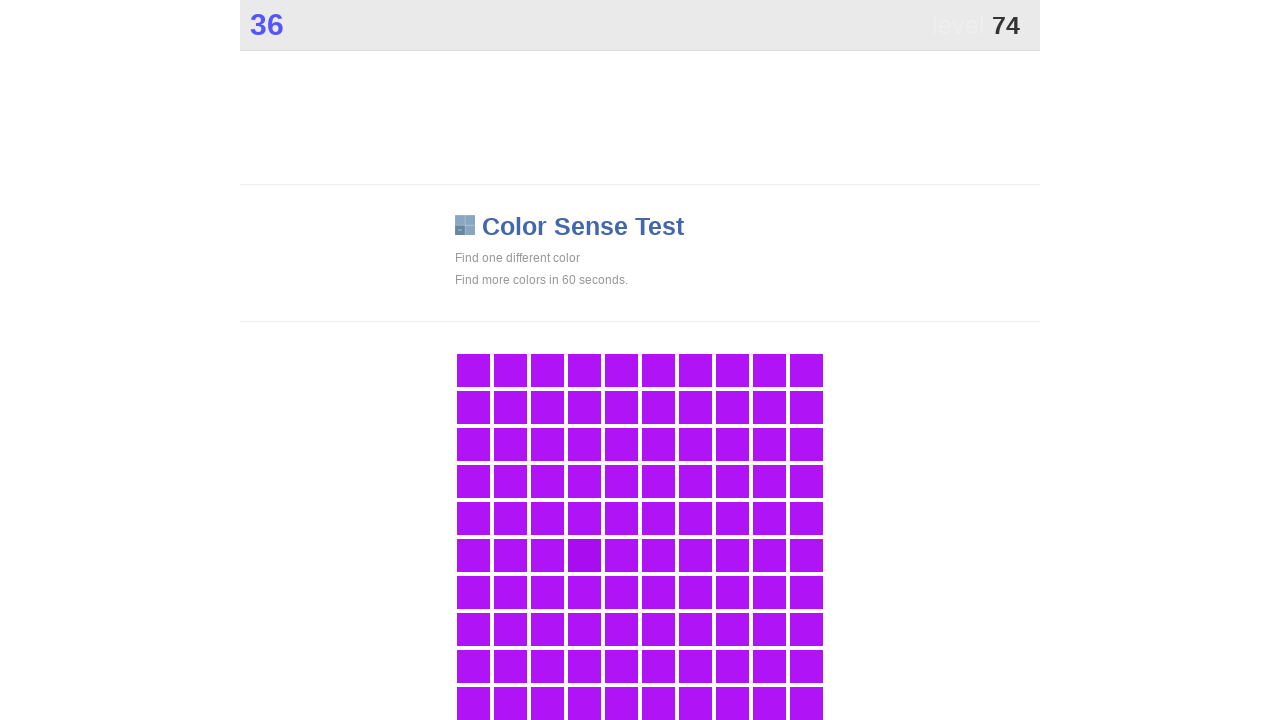

Clicked main button during 60-second game play at (584, 555) on .main
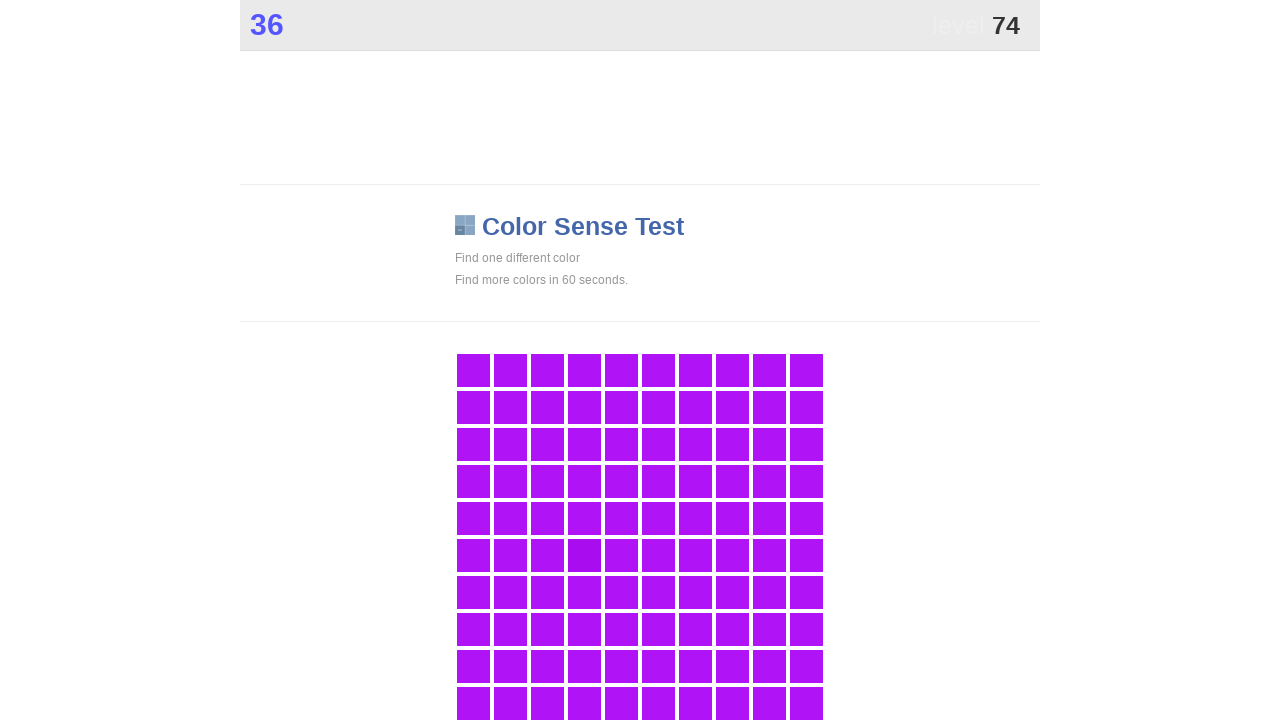

Clicked main button during 60-second game play at (584, 555) on .main
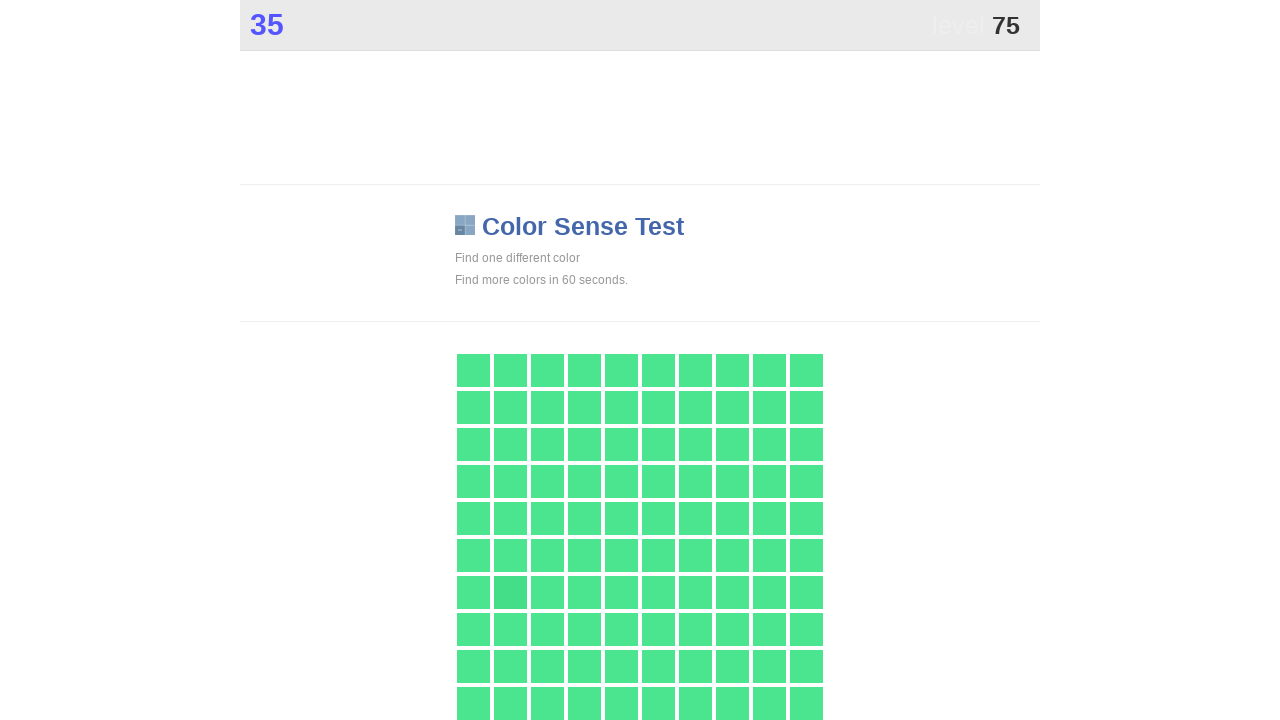

Clicked main button during 60-second game play at (510, 592) on .main
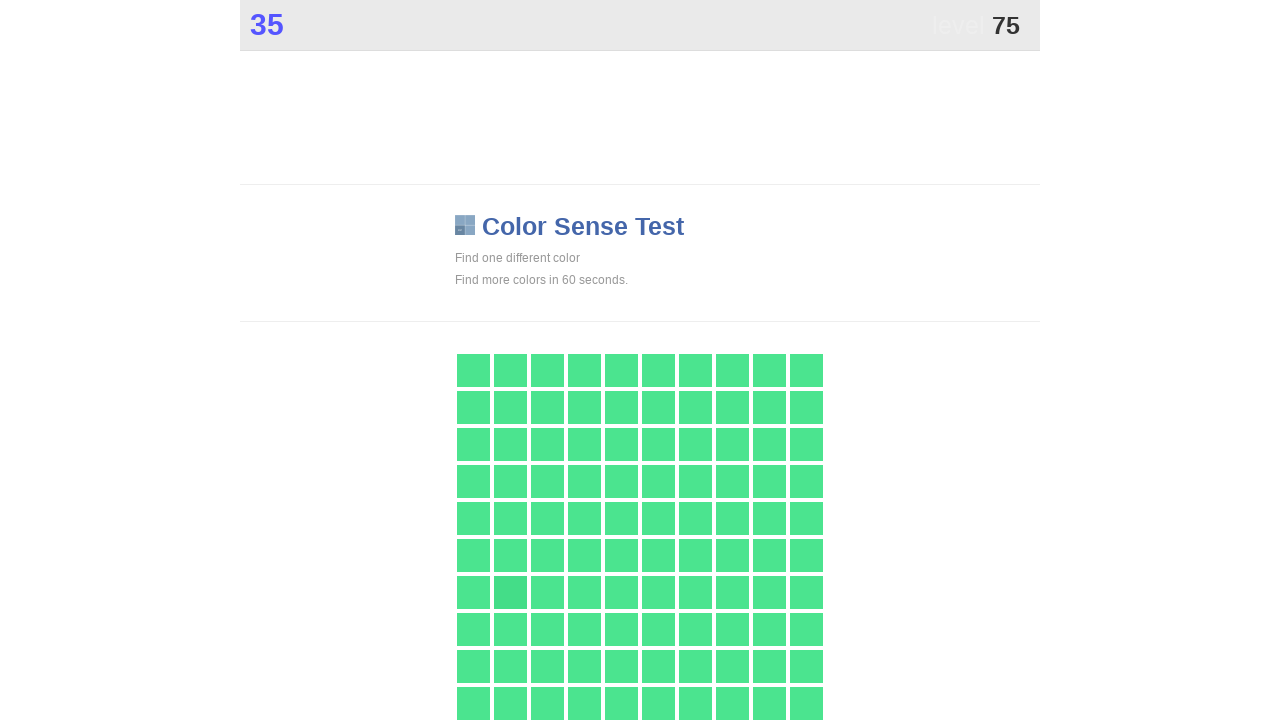

Clicked main button during 60-second game play at (510, 592) on .main
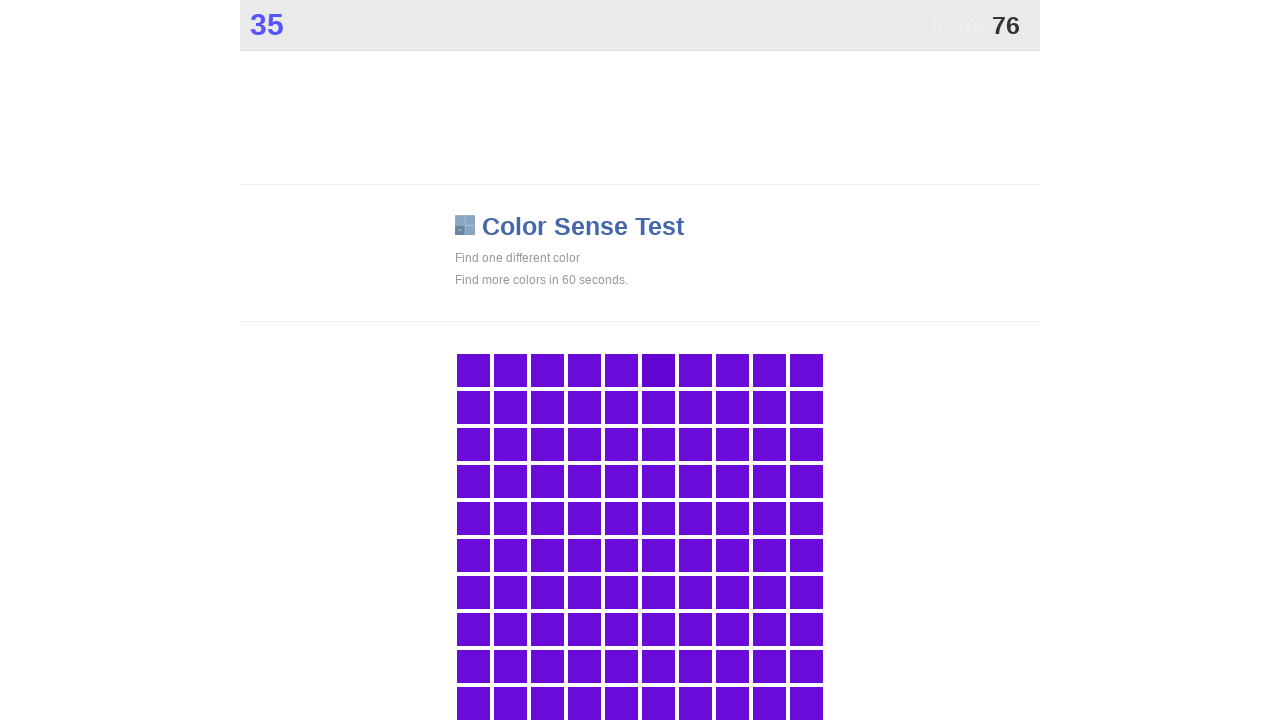

Clicked main button during 60-second game play at (658, 370) on .main
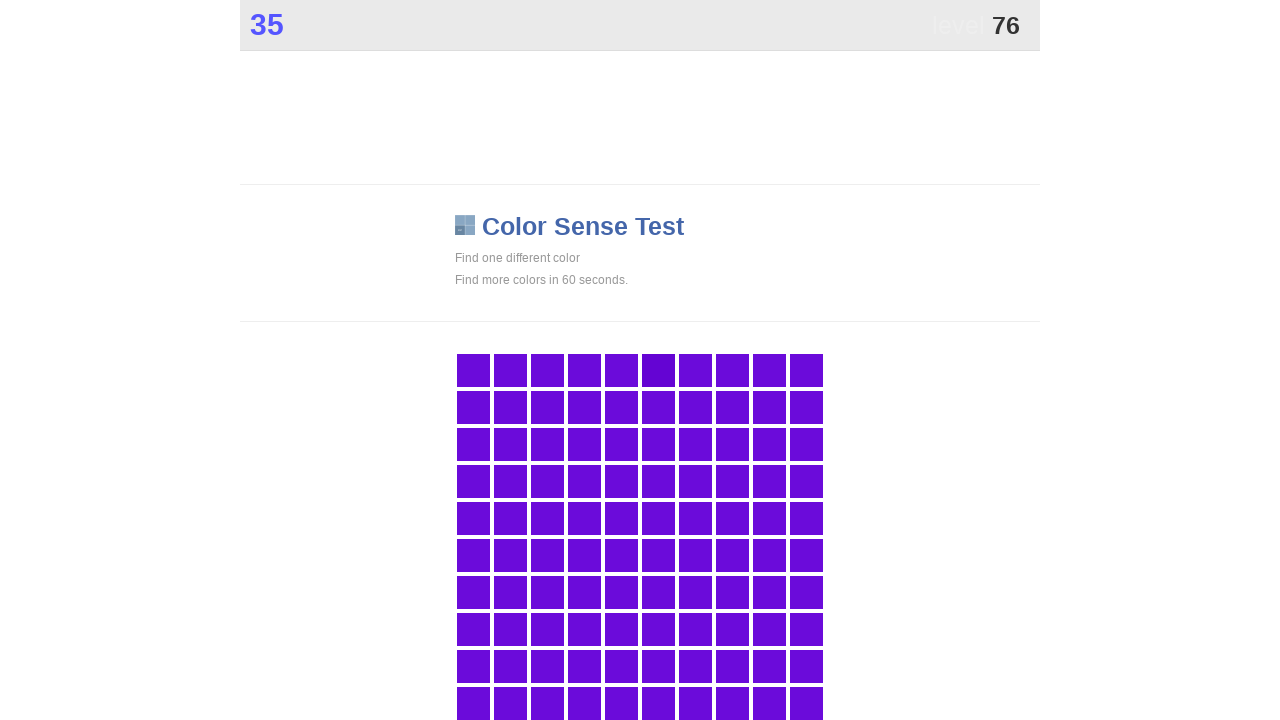

Clicked main button during 60-second game play at (658, 370) on .main
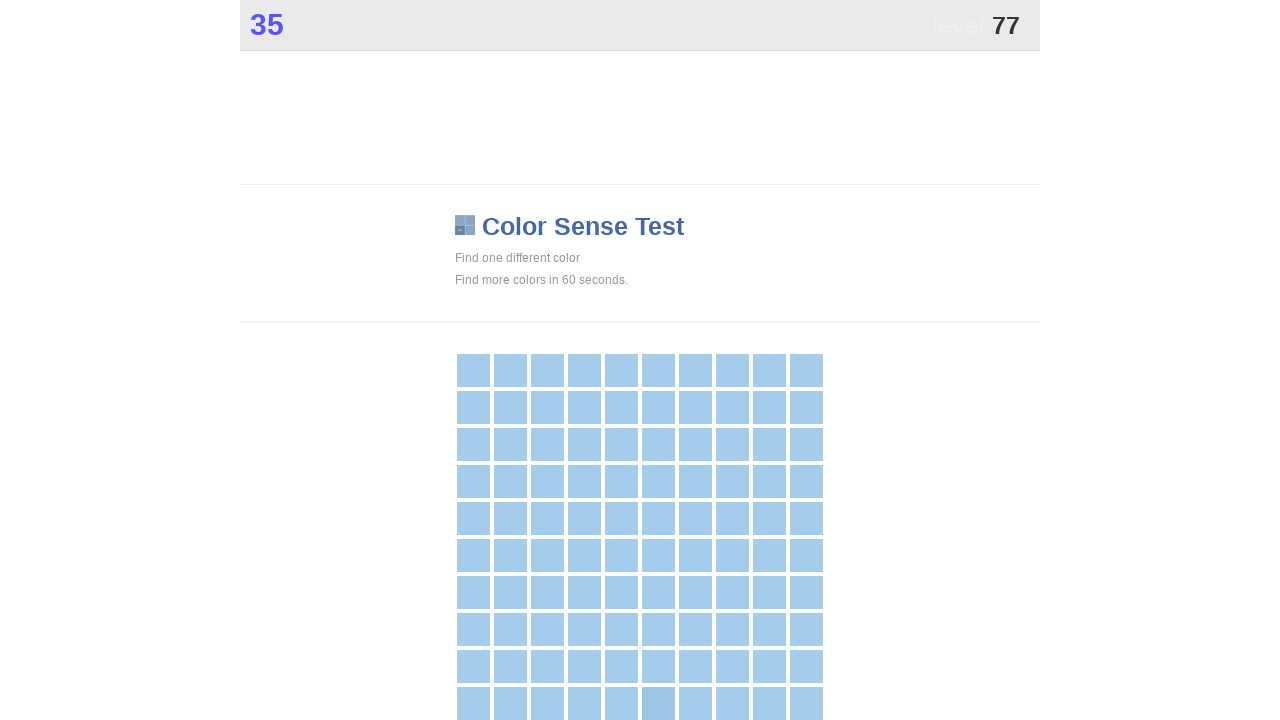

Clicked main button during 60-second game play at (658, 703) on .main
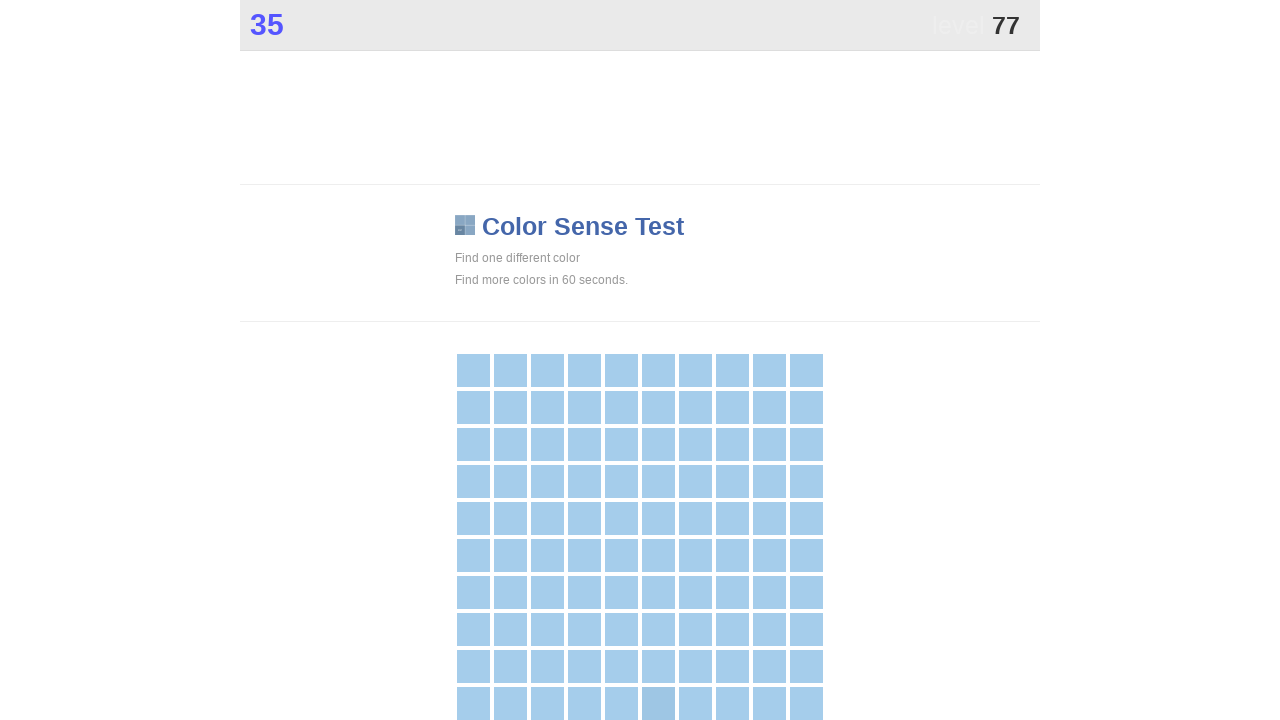

Clicked main button during 60-second game play at (658, 703) on .main
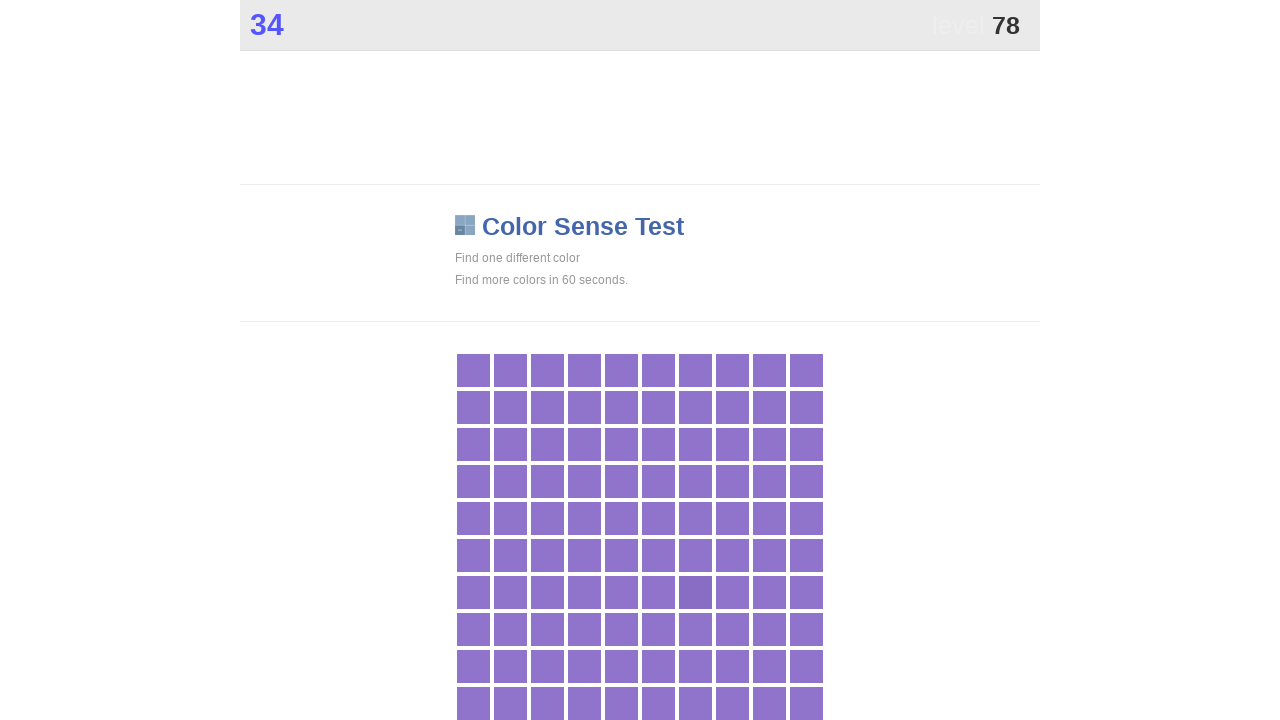

Clicked main button during 60-second game play at (695, 592) on .main
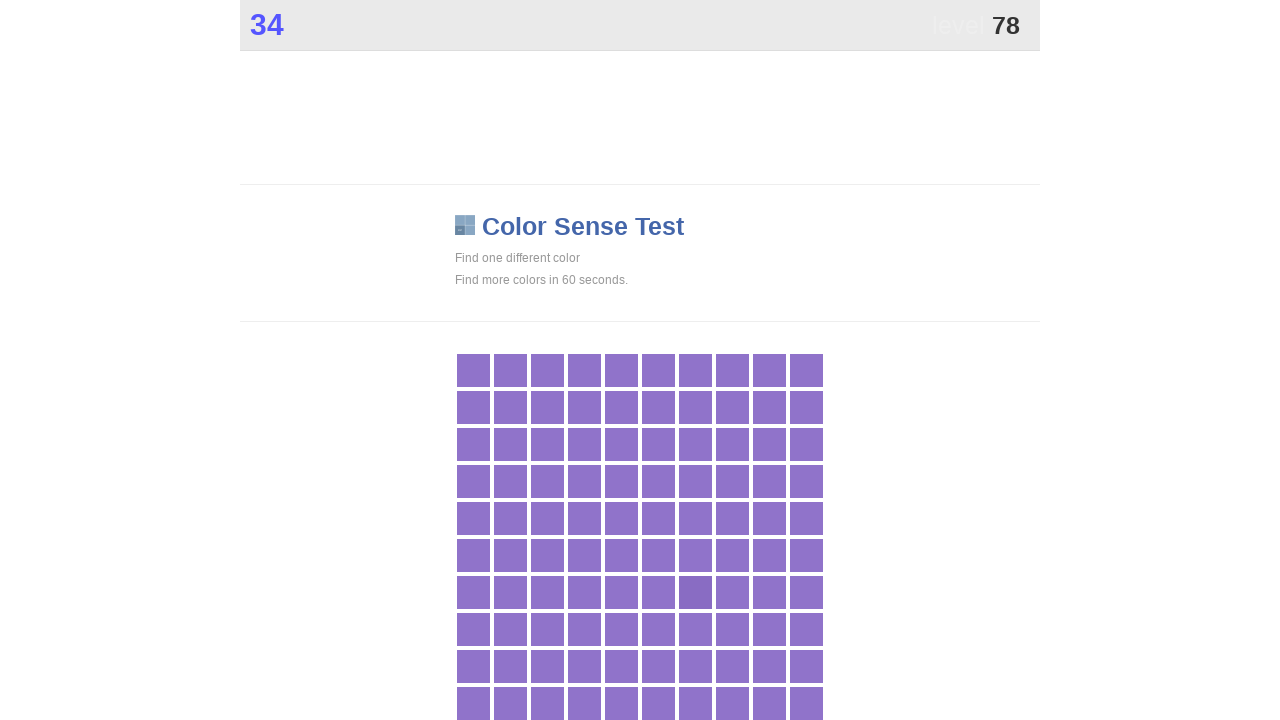

Clicked main button during 60-second game play at (695, 592) on .main
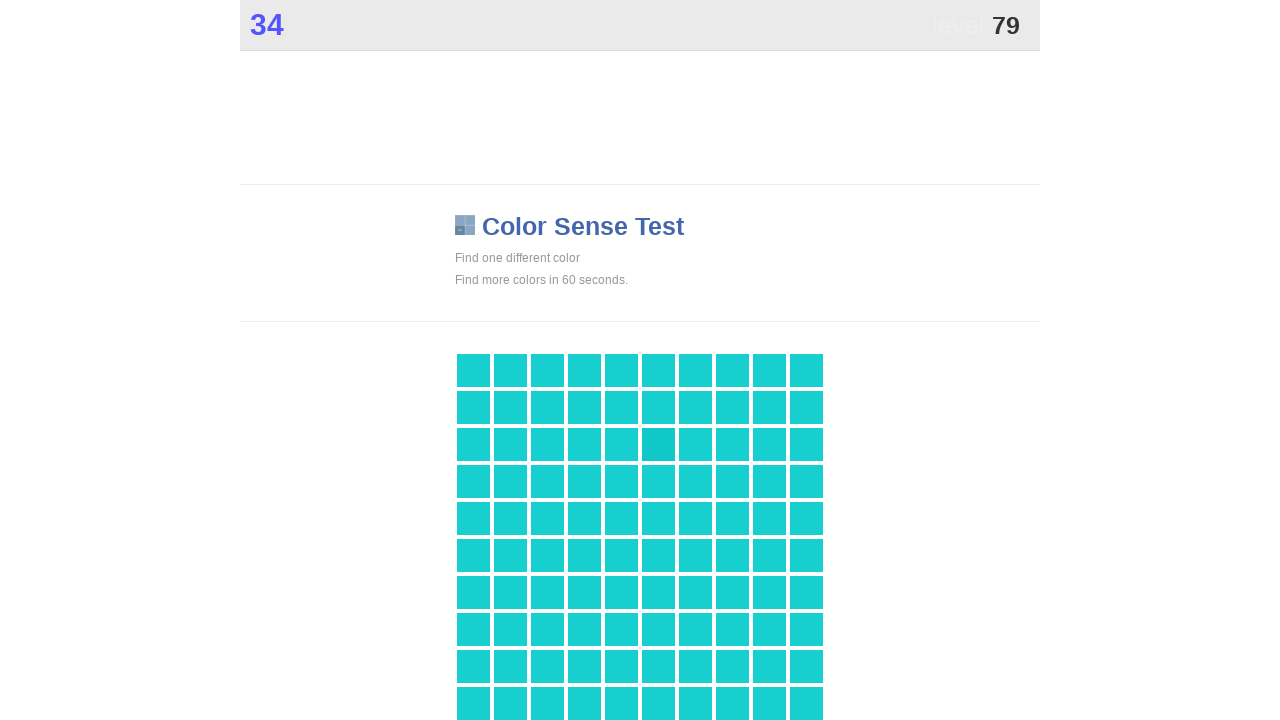

Clicked main button during 60-second game play at (658, 444) on .main
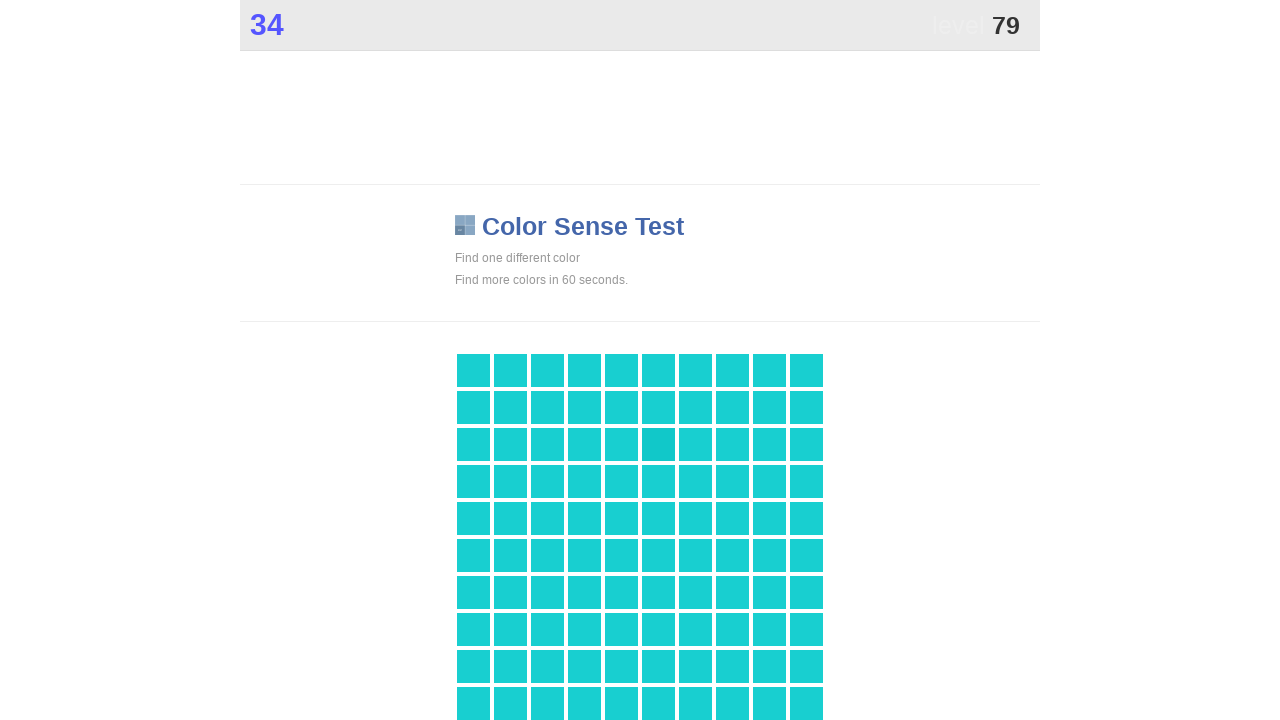

Clicked main button during 60-second game play at (658, 444) on .main
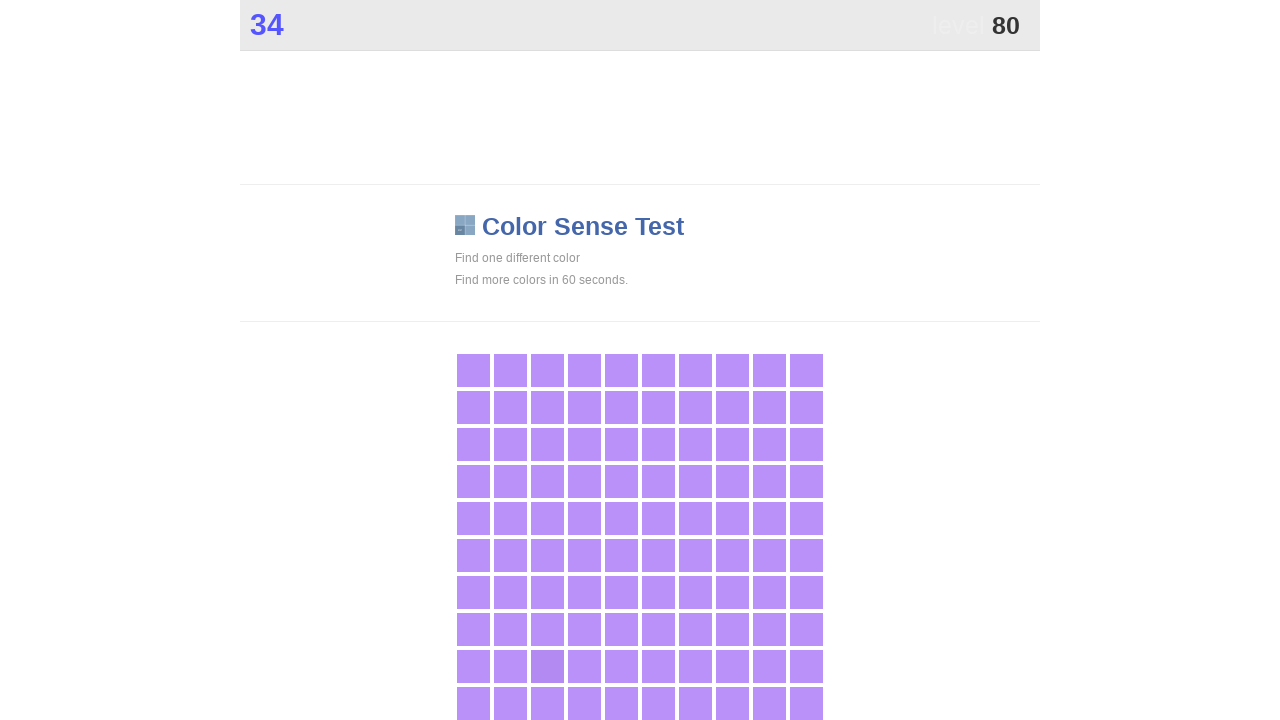

Clicked main button during 60-second game play at (547, 666) on .main
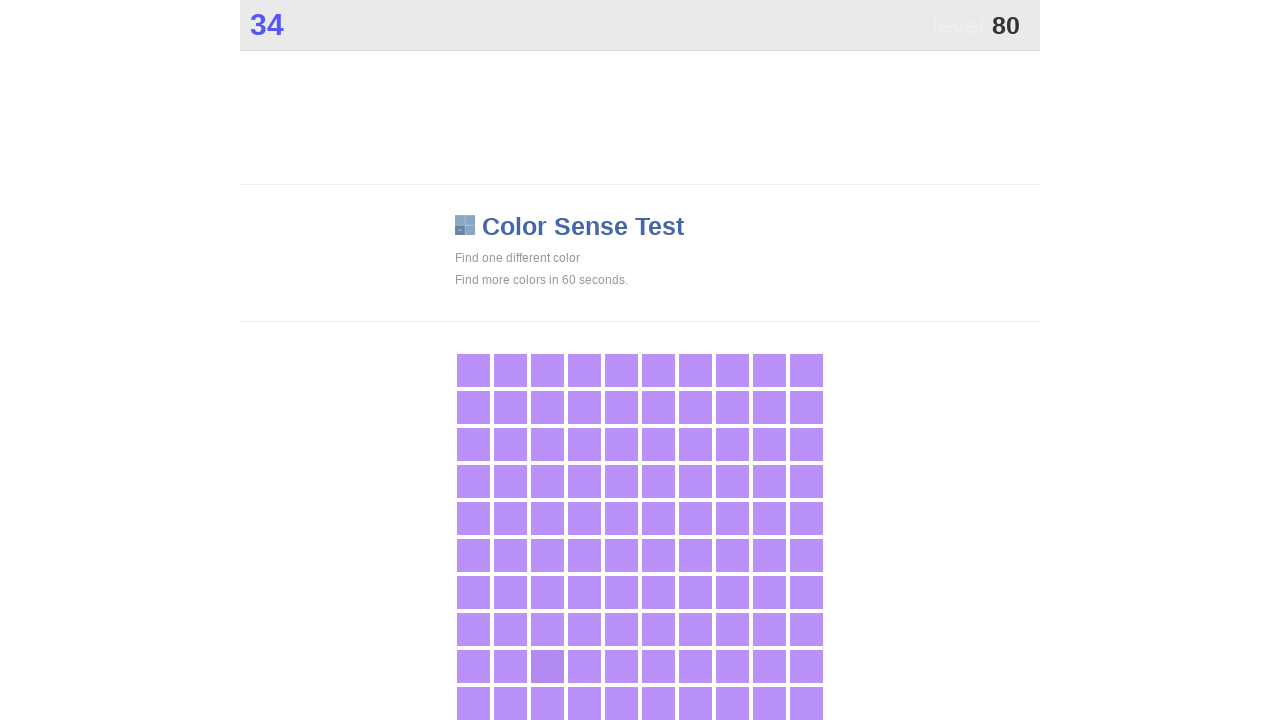

Clicked main button during 60-second game play at (547, 666) on .main
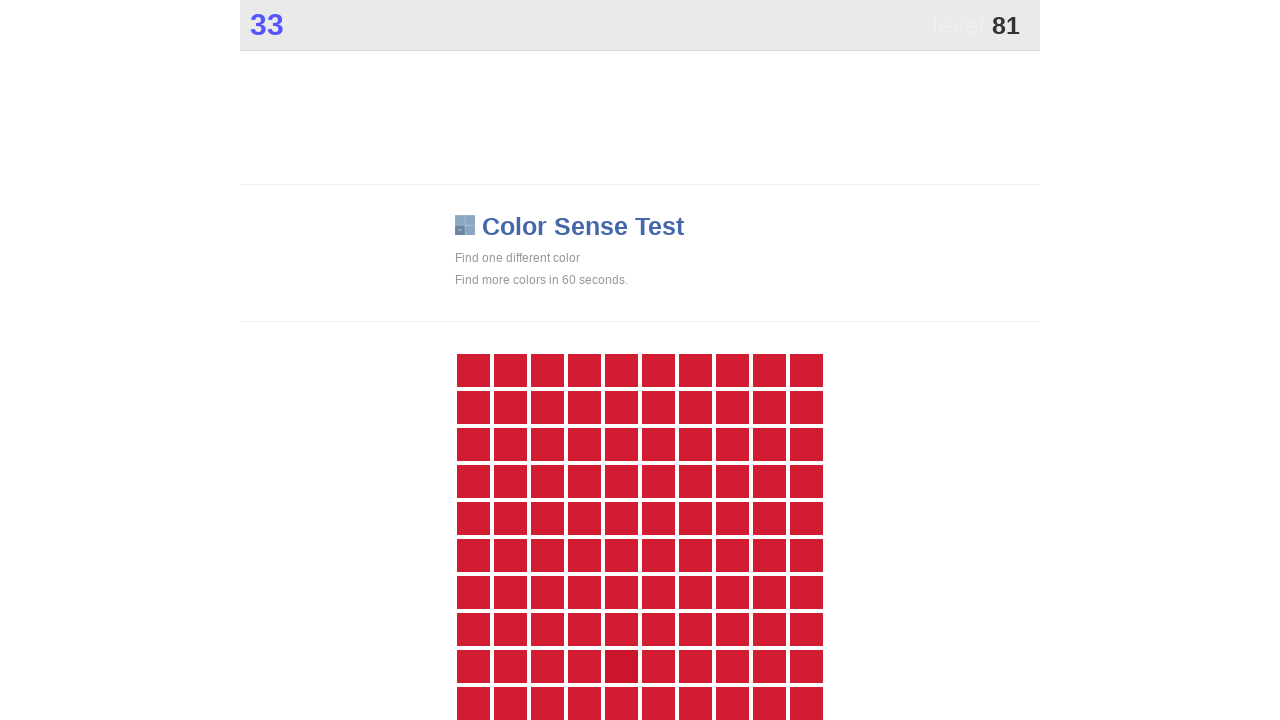

Clicked main button during 60-second game play at (621, 666) on .main
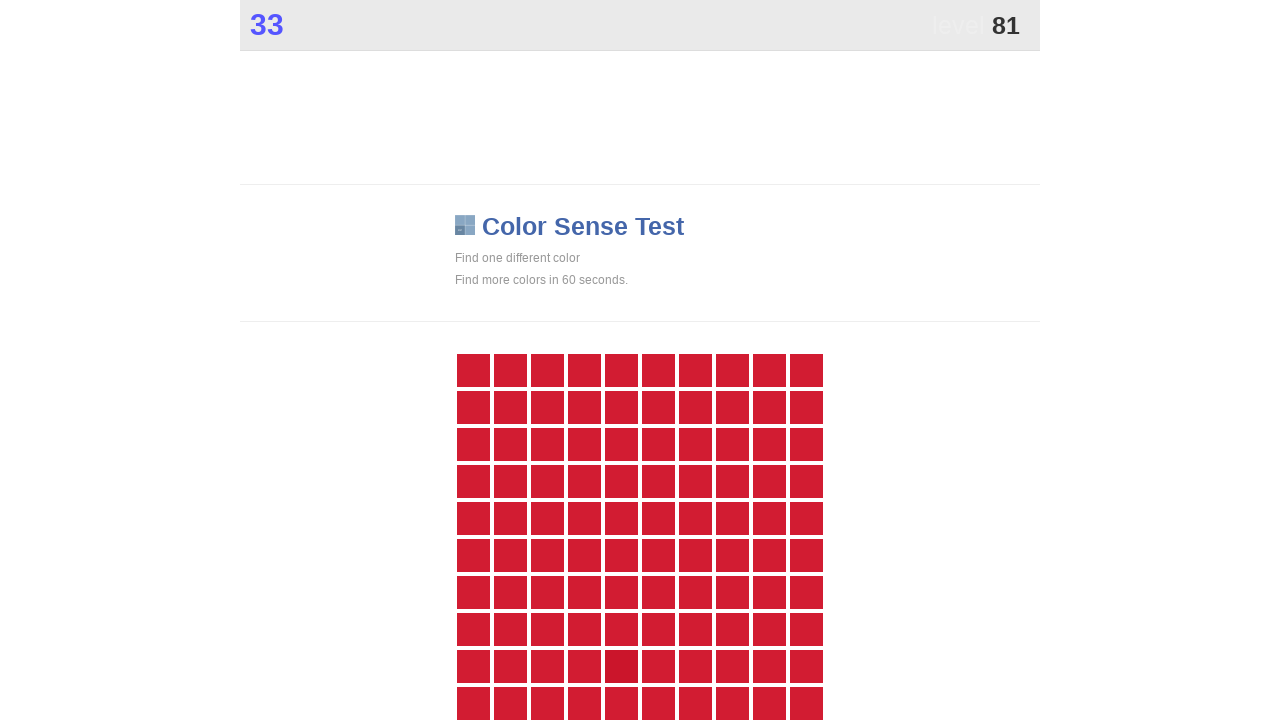

Clicked main button during 60-second game play at (621, 666) on .main
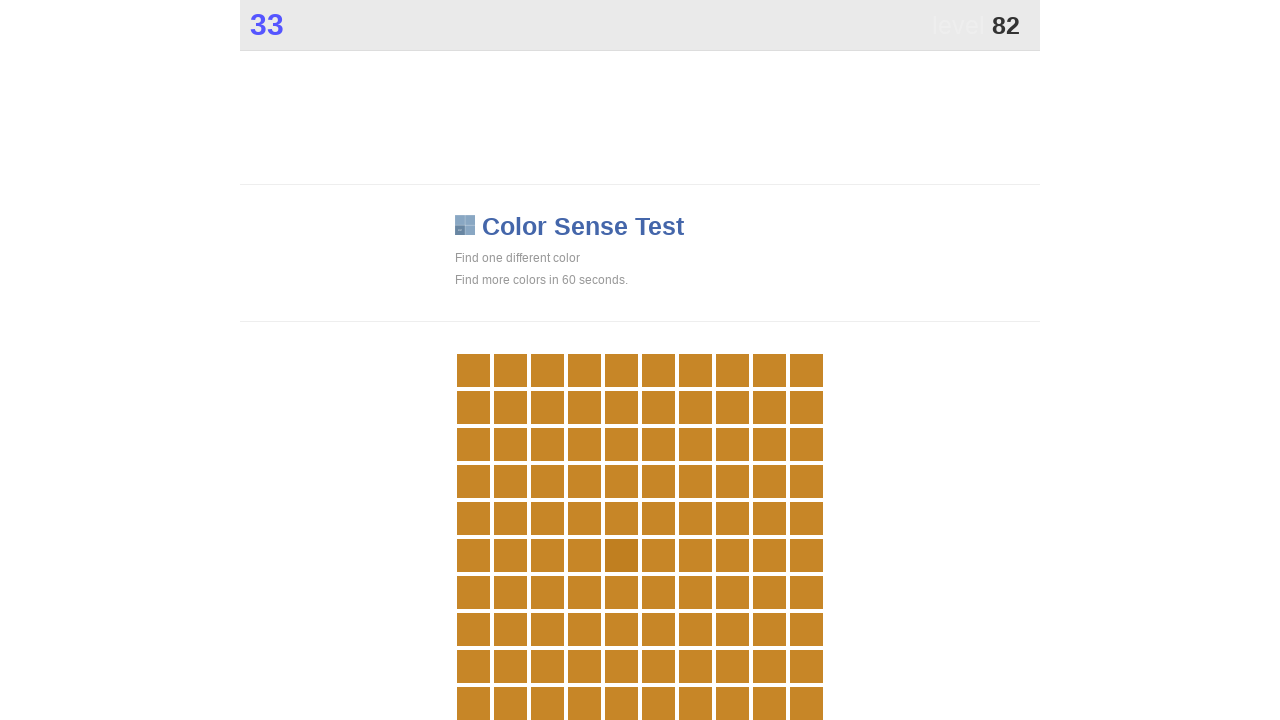

Clicked main button during 60-second game play at (621, 555) on .main
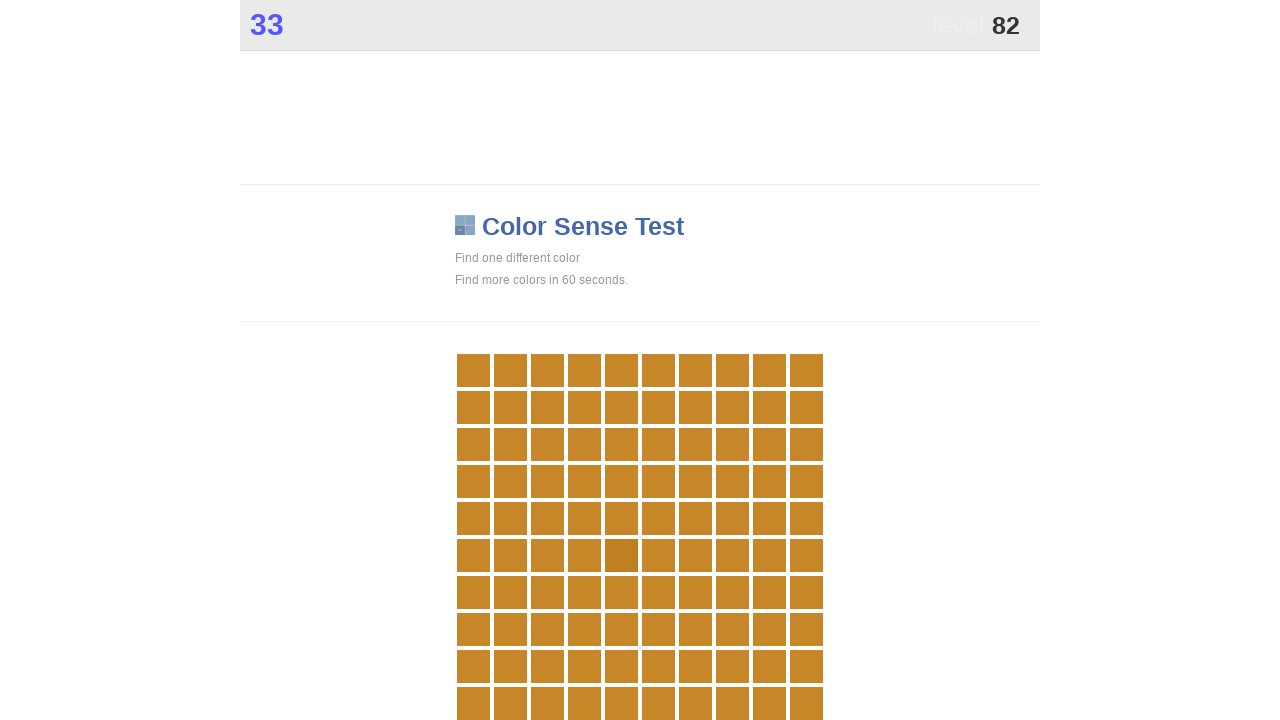

Clicked main button during 60-second game play at (621, 555) on .main
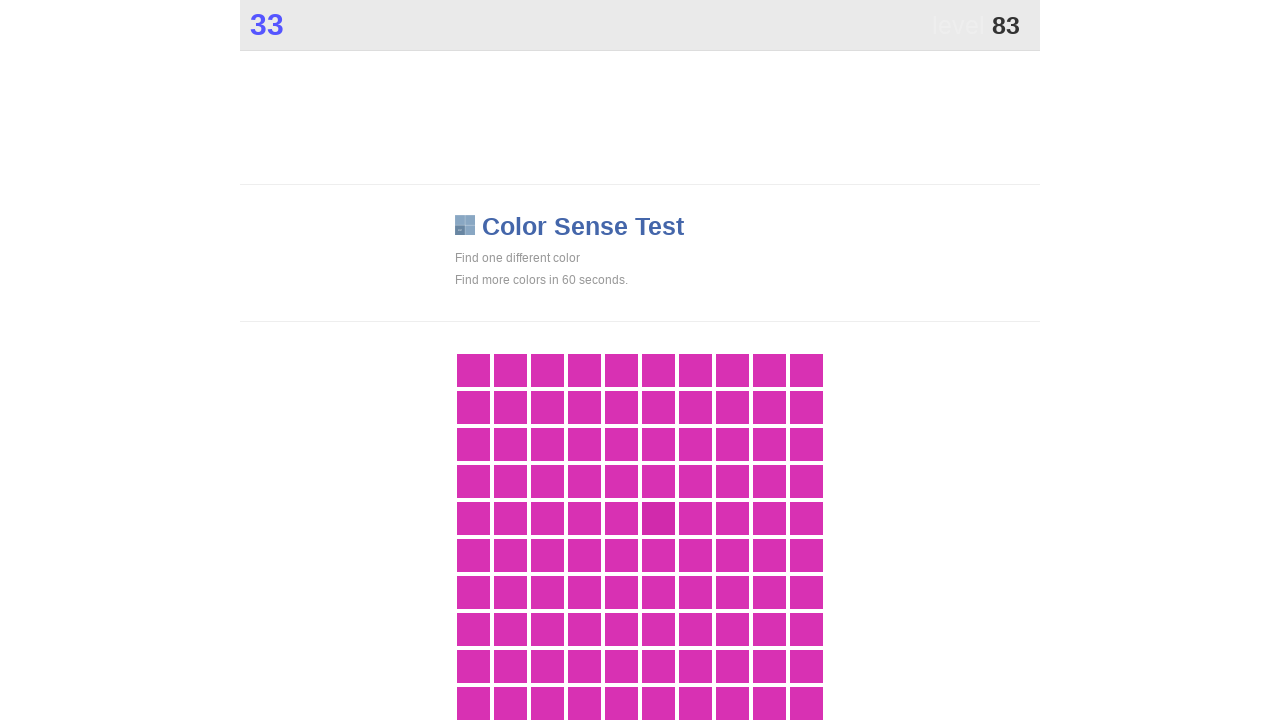

Clicked main button during 60-second game play at (658, 518) on .main
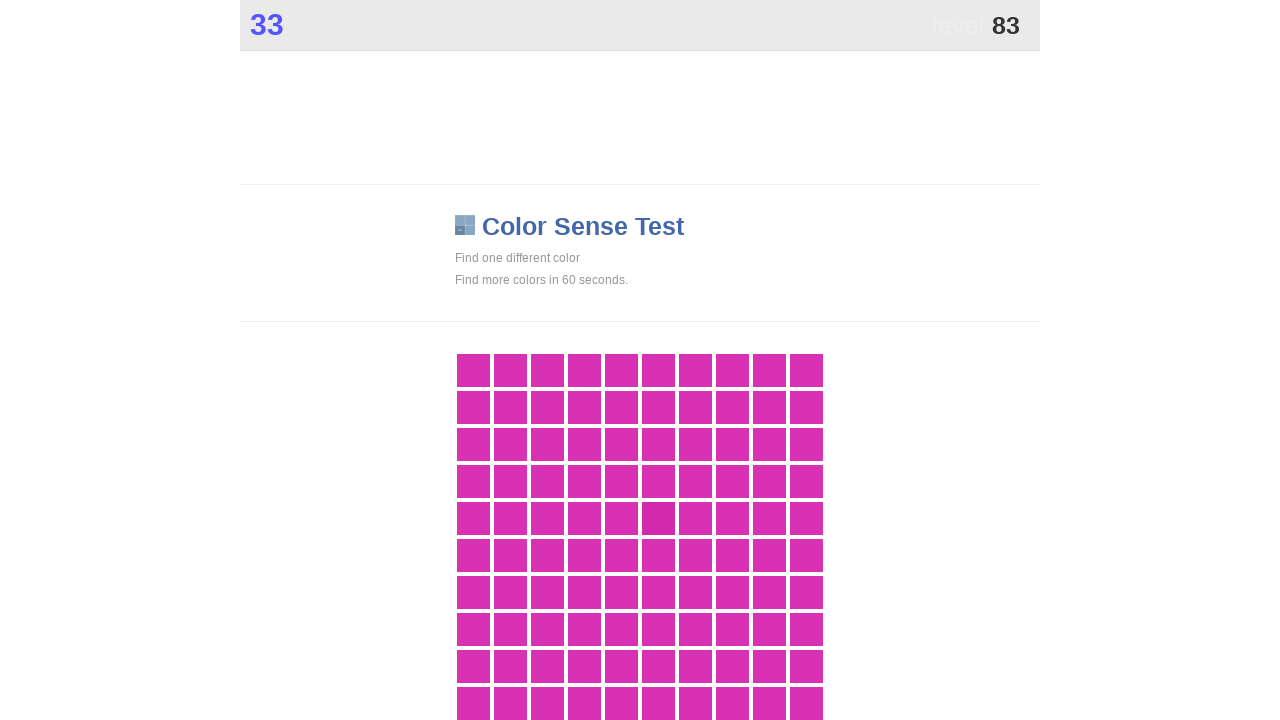

Clicked main button during 60-second game play at (658, 518) on .main
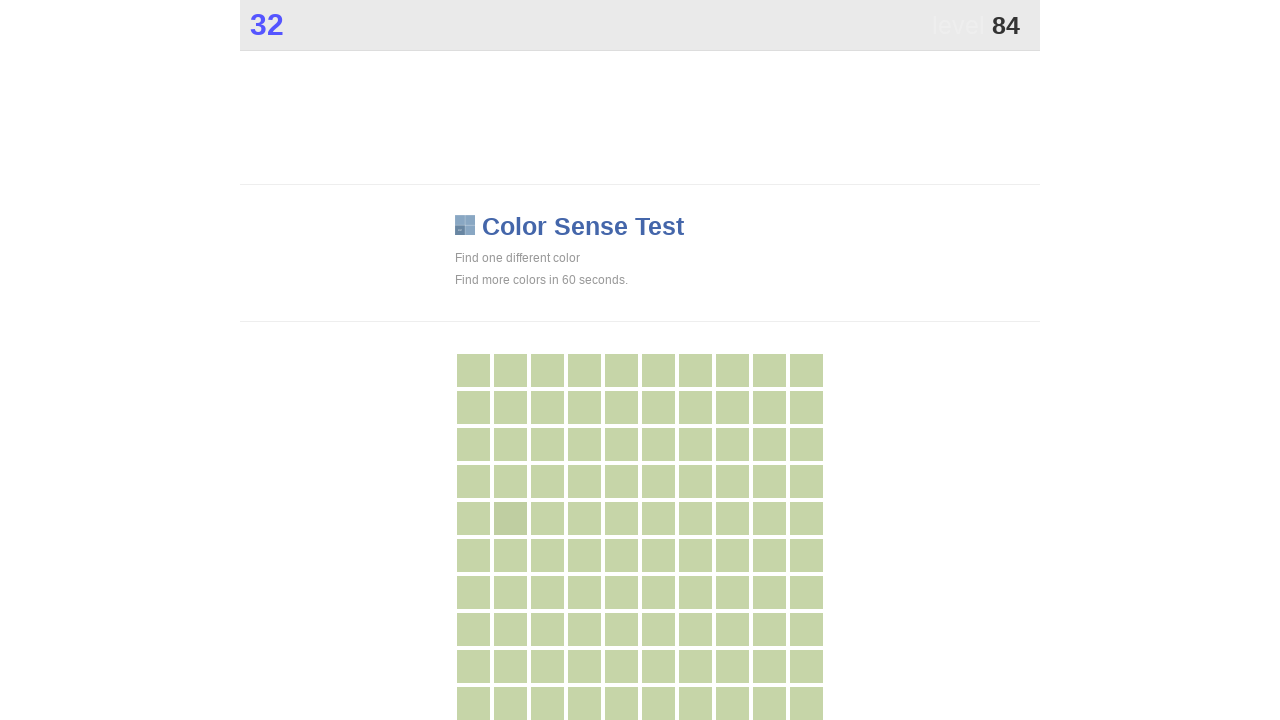

Clicked main button during 60-second game play at (510, 518) on .main
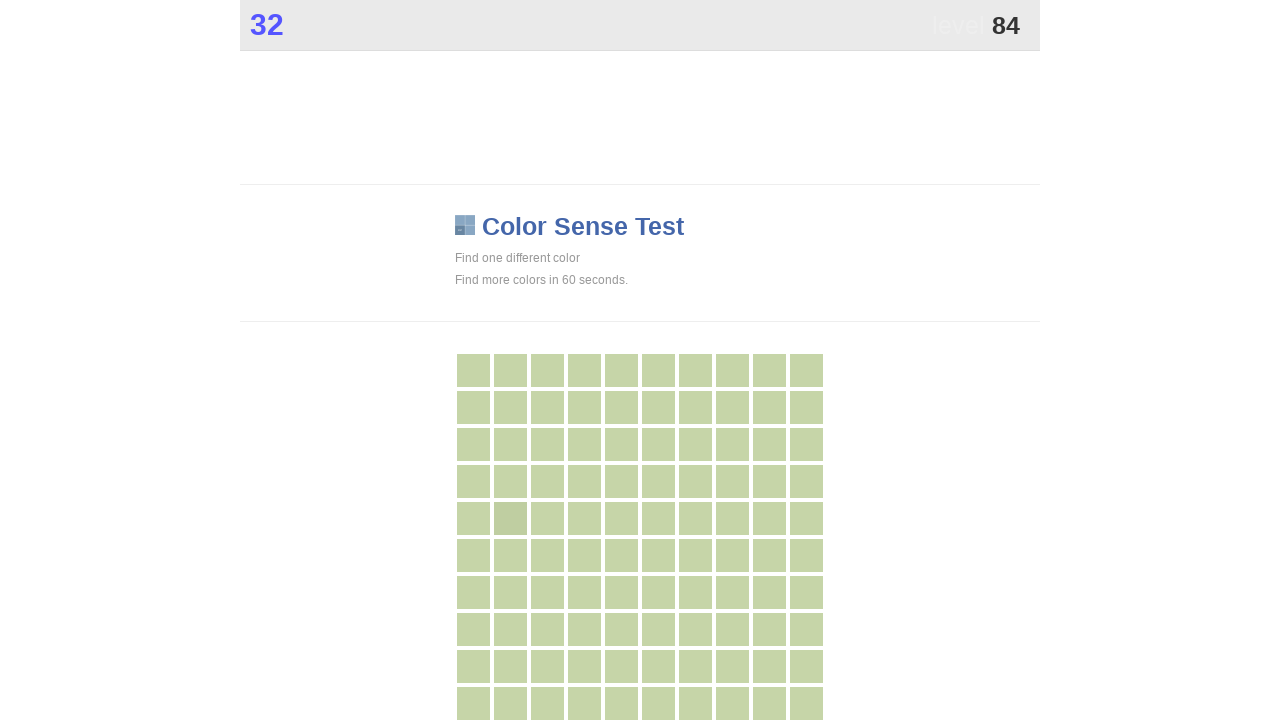

Clicked main button during 60-second game play at (510, 518) on .main
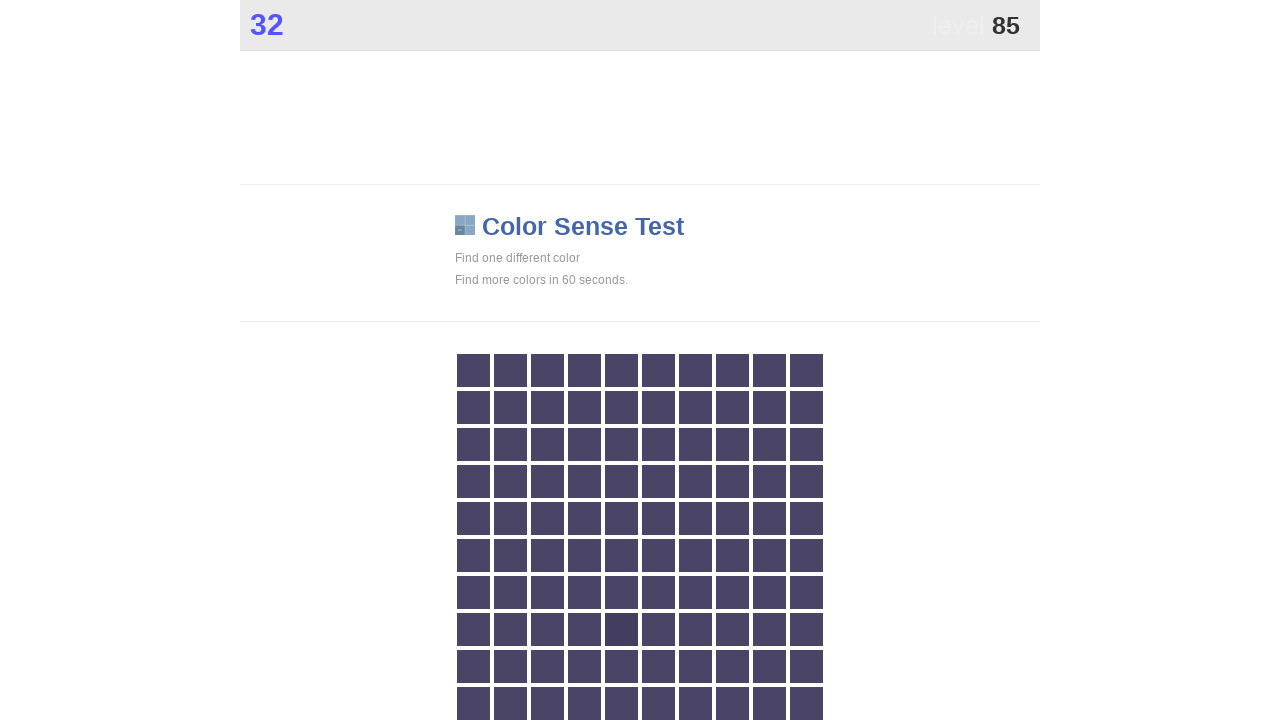

Clicked main button during 60-second game play at (621, 629) on .main
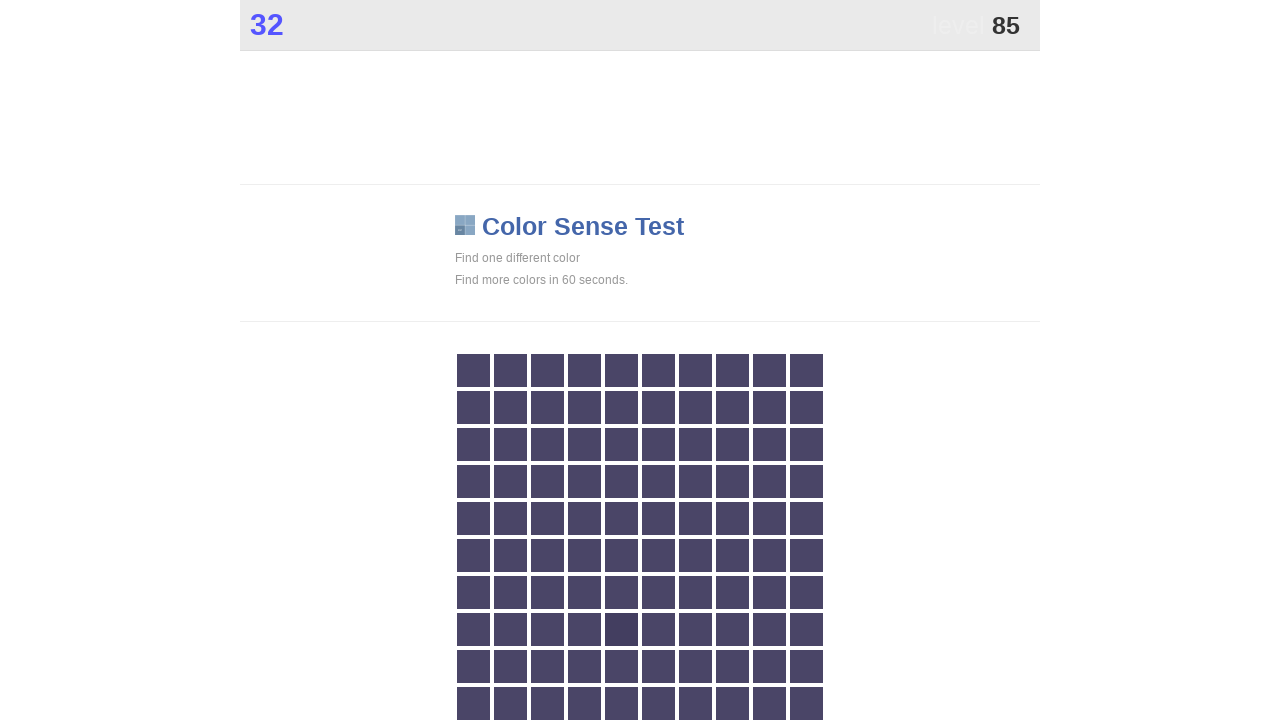

Clicked main button during 60-second game play at (621, 629) on .main
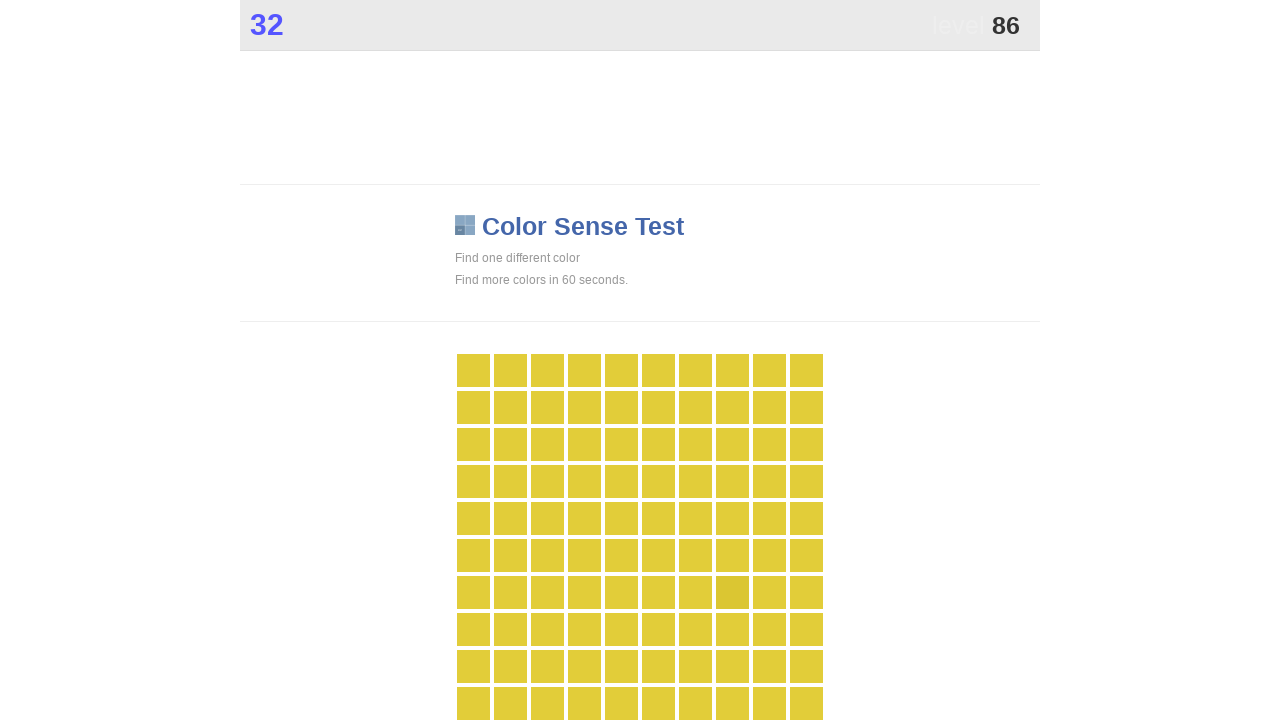

Clicked main button during 60-second game play at (732, 592) on .main
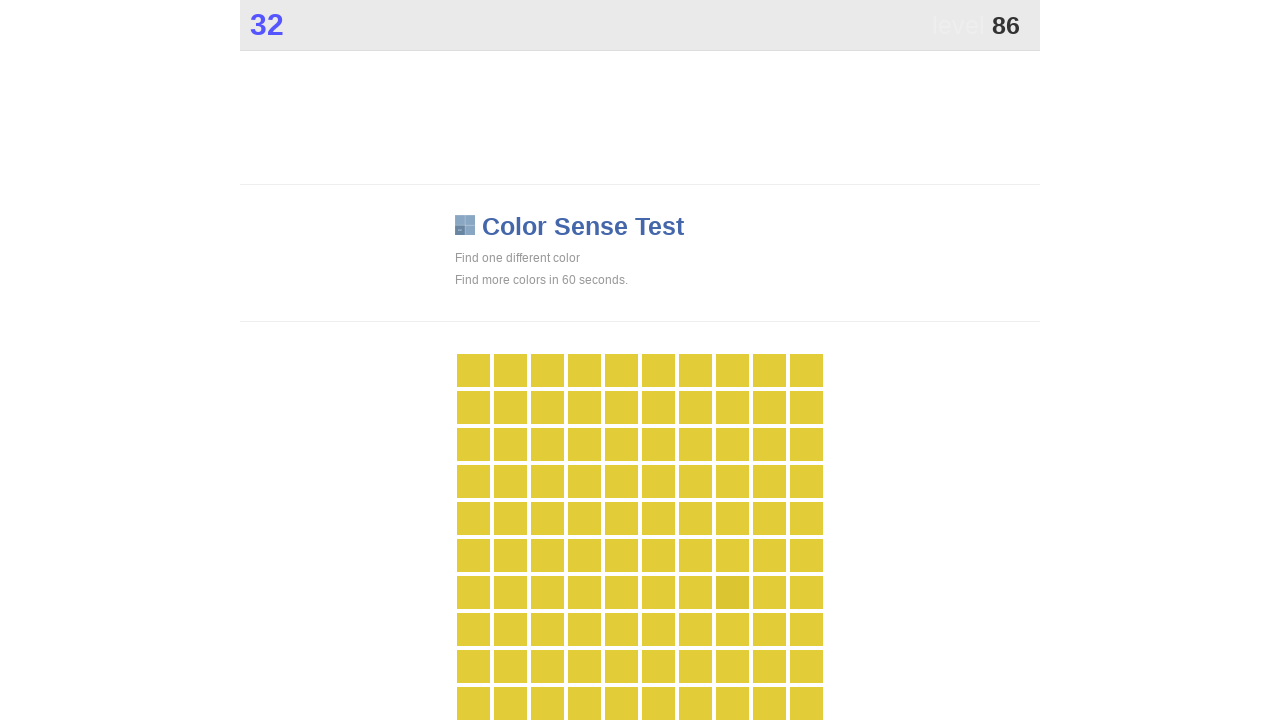

Clicked main button during 60-second game play at (732, 592) on .main
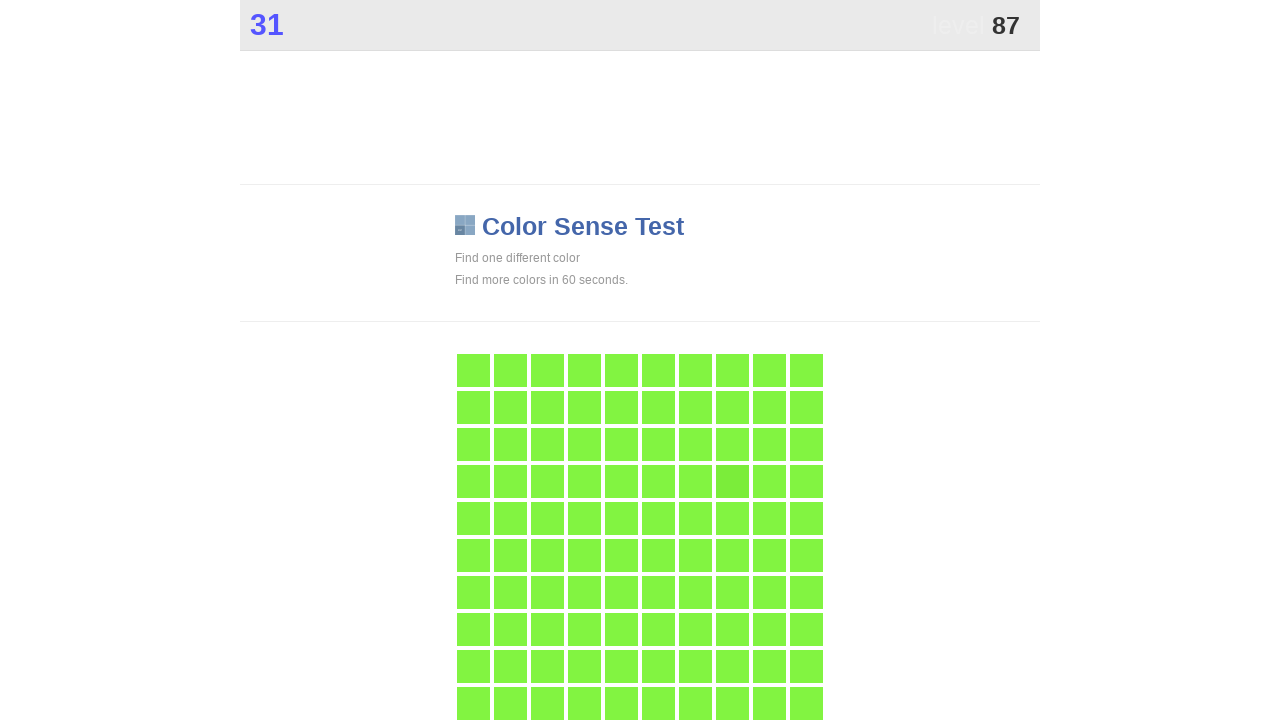

Clicked main button during 60-second game play at (732, 481) on .main
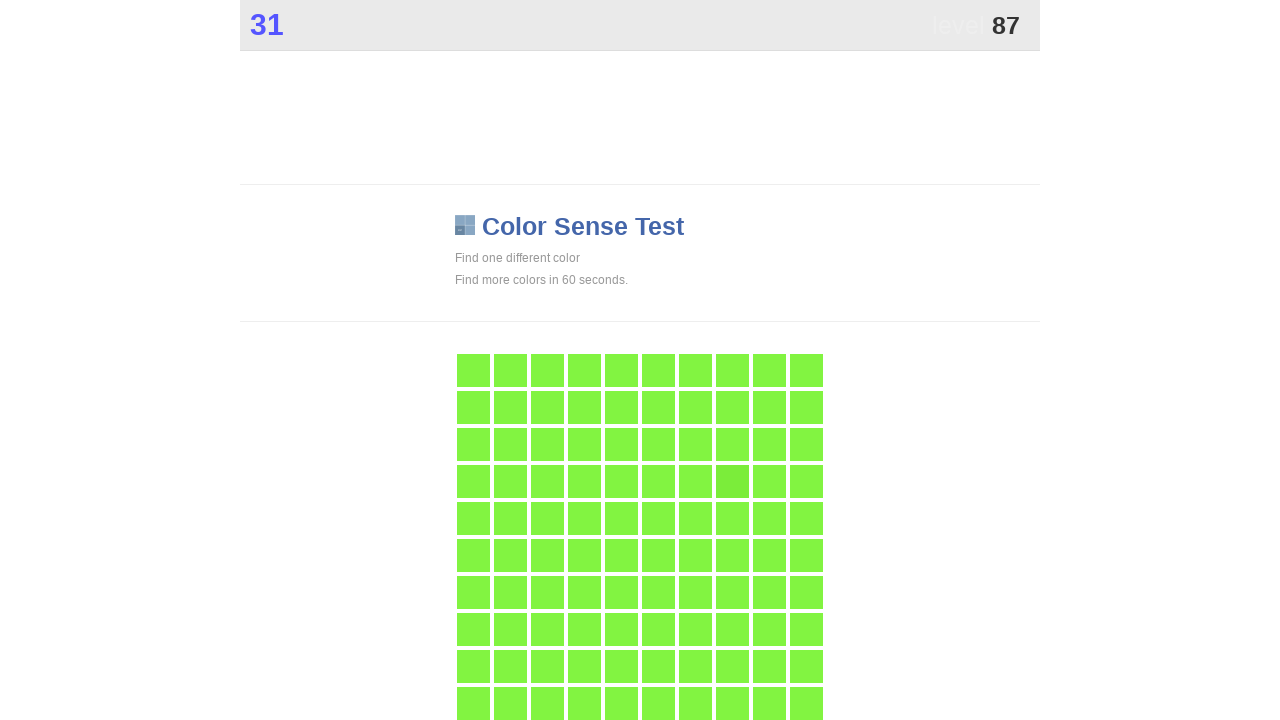

Clicked main button during 60-second game play at (732, 481) on .main
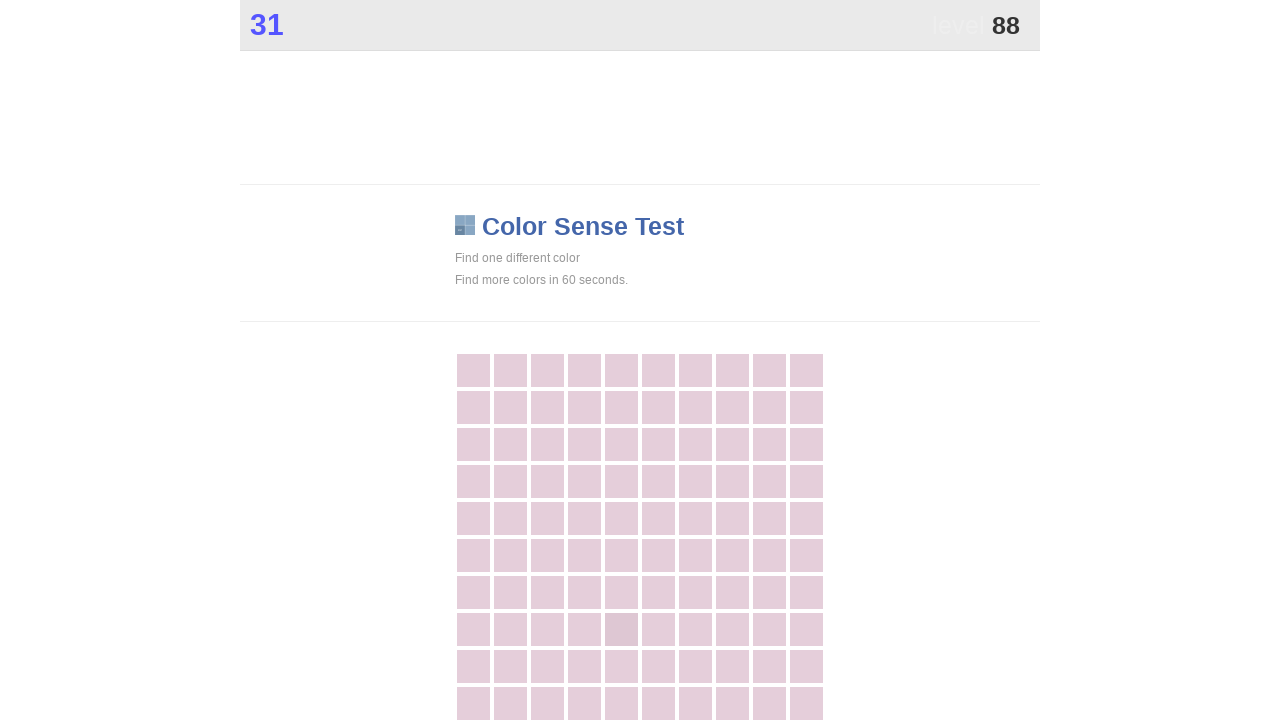

Clicked main button during 60-second game play at (621, 629) on .main
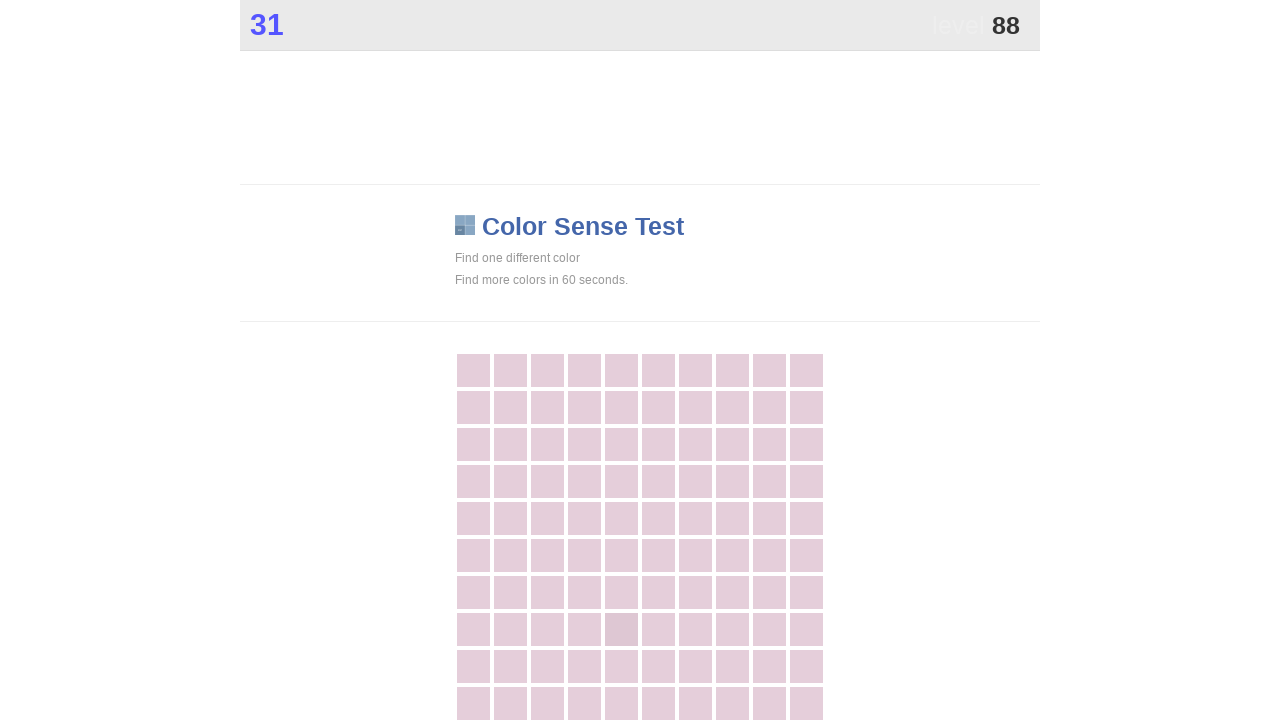

Clicked main button during 60-second game play at (621, 629) on .main
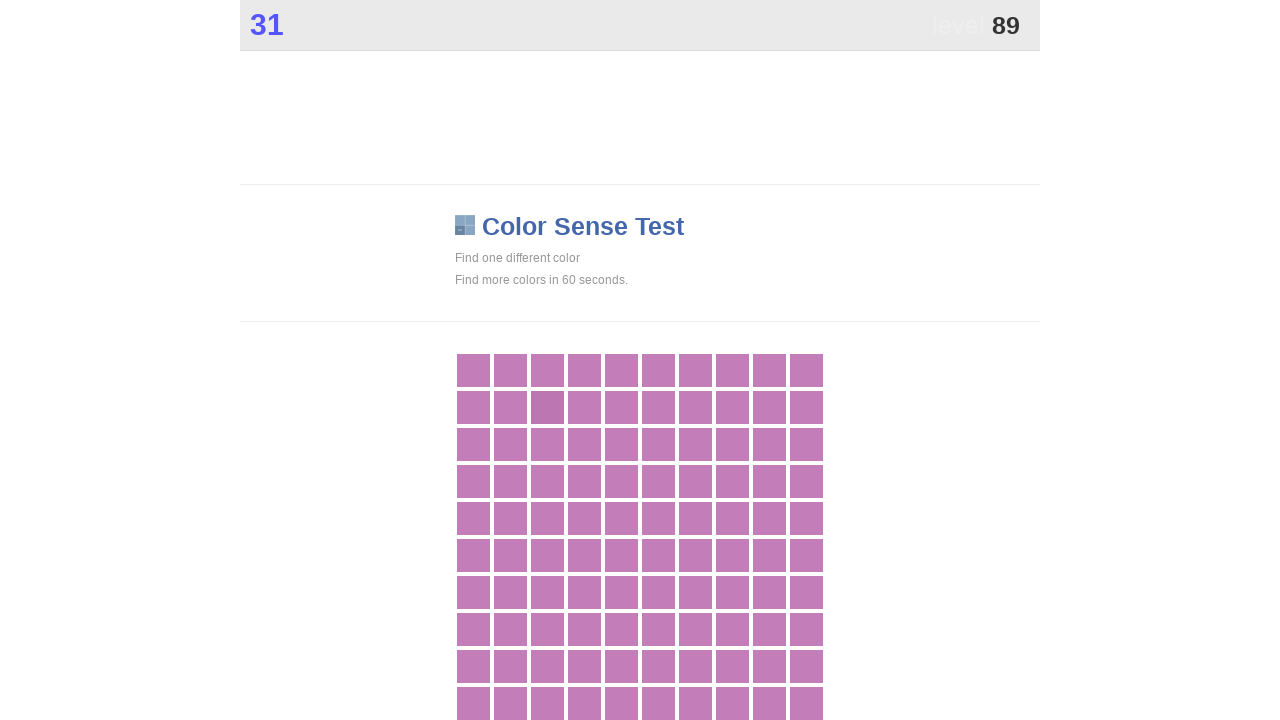

Clicked main button during 60-second game play at (547, 407) on .main
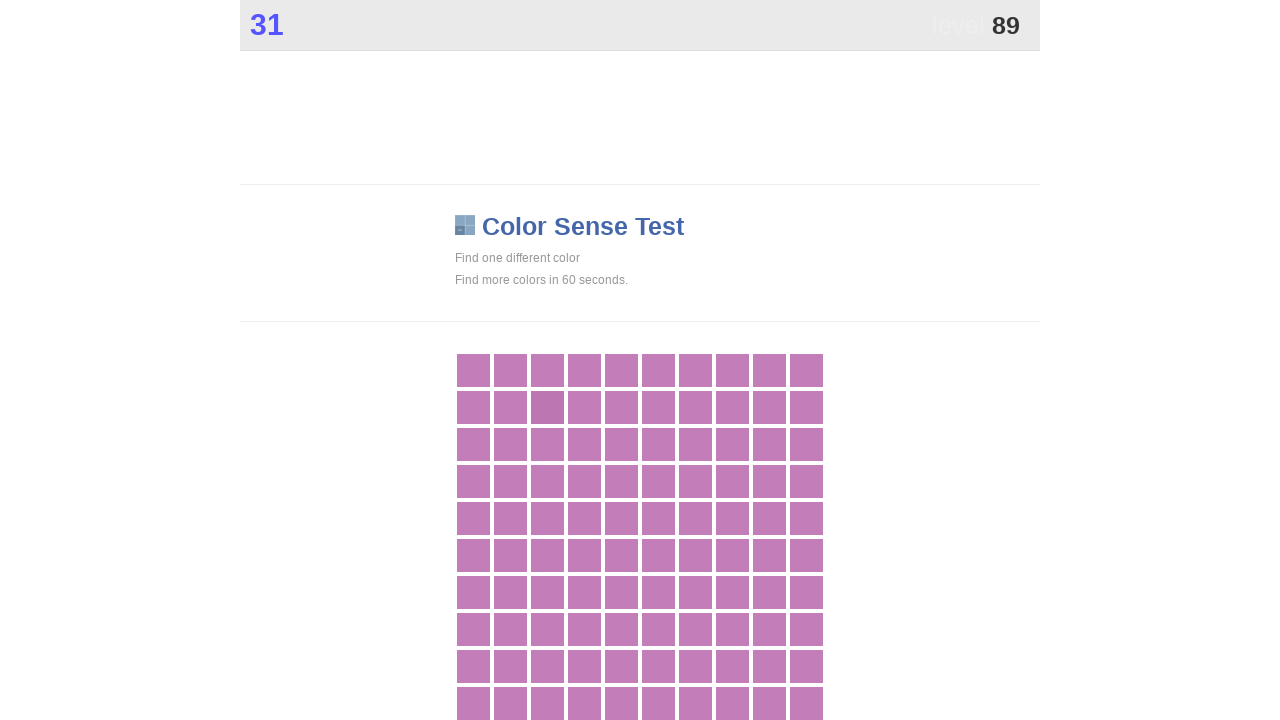

Clicked main button during 60-second game play at (547, 407) on .main
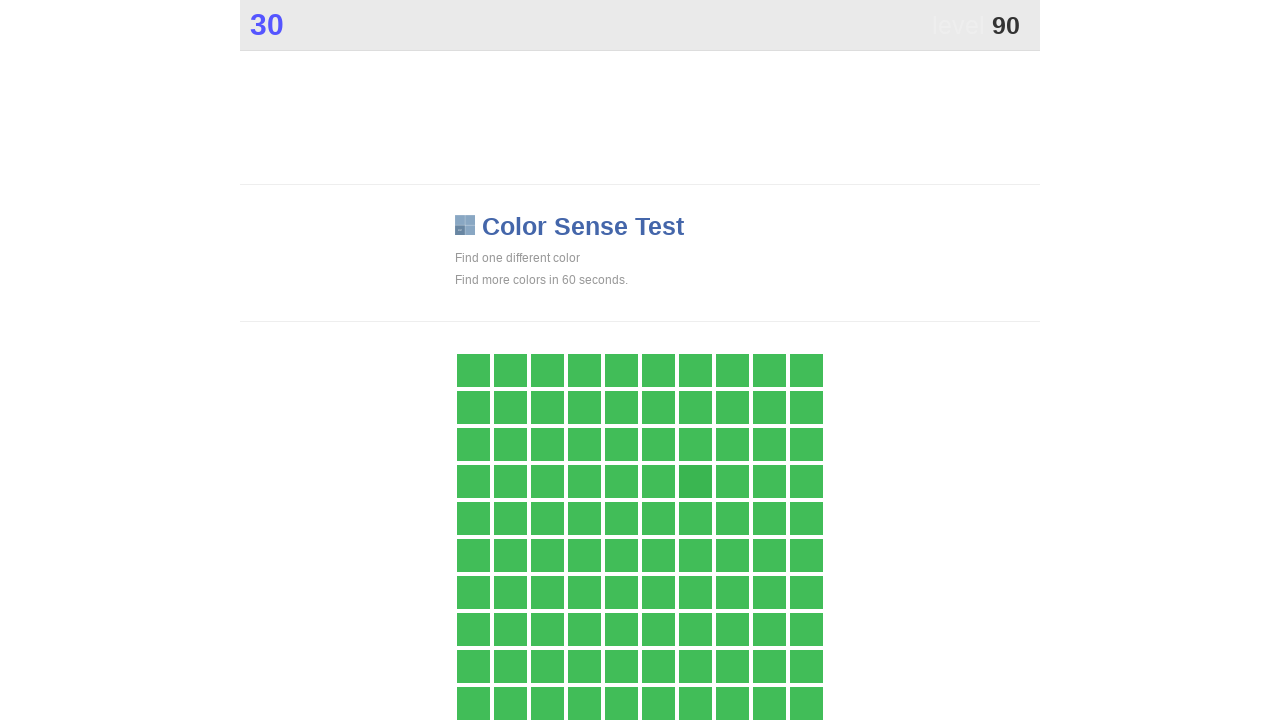

Clicked main button during 60-second game play at (695, 481) on .main
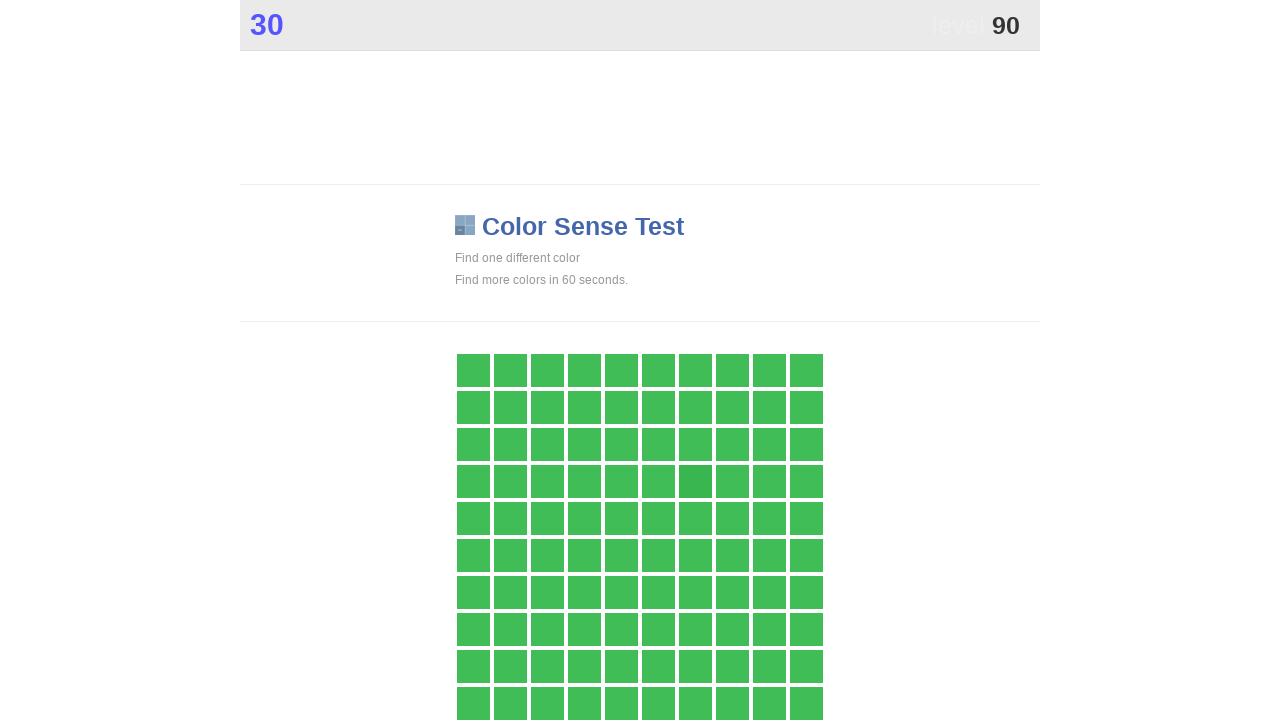

Clicked main button during 60-second game play at (695, 481) on .main
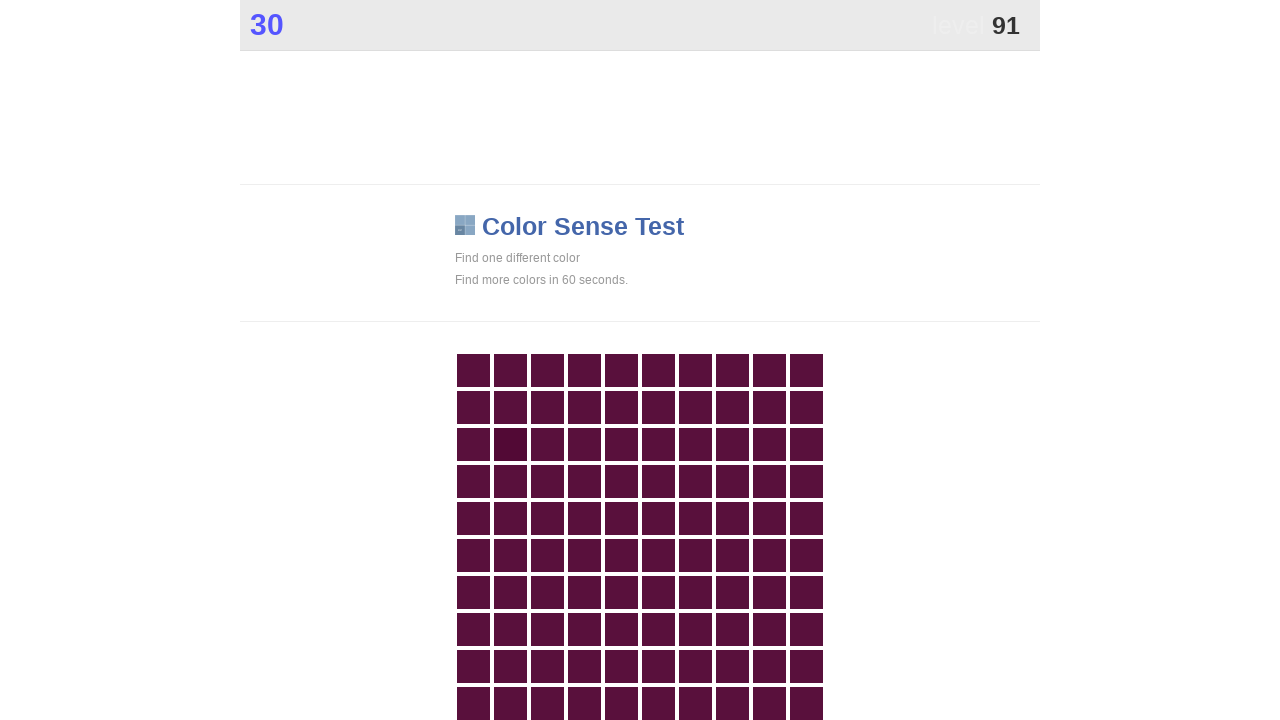

Clicked main button during 60-second game play at (510, 444) on .main
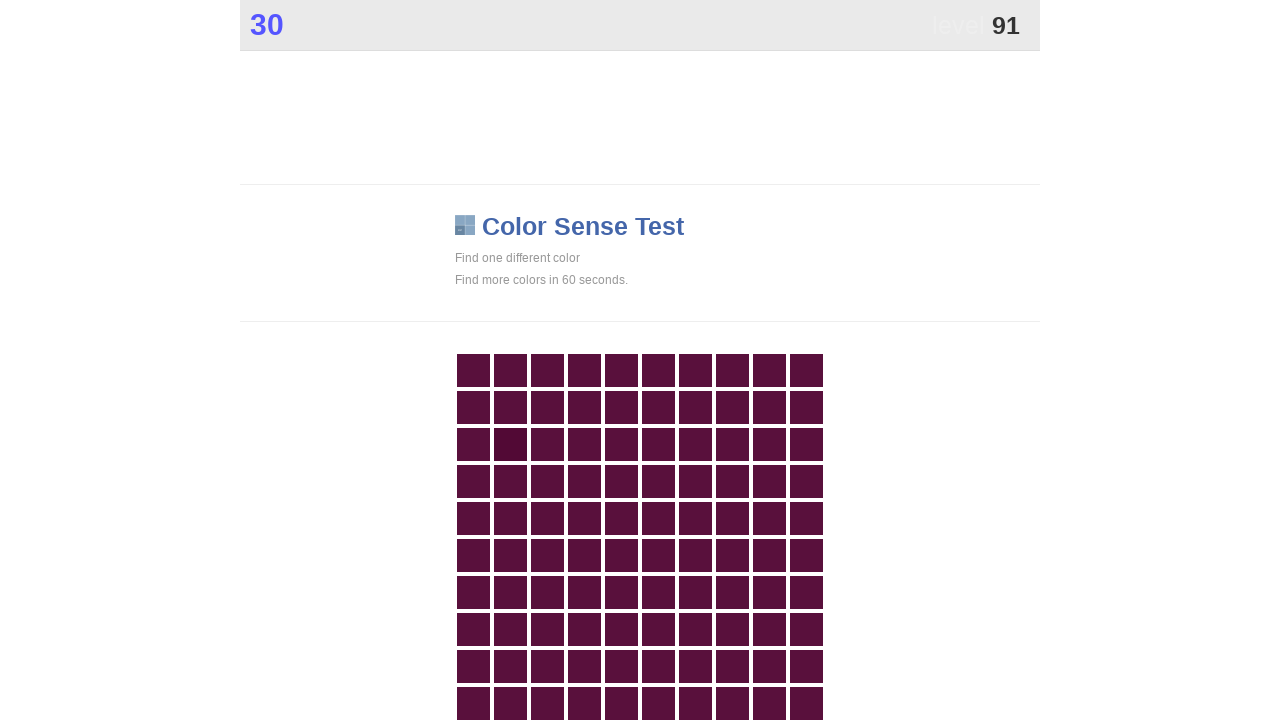

Clicked main button during 60-second game play at (510, 444) on .main
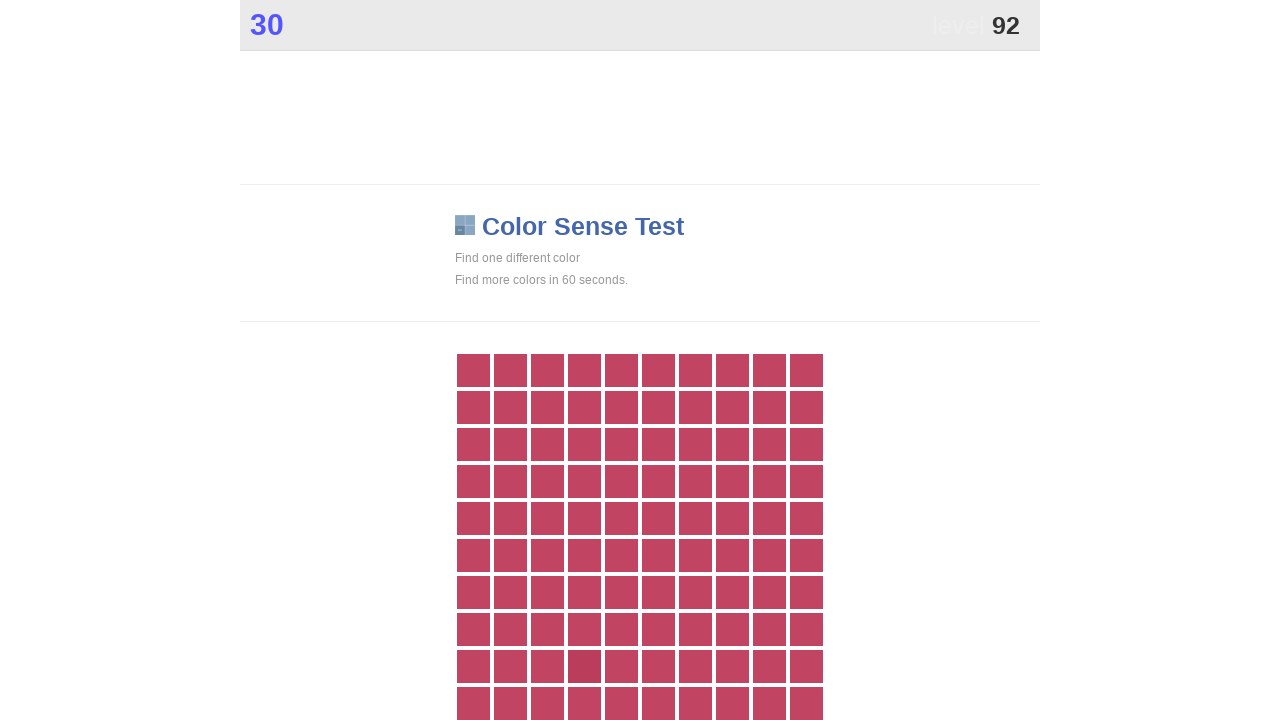

Clicked main button during 60-second game play at (584, 666) on .main
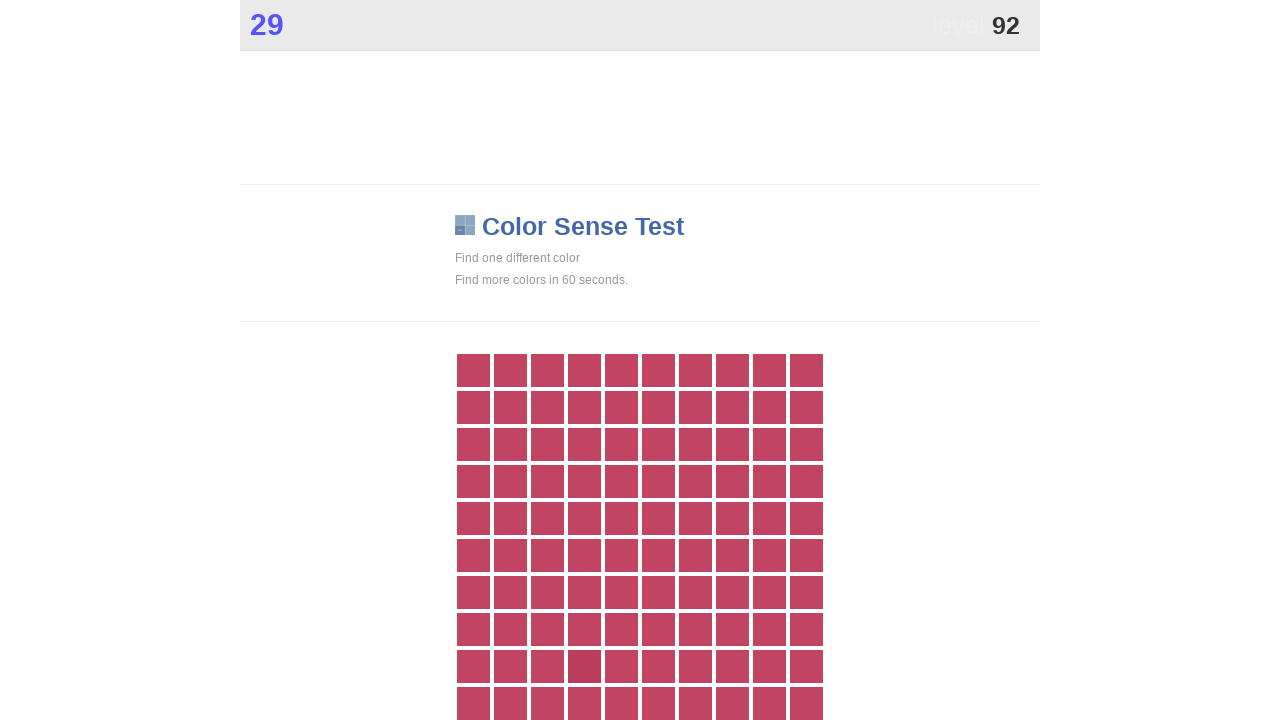

Clicked main button during 60-second game play at (584, 666) on .main
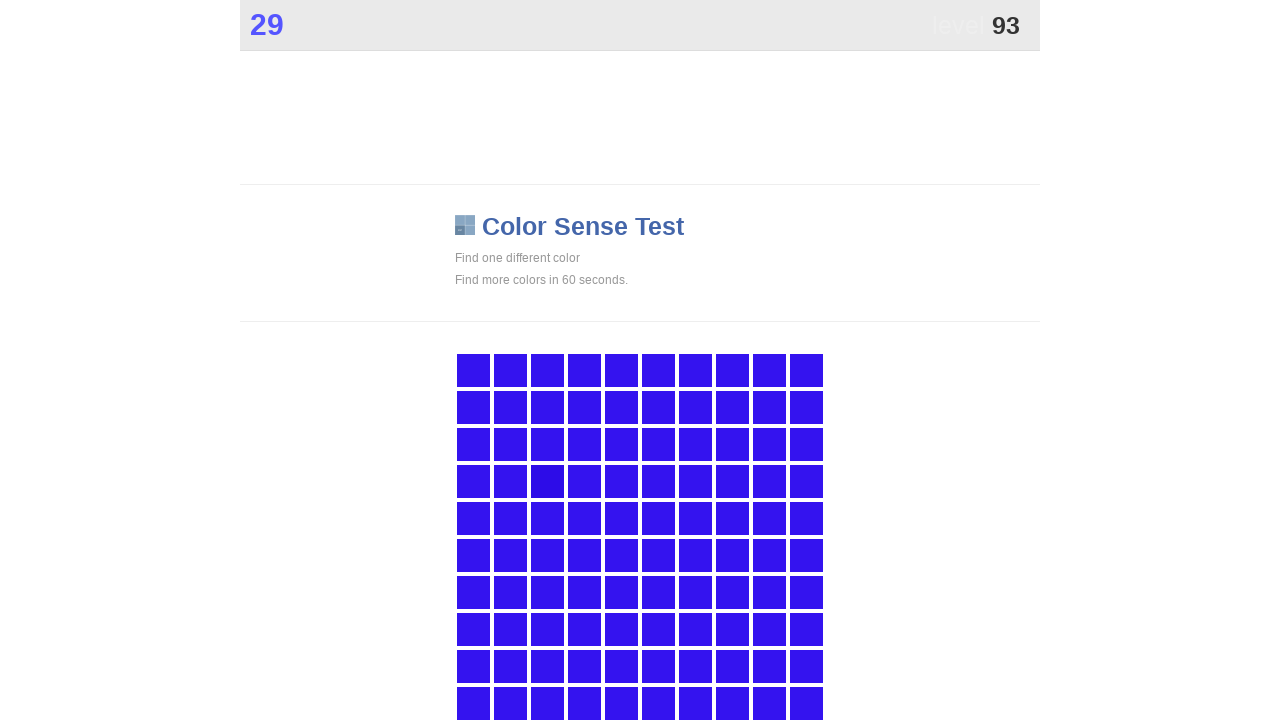

Clicked main button during 60-second game play at (547, 481) on .main
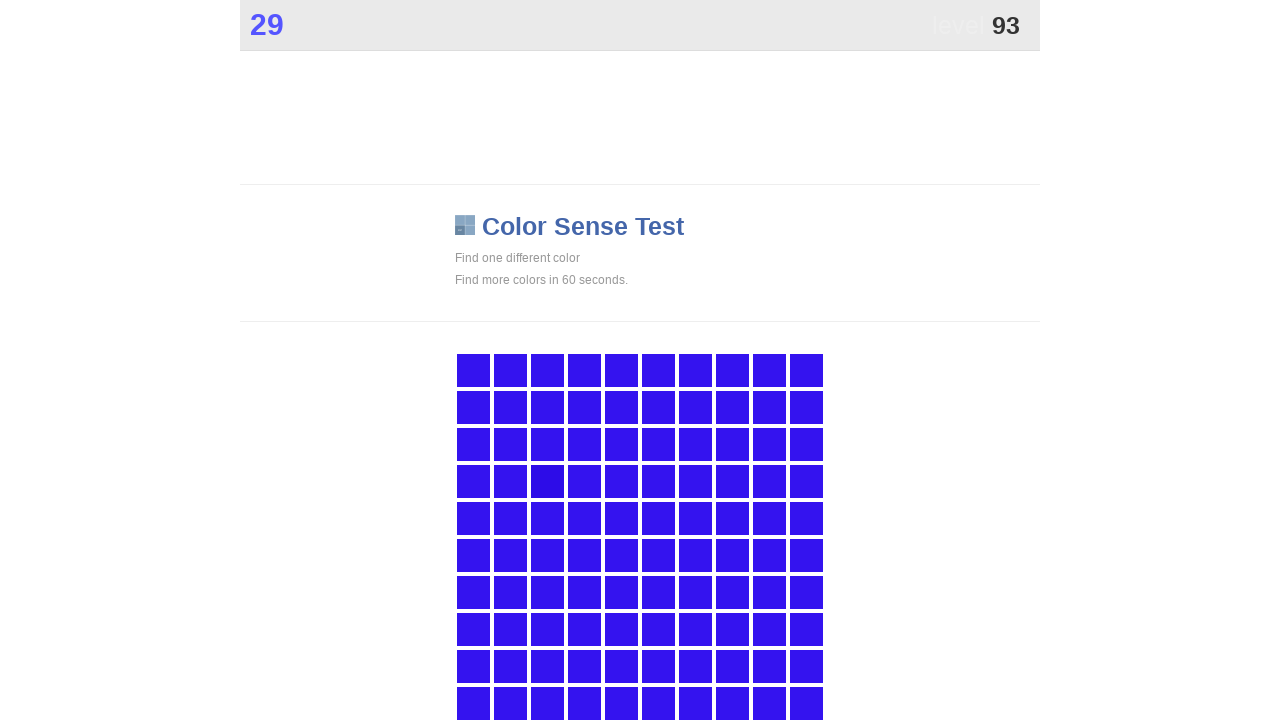

Clicked main button during 60-second game play at (547, 481) on .main
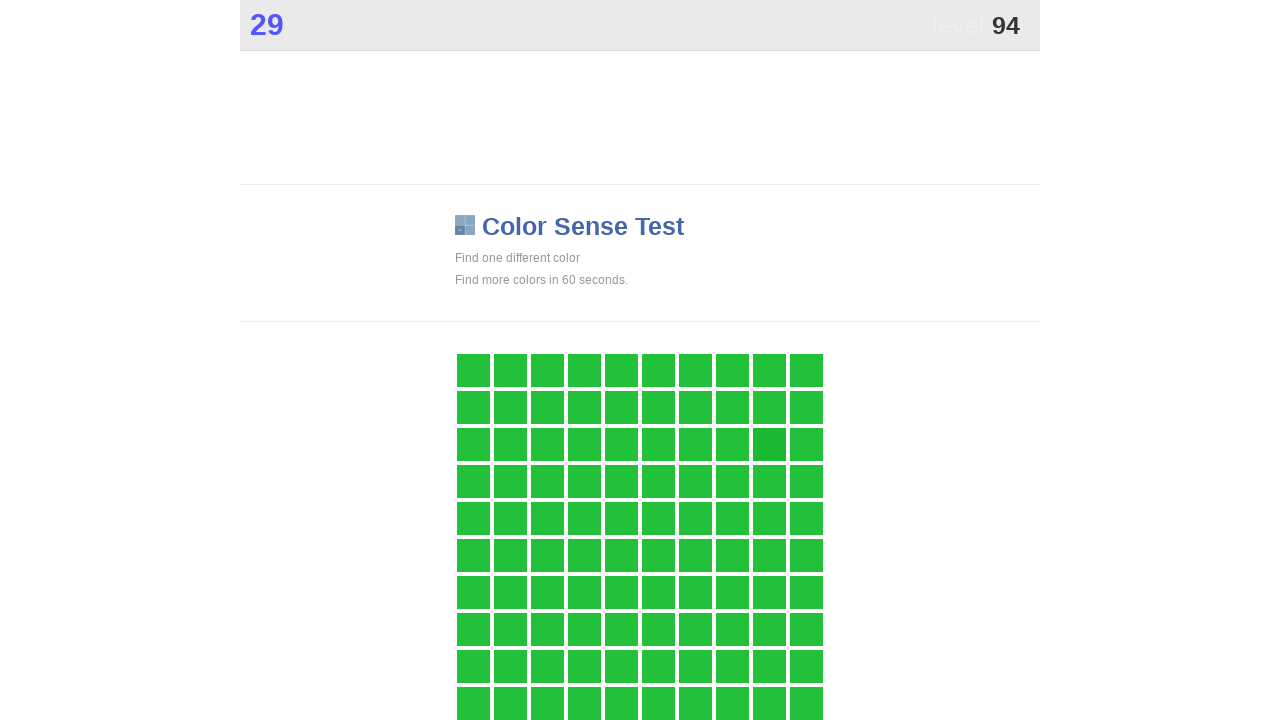

Clicked main button during 60-second game play at (769, 444) on .main
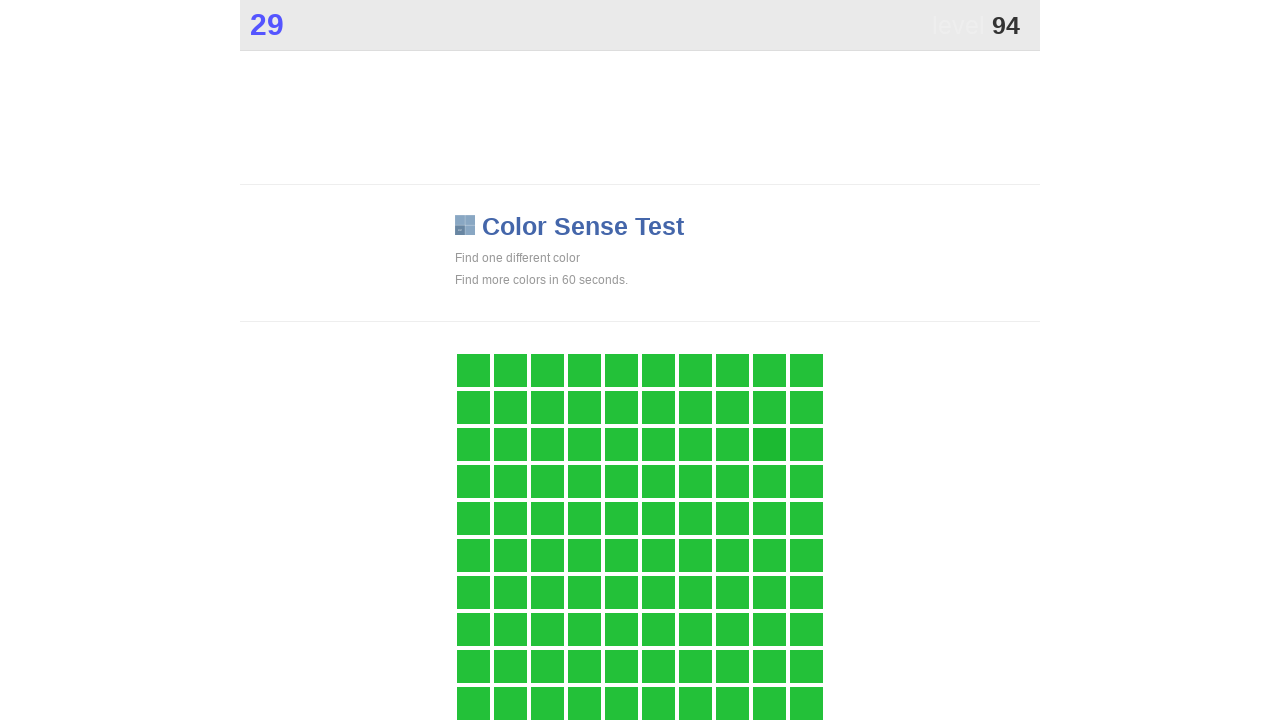

Clicked main button during 60-second game play at (769, 444) on .main
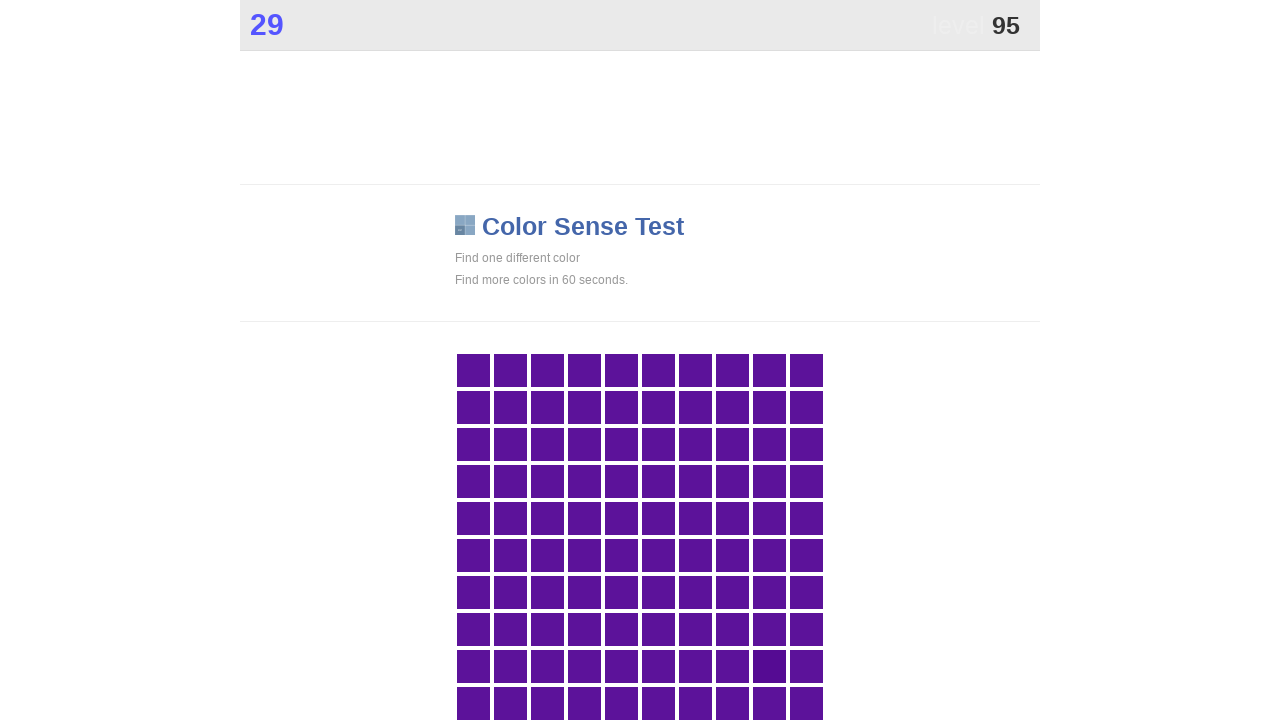

Clicked main button during 60-second game play at (769, 666) on .main
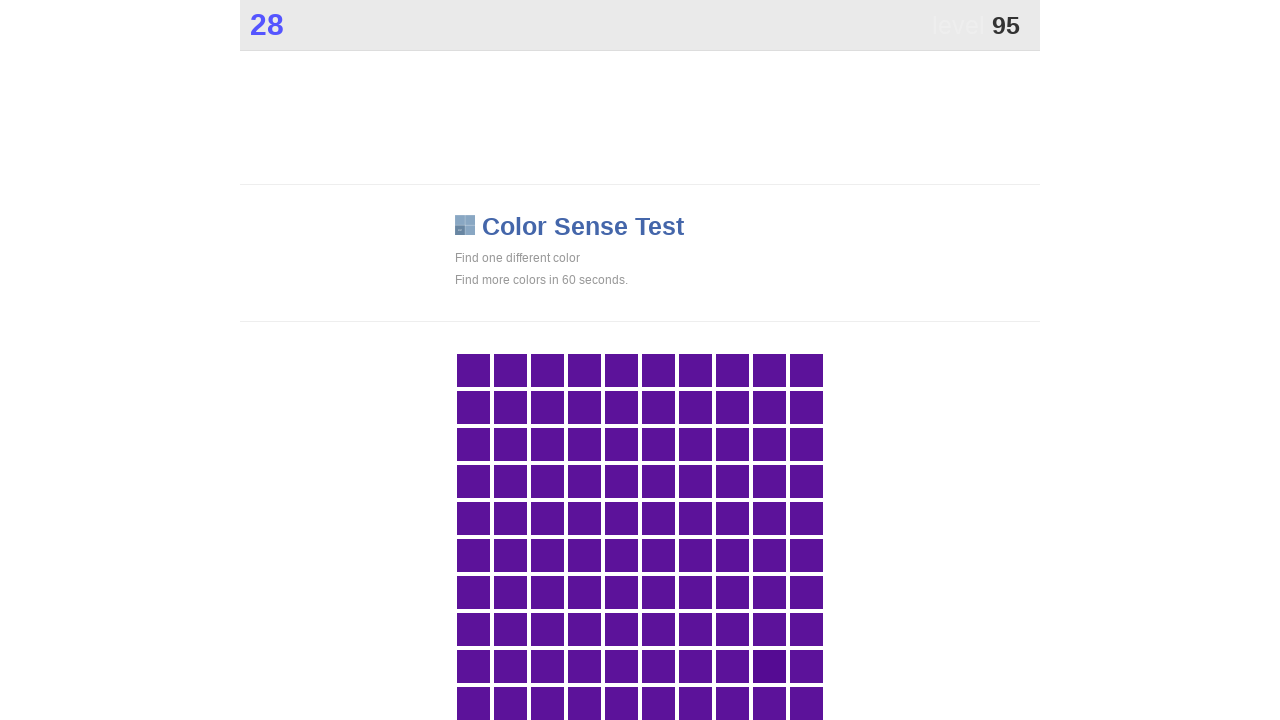

Clicked main button during 60-second game play at (769, 666) on .main
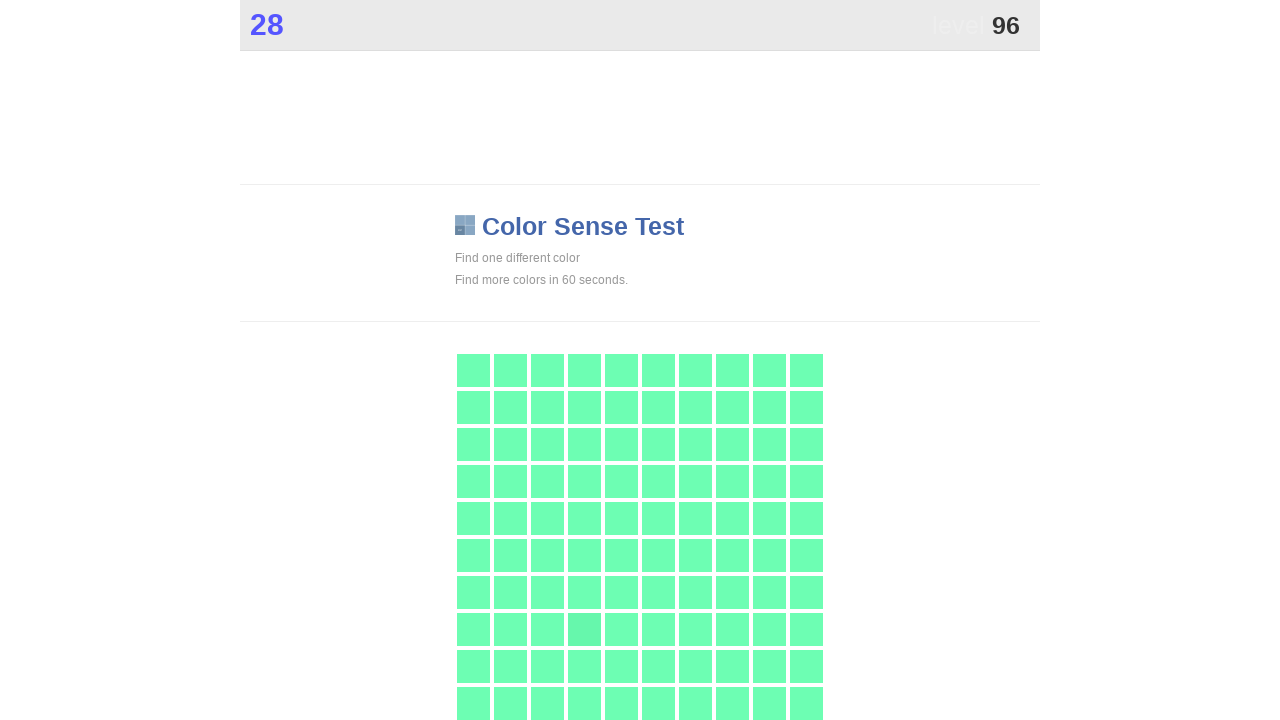

Clicked main button during 60-second game play at (584, 629) on .main
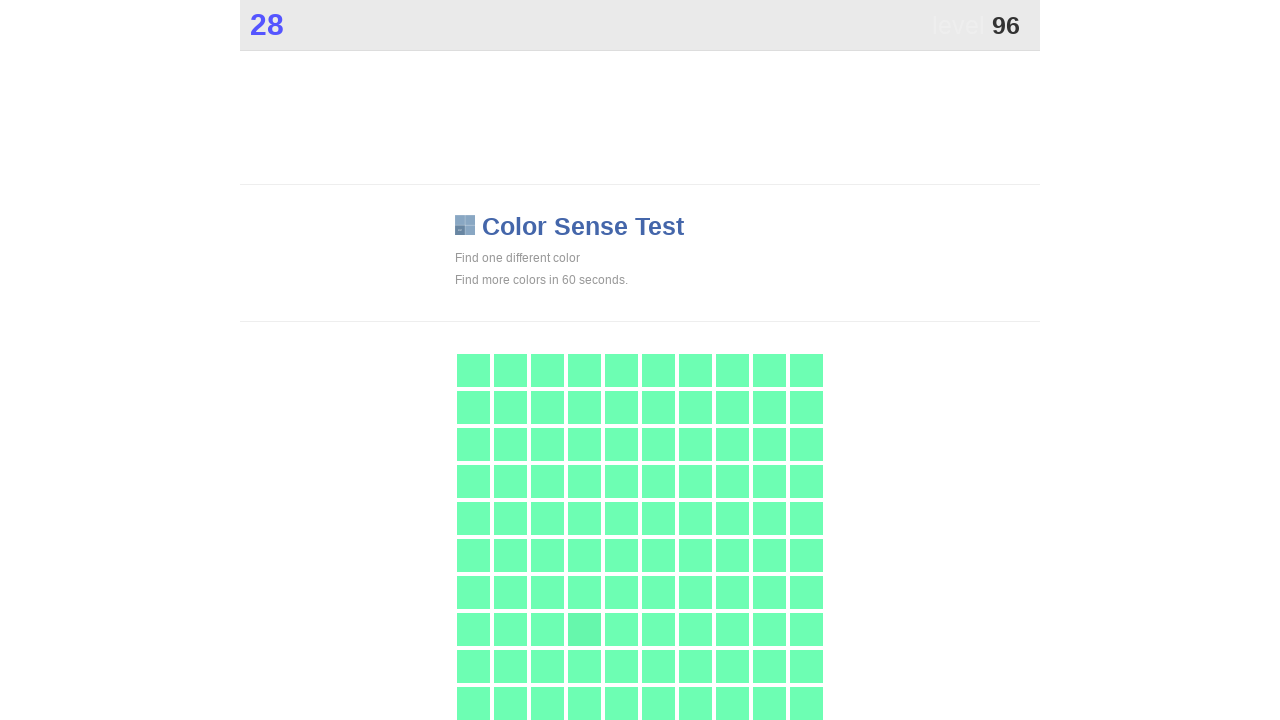

Clicked main button during 60-second game play at (584, 629) on .main
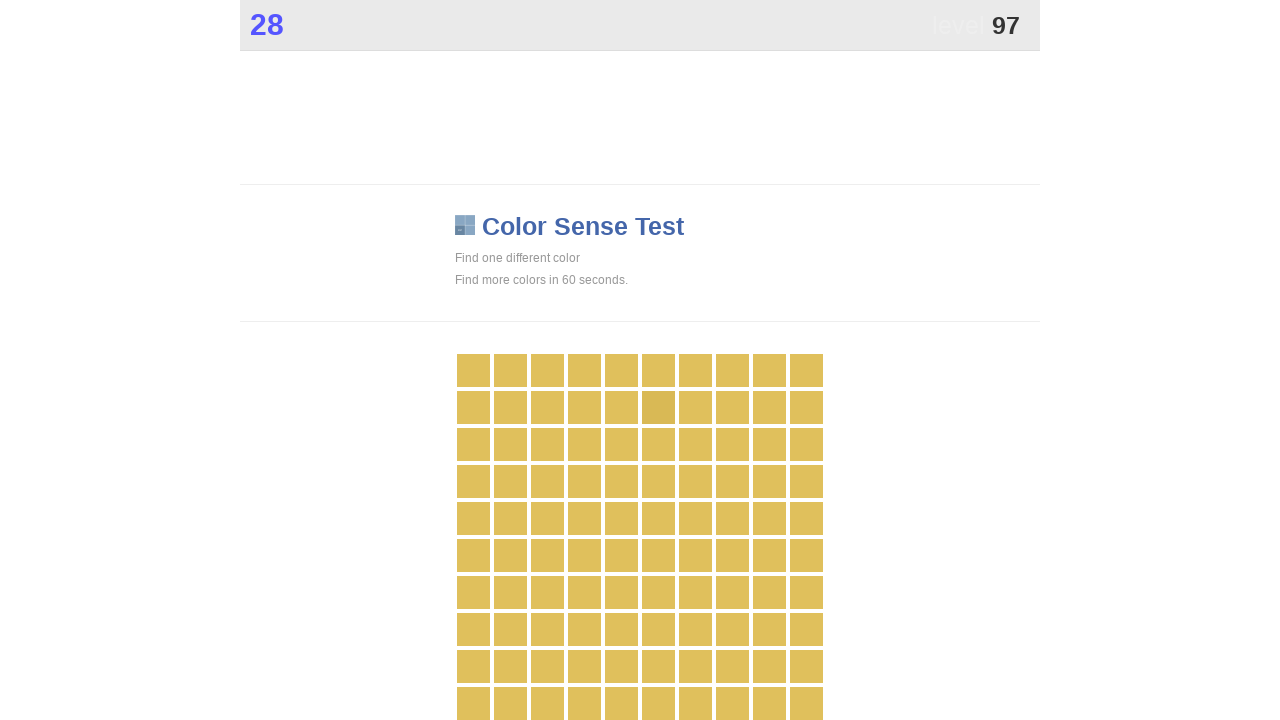

Clicked main button during 60-second game play at (658, 407) on .main
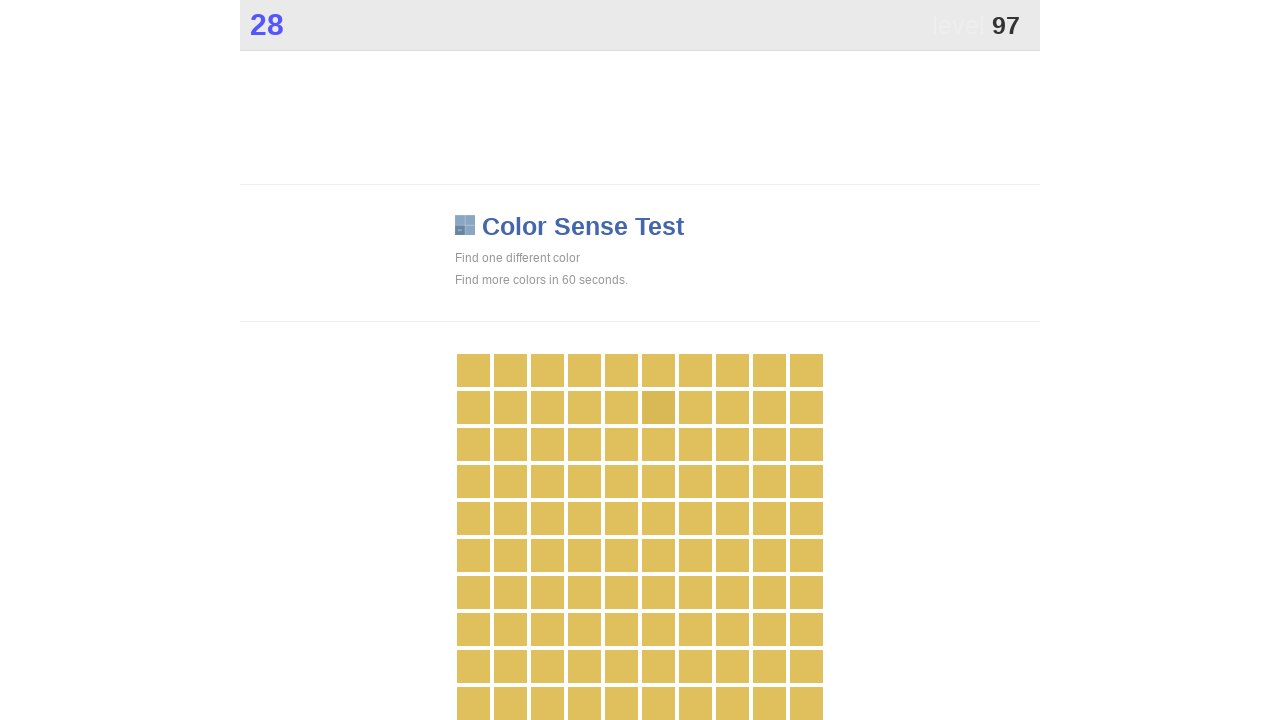

Clicked main button during 60-second game play at (658, 407) on .main
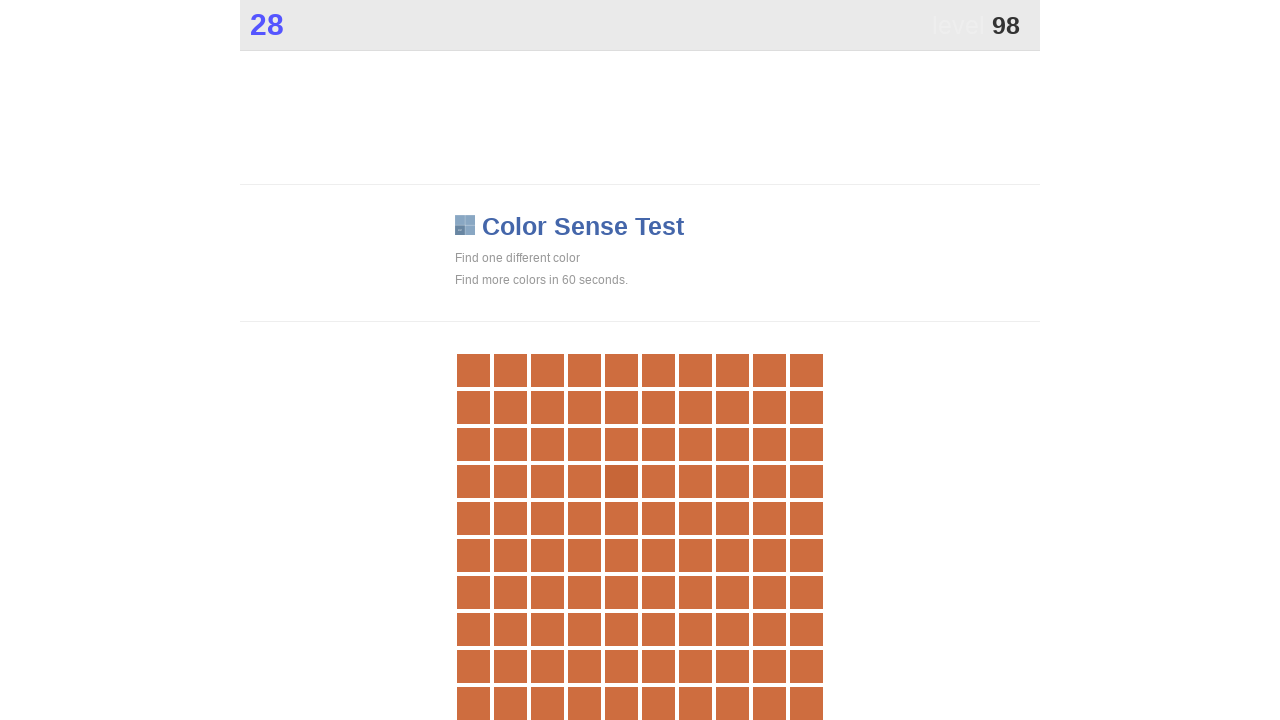

Clicked main button during 60-second game play at (621, 481) on .main
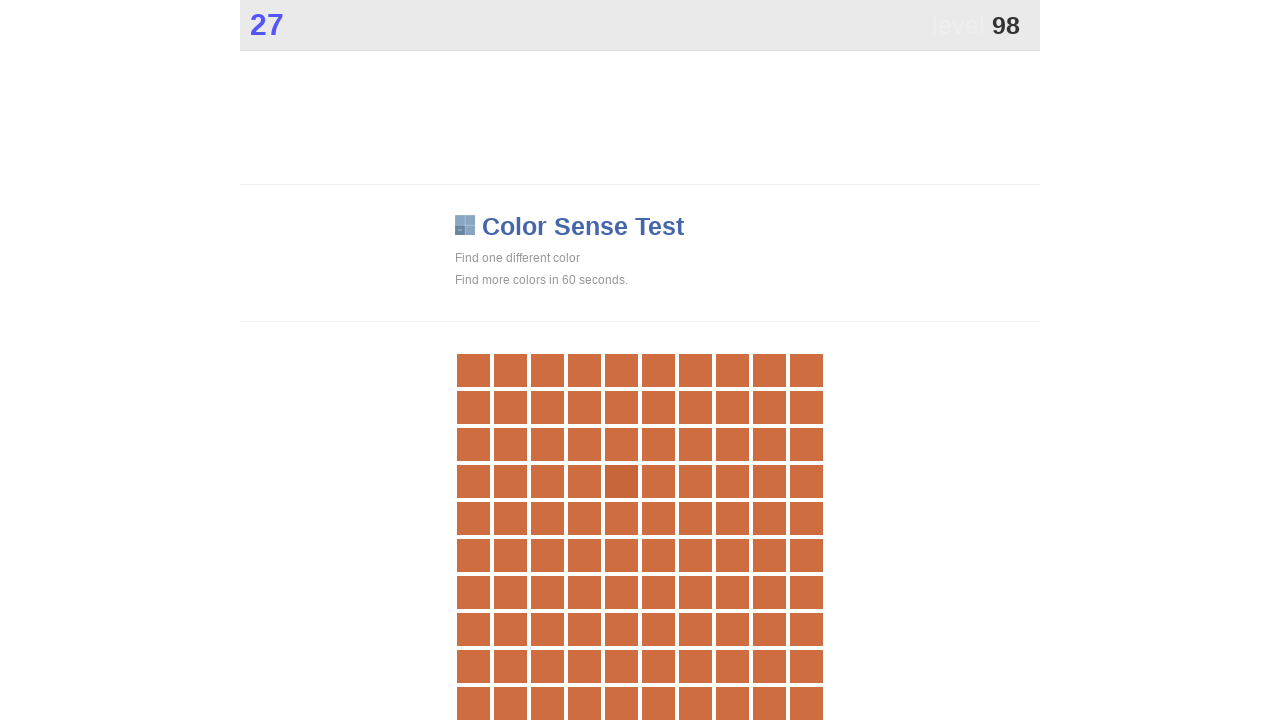

Clicked main button during 60-second game play at (621, 481) on .main
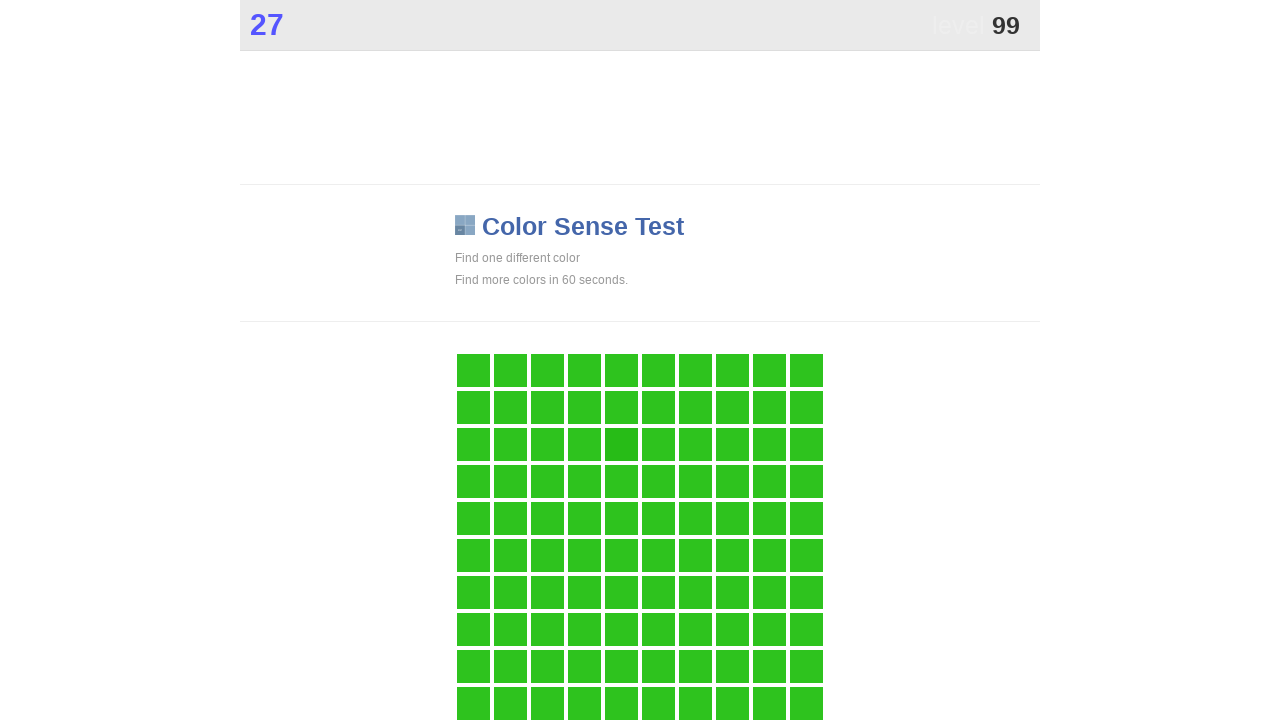

Clicked main button during 60-second game play at (621, 444) on .main
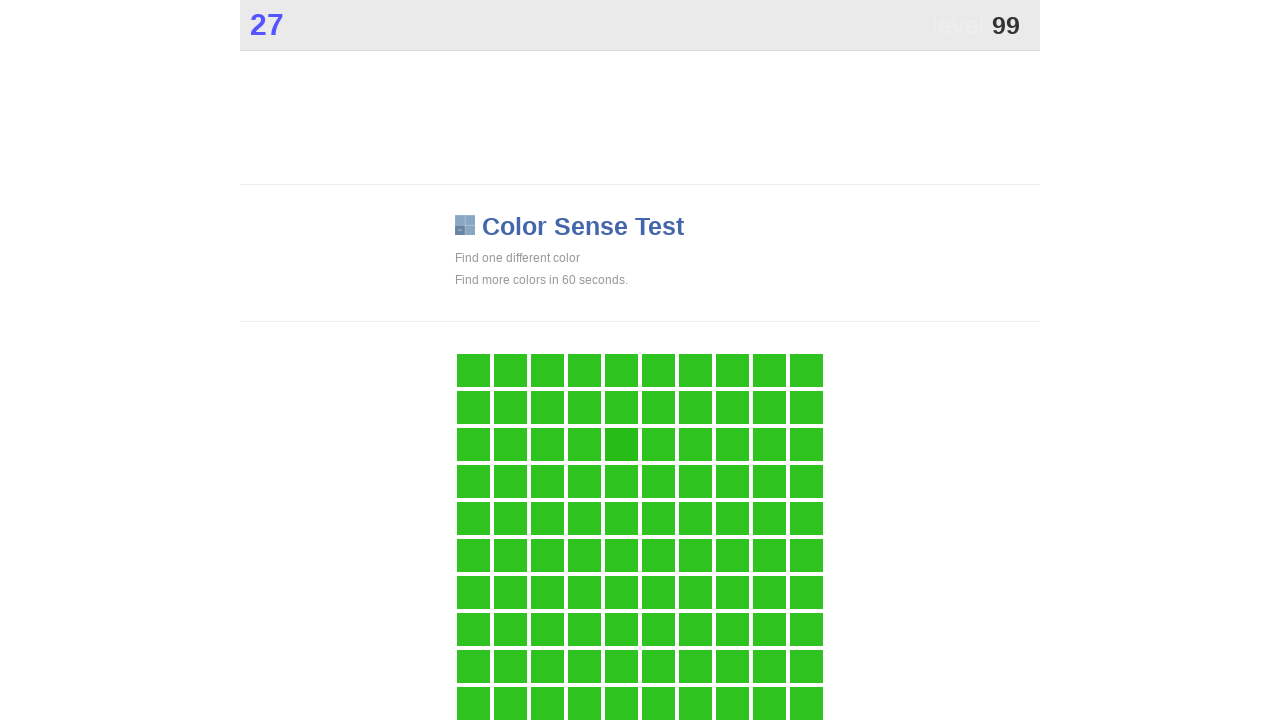

Clicked main button during 60-second game play at (621, 444) on .main
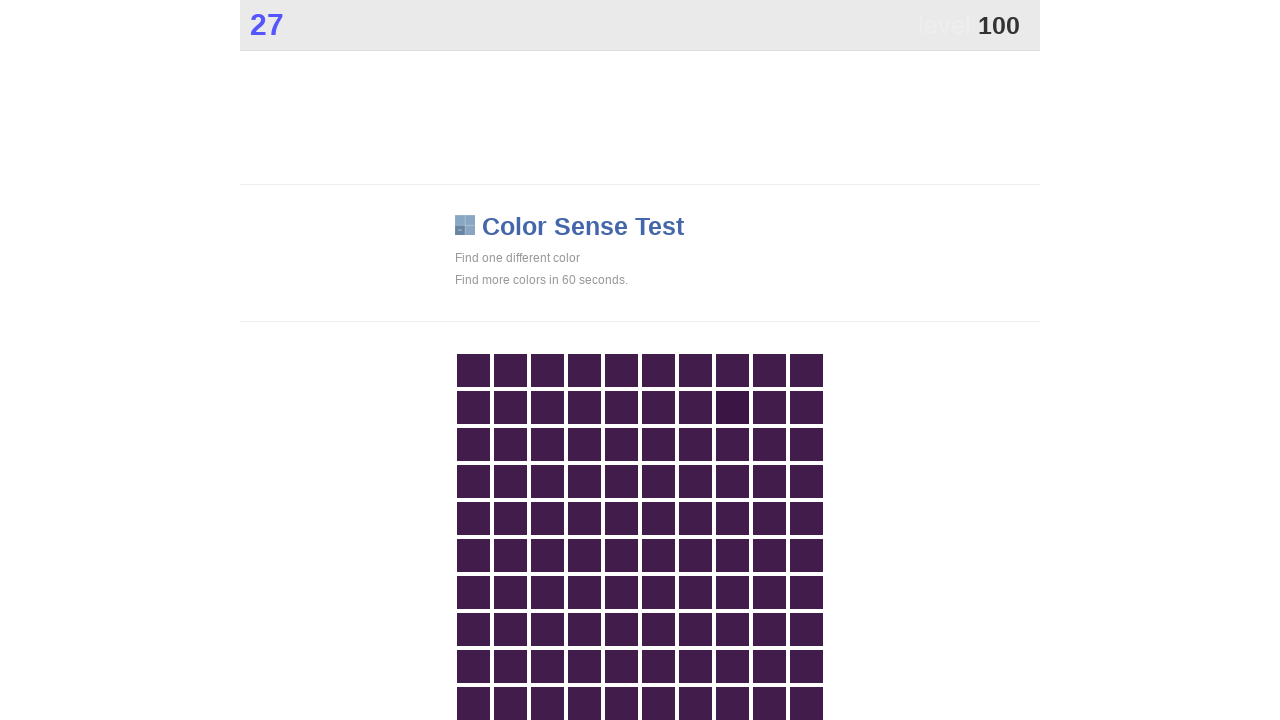

Clicked main button during 60-second game play at (732, 407) on .main
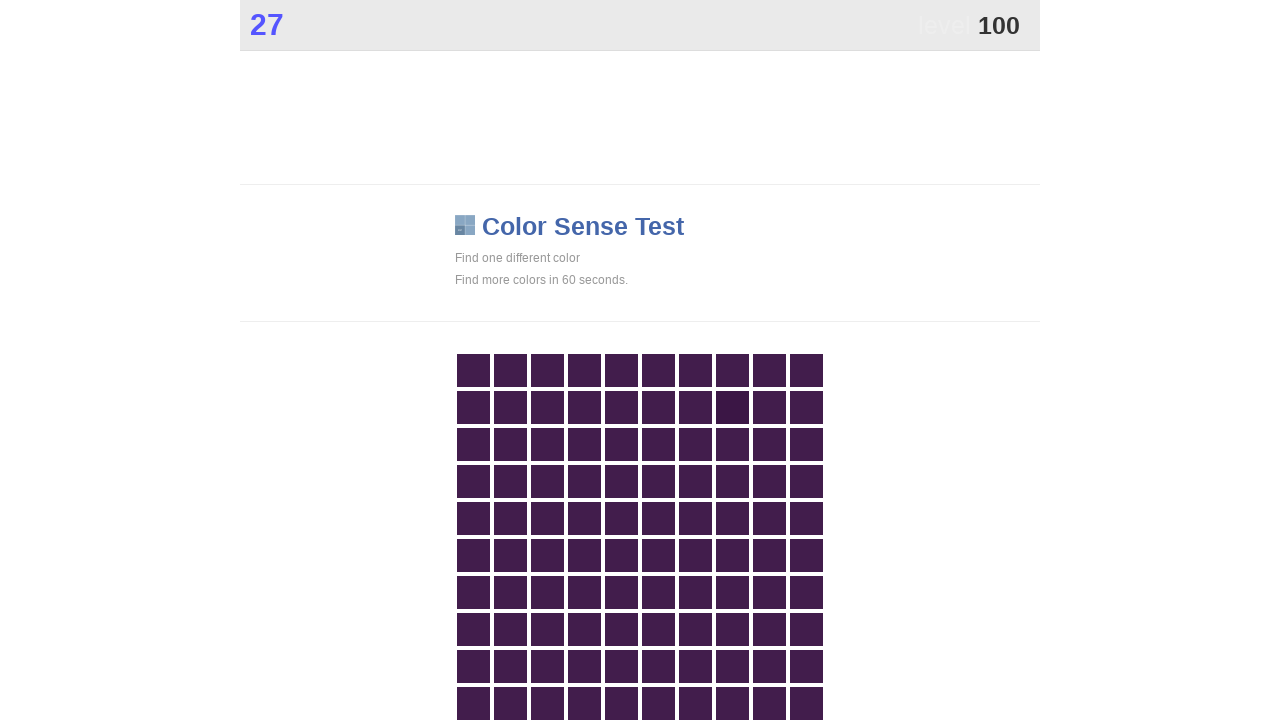

Clicked main button during 60-second game play at (732, 407) on .main
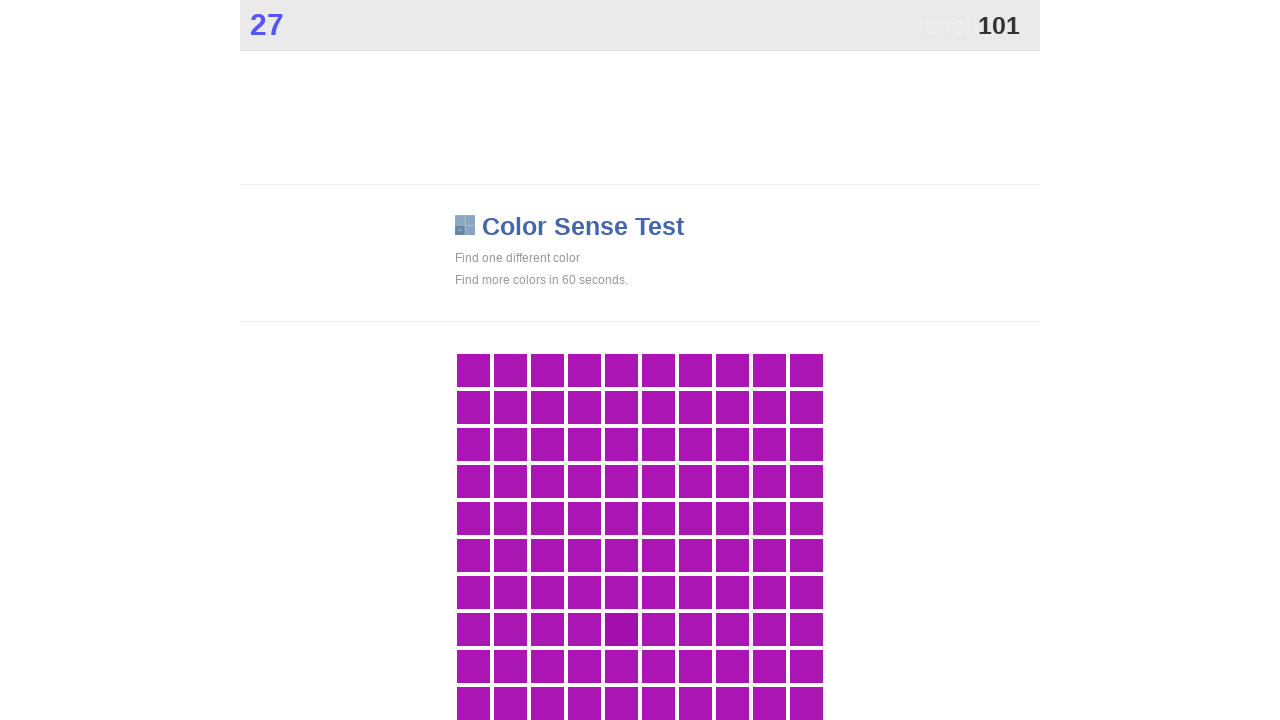

Clicked main button during 60-second game play at (621, 629) on .main
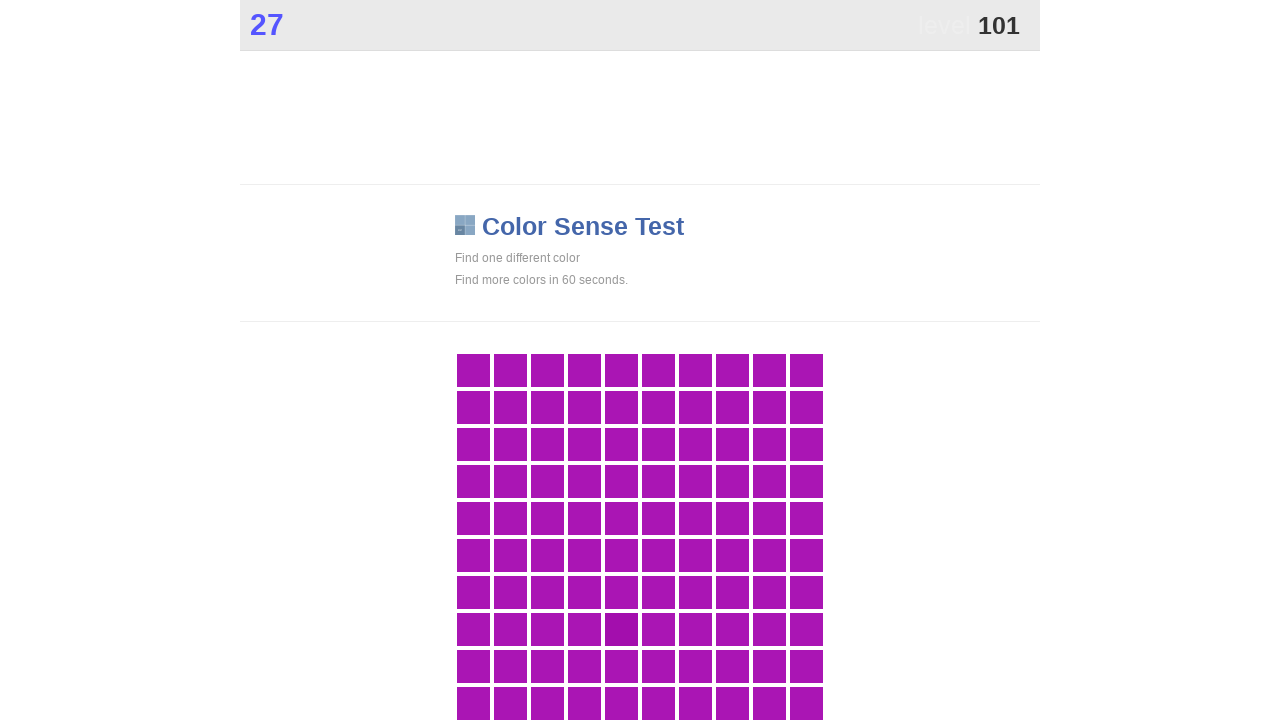

Clicked main button during 60-second game play at (621, 629) on .main
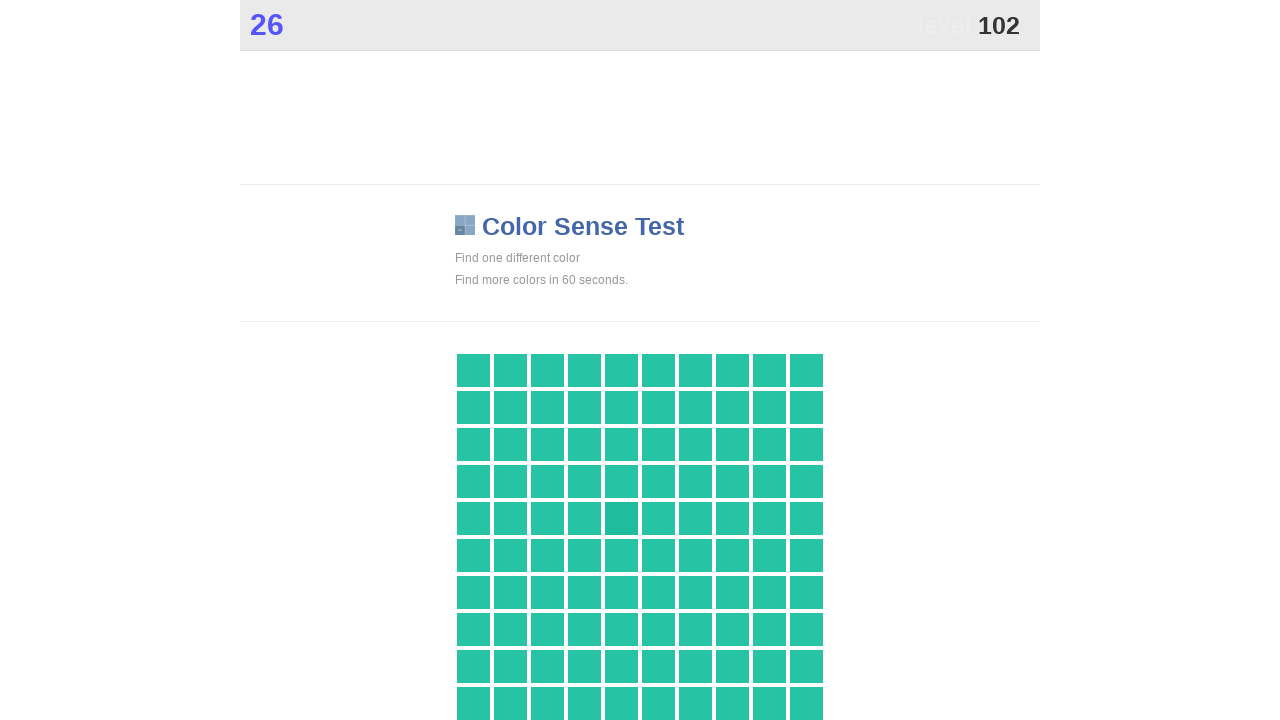

Clicked main button during 60-second game play at (621, 518) on .main
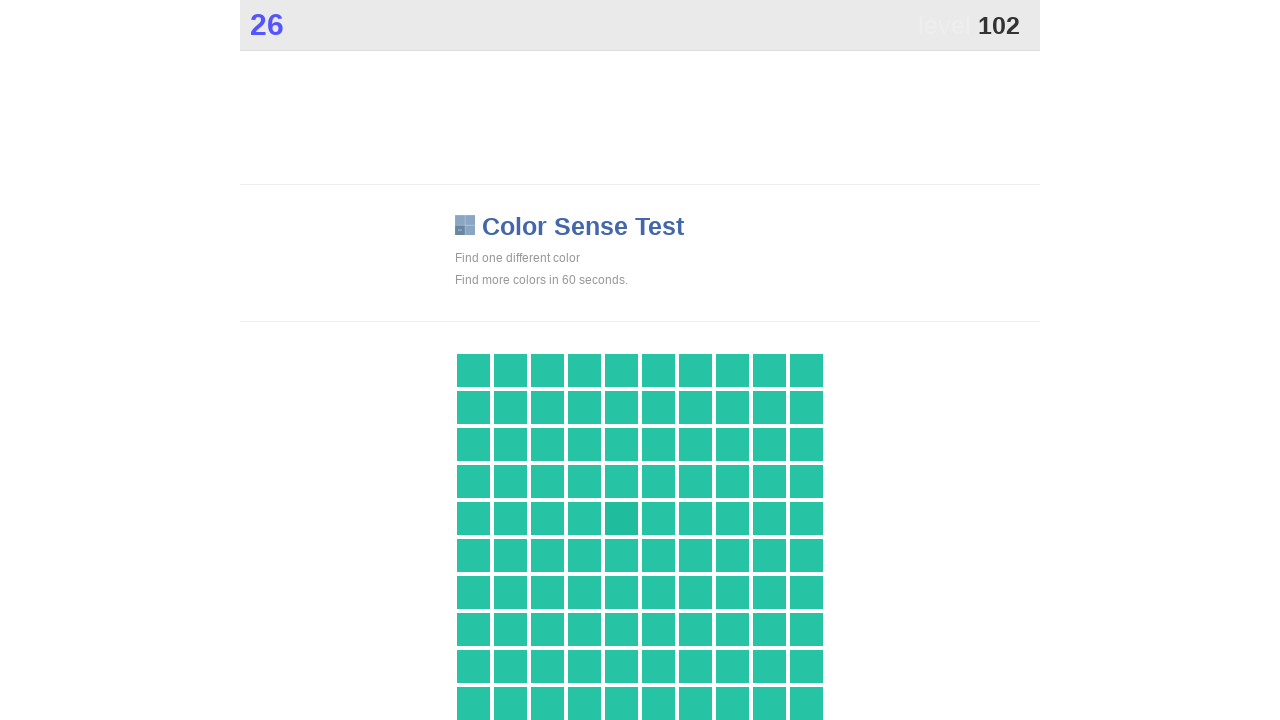

Clicked main button during 60-second game play at (621, 518) on .main
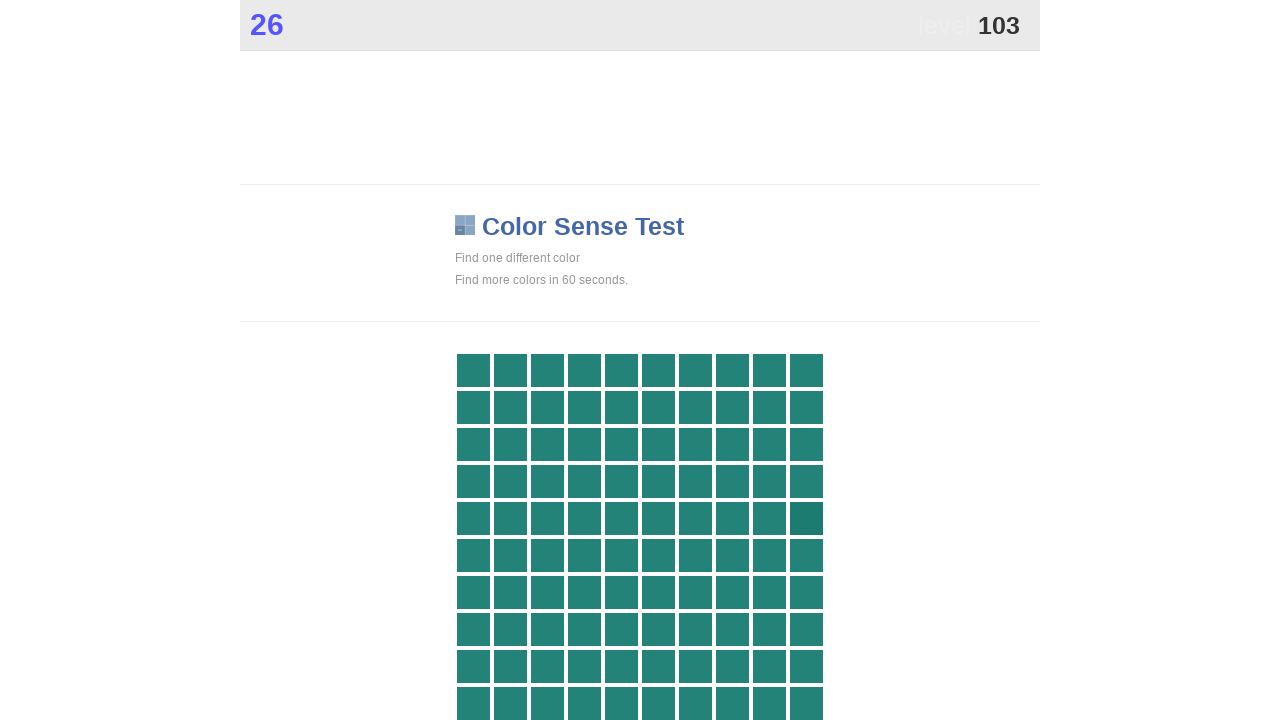

Clicked main button during 60-second game play at (806, 518) on .main
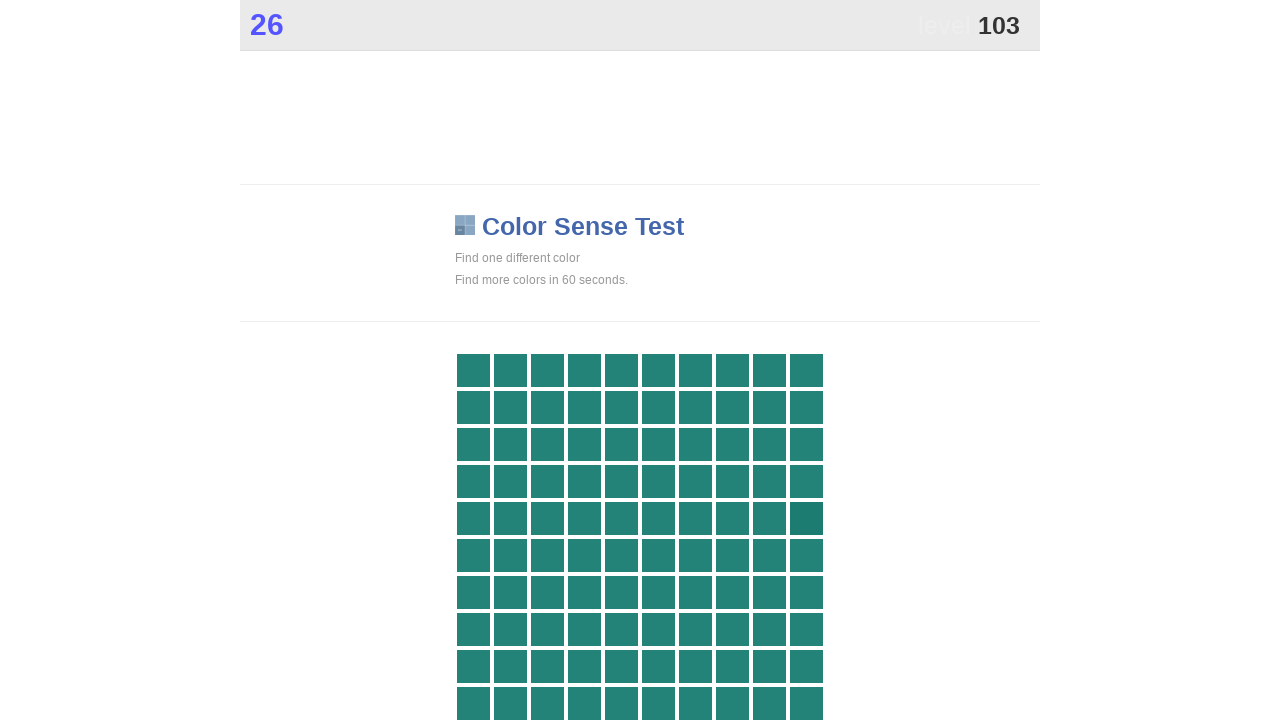

Clicked main button during 60-second game play at (806, 518) on .main
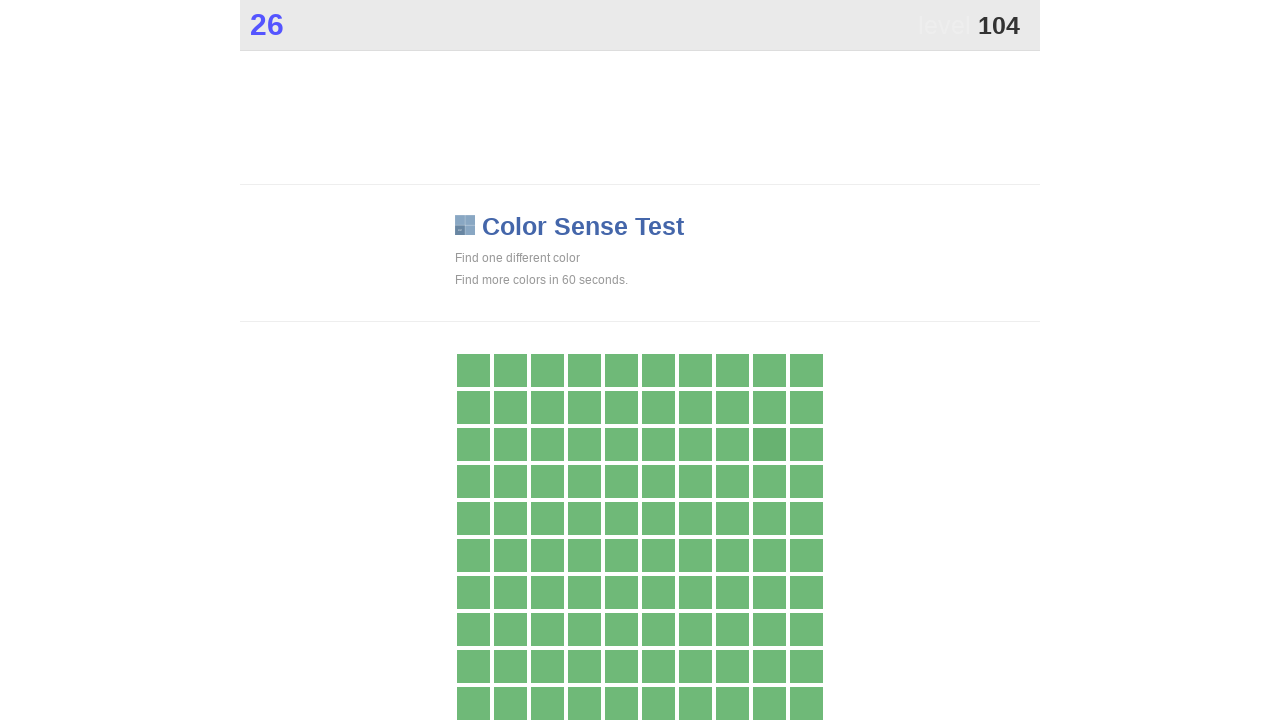

Clicked main button during 60-second game play at (769, 444) on .main
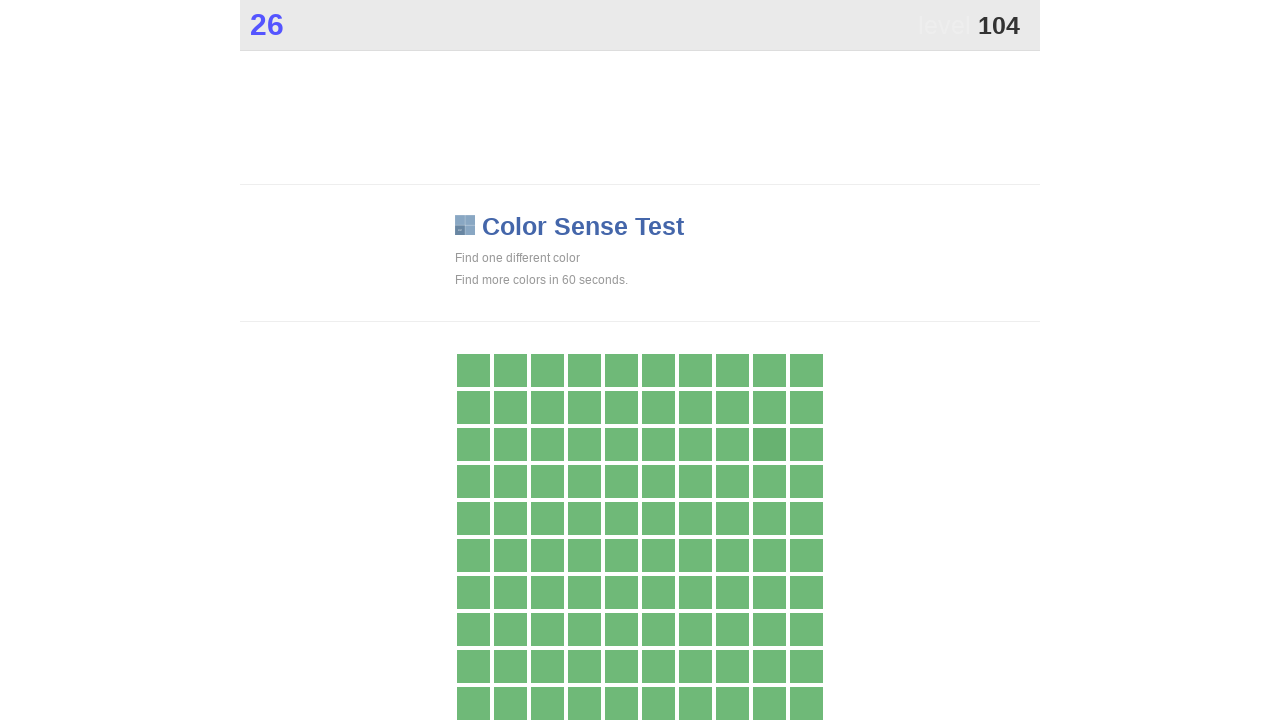

Clicked main button during 60-second game play at (769, 444) on .main
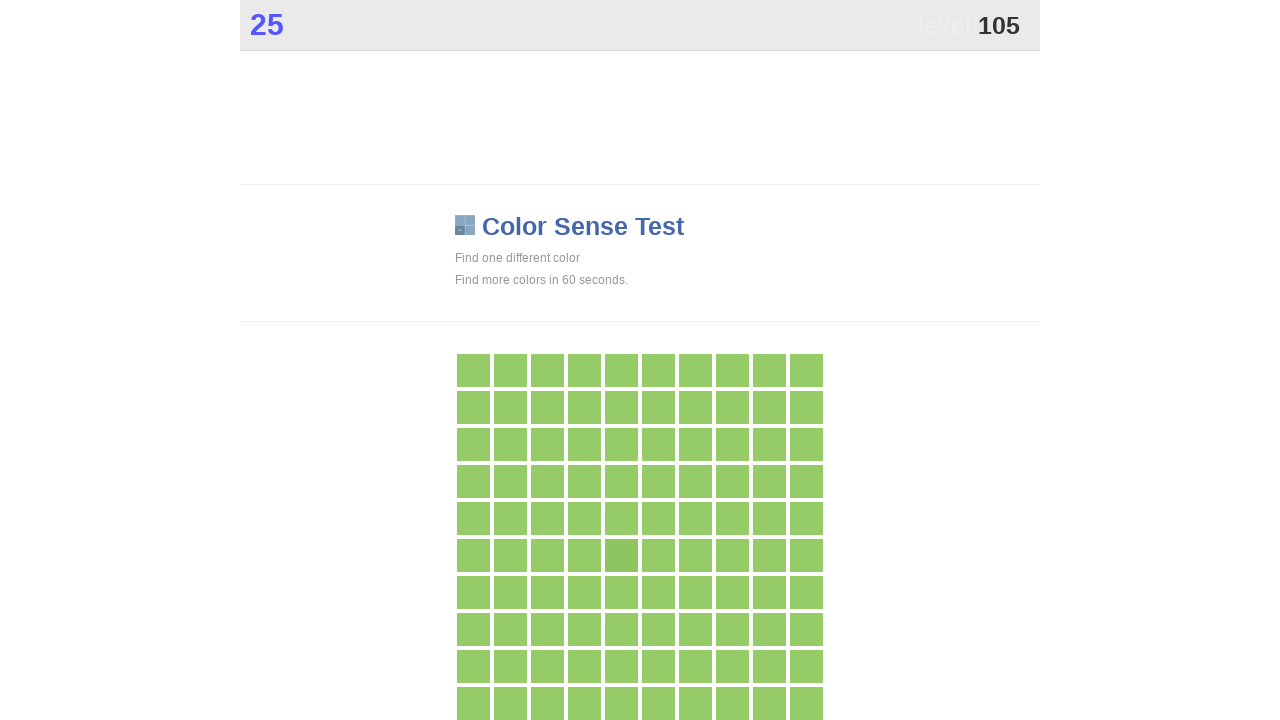

Clicked main button during 60-second game play at (621, 555) on .main
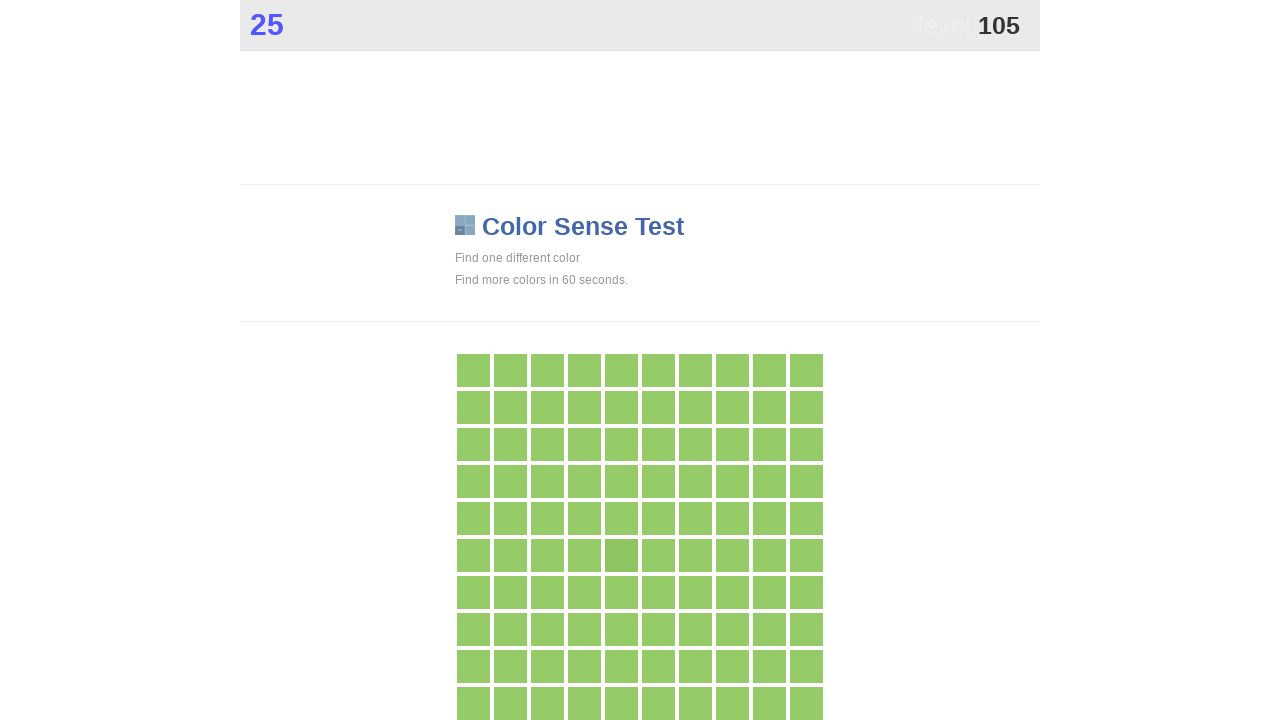

Clicked main button during 60-second game play at (621, 555) on .main
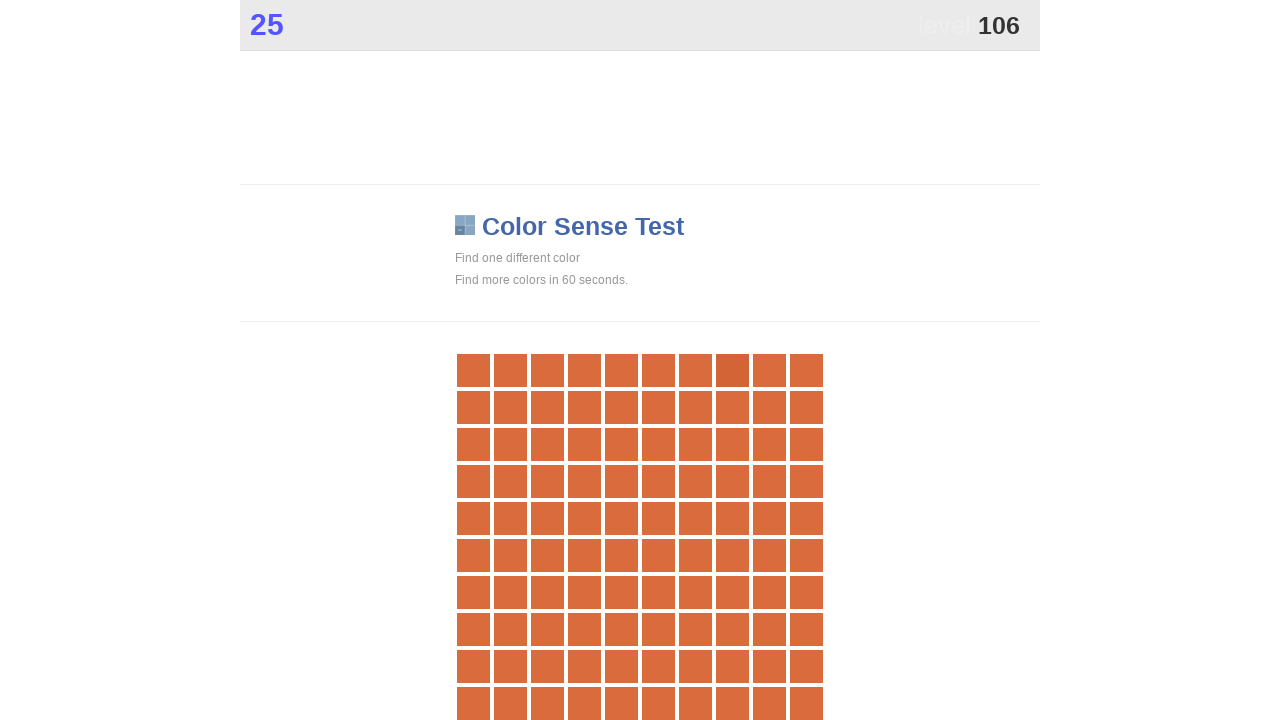

Clicked main button during 60-second game play at (732, 370) on .main
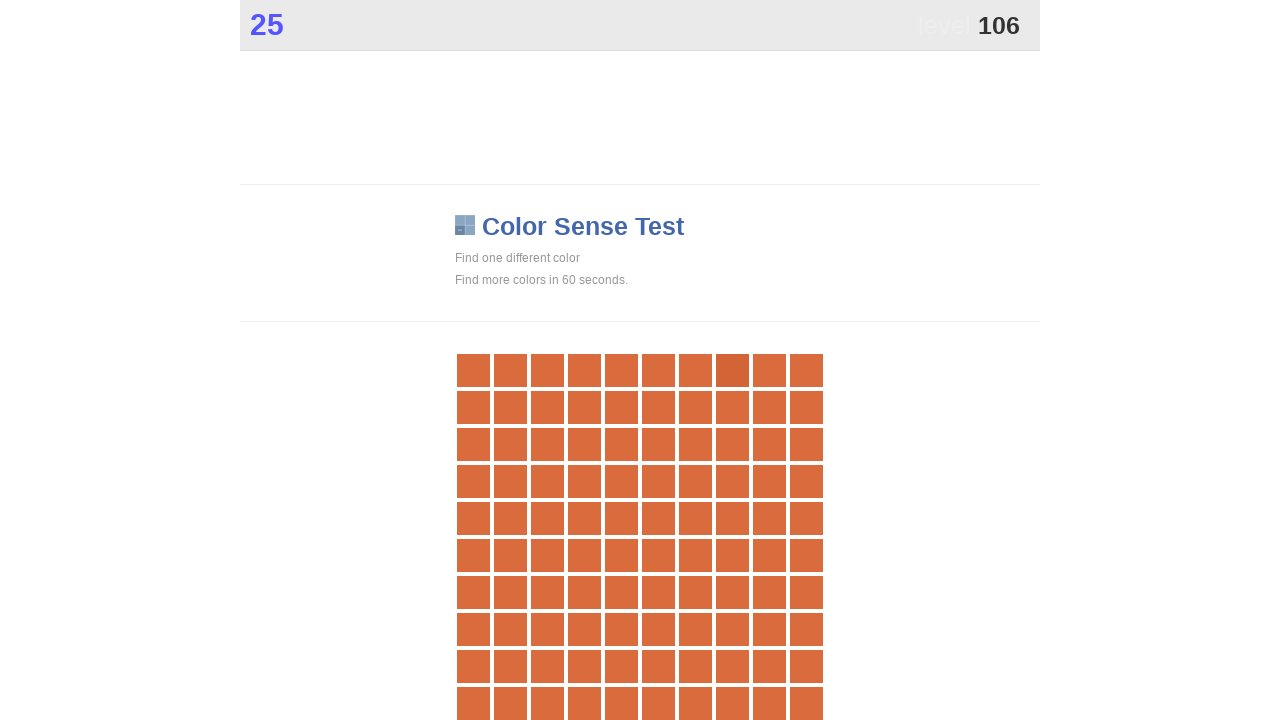

Clicked main button during 60-second game play at (732, 370) on .main
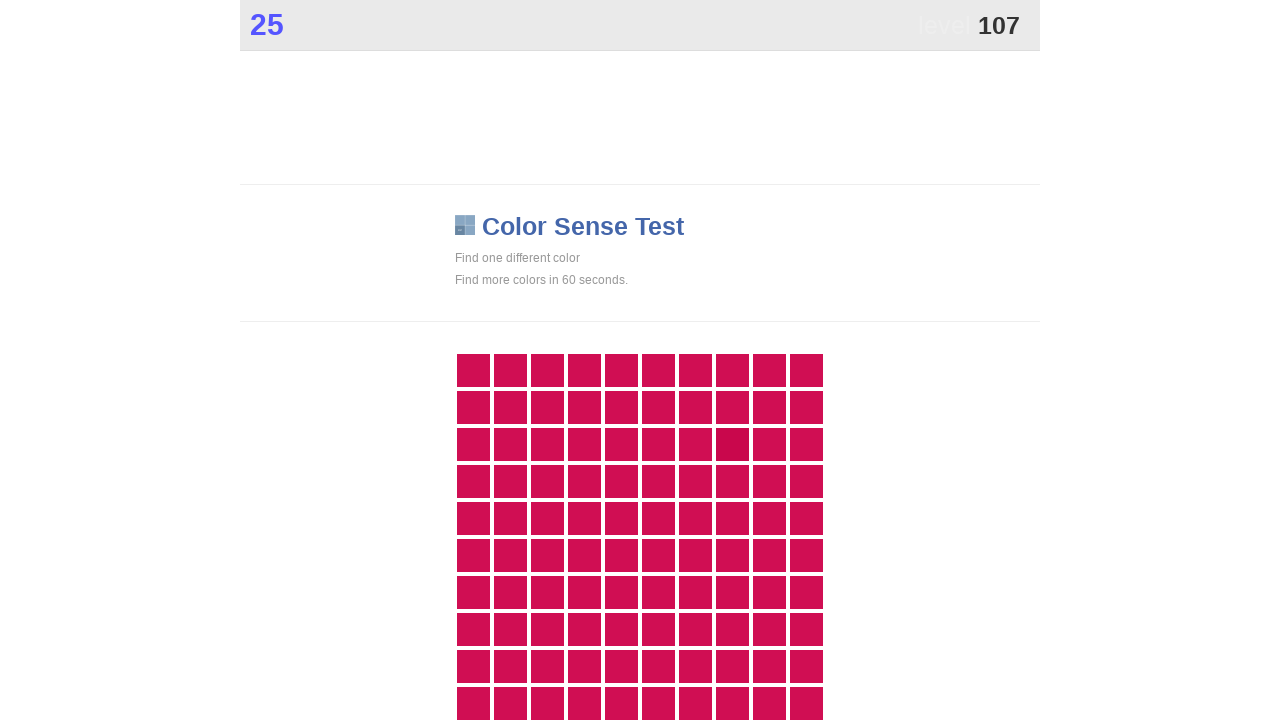

Clicked main button during 60-second game play at (732, 444) on .main
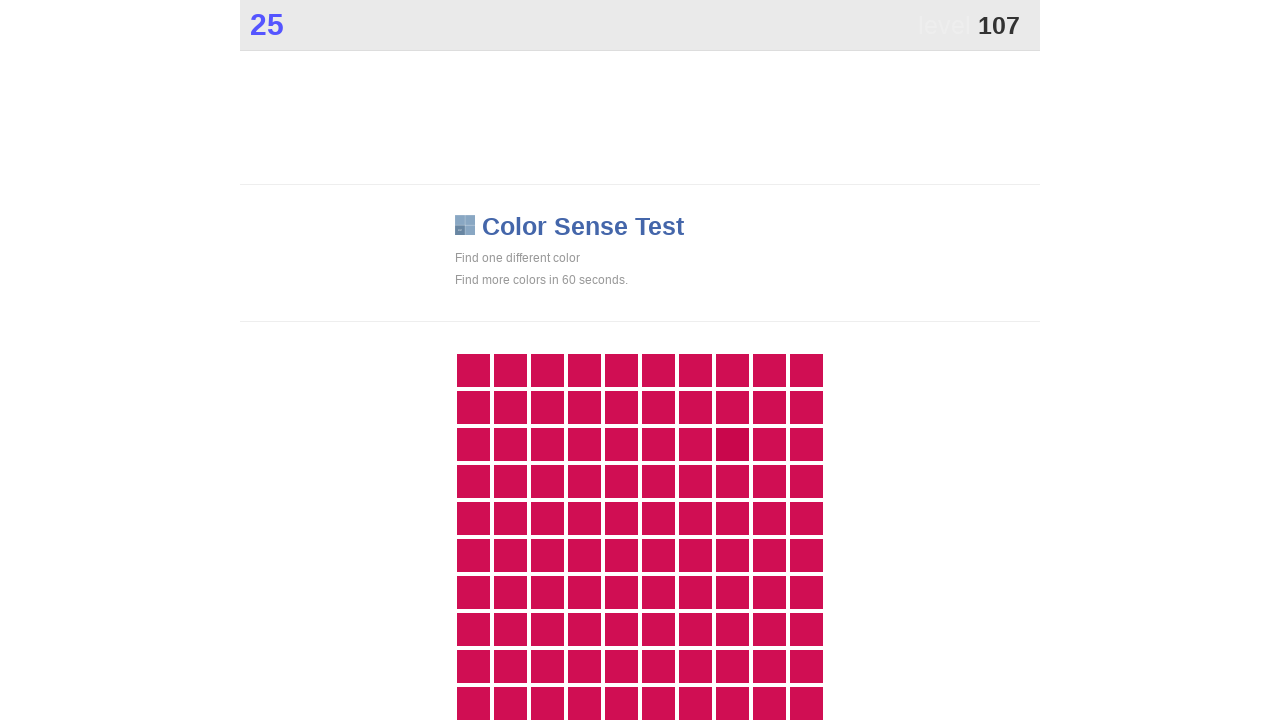

Clicked main button during 60-second game play at (732, 444) on .main
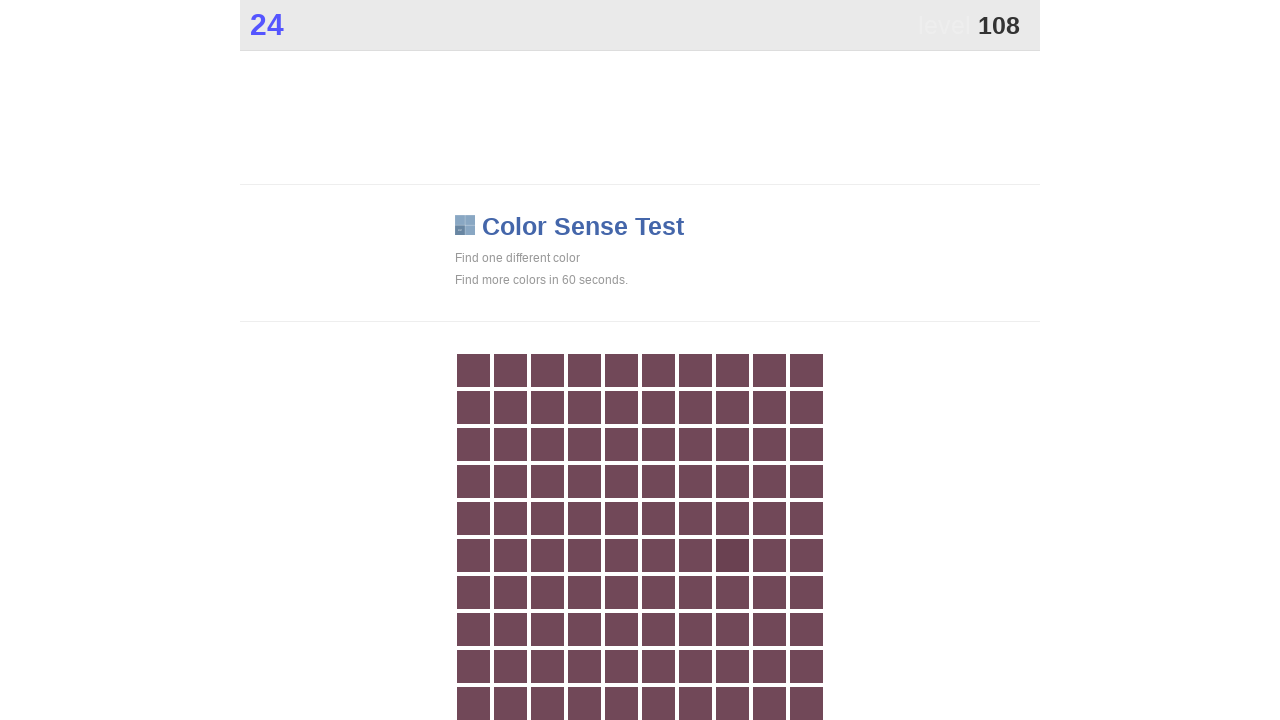

Clicked main button during 60-second game play at (732, 555) on .main
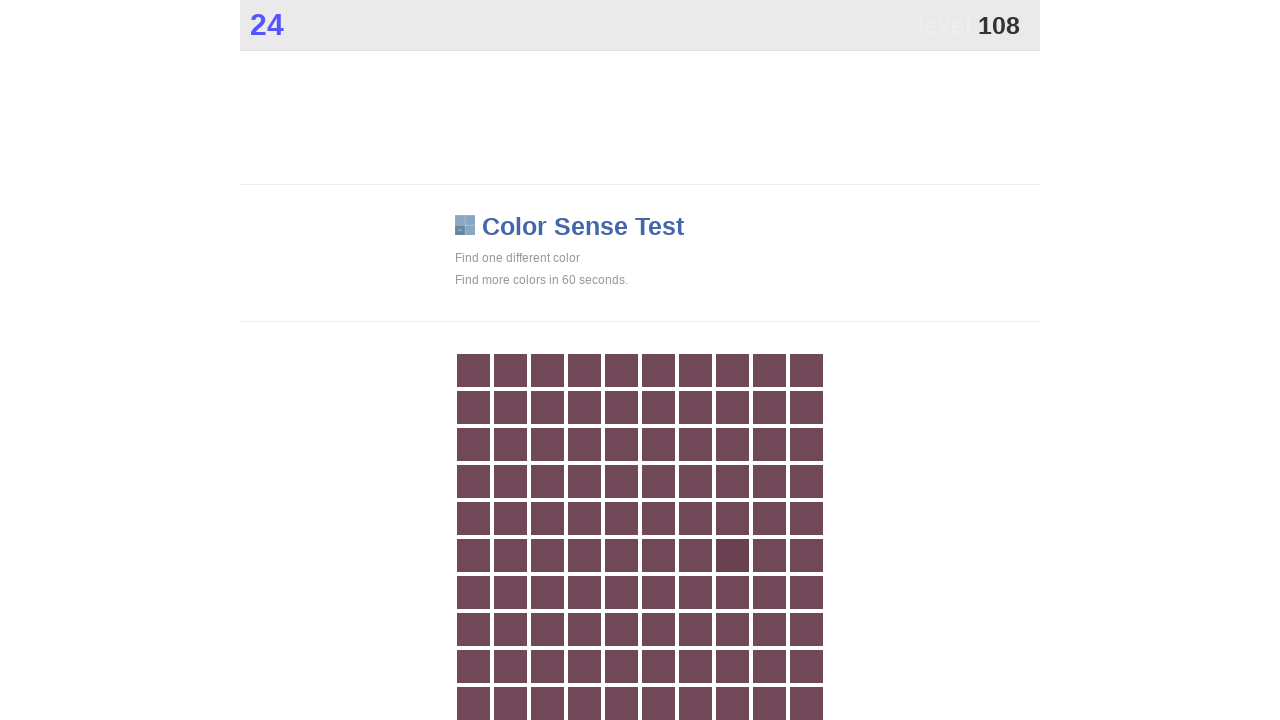

Clicked main button during 60-second game play at (732, 555) on .main
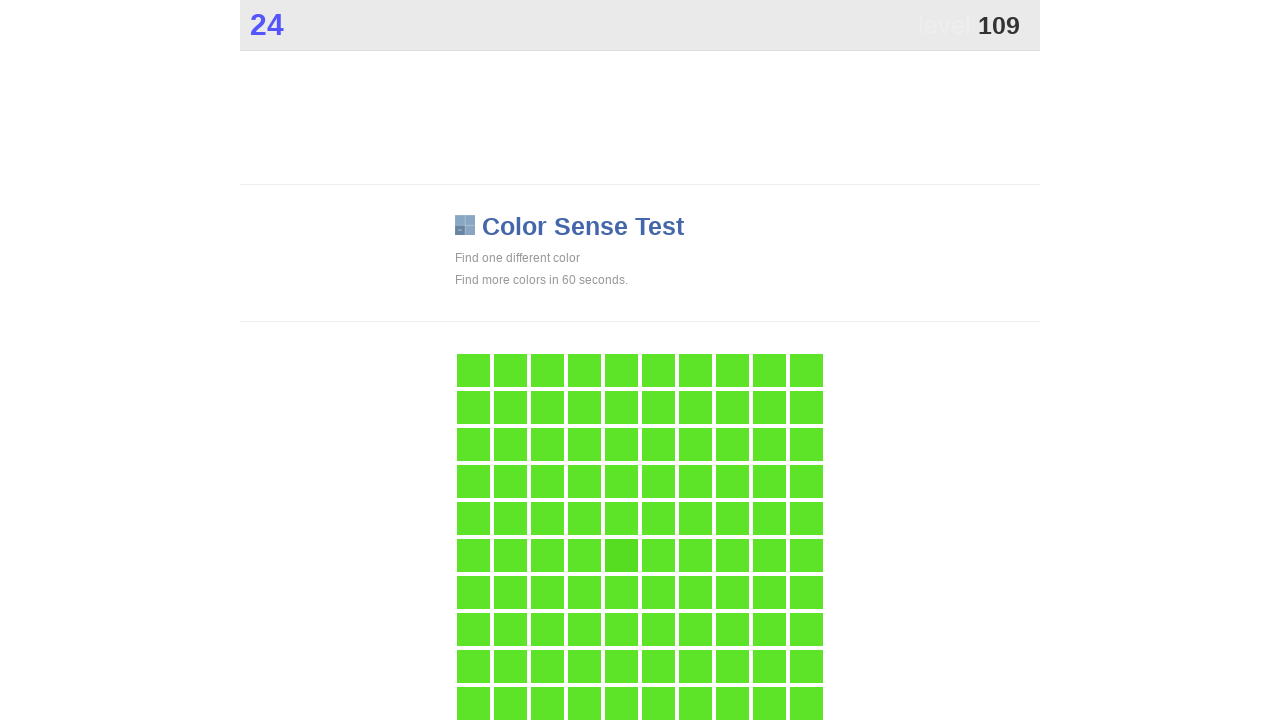

Clicked main button during 60-second game play at (621, 555) on .main
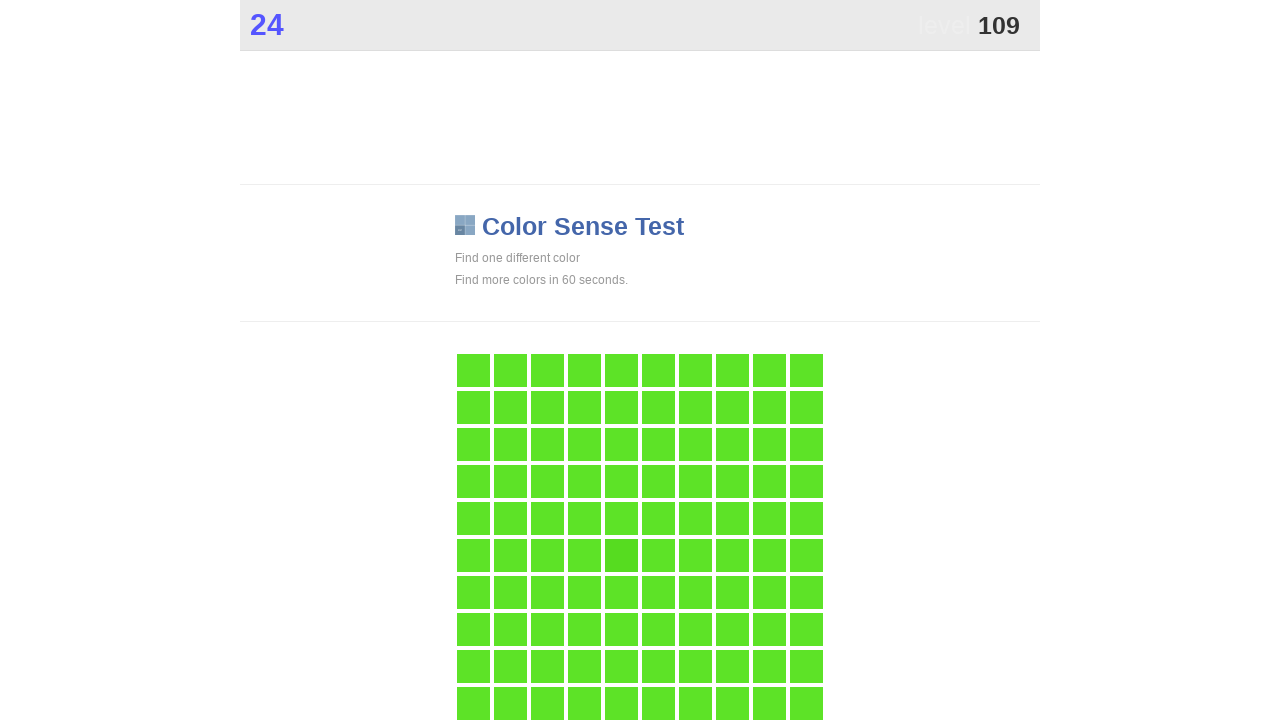

Clicked main button during 60-second game play at (621, 555) on .main
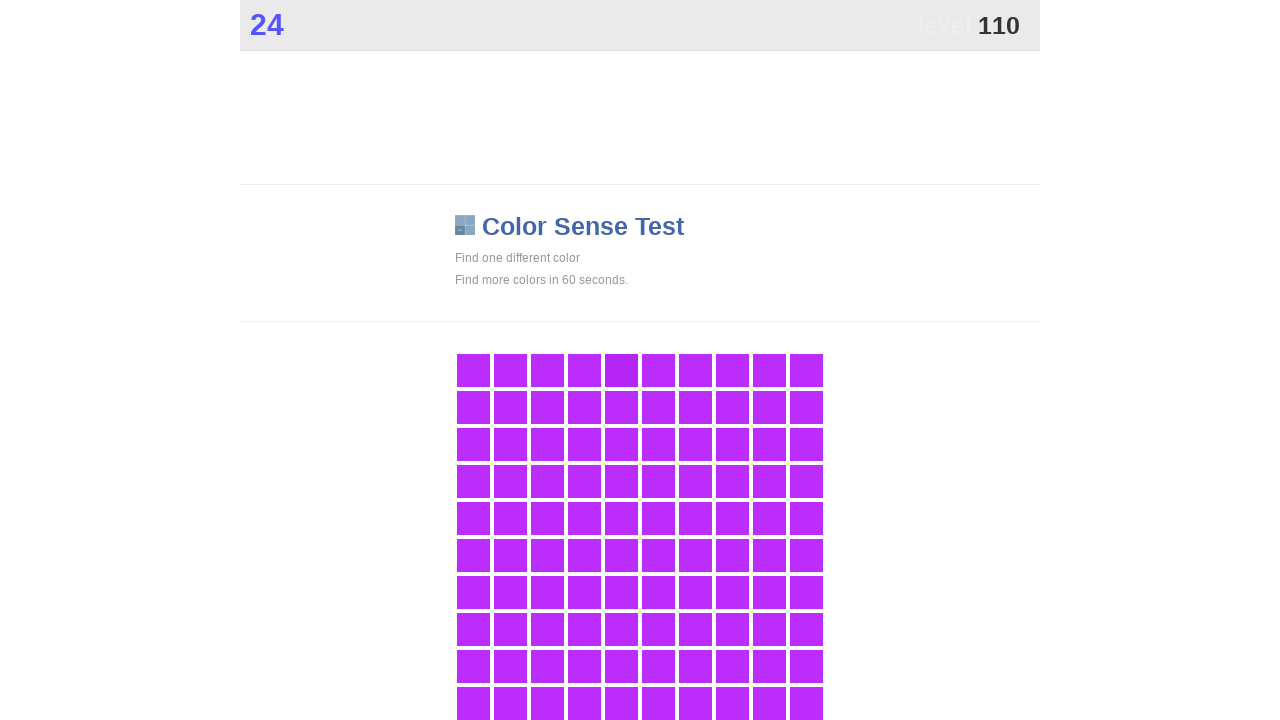

Clicked main button during 60-second game play at (621, 370) on .main
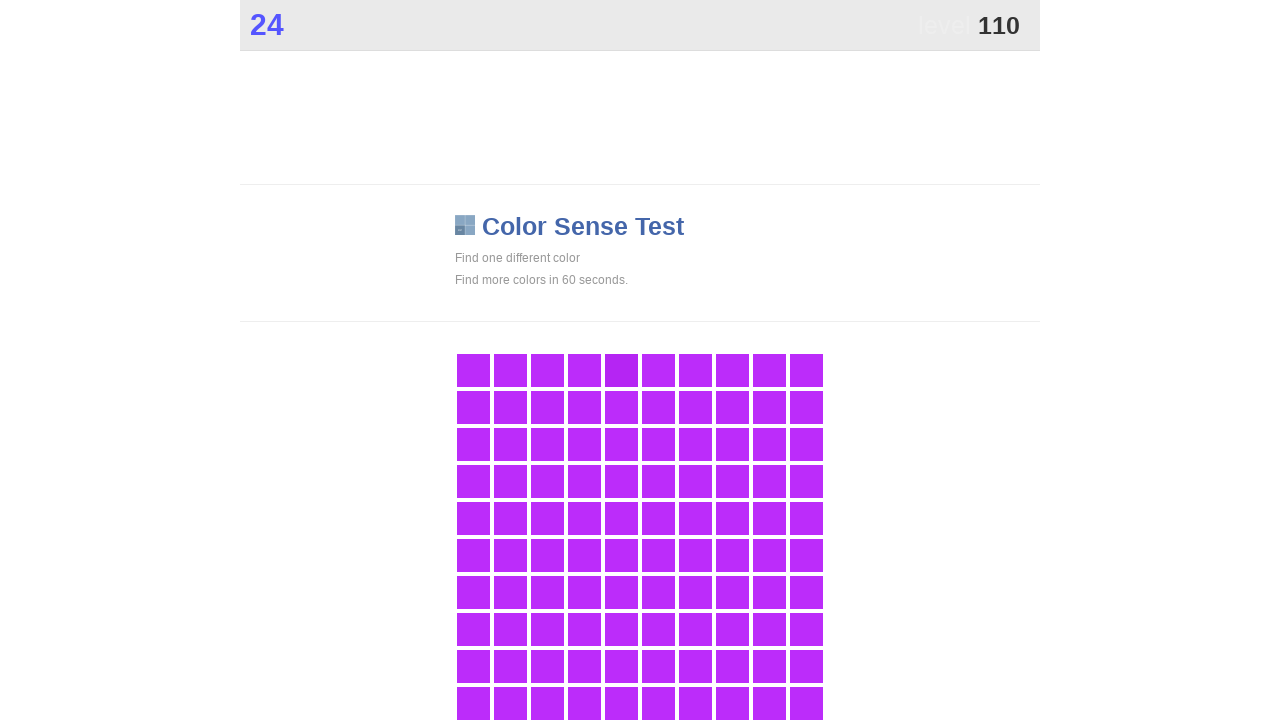

Clicked main button during 60-second game play at (621, 370) on .main
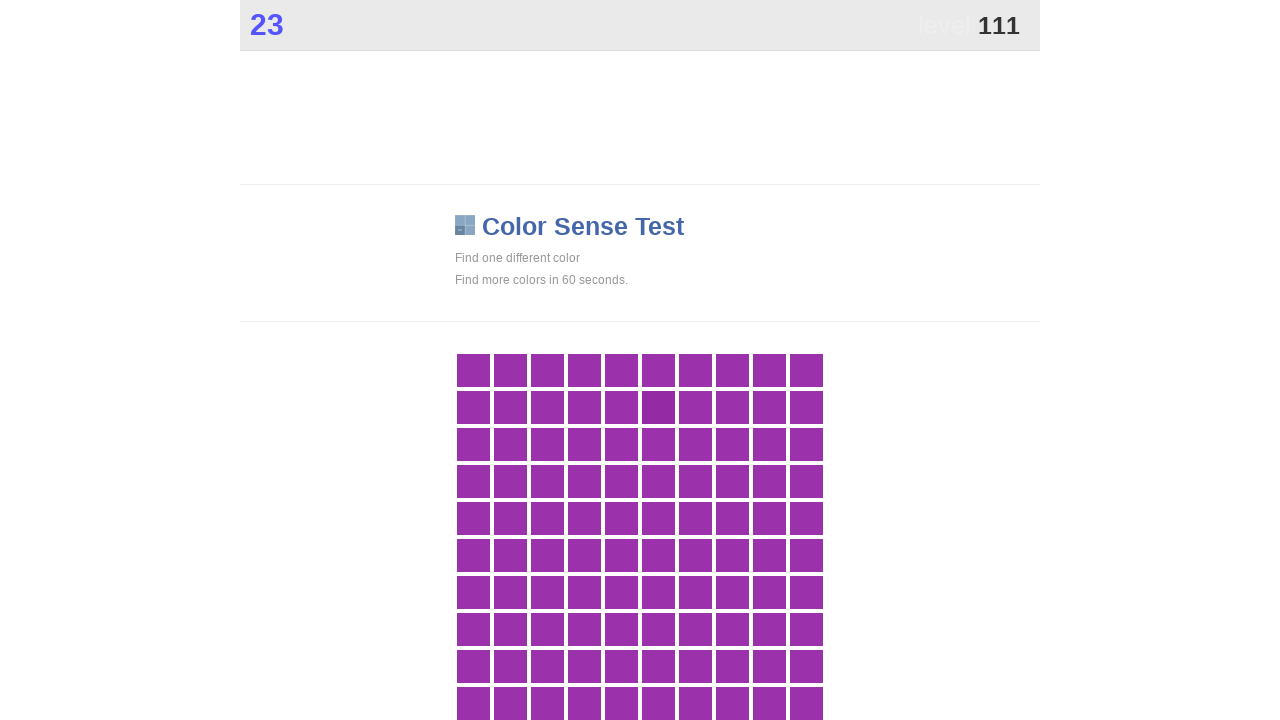

Clicked main button during 60-second game play at (658, 407) on .main
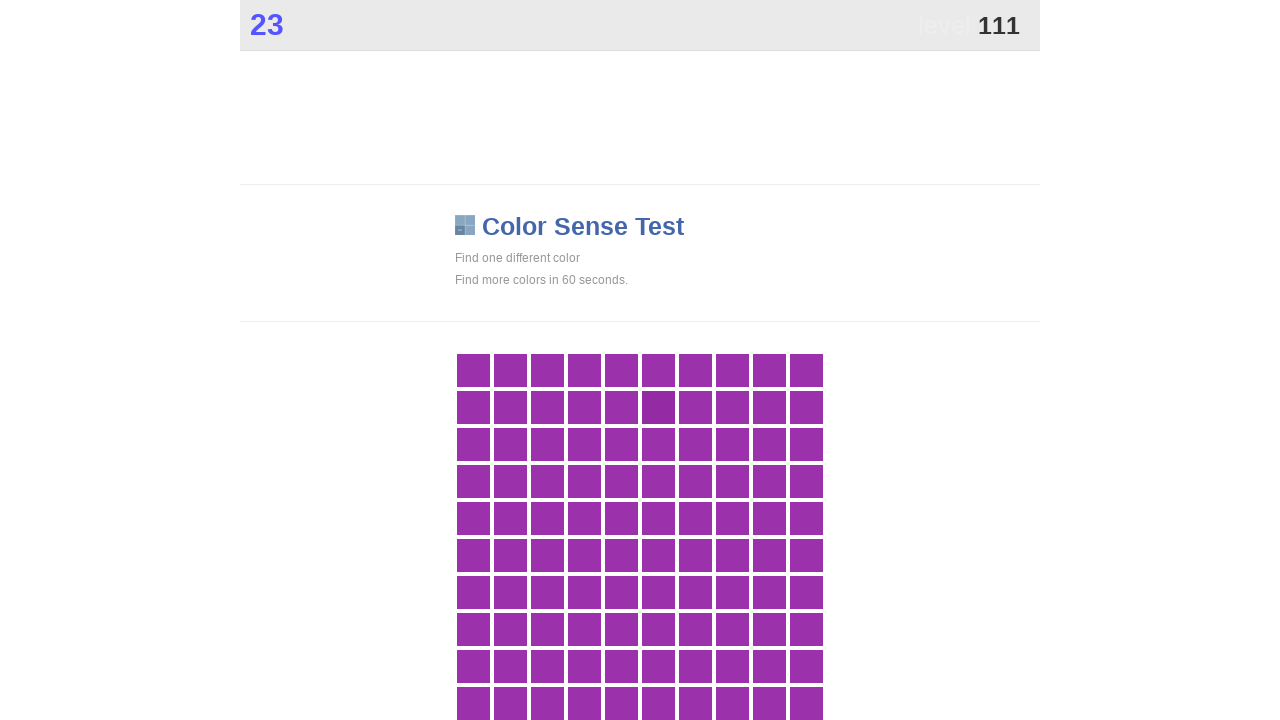

Clicked main button during 60-second game play at (658, 407) on .main
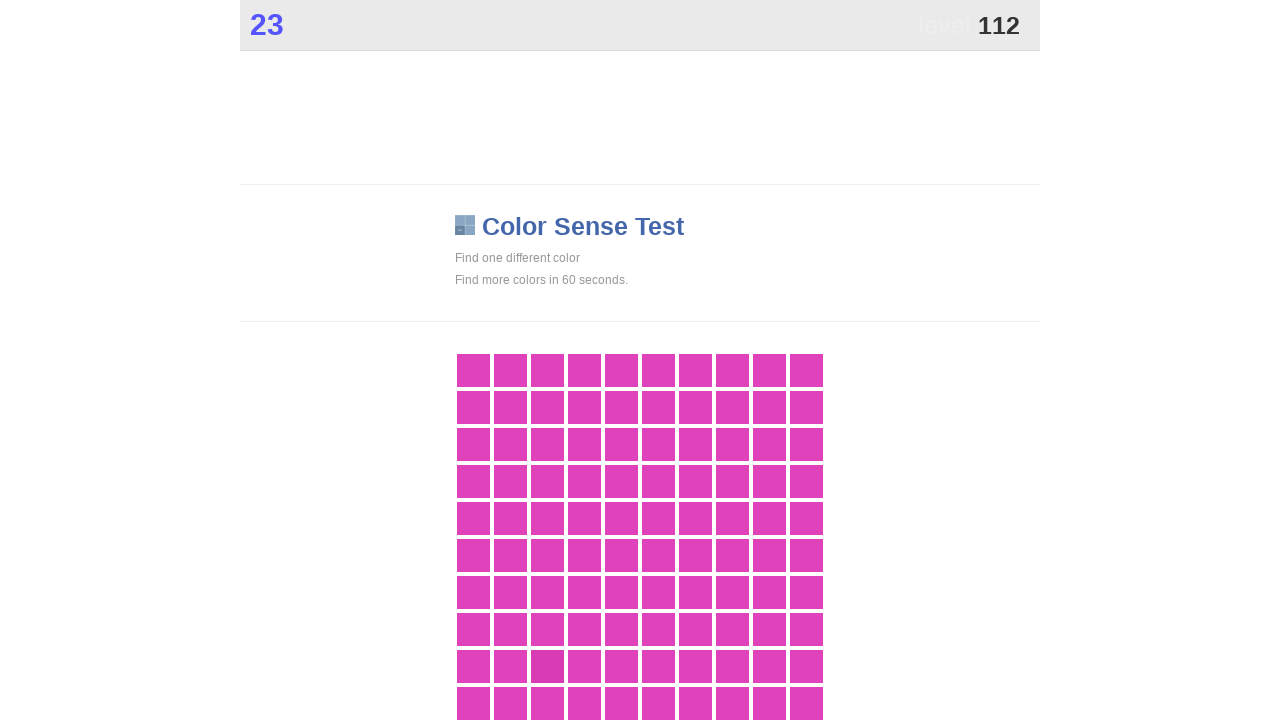

Clicked main button during 60-second game play at (547, 666) on .main
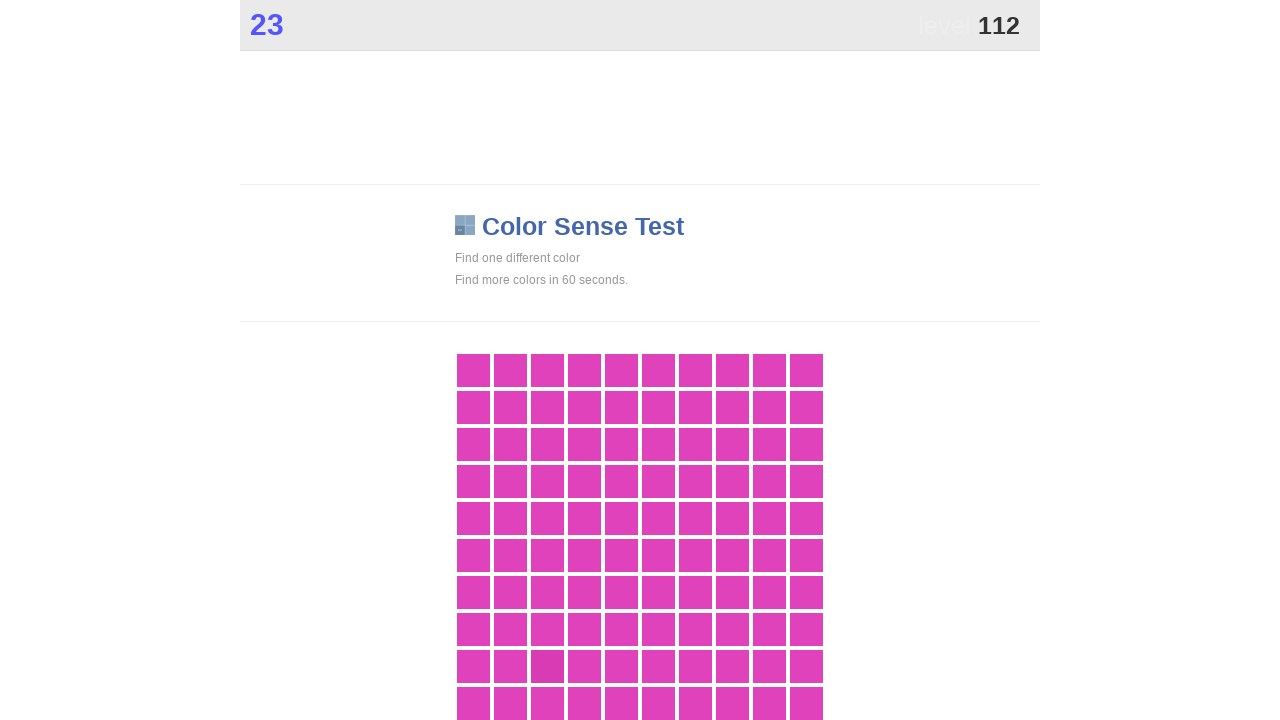

Clicked main button during 60-second game play at (547, 666) on .main
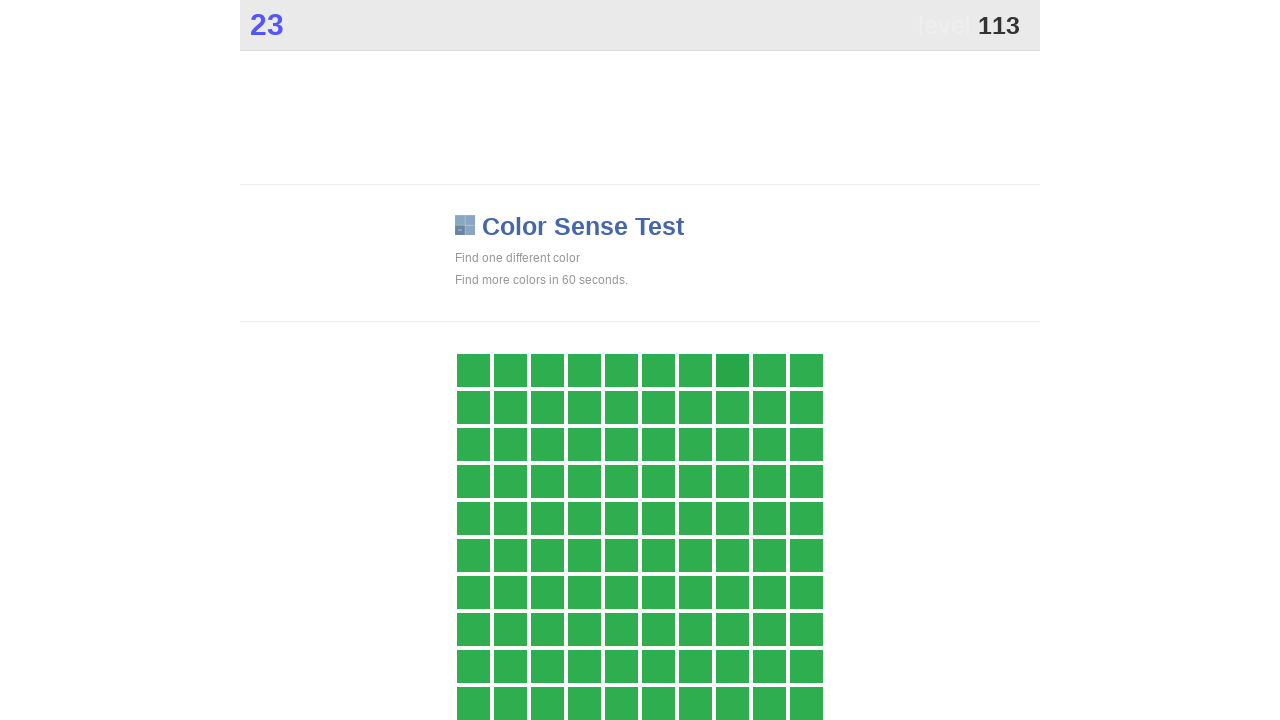

Clicked main button during 60-second game play at (732, 370) on .main
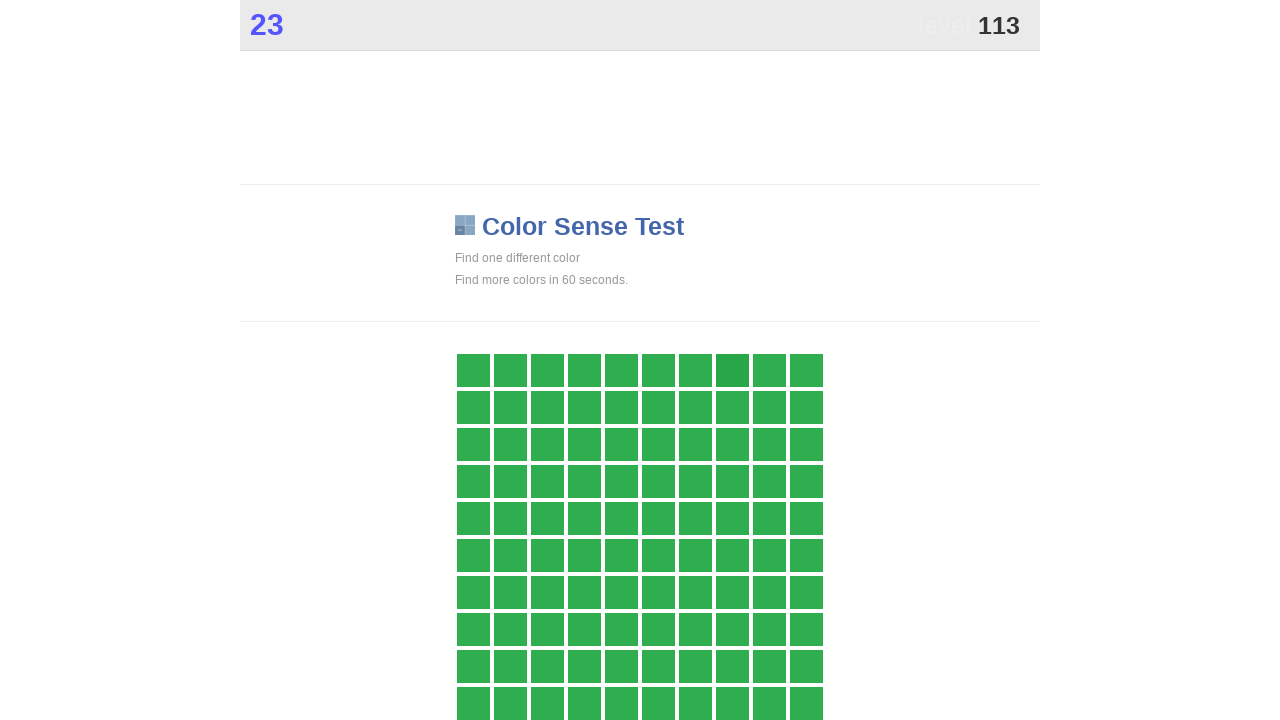

Clicked main button during 60-second game play at (732, 370) on .main
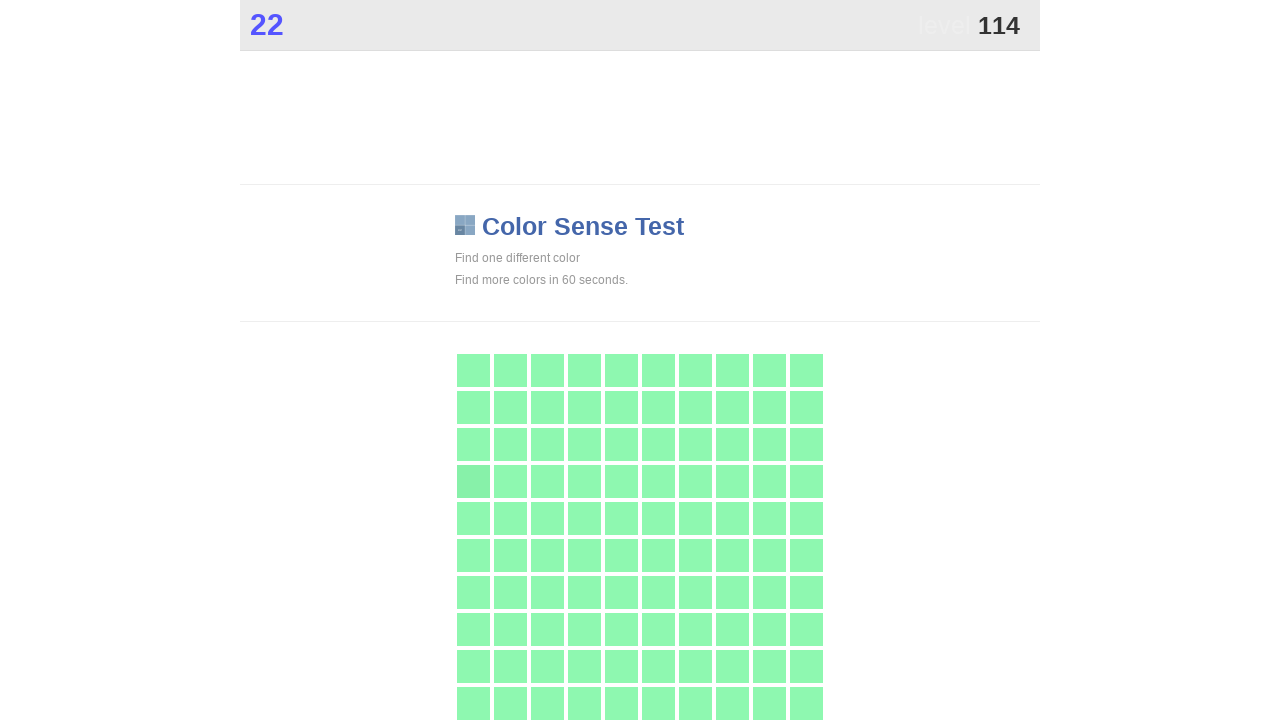

Clicked main button during 60-second game play at (473, 481) on .main
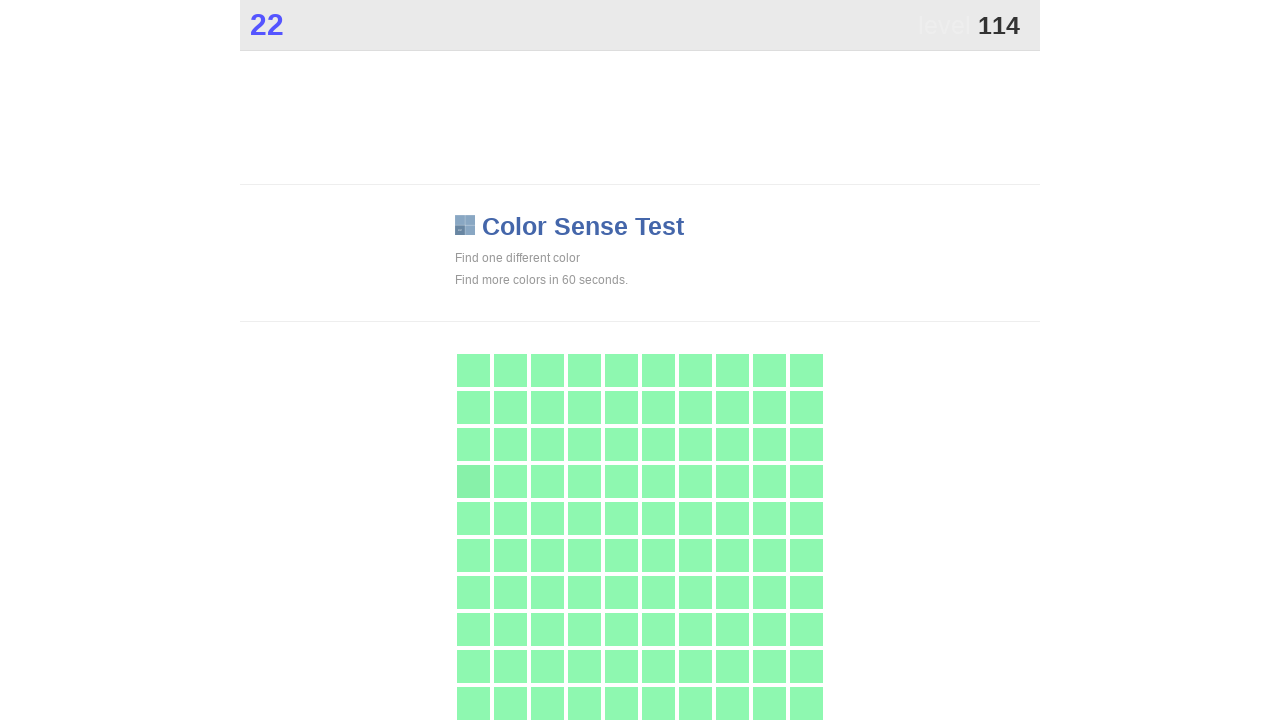

Clicked main button during 60-second game play at (473, 481) on .main
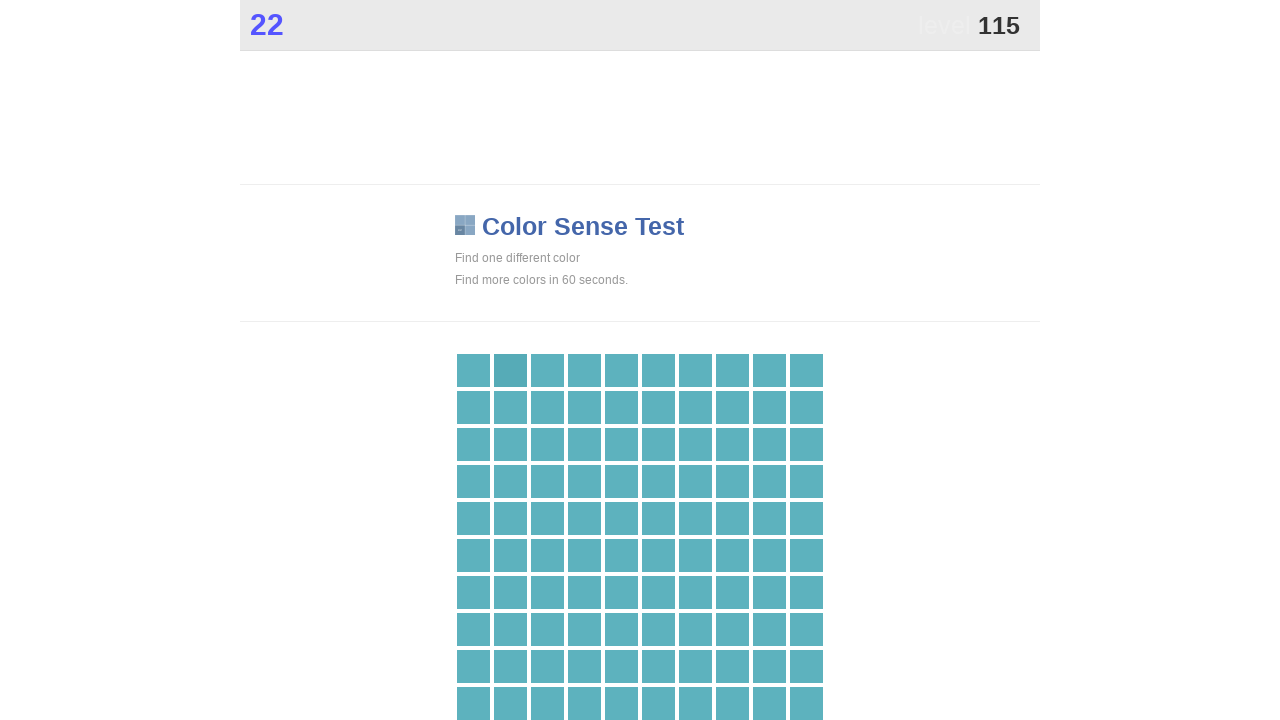

Clicked main button during 60-second game play at (510, 370) on .main
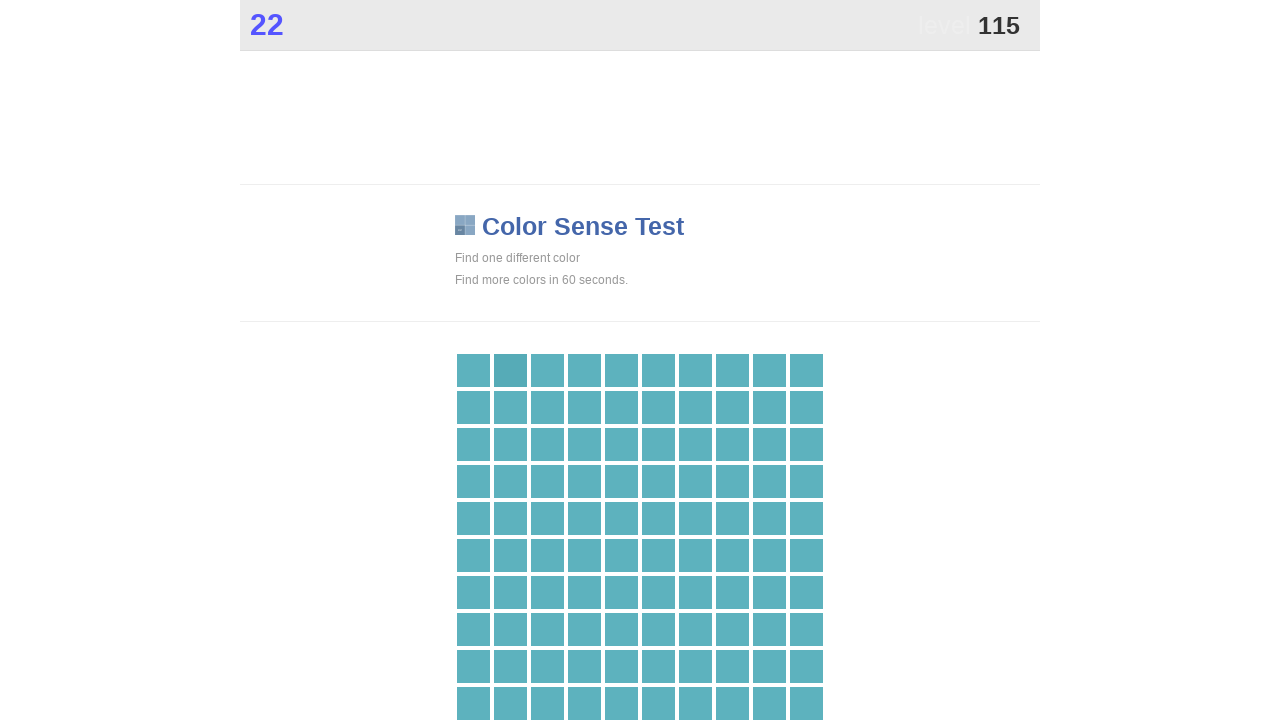

Clicked main button during 60-second game play at (510, 370) on .main
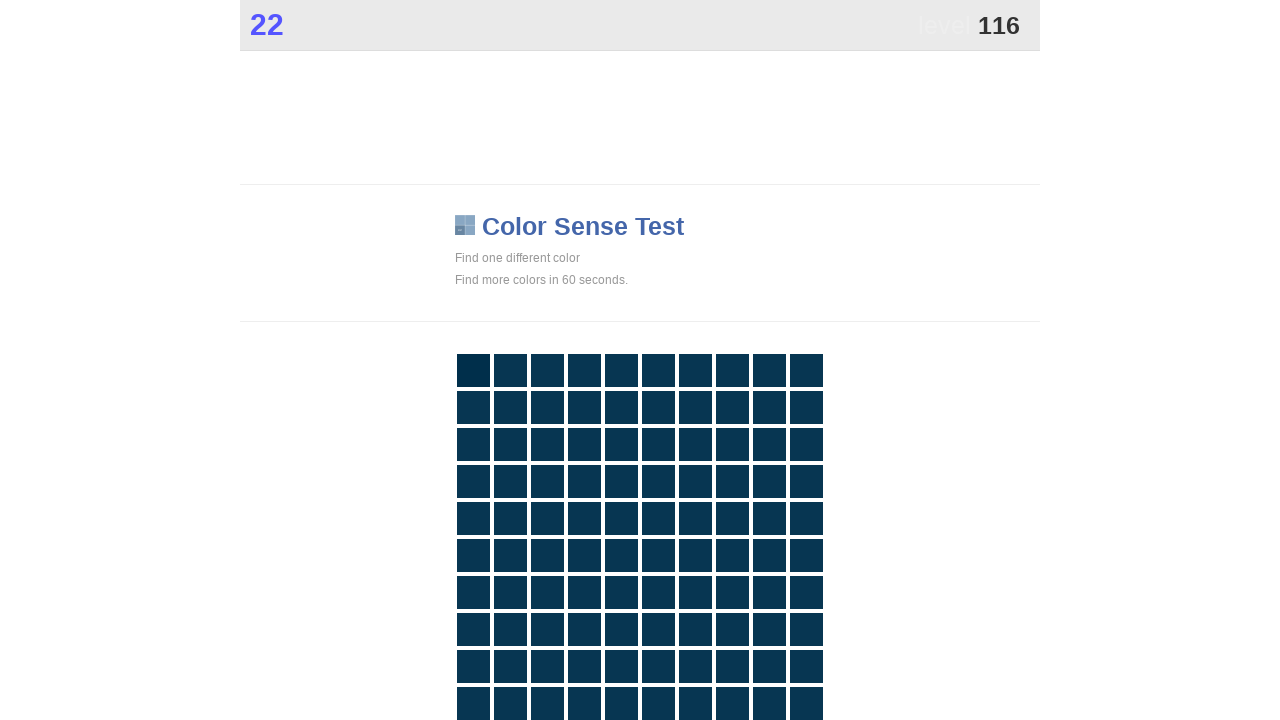

Clicked main button during 60-second game play at (473, 370) on .main
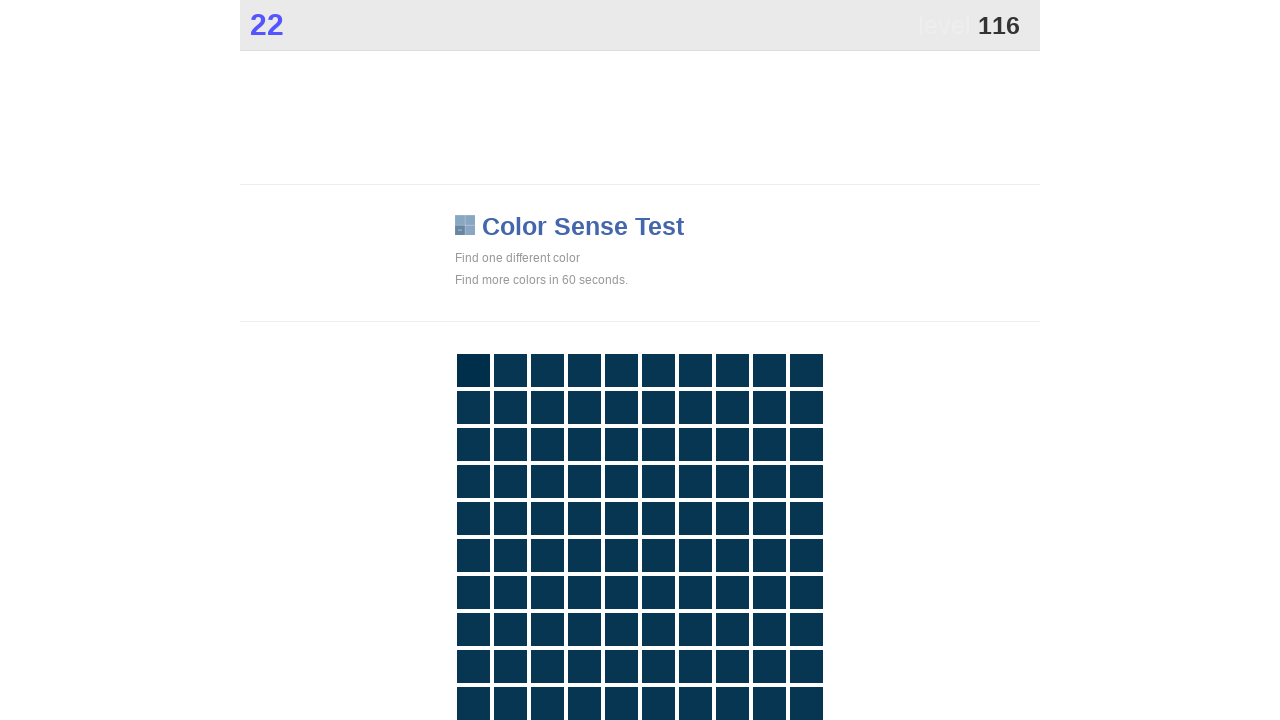

Clicked main button during 60-second game play at (473, 370) on .main
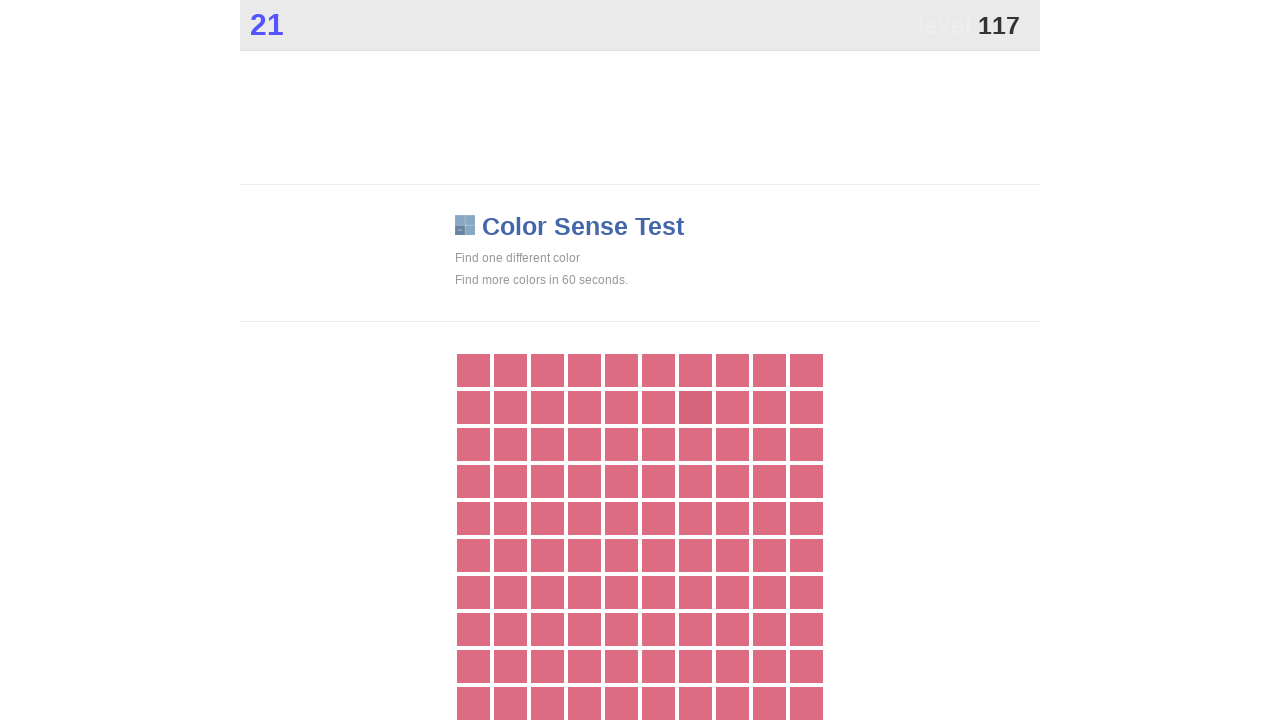

Clicked main button during 60-second game play at (695, 407) on .main
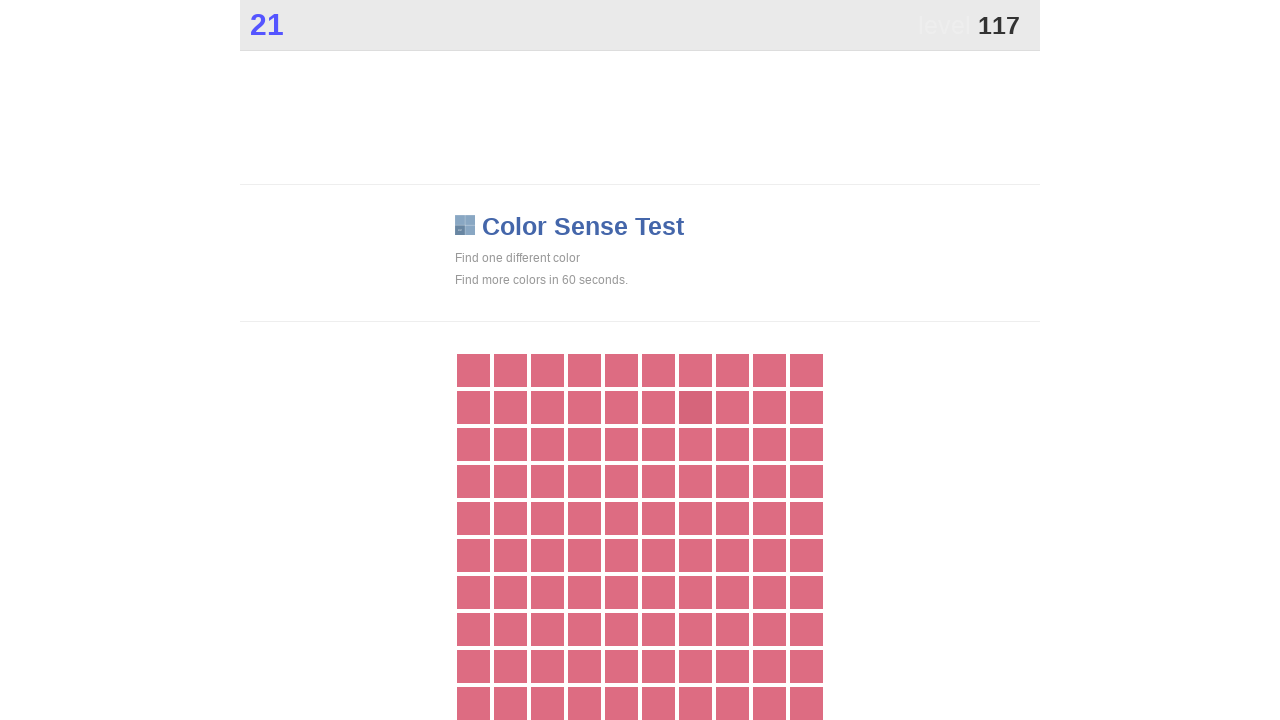

Clicked main button during 60-second game play at (695, 407) on .main
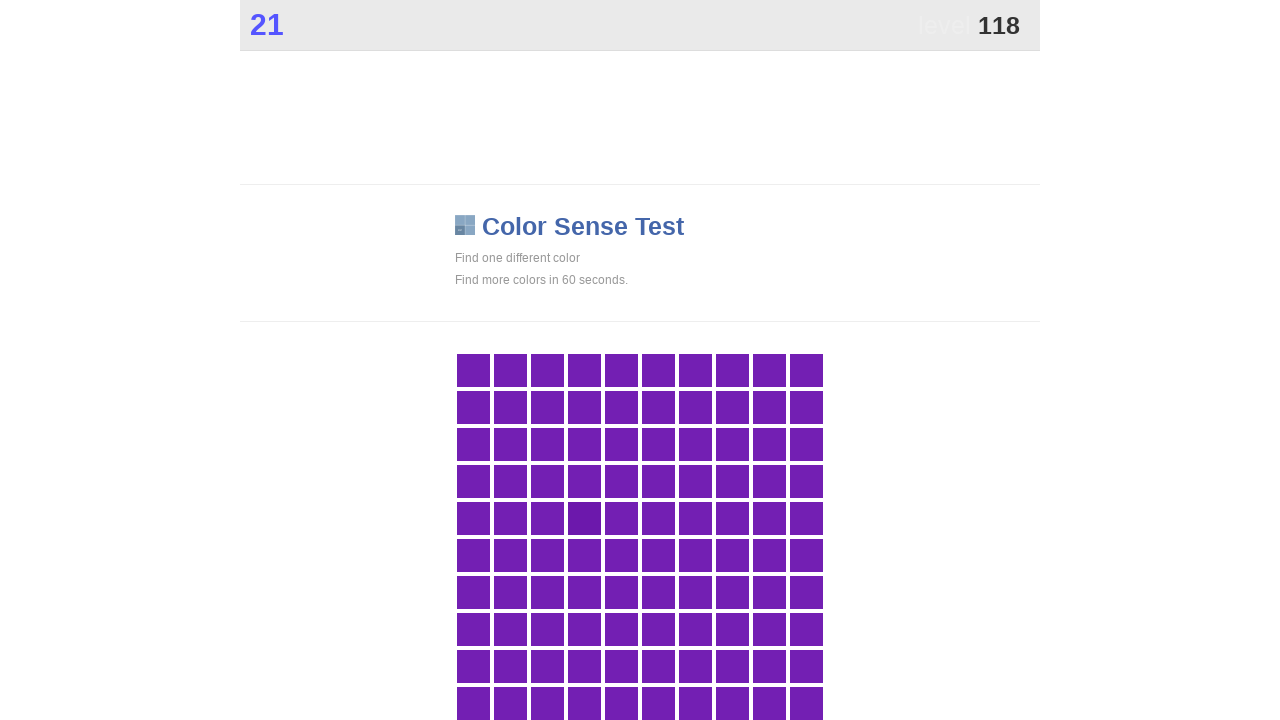

Clicked main button during 60-second game play at (584, 518) on .main
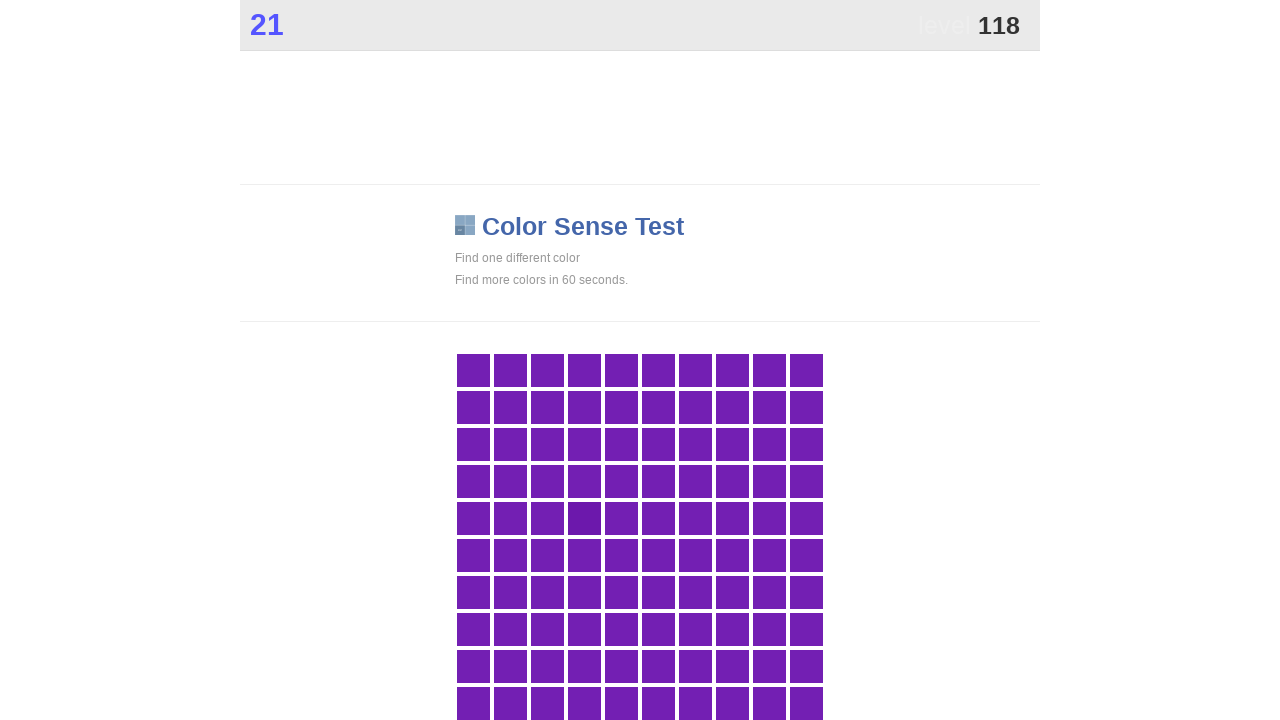

Clicked main button during 60-second game play at (584, 518) on .main
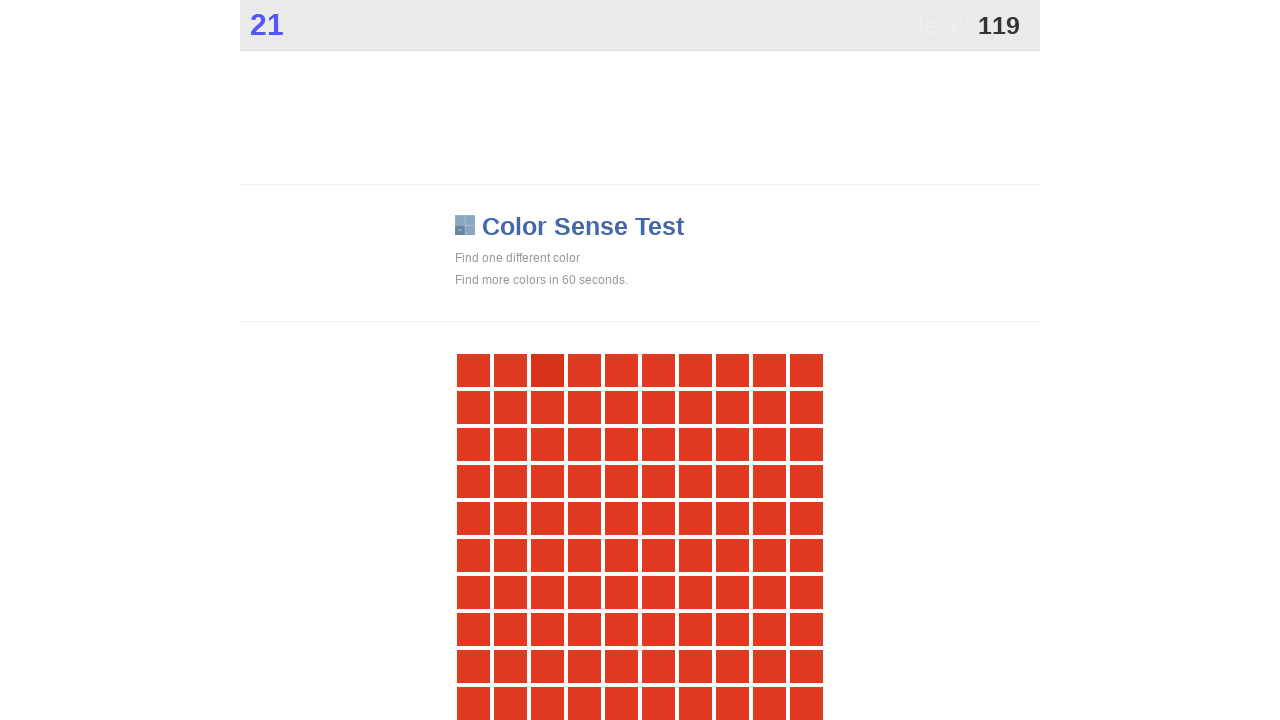

Clicked main button during 60-second game play at (547, 370) on .main
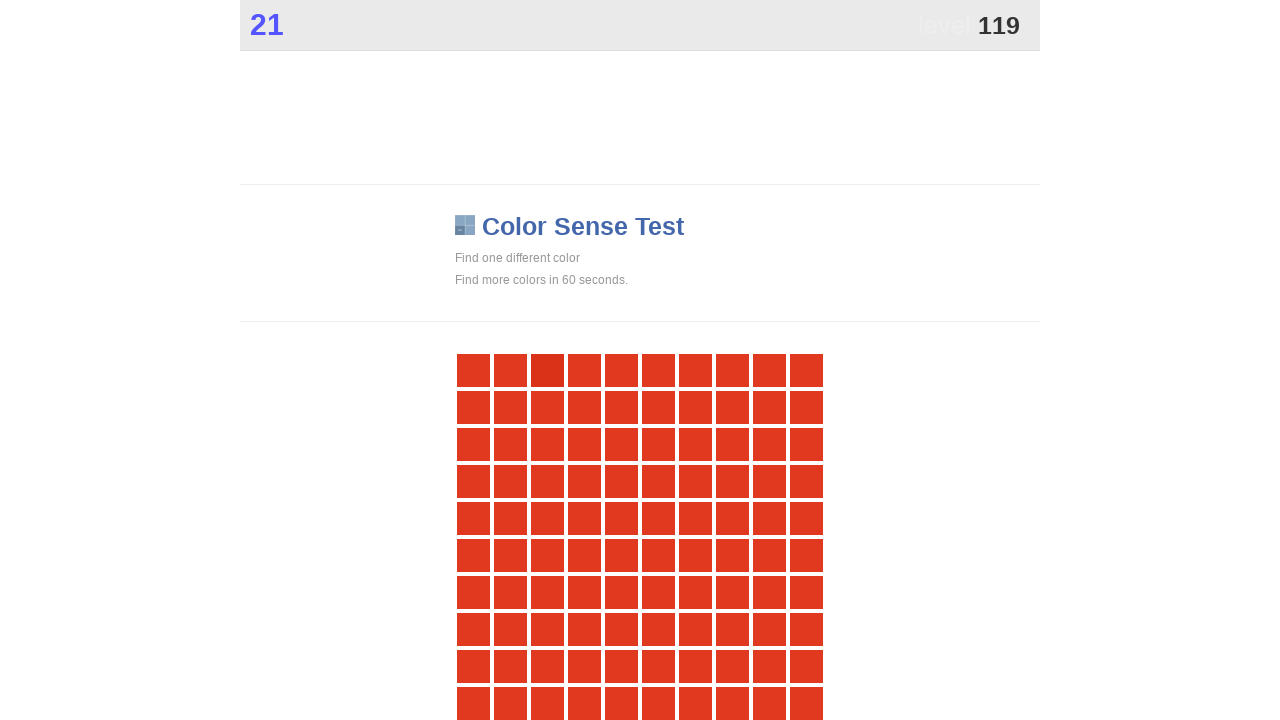

Clicked main button during 60-second game play at (547, 370) on .main
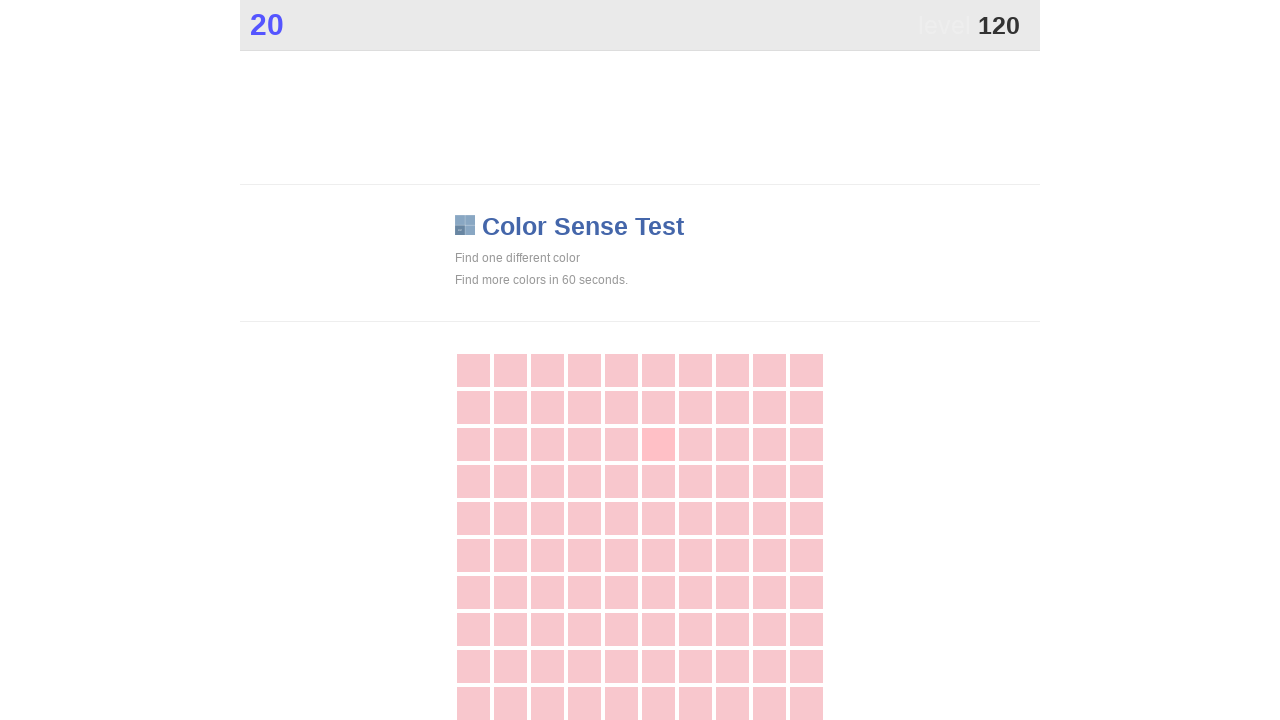

Clicked main button during 60-second game play at (658, 444) on .main
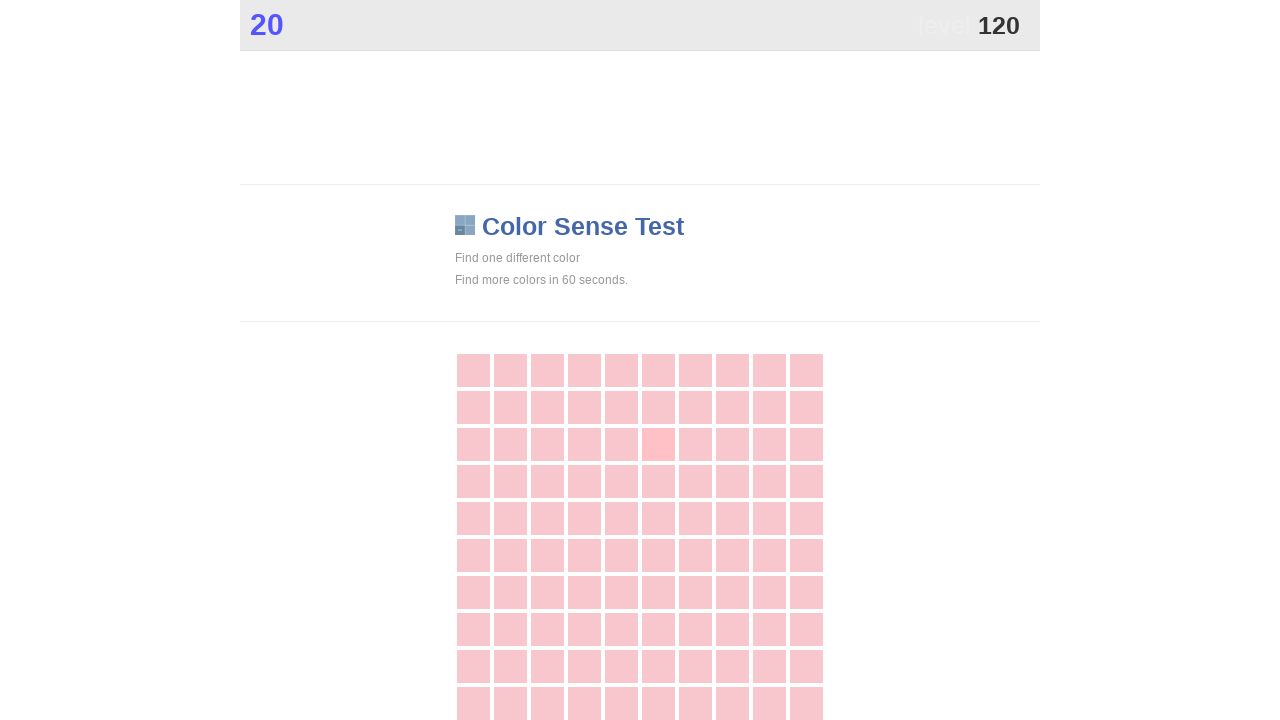

Clicked main button during 60-second game play at (658, 444) on .main
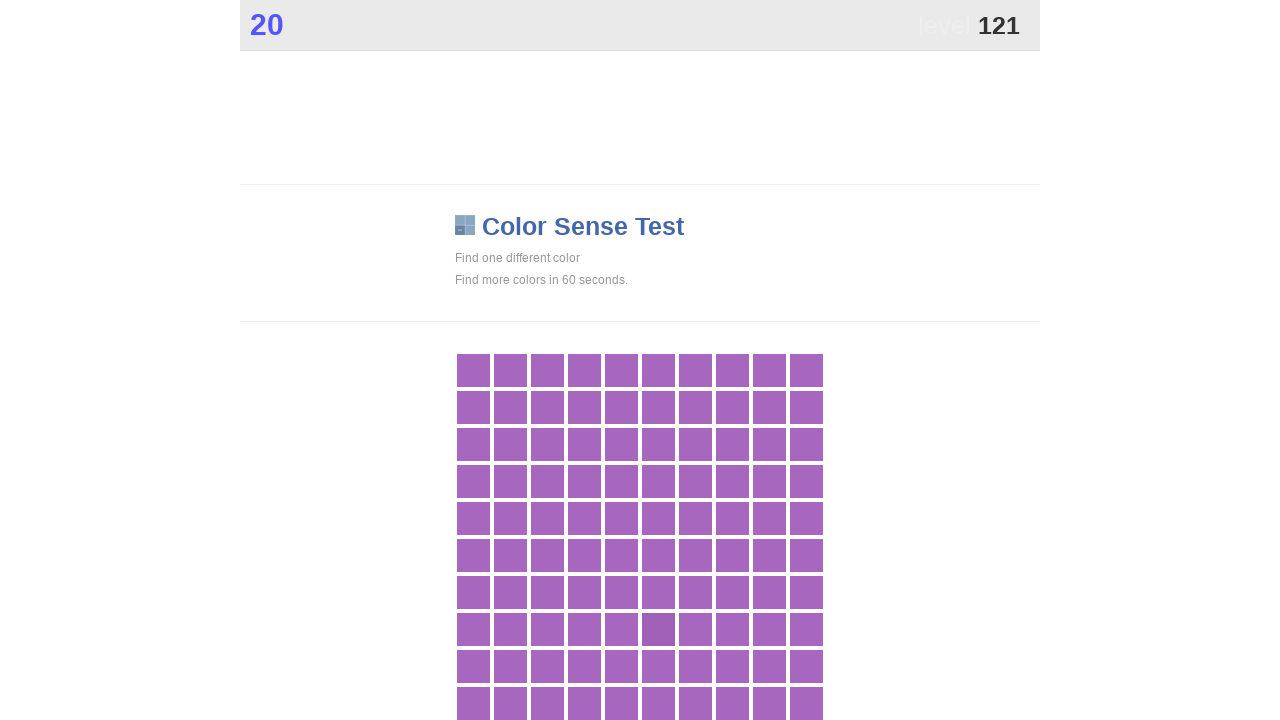

Clicked main button during 60-second game play at (658, 629) on .main
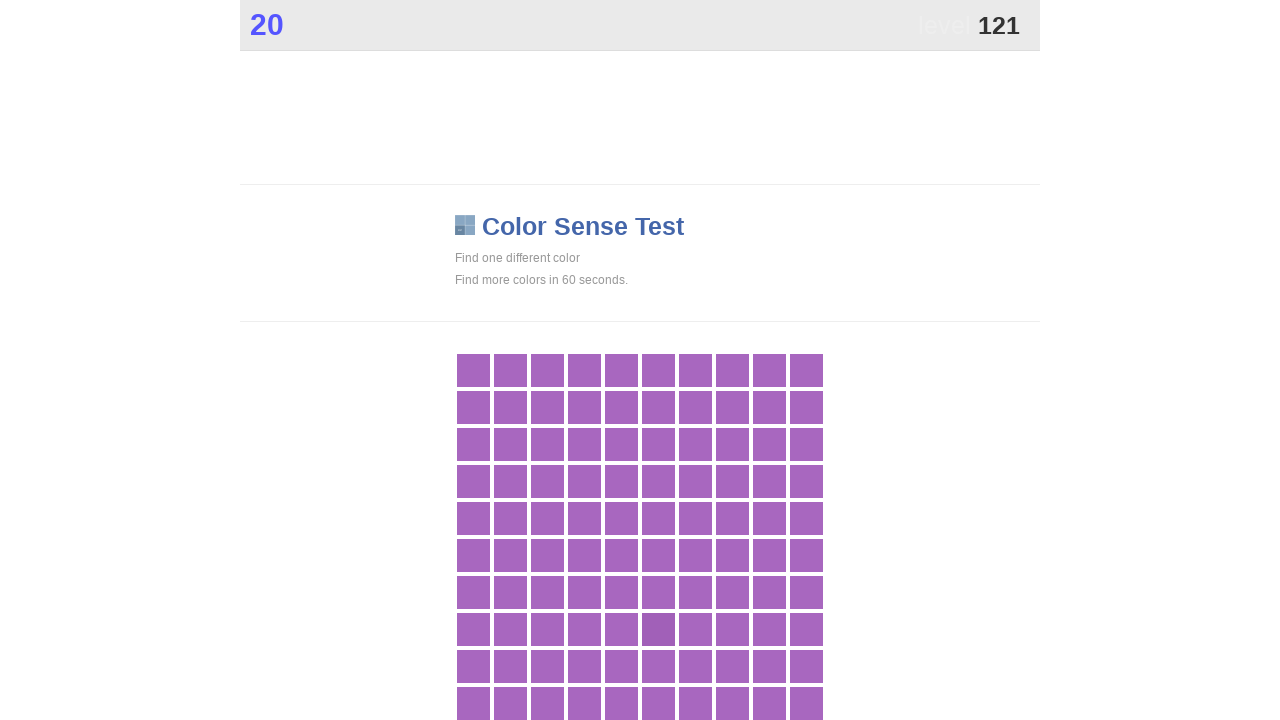

Clicked main button during 60-second game play at (658, 629) on .main
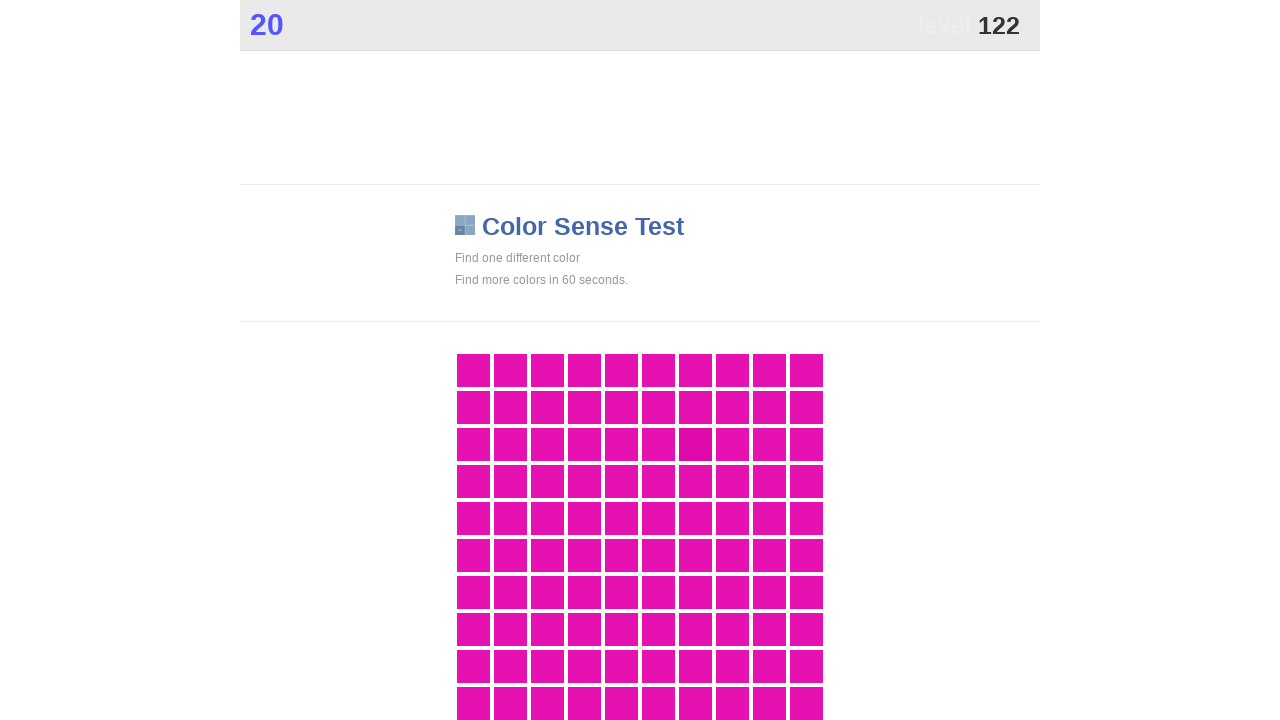

Clicked main button during 60-second game play at (695, 444) on .main
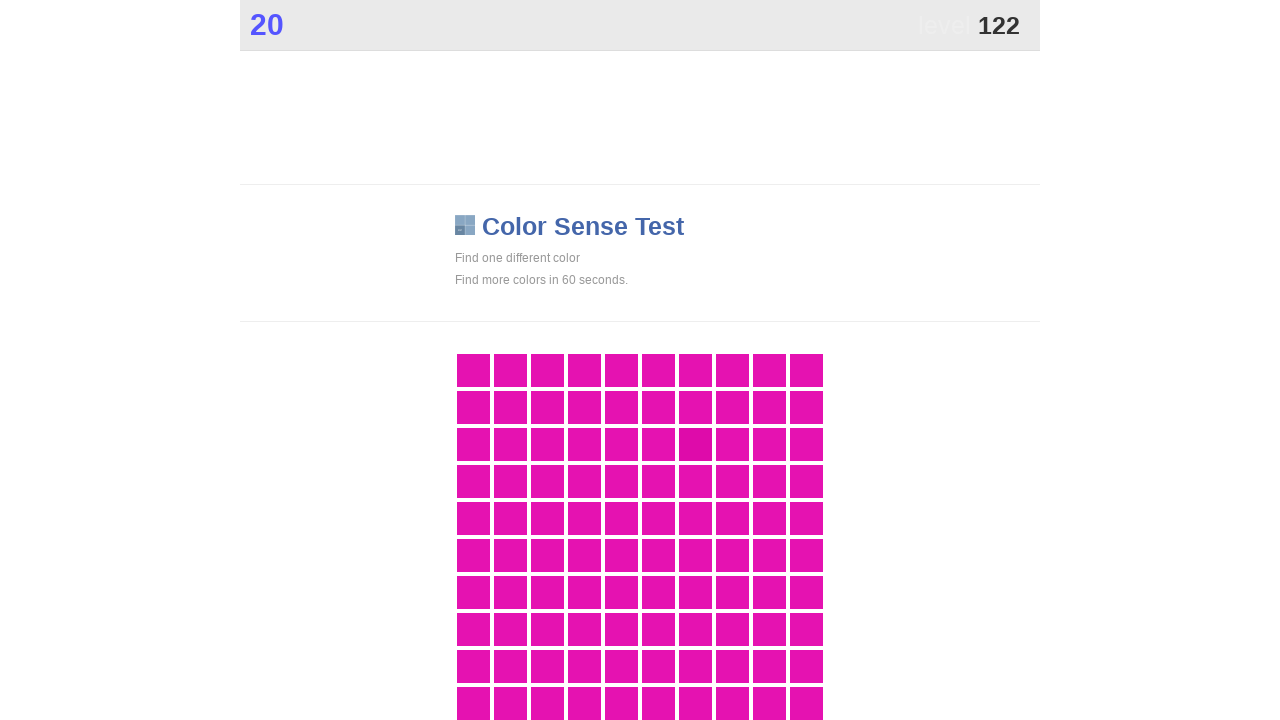

Clicked main button during 60-second game play at (695, 444) on .main
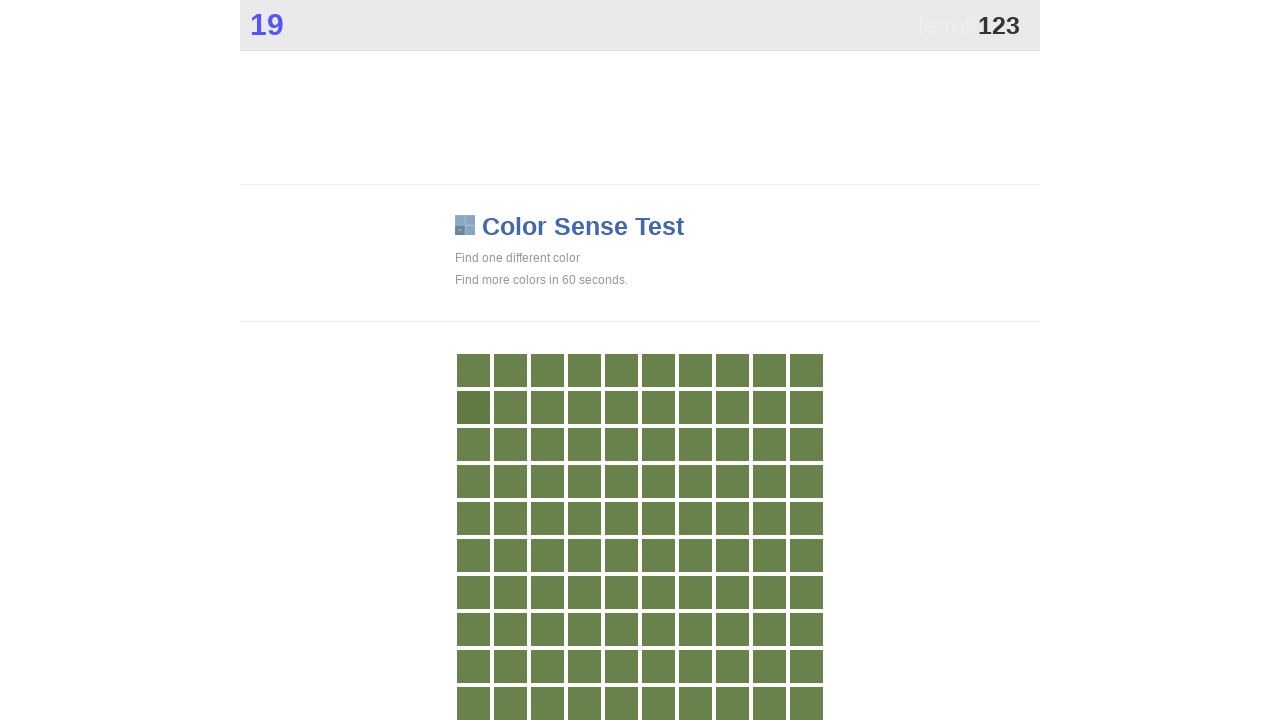

Clicked main button during 60-second game play at (473, 407) on .main
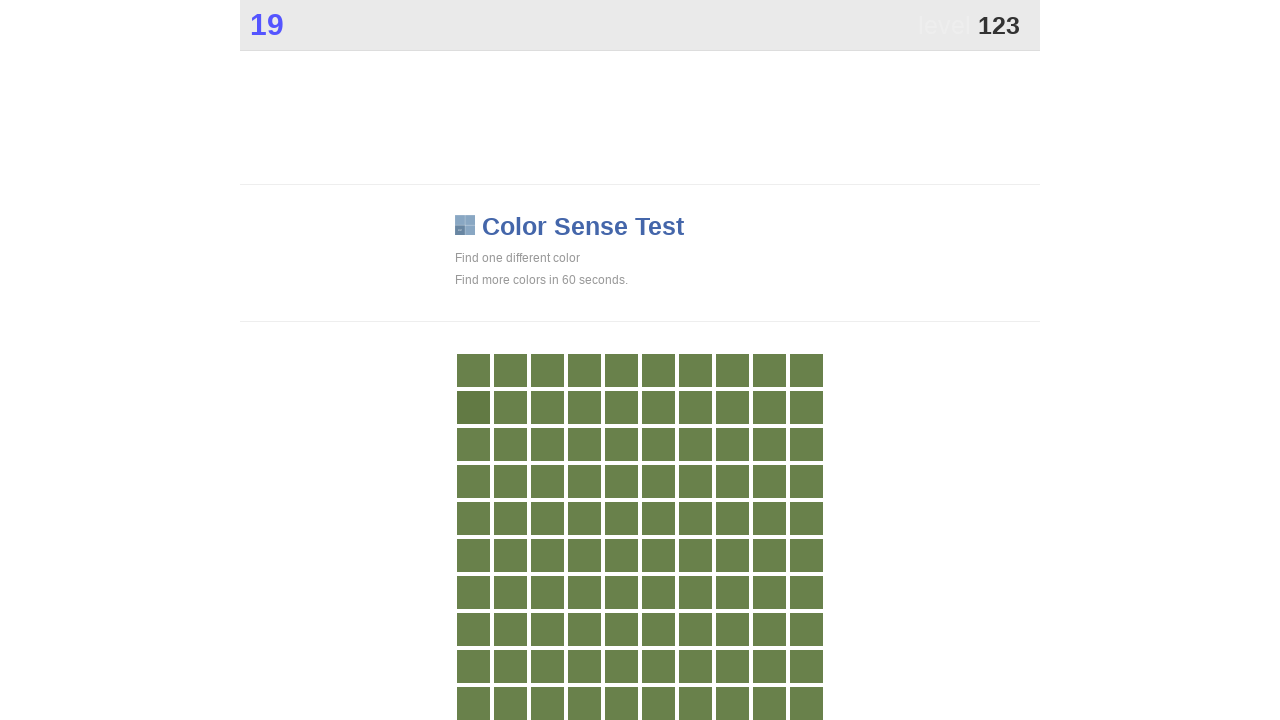

Clicked main button during 60-second game play at (473, 407) on .main
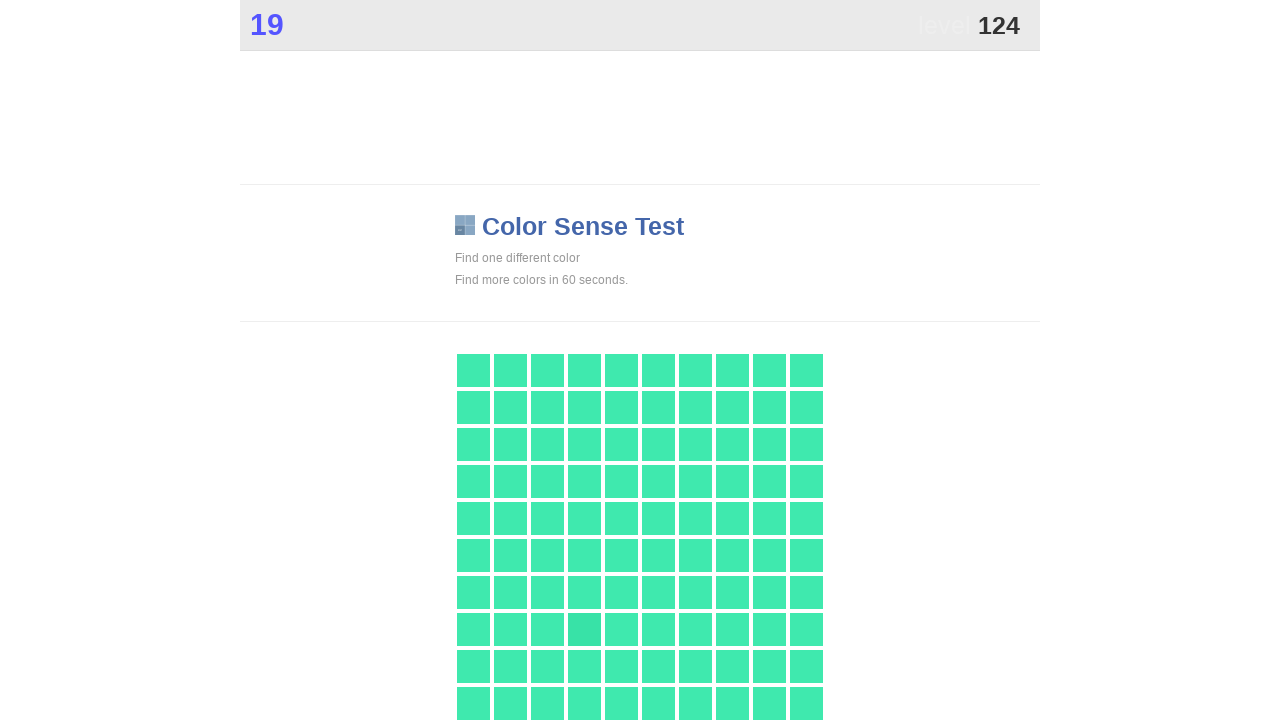

Clicked main button during 60-second game play at (584, 629) on .main
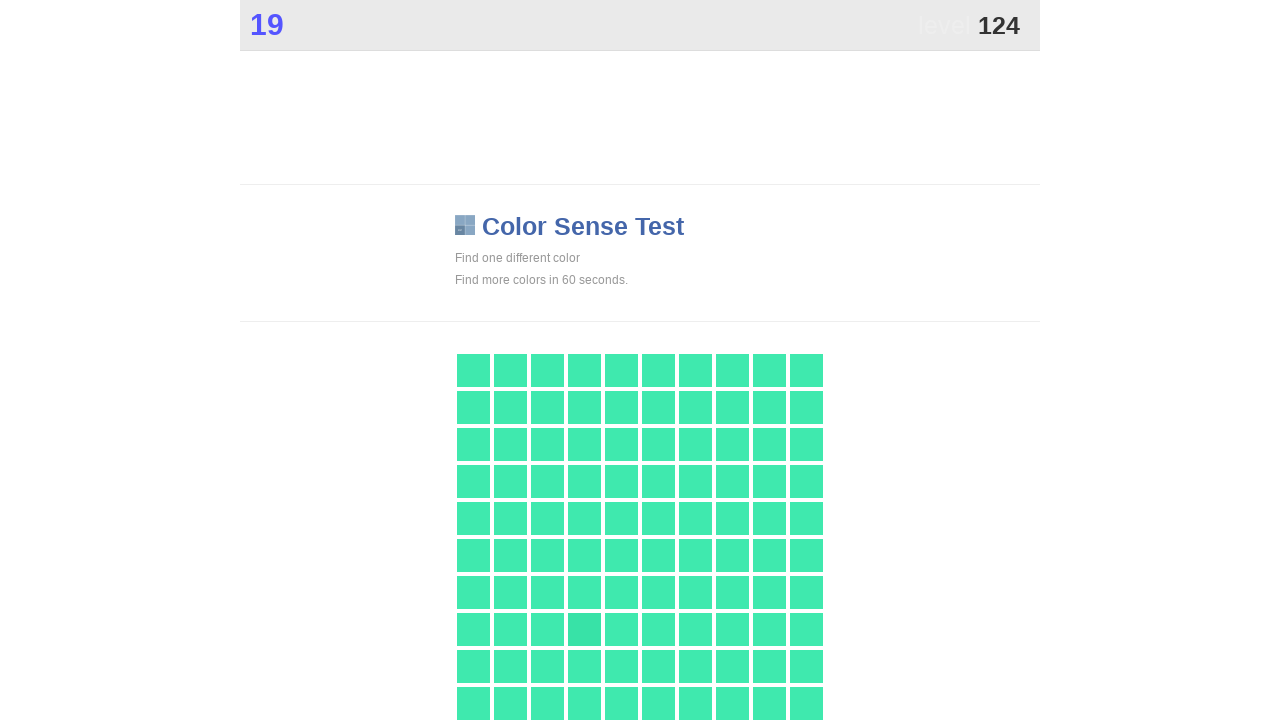

Clicked main button during 60-second game play at (584, 629) on .main
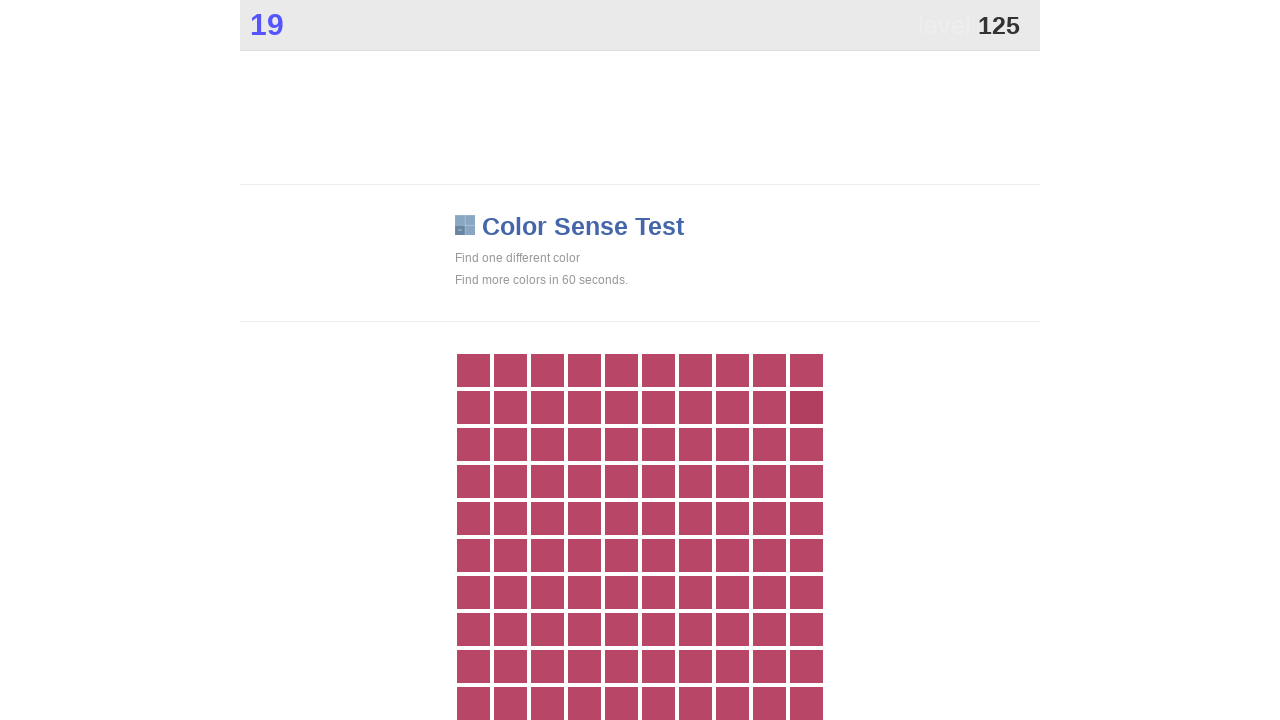

Clicked main button during 60-second game play at (806, 407) on .main
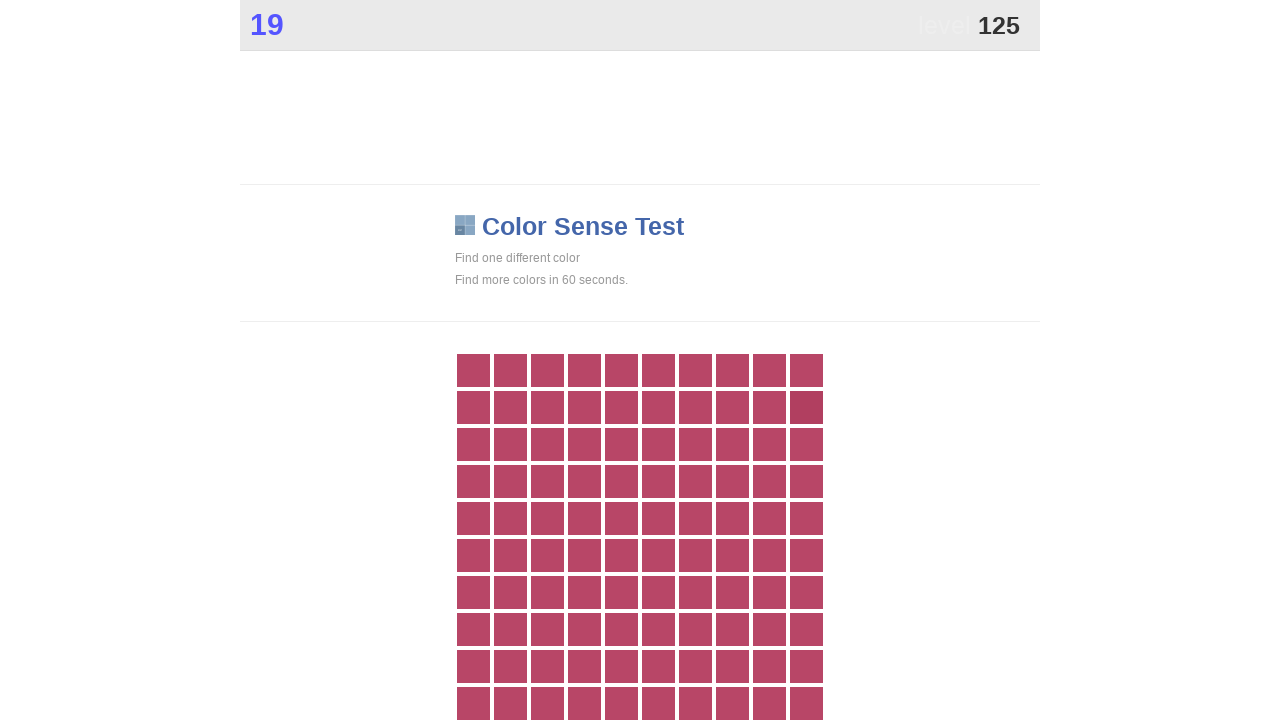

Clicked main button during 60-second game play at (806, 407) on .main
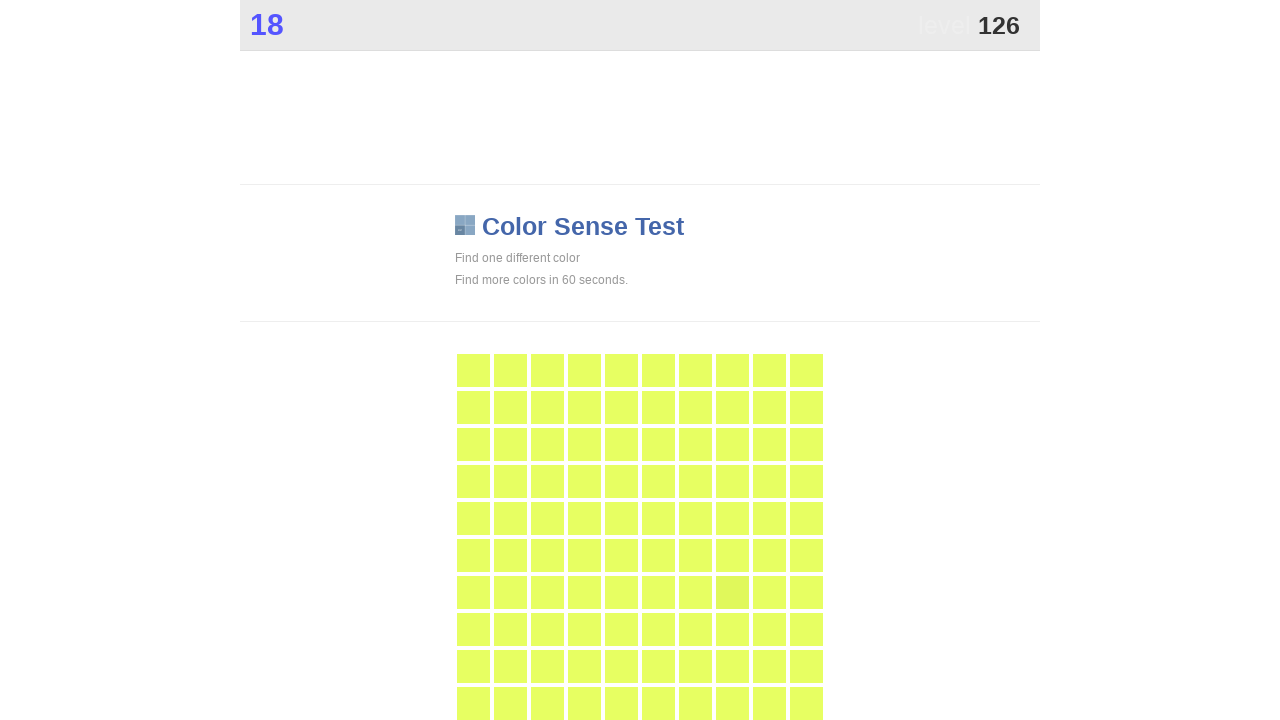

Clicked main button during 60-second game play at (732, 592) on .main
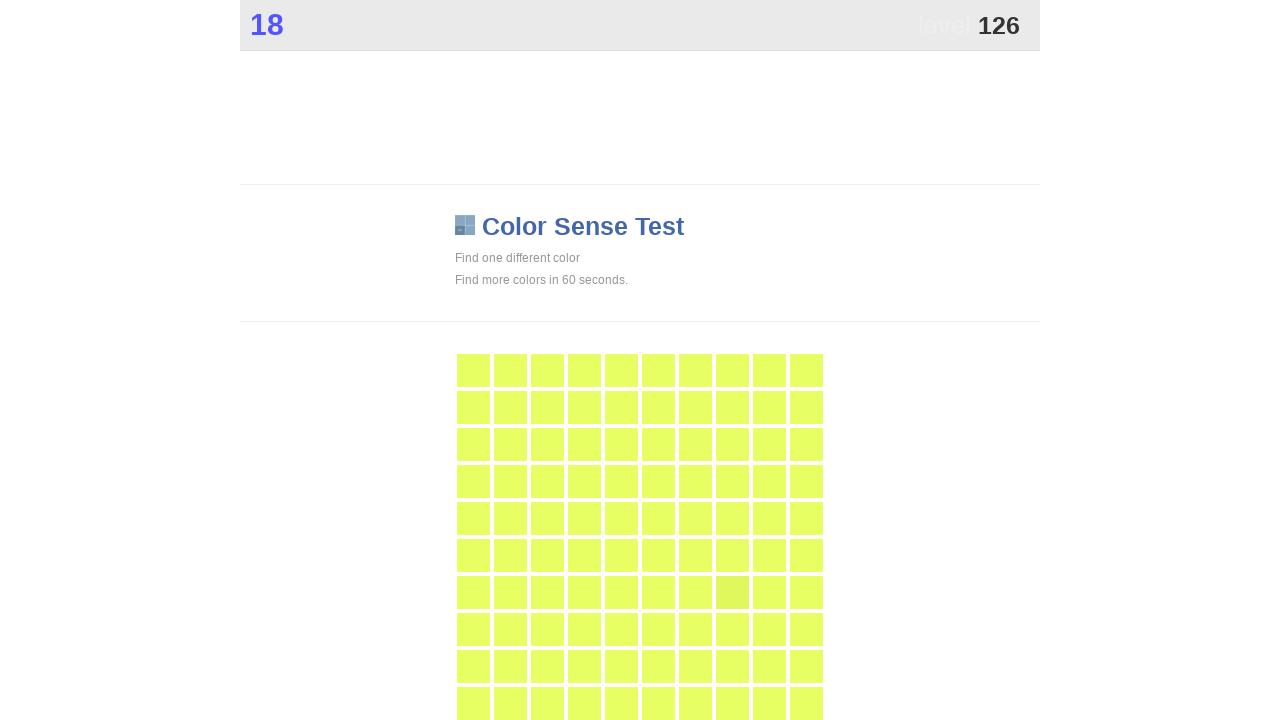

Clicked main button during 60-second game play at (732, 592) on .main
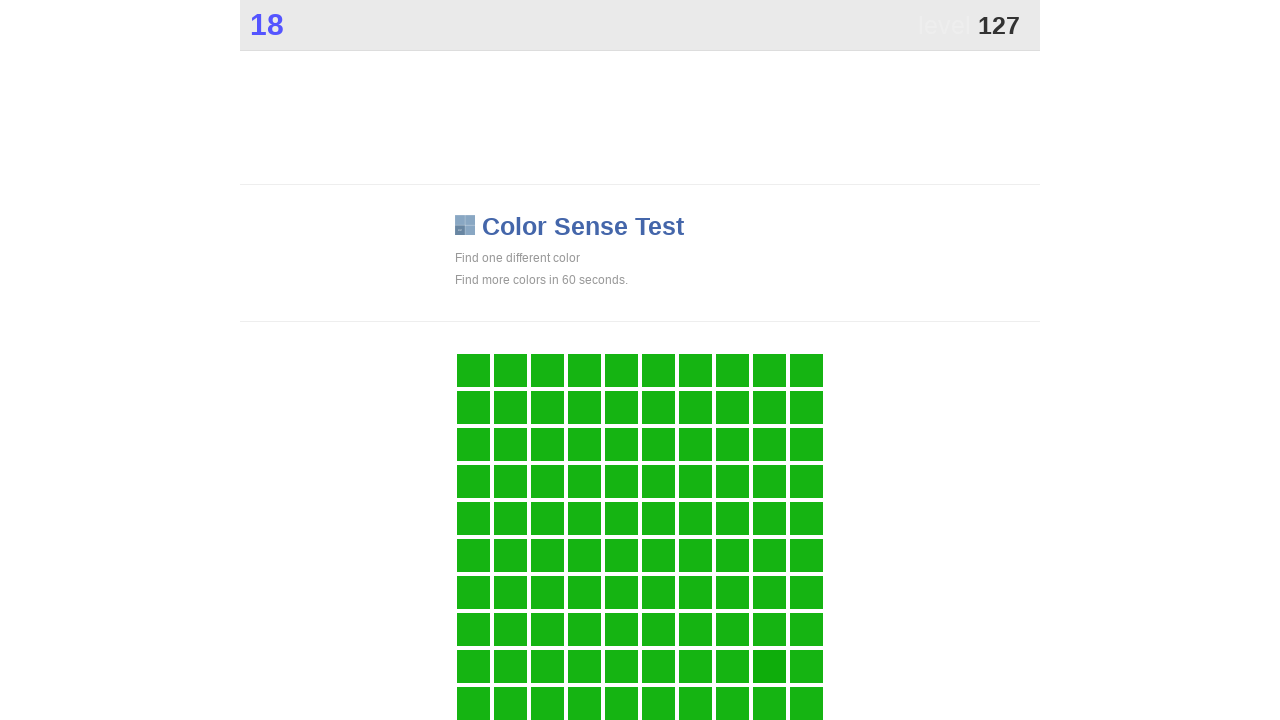

Clicked main button during 60-second game play at (769, 666) on .main
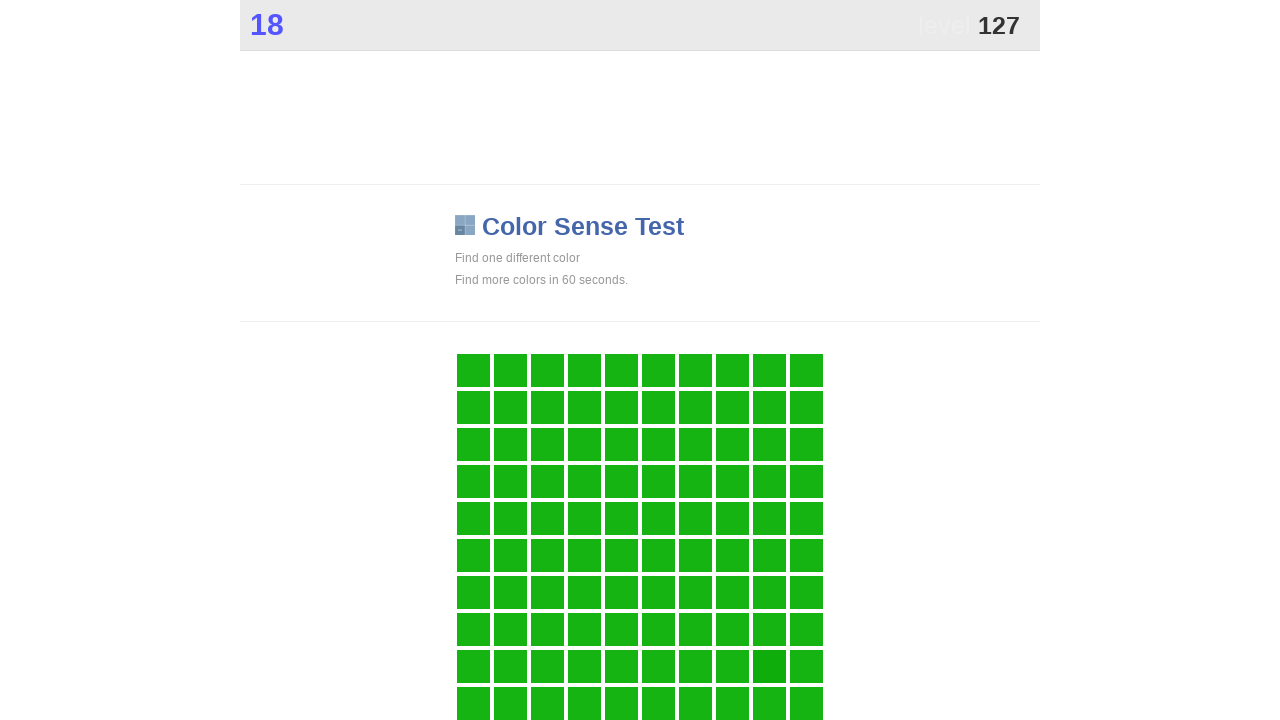

Clicked main button during 60-second game play at (769, 666) on .main
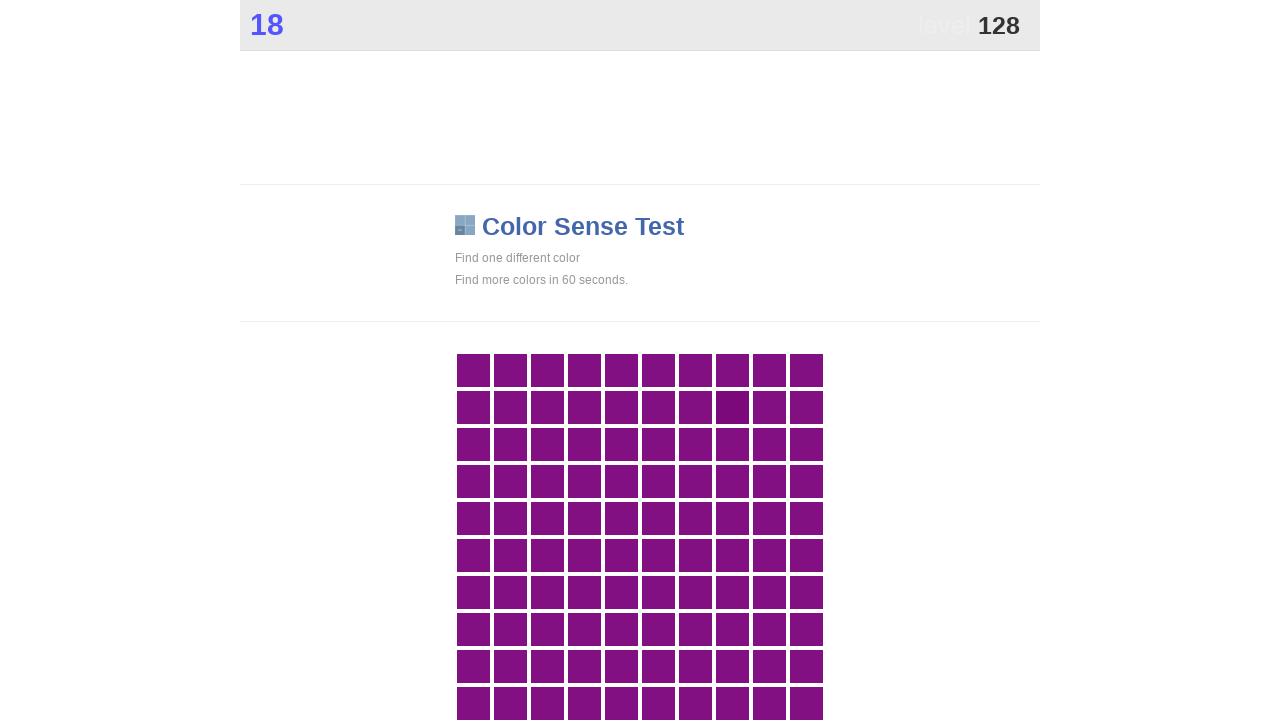

Clicked main button during 60-second game play at (732, 407) on .main
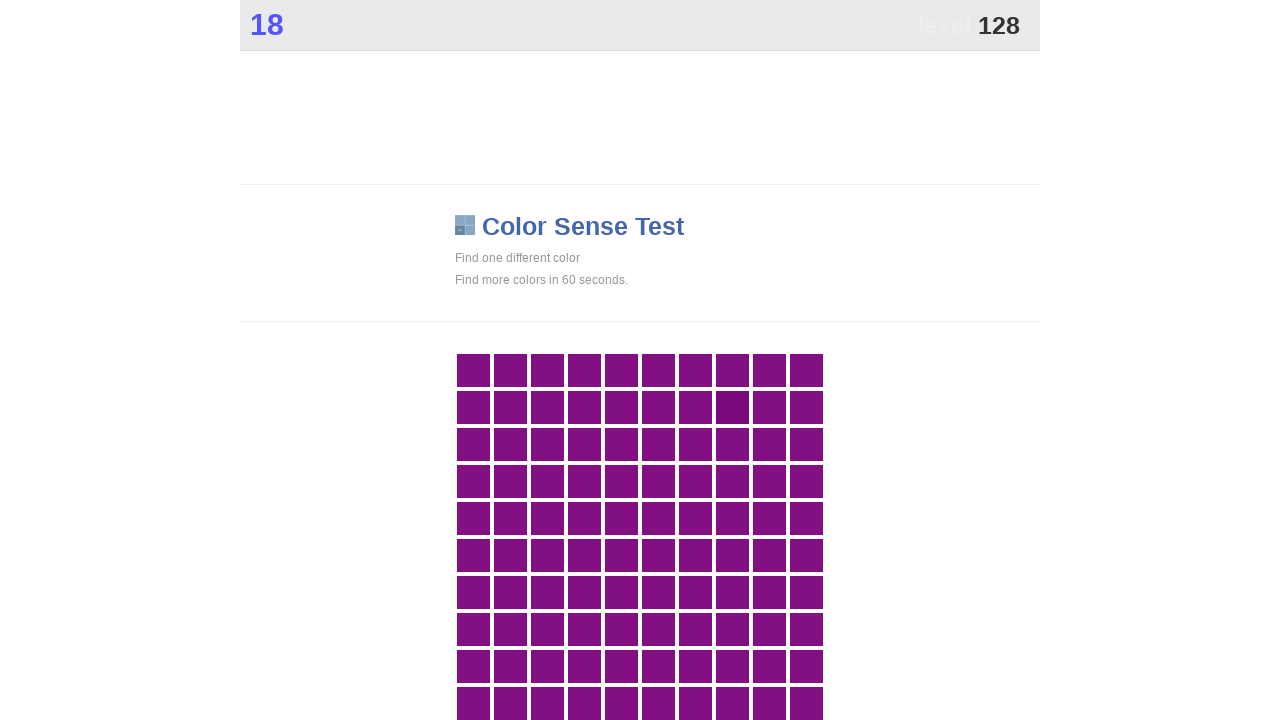

Clicked main button during 60-second game play at (732, 407) on .main
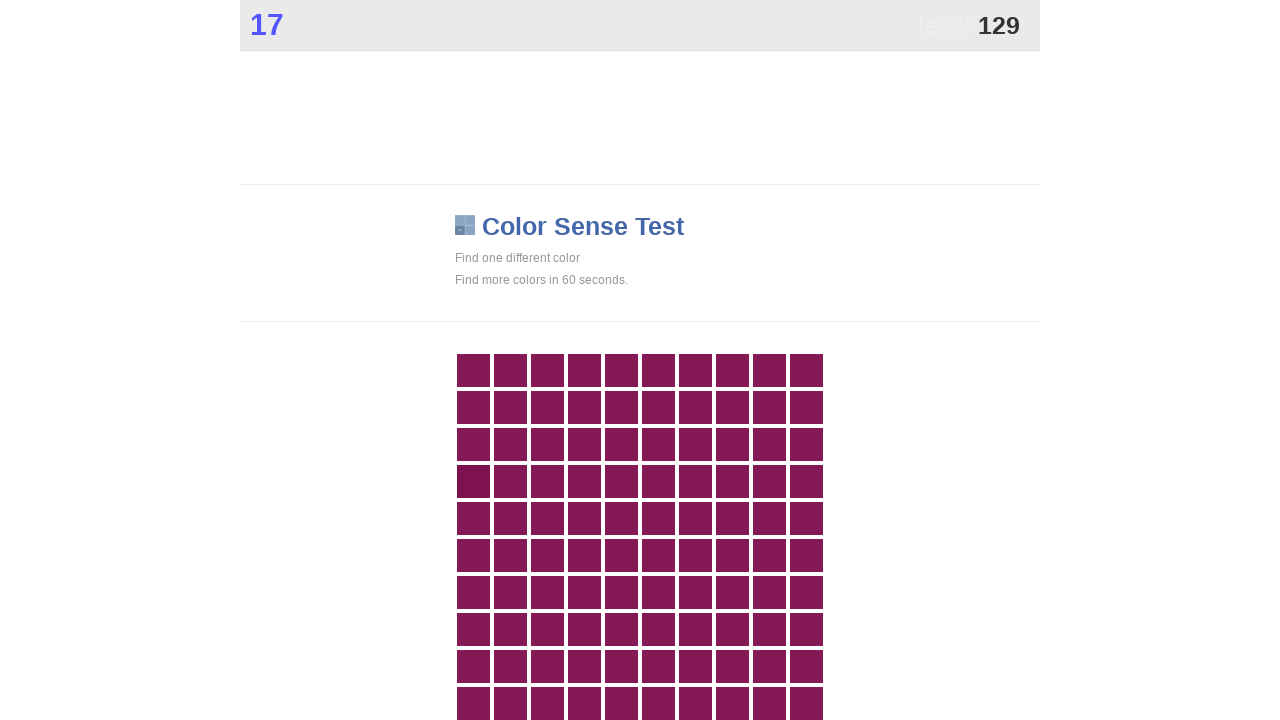

Clicked main button during 60-second game play at (473, 481) on .main
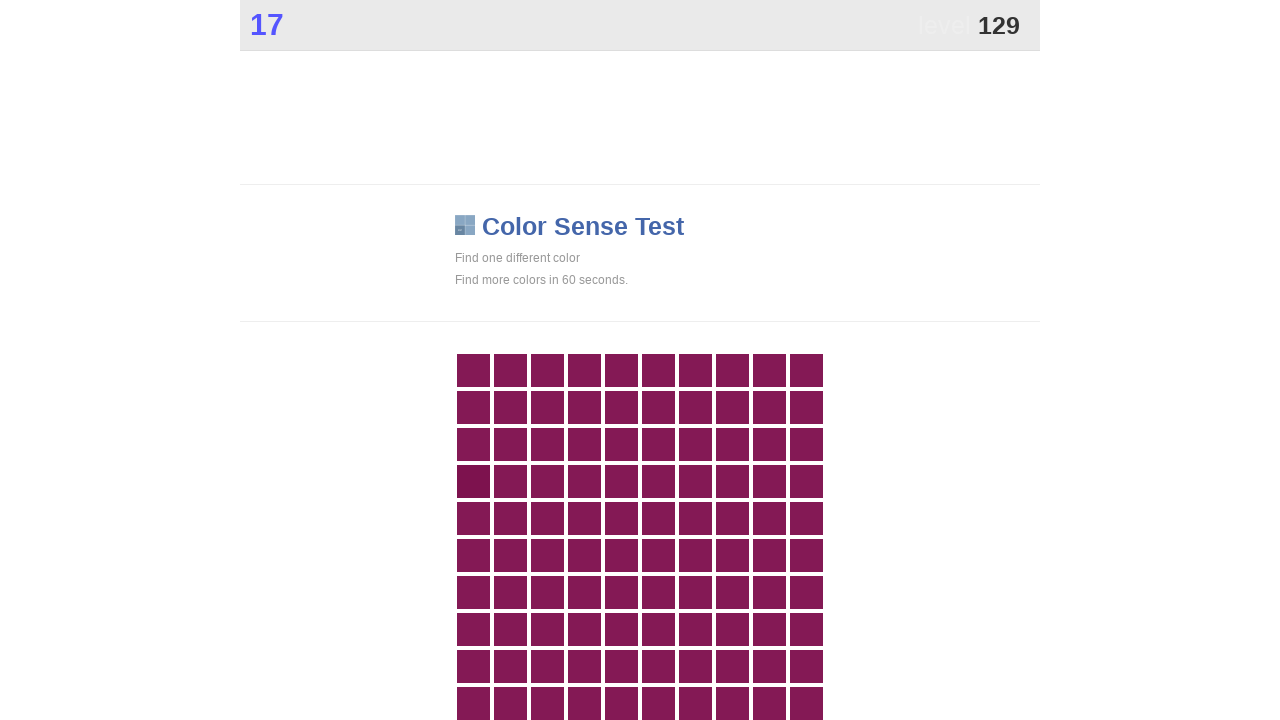

Clicked main button during 60-second game play at (473, 481) on .main
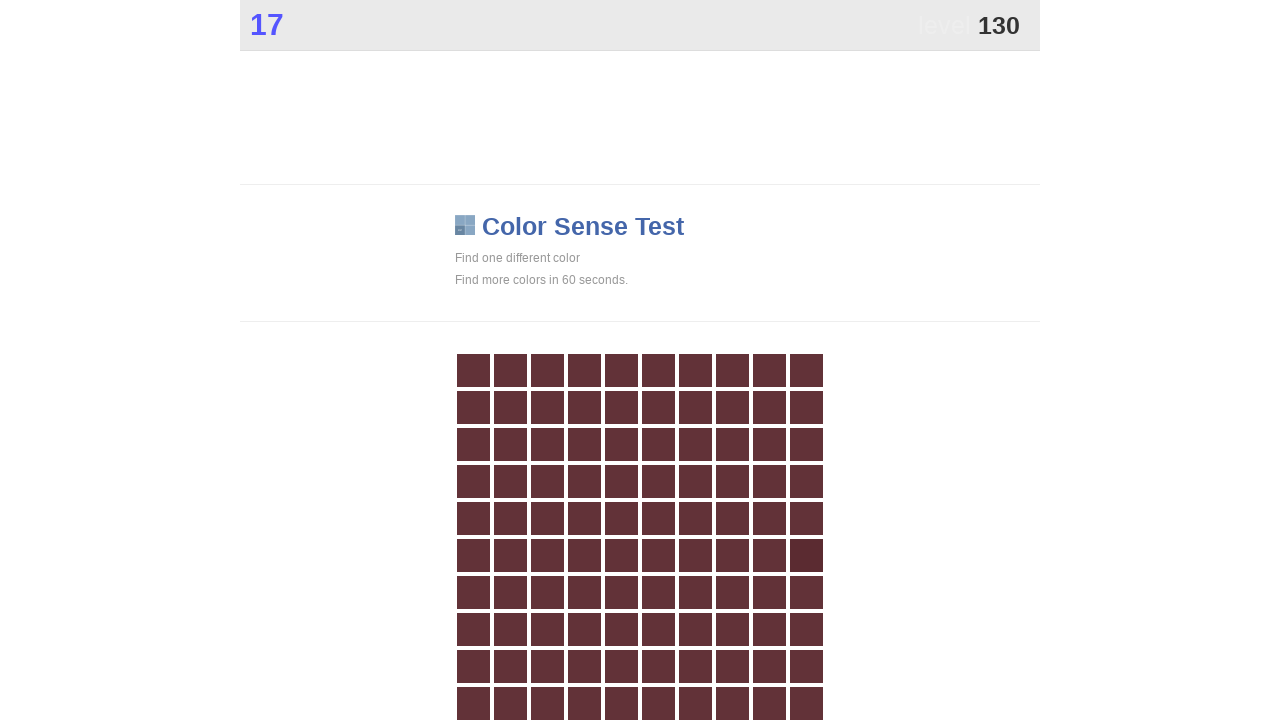

Clicked main button during 60-second game play at (806, 555) on .main
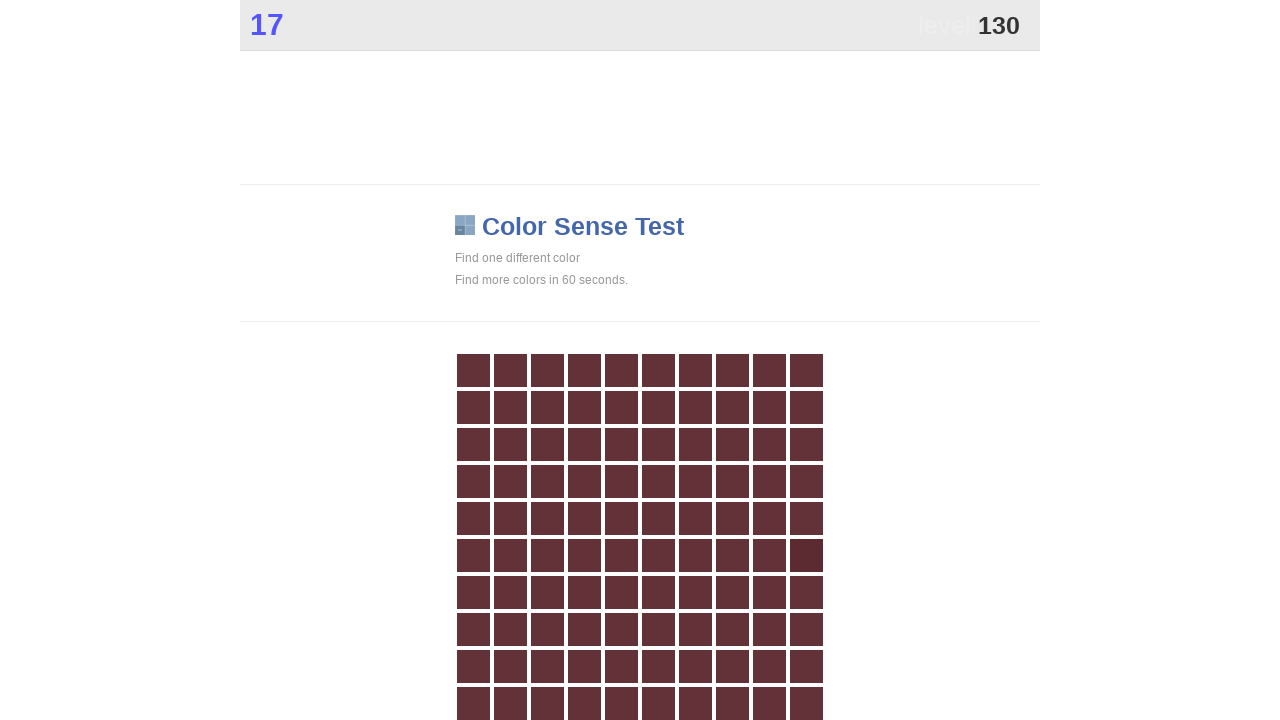

Clicked main button during 60-second game play at (806, 555) on .main
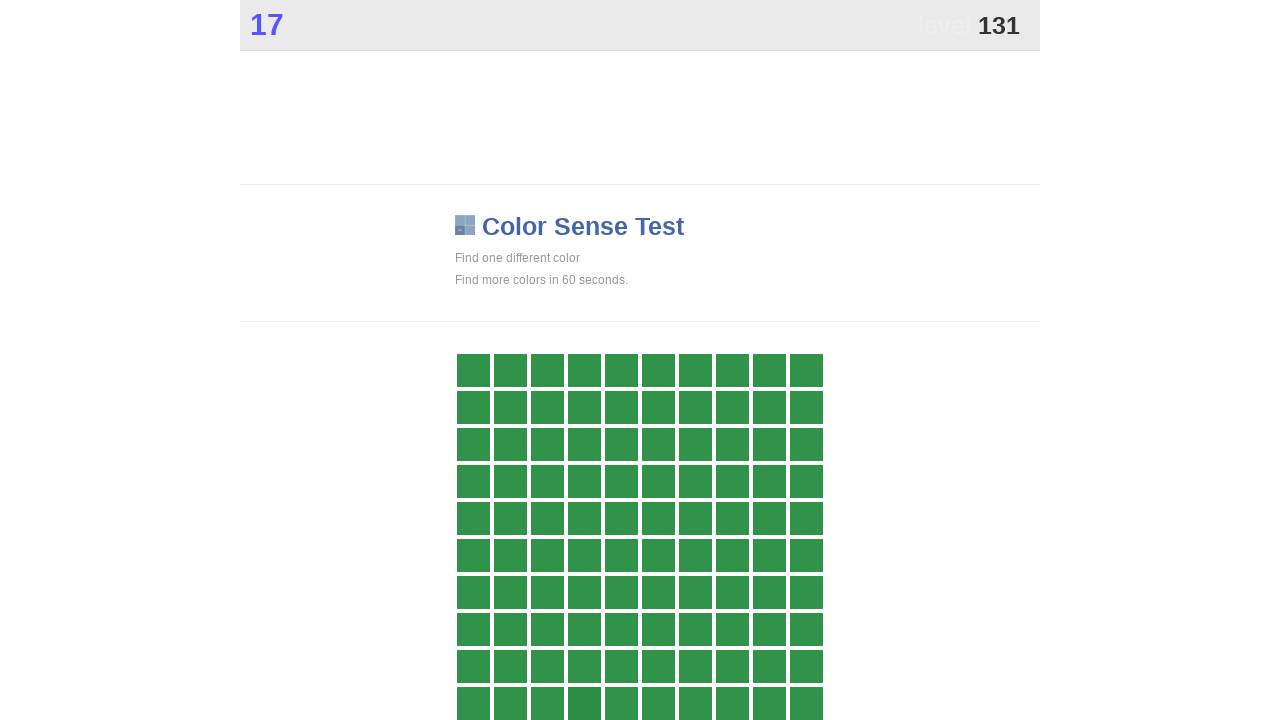

Clicked main button during 60-second game play at (584, 703) on .main
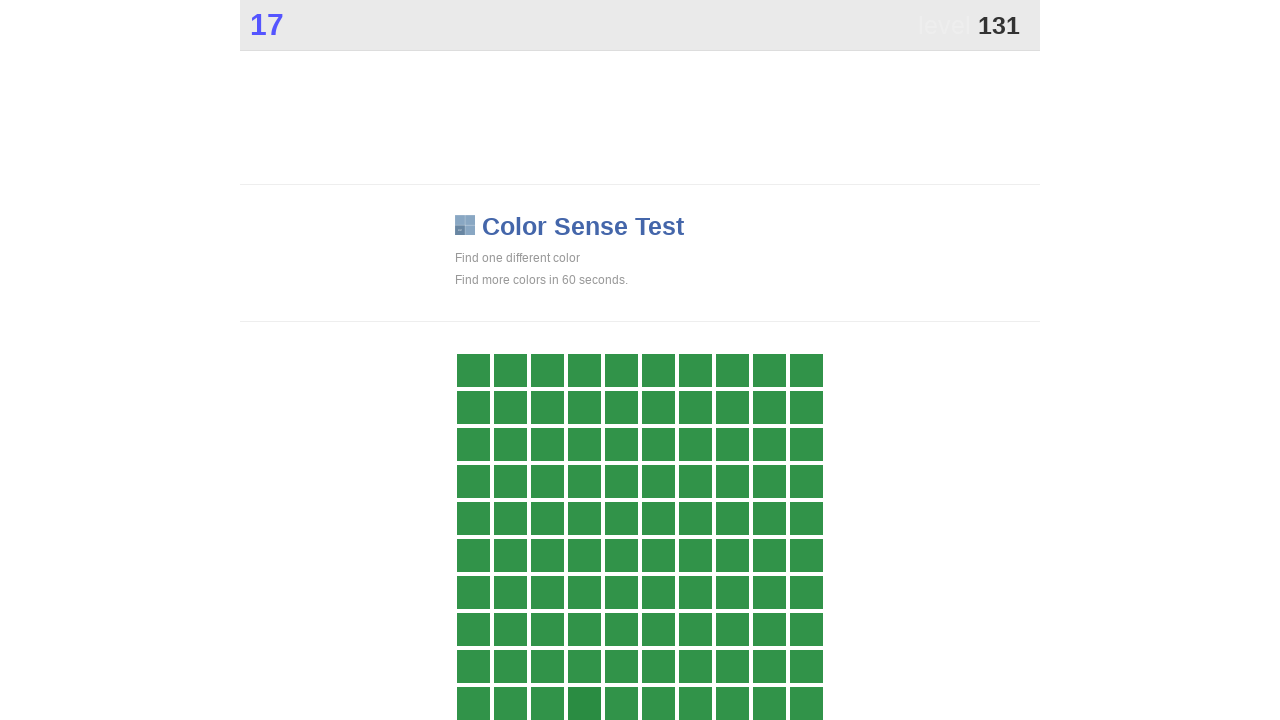

Clicked main button during 60-second game play at (584, 703) on .main
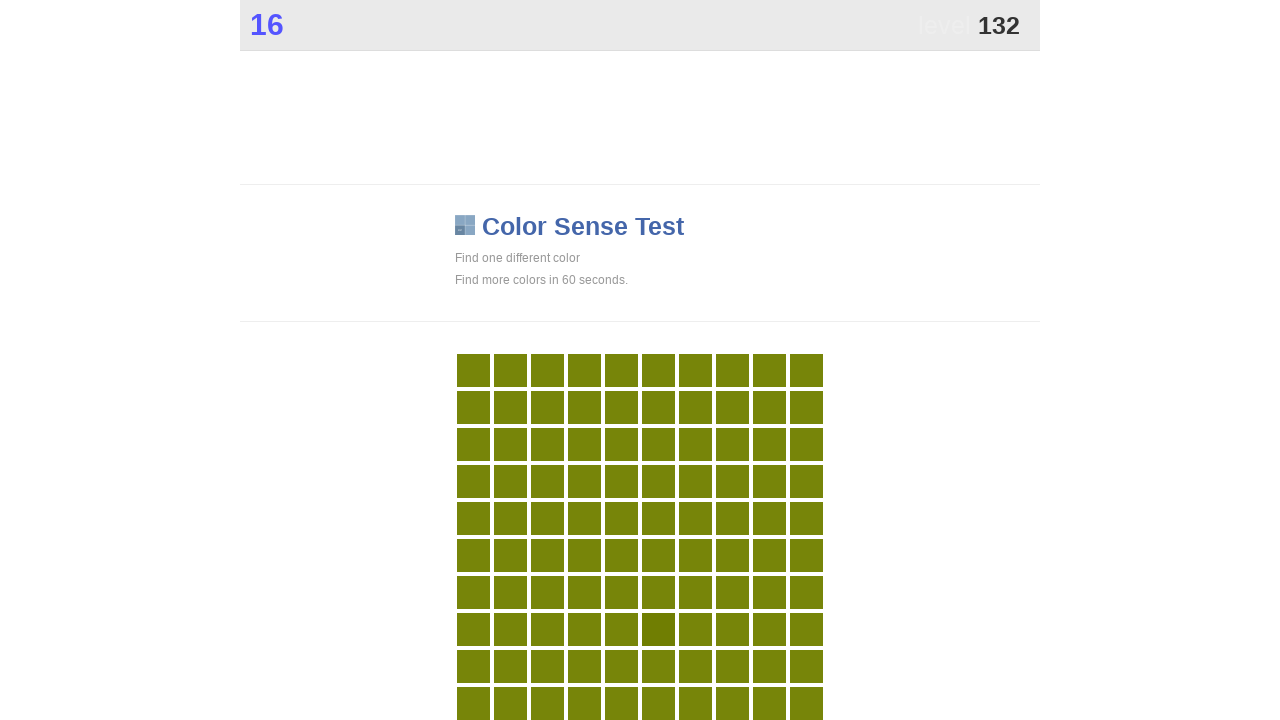

Clicked main button during 60-second game play at (658, 629) on .main
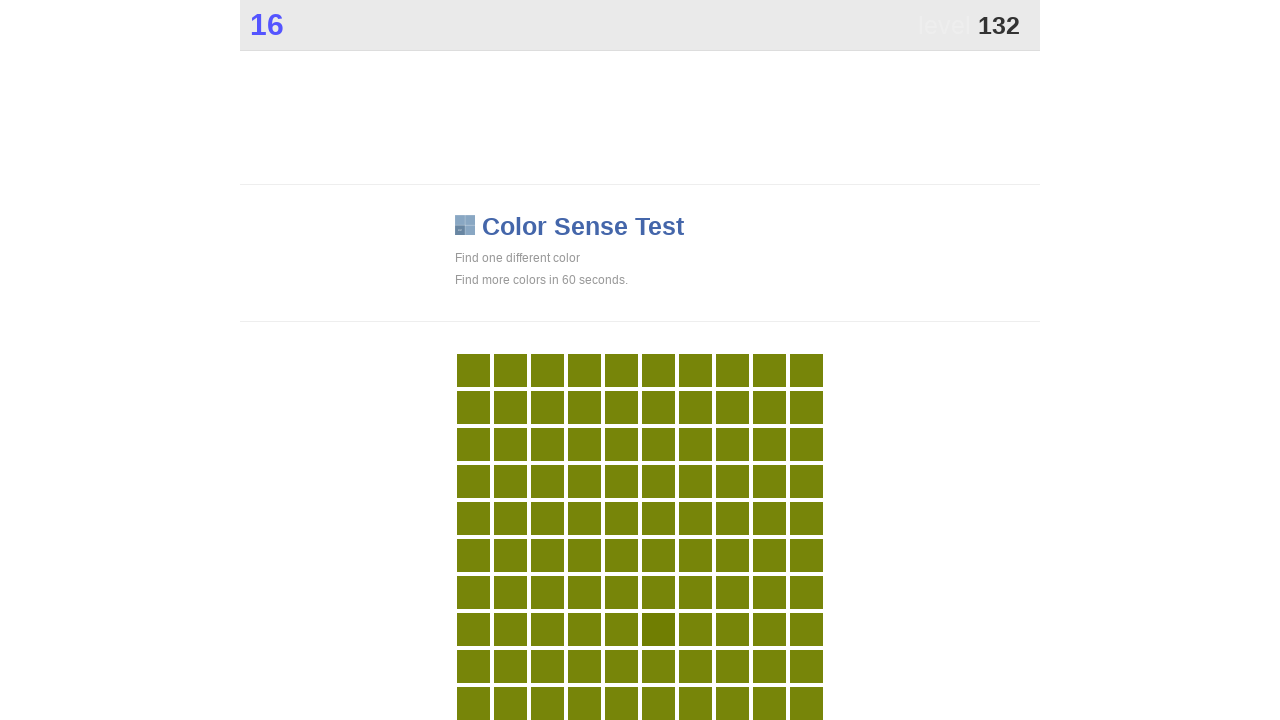

Clicked main button during 60-second game play at (658, 629) on .main
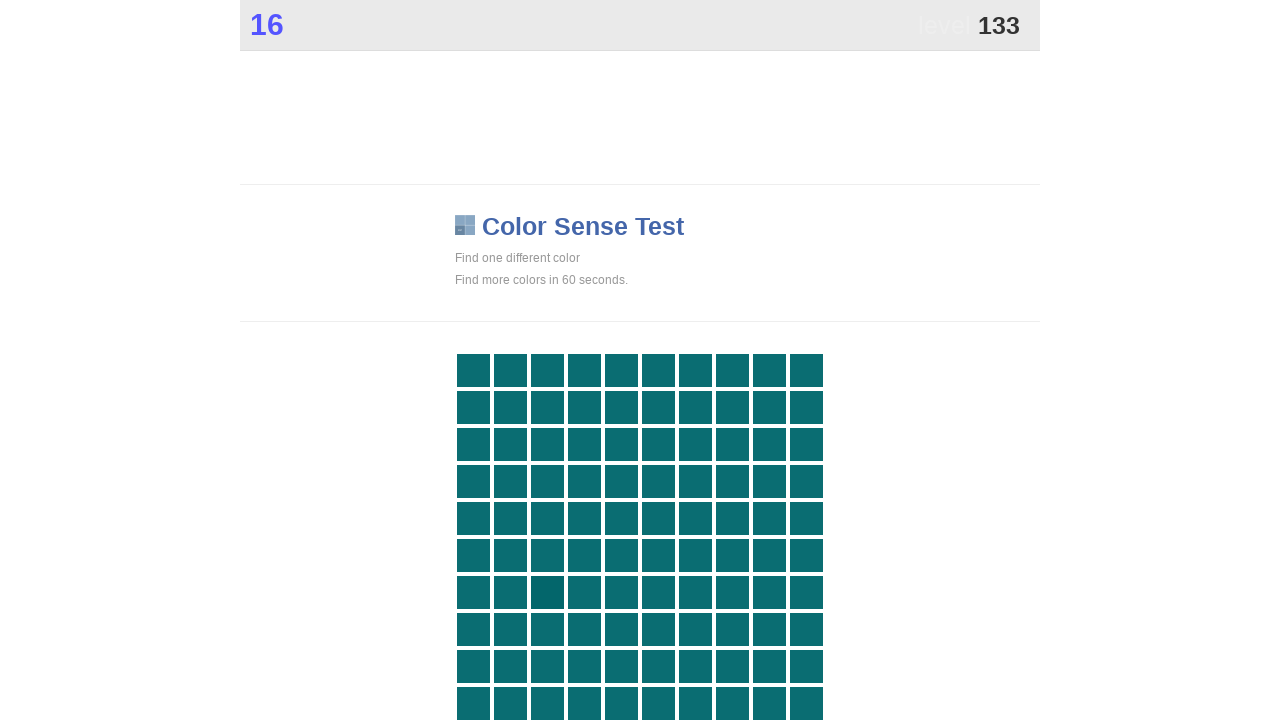

Clicked main button during 60-second game play at (547, 592) on .main
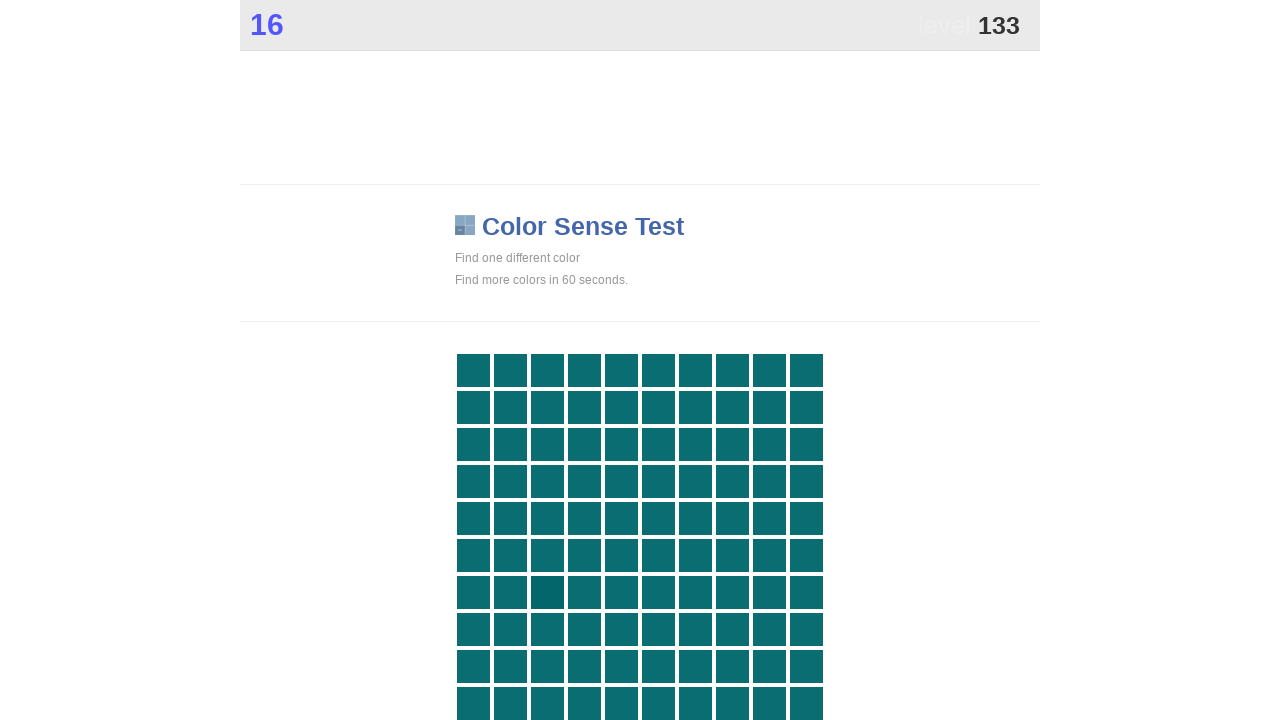

Clicked main button during 60-second game play at (547, 592) on .main
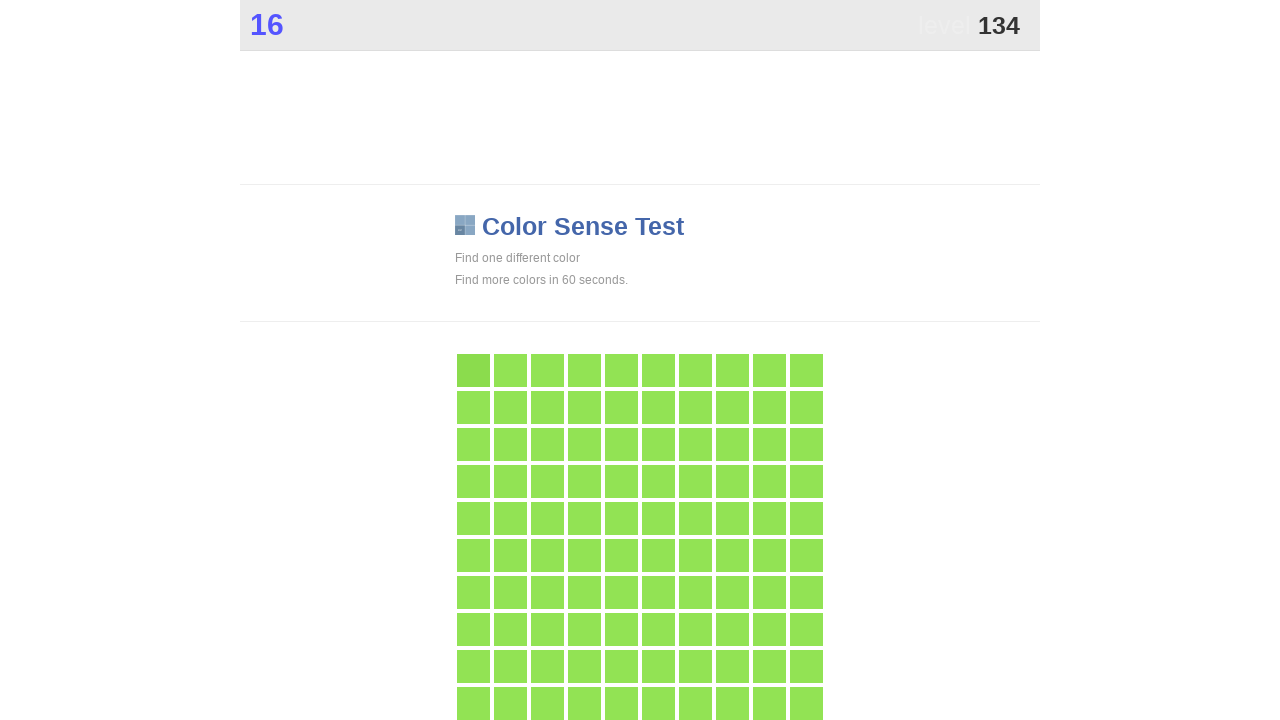

Clicked main button during 60-second game play at (473, 370) on .main
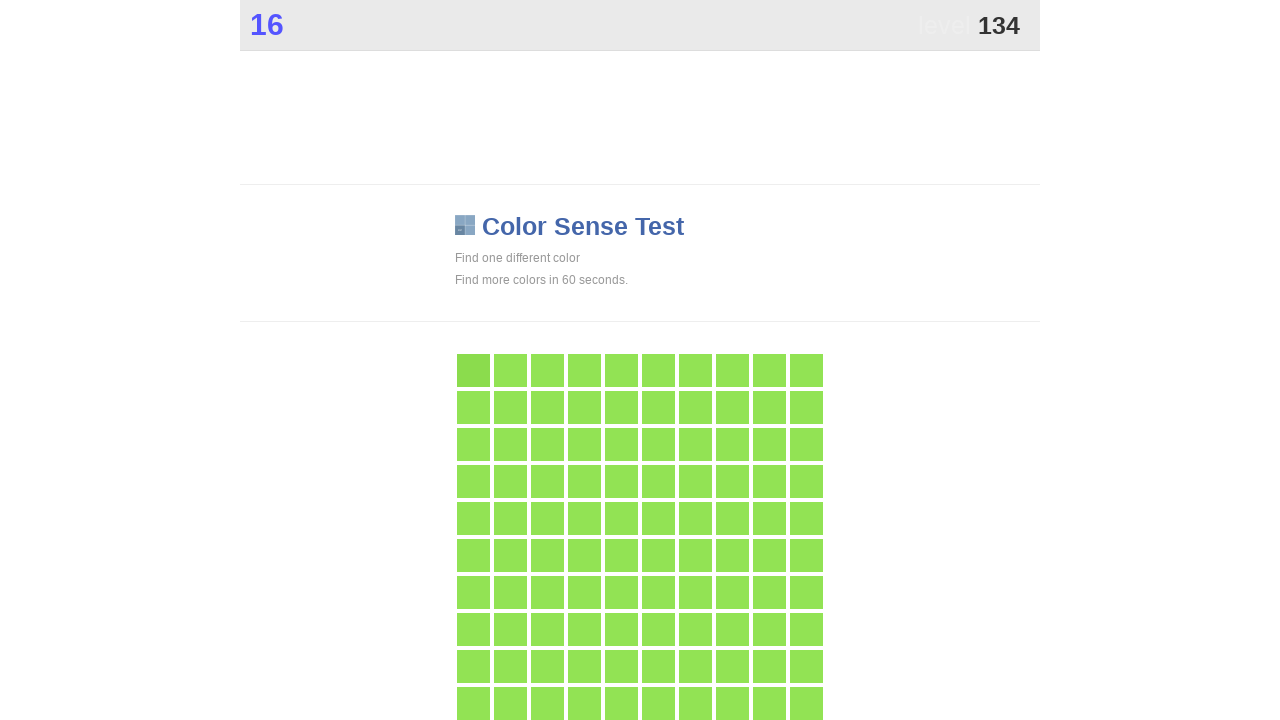

Clicked main button during 60-second game play at (473, 370) on .main
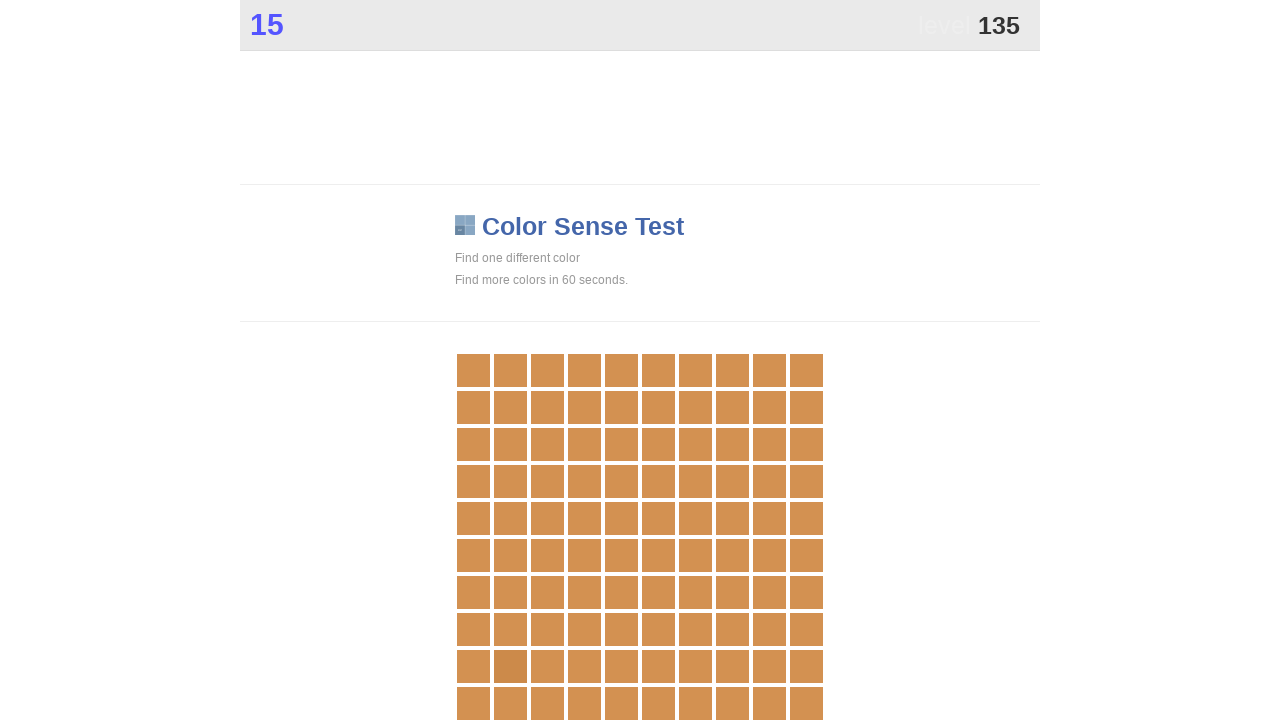

Clicked main button during 60-second game play at (510, 666) on .main
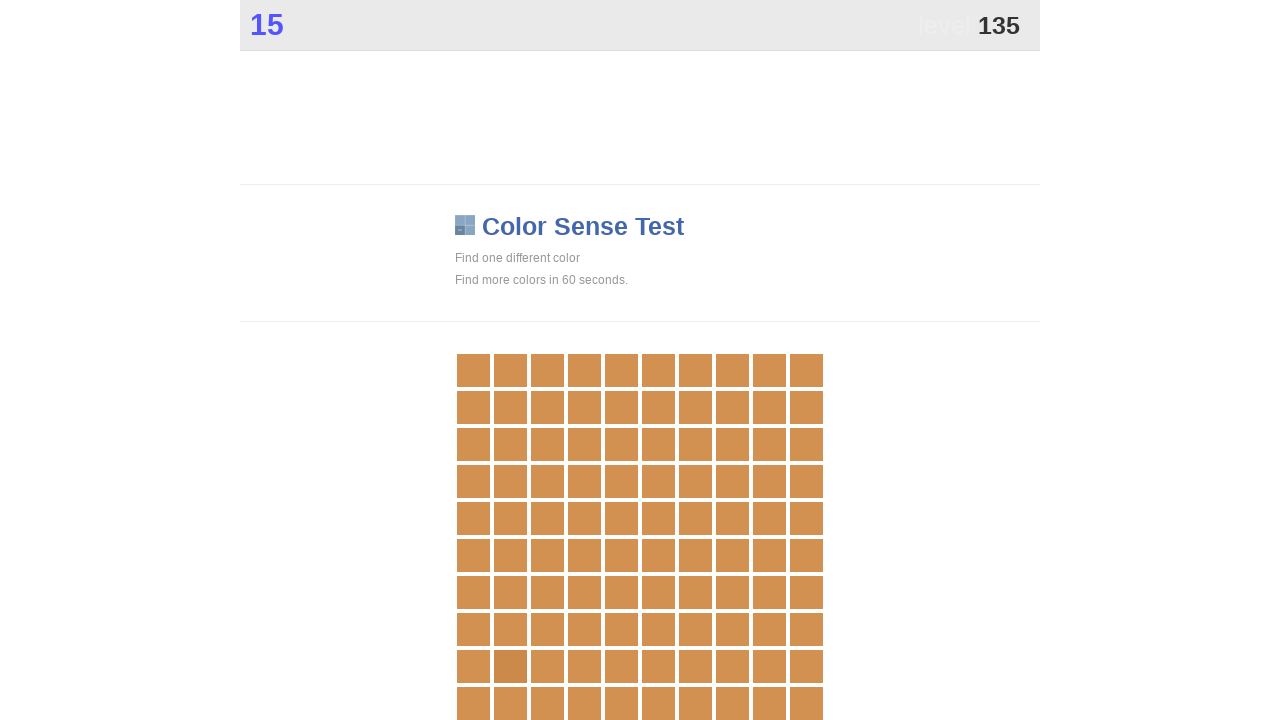

Clicked main button during 60-second game play at (510, 666) on .main
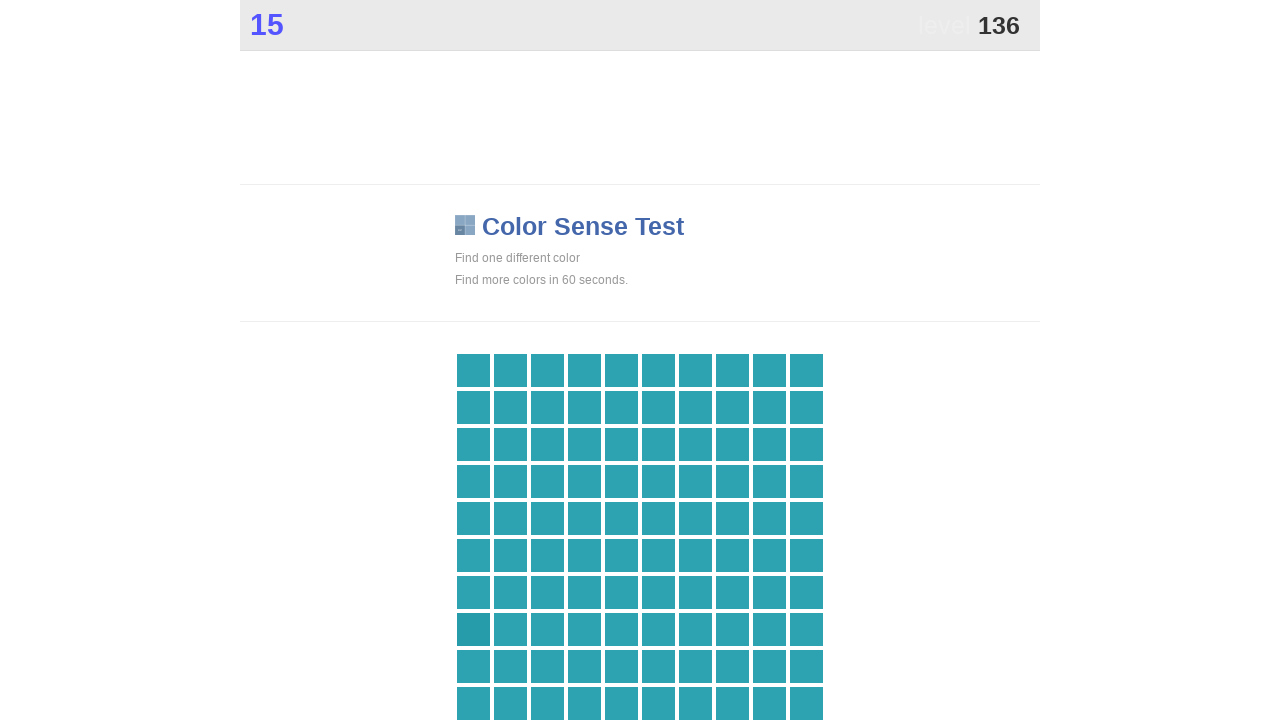

Clicked main button during 60-second game play at (473, 629) on .main
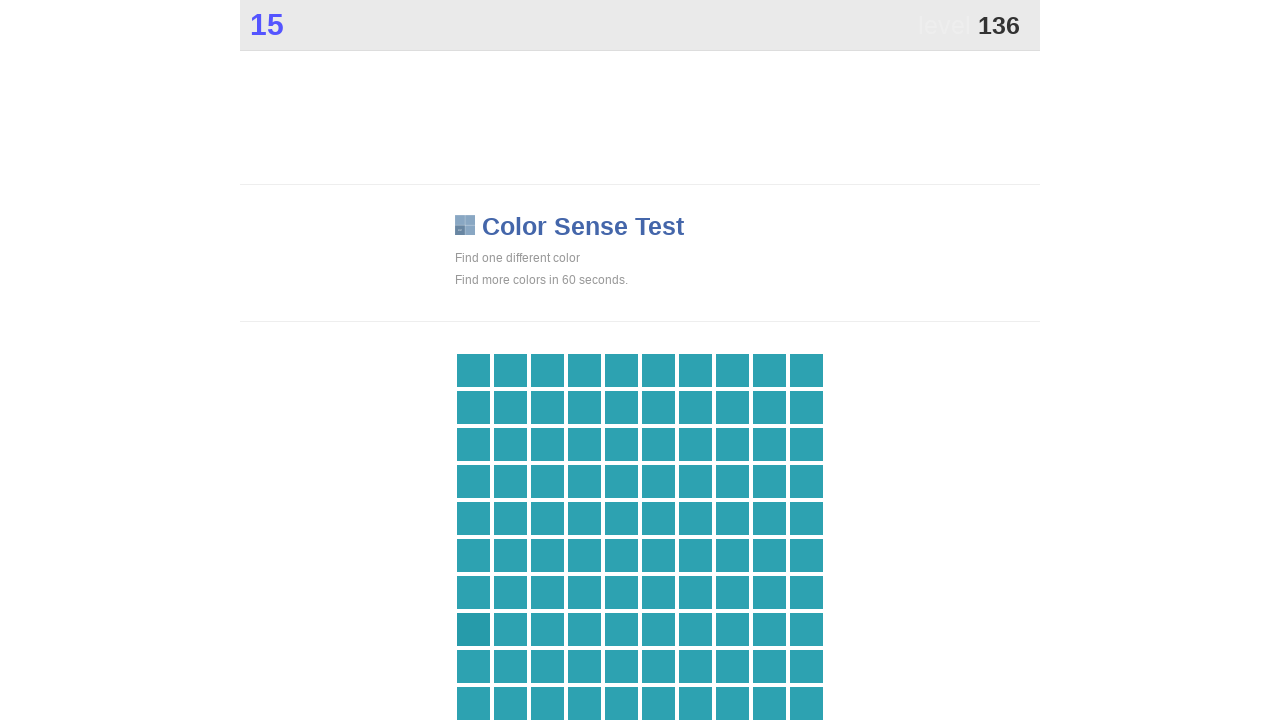

Clicked main button during 60-second game play at (473, 629) on .main
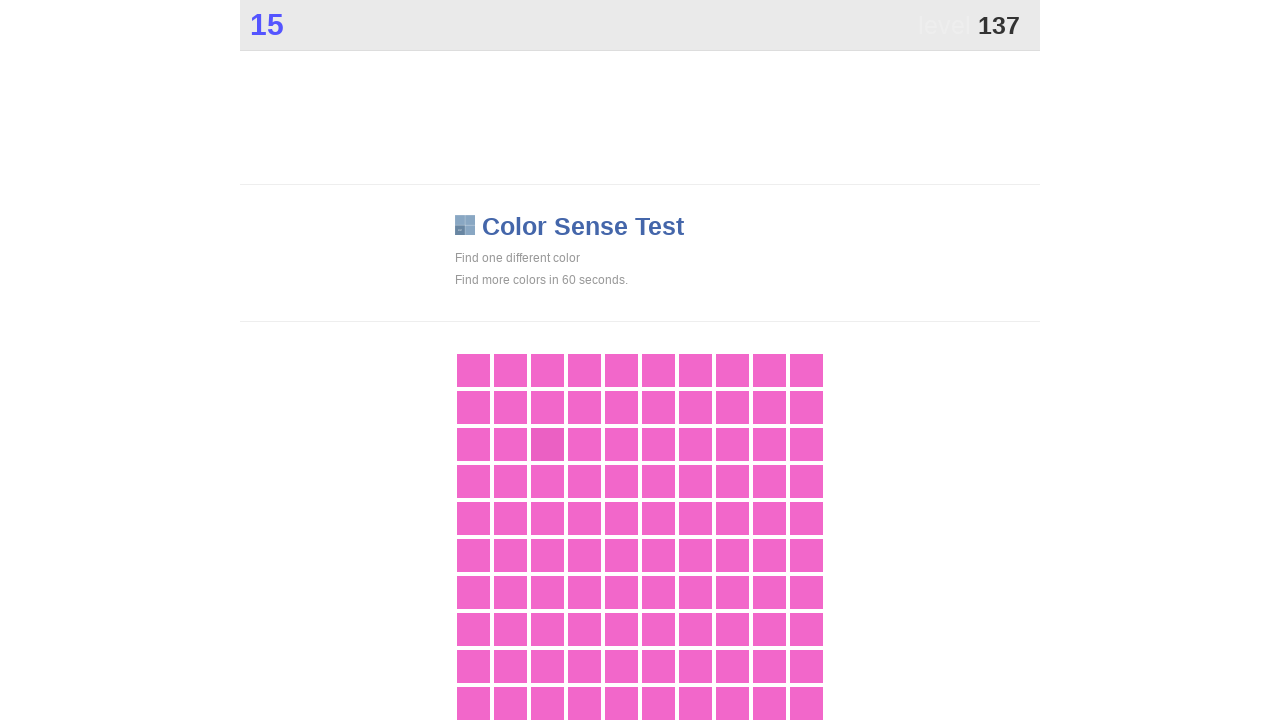

Clicked main button during 60-second game play at (547, 444) on .main
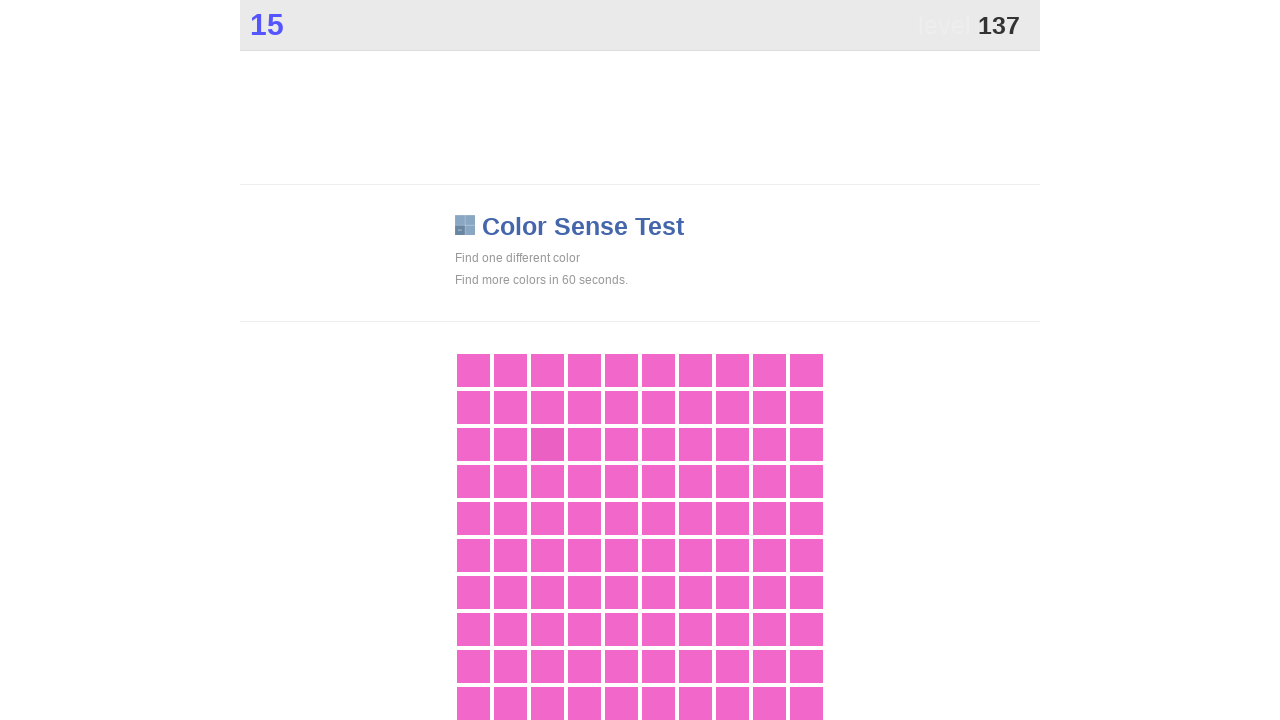

Clicked main button during 60-second game play at (547, 444) on .main
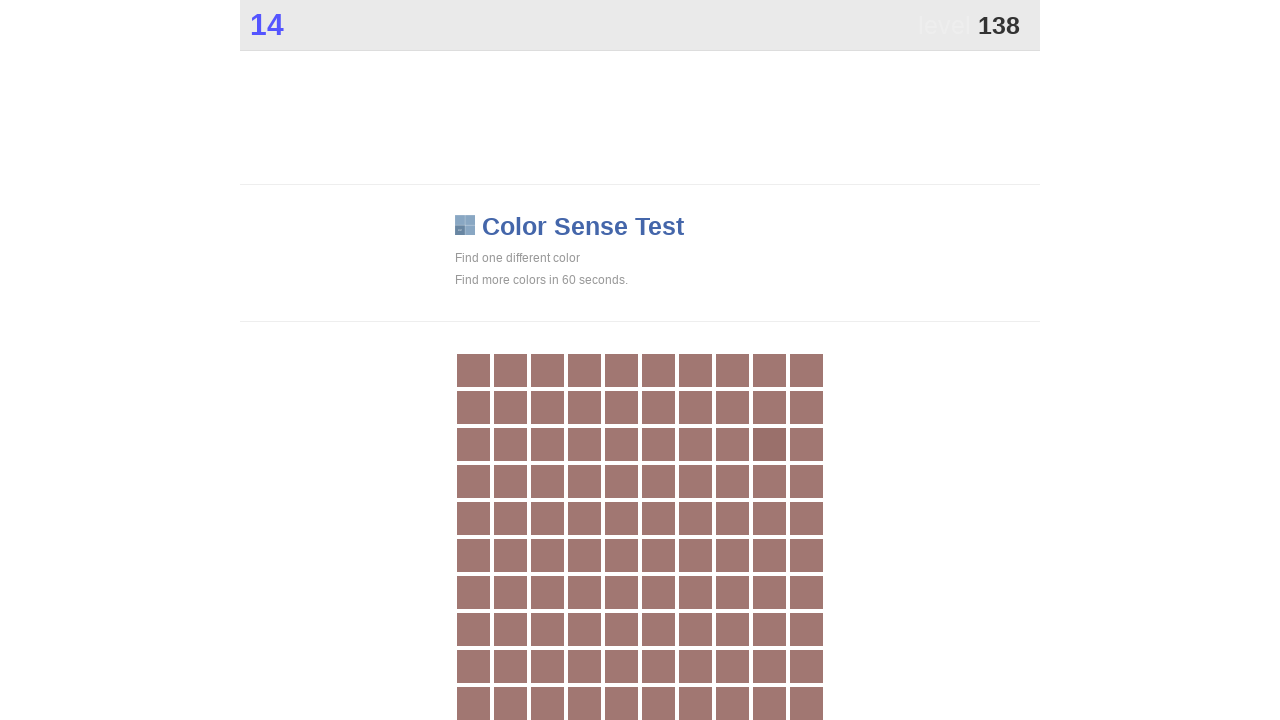

Clicked main button during 60-second game play at (769, 444) on .main
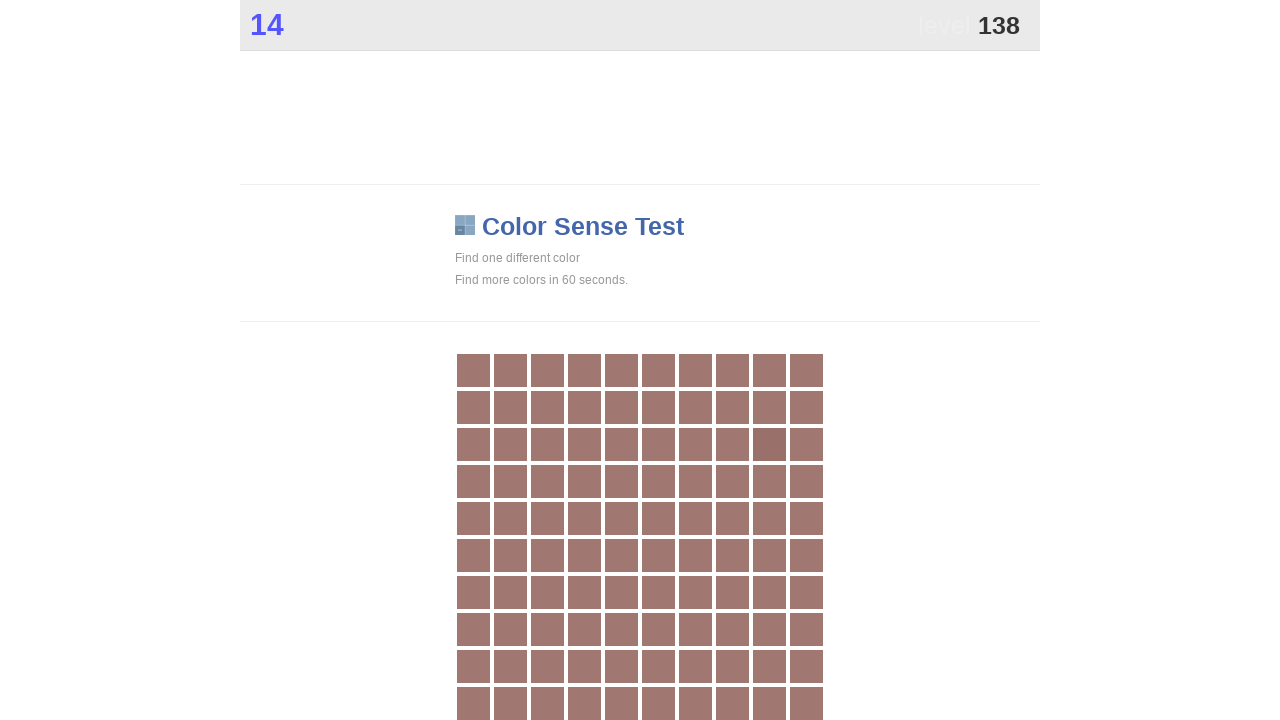

Clicked main button during 60-second game play at (769, 444) on .main
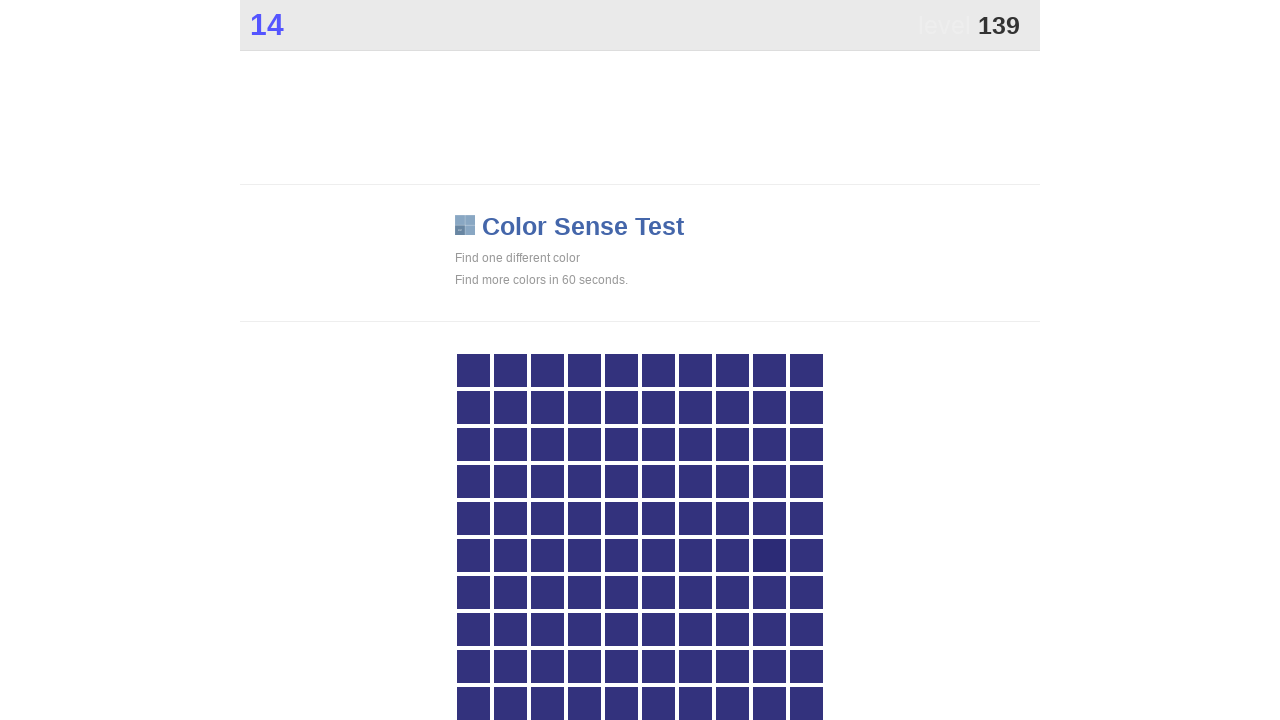

Clicked main button during 60-second game play at (769, 555) on .main
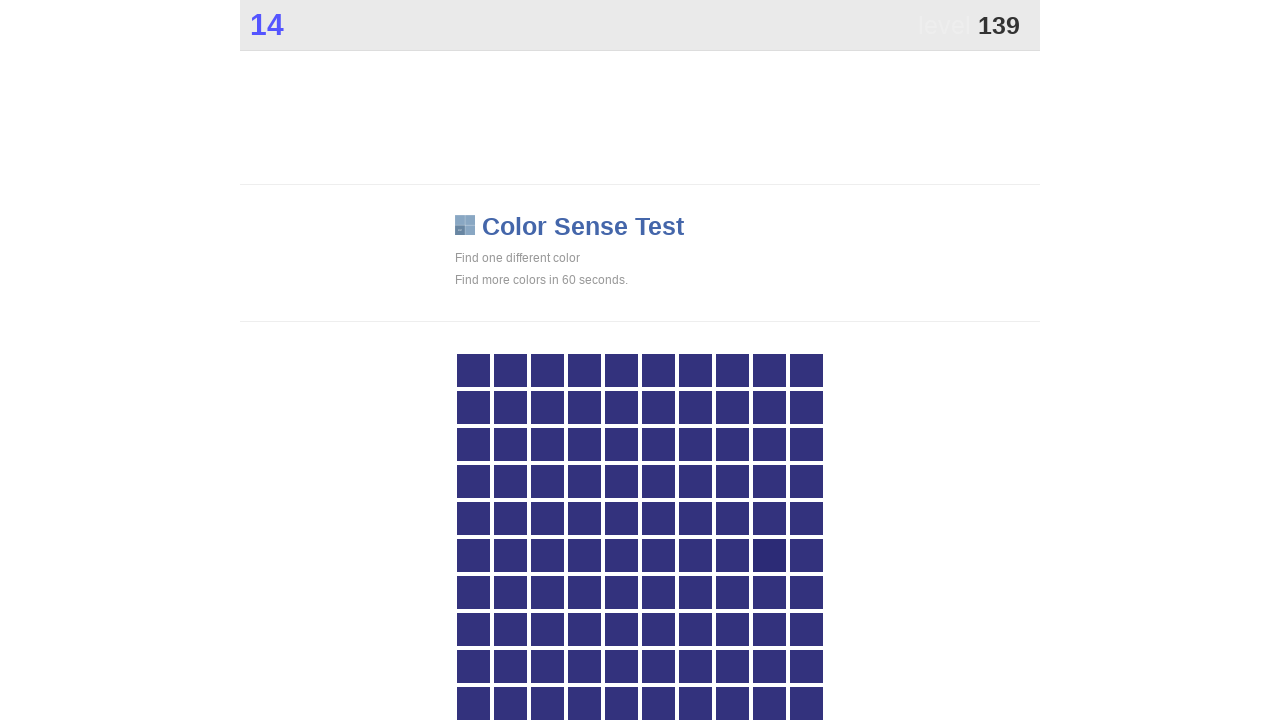

Clicked main button during 60-second game play at (769, 555) on .main
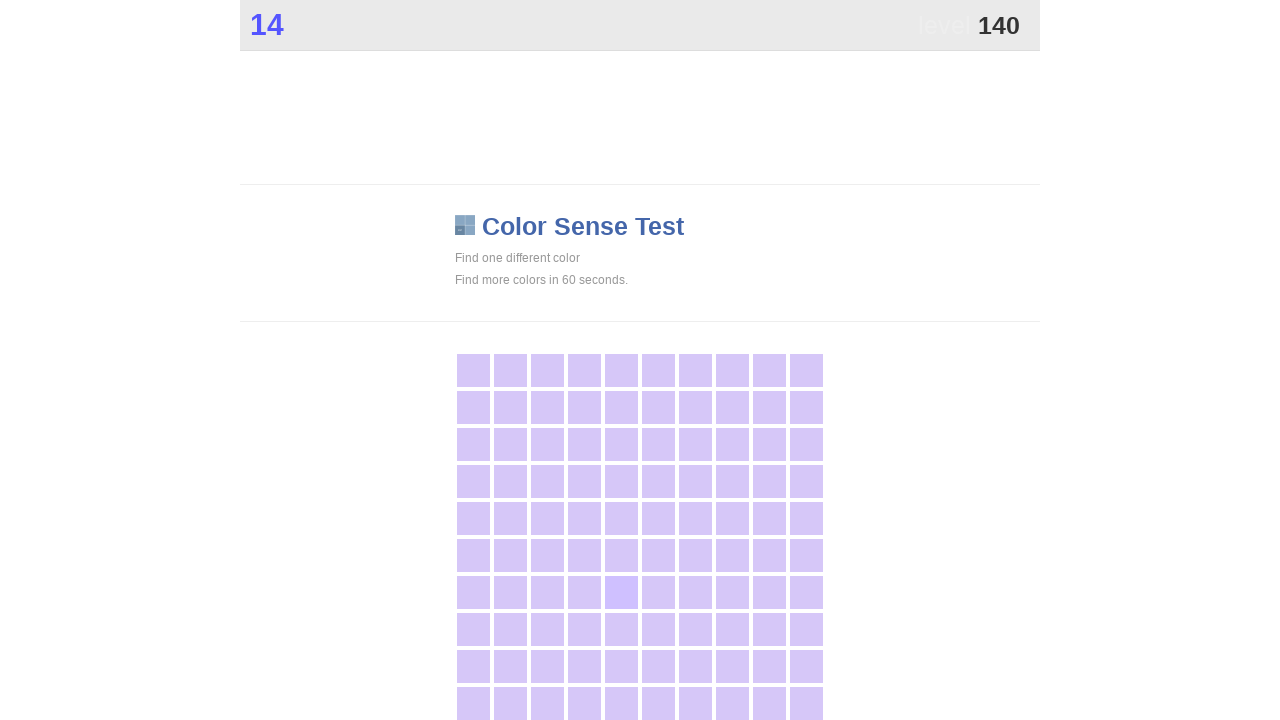

Clicked main button during 60-second game play at (621, 592) on .main
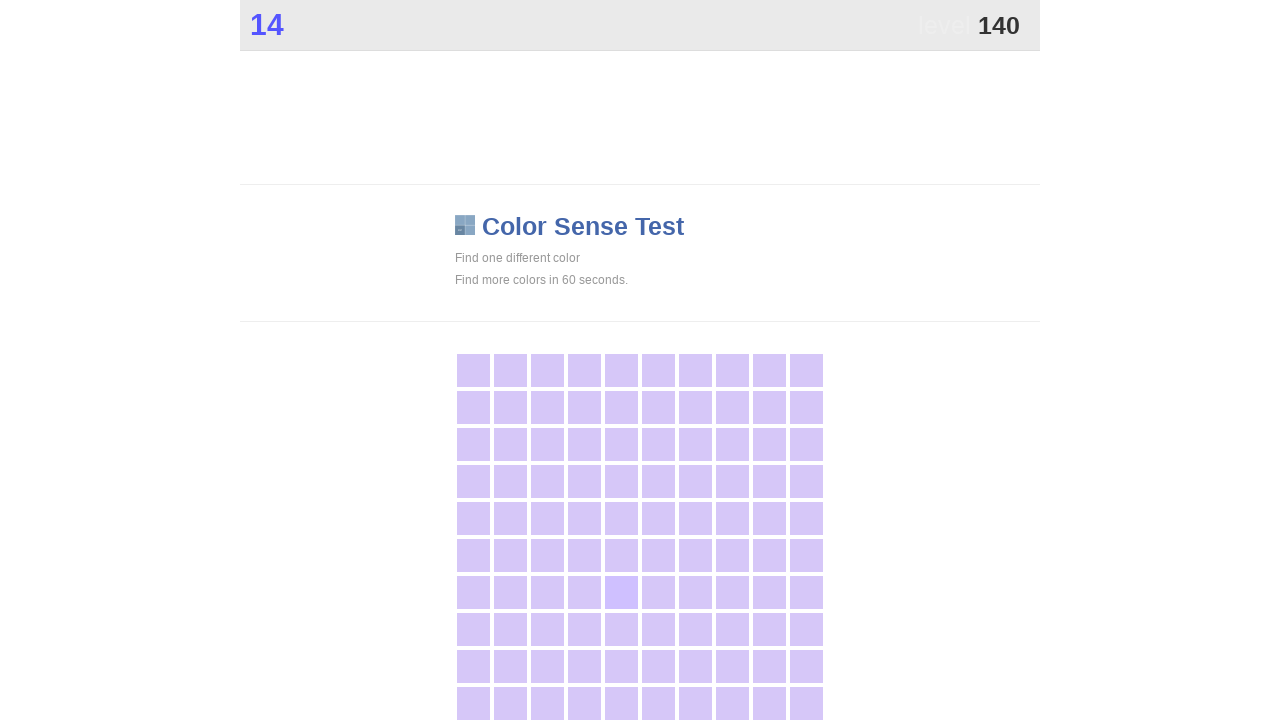

Clicked main button during 60-second game play at (621, 592) on .main
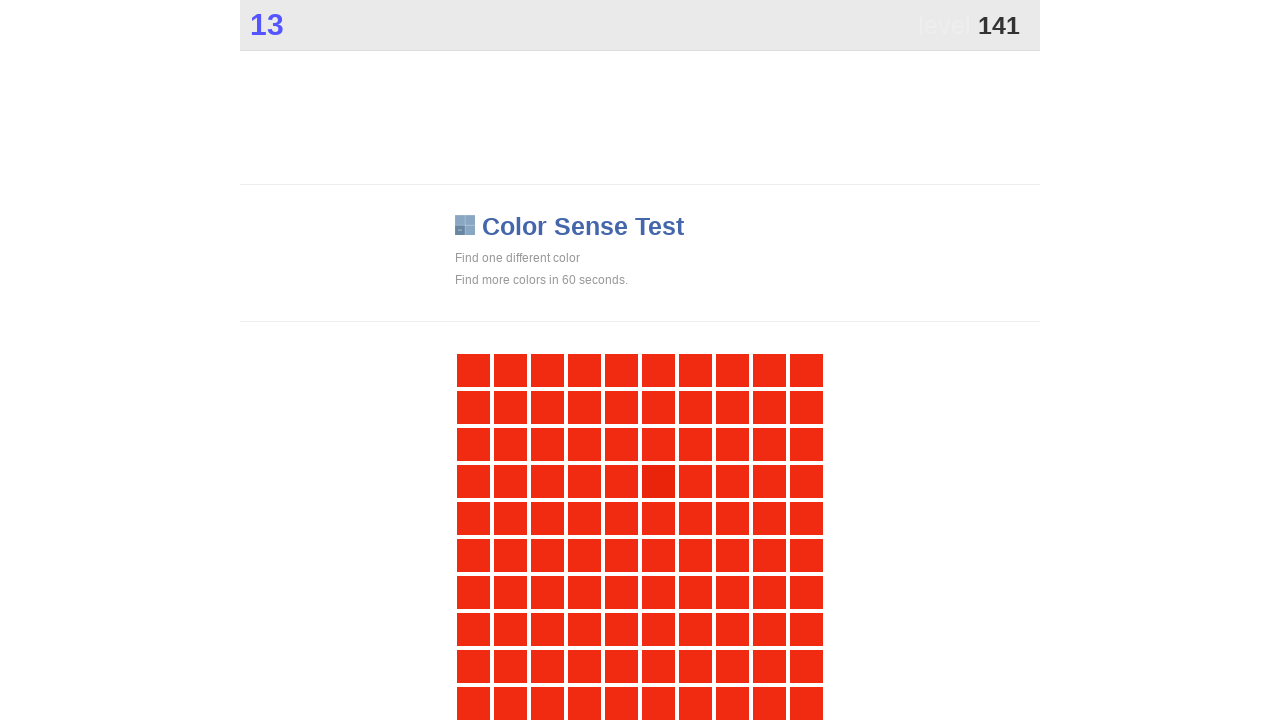

Clicked main button during 60-second game play at (658, 481) on .main
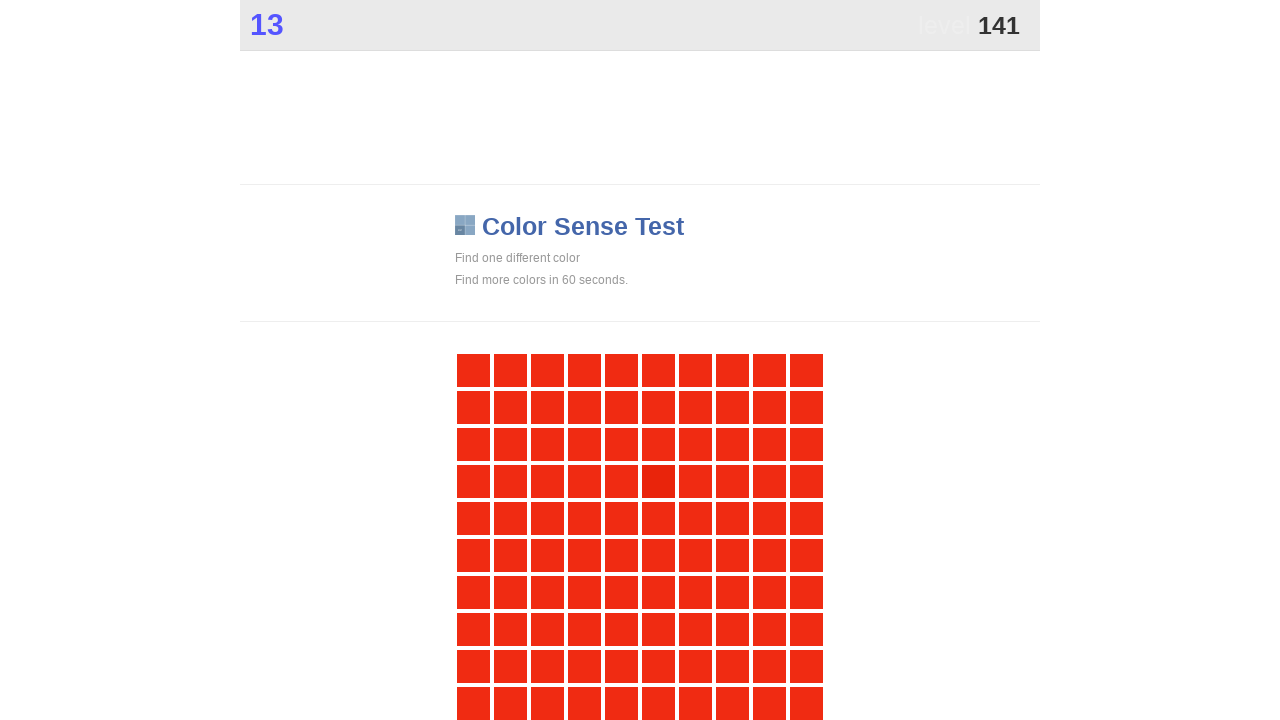

Clicked main button during 60-second game play at (658, 481) on .main
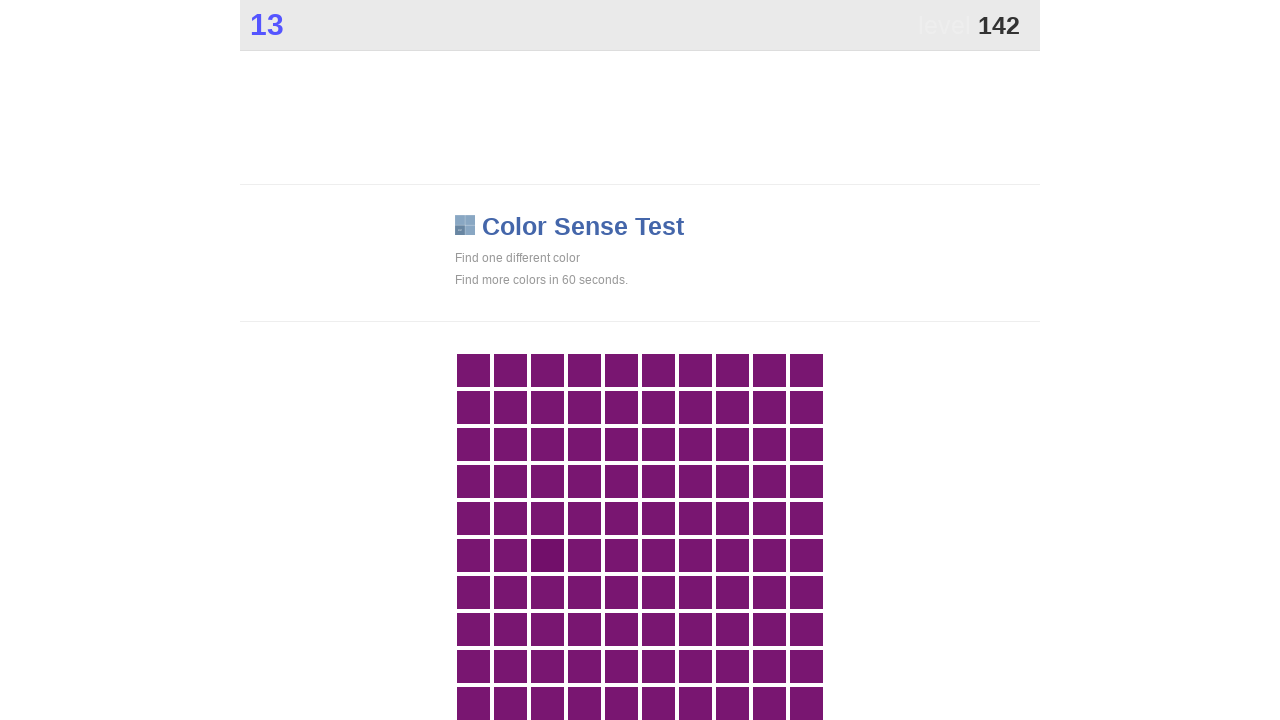

Clicked main button during 60-second game play at (547, 555) on .main
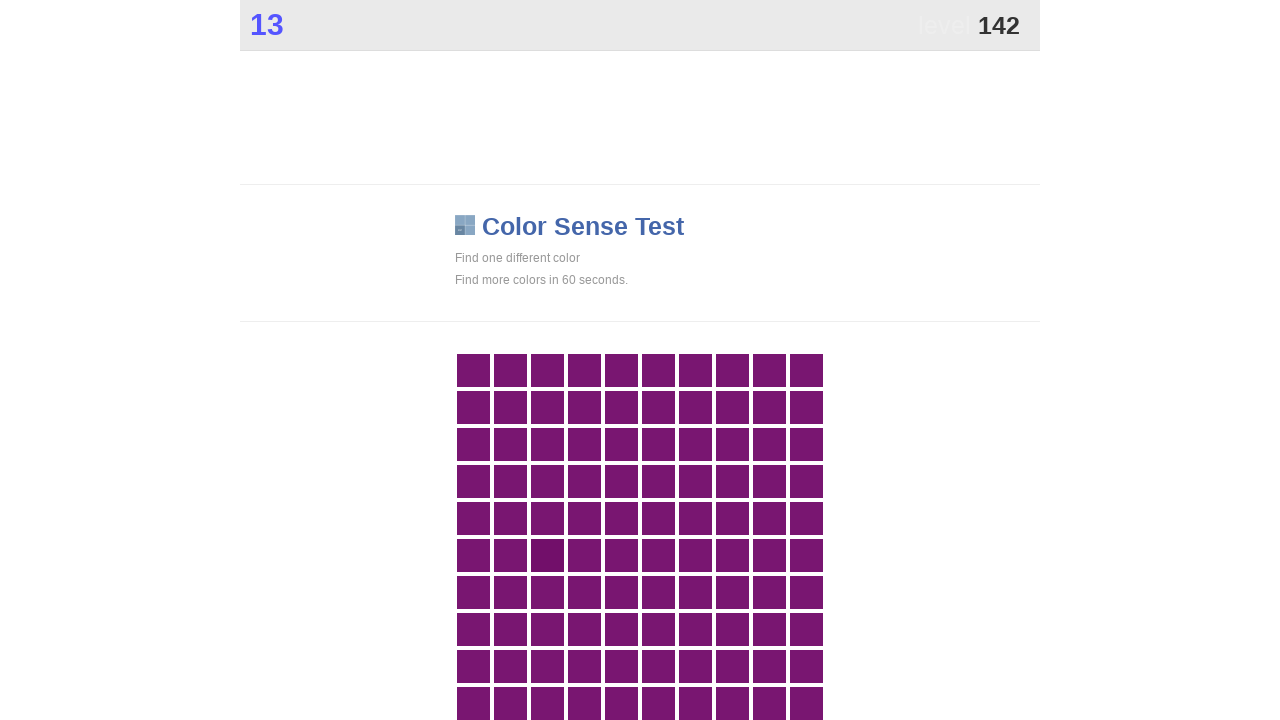

Clicked main button during 60-second game play at (547, 555) on .main
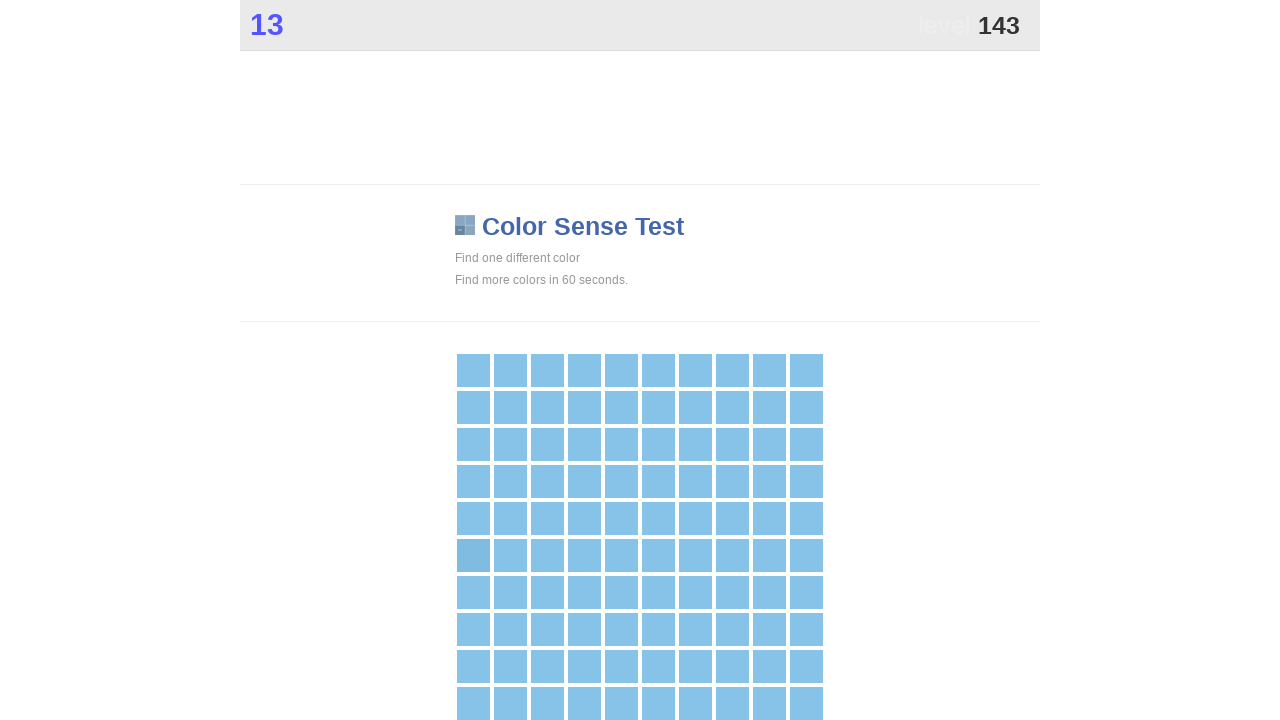

Clicked main button during 60-second game play at (473, 555) on .main
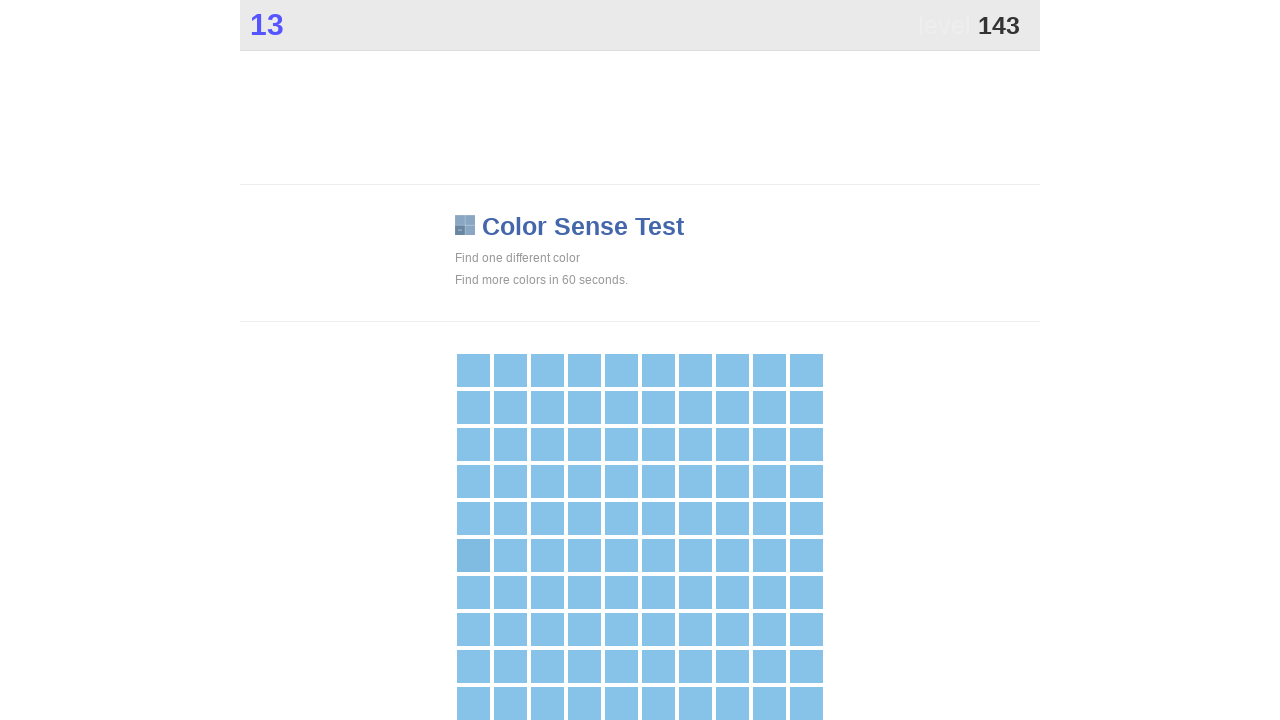

Clicked main button during 60-second game play at (473, 555) on .main
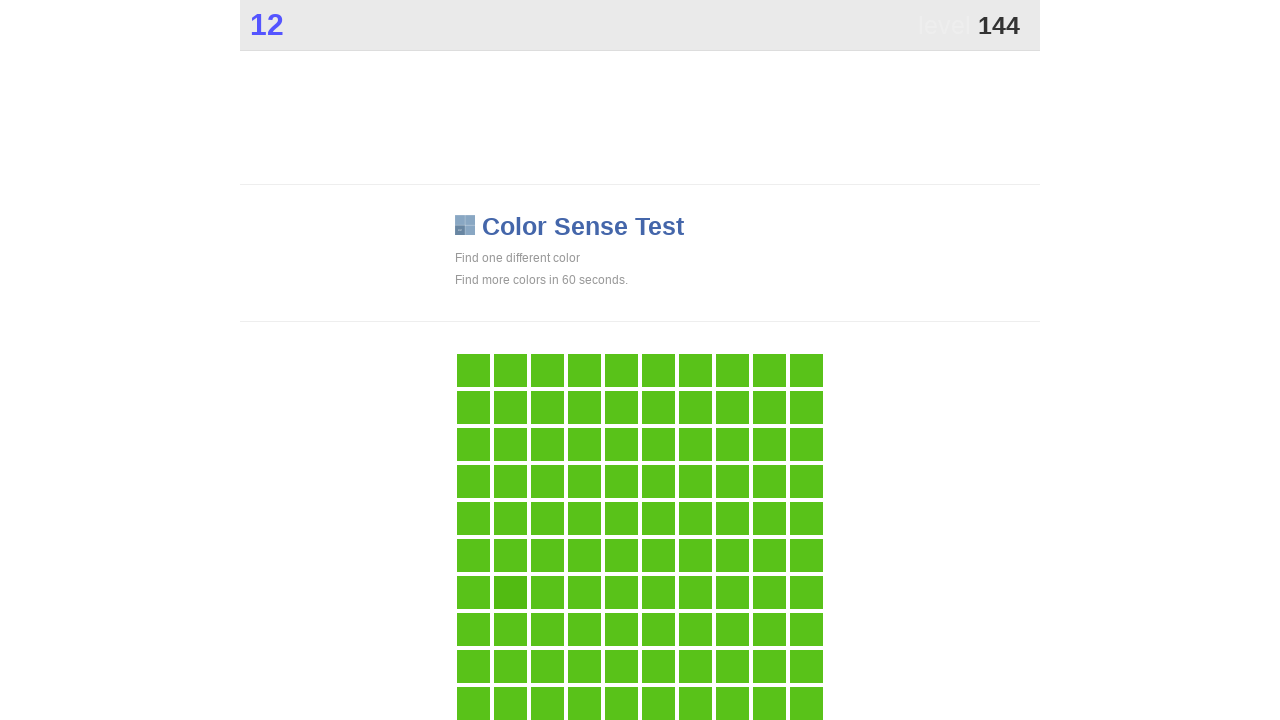

Clicked main button during 60-second game play at (510, 592) on .main
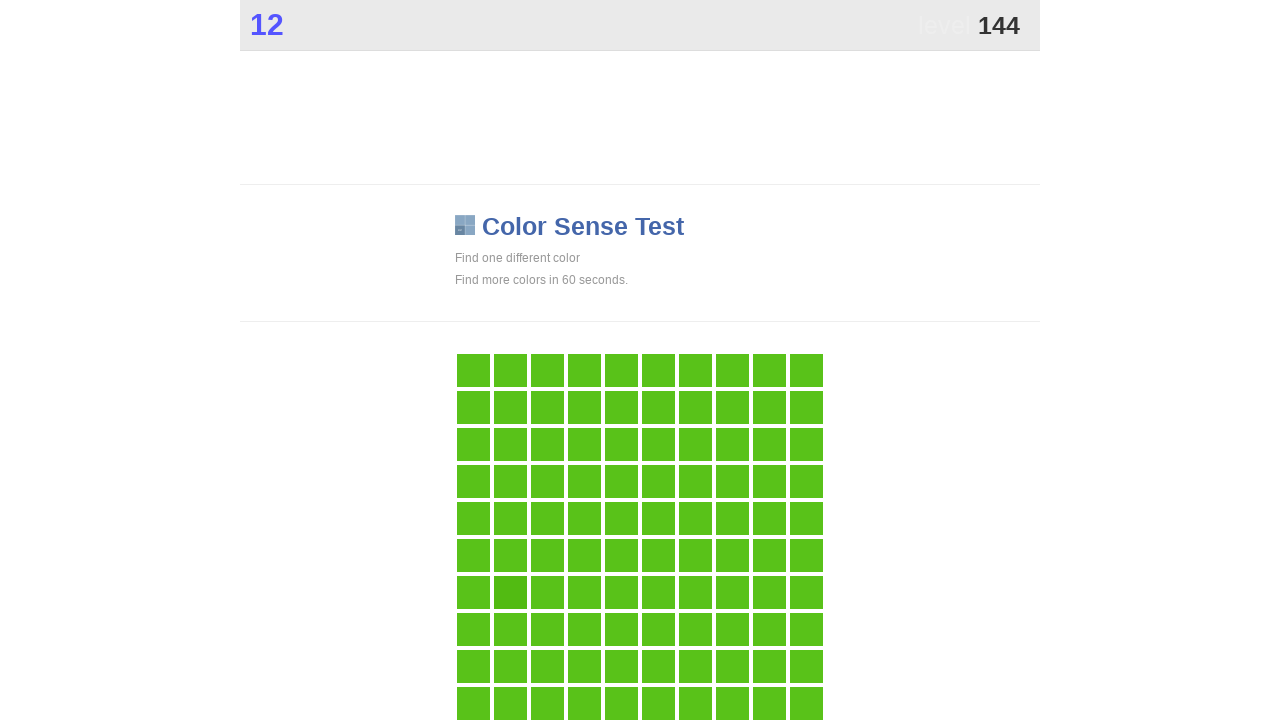

Clicked main button during 60-second game play at (510, 592) on .main
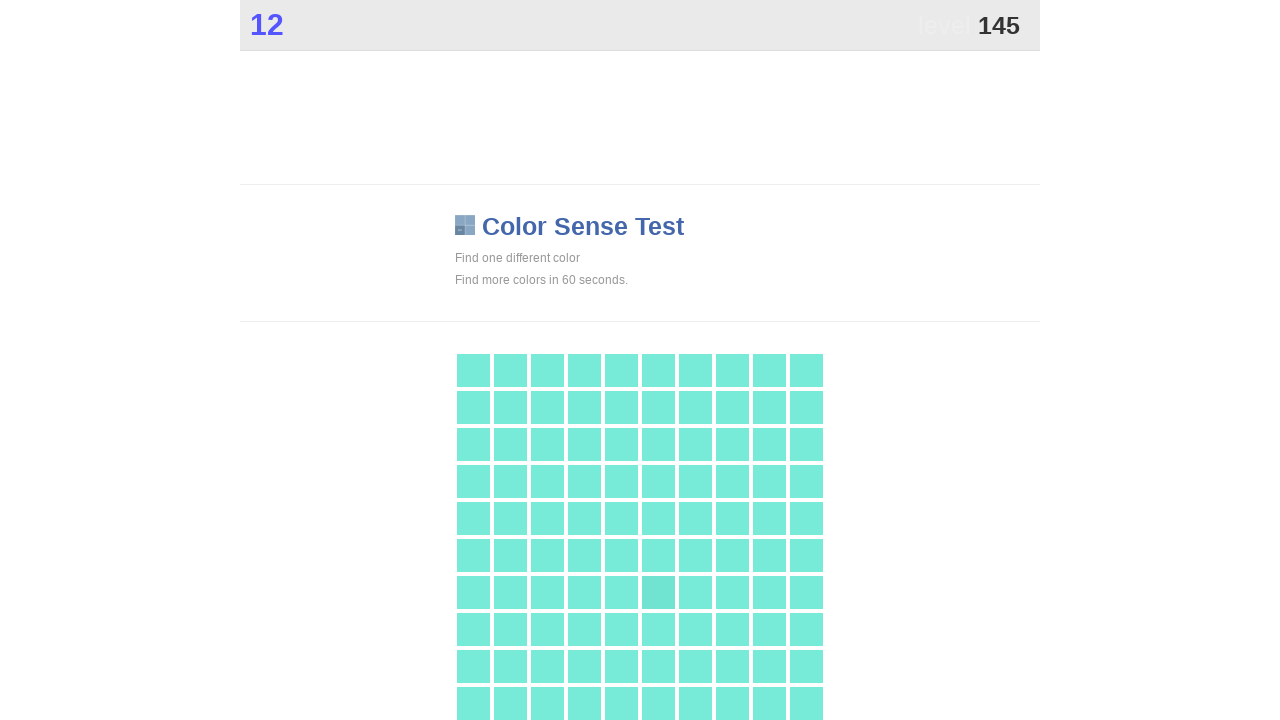

Clicked main button during 60-second game play at (658, 592) on .main
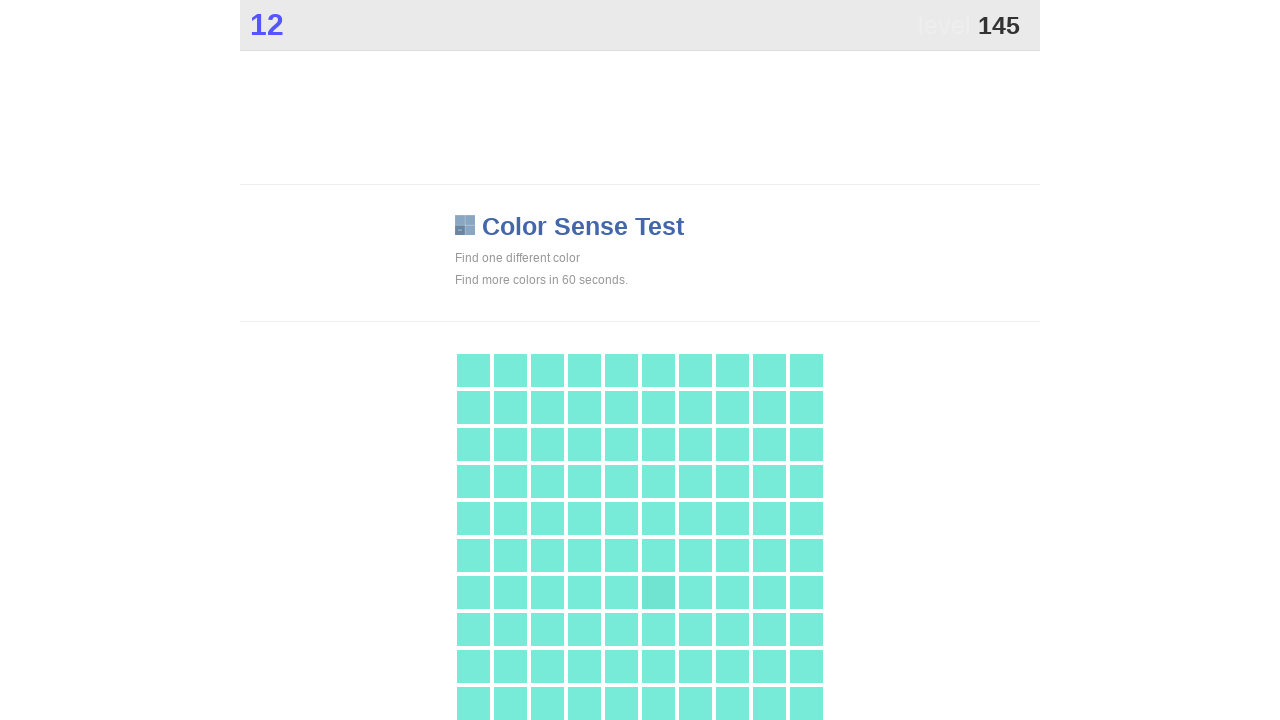

Clicked main button during 60-second game play at (658, 592) on .main
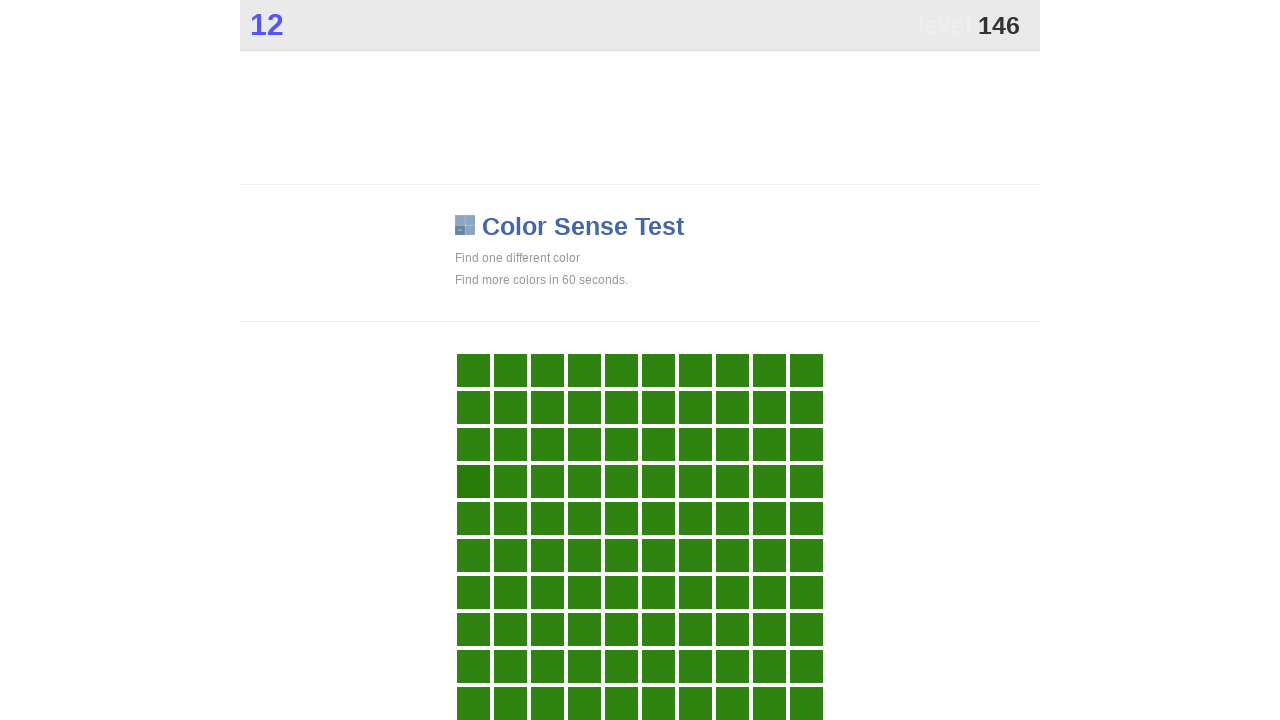

Clicked main button during 60-second game play at (473, 481) on .main
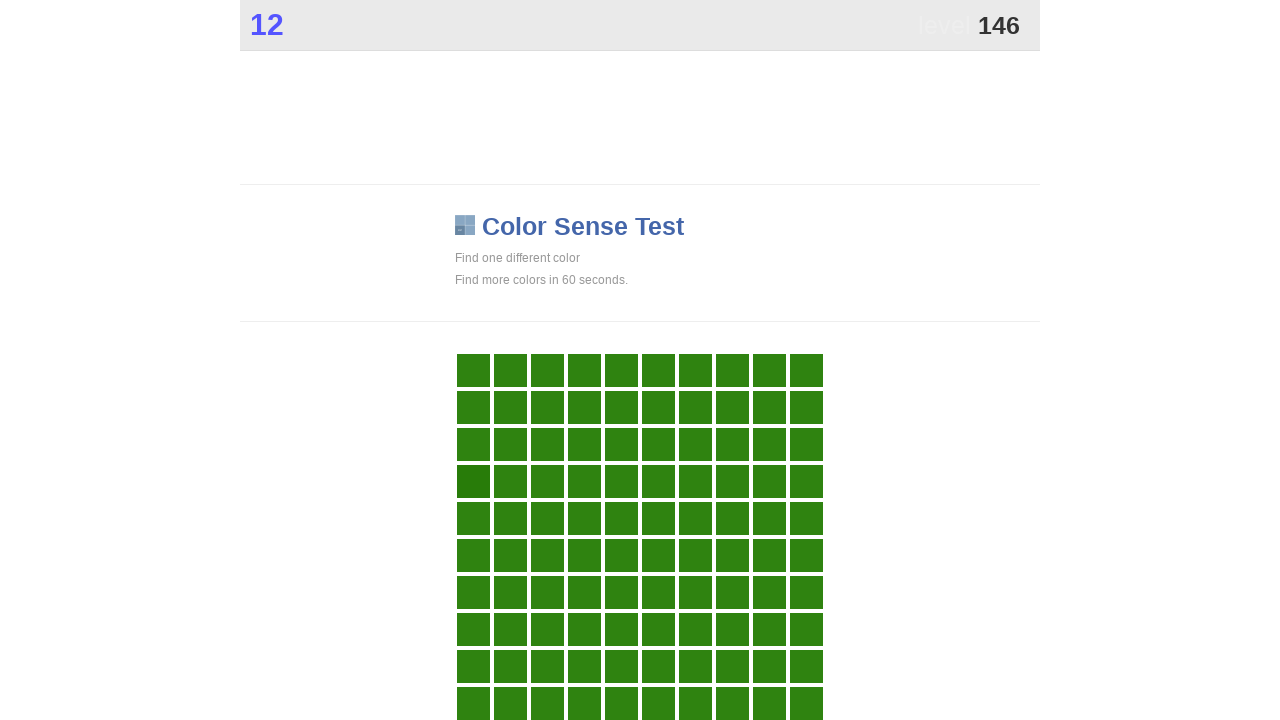

Clicked main button during 60-second game play at (473, 481) on .main
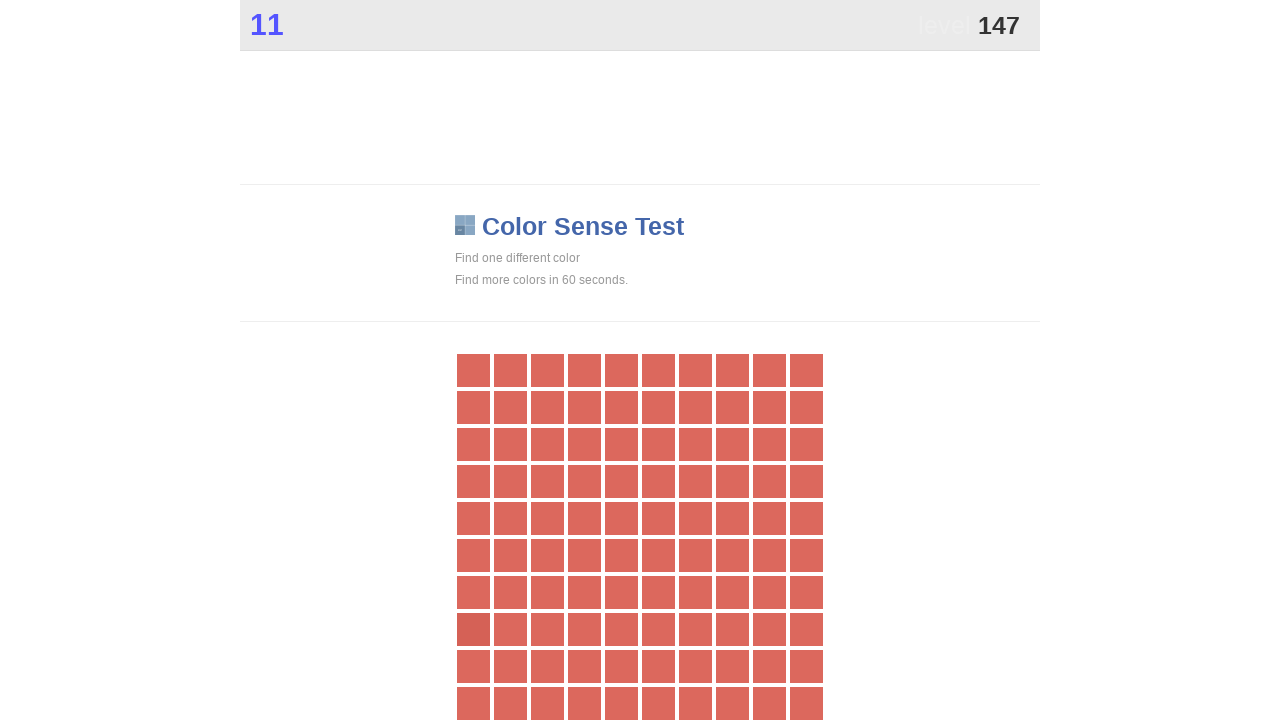

Clicked main button during 60-second game play at (473, 629) on .main
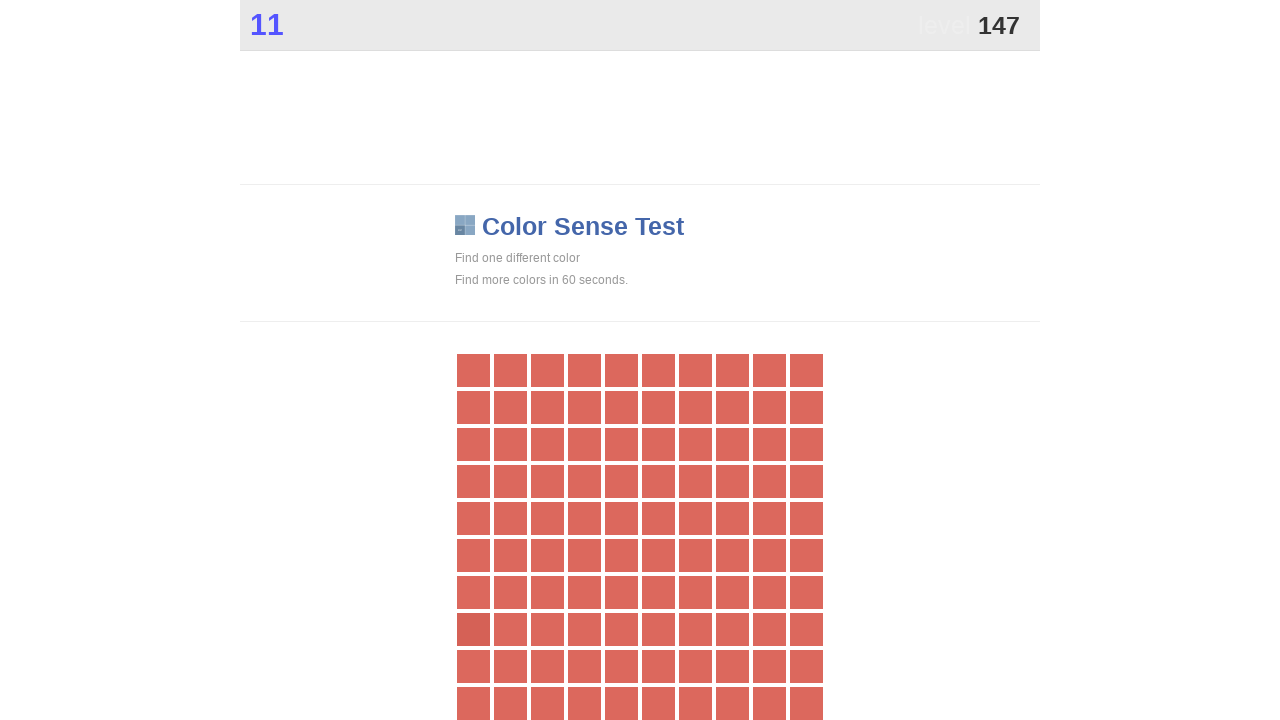

Clicked main button during 60-second game play at (473, 629) on .main
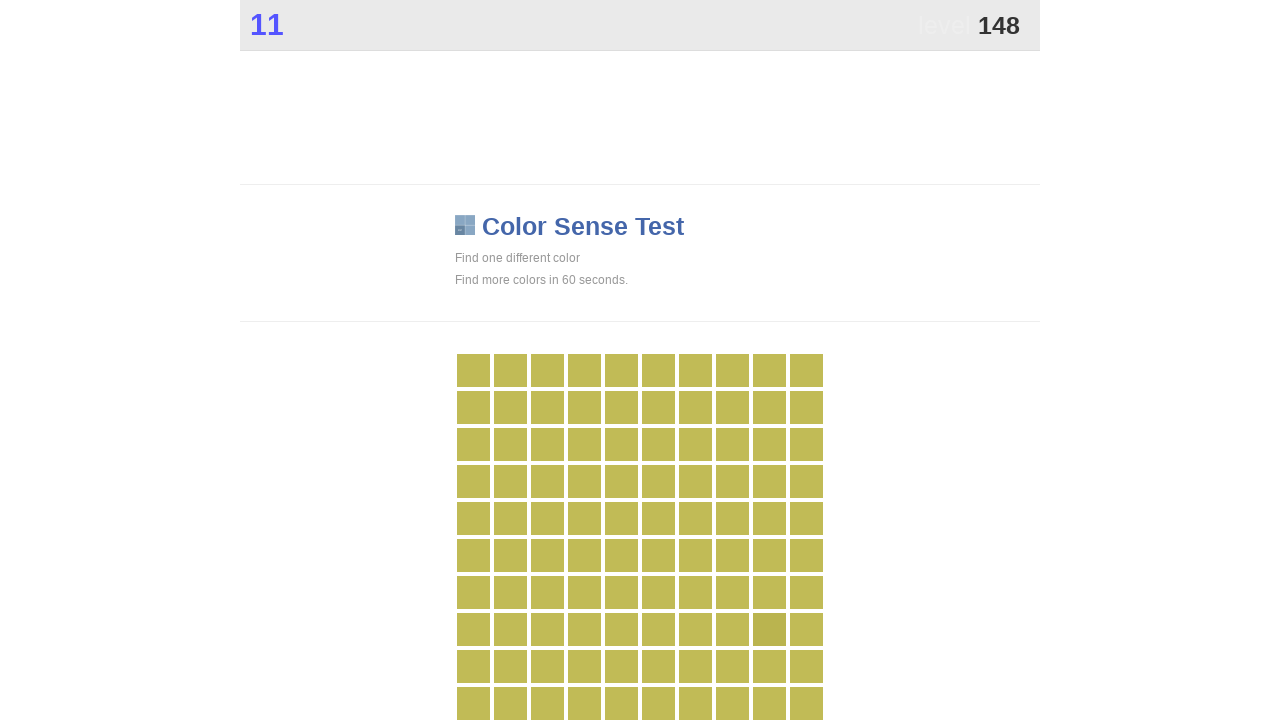

Clicked main button during 60-second game play at (769, 629) on .main
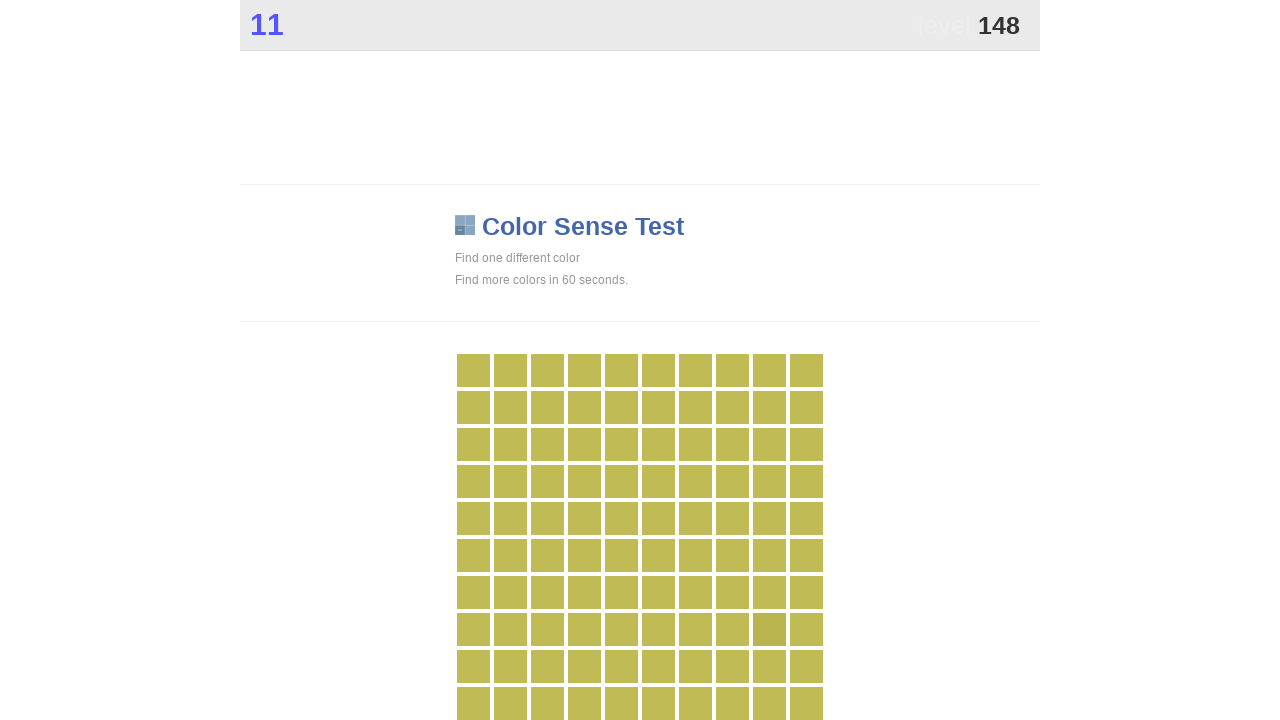

Clicked main button during 60-second game play at (769, 629) on .main
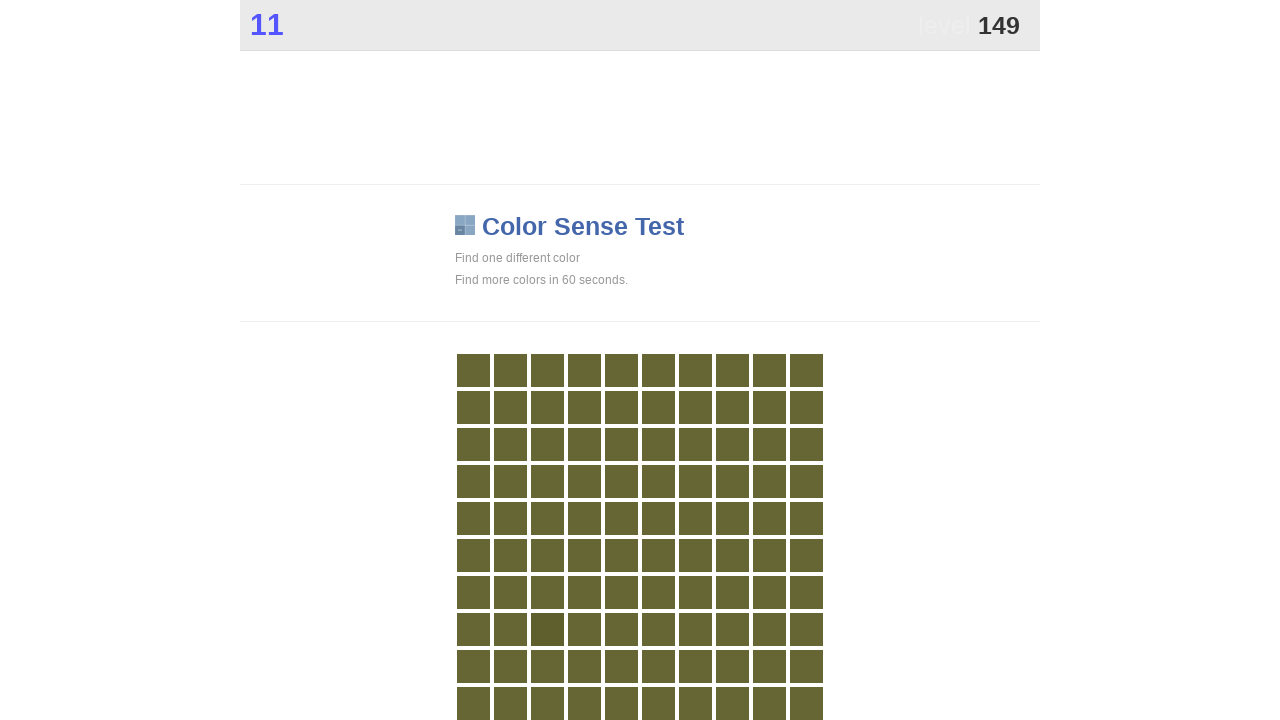

Clicked main button during 60-second game play at (547, 629) on .main
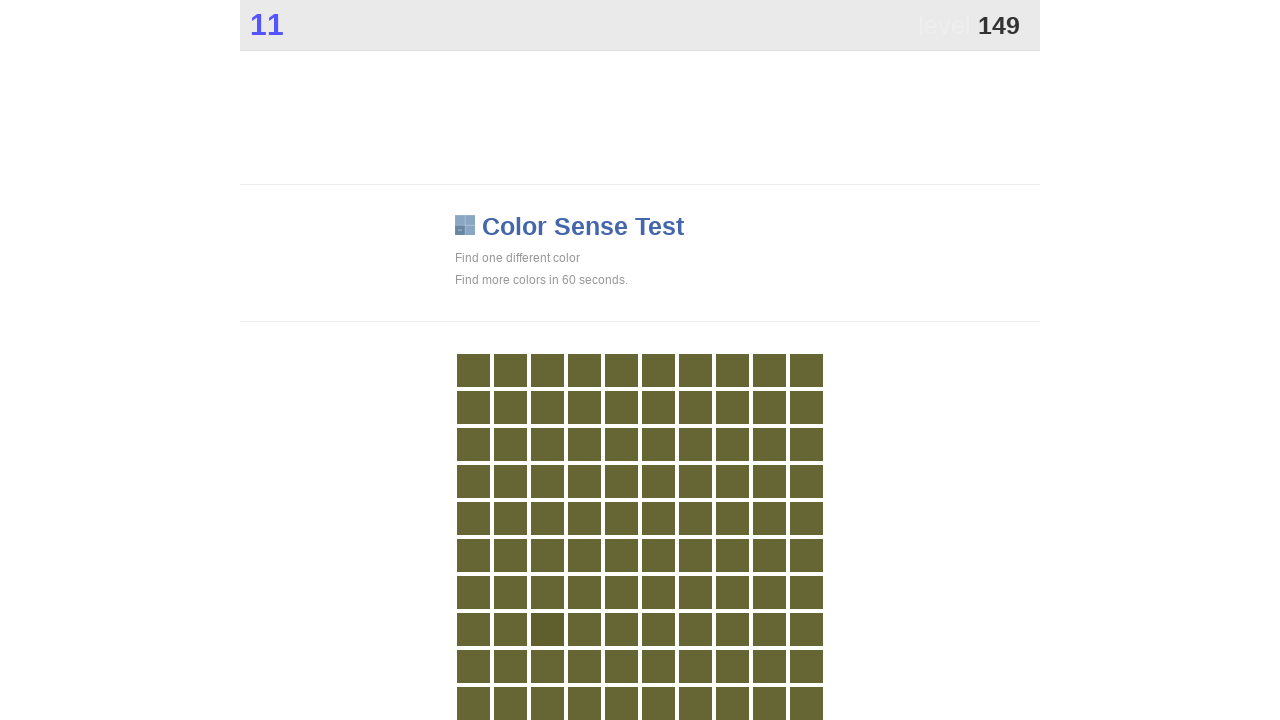

Clicked main button during 60-second game play at (547, 629) on .main
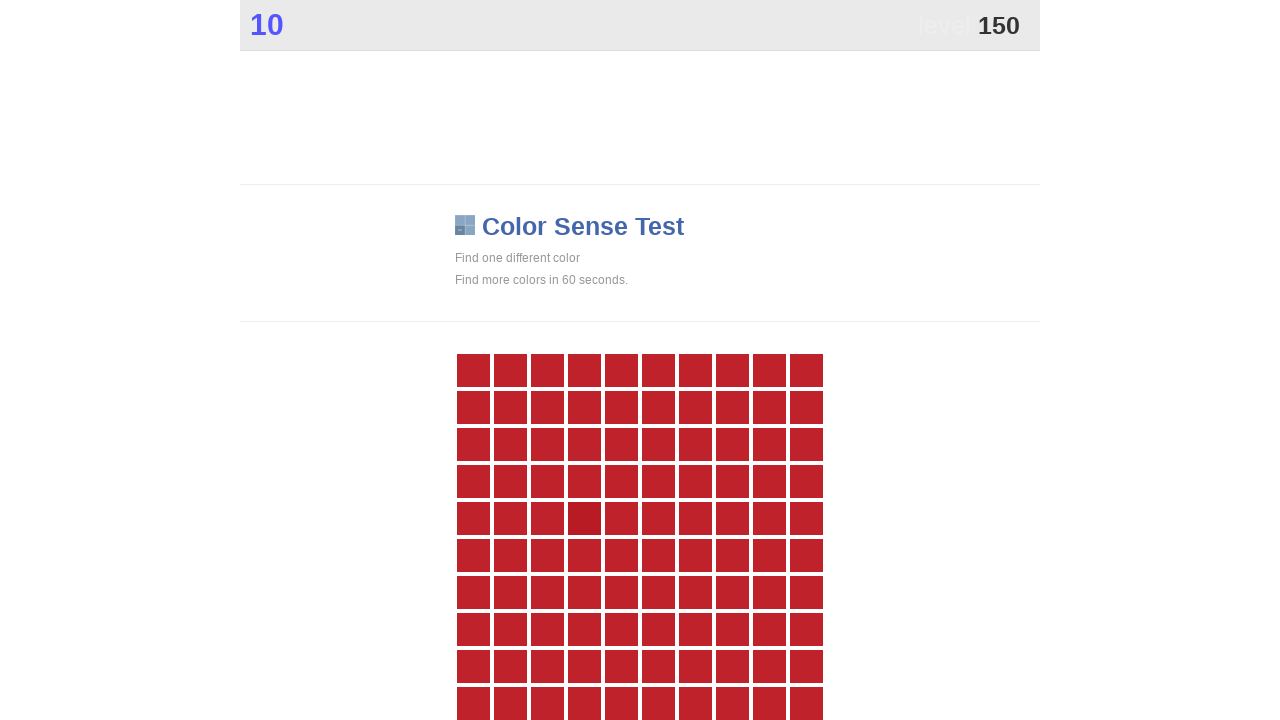

Clicked main button during 60-second game play at (584, 518) on .main
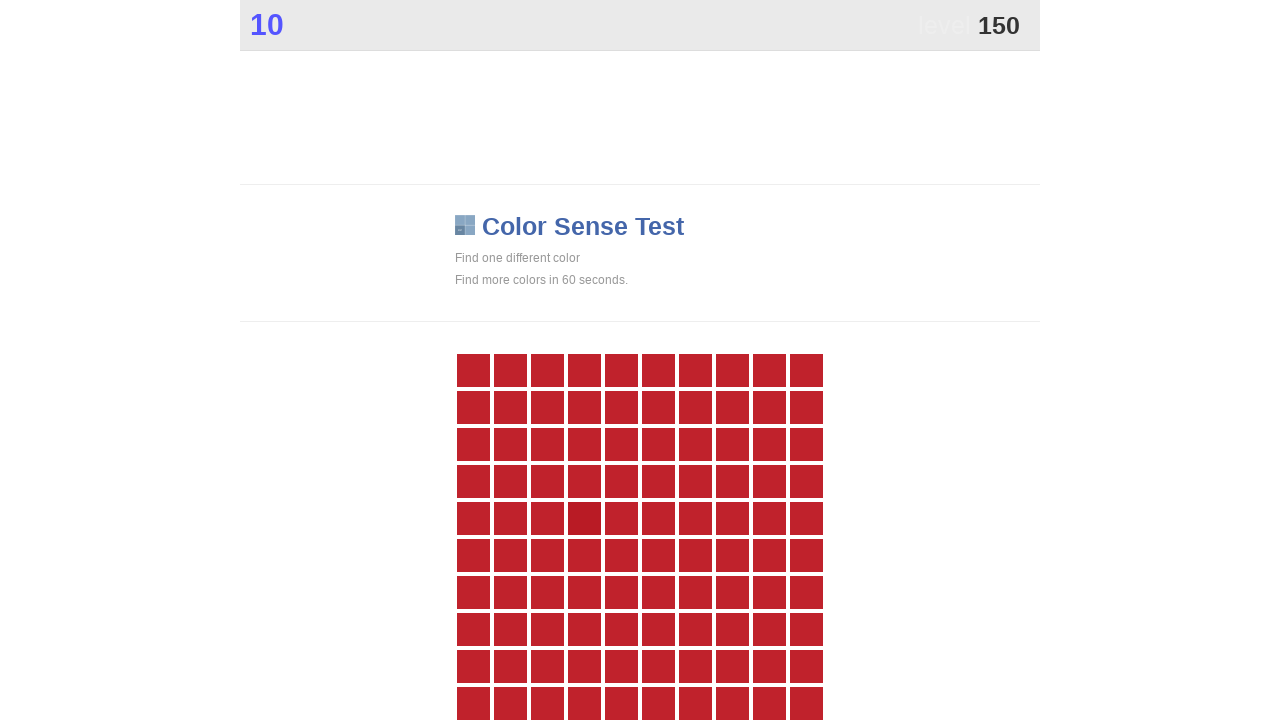

Clicked main button during 60-second game play at (584, 518) on .main
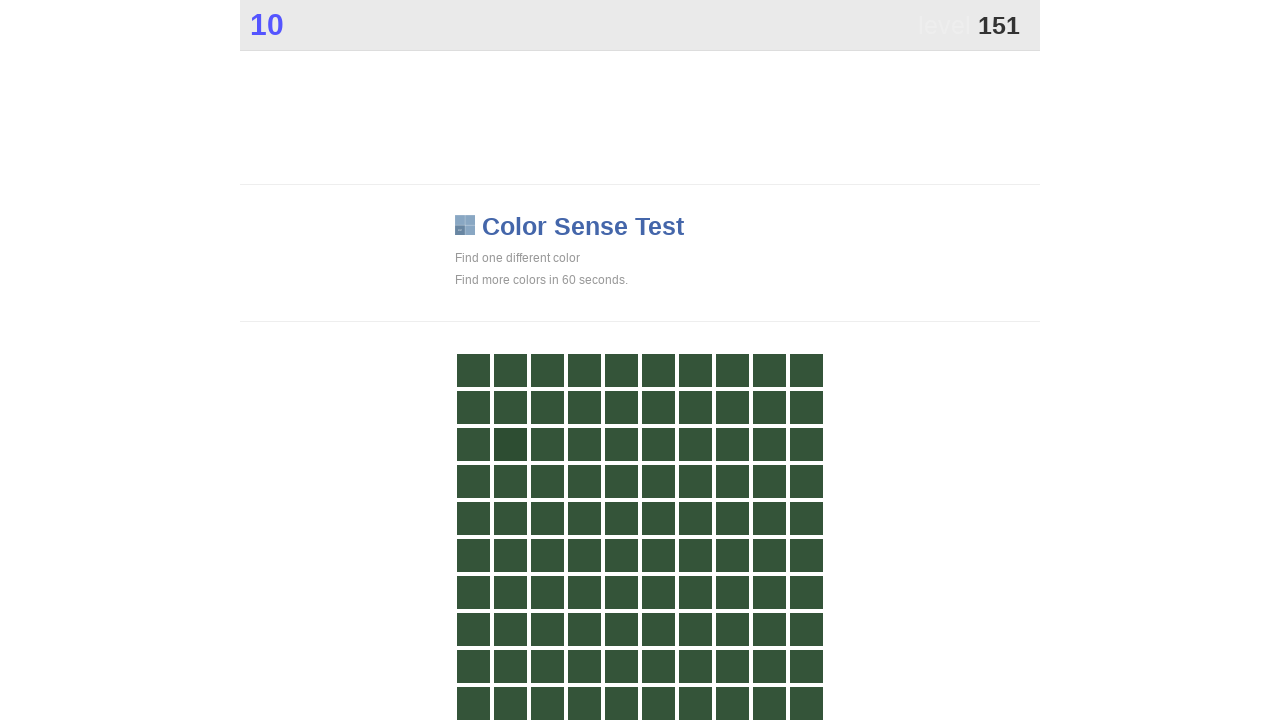

Clicked main button during 60-second game play at (510, 444) on .main
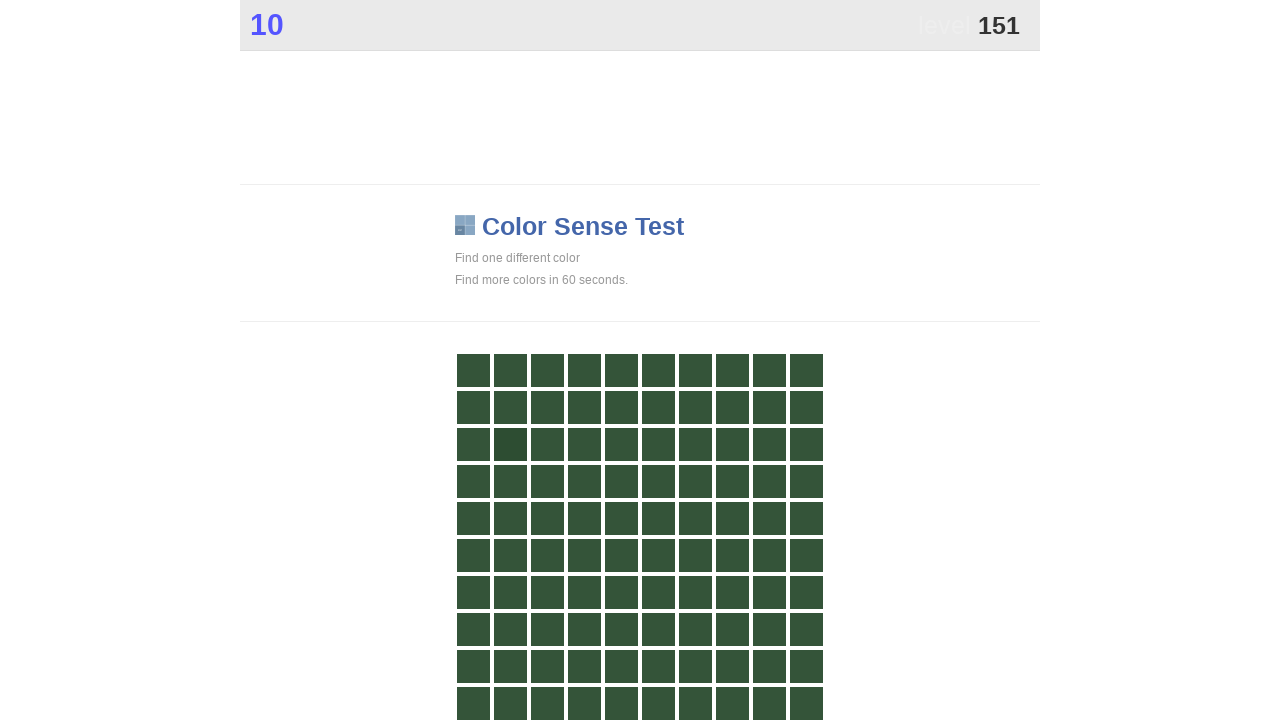

Clicked main button during 60-second game play at (510, 444) on .main
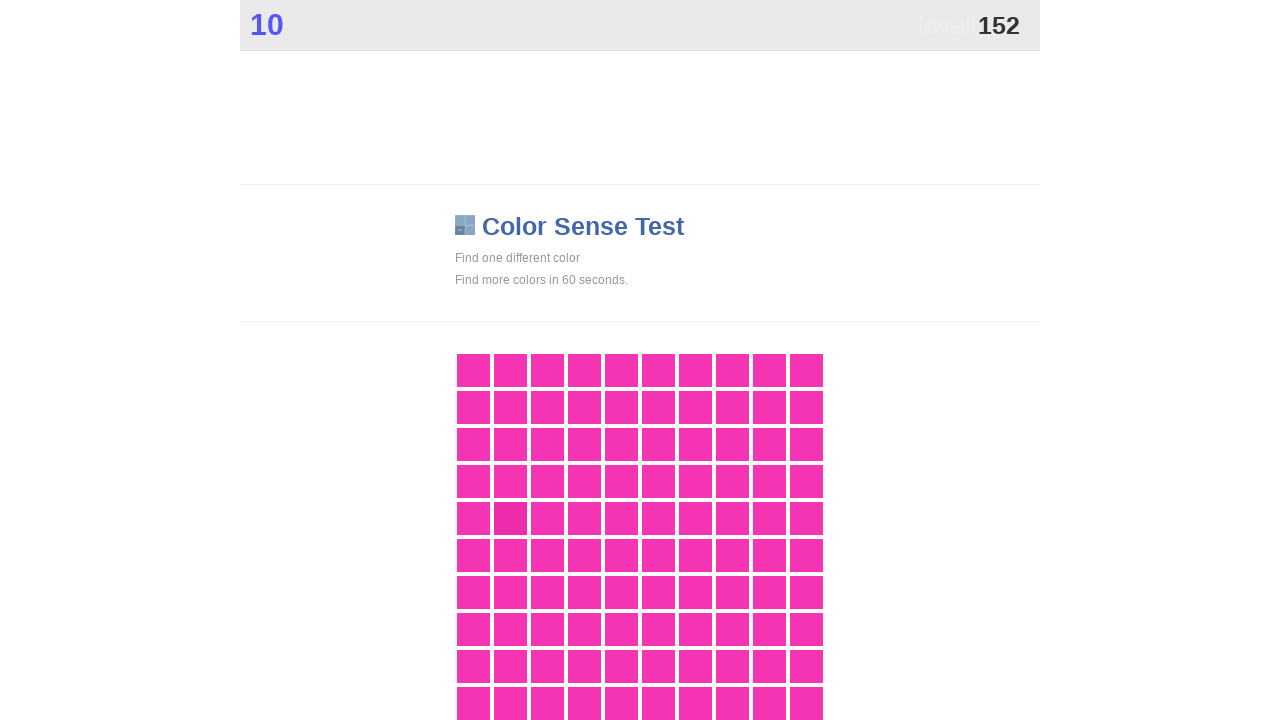

Clicked main button during 60-second game play at (510, 518) on .main
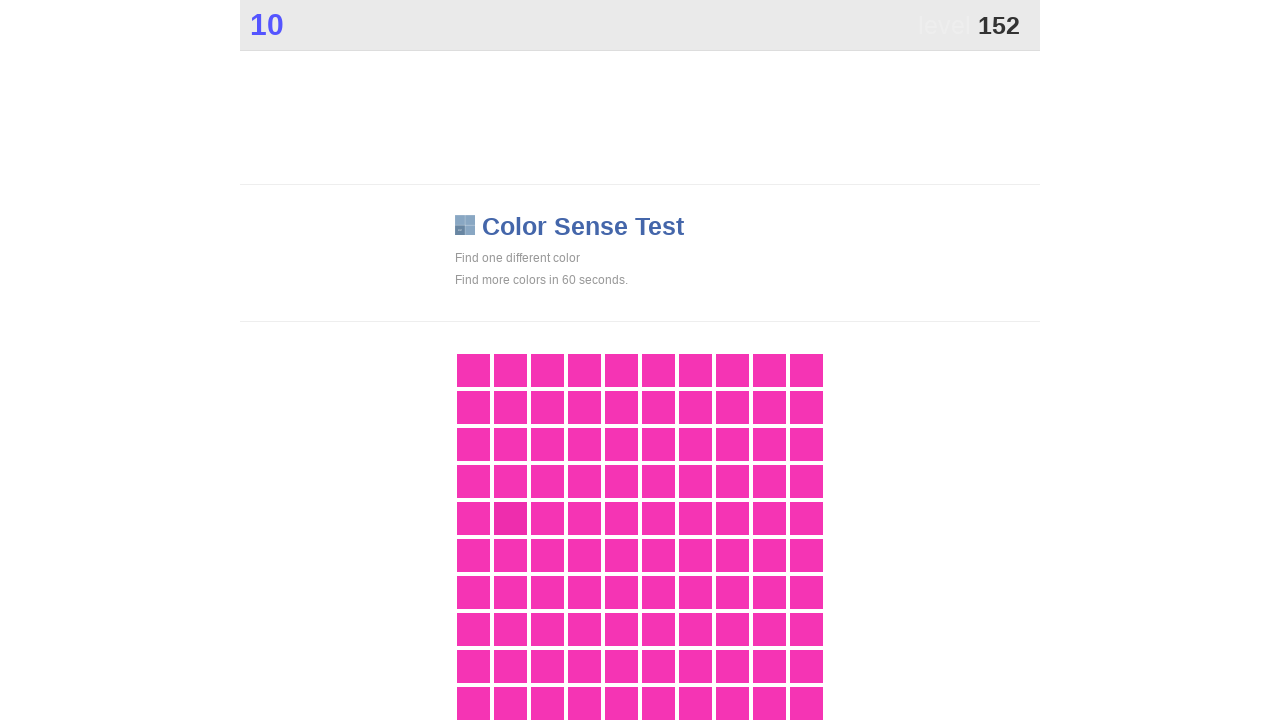

Clicked main button during 60-second game play at (510, 518) on .main
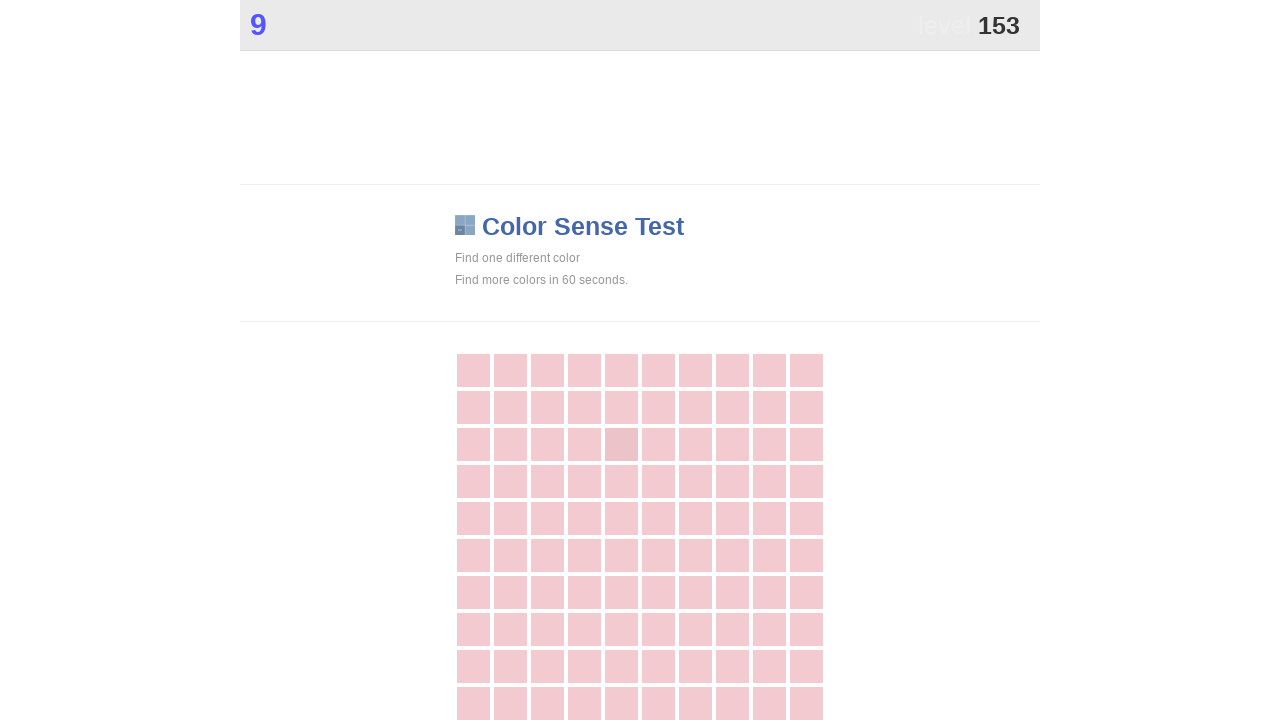

Clicked main button during 60-second game play at (621, 444) on .main
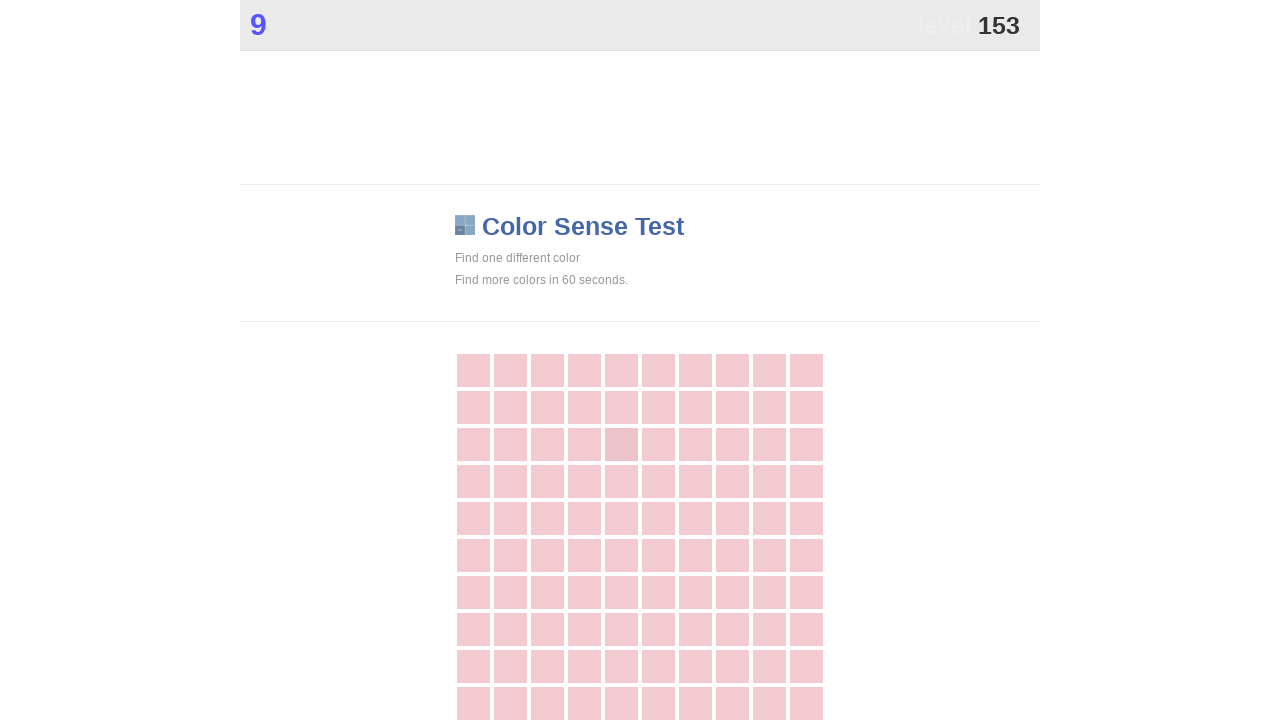

Clicked main button during 60-second game play at (621, 444) on .main
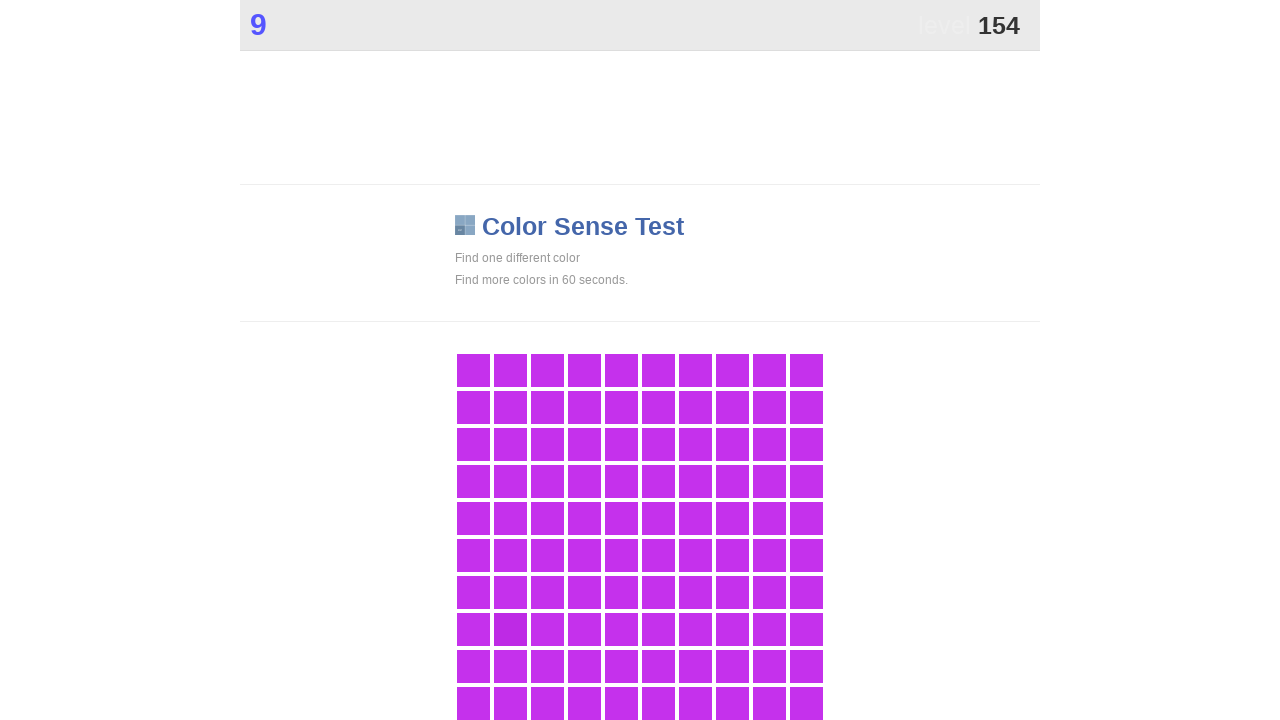

Clicked main button during 60-second game play at (510, 629) on .main
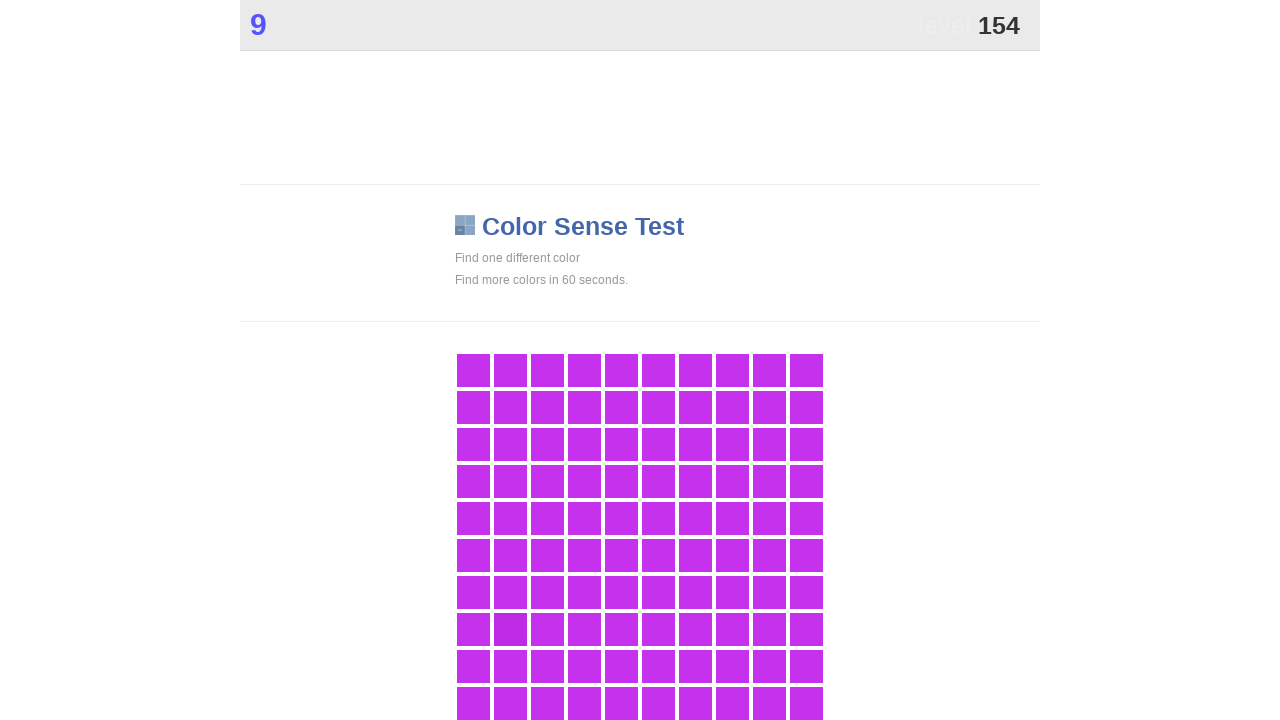

Clicked main button during 60-second game play at (510, 629) on .main
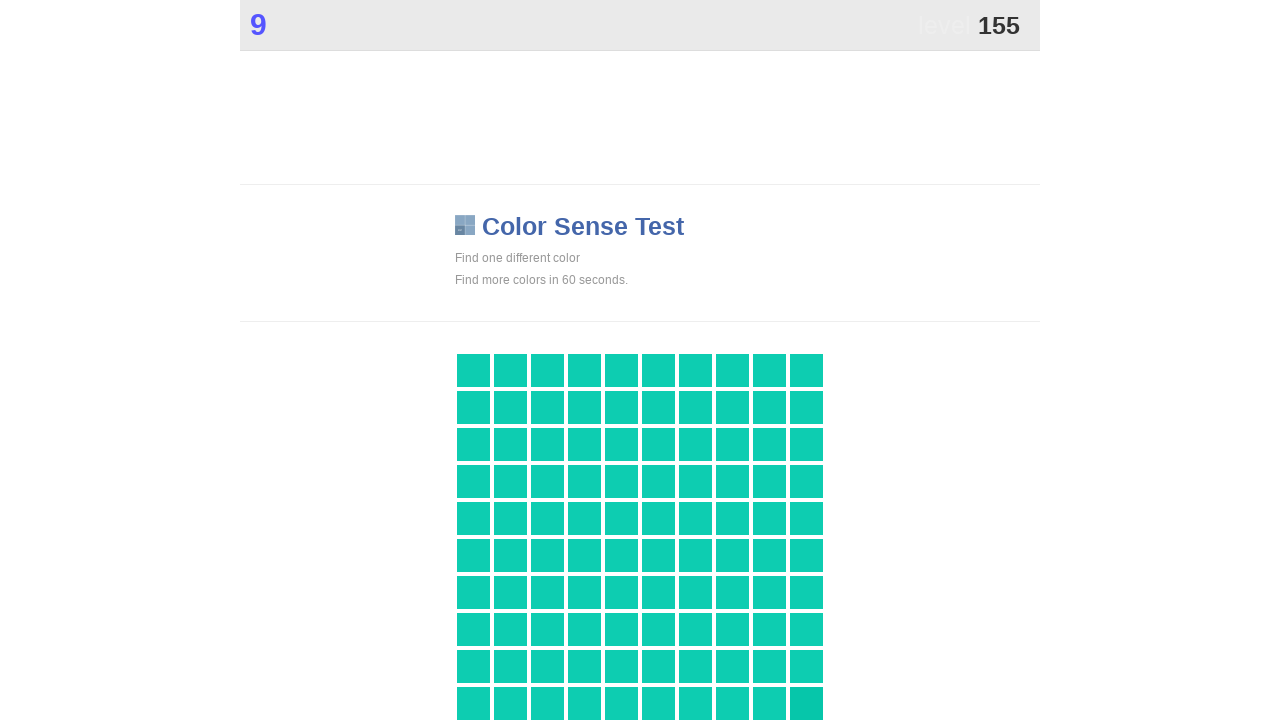

Clicked main button during 60-second game play at (806, 703) on .main
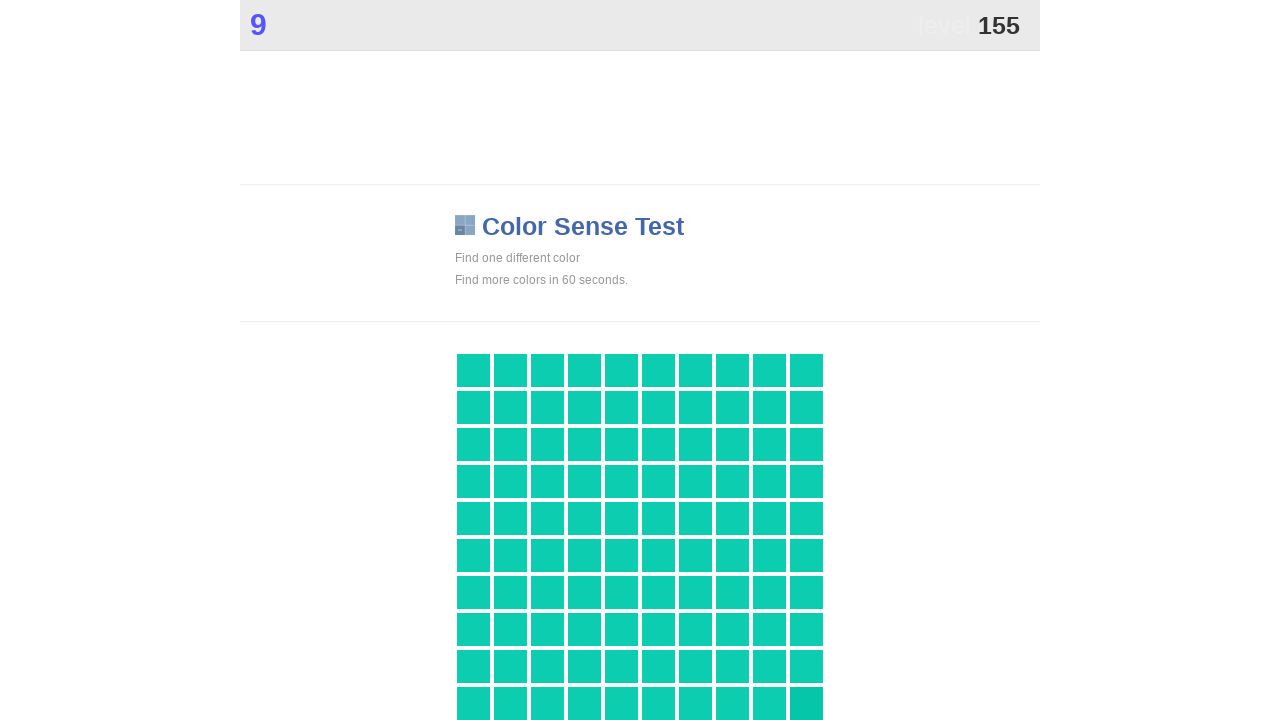

Clicked main button during 60-second game play at (806, 703) on .main
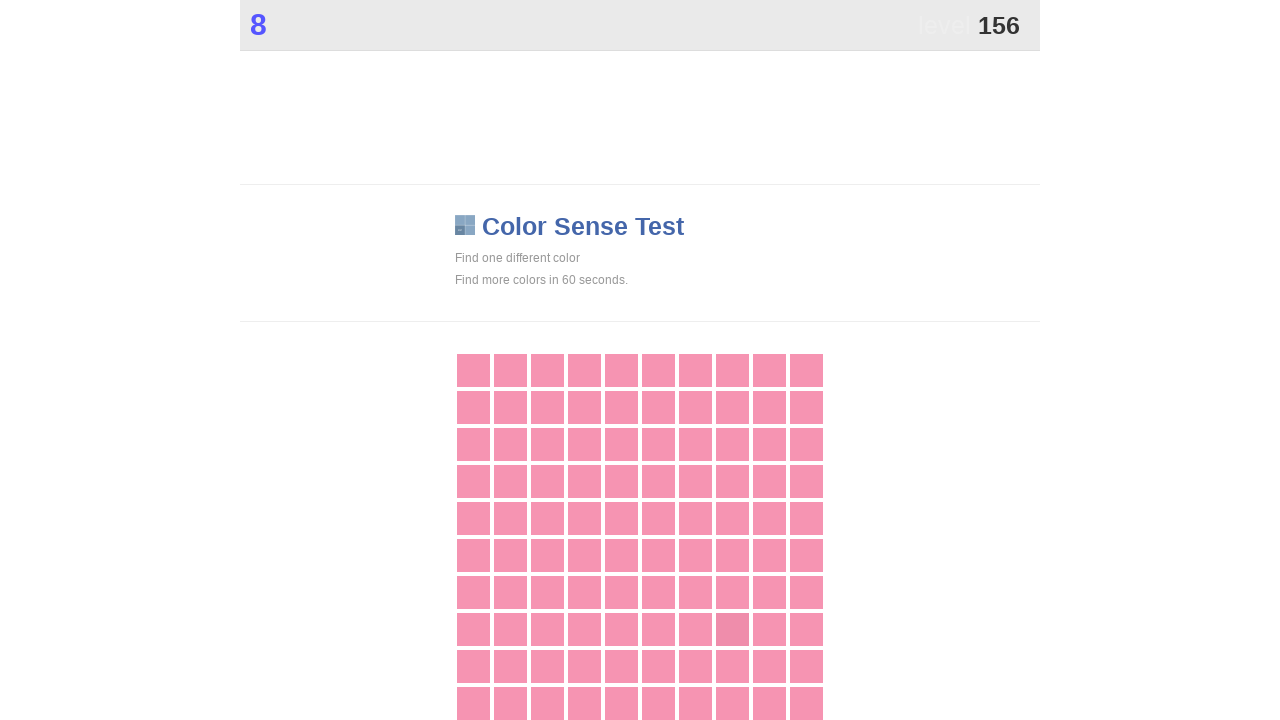

Clicked main button during 60-second game play at (732, 629) on .main
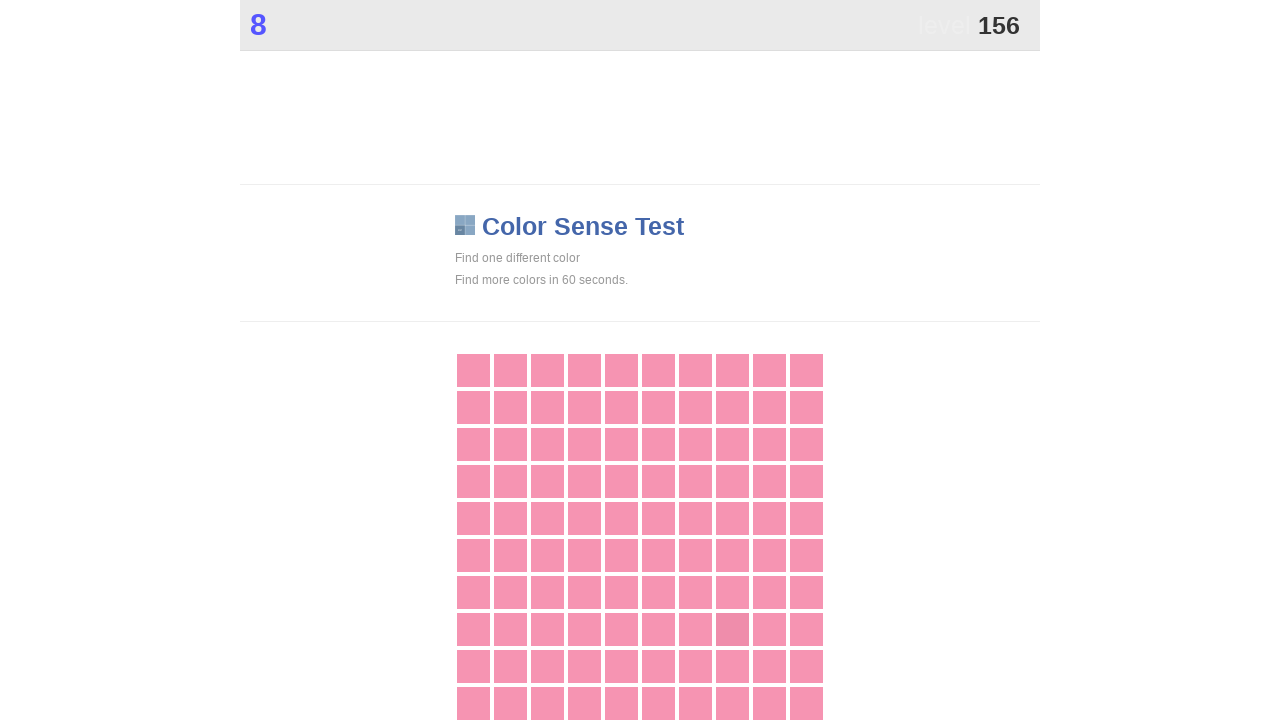

Clicked main button during 60-second game play at (732, 629) on .main
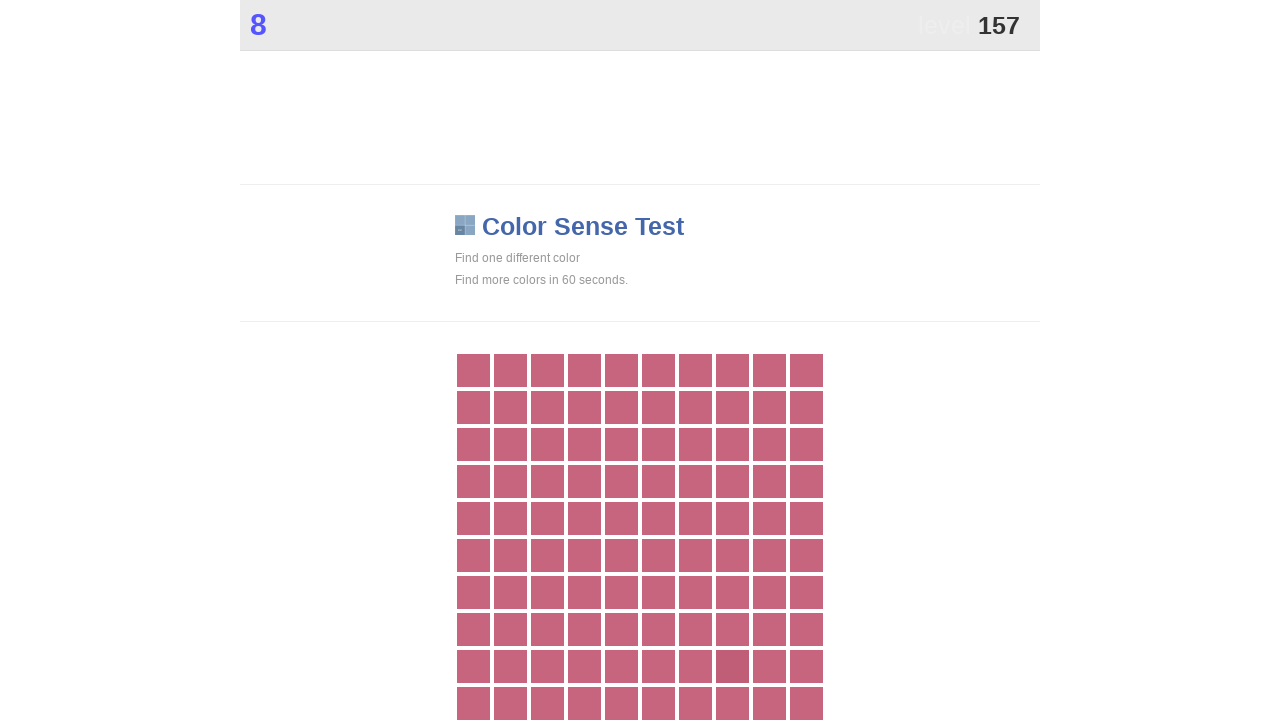

Clicked main button during 60-second game play at (732, 666) on .main
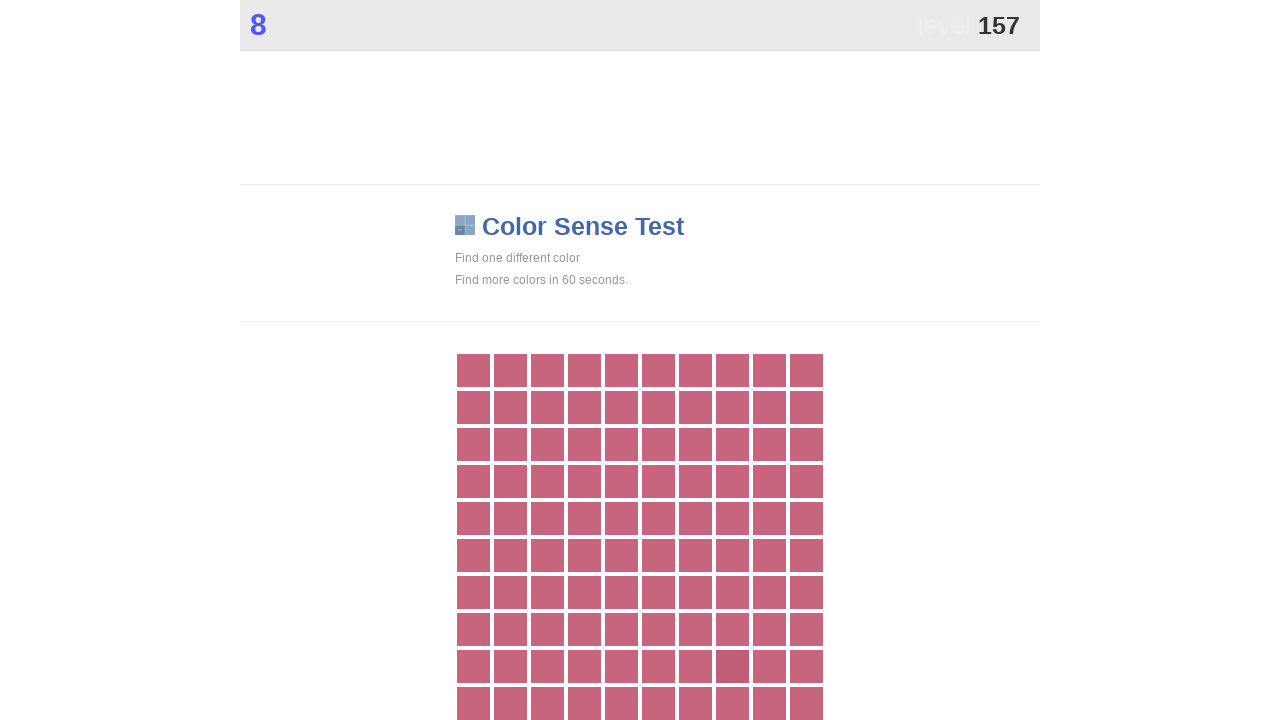

Clicked main button during 60-second game play at (732, 666) on .main
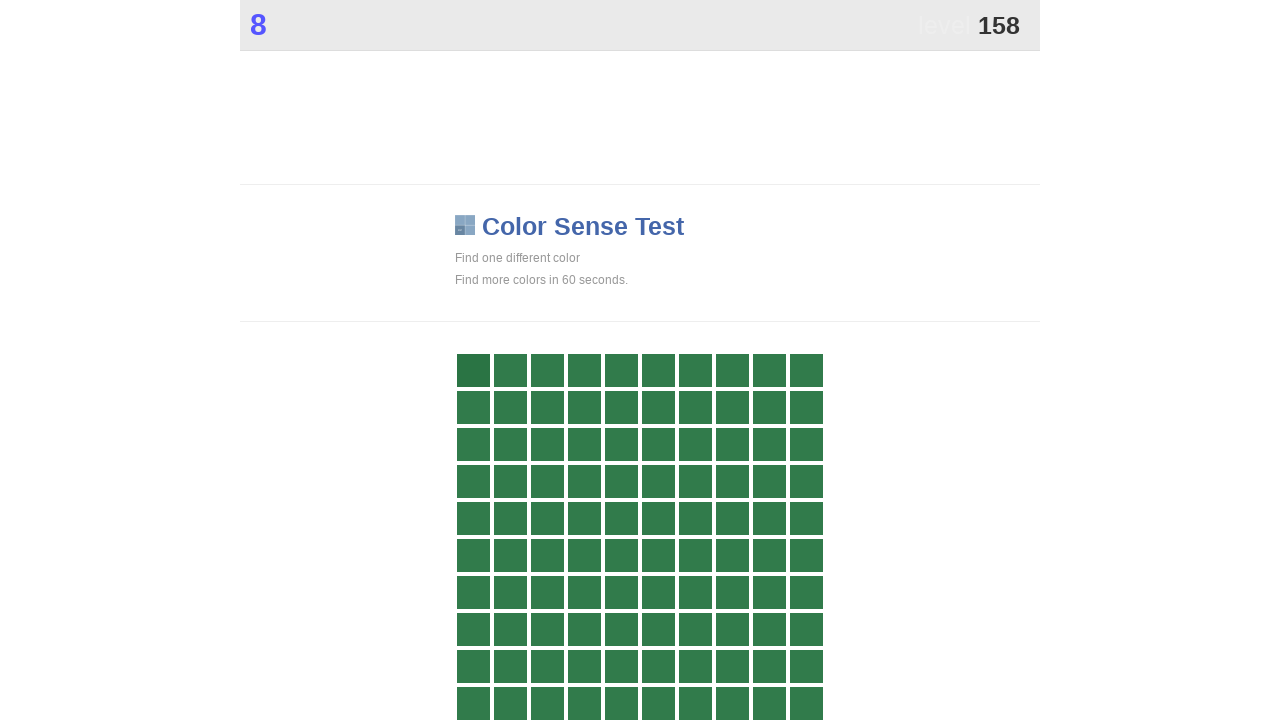

Clicked main button during 60-second game play at (473, 370) on .main
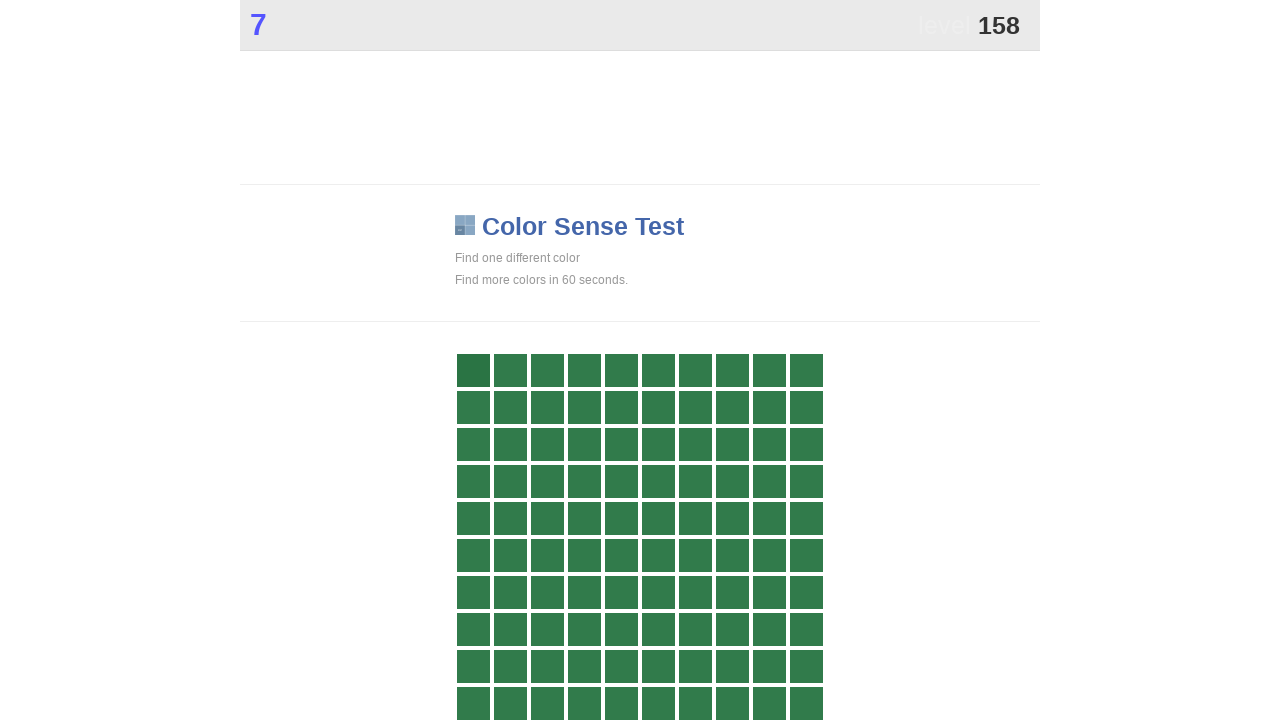

Clicked main button during 60-second game play at (473, 370) on .main
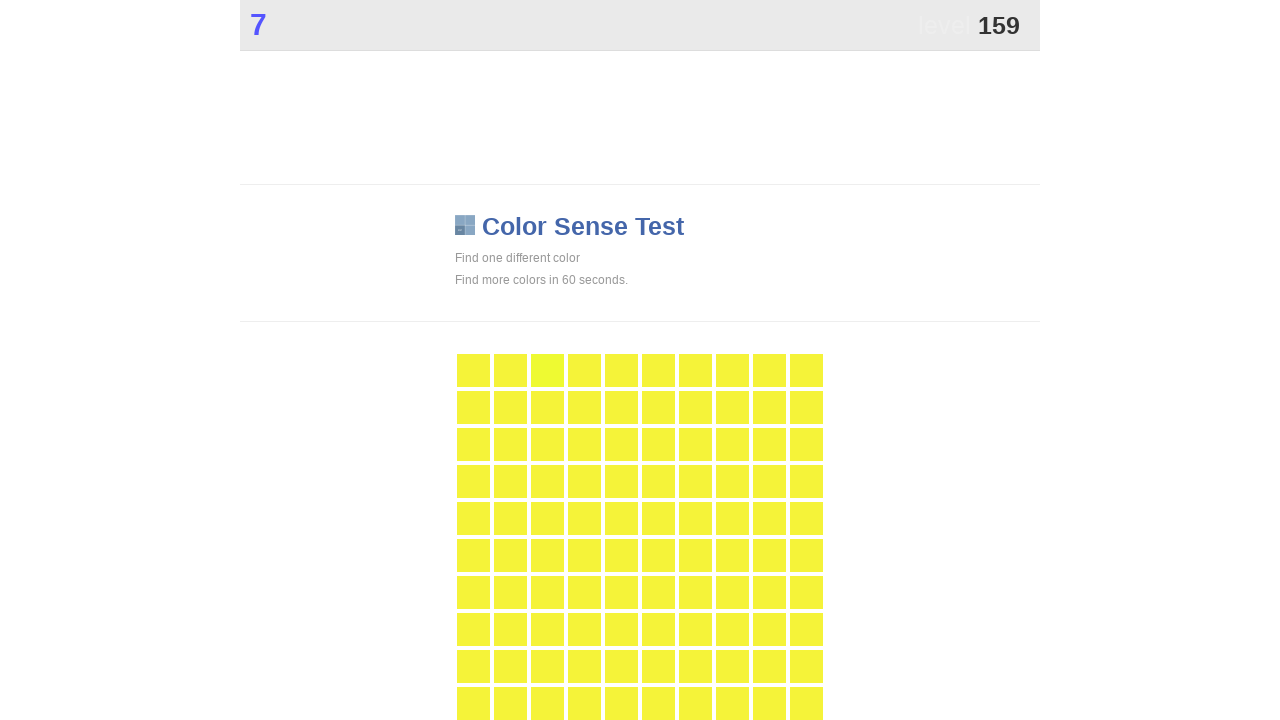

Clicked main button during 60-second game play at (547, 370) on .main
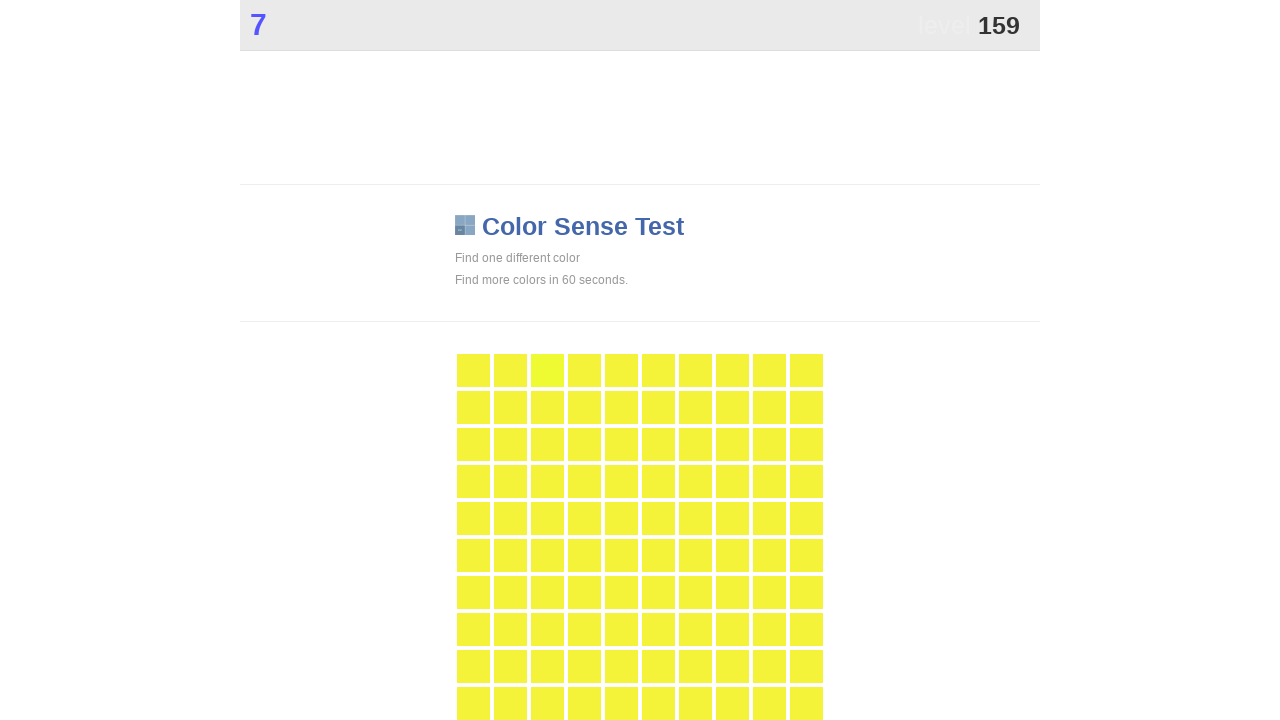

Clicked main button during 60-second game play at (547, 370) on .main
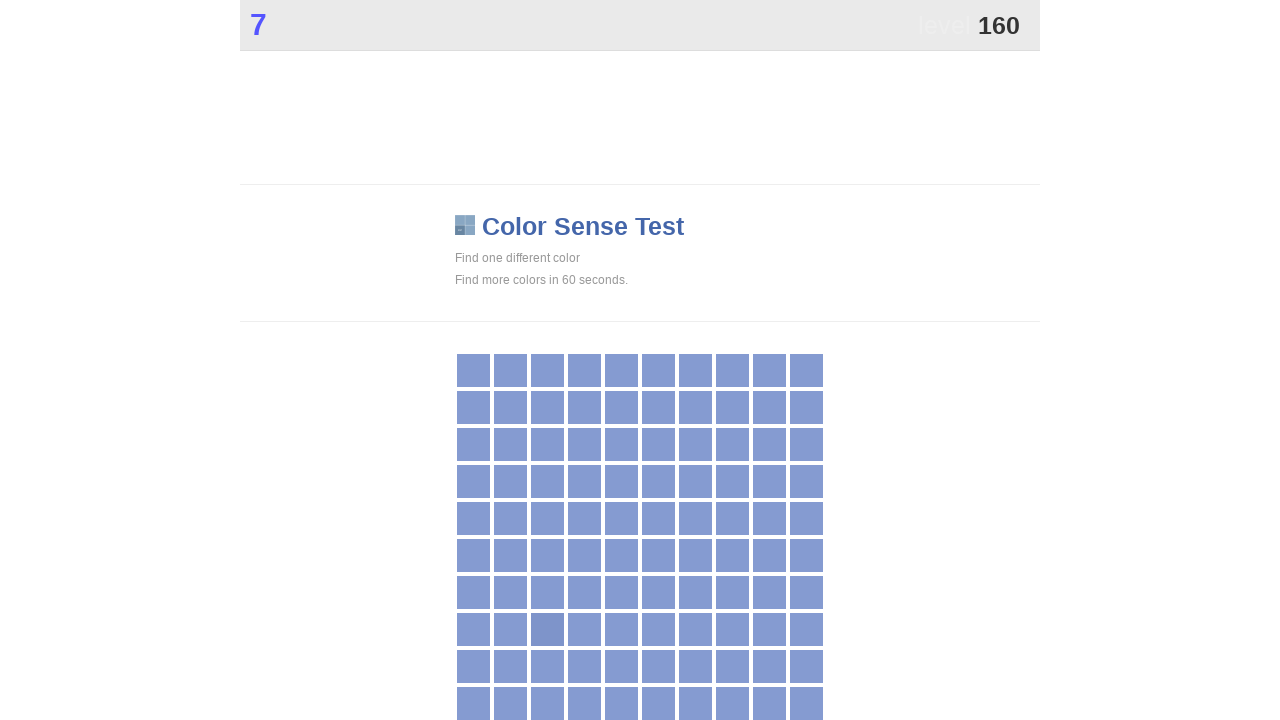

Clicked main button during 60-second game play at (547, 629) on .main
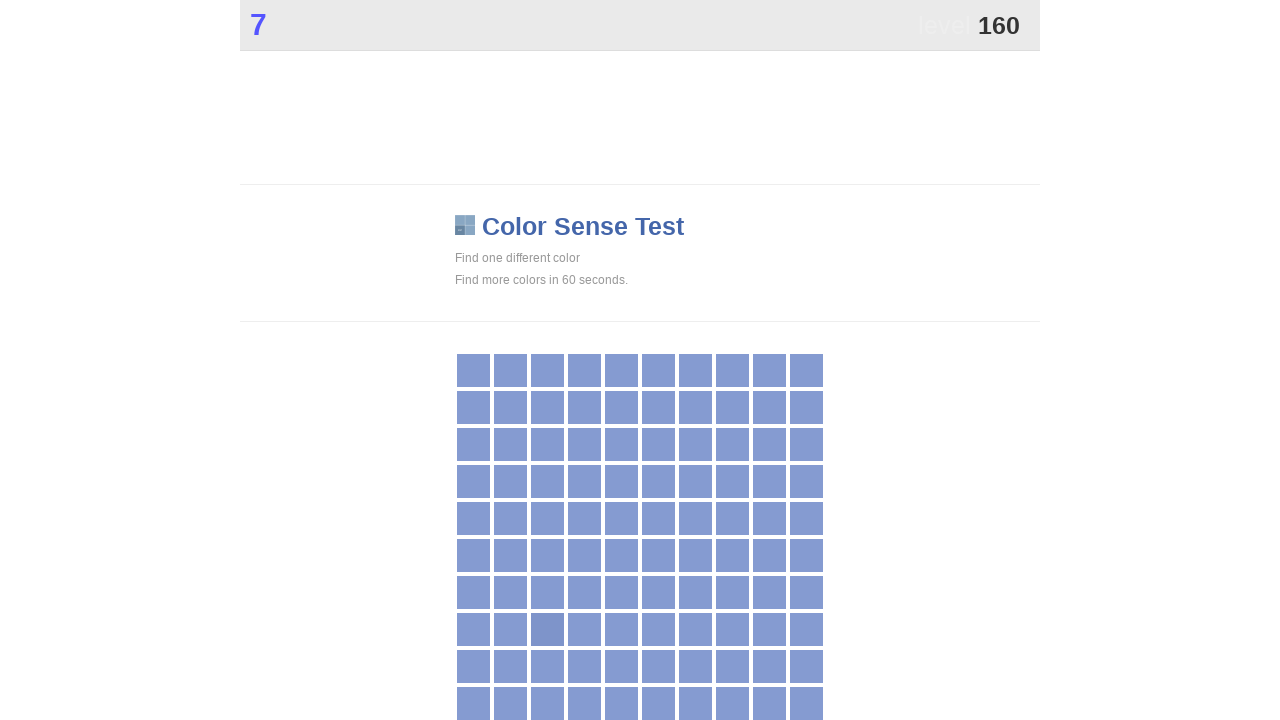

Clicked main button during 60-second game play at (547, 629) on .main
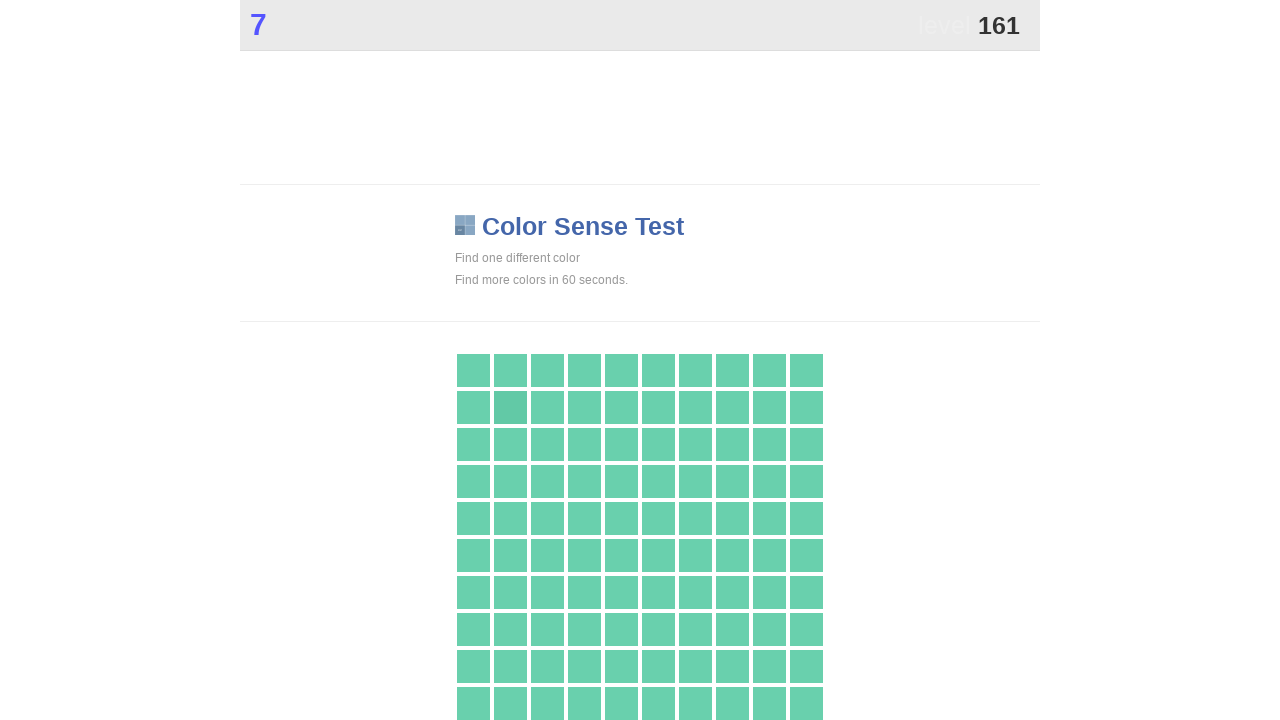

Clicked main button during 60-second game play at (510, 407) on .main
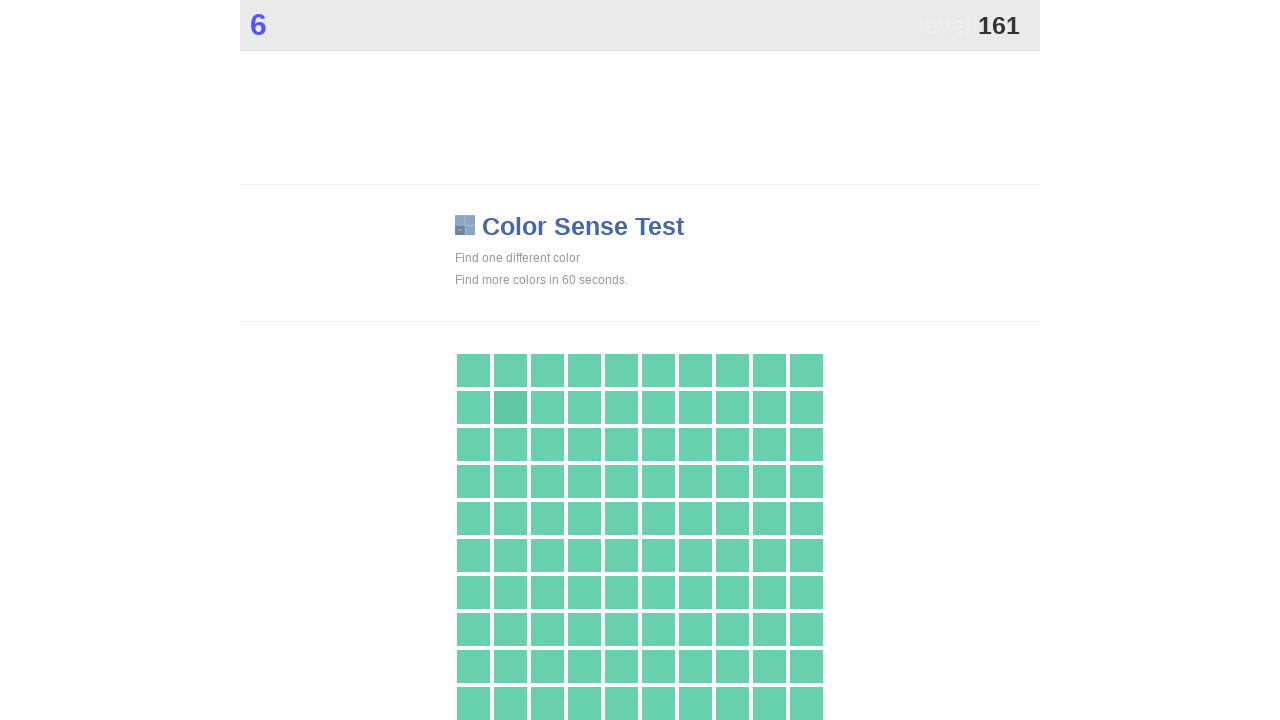

Clicked main button during 60-second game play at (510, 407) on .main
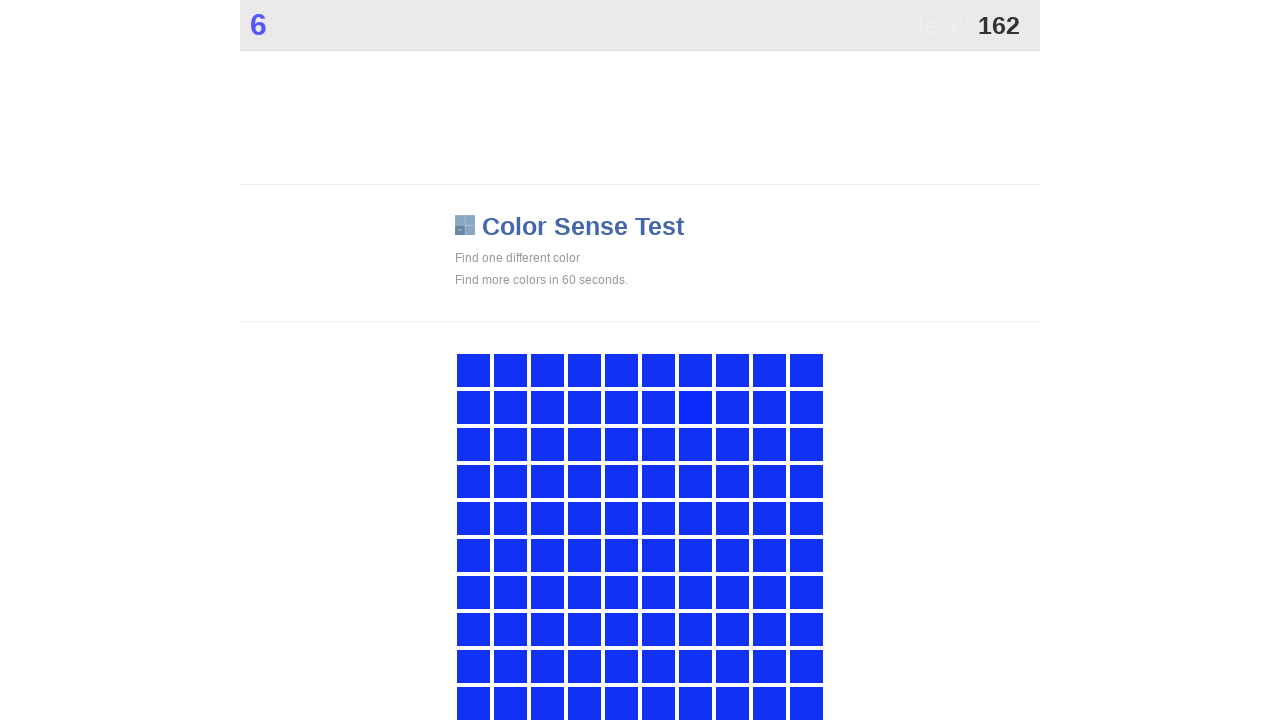

Clicked main button during 60-second game play at (695, 407) on .main
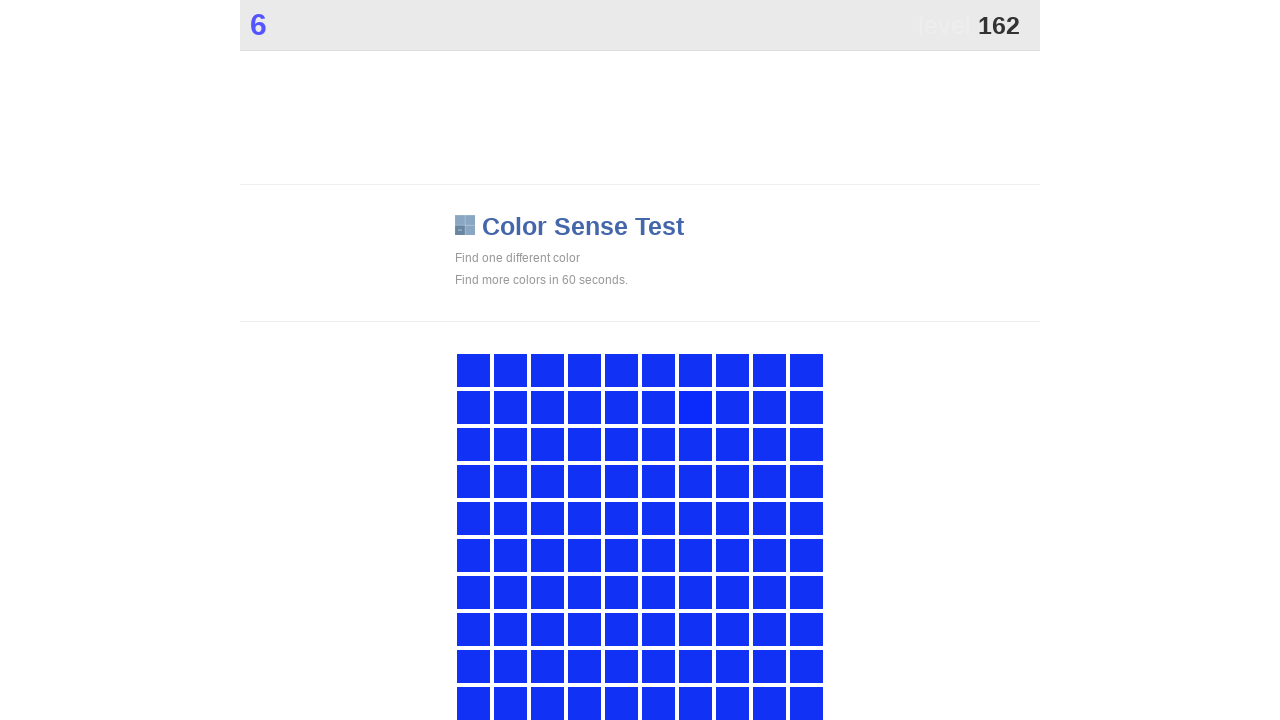

Clicked main button during 60-second game play at (695, 407) on .main
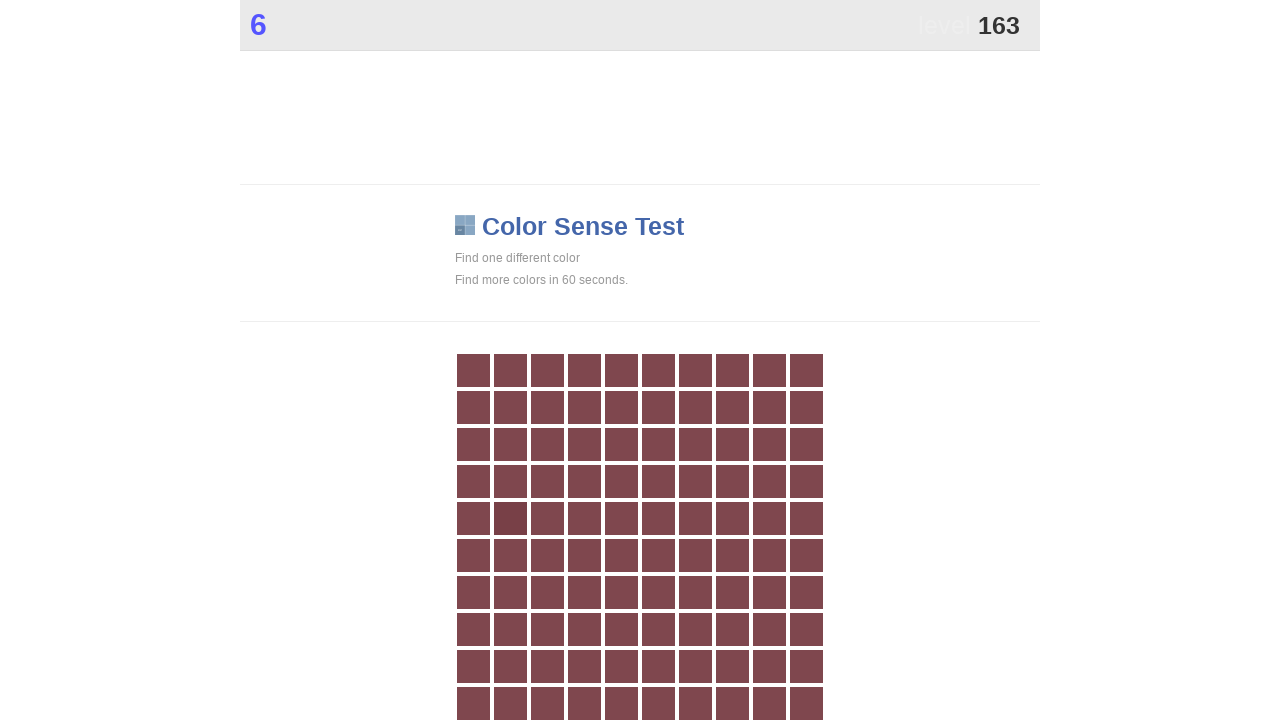

Clicked main button during 60-second game play at (510, 518) on .main
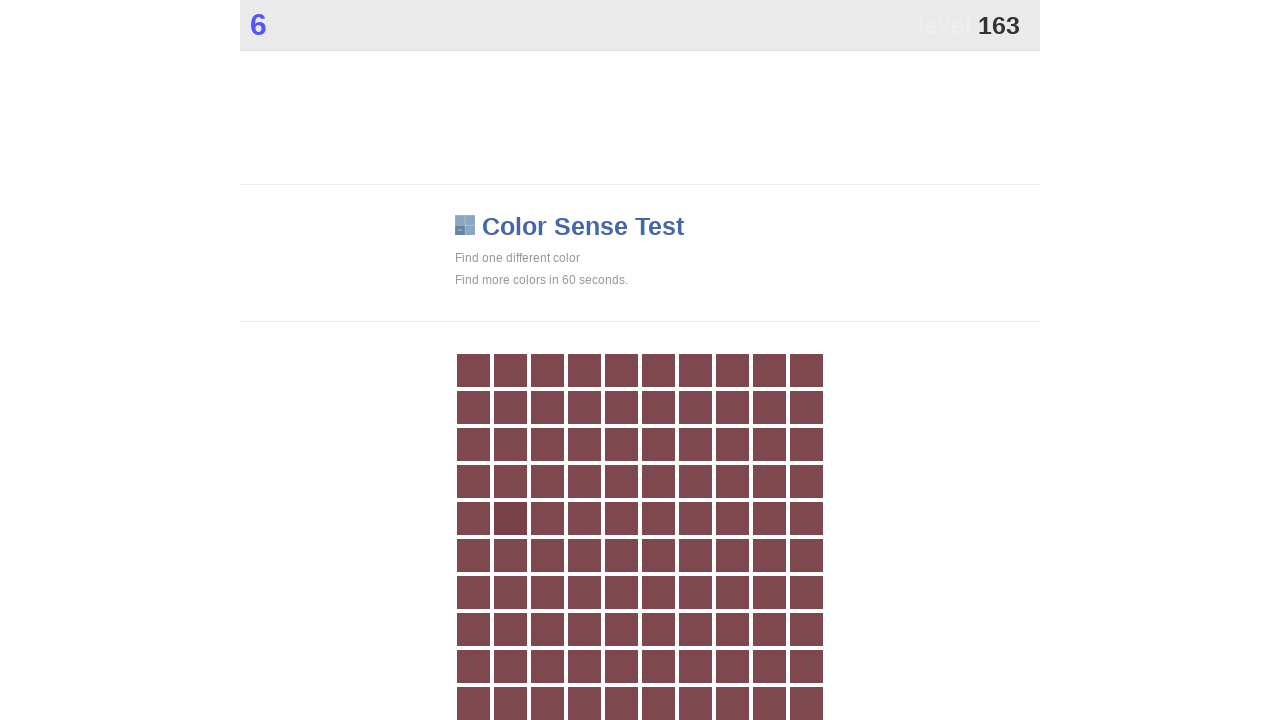

Clicked main button during 60-second game play at (510, 518) on .main
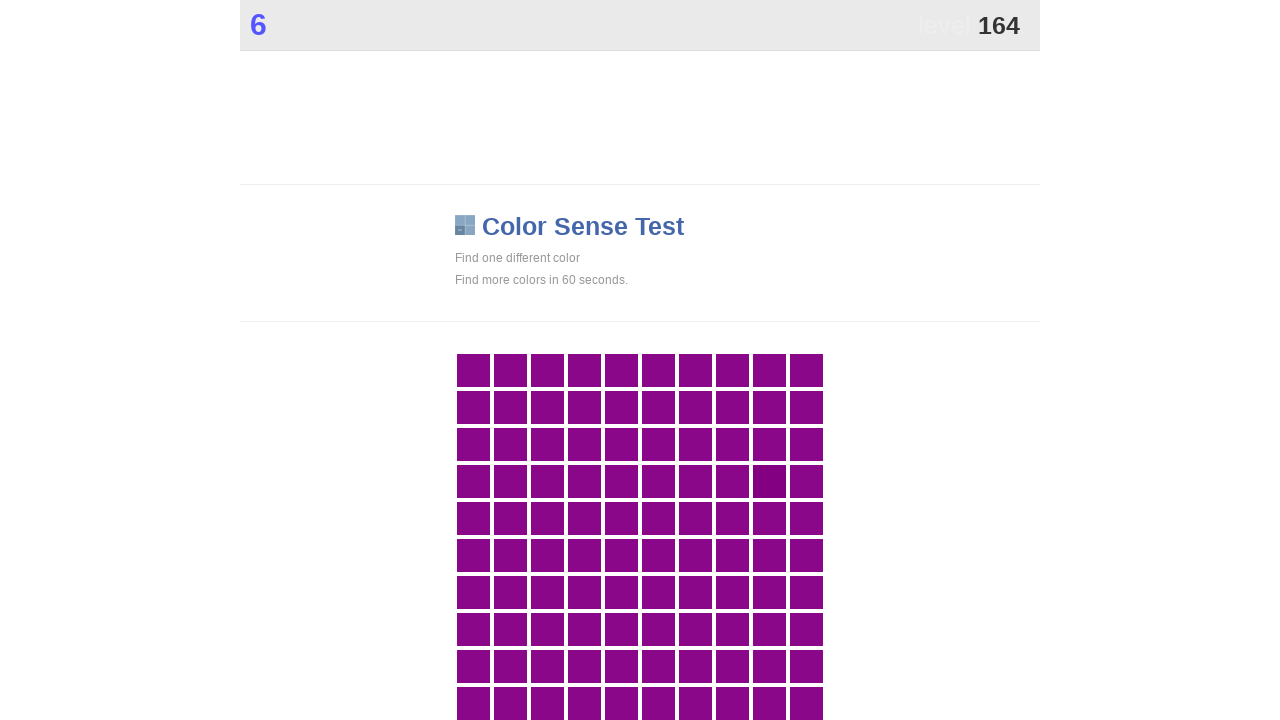

Clicked main button during 60-second game play at (769, 481) on .main
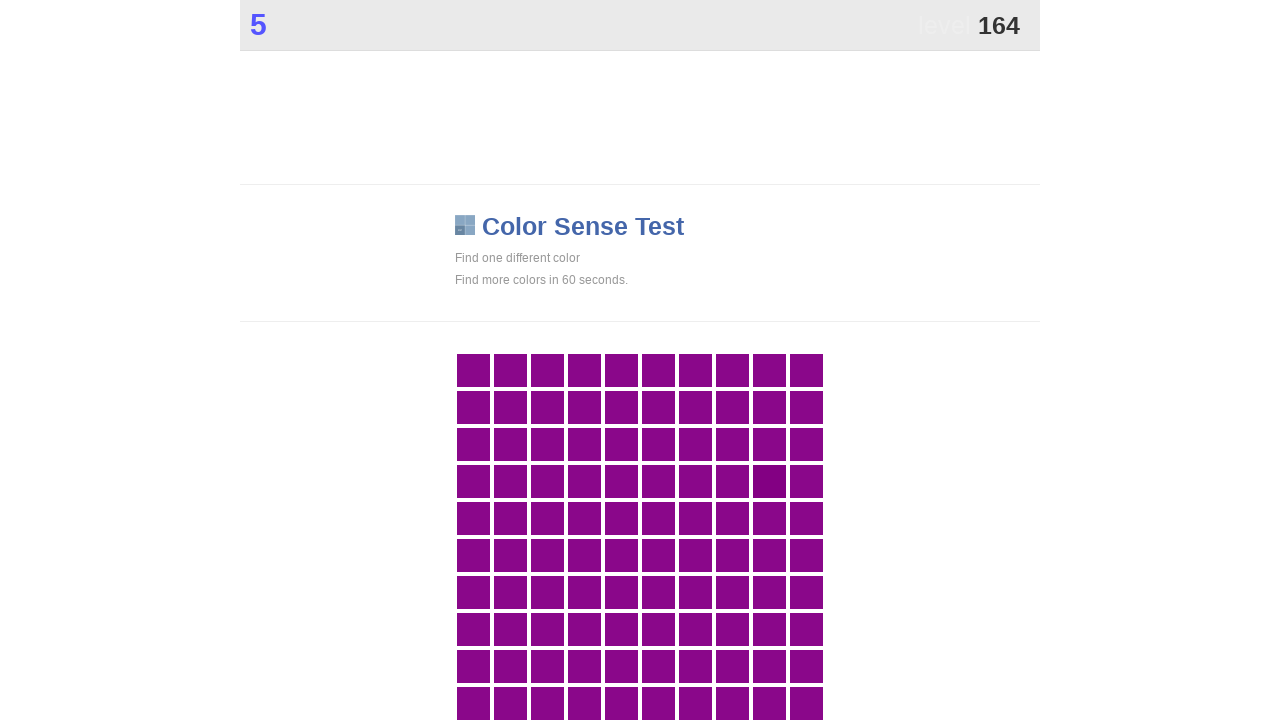

Clicked main button during 60-second game play at (769, 481) on .main
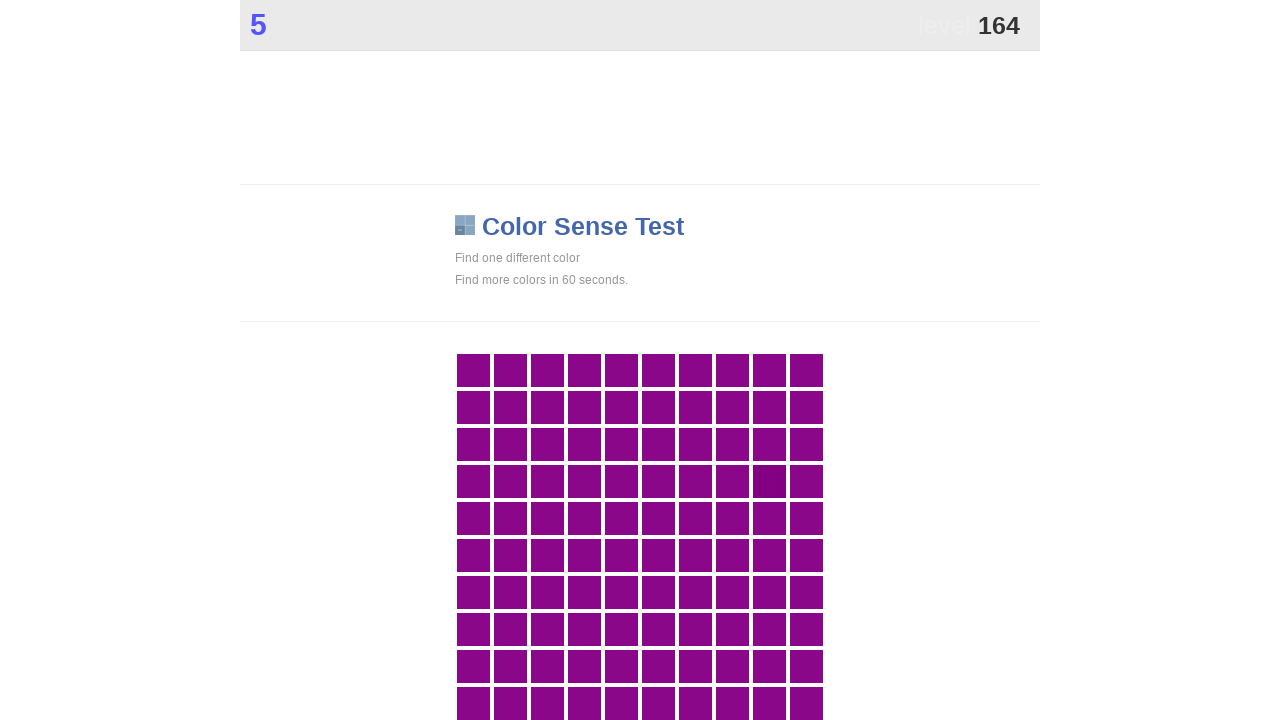

Clicked main button during 60-second game play at (769, 481) on .main
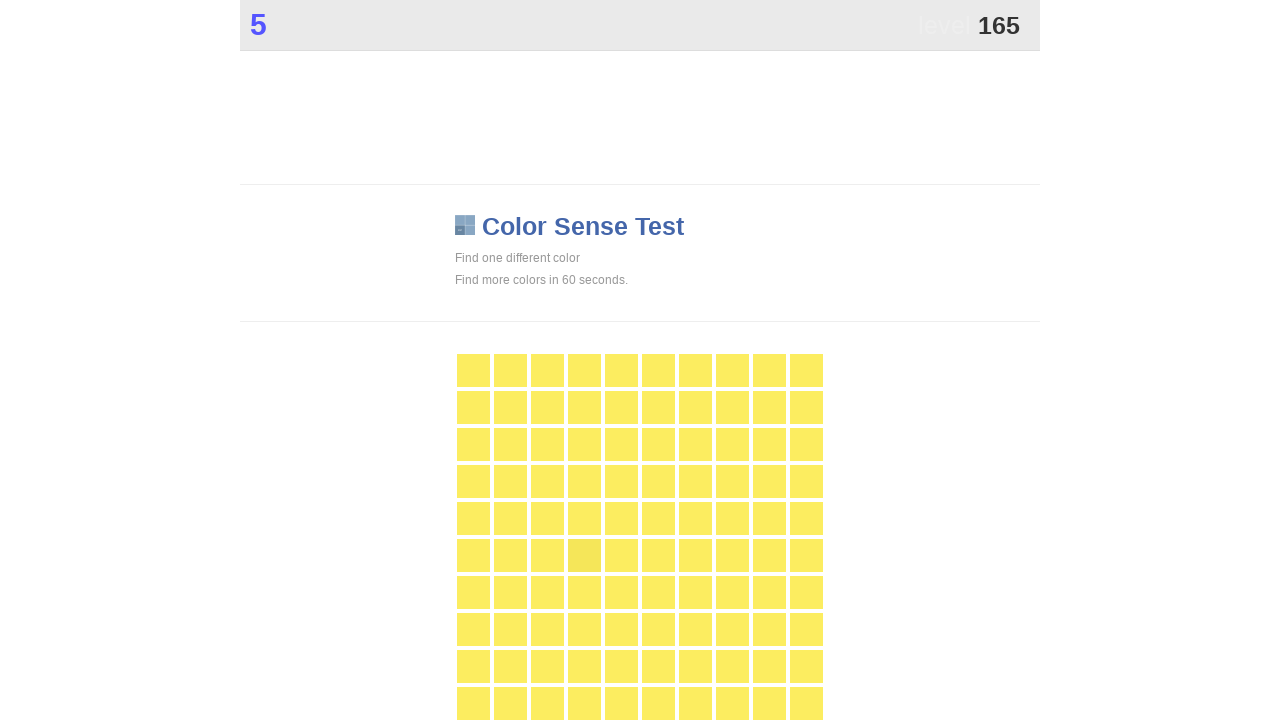

Clicked main button during 60-second game play at (584, 555) on .main
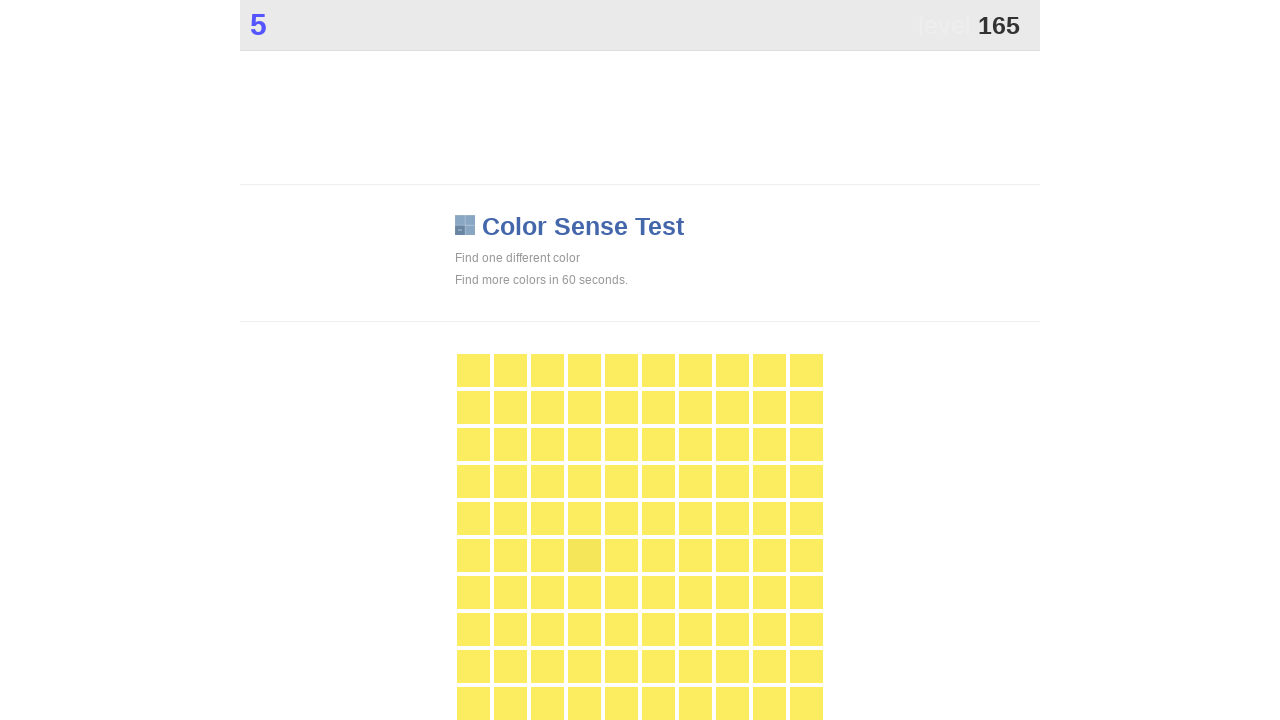

Clicked main button during 60-second game play at (584, 555) on .main
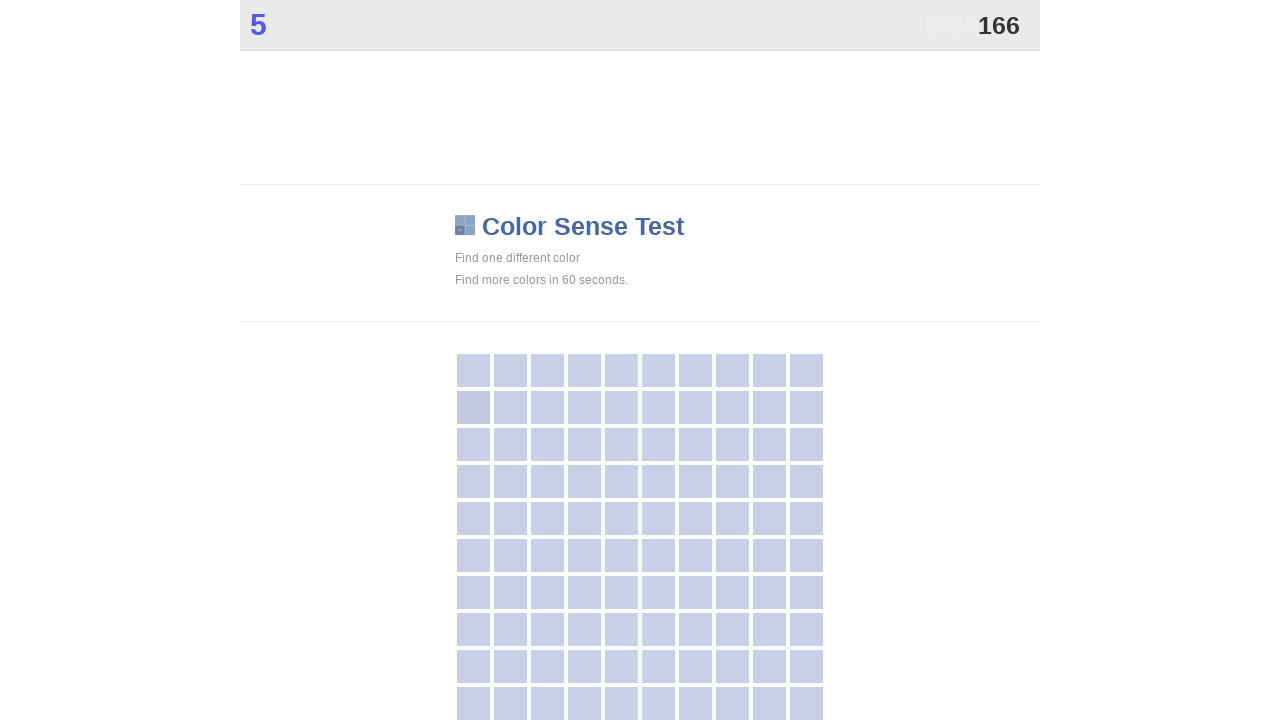

Clicked main button during 60-second game play at (473, 407) on .main
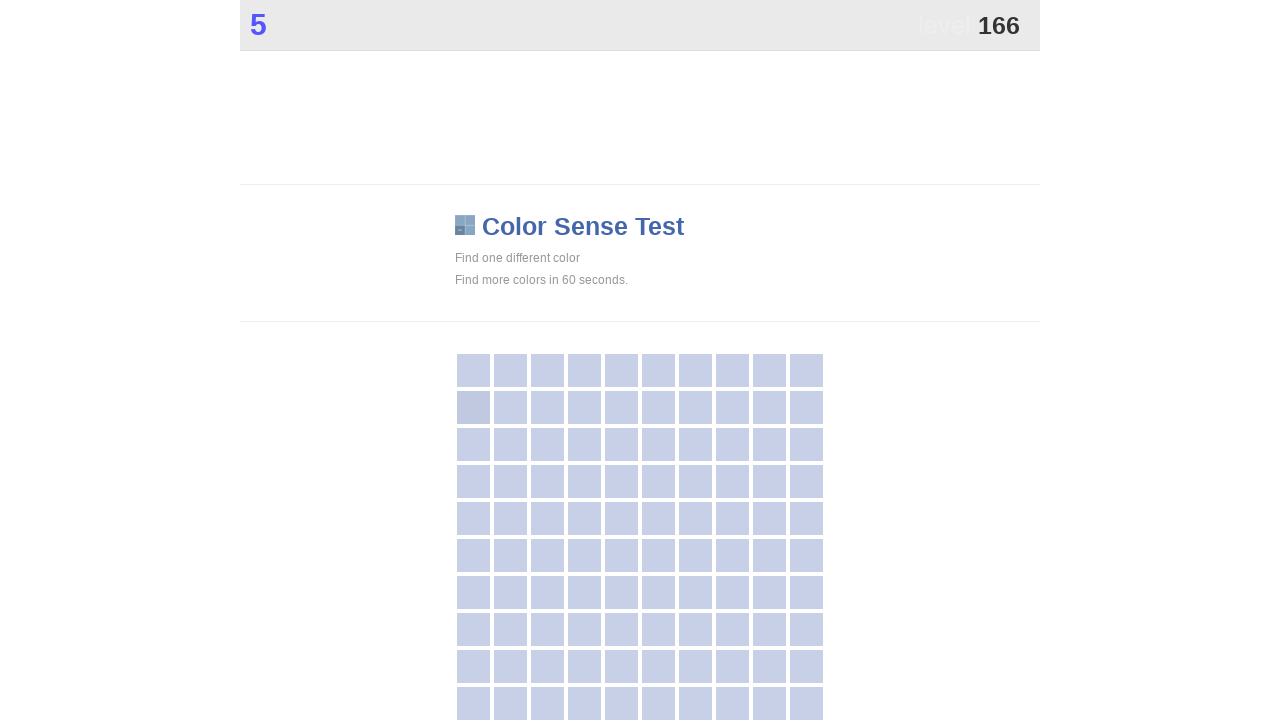

Clicked main button during 60-second game play at (473, 407) on .main
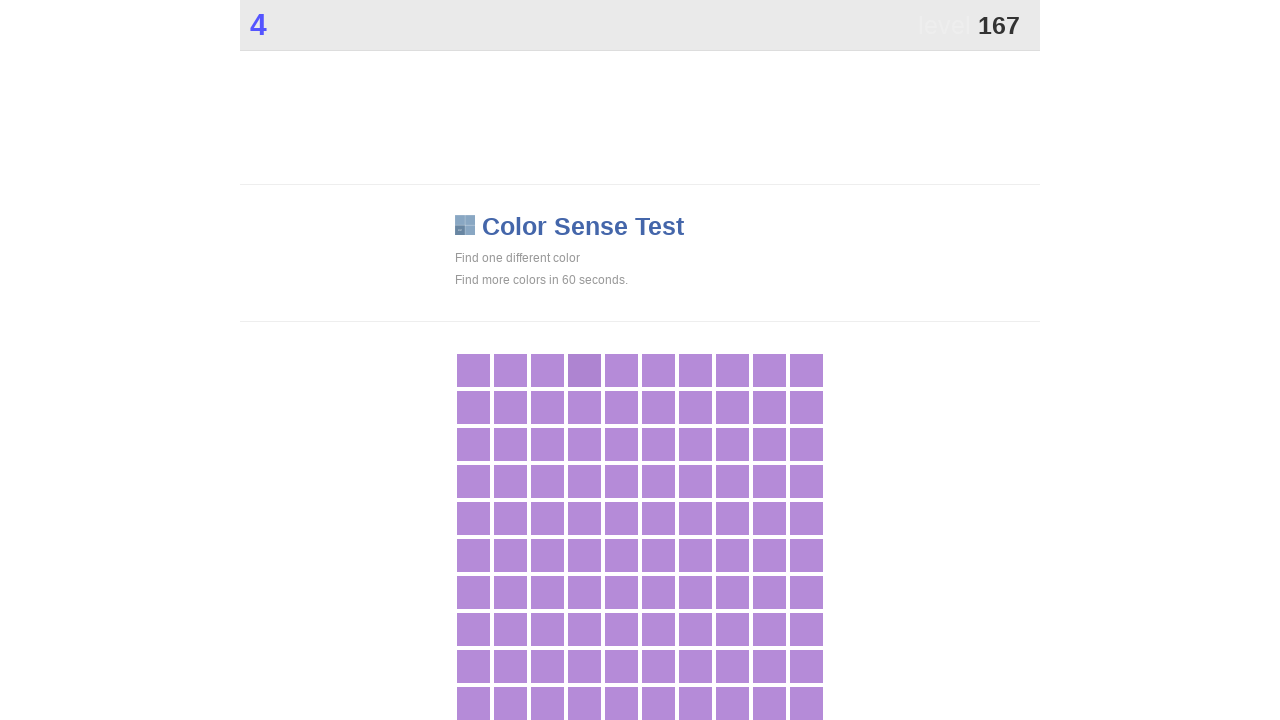

Clicked main button during 60-second game play at (584, 370) on .main
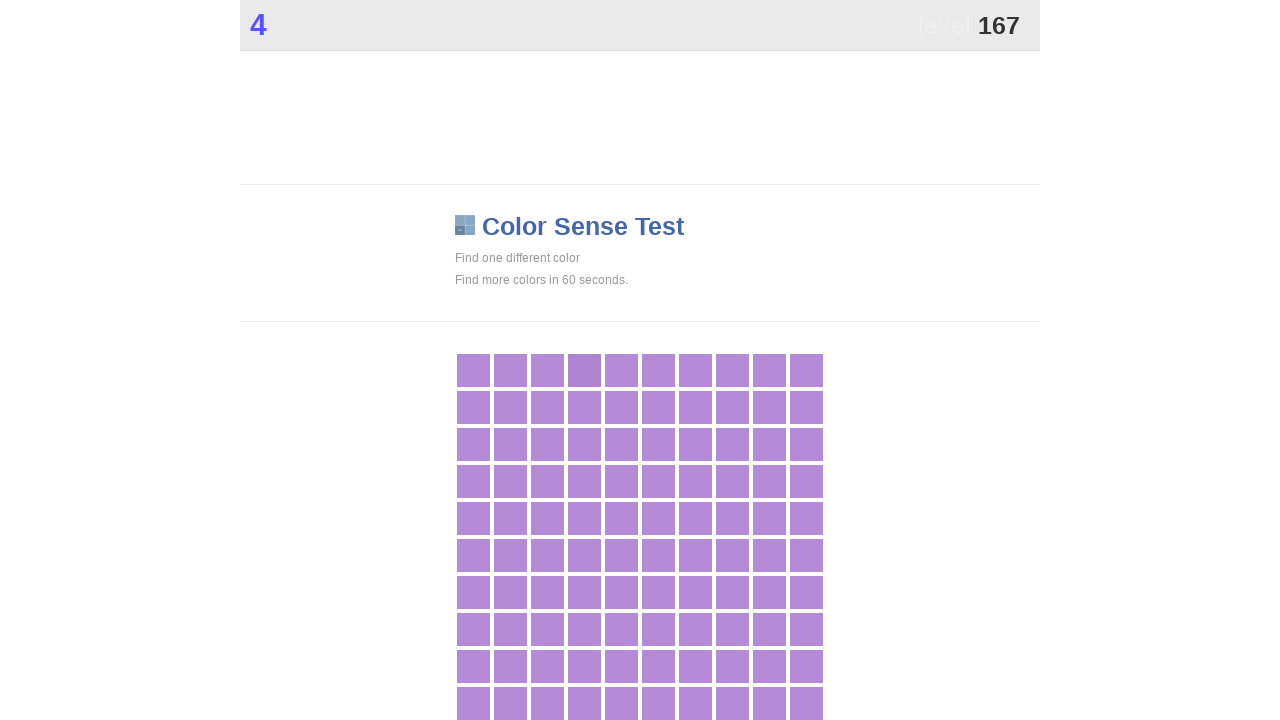

Clicked main button during 60-second game play at (584, 370) on .main
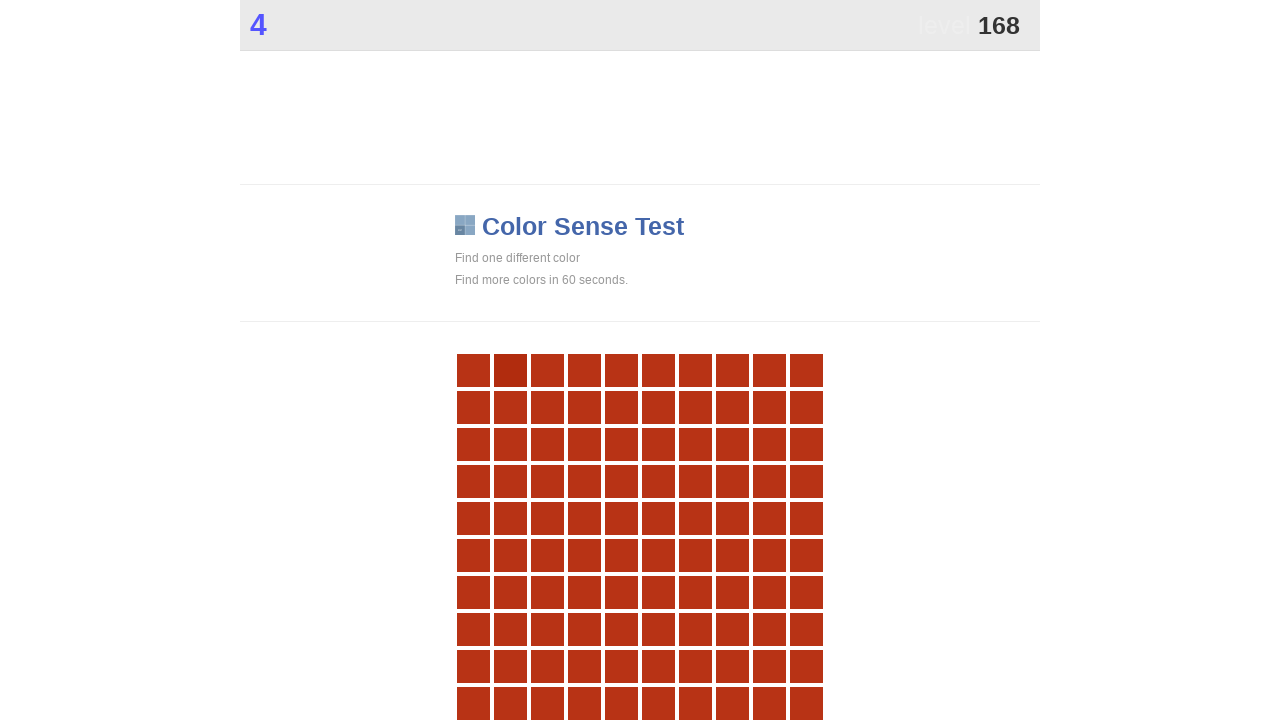

Clicked main button during 60-second game play at (510, 370) on .main
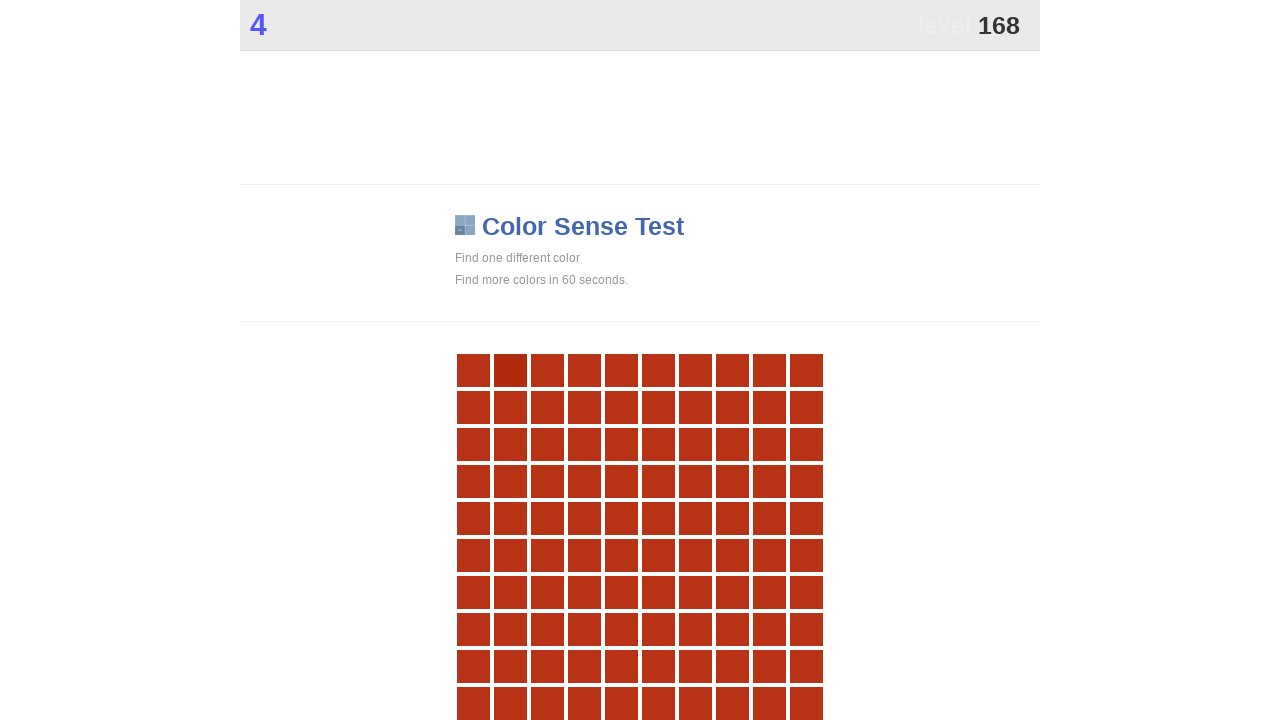

Clicked main button during 60-second game play at (510, 370) on .main
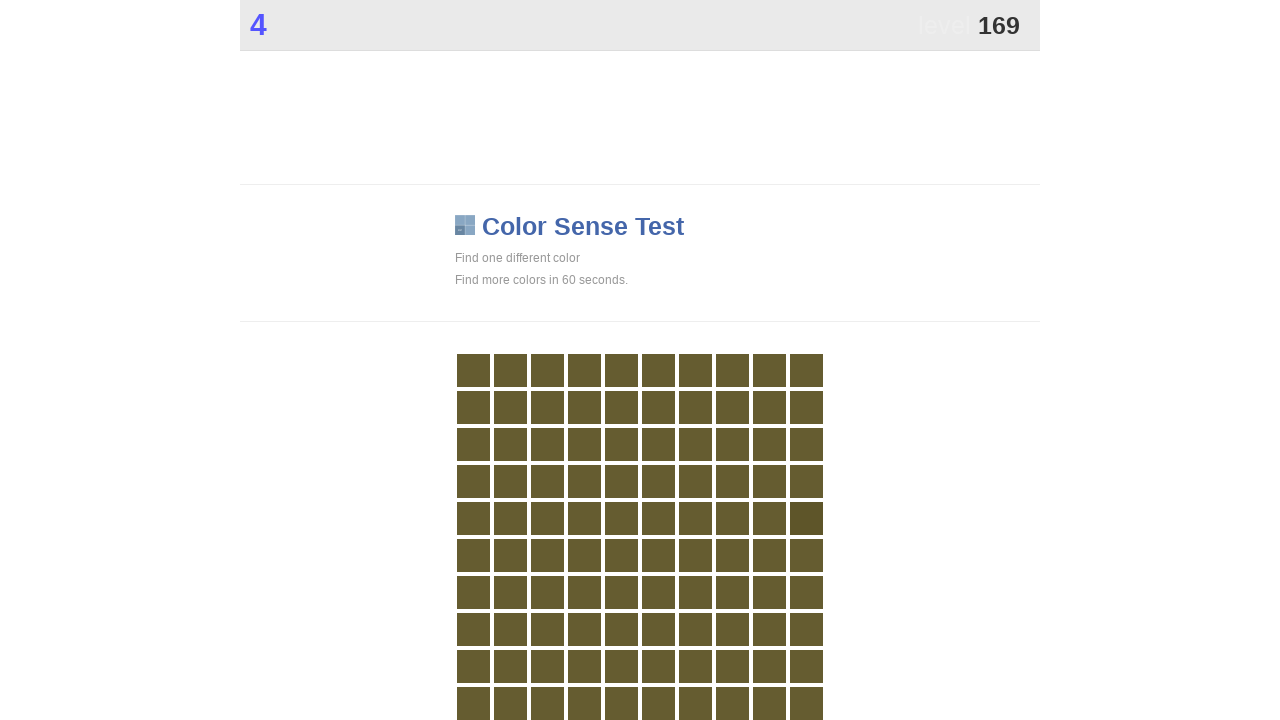

Clicked main button during 60-second game play at (806, 518) on .main
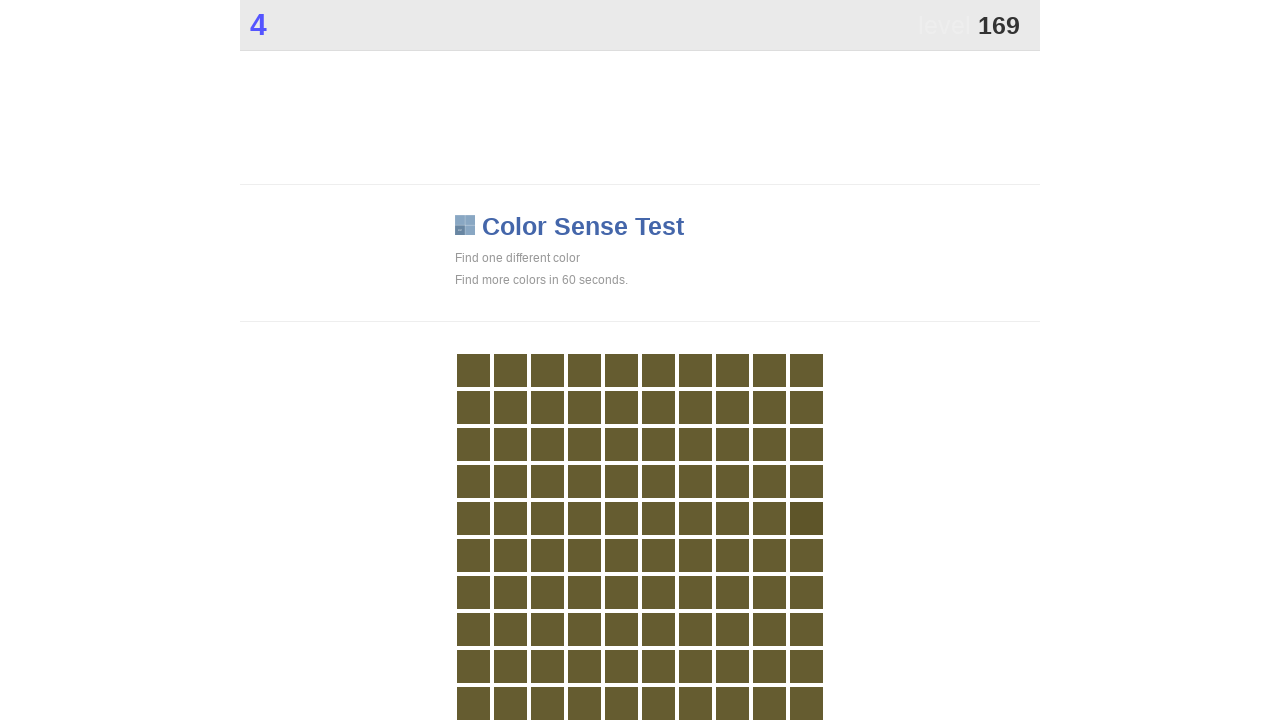

Clicked main button during 60-second game play at (806, 518) on .main
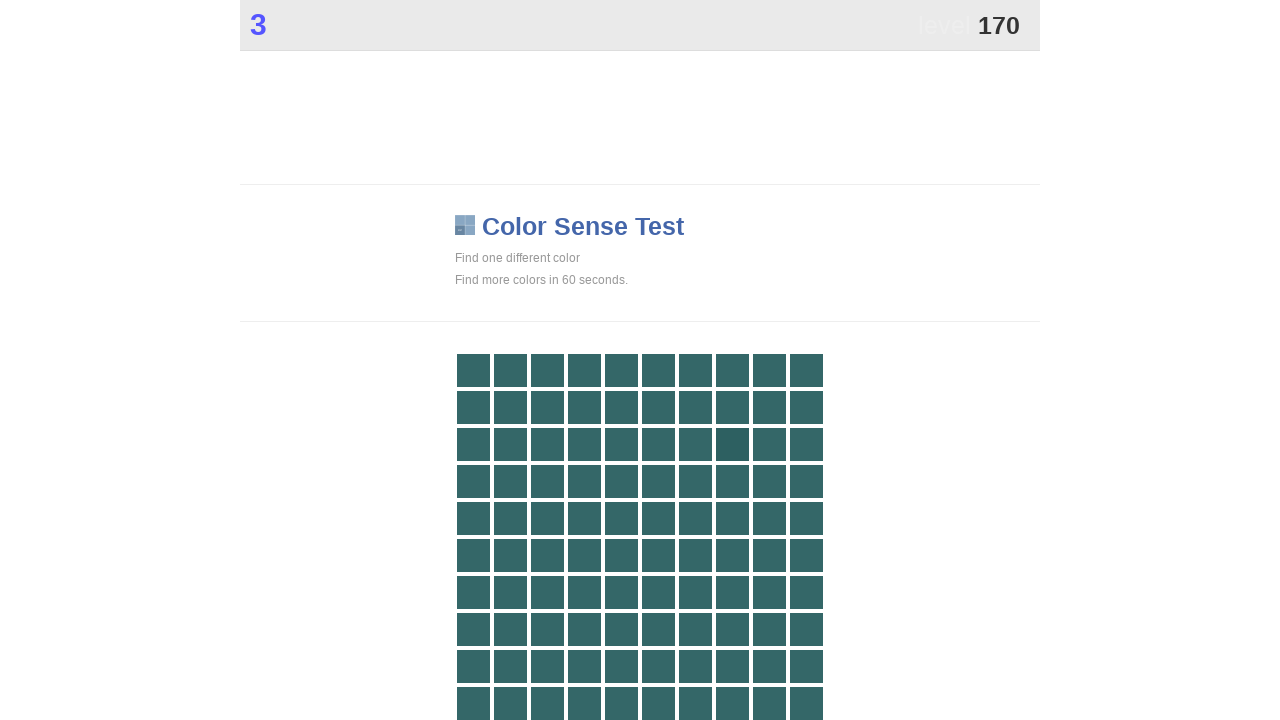

Clicked main button during 60-second game play at (732, 444) on .main
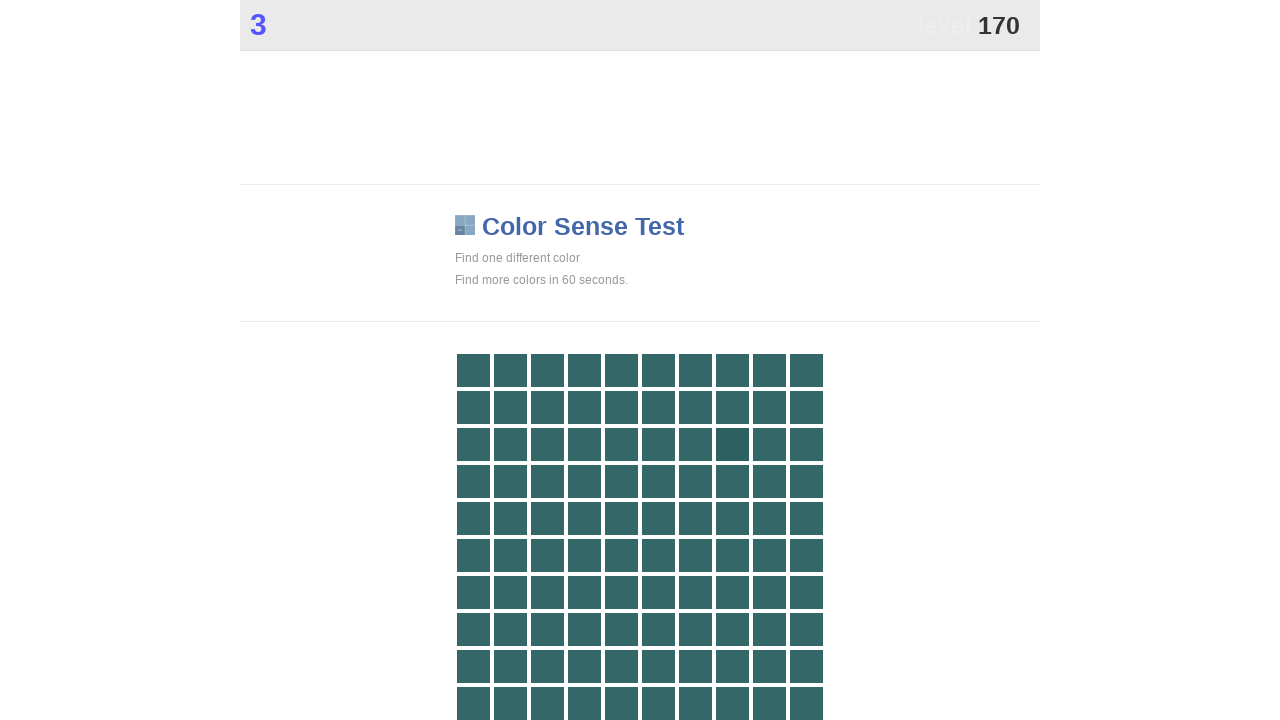

Clicked main button during 60-second game play at (732, 444) on .main
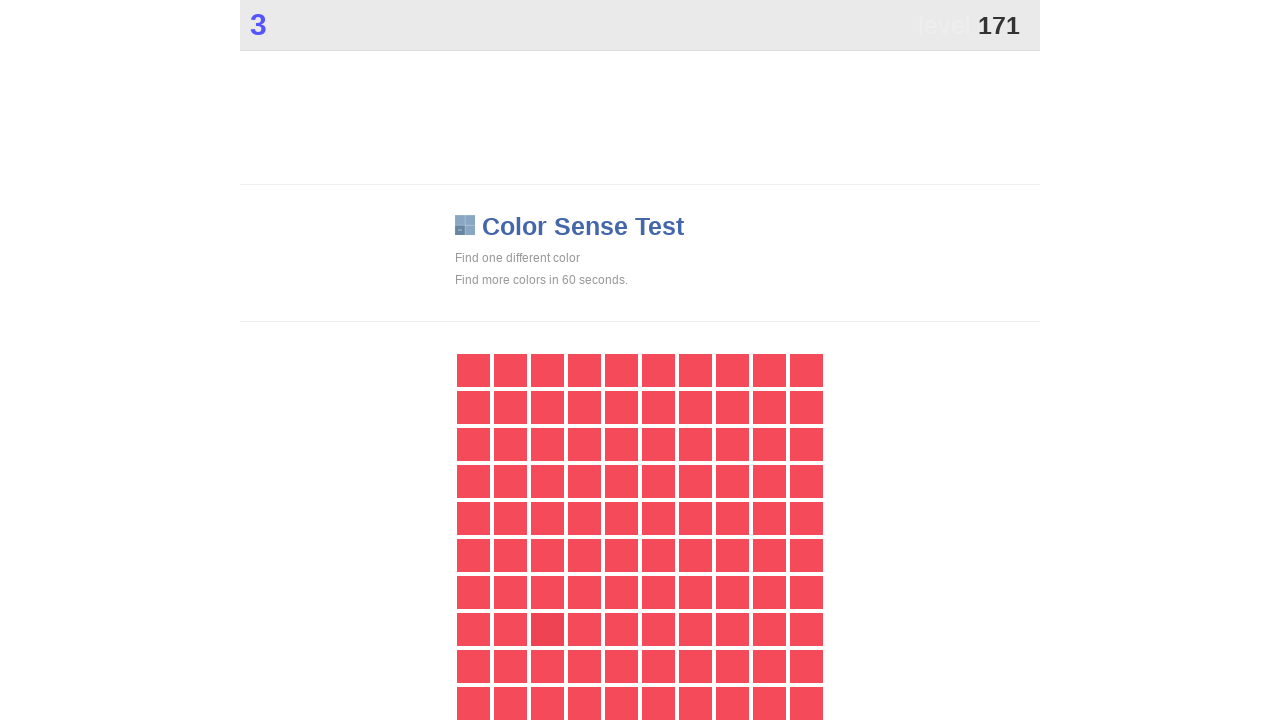

Clicked main button during 60-second game play at (547, 629) on .main
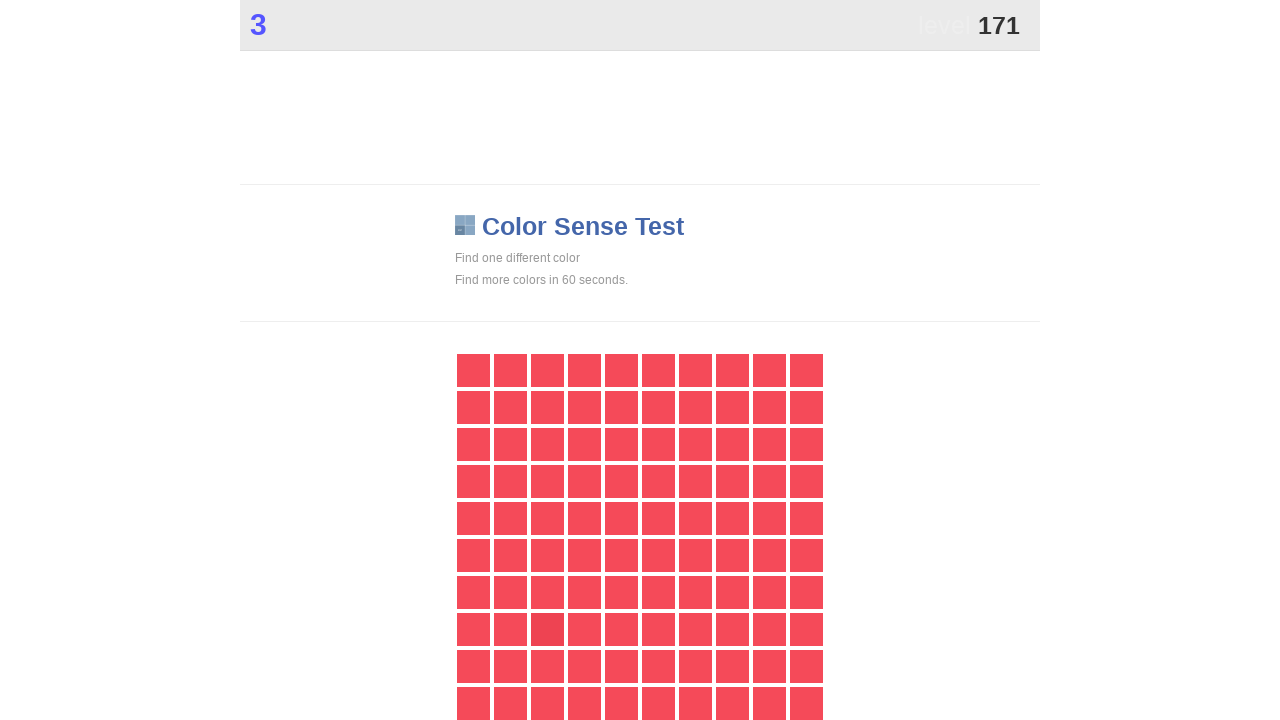

Clicked main button during 60-second game play at (547, 629) on .main
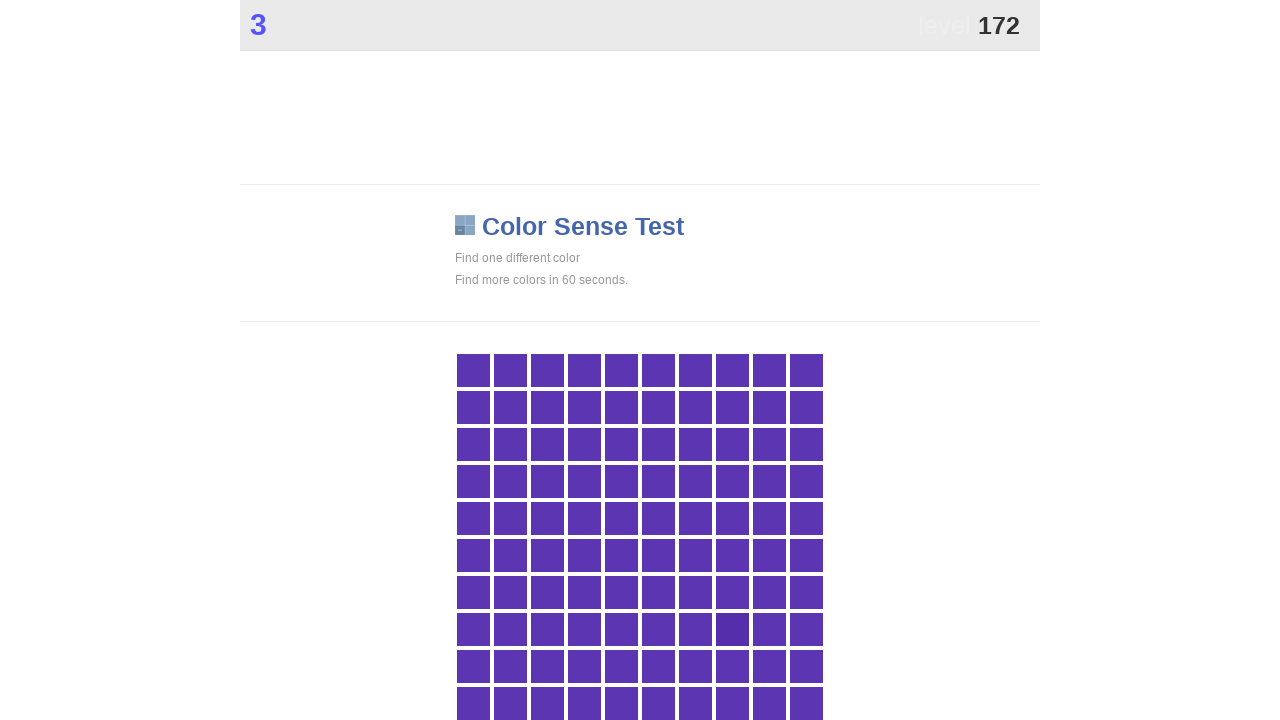

Clicked main button during 60-second game play at (732, 629) on .main
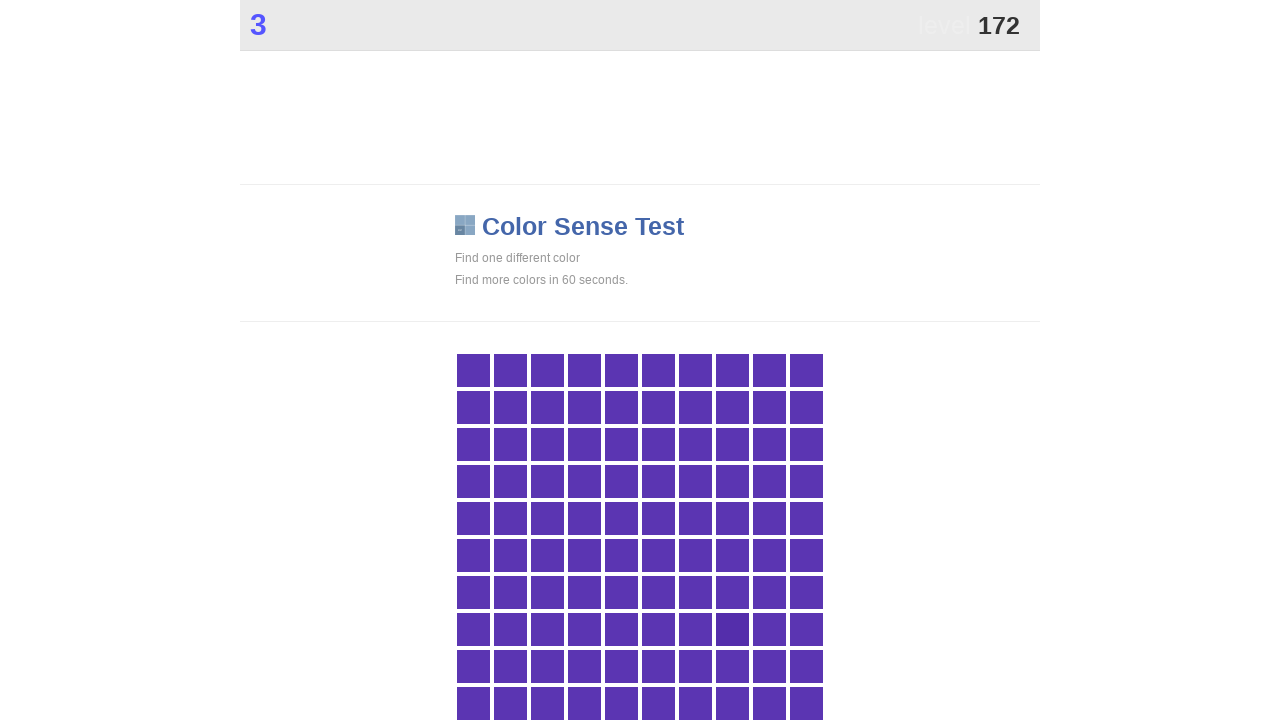

Clicked main button during 60-second game play at (732, 629) on .main
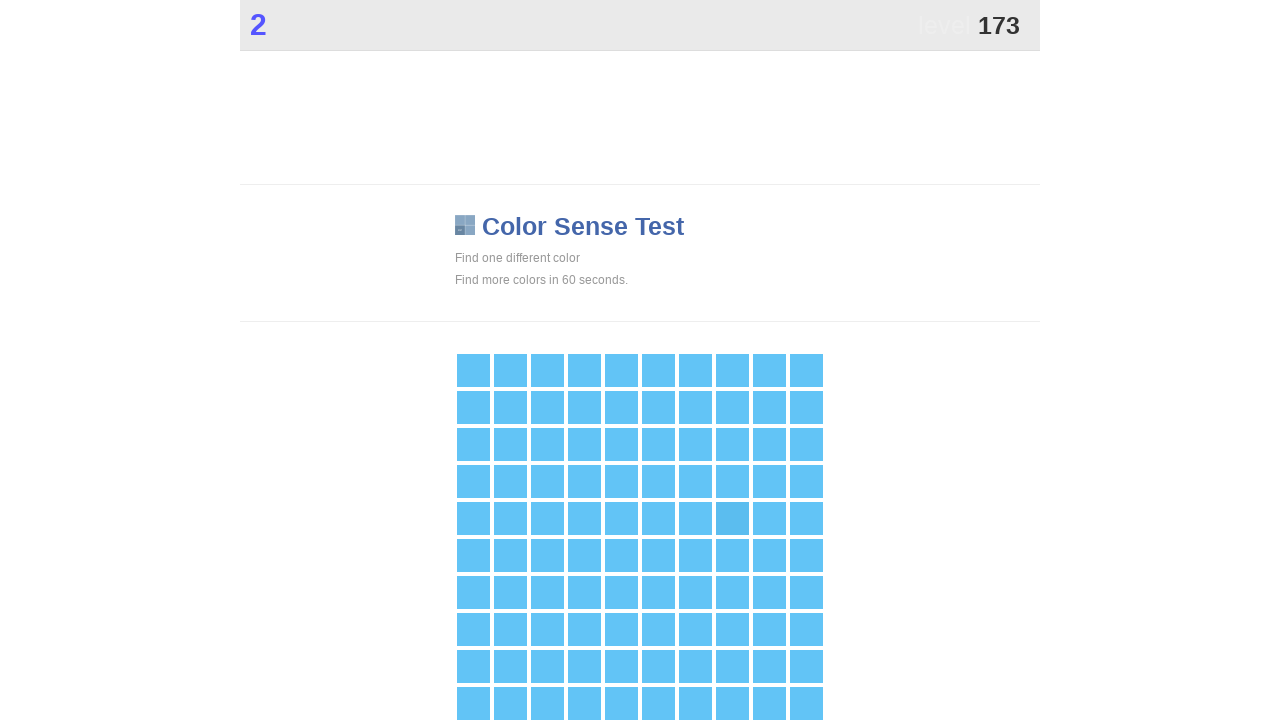

Clicked main button during 60-second game play at (732, 518) on .main
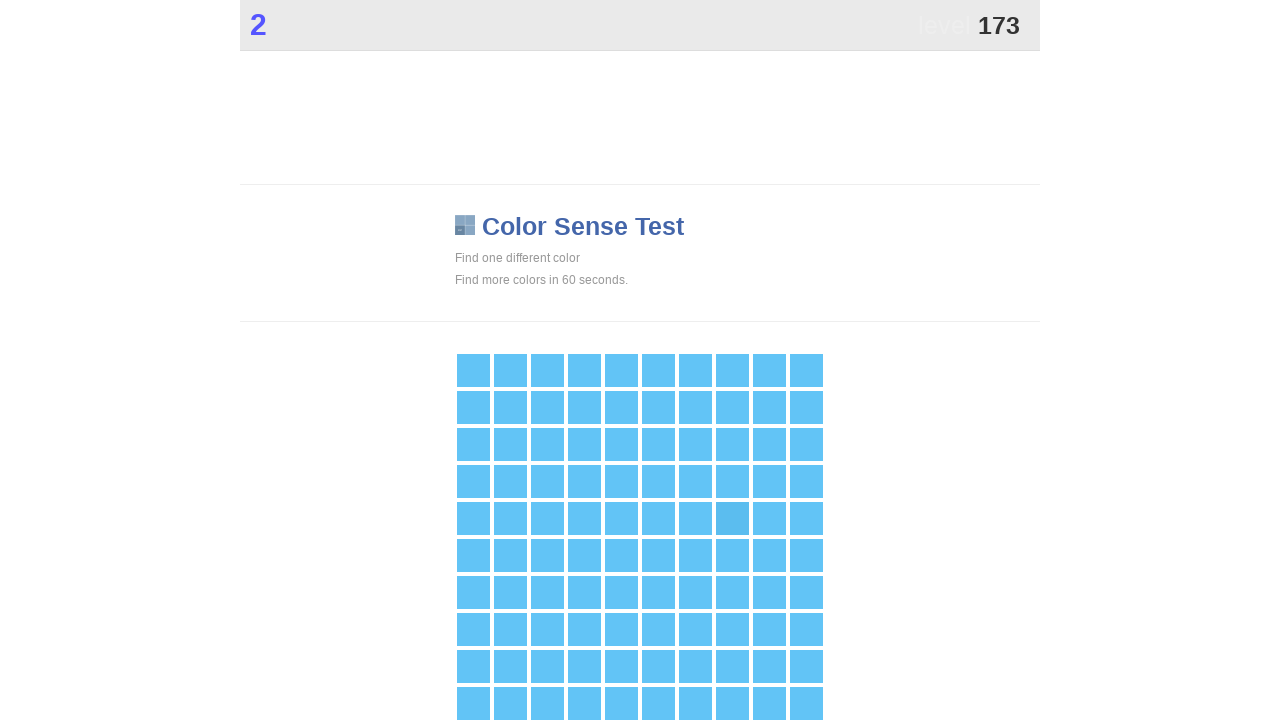

Clicked main button during 60-second game play at (732, 518) on .main
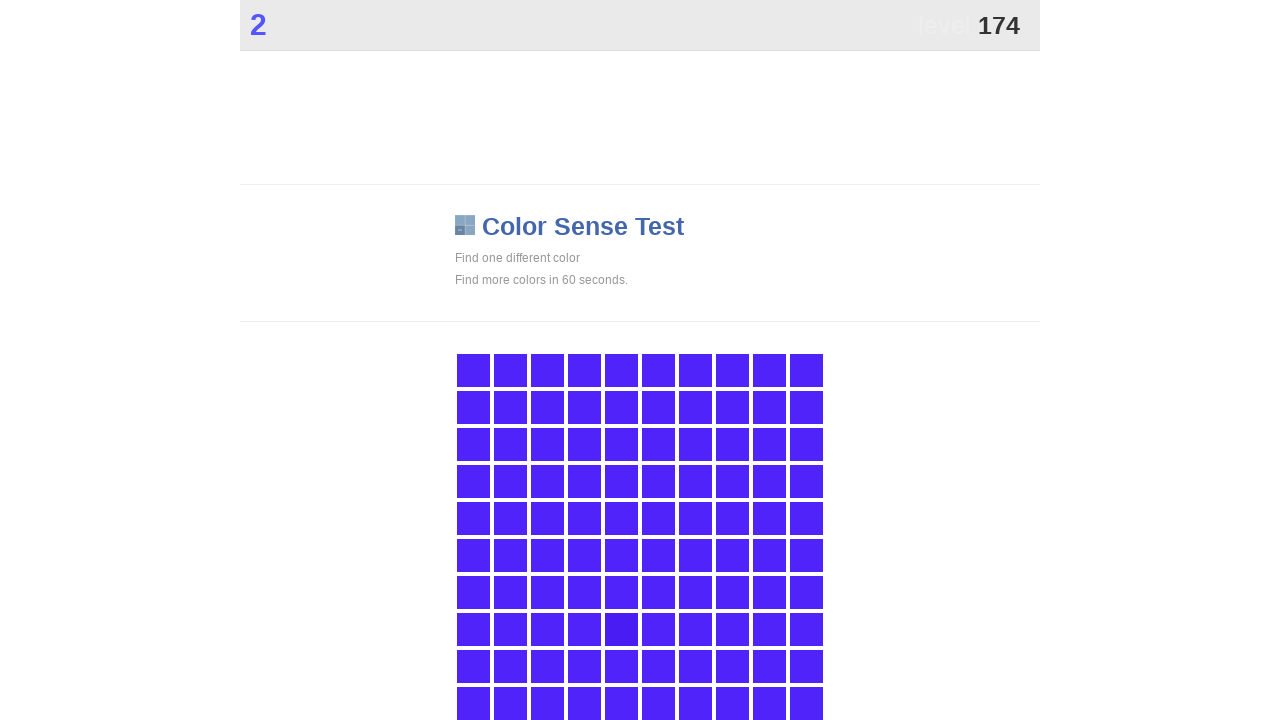

Clicked main button during 60-second game play at (621, 629) on .main
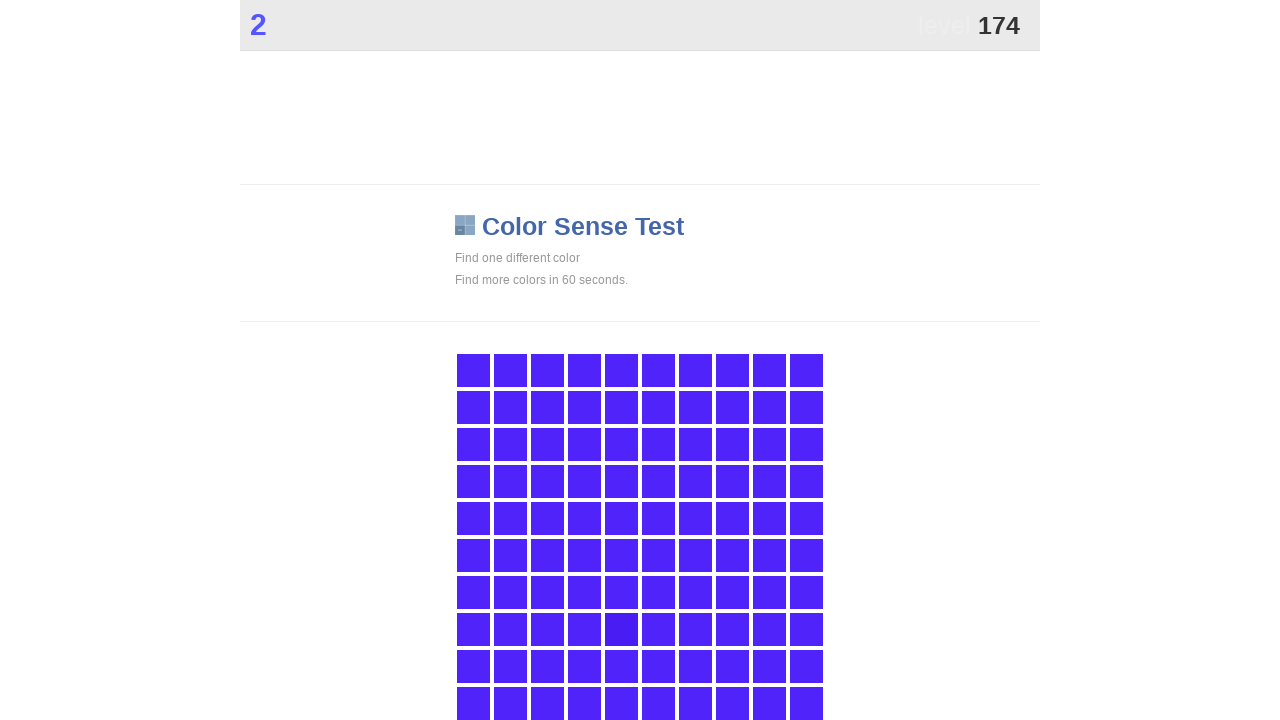

Clicked main button during 60-second game play at (621, 629) on .main
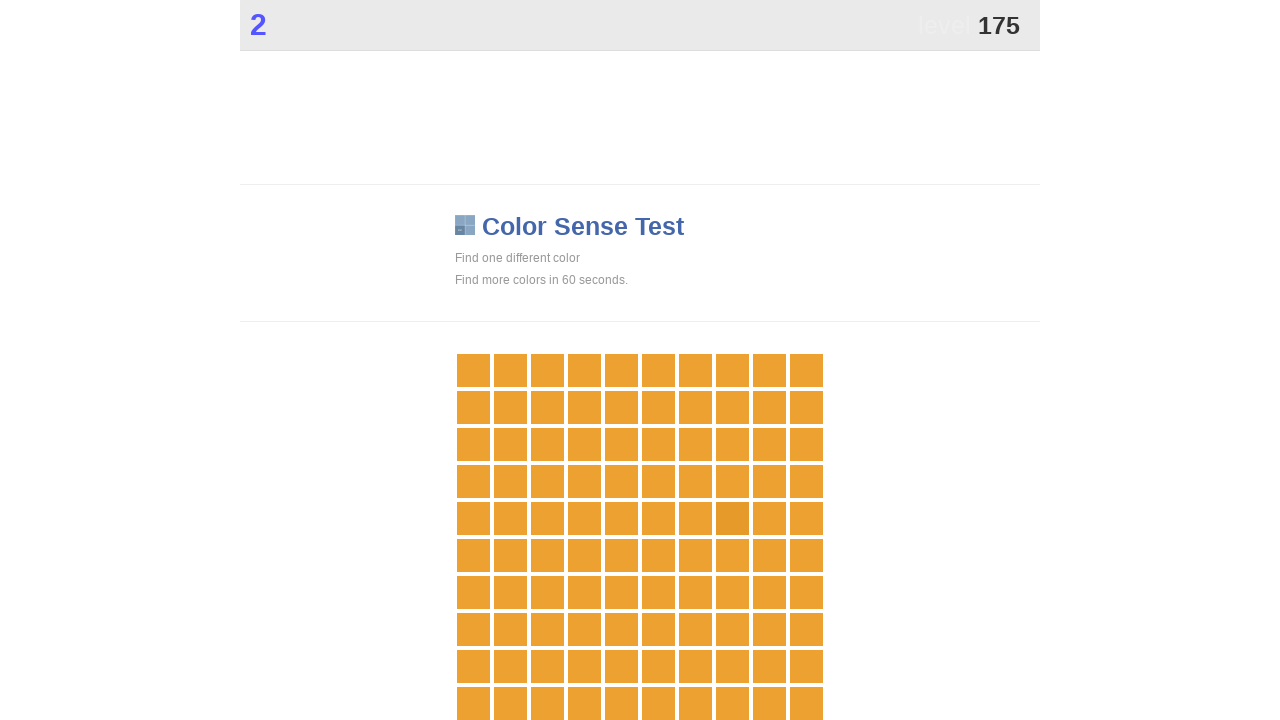

Clicked main button during 60-second game play at (732, 518) on .main
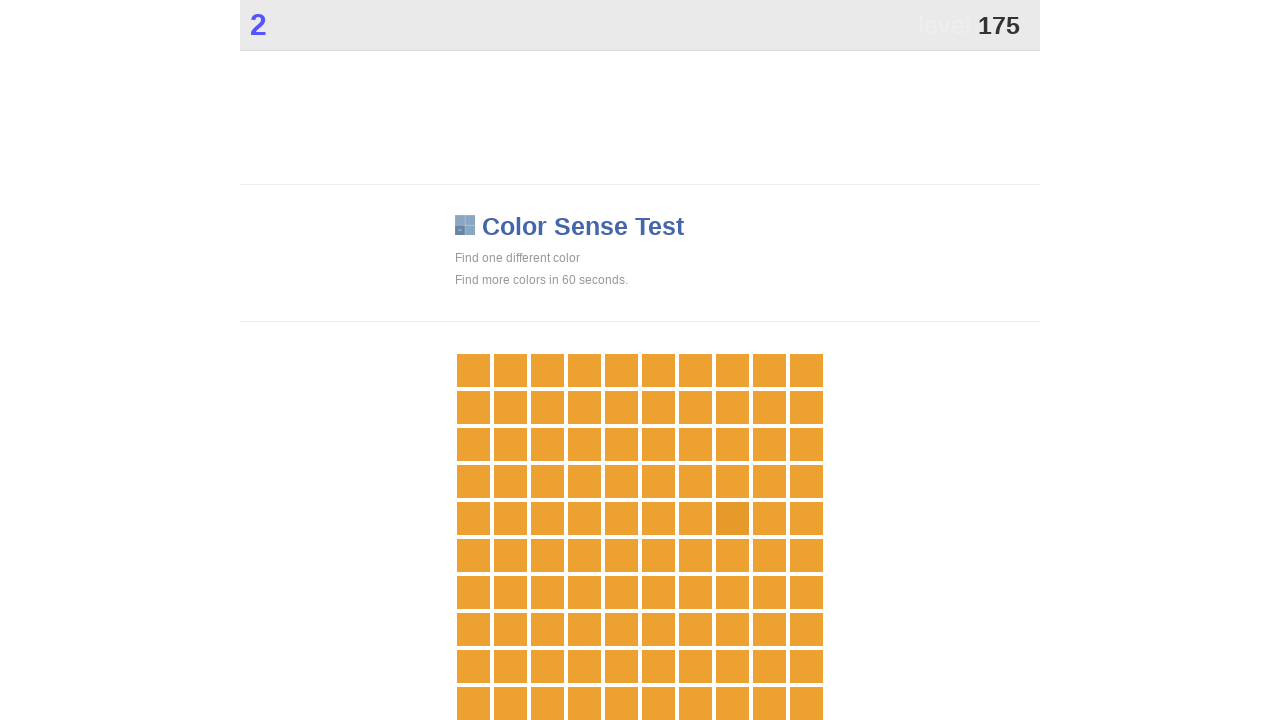

Clicked main button during 60-second game play at (732, 518) on .main
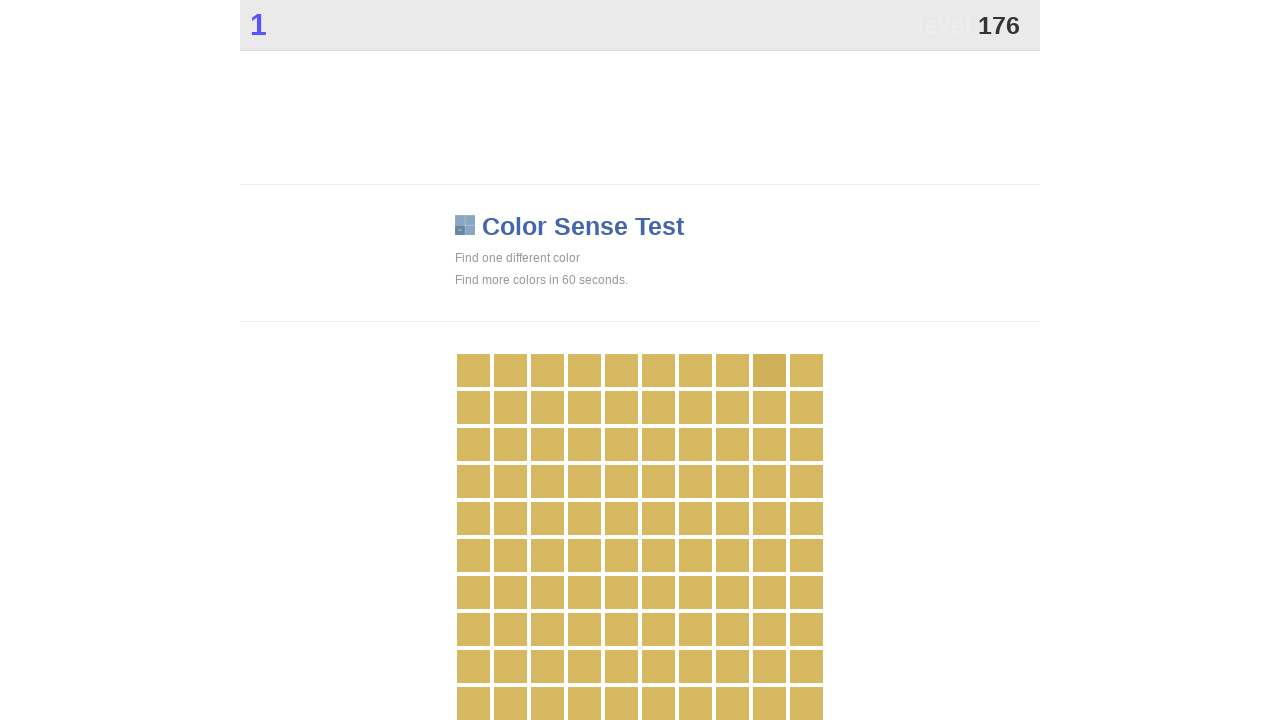

Clicked main button during 60-second game play at (769, 370) on .main
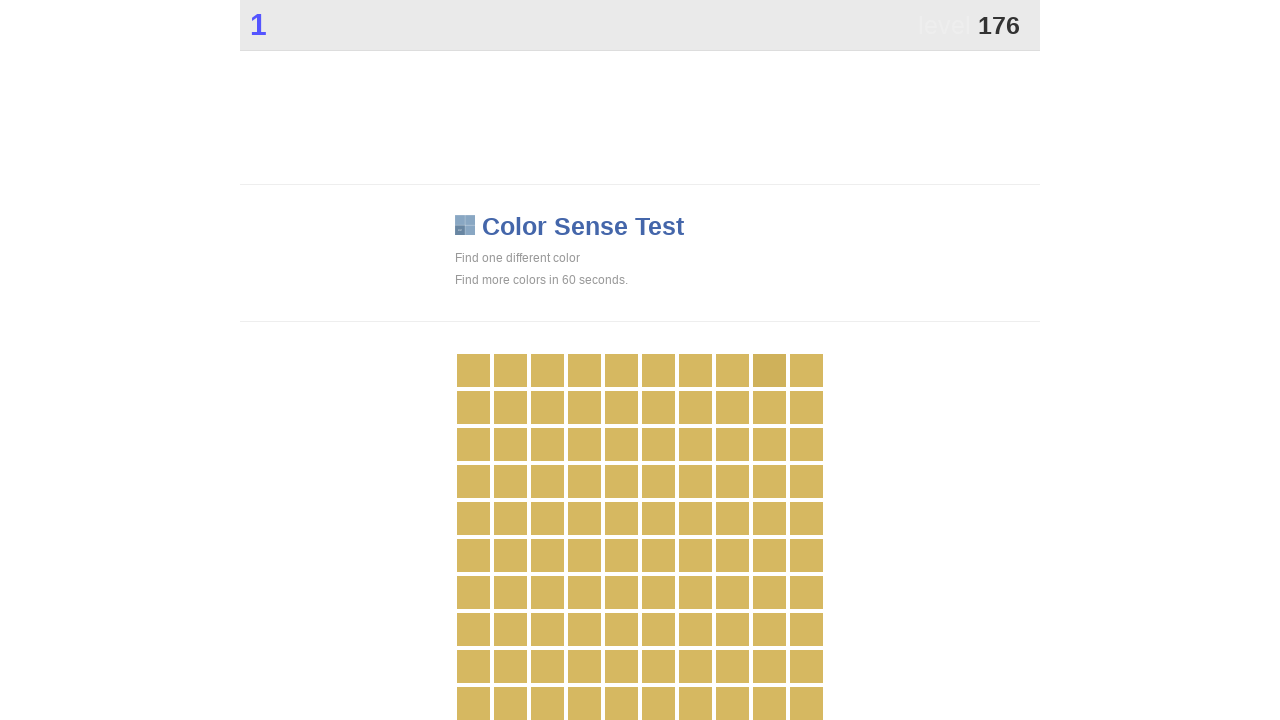

Clicked main button during 60-second game play at (769, 370) on .main
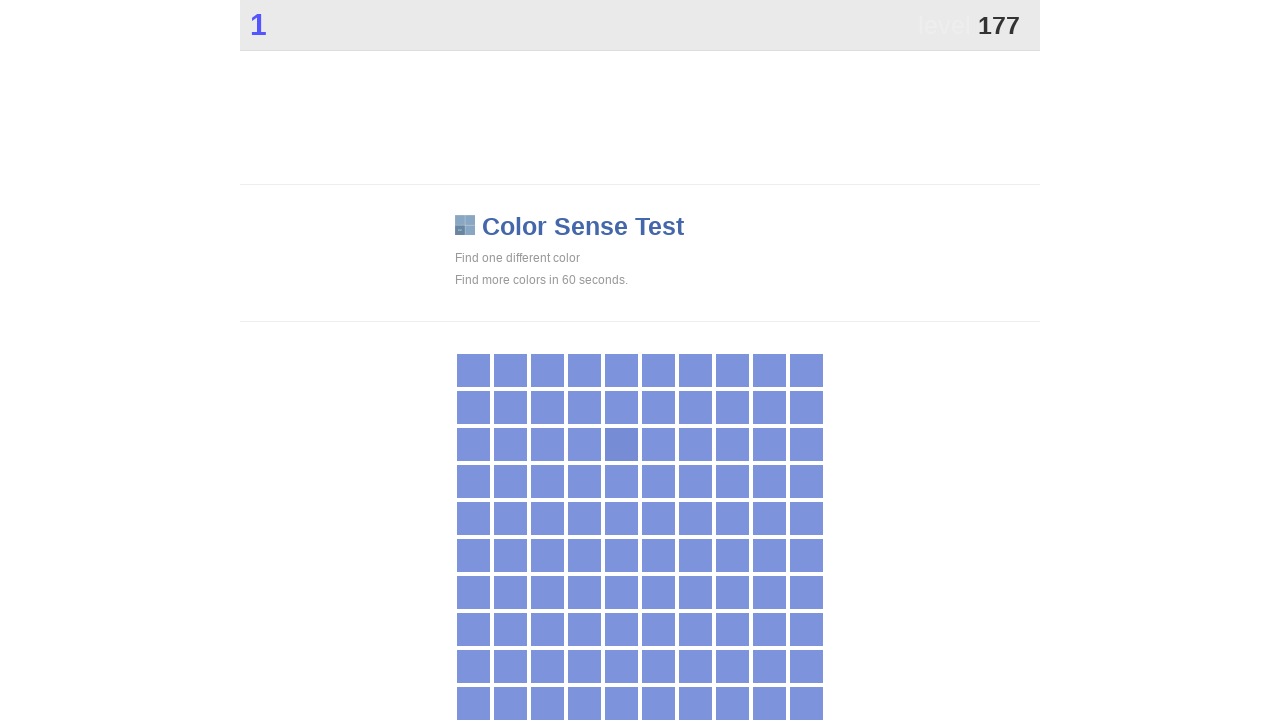

Clicked main button during 60-second game play at (621, 444) on .main
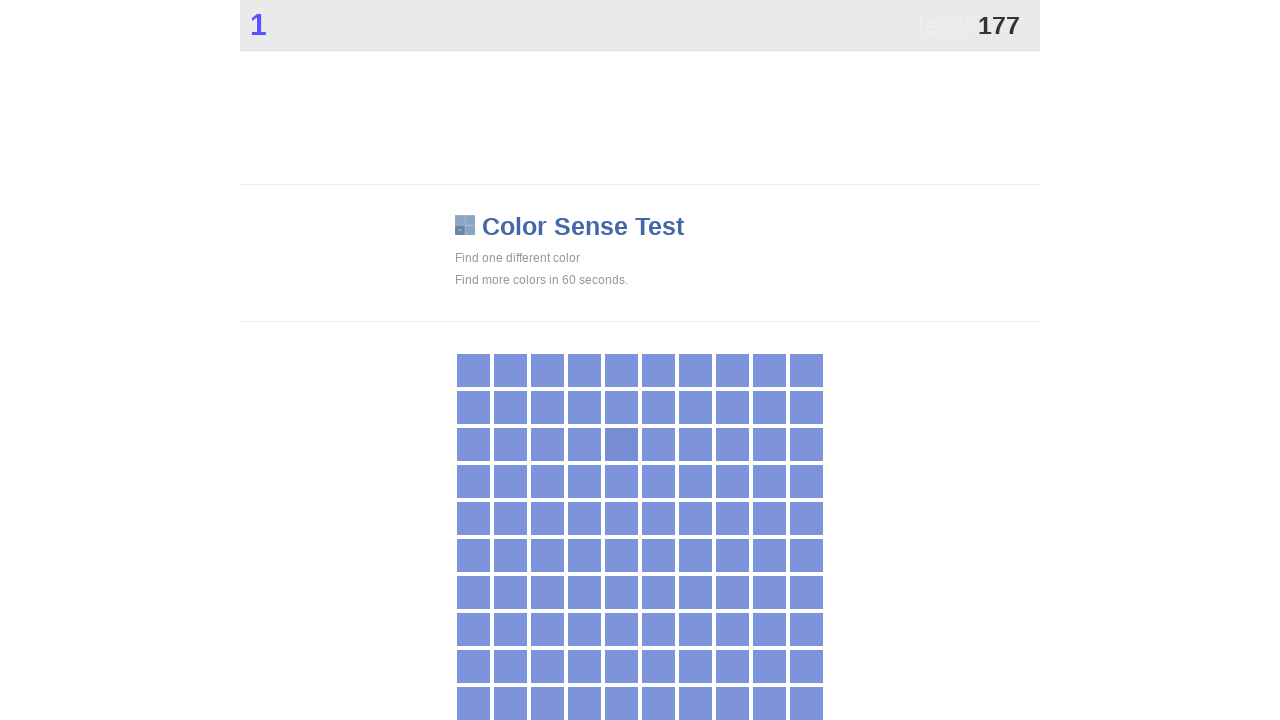

Clicked main button during 60-second game play at (621, 444) on .main
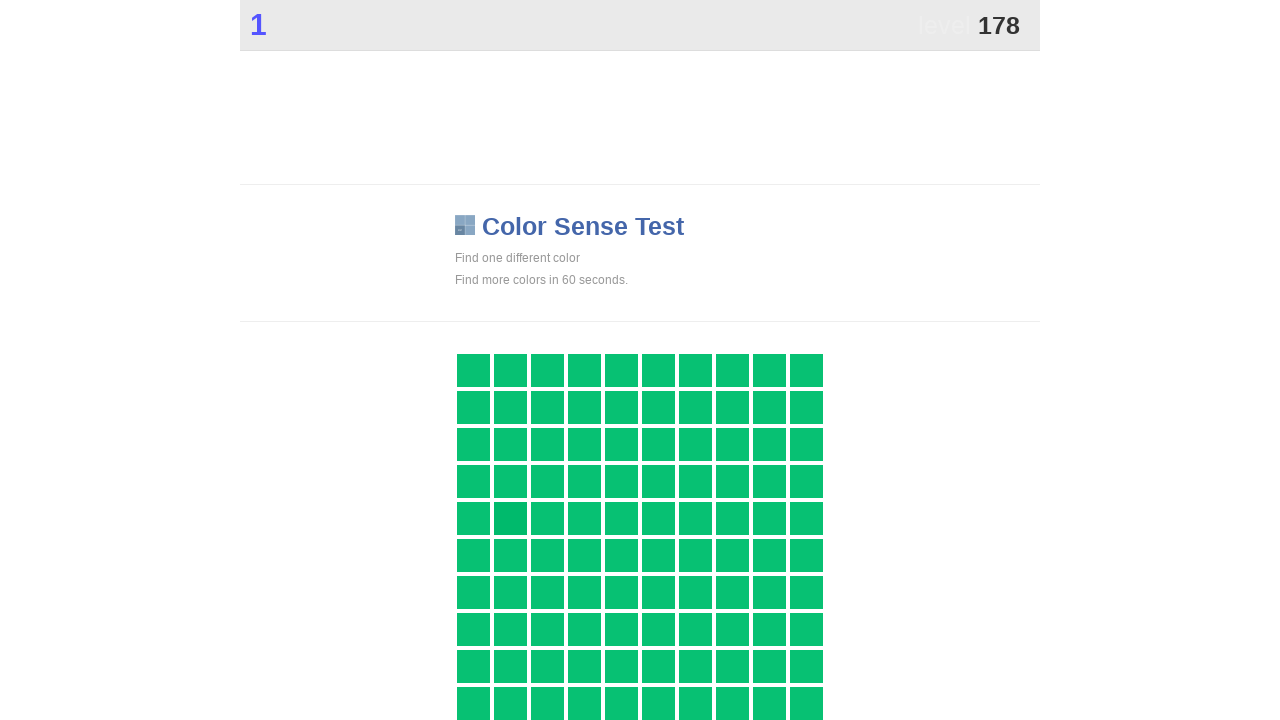

Clicked main button during 60-second game play at (510, 518) on .main
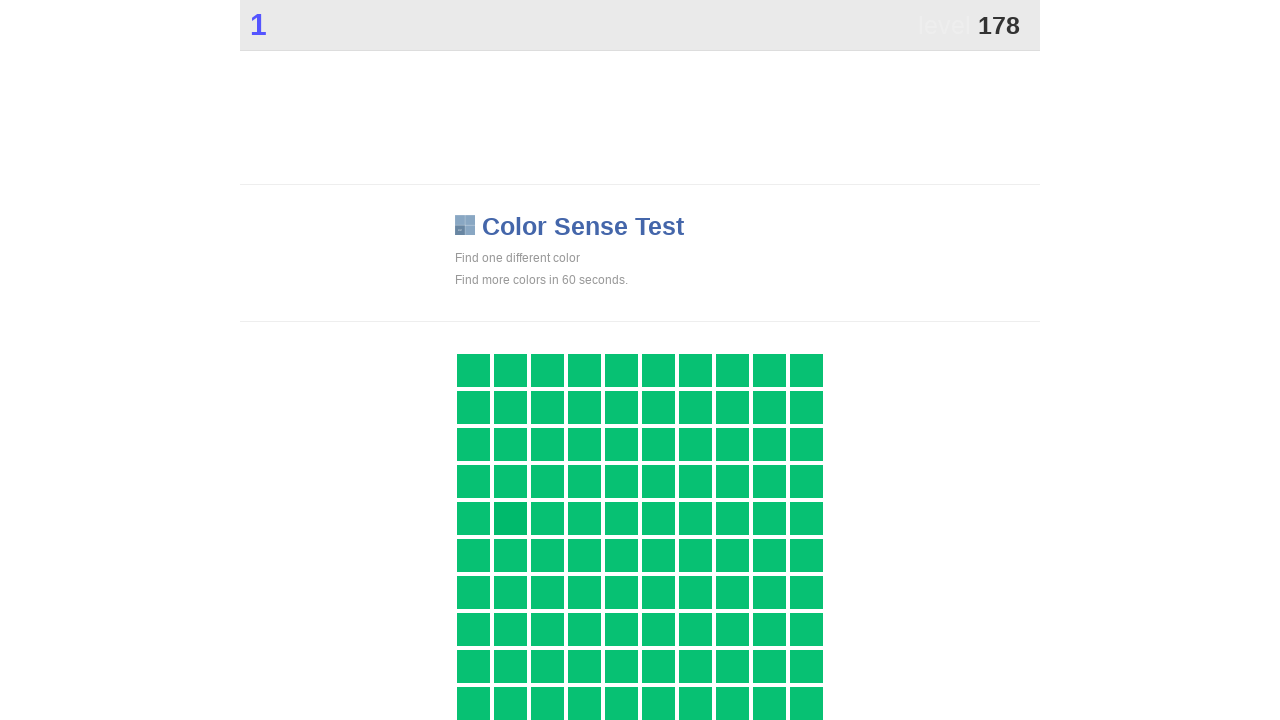

Clicked main button during 60-second game play at (510, 518) on .main
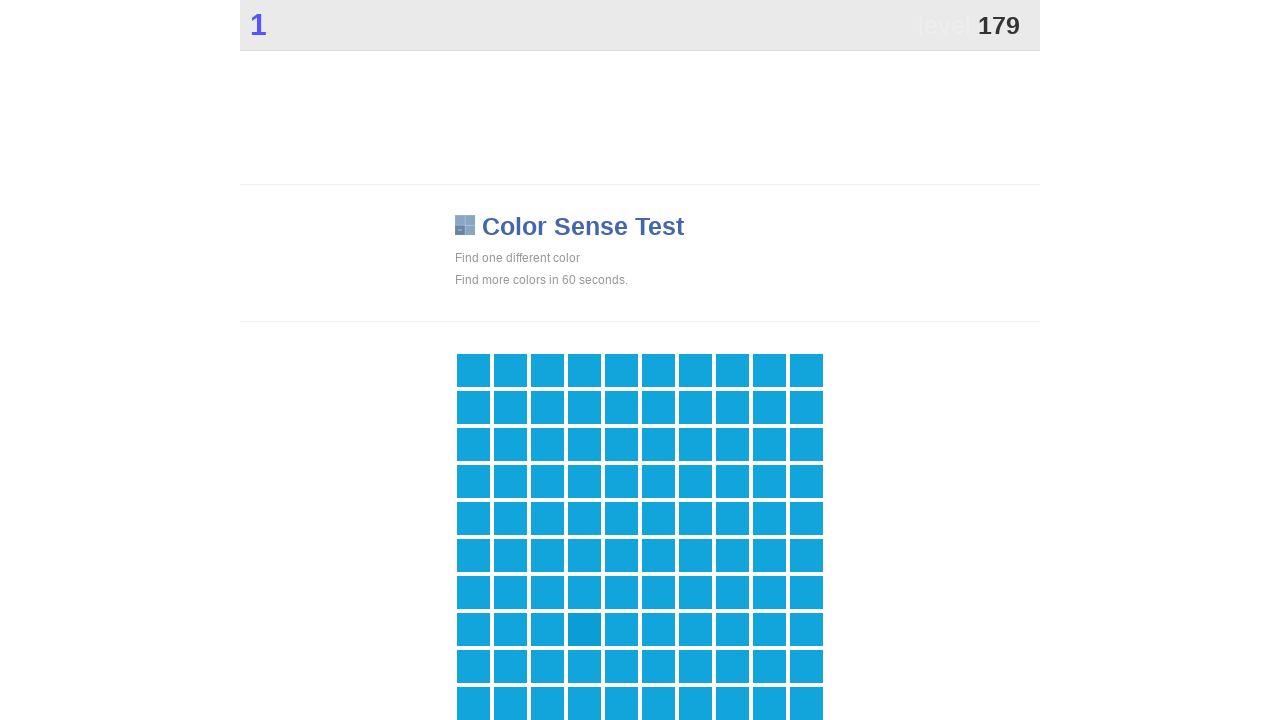

Waited 5 seconds for final score to display
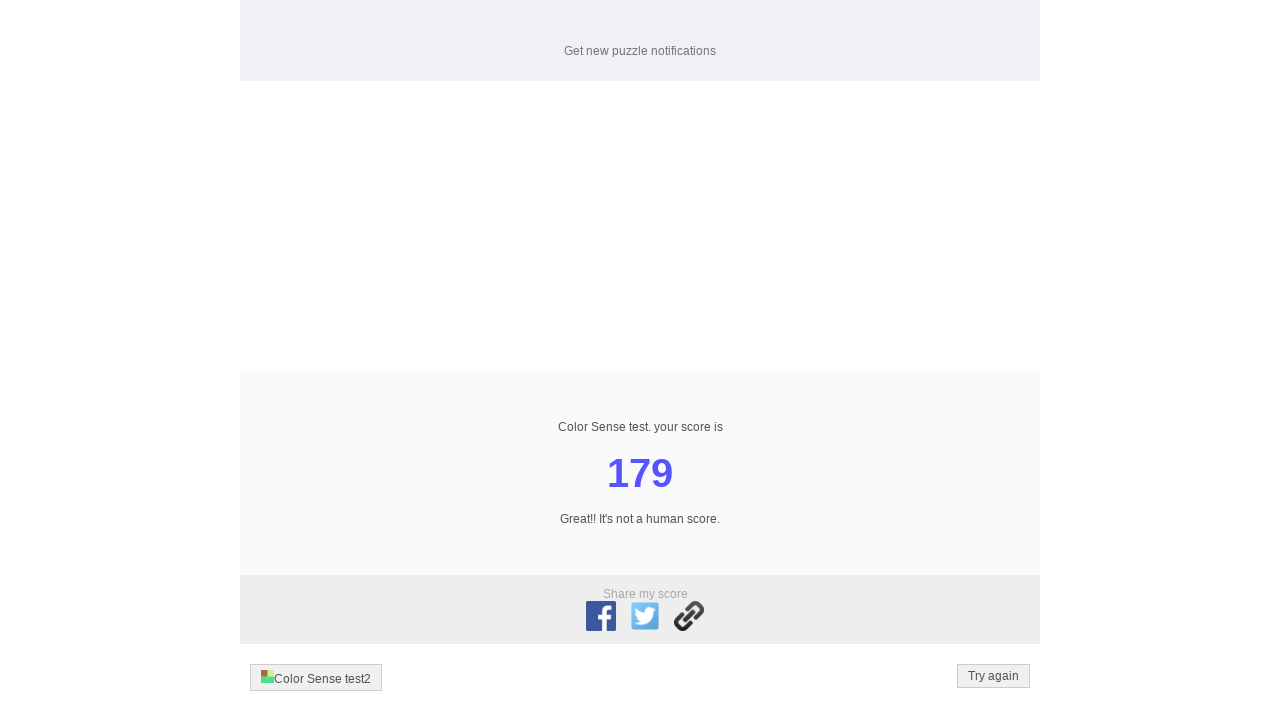

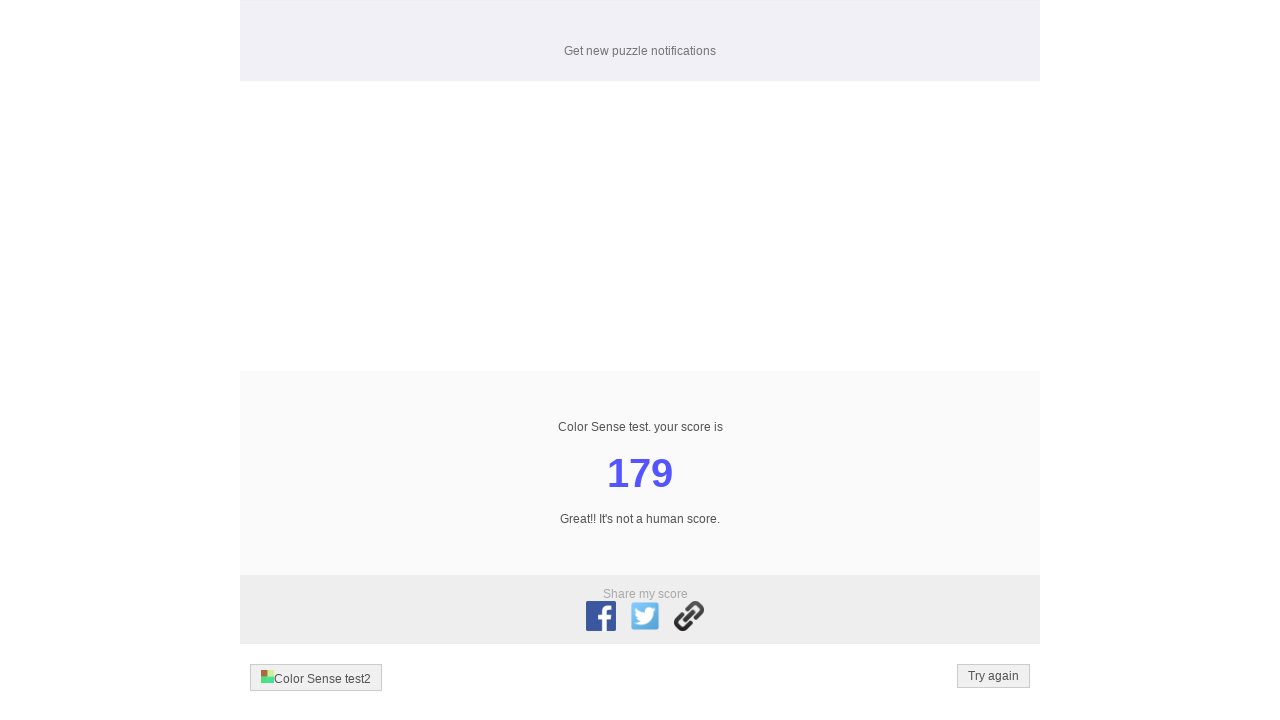